Tests file download functionality by clicking on all download links on the page

Starting URL: https://the-internet.herokuapp.com/download

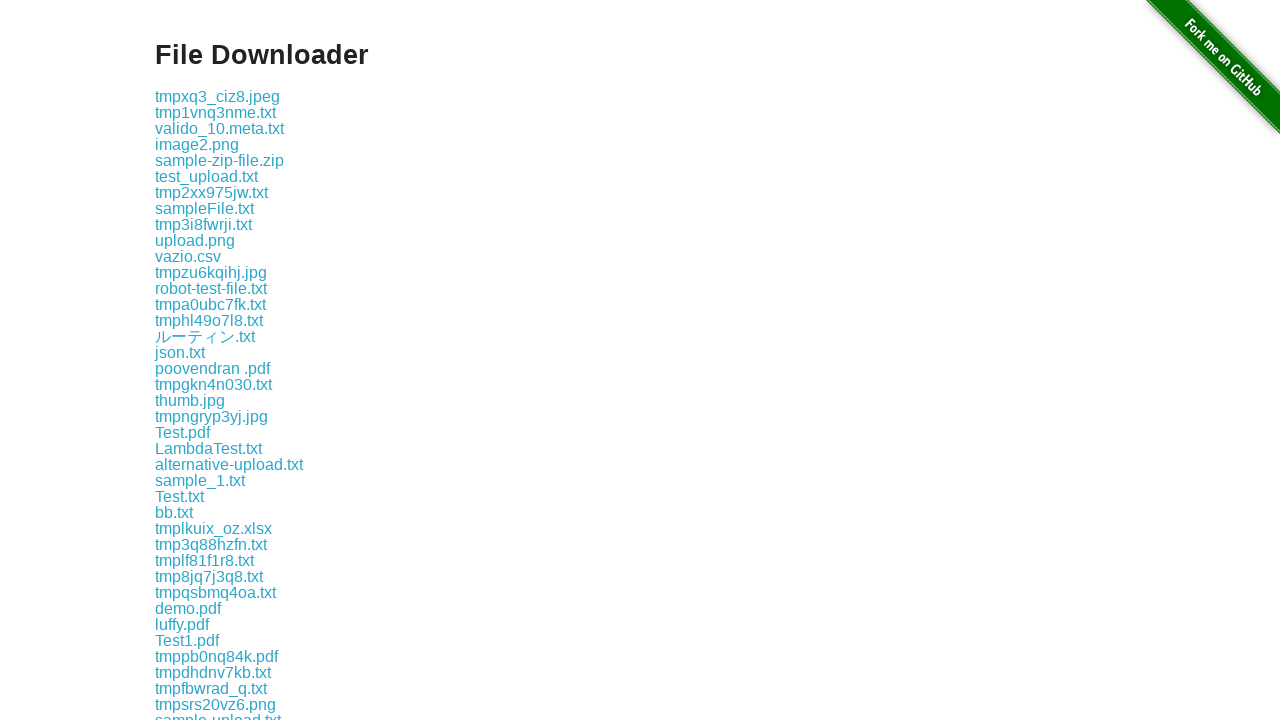

Located all download links on the page
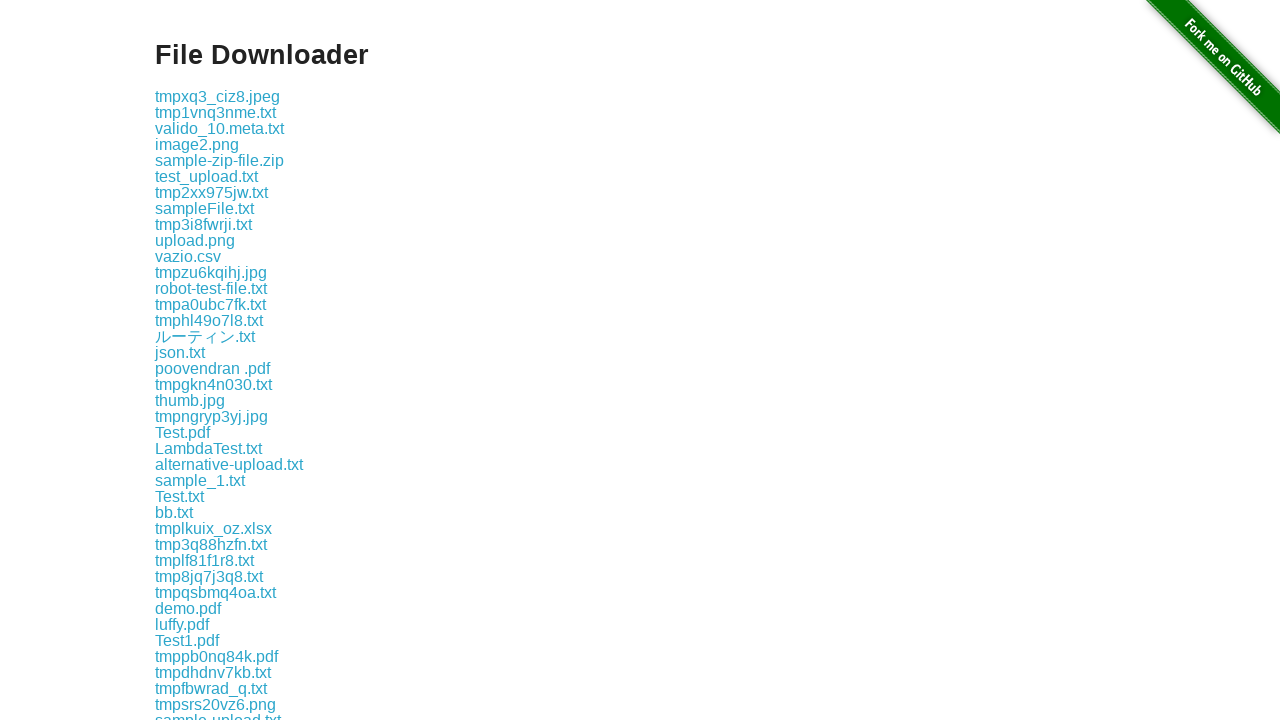

Clicked a download link to initiate file download at (218, 96) on xpath=//div[@class='example']/a >> nth=0
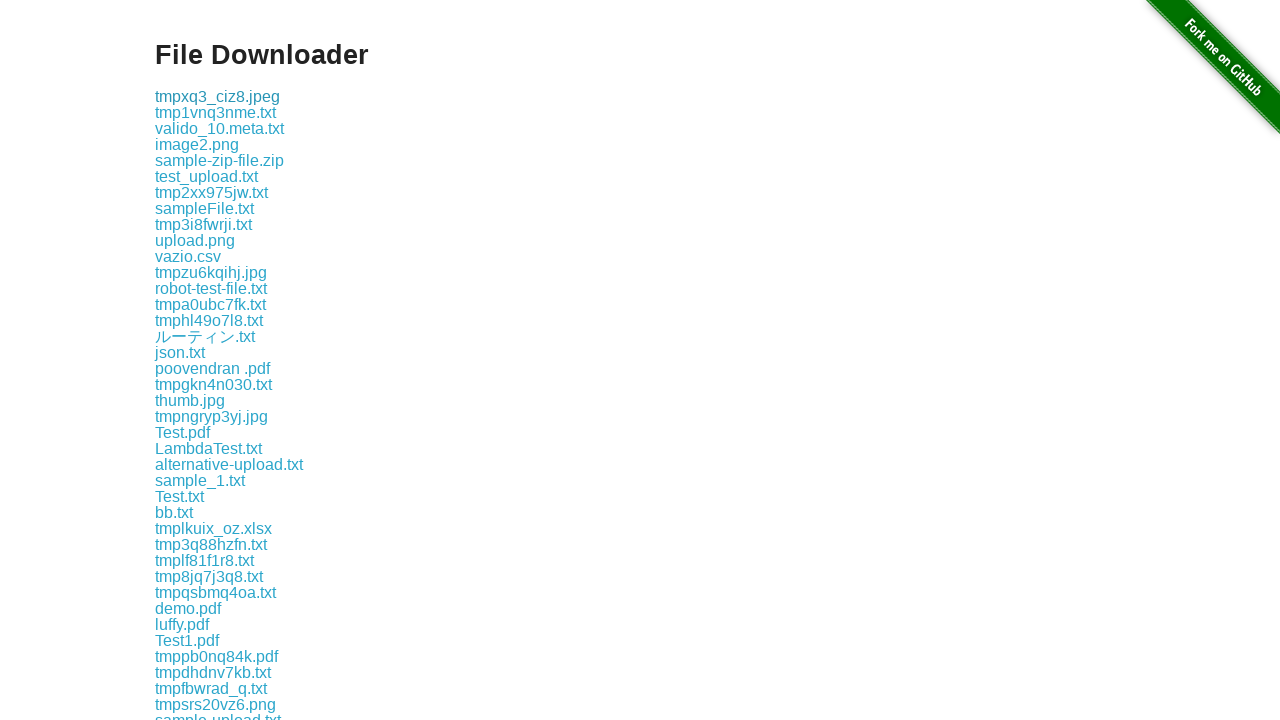

File download completed and saved
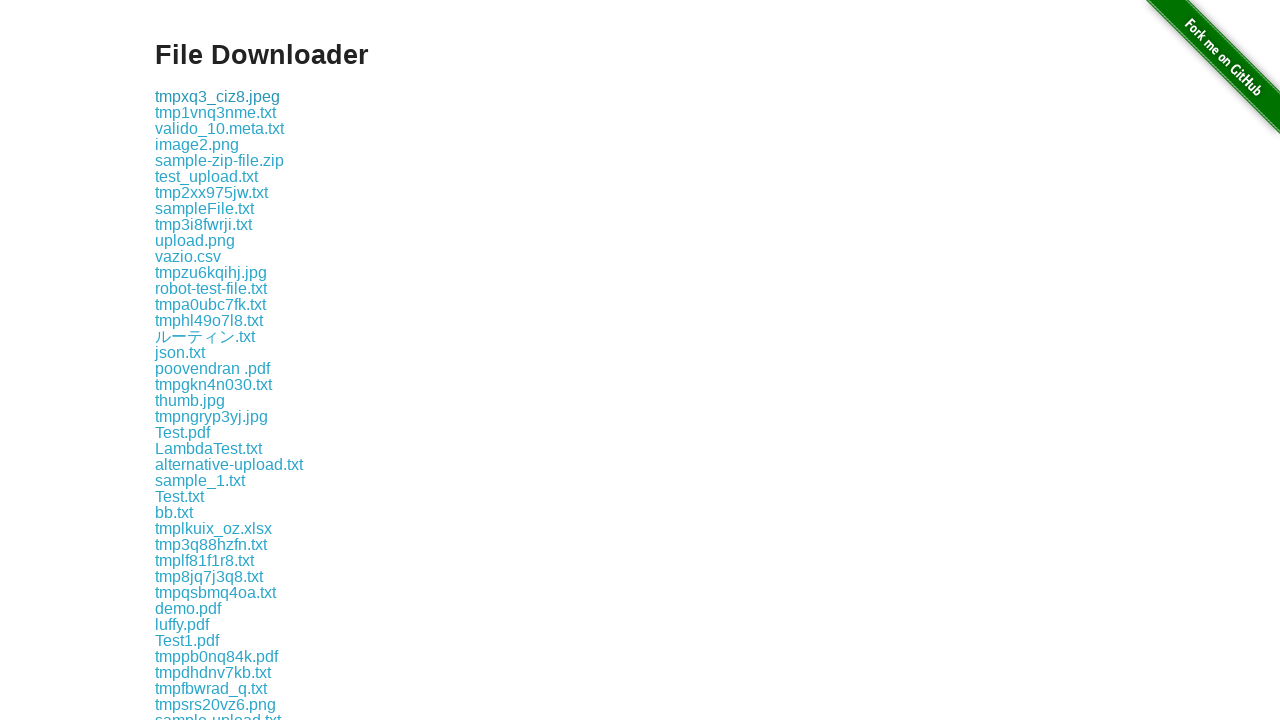

Clicked a download link to initiate file download at (216, 112) on xpath=//div[@class='example']/a >> nth=1
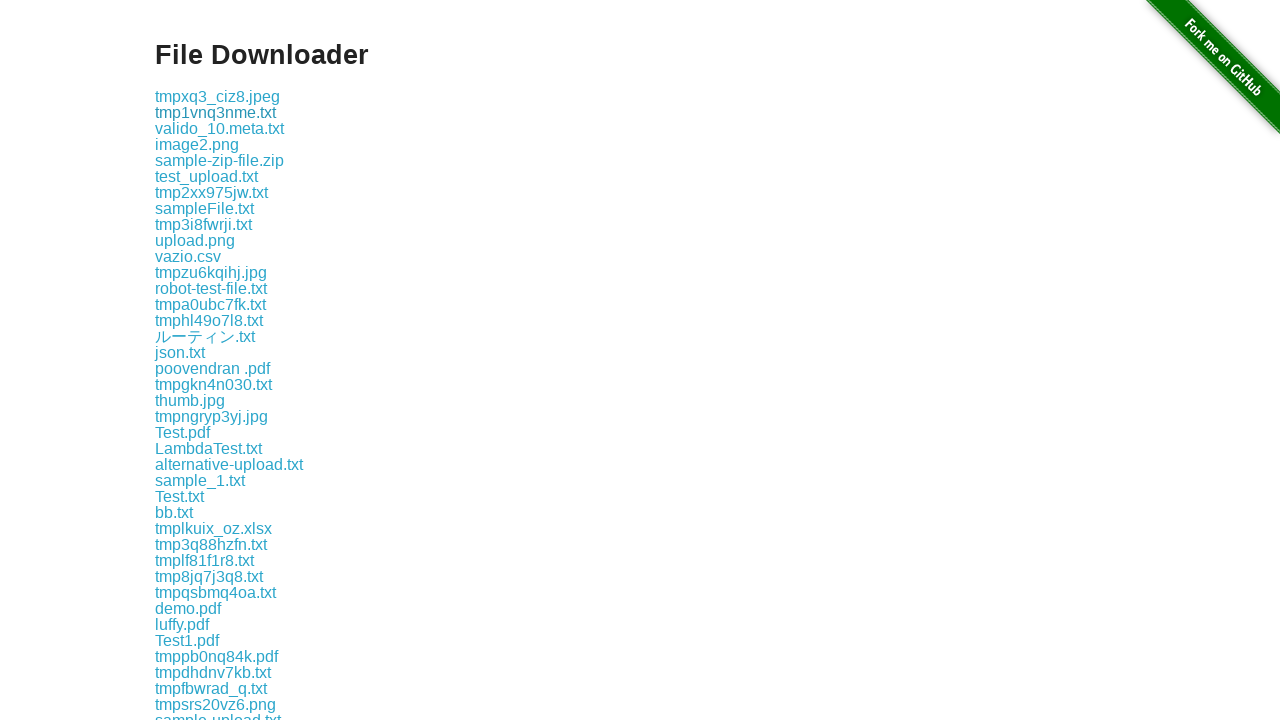

File download completed and saved
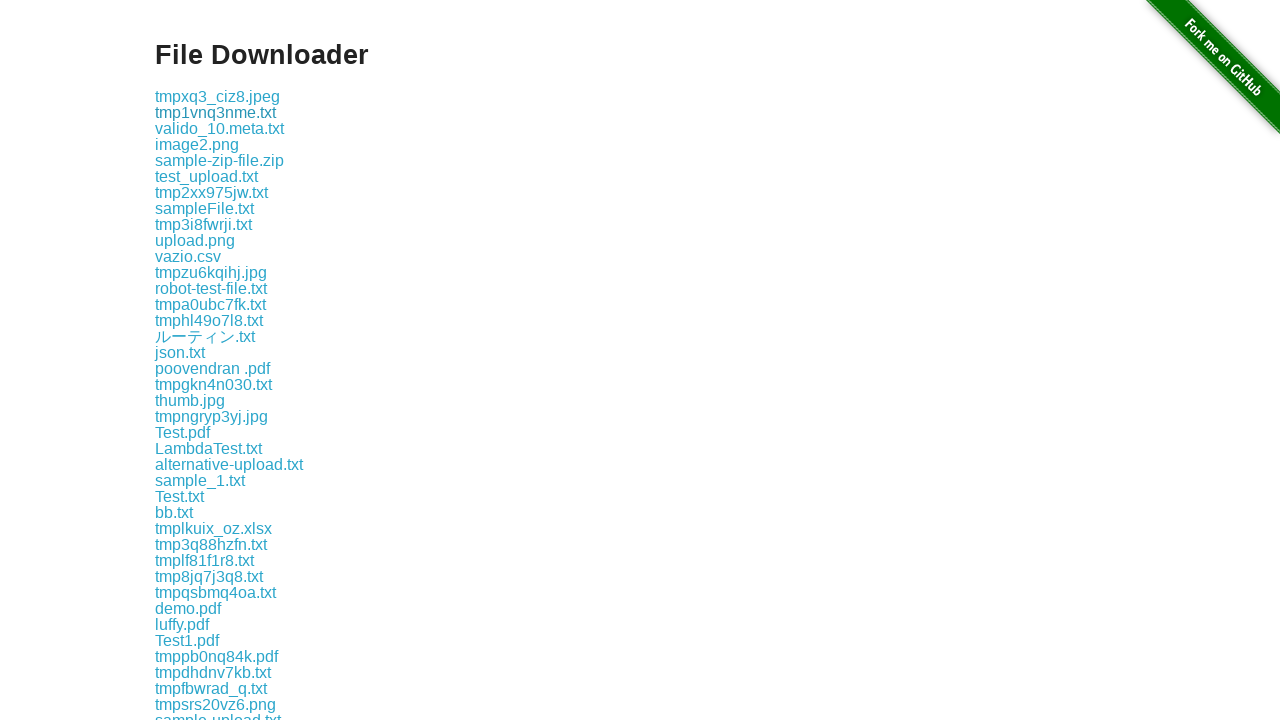

Clicked a download link to initiate file download at (220, 128) on xpath=//div[@class='example']/a >> nth=2
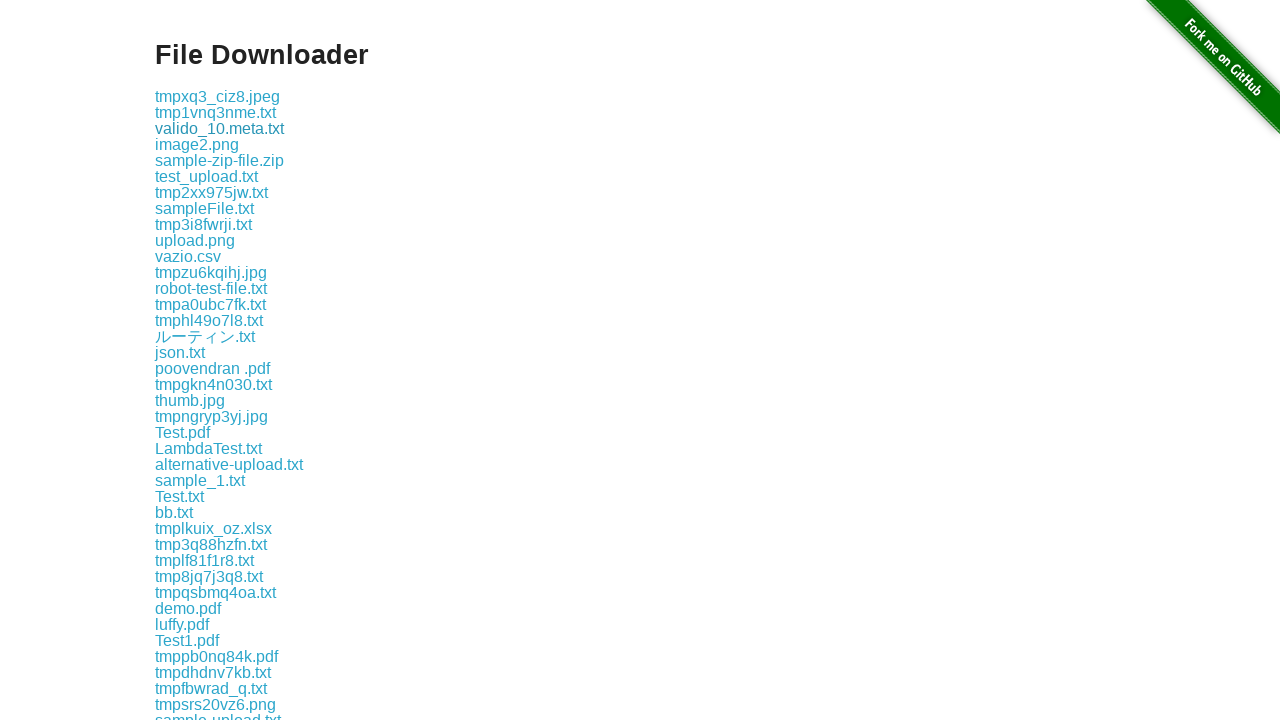

File download completed and saved
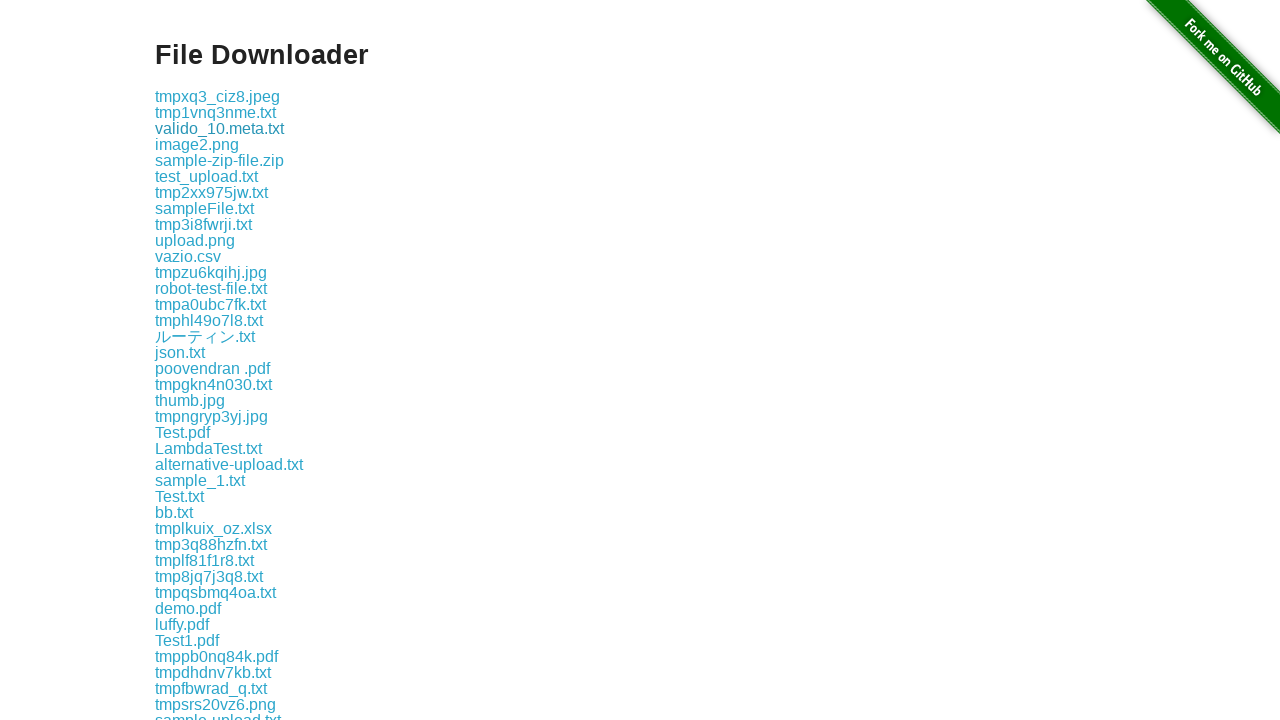

Clicked a download link to initiate file download at (197, 144) on xpath=//div[@class='example']/a >> nth=3
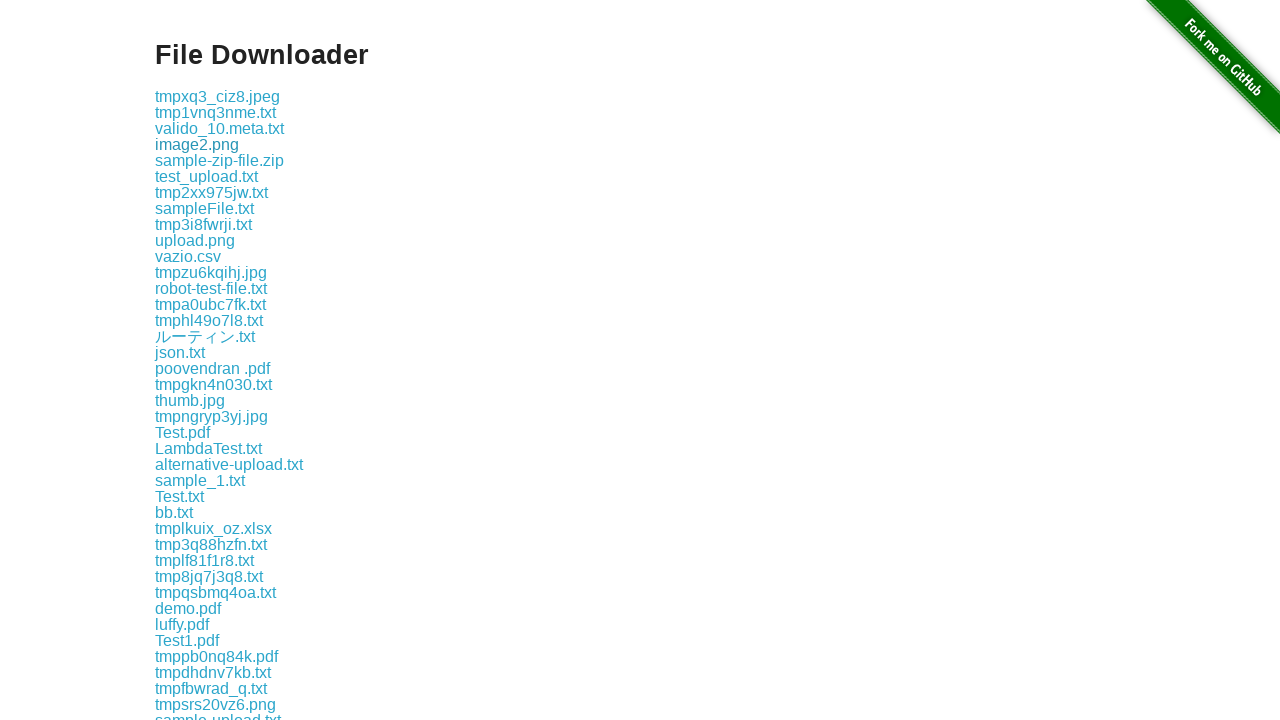

File download completed and saved
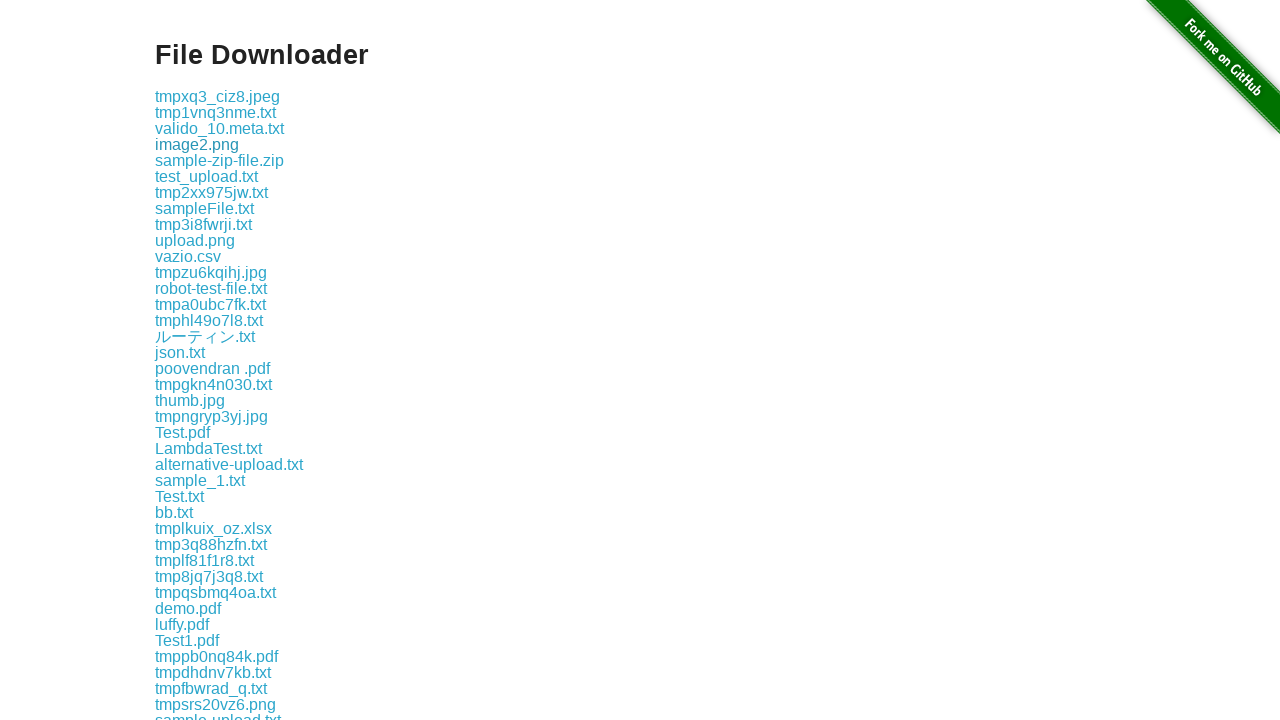

Clicked a download link to initiate file download at (220, 160) on xpath=//div[@class='example']/a >> nth=4
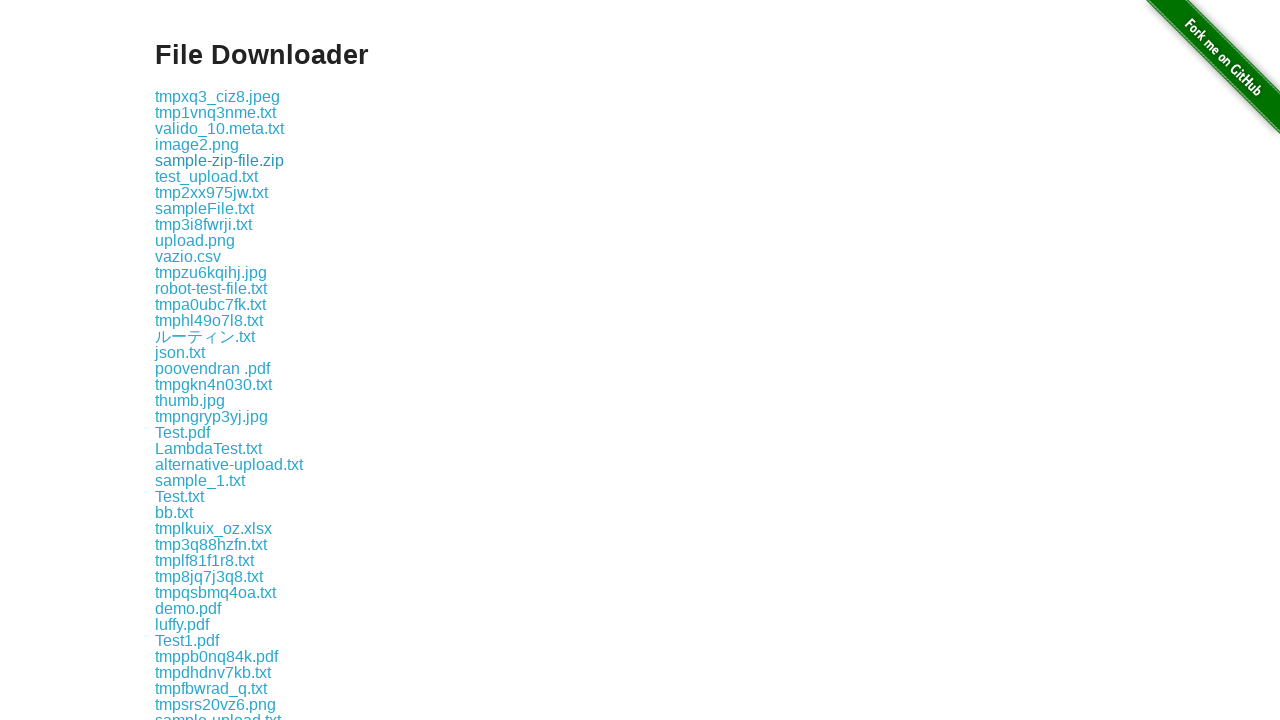

File download completed and saved
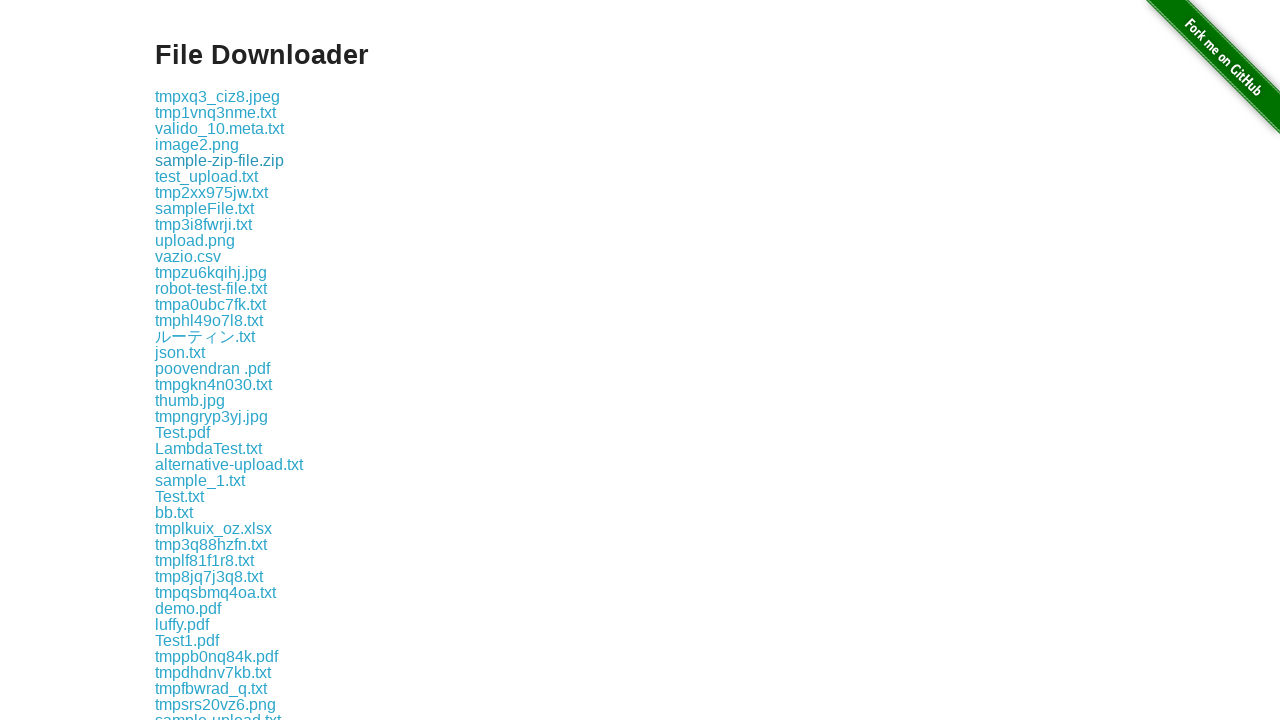

Clicked a download link to initiate file download at (206, 176) on xpath=//div[@class='example']/a >> nth=5
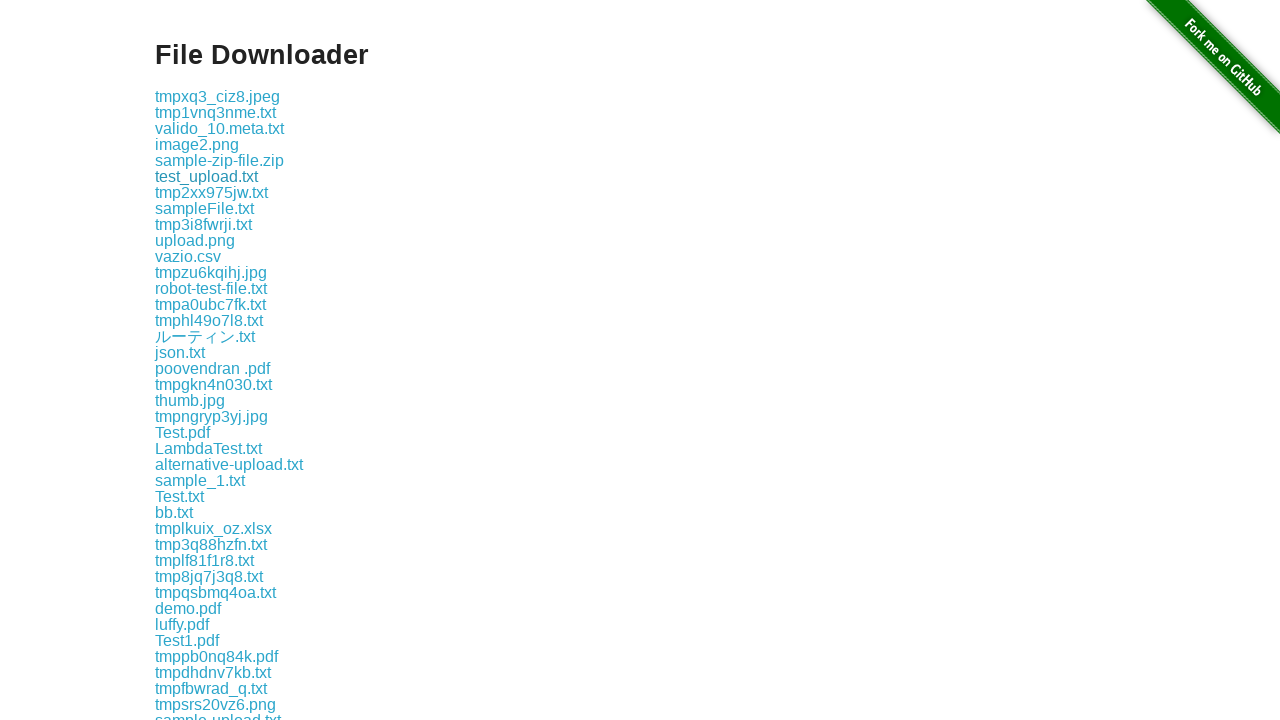

File download completed and saved
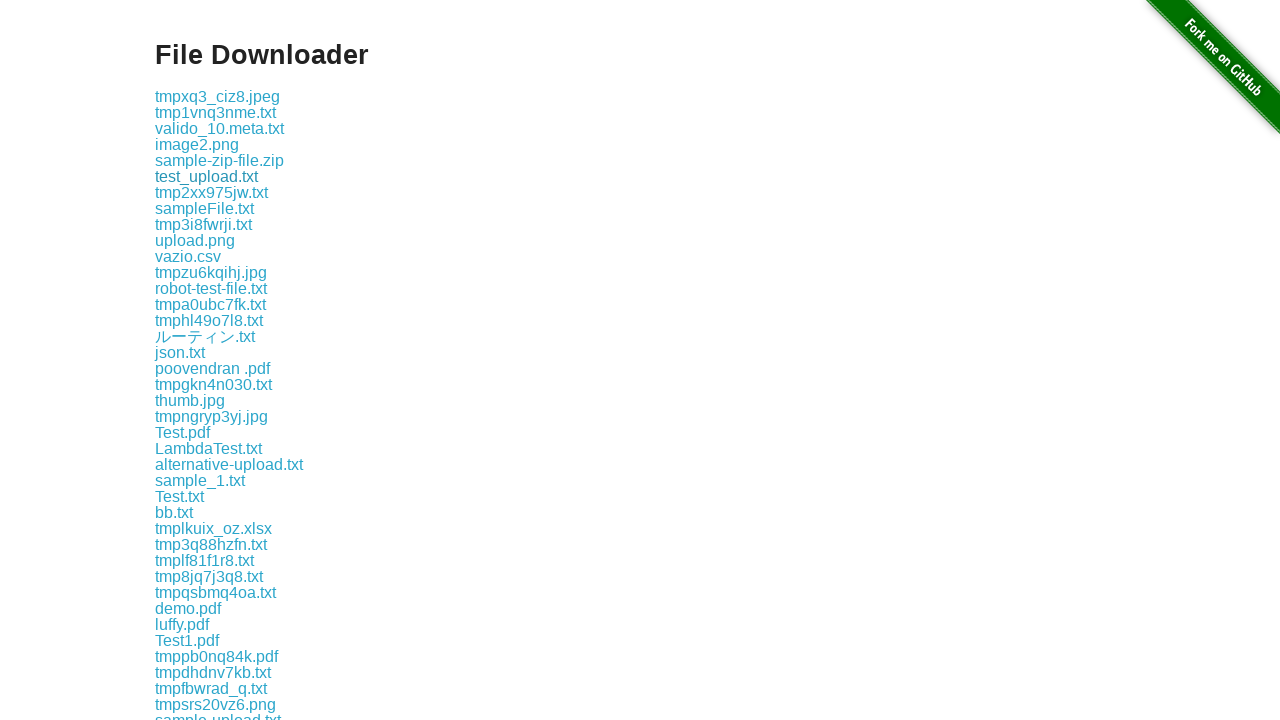

Clicked a download link to initiate file download at (212, 192) on xpath=//div[@class='example']/a >> nth=6
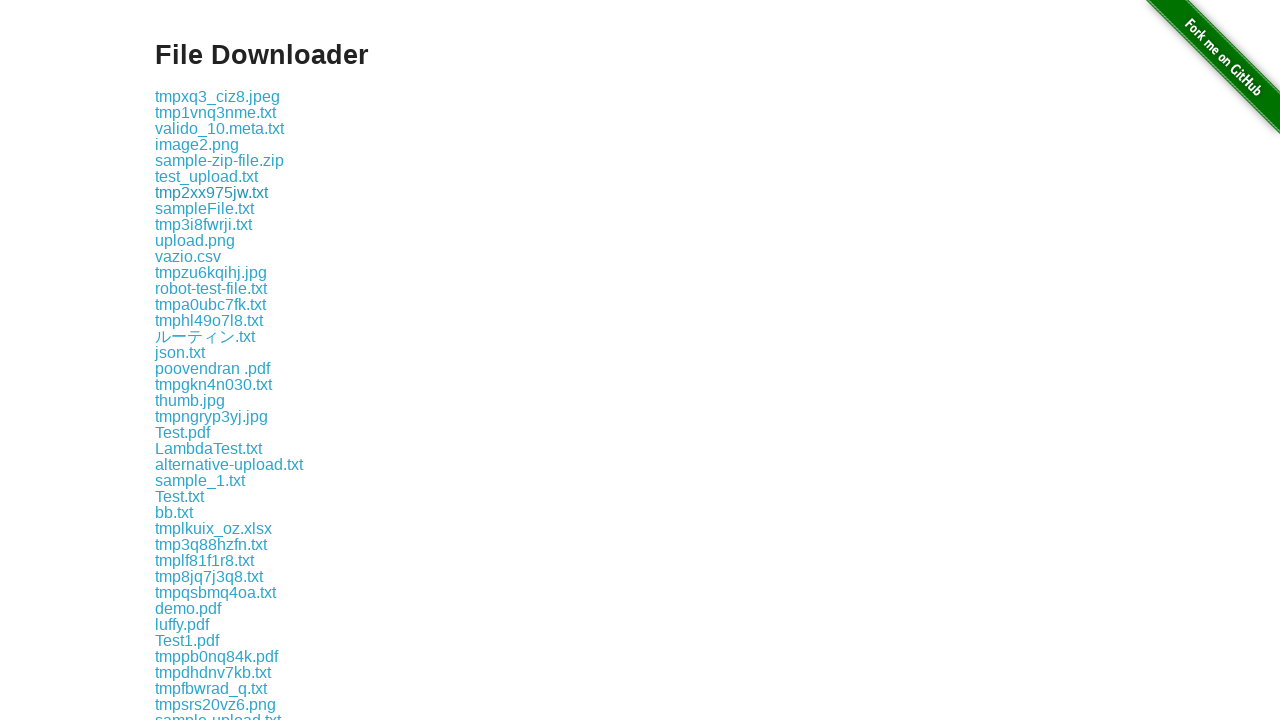

File download completed and saved
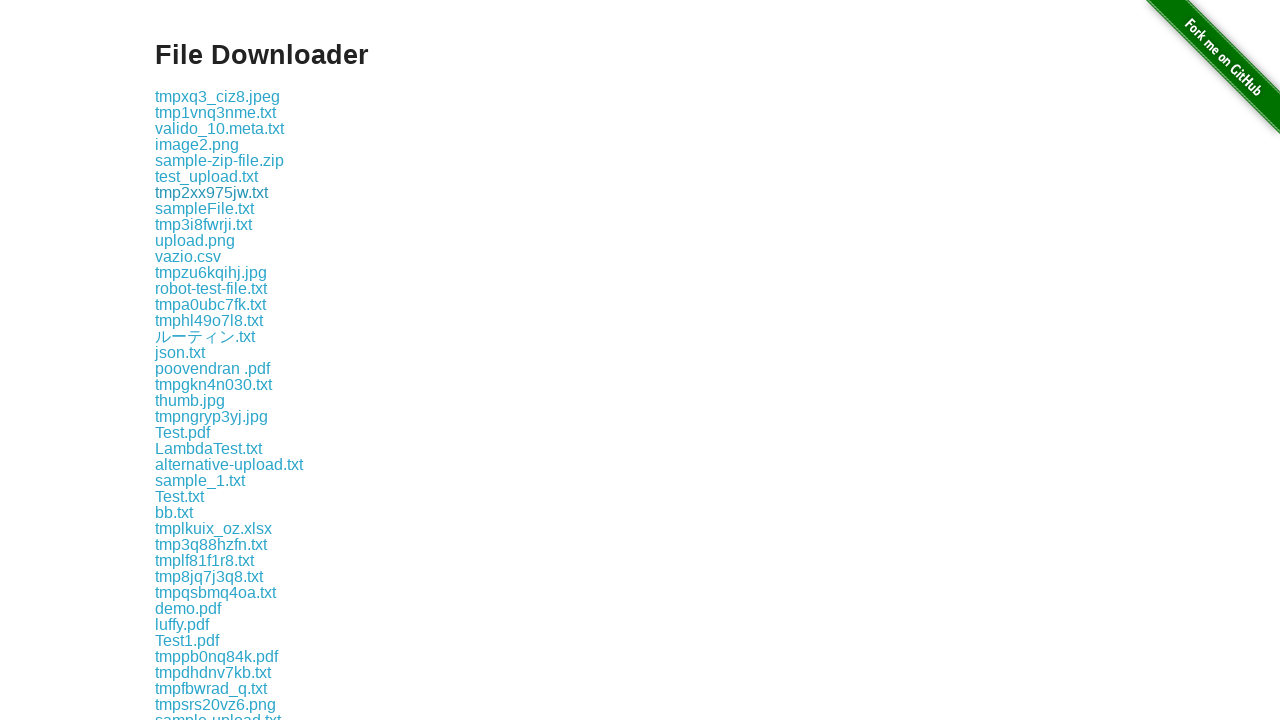

Clicked a download link to initiate file download at (204, 208) on xpath=//div[@class='example']/a >> nth=7
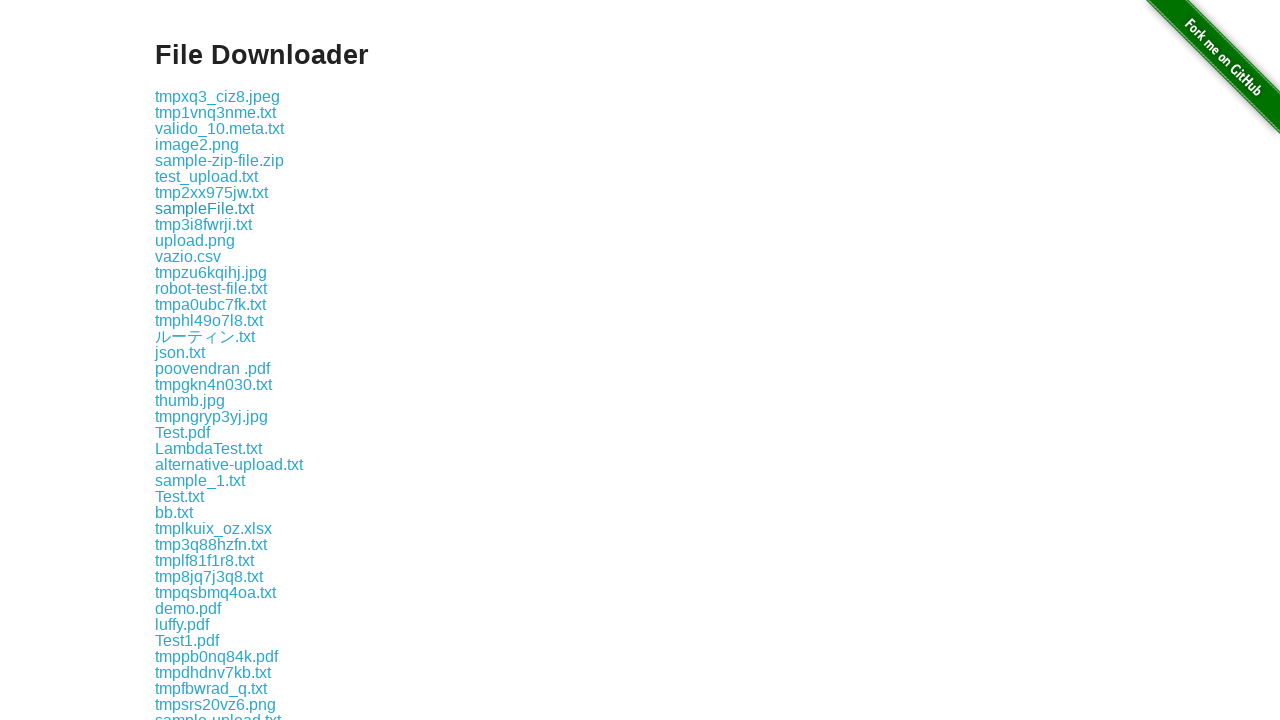

File download completed and saved
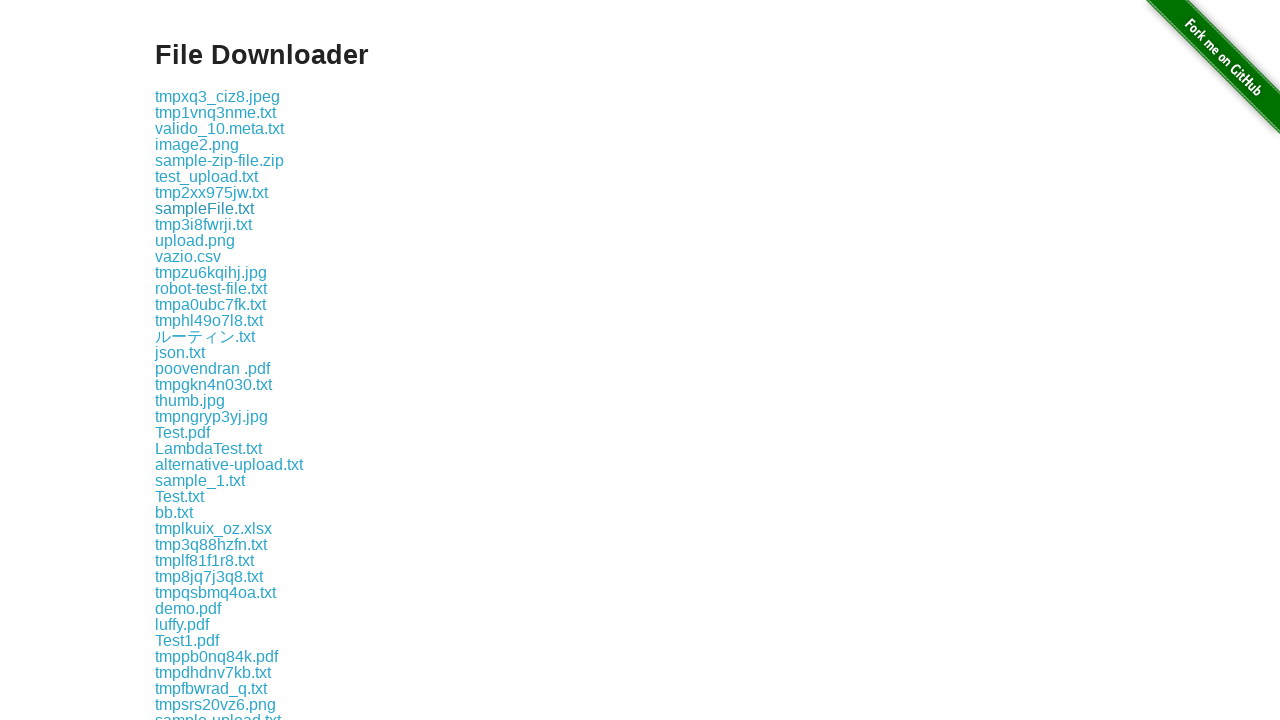

Clicked a download link to initiate file download at (204, 224) on xpath=//div[@class='example']/a >> nth=8
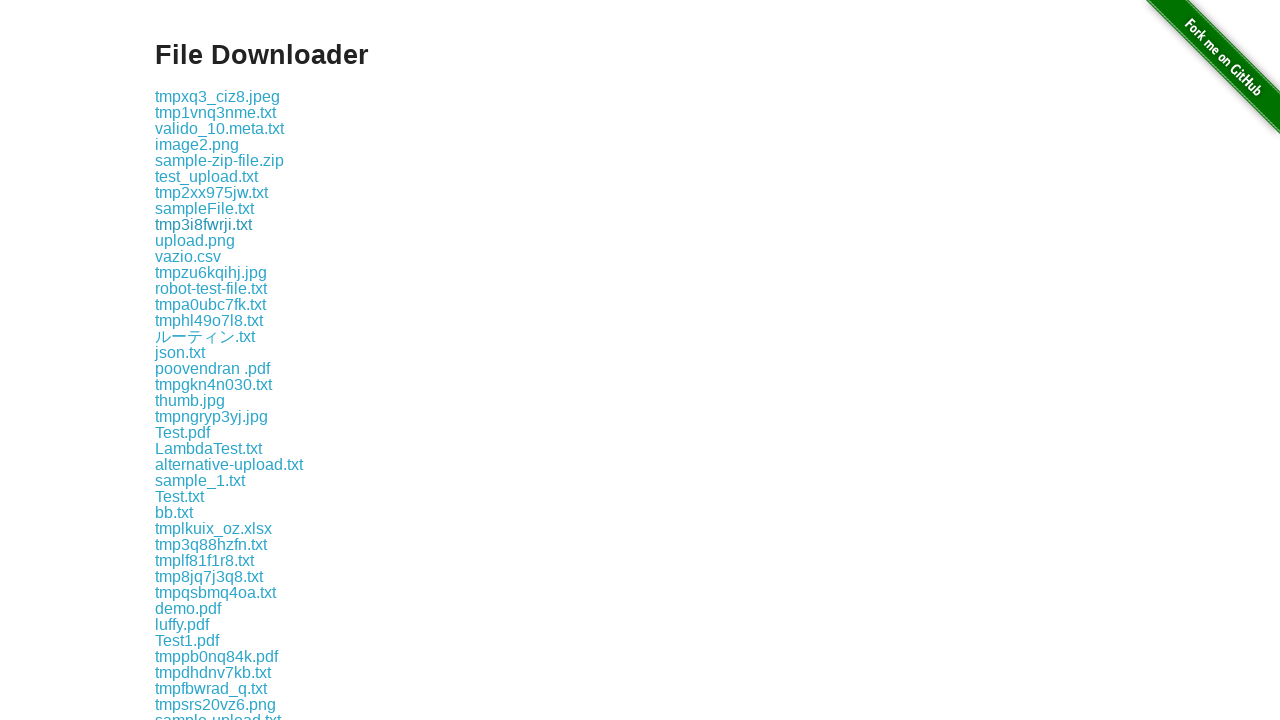

File download completed and saved
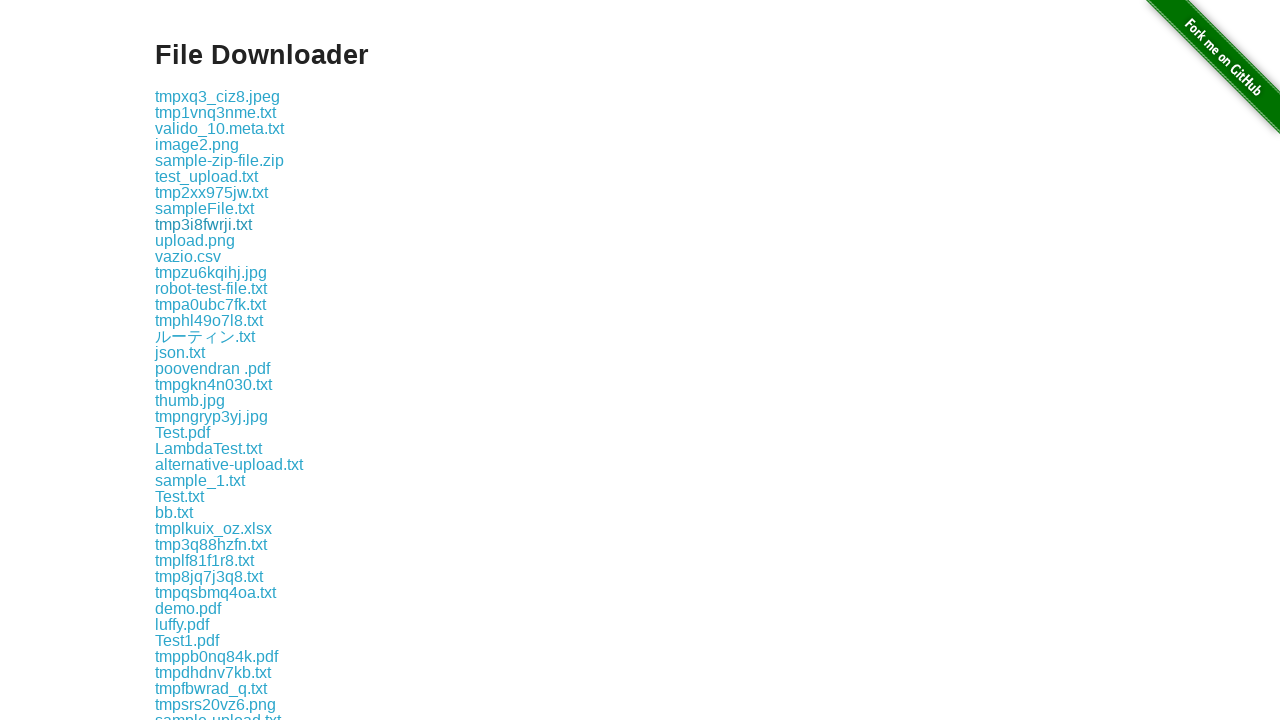

Clicked a download link to initiate file download at (195, 240) on xpath=//div[@class='example']/a >> nth=9
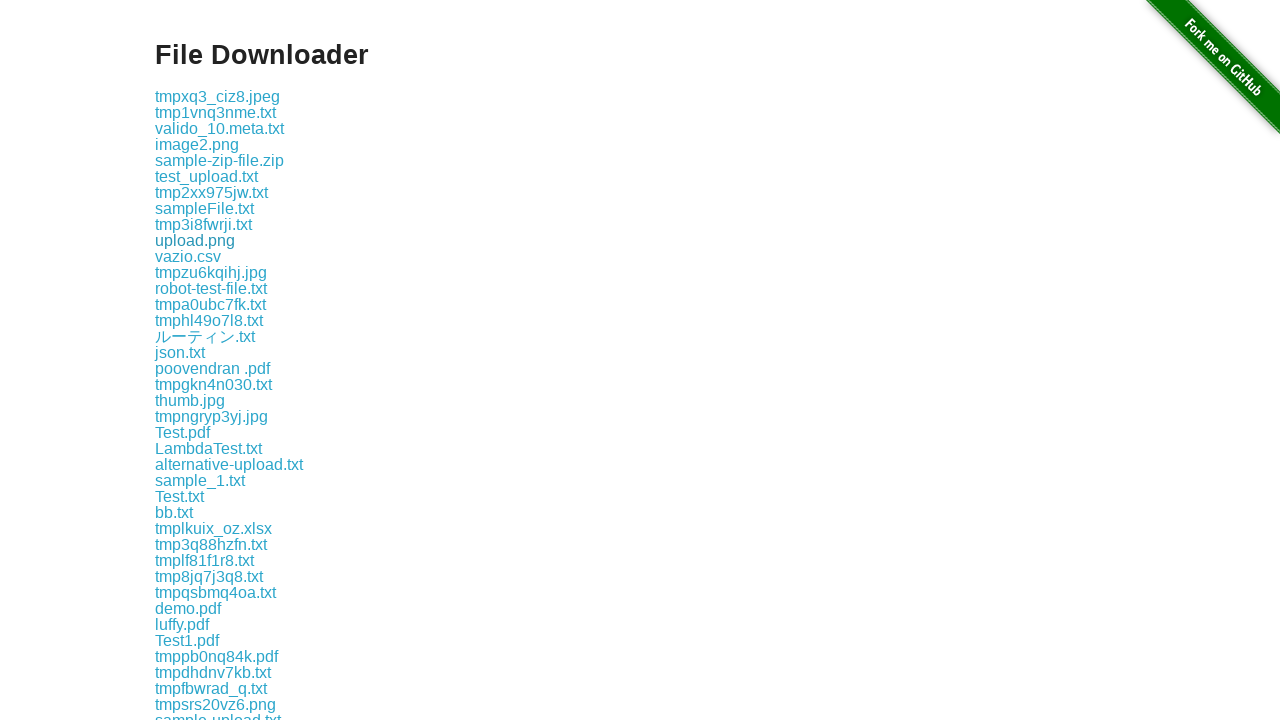

File download completed and saved
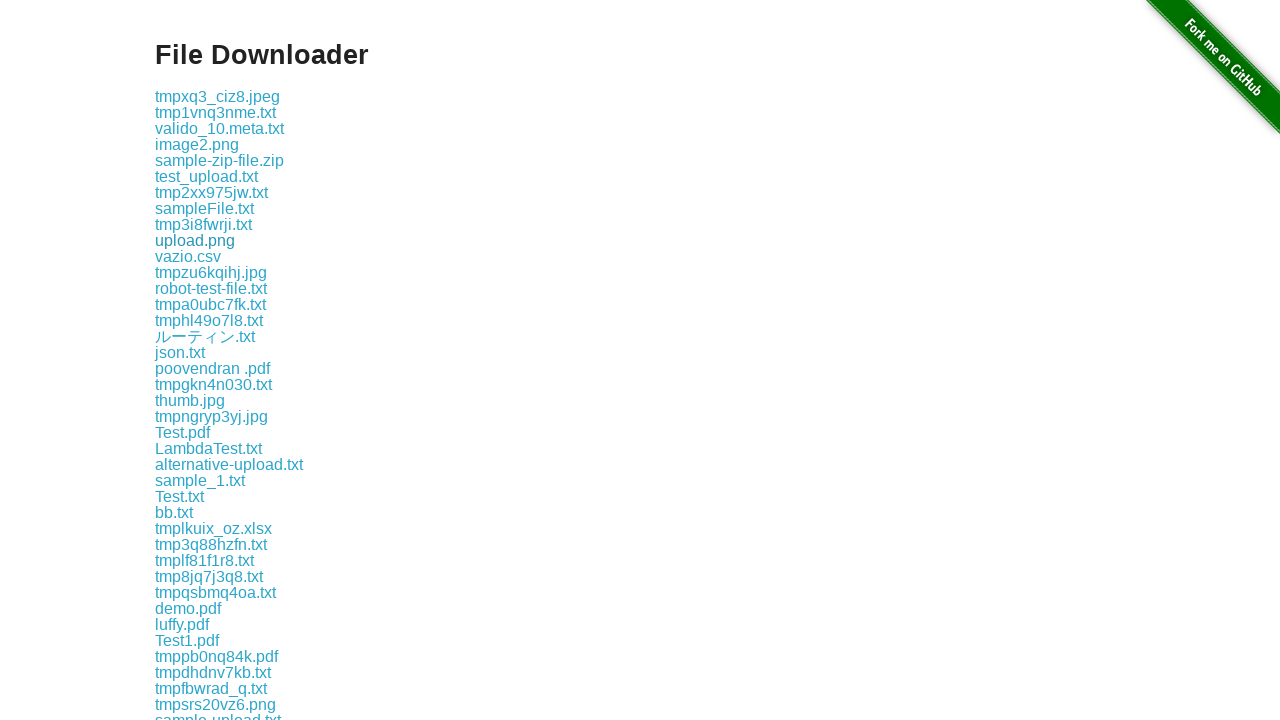

Clicked a download link to initiate file download at (188, 256) on xpath=//div[@class='example']/a >> nth=10
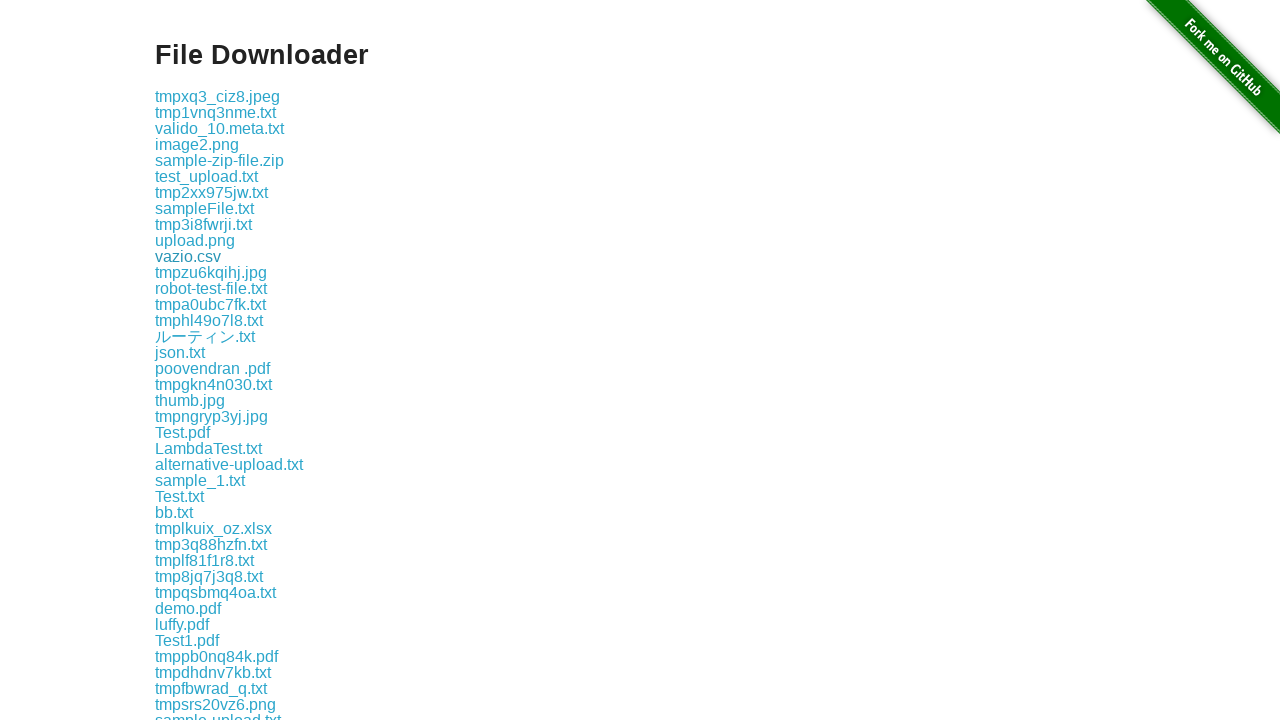

File download completed and saved
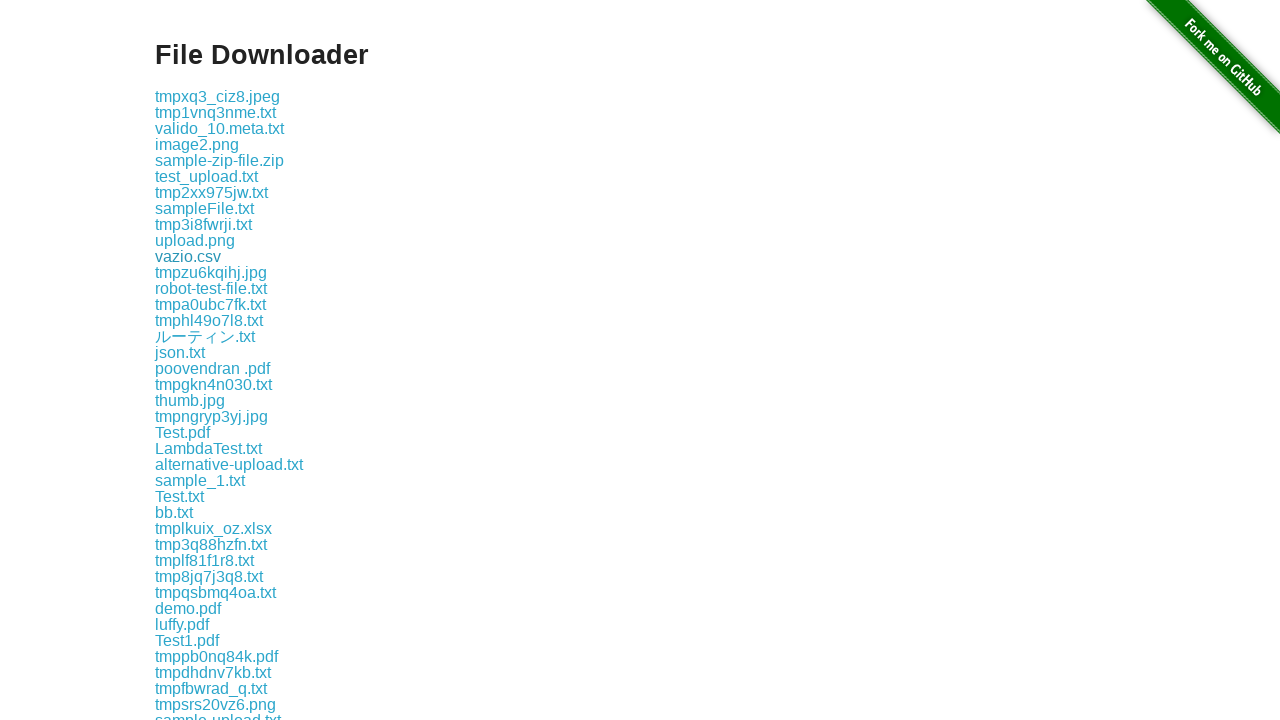

Clicked a download link to initiate file download at (211, 272) on xpath=//div[@class='example']/a >> nth=11
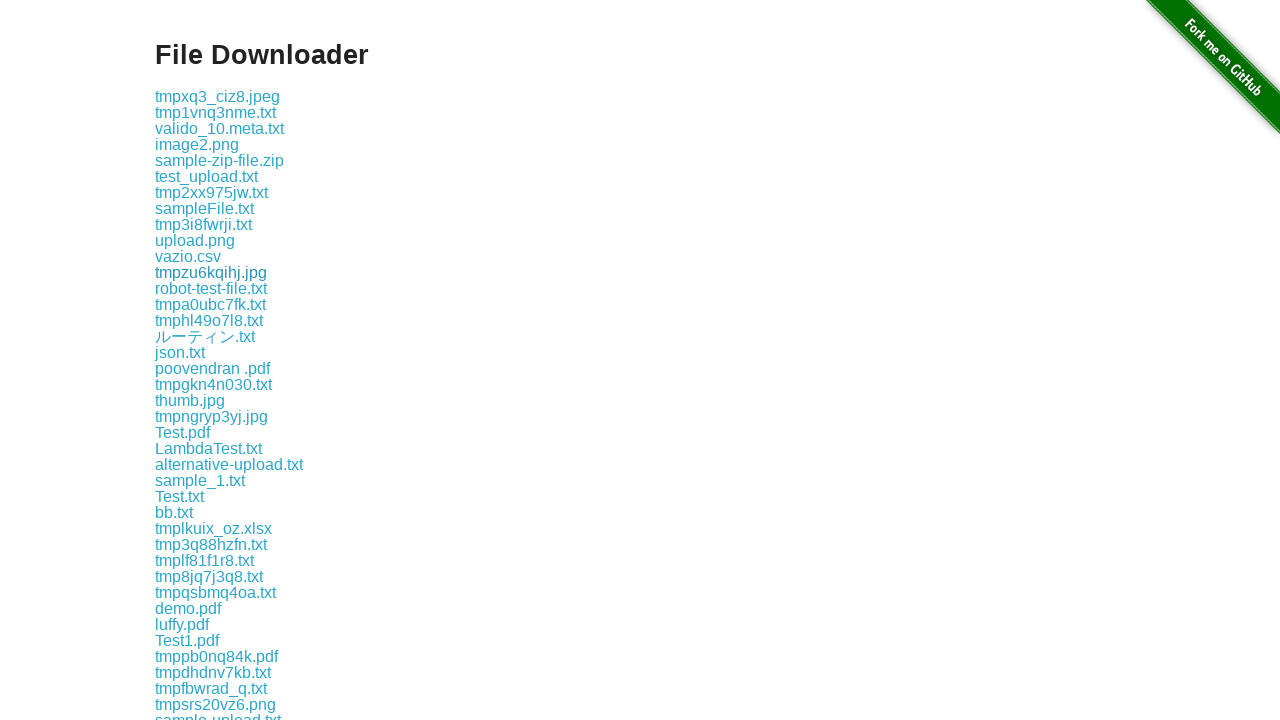

File download completed and saved
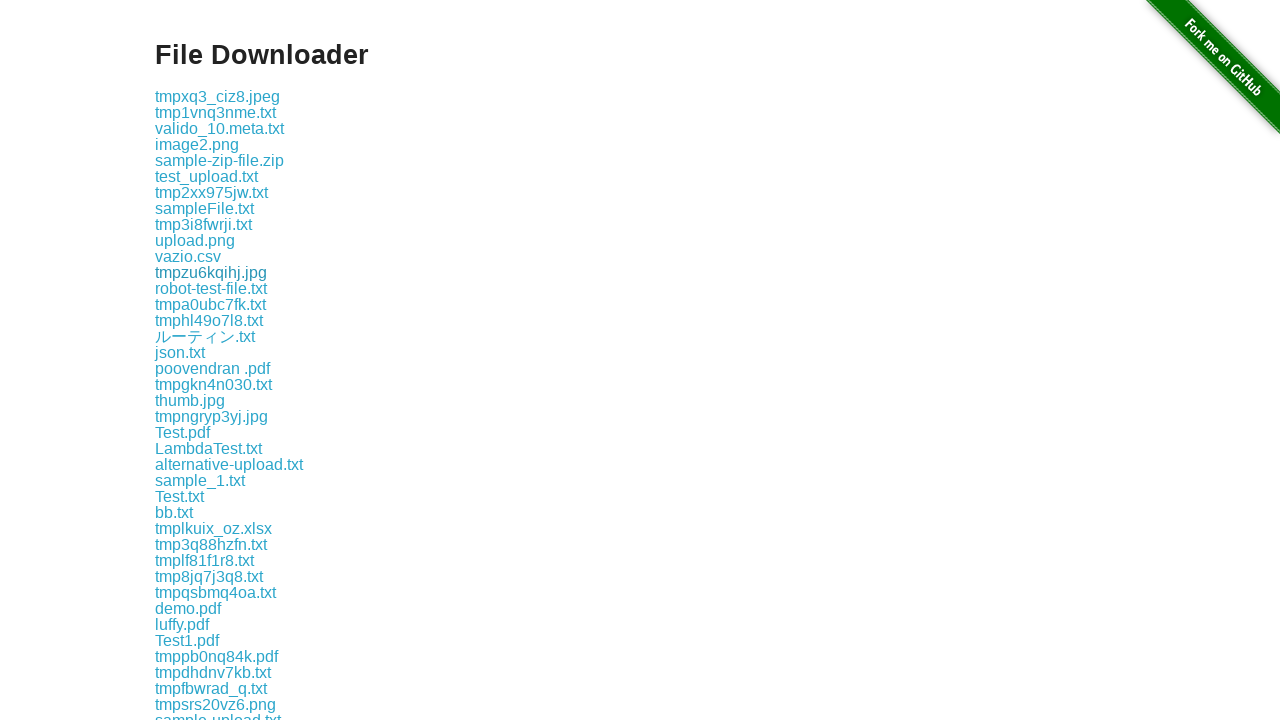

Clicked a download link to initiate file download at (211, 288) on xpath=//div[@class='example']/a >> nth=12
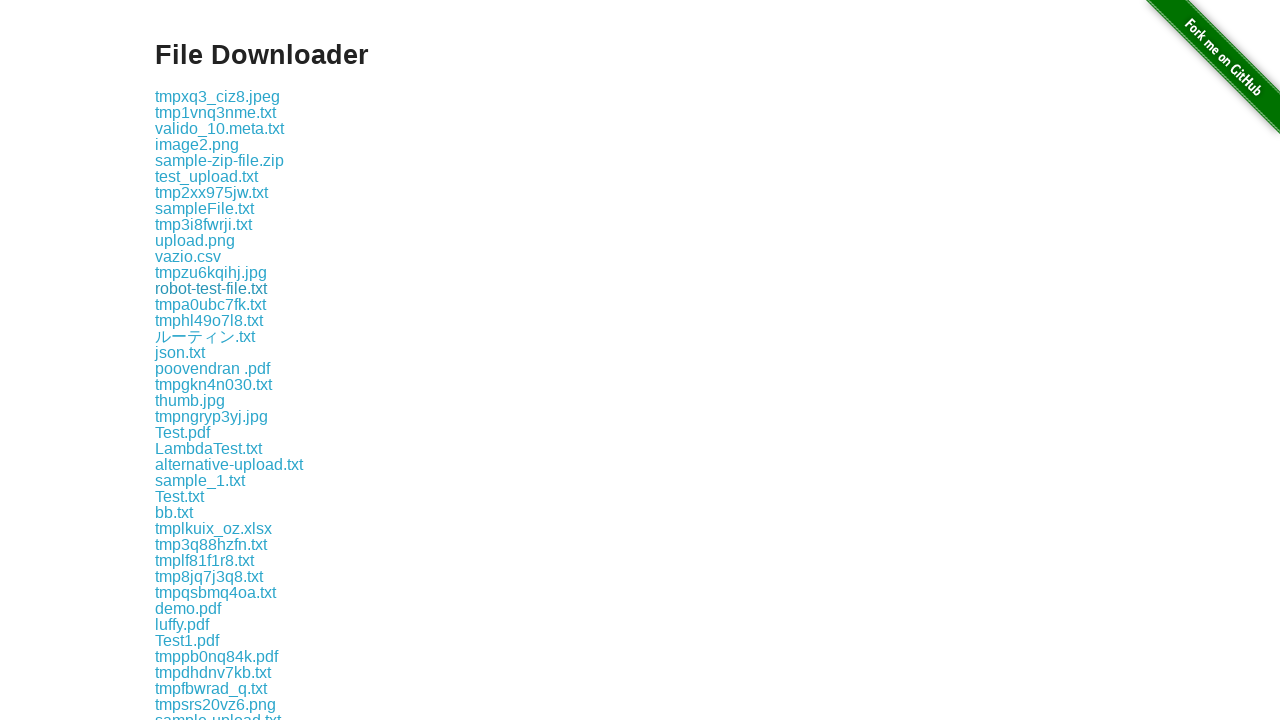

File download completed and saved
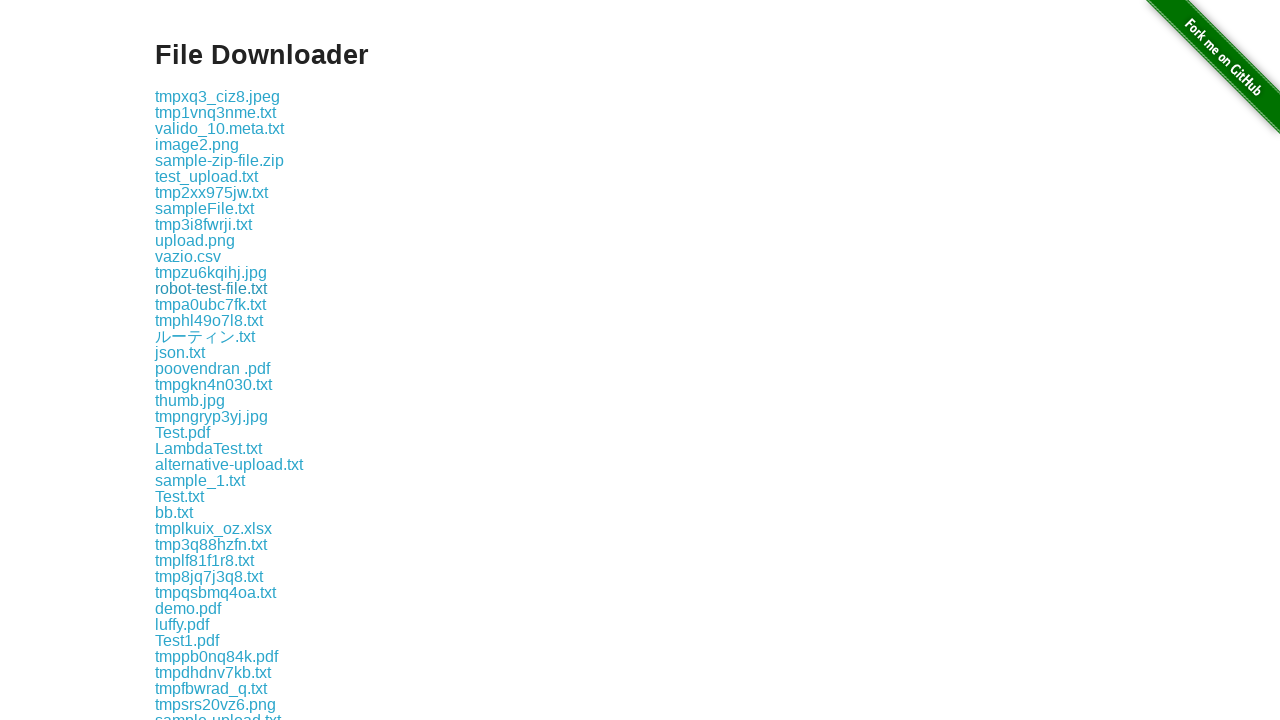

Clicked a download link to initiate file download at (210, 304) on xpath=//div[@class='example']/a >> nth=13
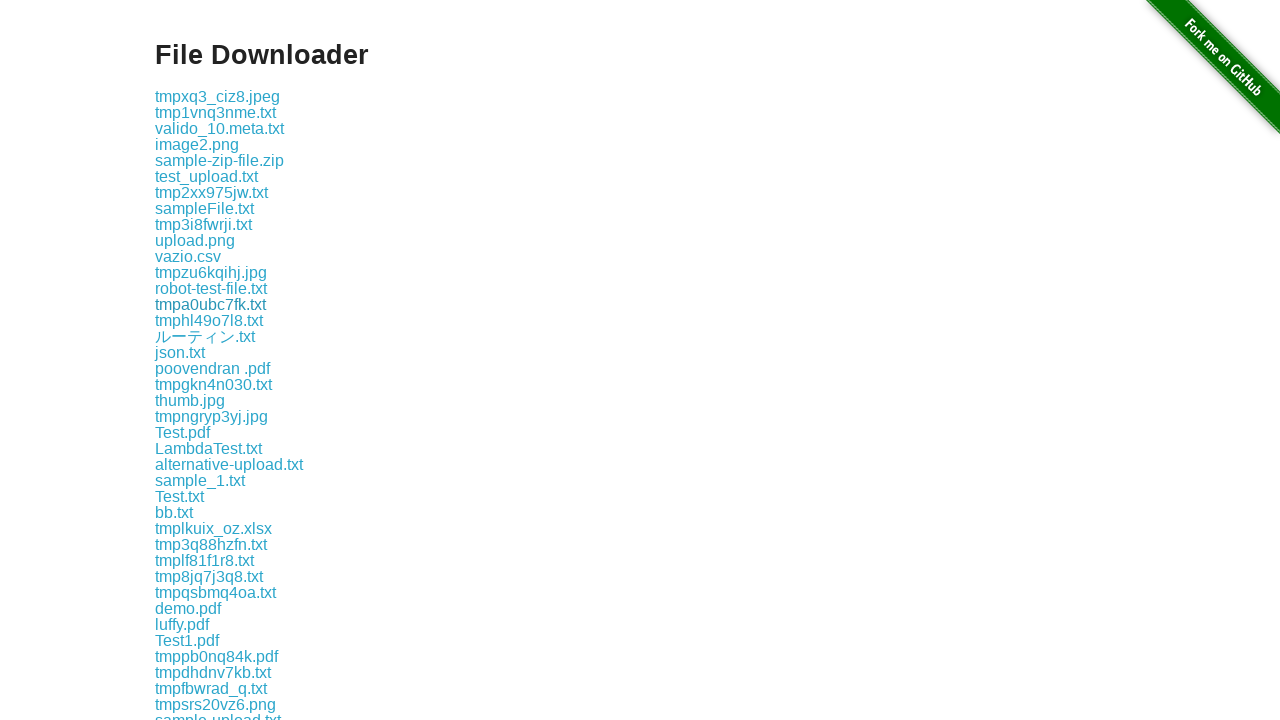

File download completed and saved
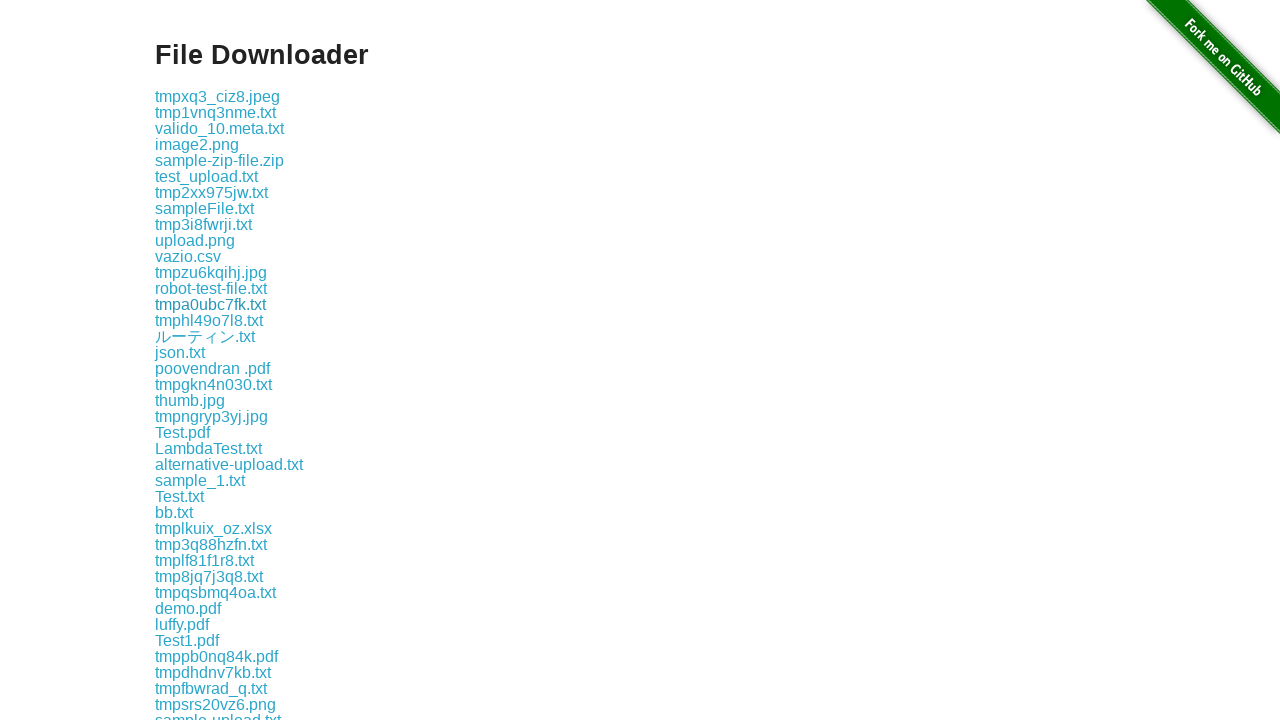

Clicked a download link to initiate file download at (209, 320) on xpath=//div[@class='example']/a >> nth=14
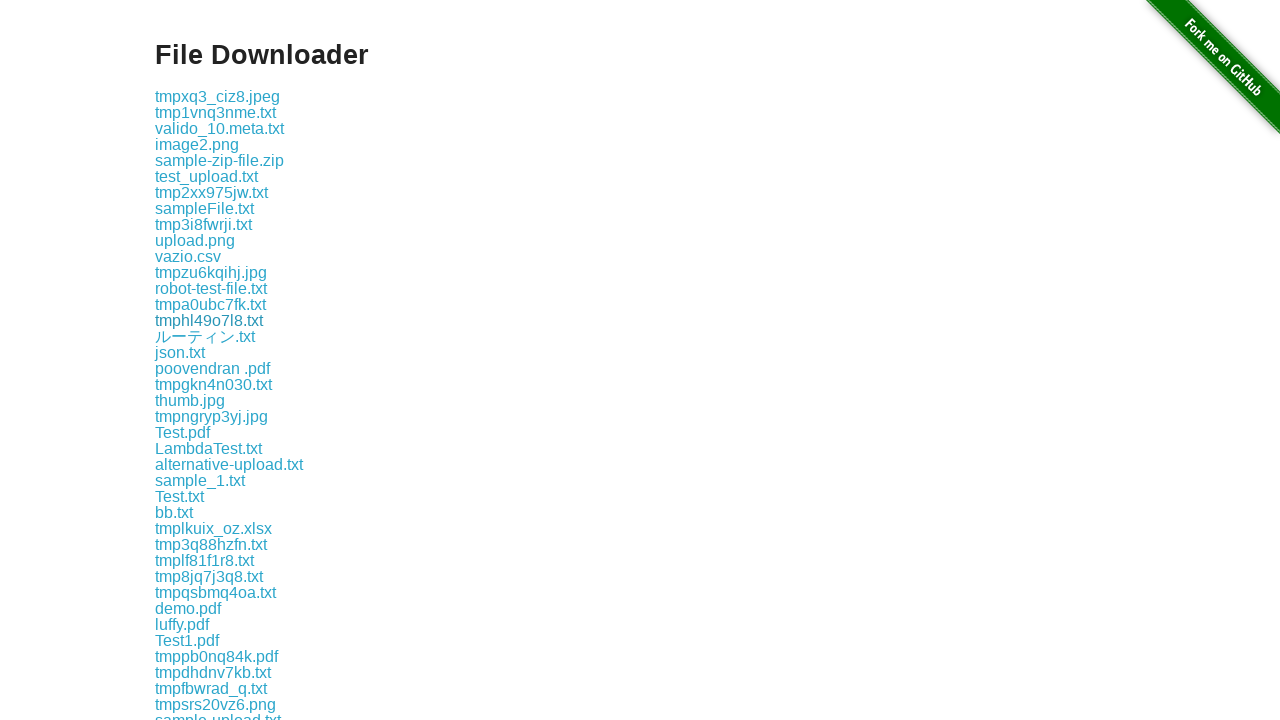

File download completed and saved
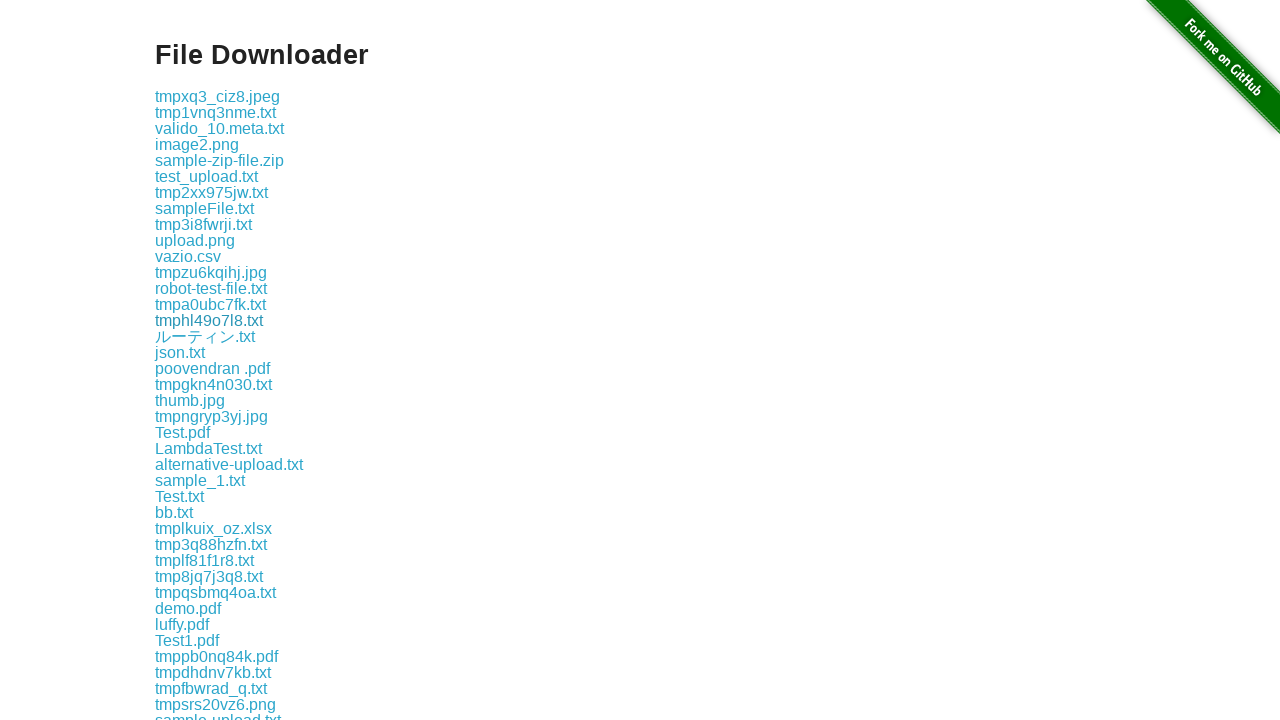

Clicked a download link to initiate file download at (205, 336) on xpath=//div[@class='example']/a >> nth=15
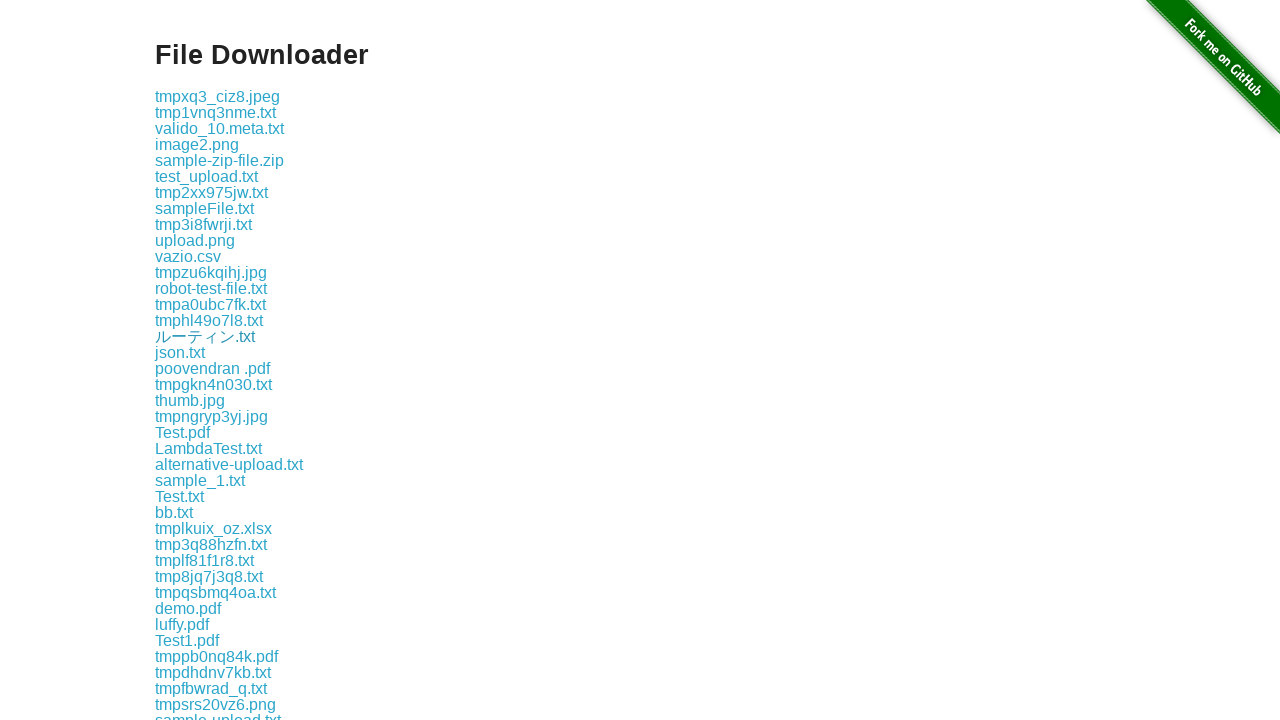

File download completed and saved
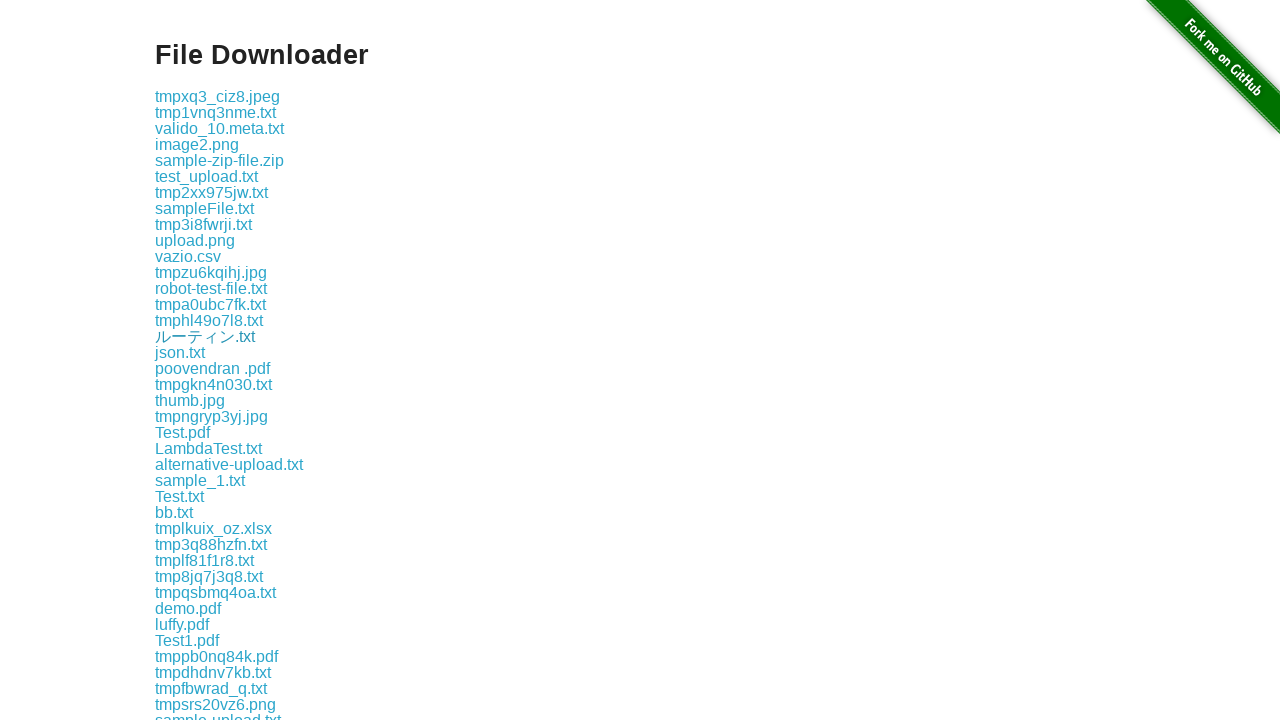

Clicked a download link to initiate file download at (180, 352) on xpath=//div[@class='example']/a >> nth=16
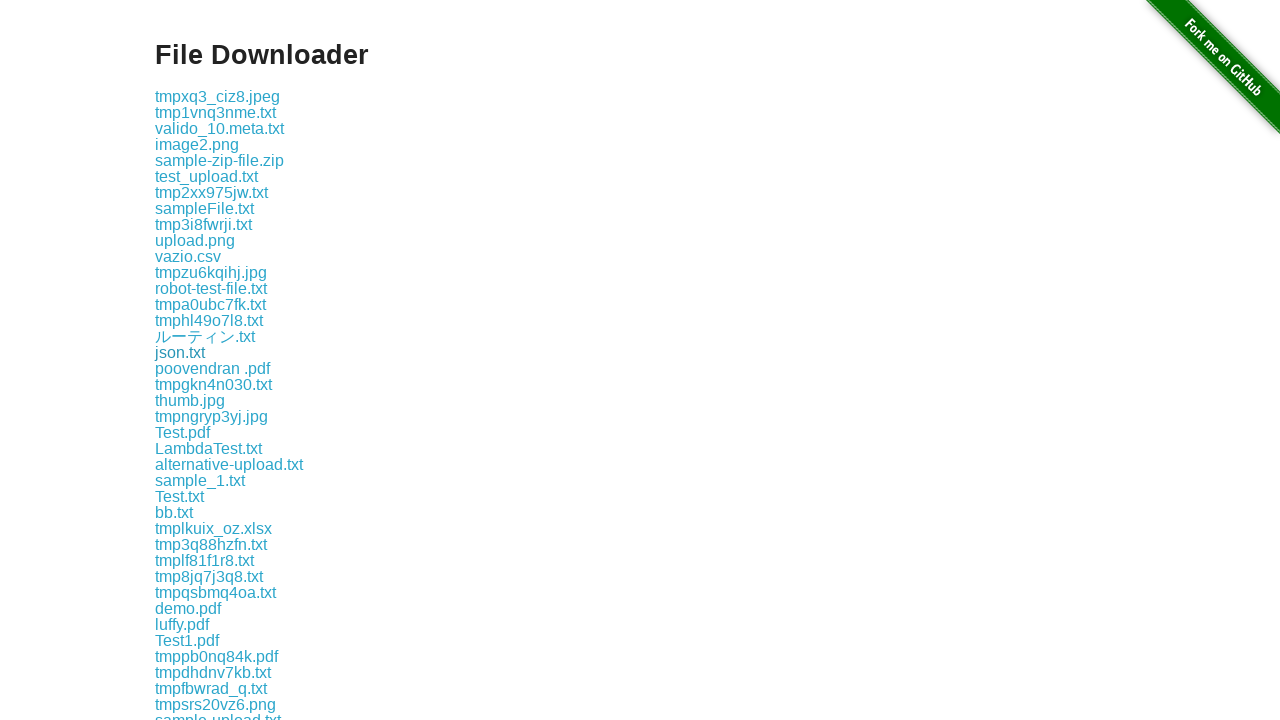

File download completed and saved
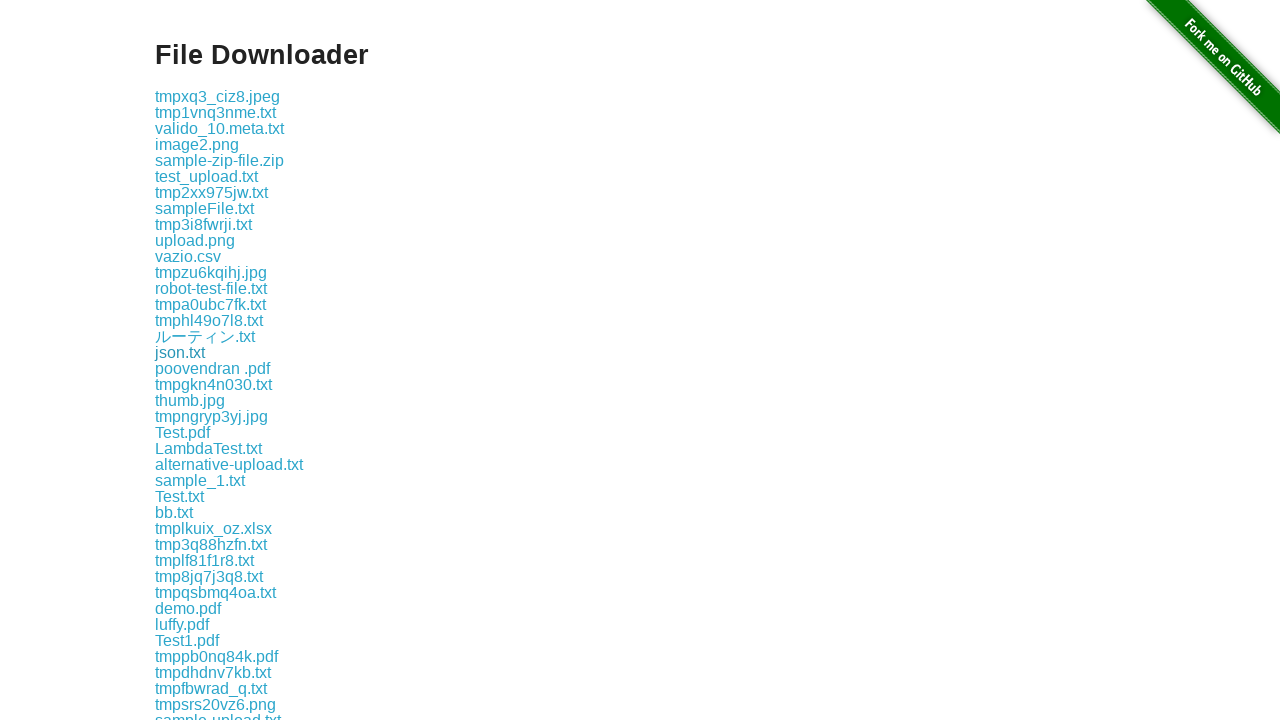

Clicked a download link to initiate file download at (212, 368) on xpath=//div[@class='example']/a >> nth=17
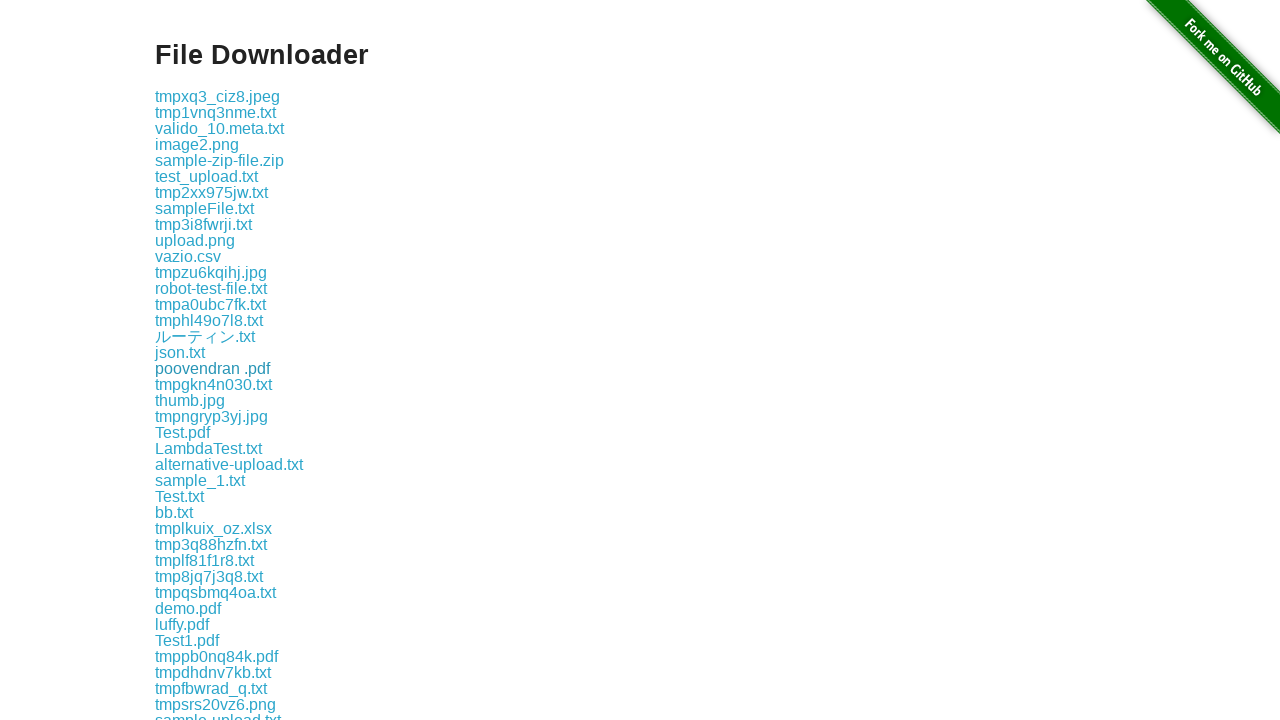

File download completed and saved
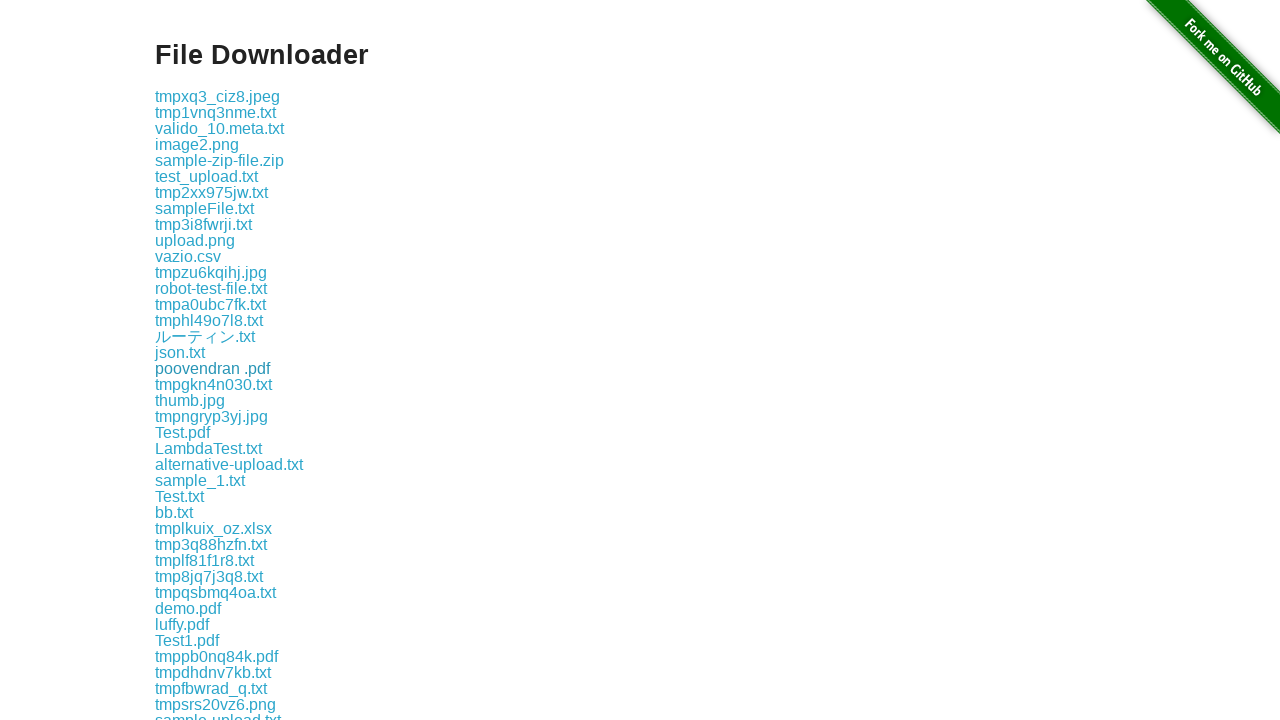

Clicked a download link to initiate file download at (214, 384) on xpath=//div[@class='example']/a >> nth=18
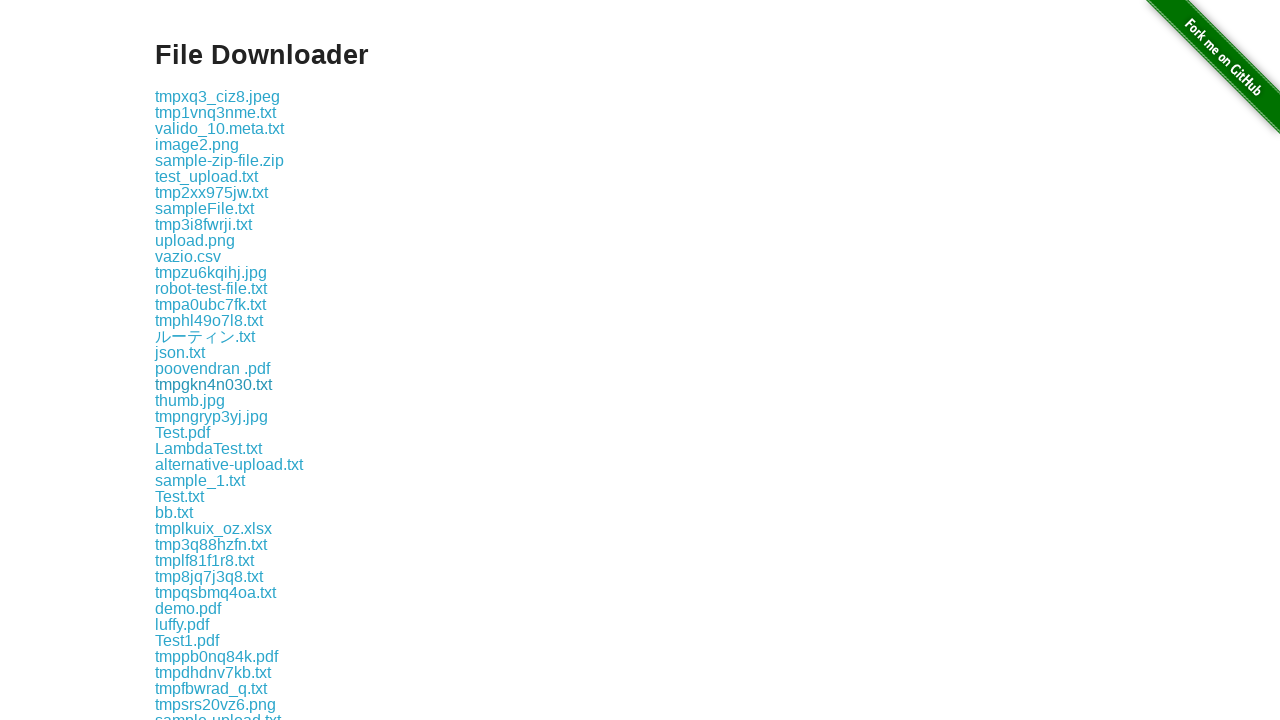

File download completed and saved
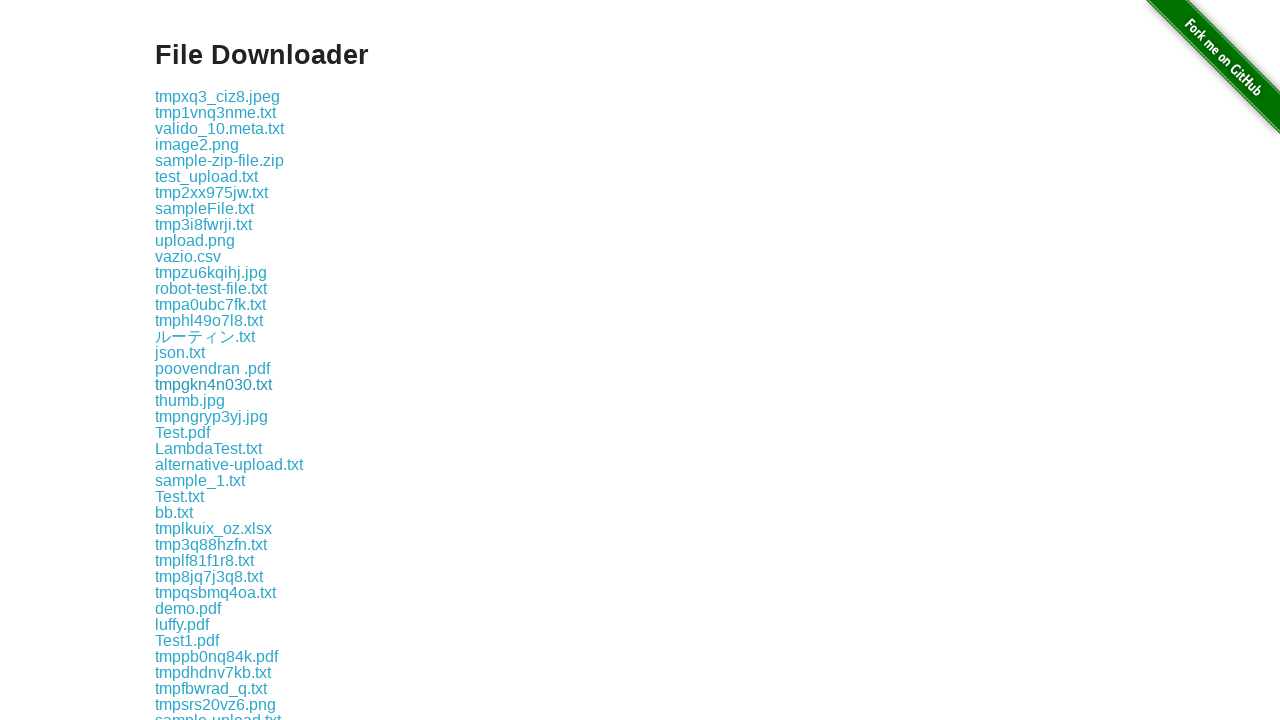

Clicked a download link to initiate file download at (190, 400) on xpath=//div[@class='example']/a >> nth=19
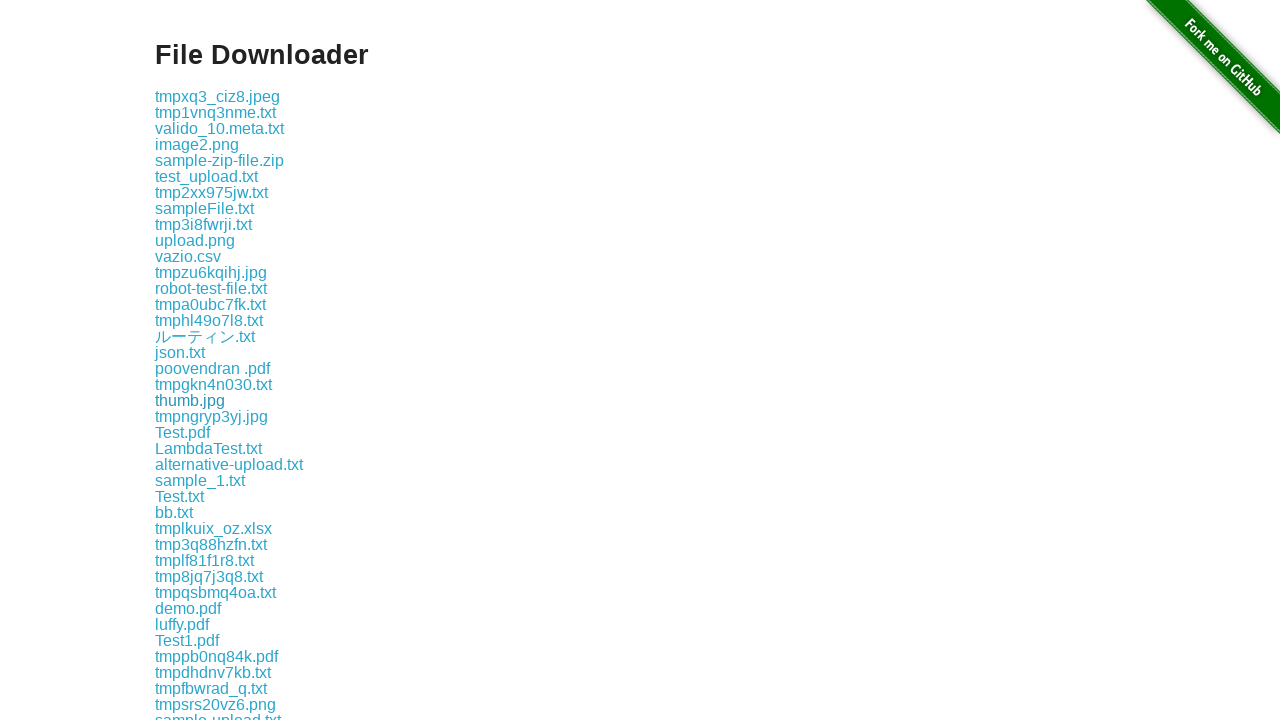

File download completed and saved
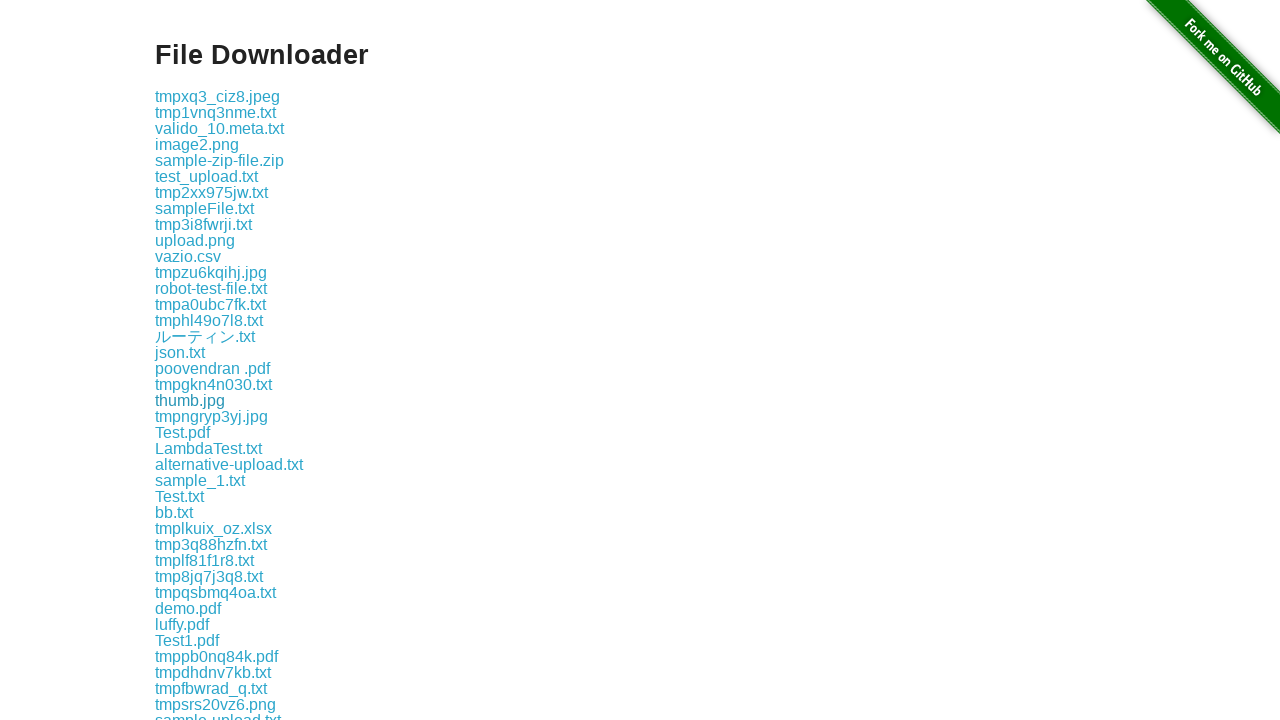

Clicked a download link to initiate file download at (212, 416) on xpath=//div[@class='example']/a >> nth=20
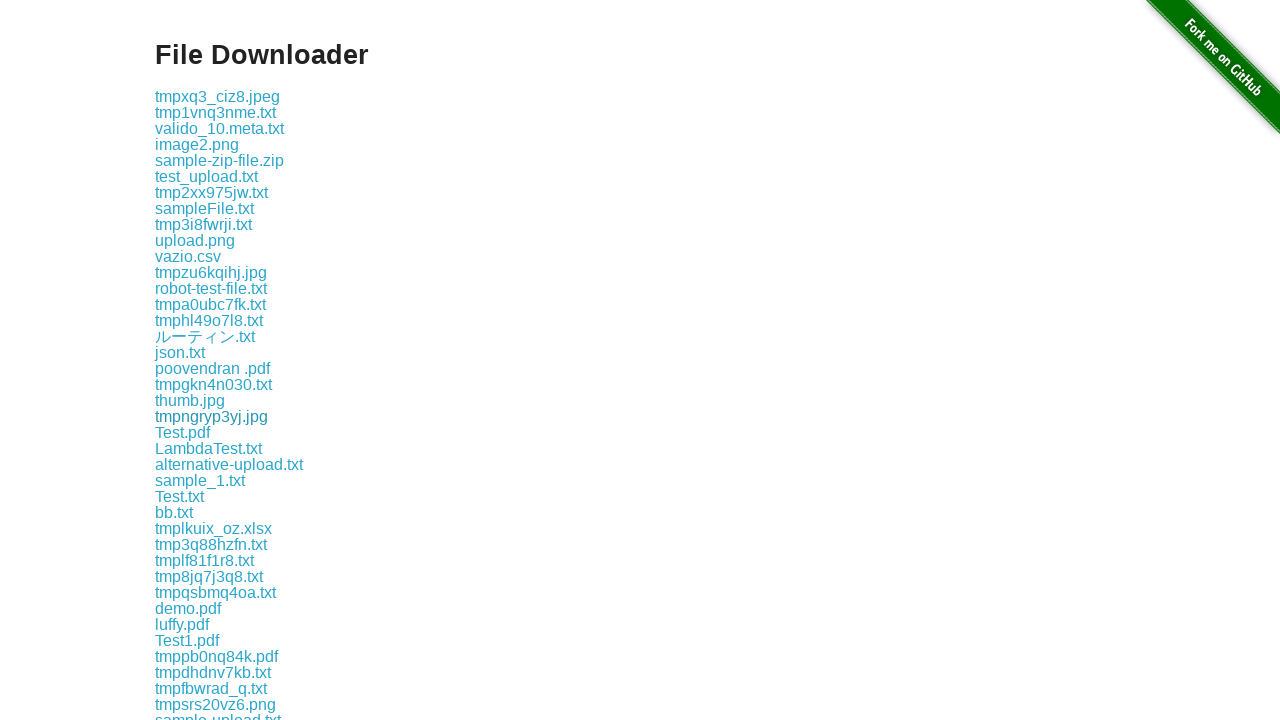

File download completed and saved
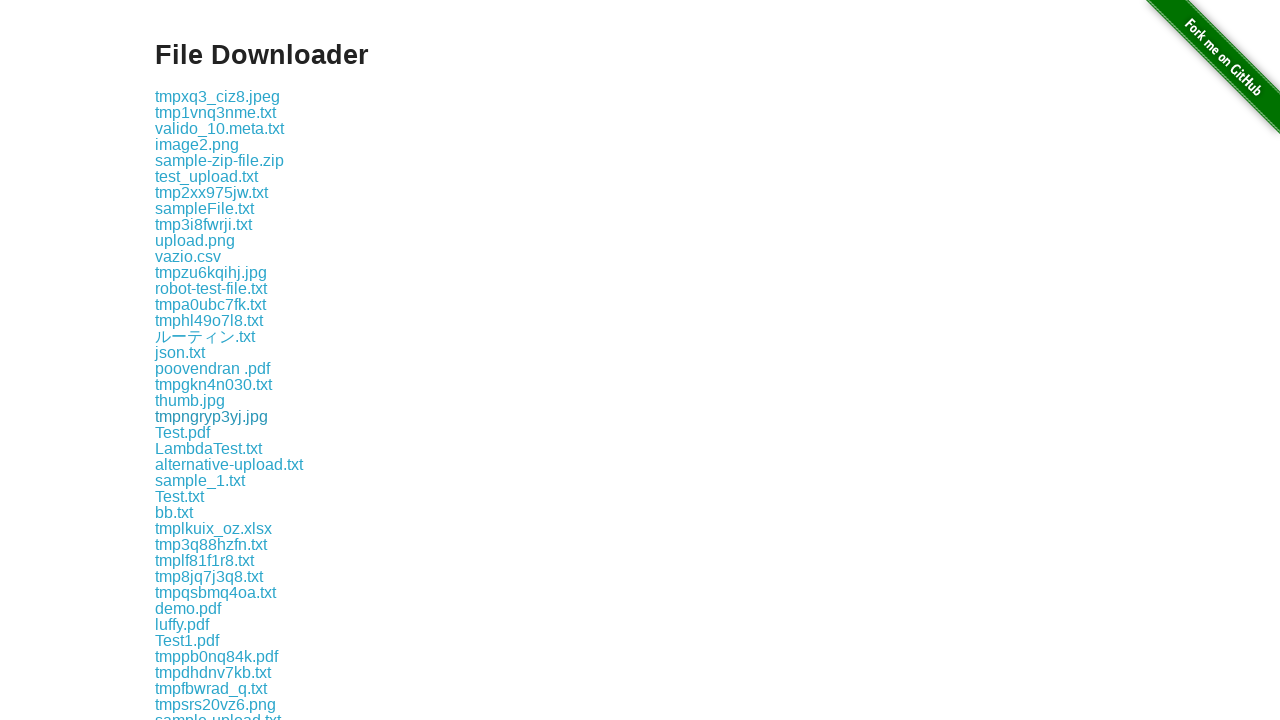

Clicked a download link to initiate file download at (182, 432) on xpath=//div[@class='example']/a >> nth=21
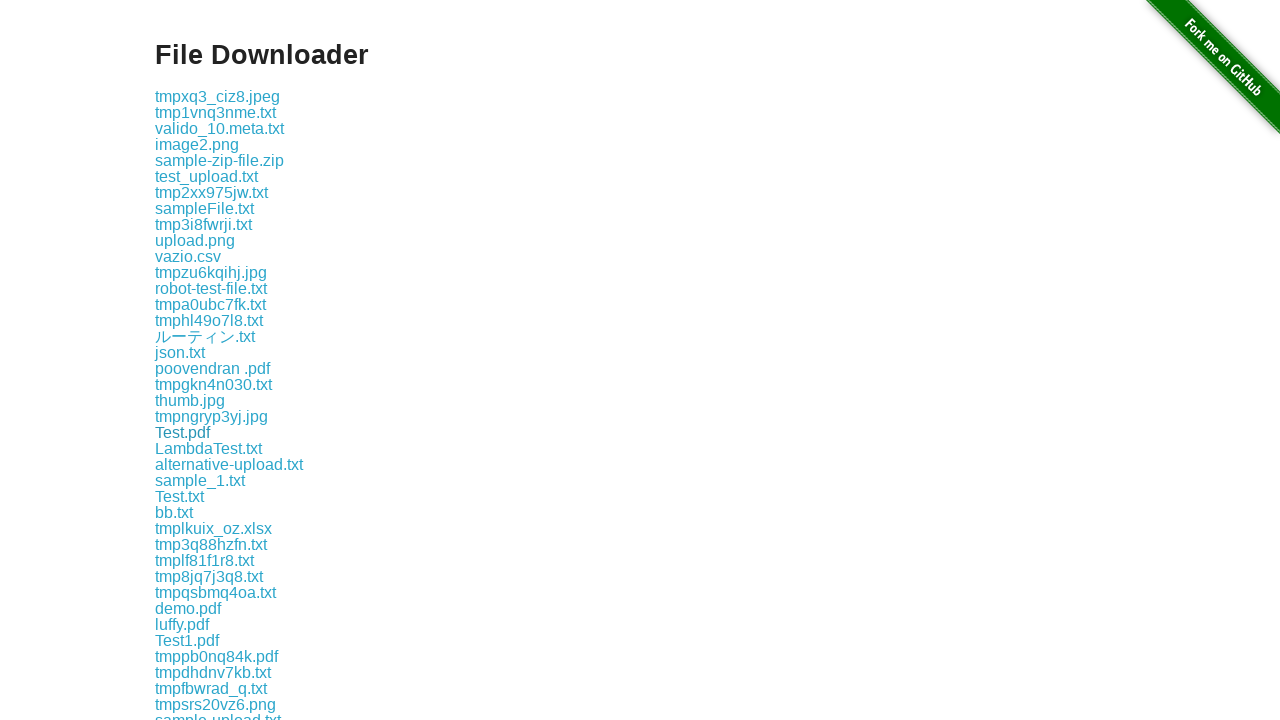

File download completed and saved
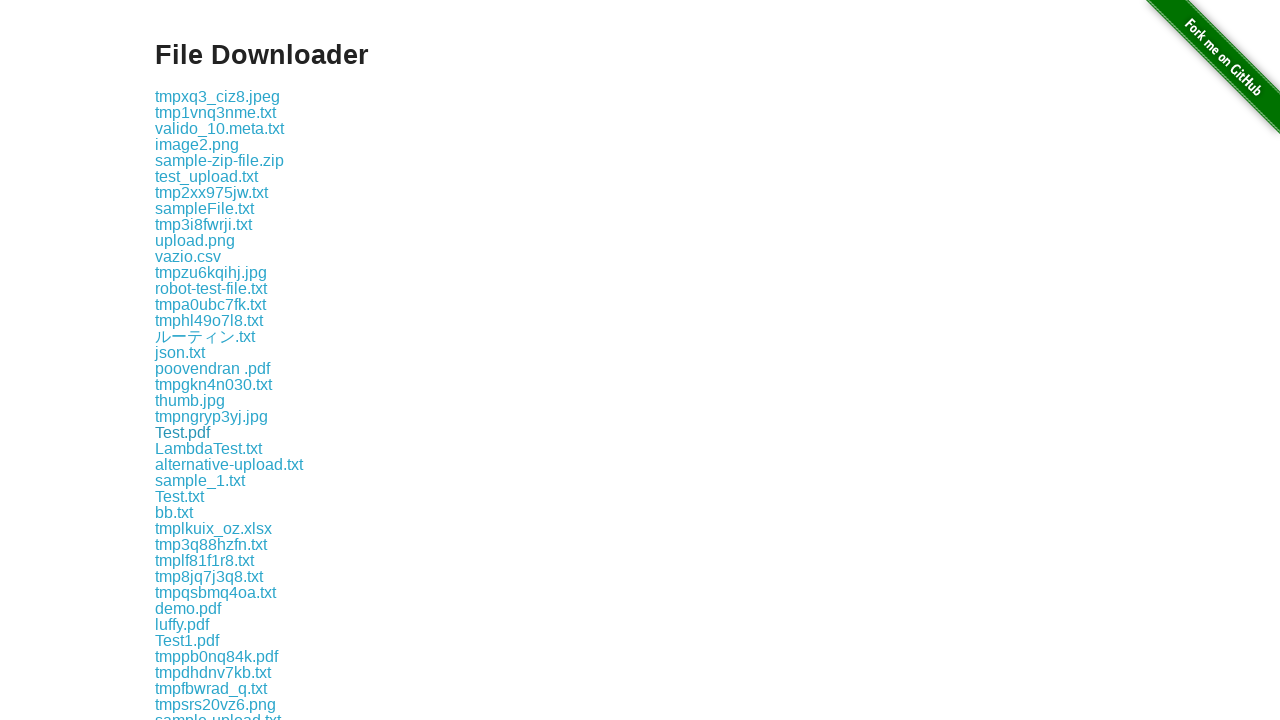

Clicked a download link to initiate file download at (208, 448) on xpath=//div[@class='example']/a >> nth=22
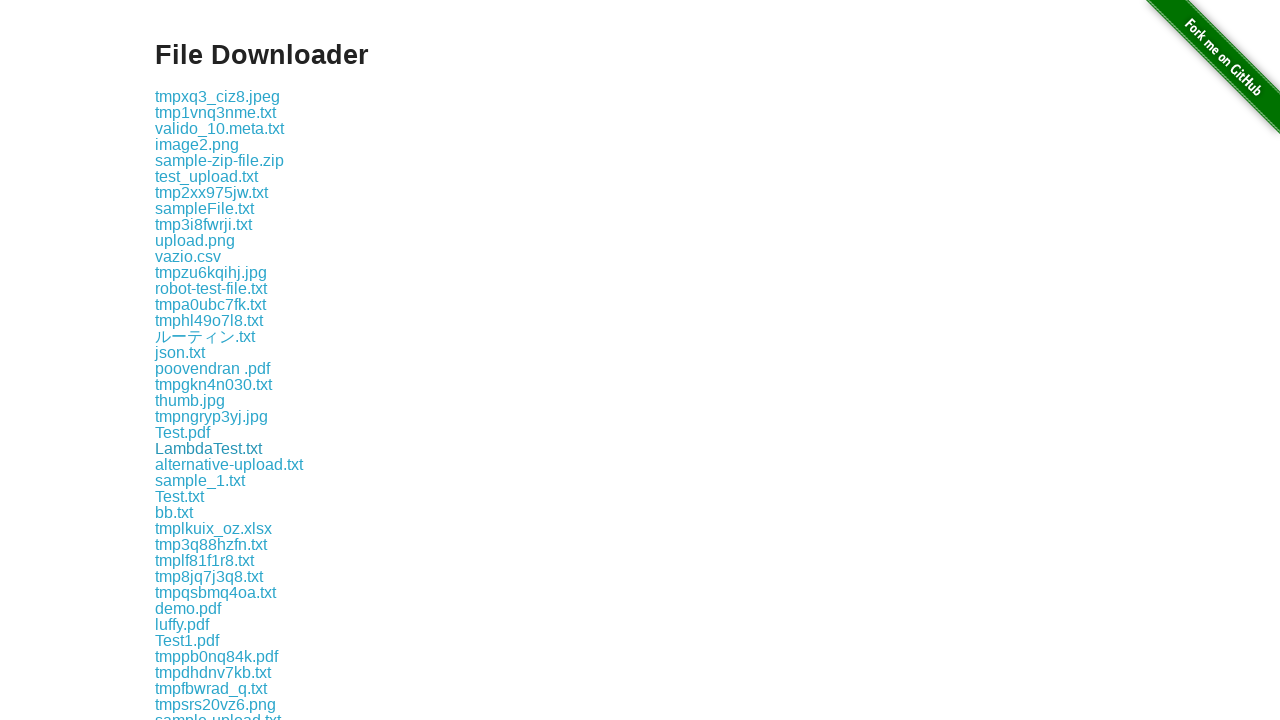

File download completed and saved
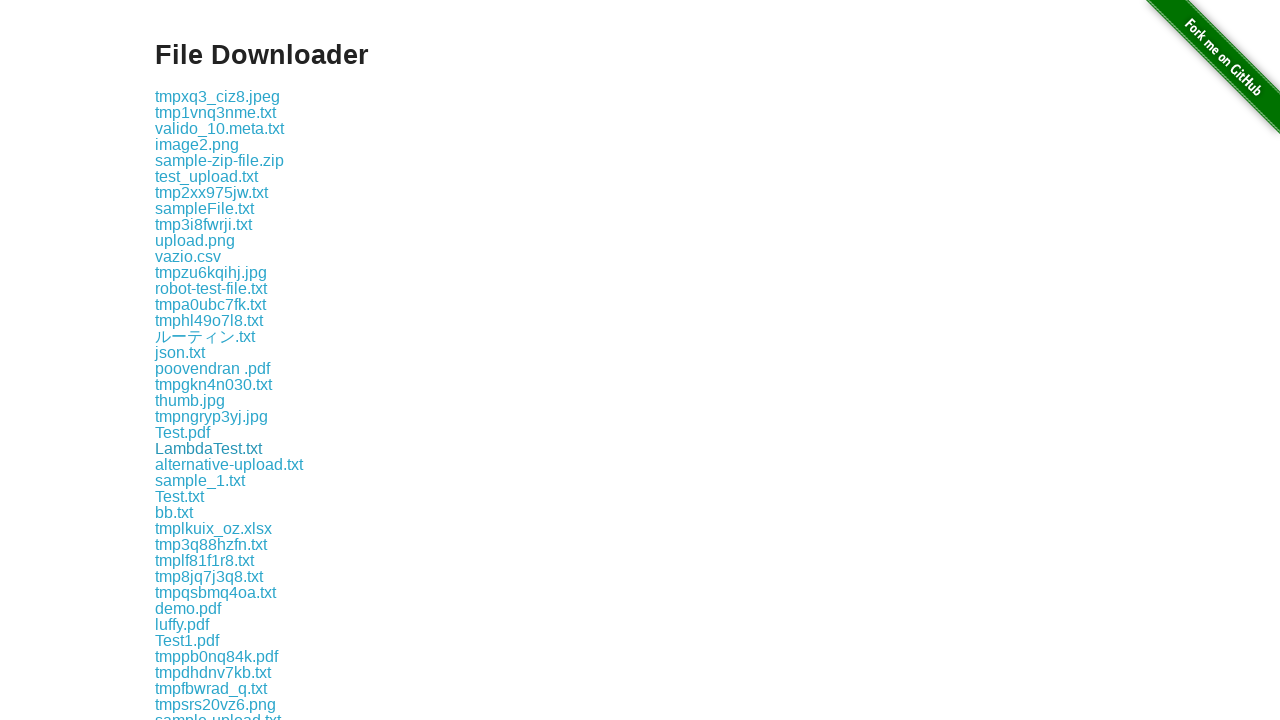

Clicked a download link to initiate file download at (229, 464) on xpath=//div[@class='example']/a >> nth=23
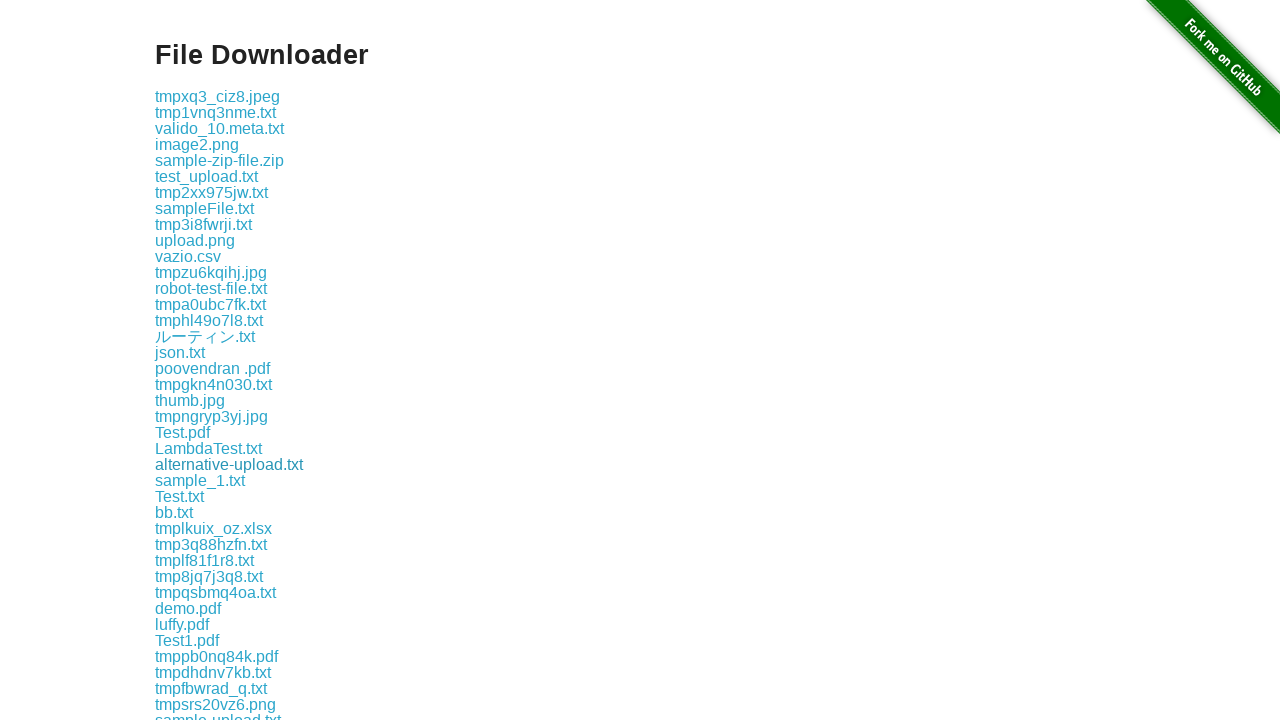

File download completed and saved
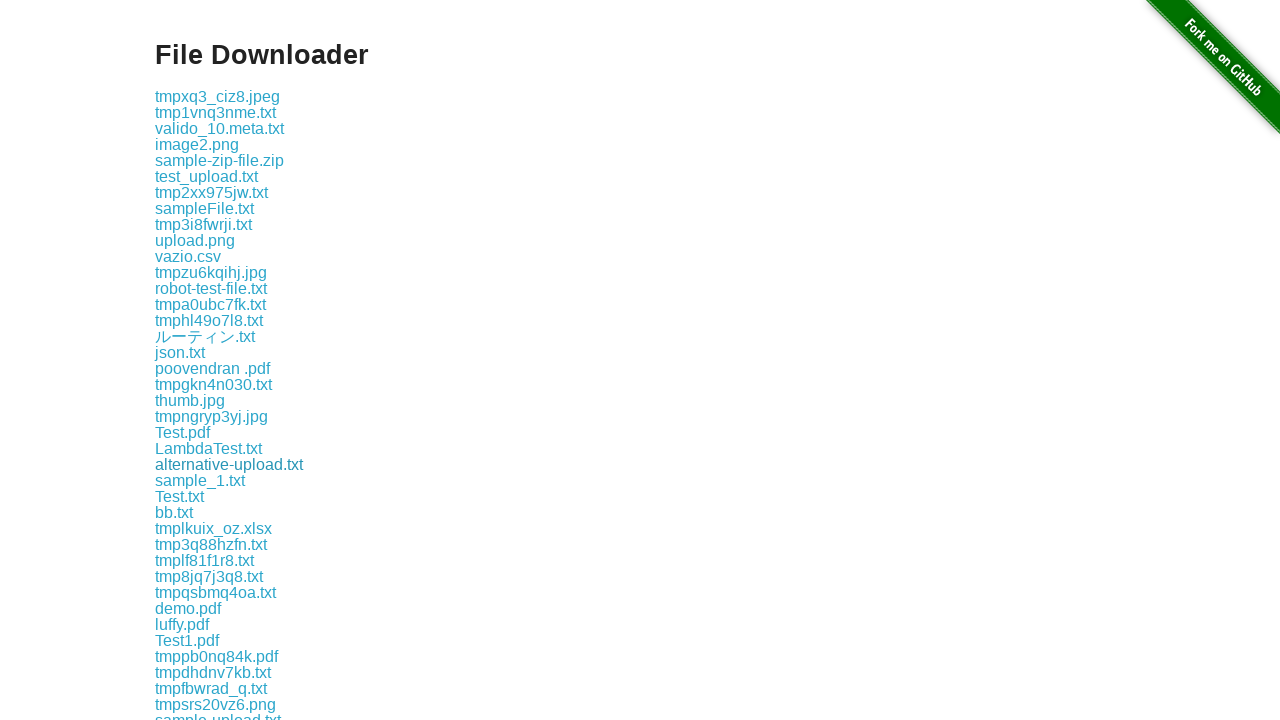

Clicked a download link to initiate file download at (200, 480) on xpath=//div[@class='example']/a >> nth=24
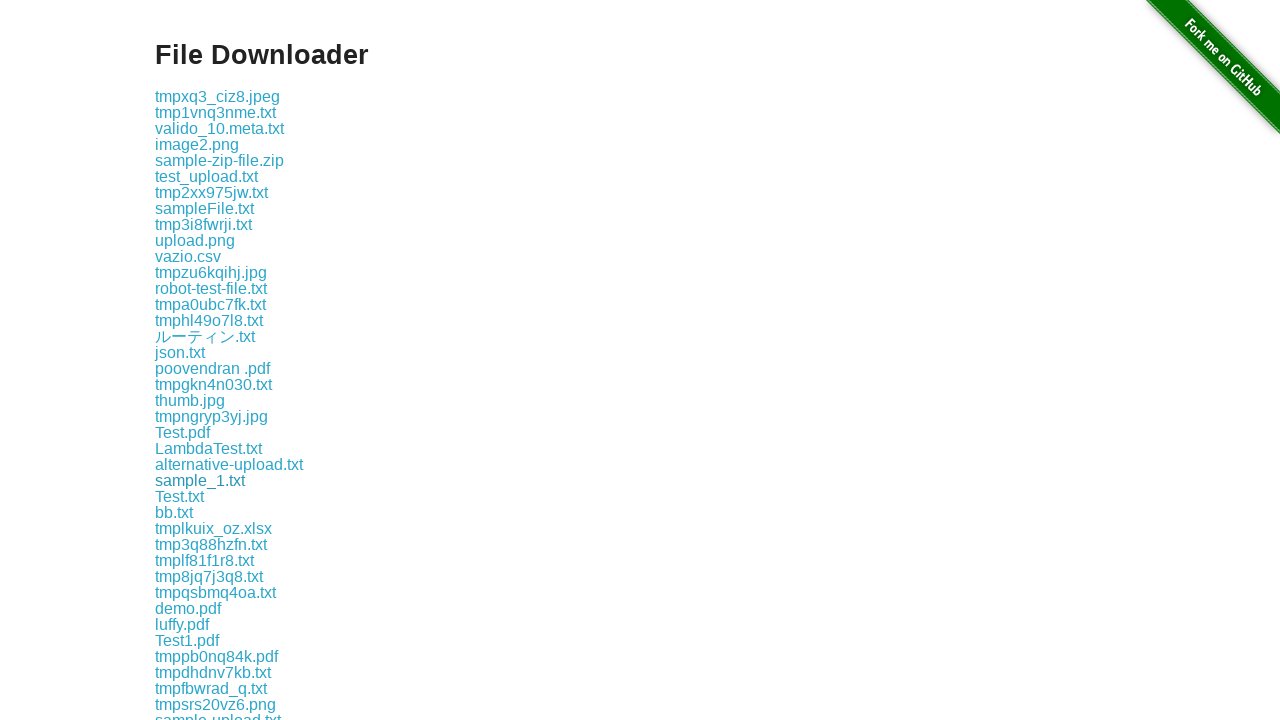

File download completed and saved
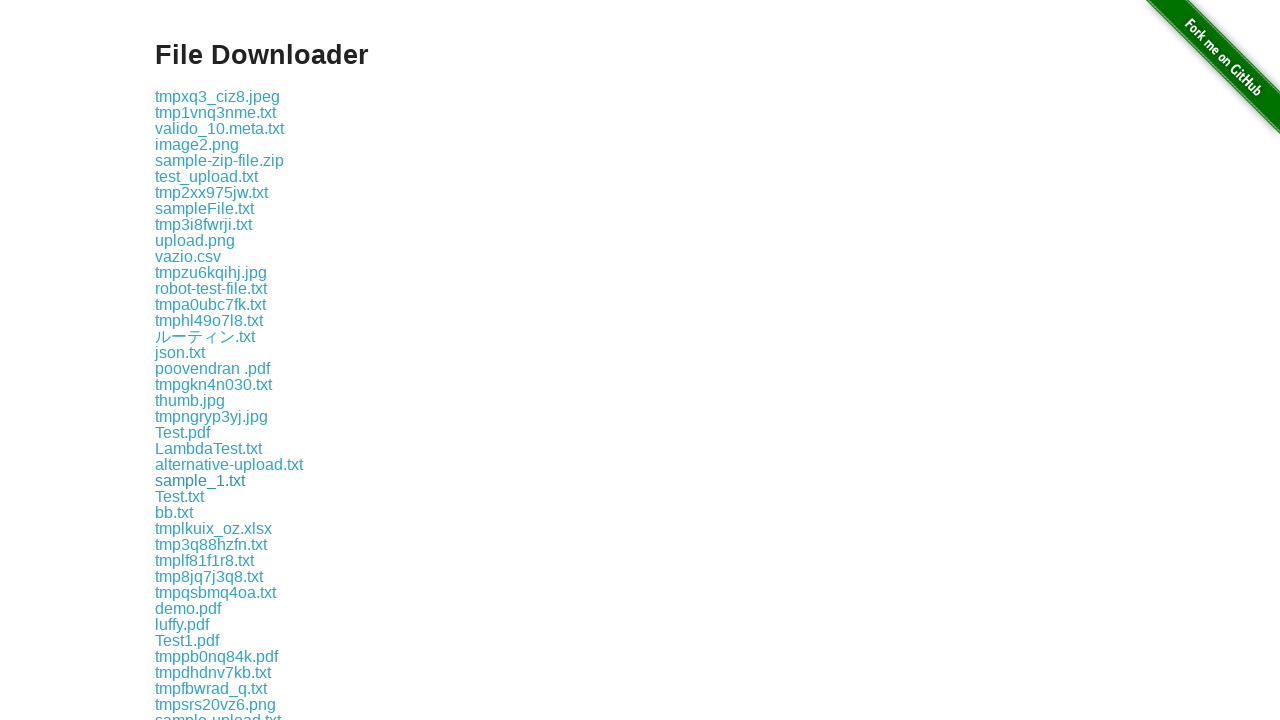

Clicked a download link to initiate file download at (180, 496) on xpath=//div[@class='example']/a >> nth=25
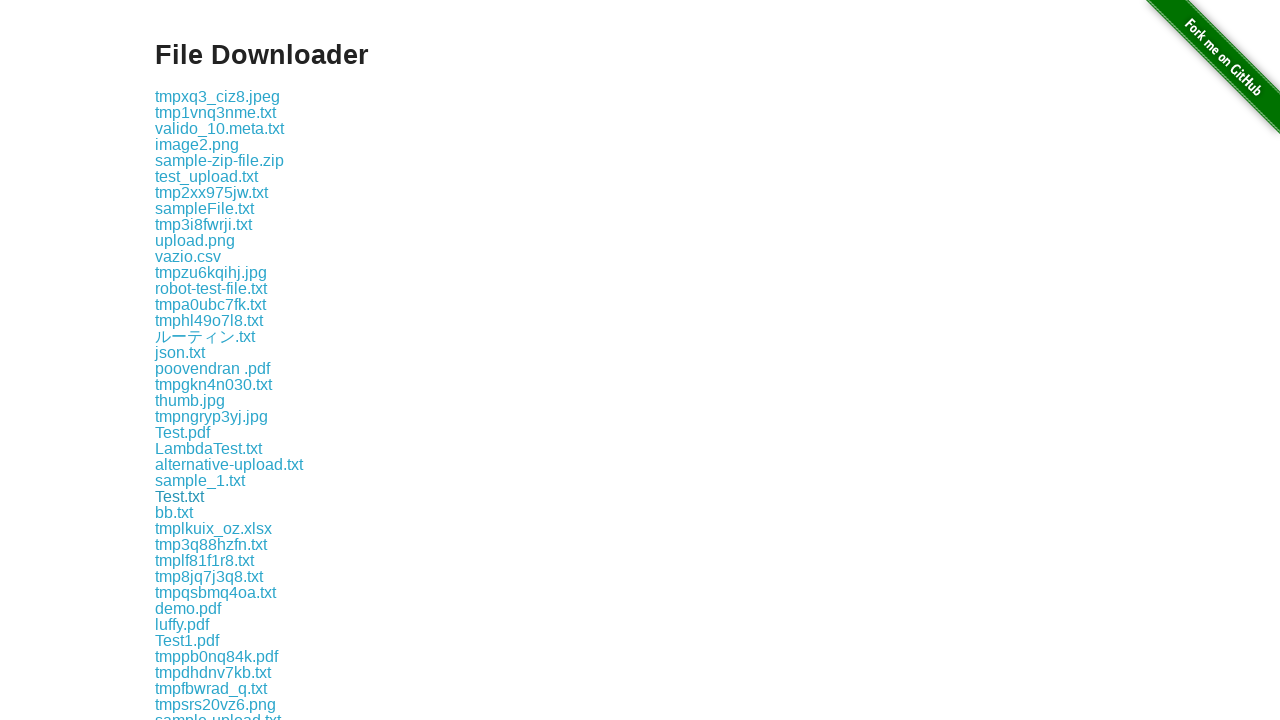

File download completed and saved
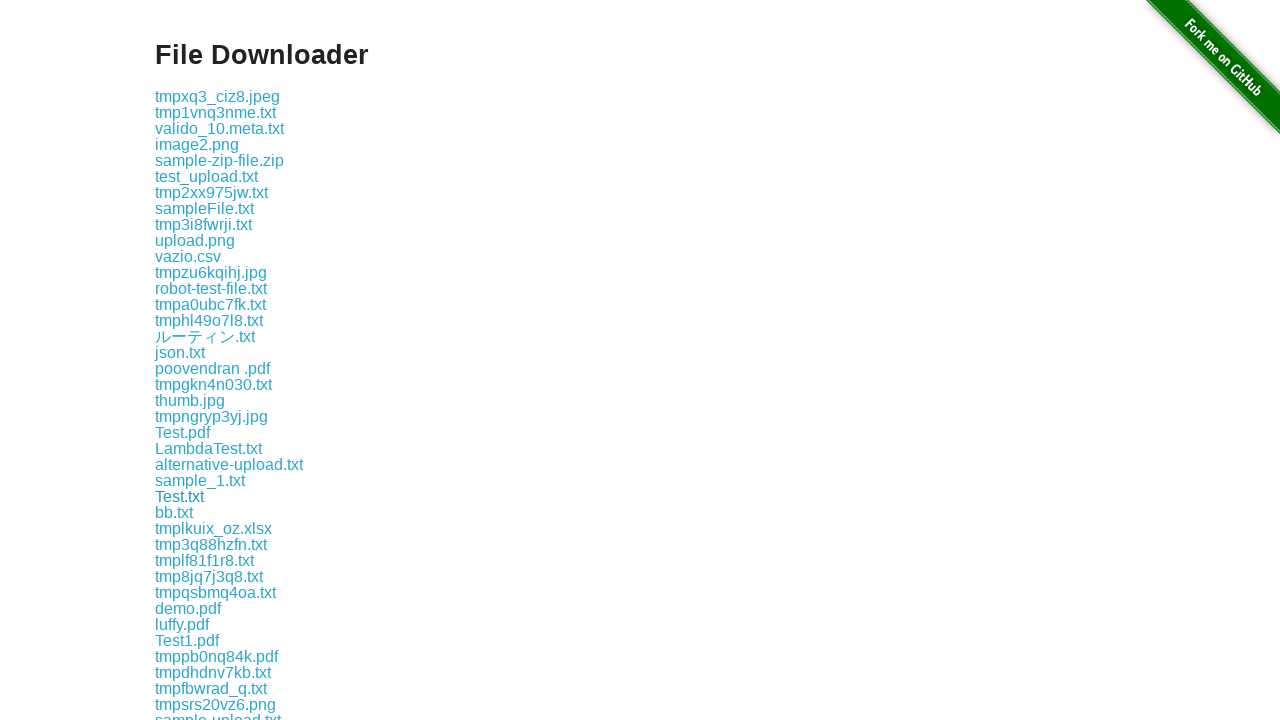

Clicked a download link to initiate file download at (174, 512) on xpath=//div[@class='example']/a >> nth=26
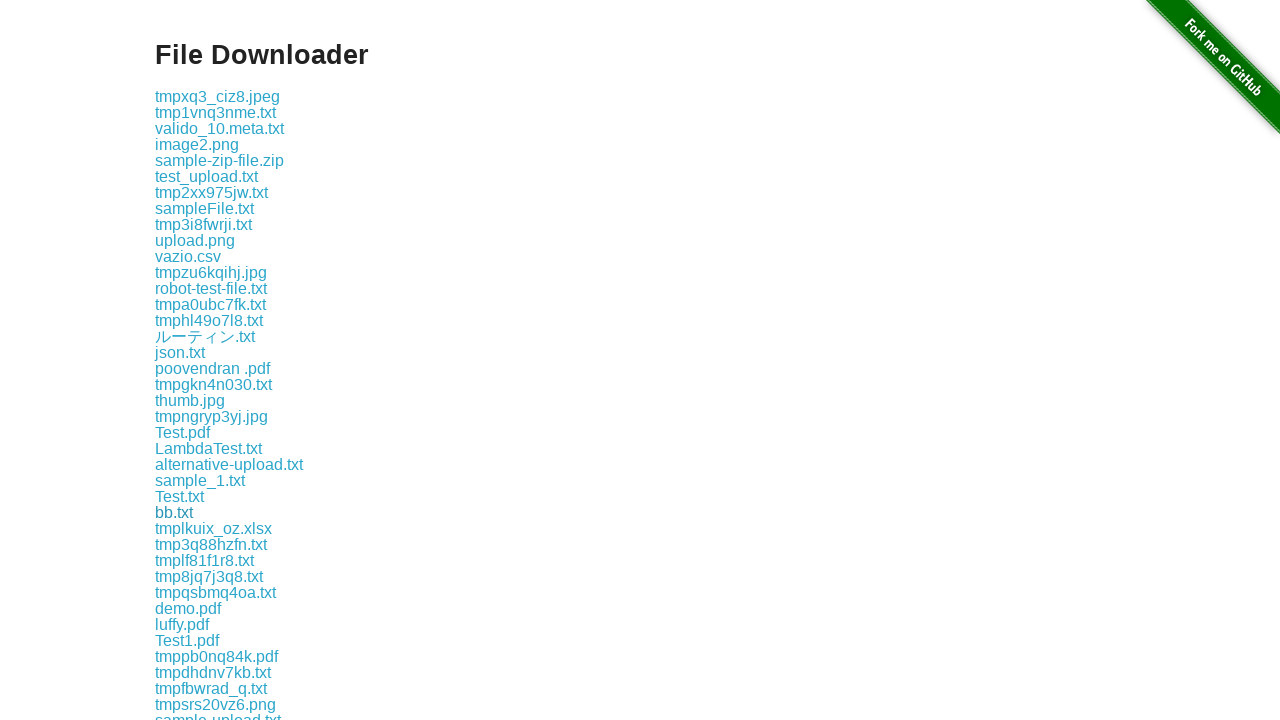

File download completed and saved
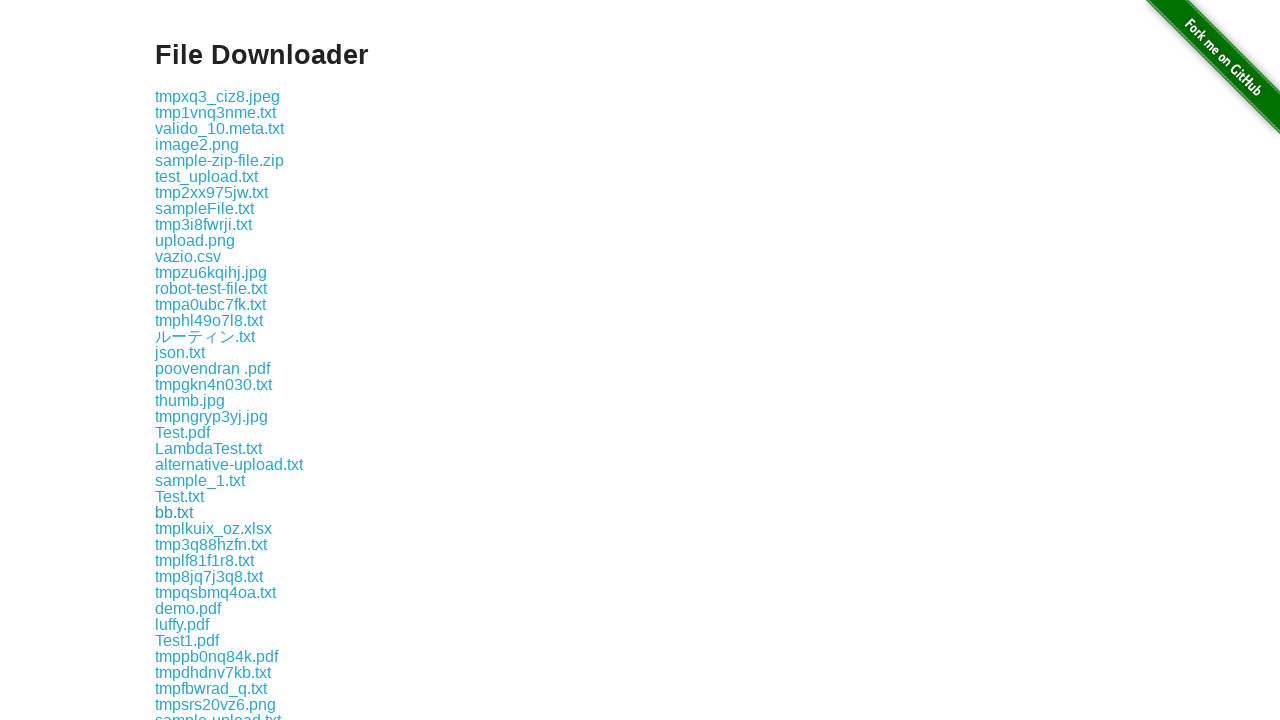

Clicked a download link to initiate file download at (214, 528) on xpath=//div[@class='example']/a >> nth=27
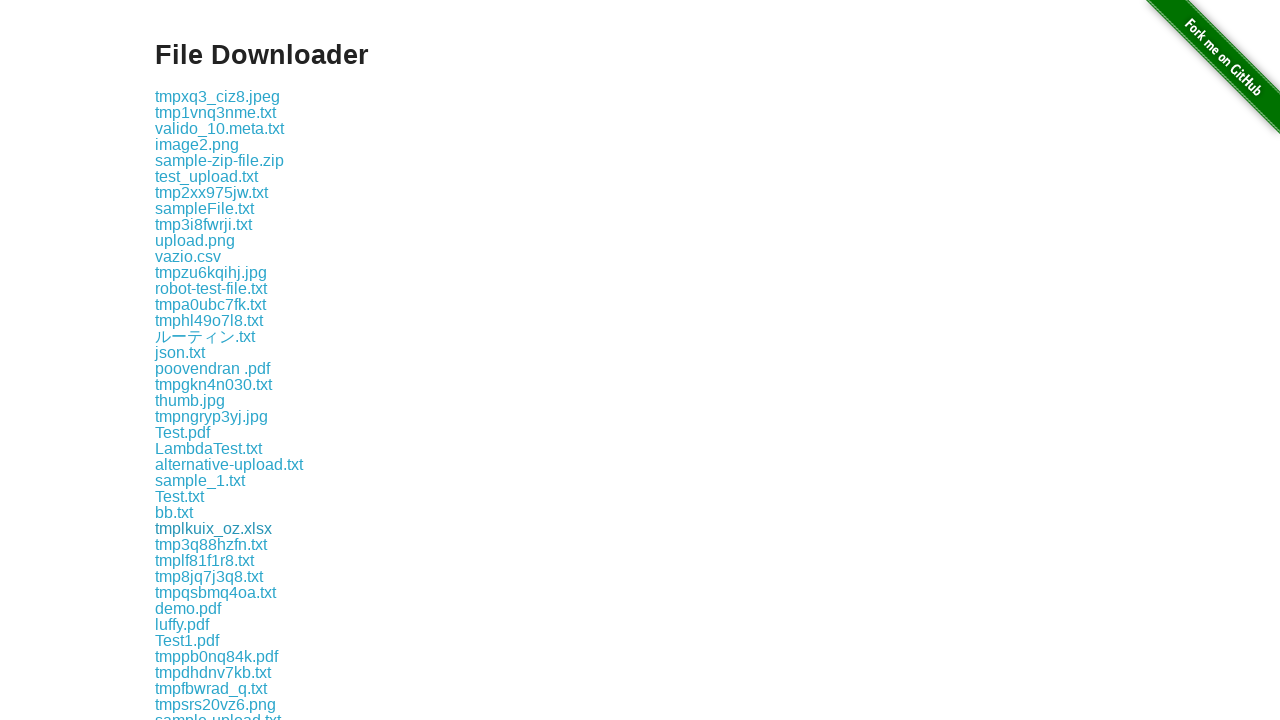

File download completed and saved
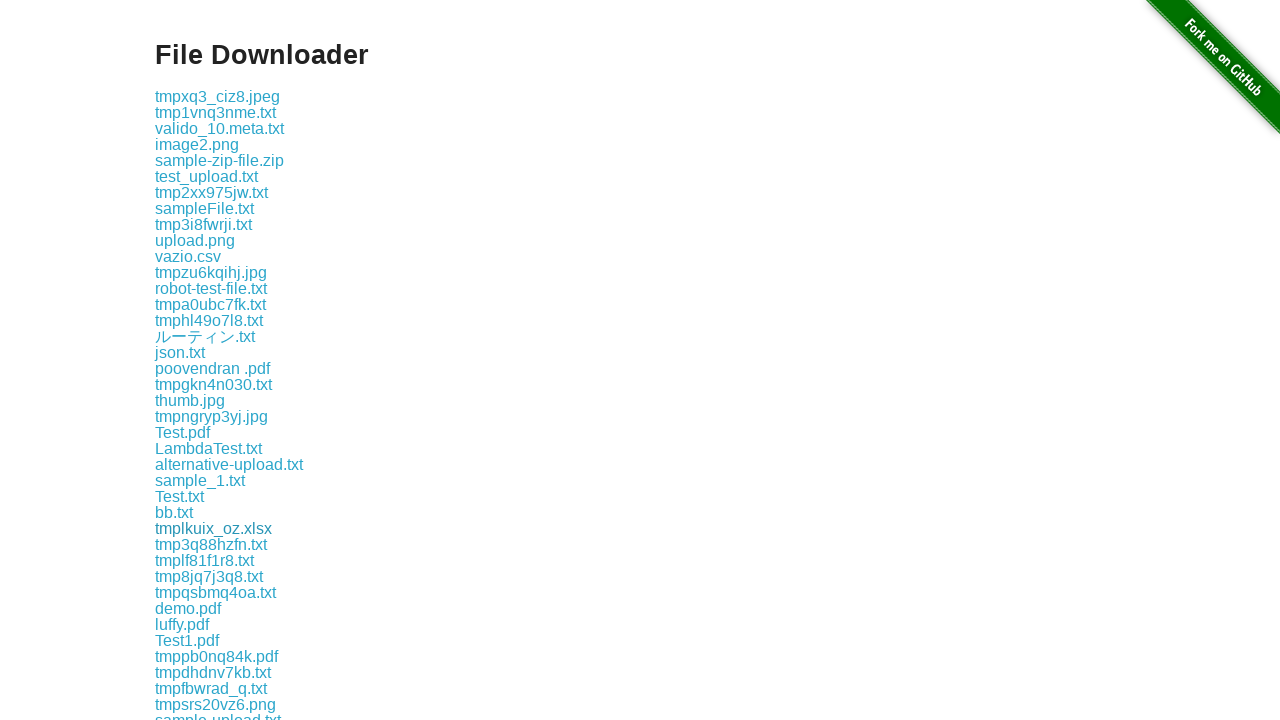

Clicked a download link to initiate file download at (211, 544) on xpath=//div[@class='example']/a >> nth=28
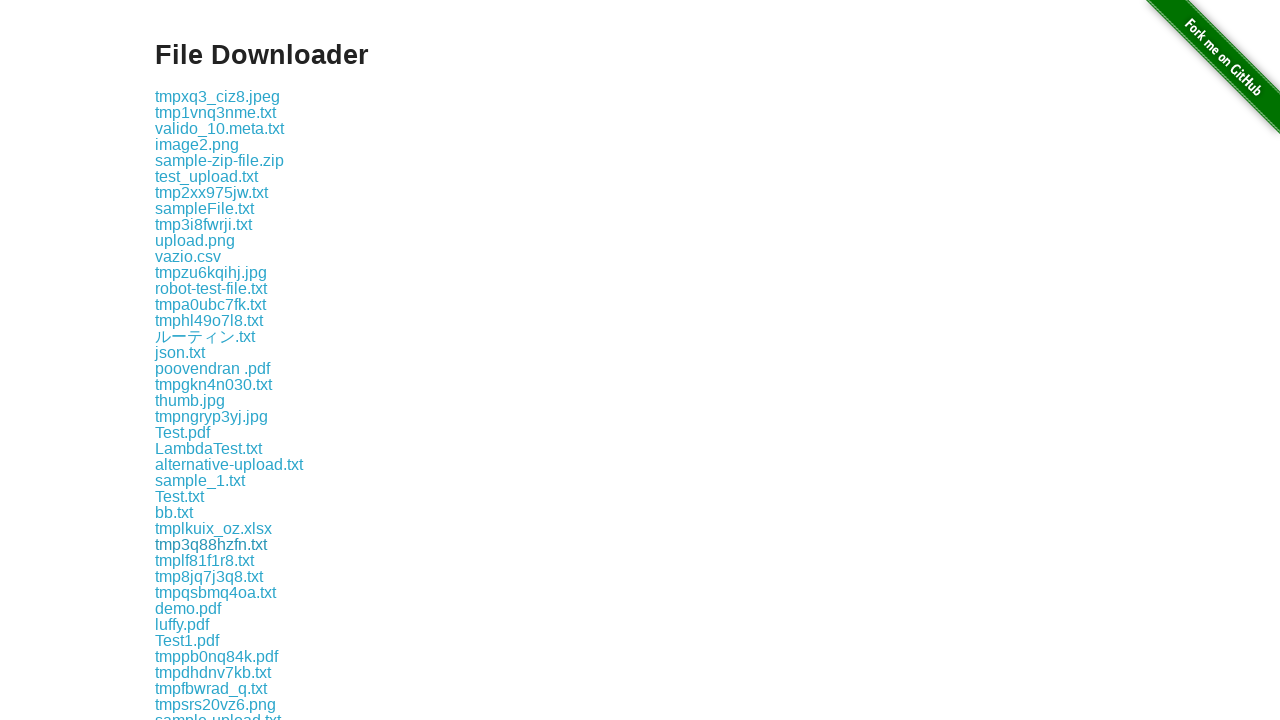

File download completed and saved
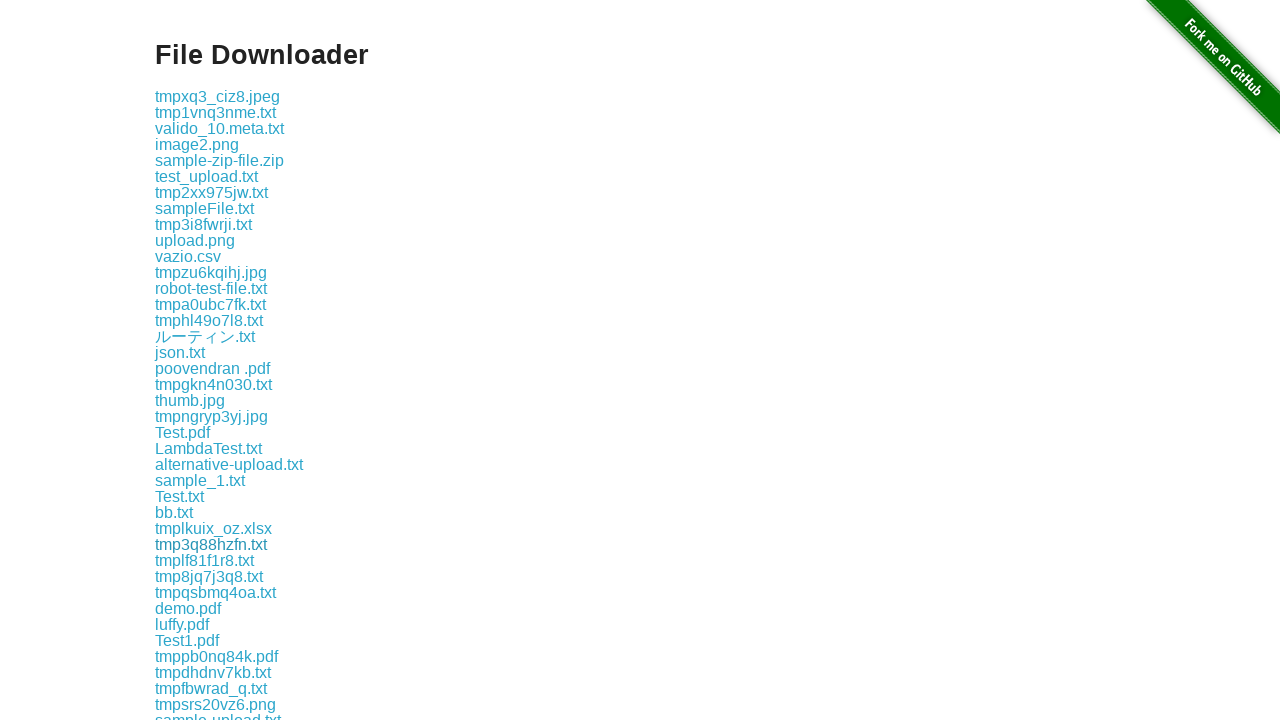

Clicked a download link to initiate file download at (204, 560) on xpath=//div[@class='example']/a >> nth=29
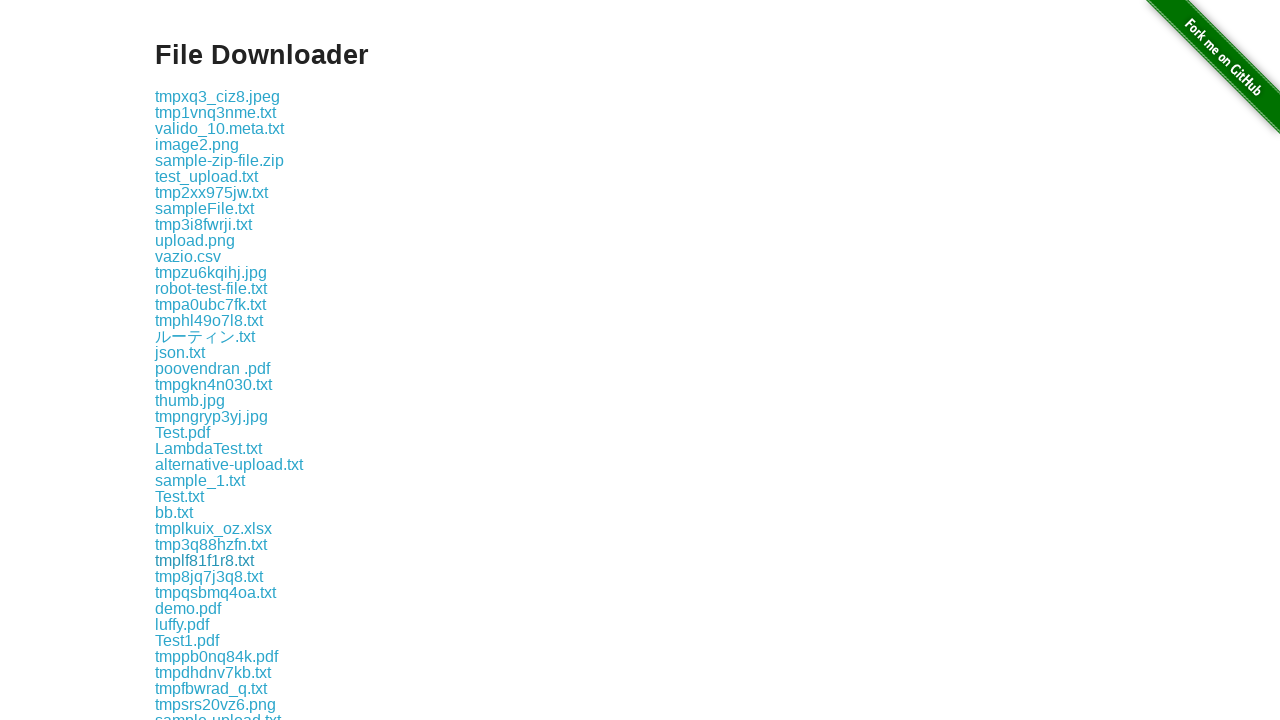

File download completed and saved
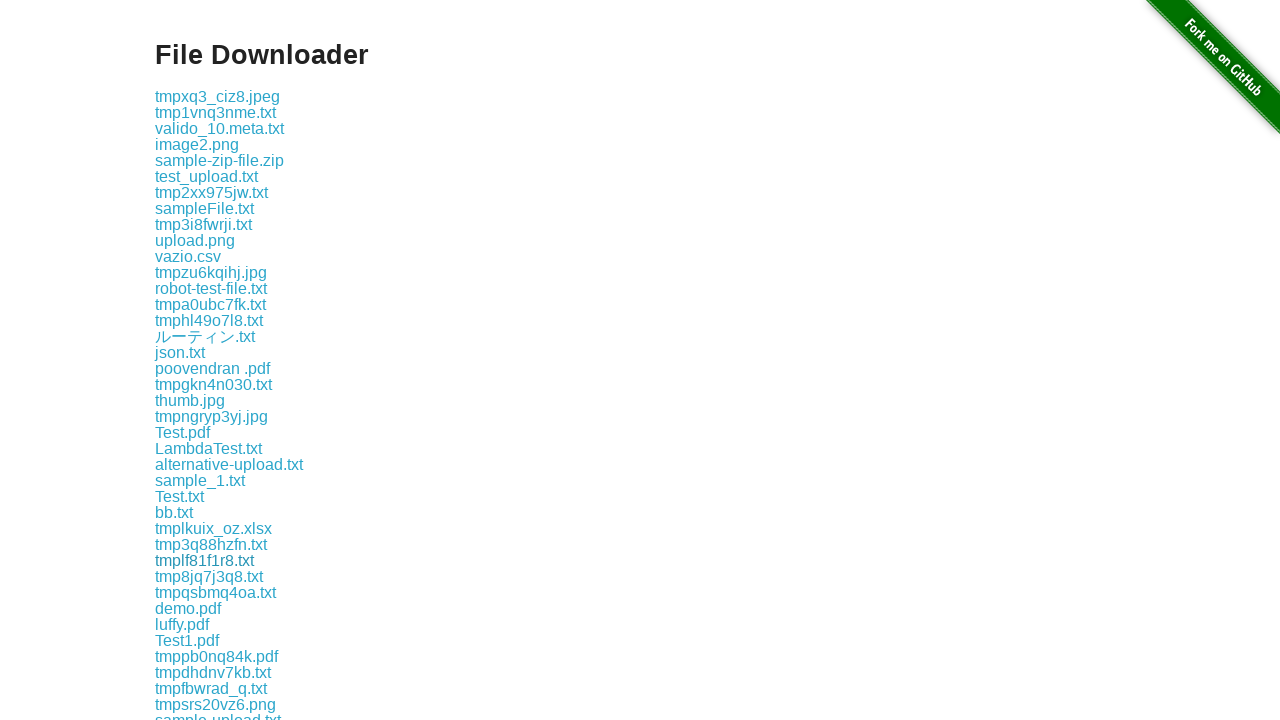

Clicked a download link to initiate file download at (209, 576) on xpath=//div[@class='example']/a >> nth=30
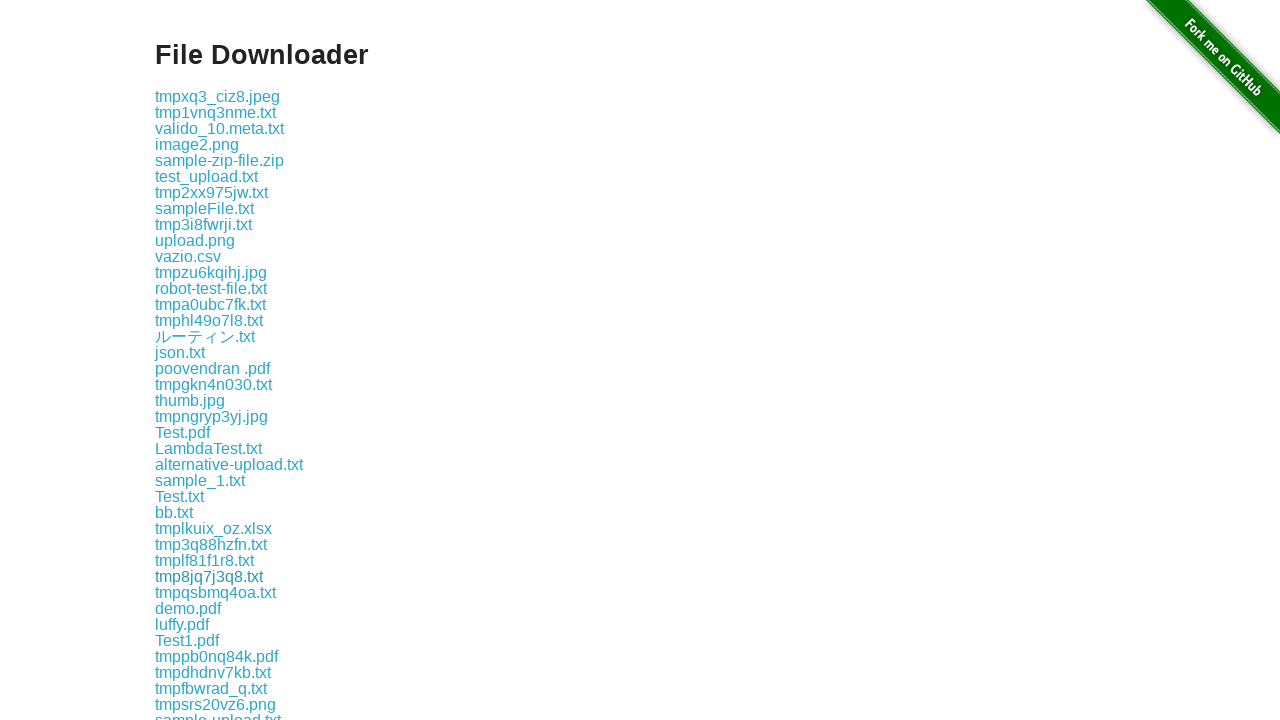

File download completed and saved
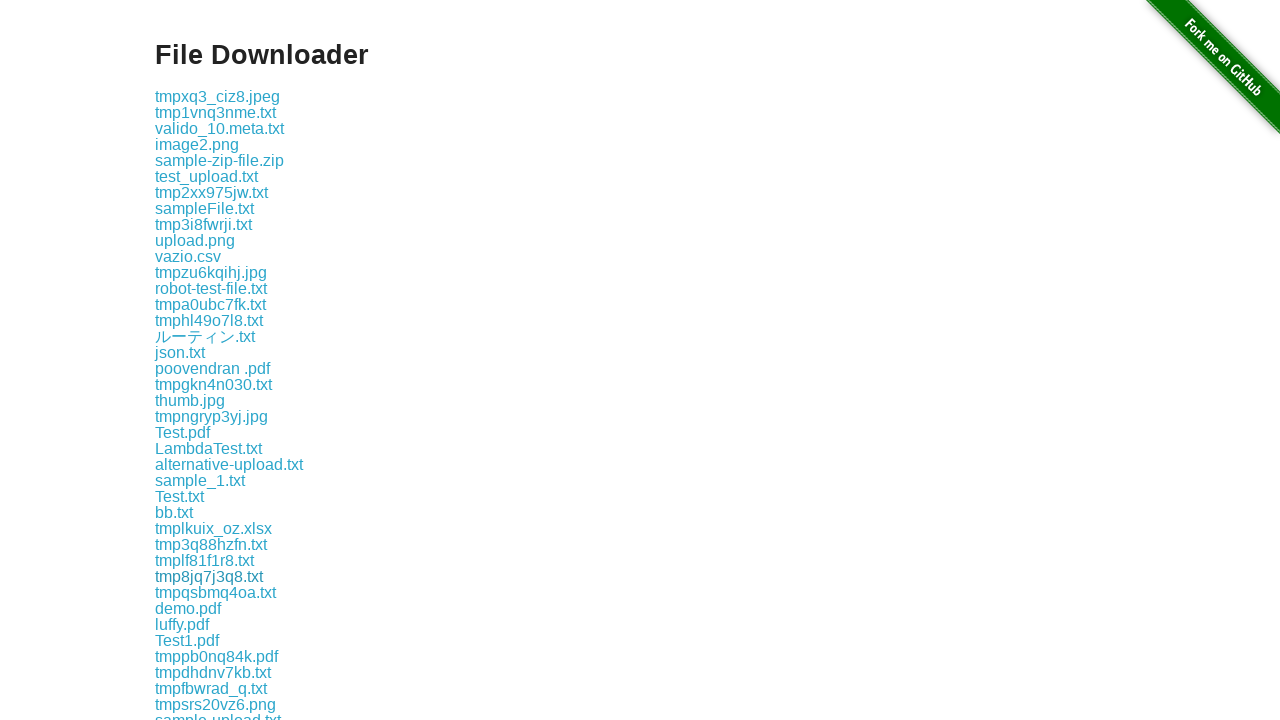

Clicked a download link to initiate file download at (216, 592) on xpath=//div[@class='example']/a >> nth=31
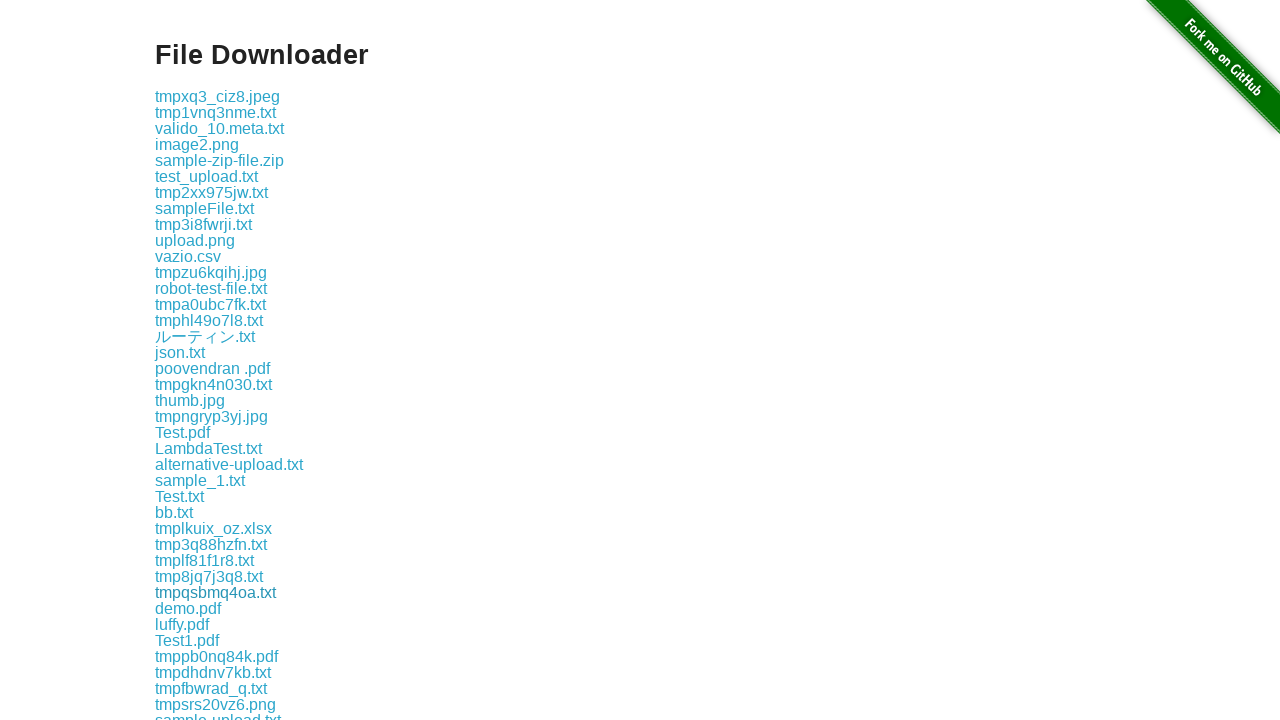

File download completed and saved
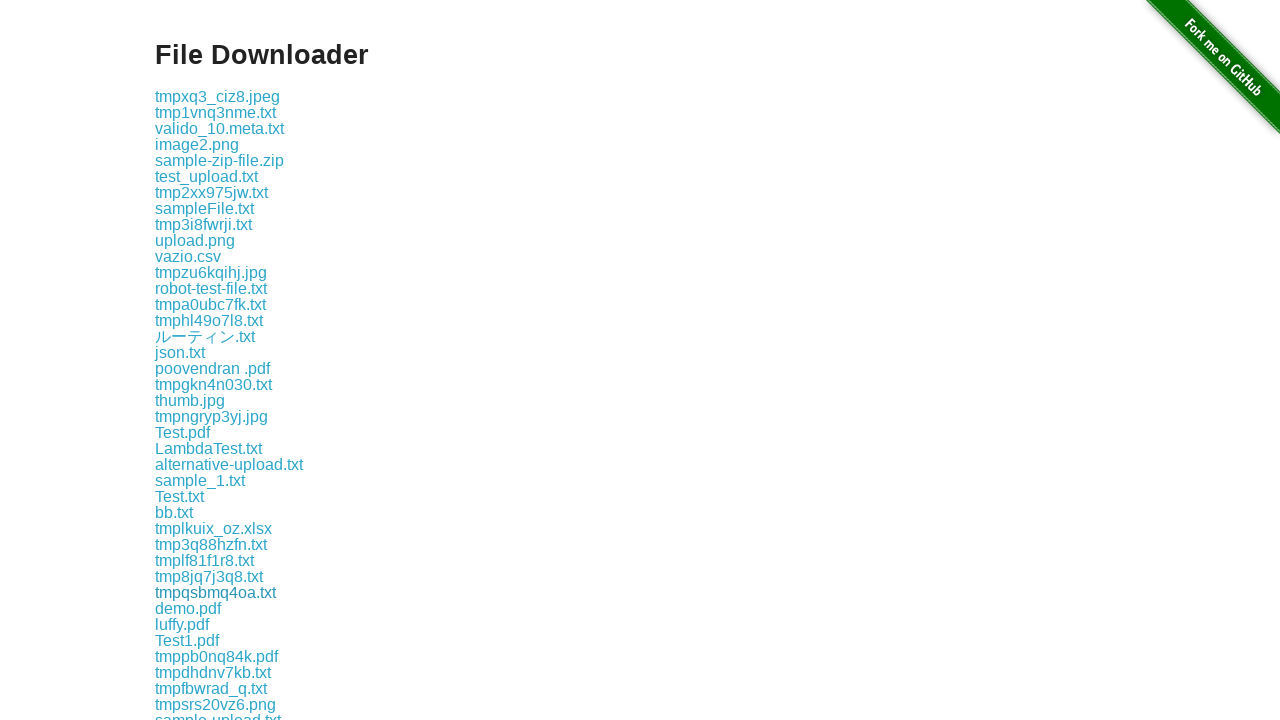

Clicked a download link to initiate file download at (188, 608) on xpath=//div[@class='example']/a >> nth=32
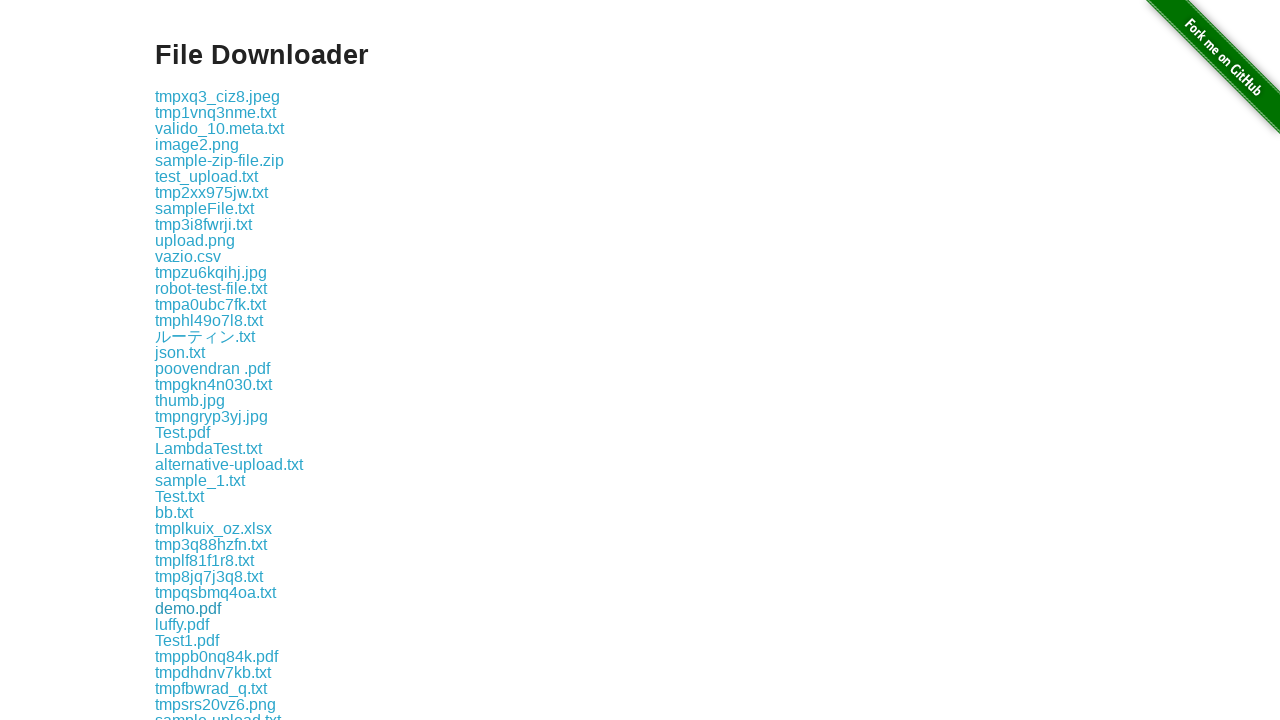

File download completed and saved
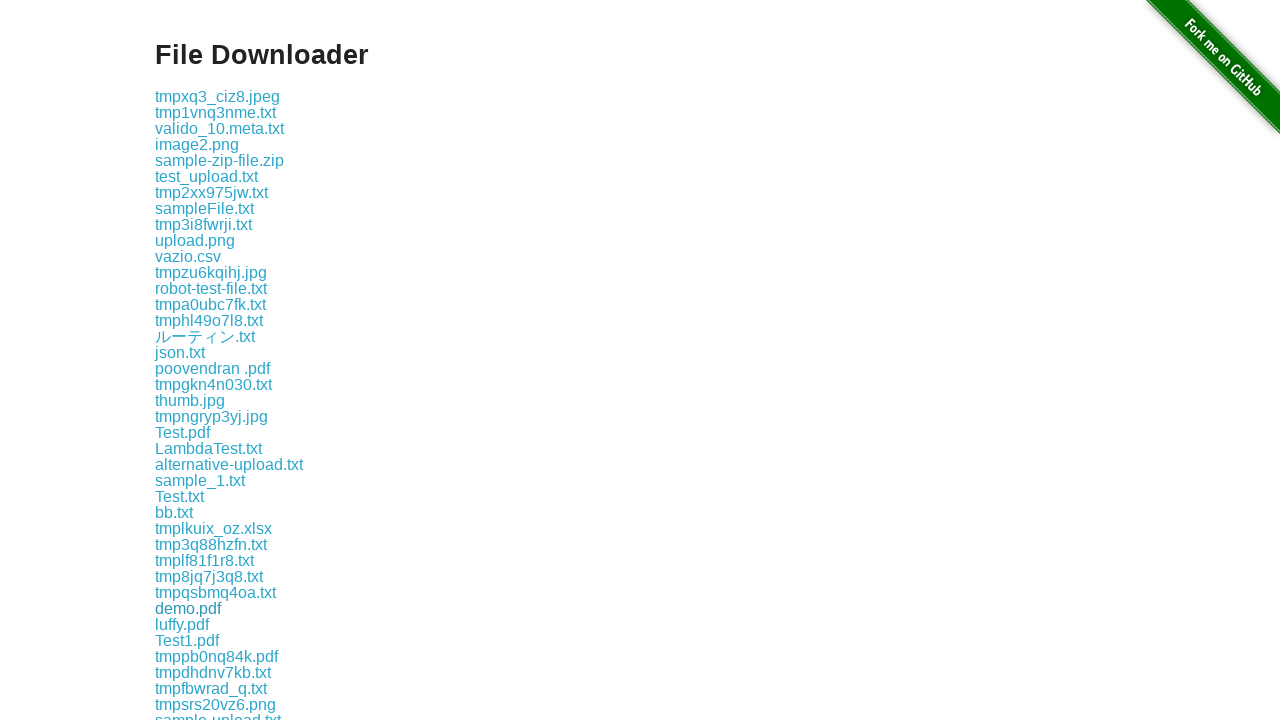

Clicked a download link to initiate file download at (182, 624) on xpath=//div[@class='example']/a >> nth=33
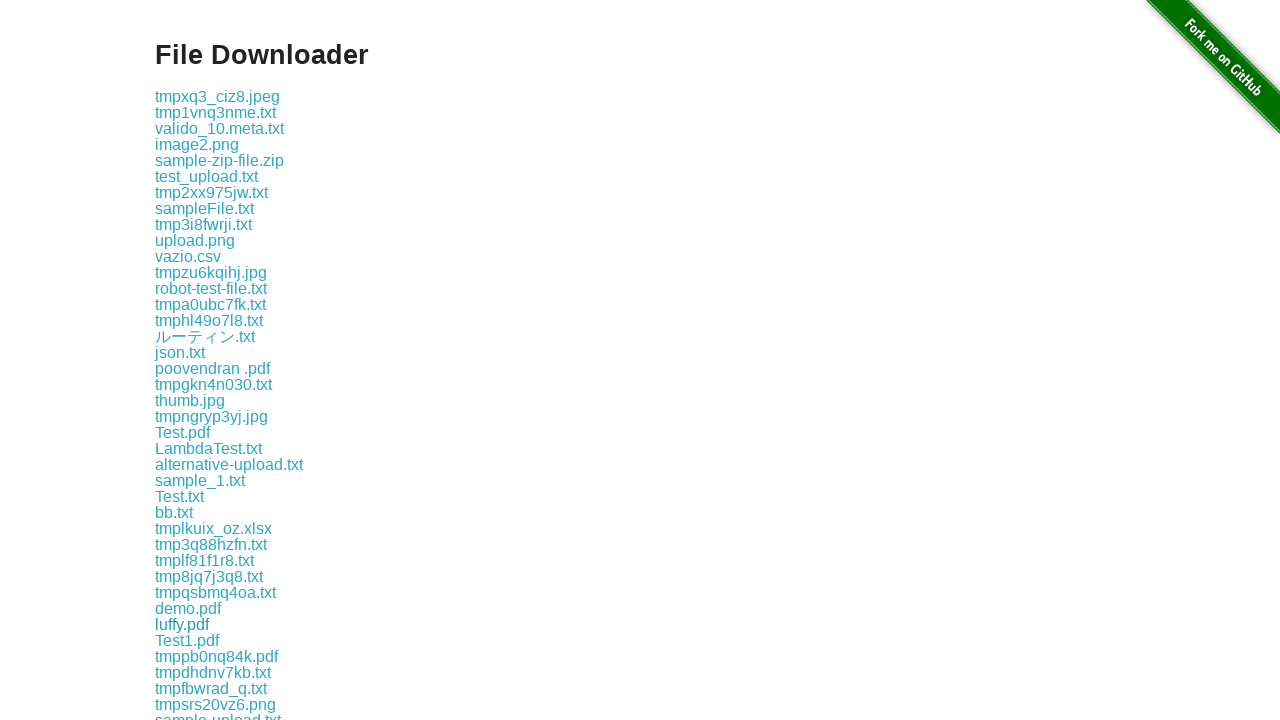

File download completed and saved
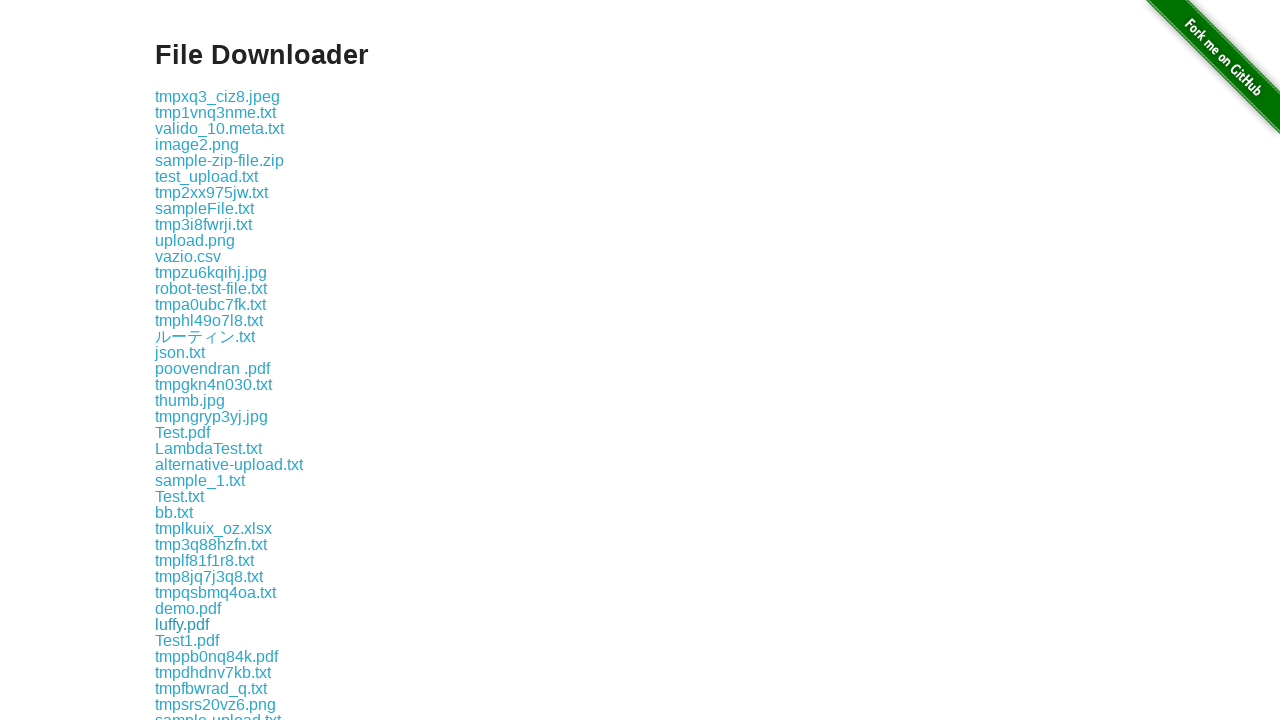

Clicked a download link to initiate file download at (187, 640) on xpath=//div[@class='example']/a >> nth=34
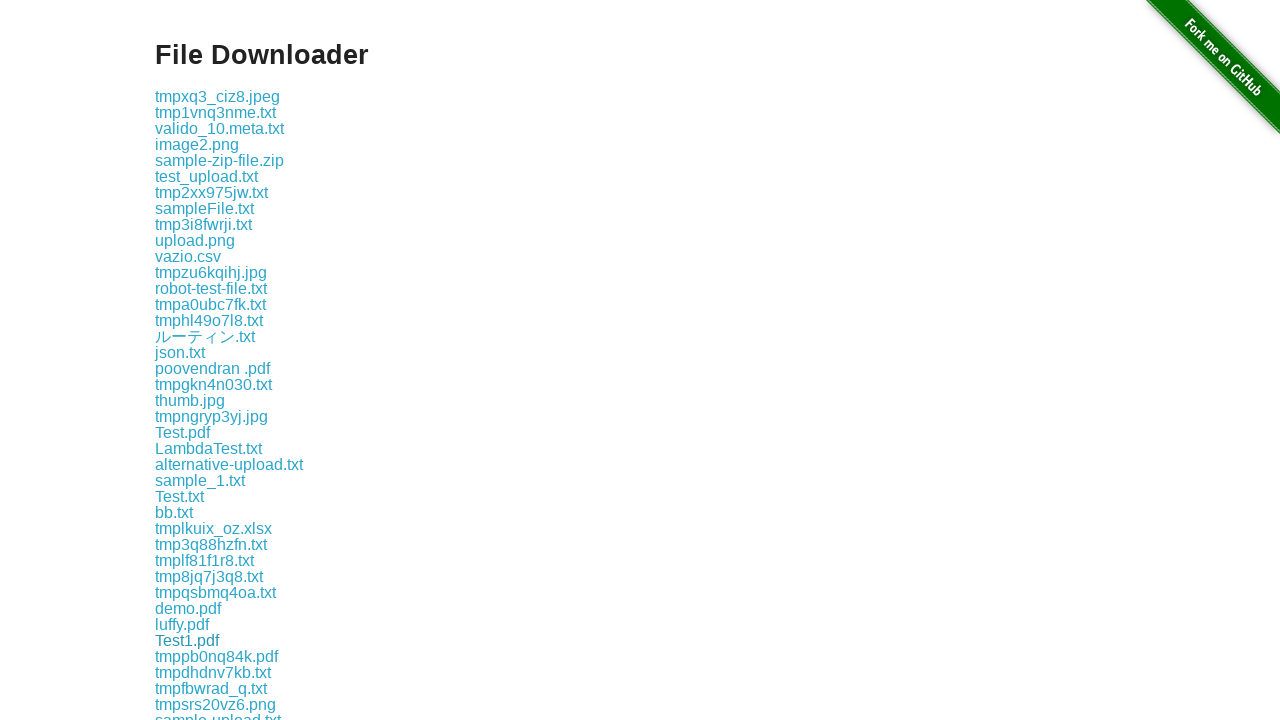

File download completed and saved
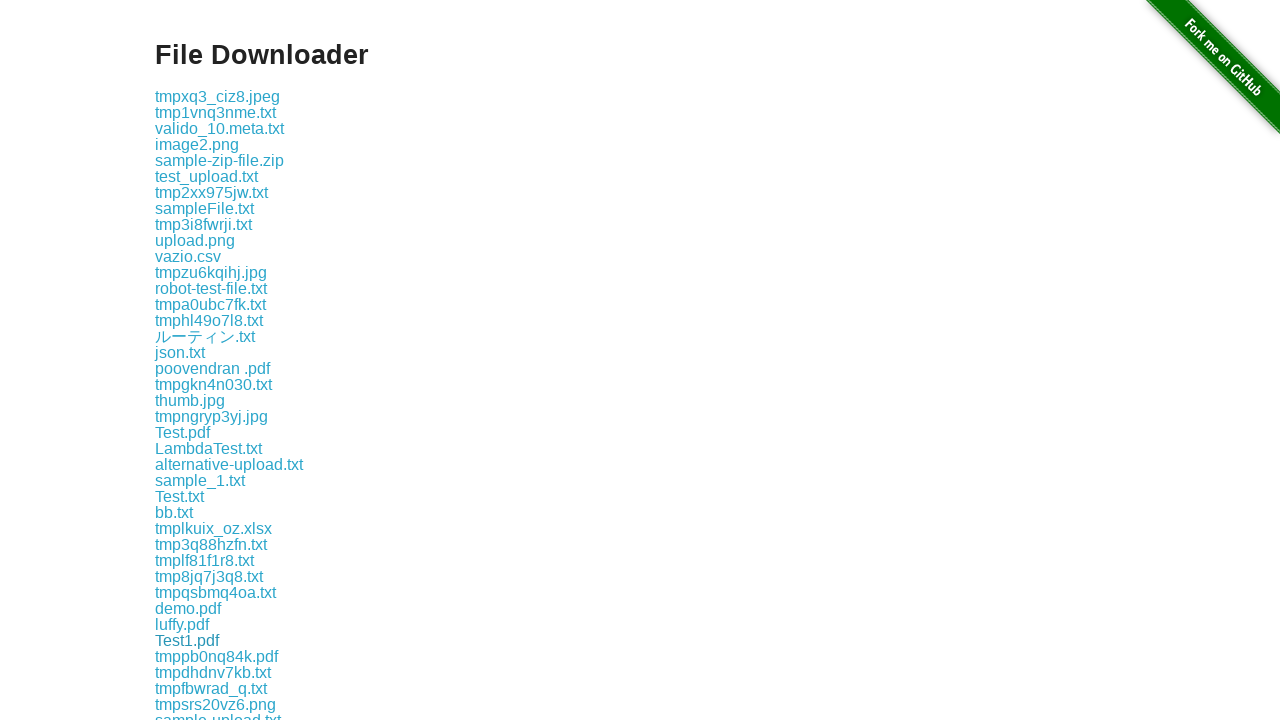

Clicked a download link to initiate file download at (216, 656) on xpath=//div[@class='example']/a >> nth=35
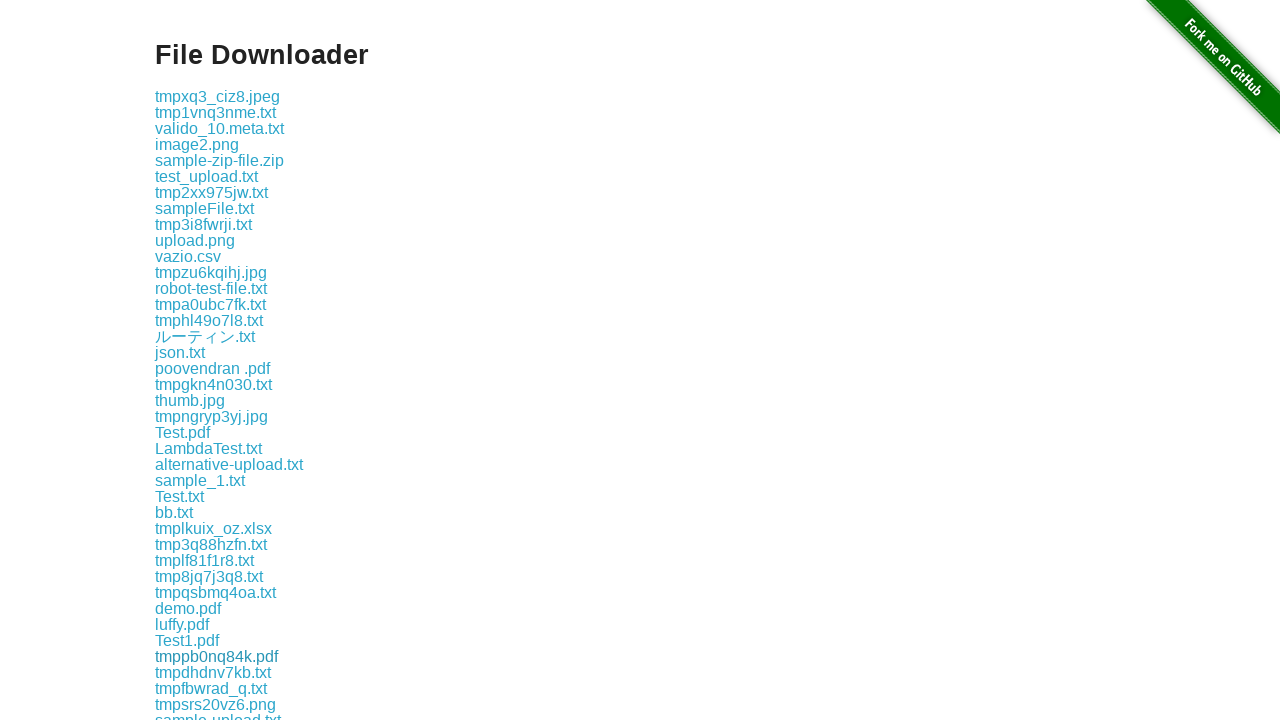

File download completed and saved
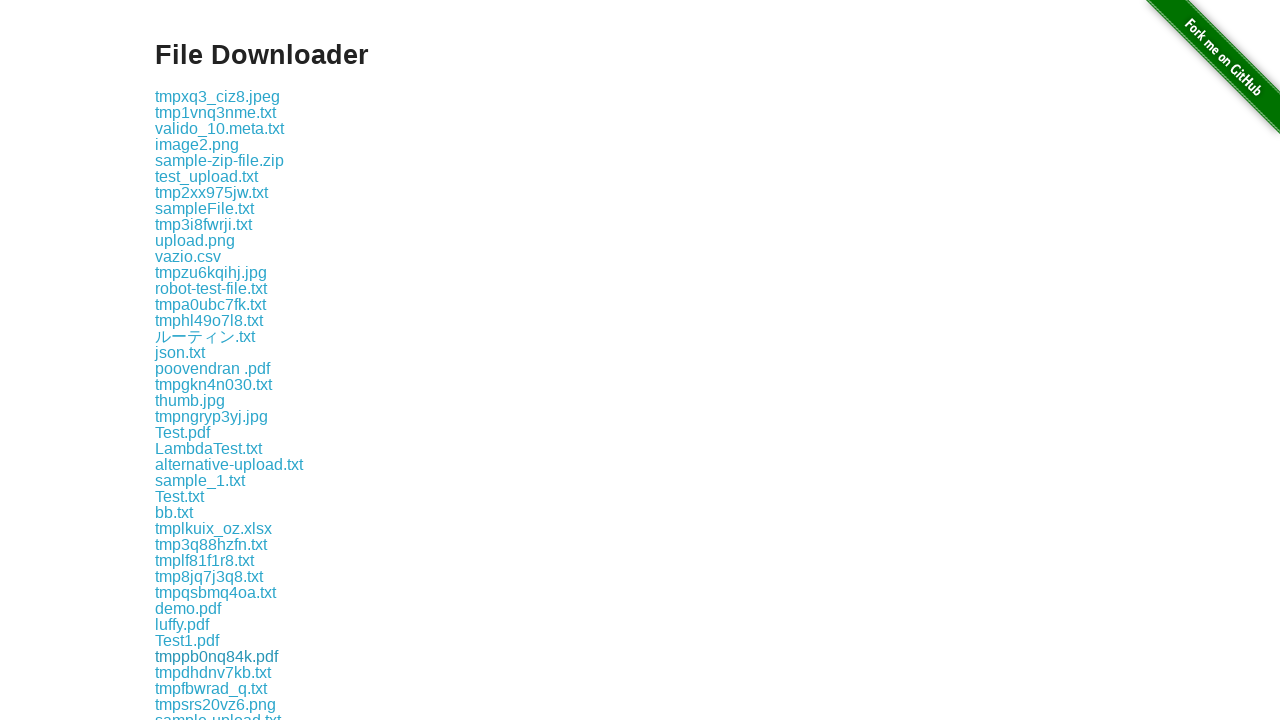

Clicked a download link to initiate file download at (213, 672) on xpath=//div[@class='example']/a >> nth=36
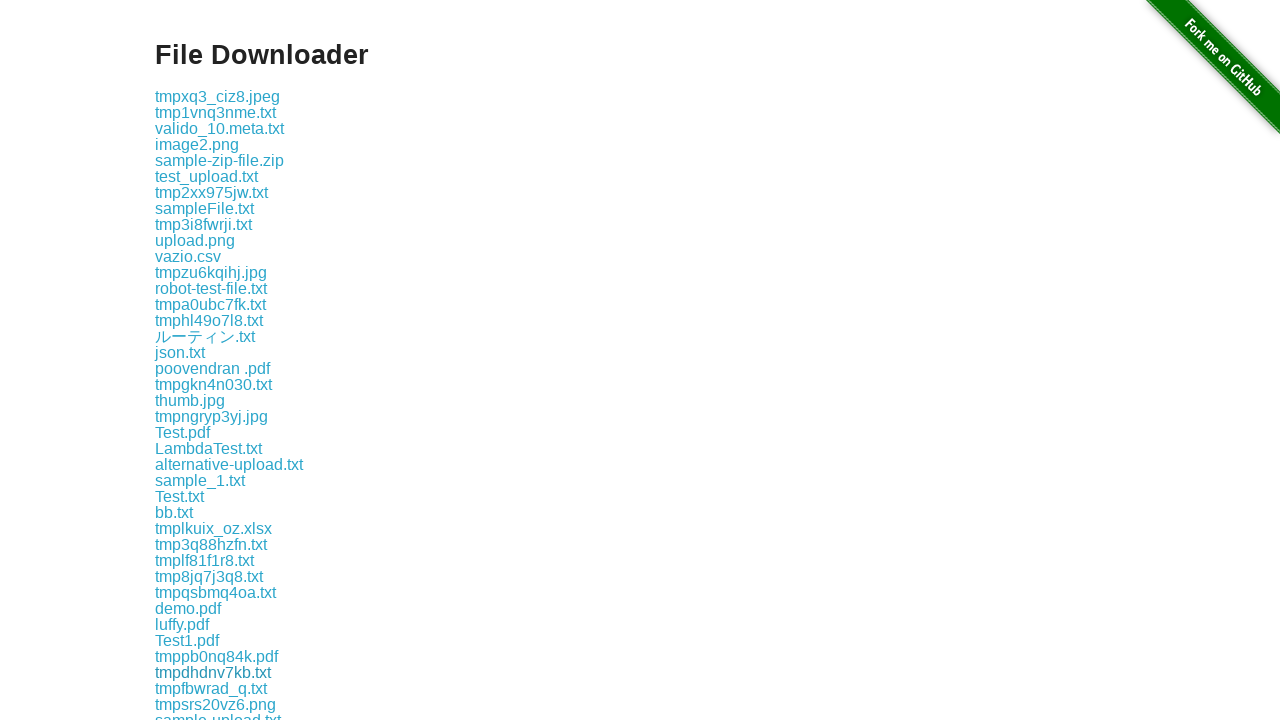

File download completed and saved
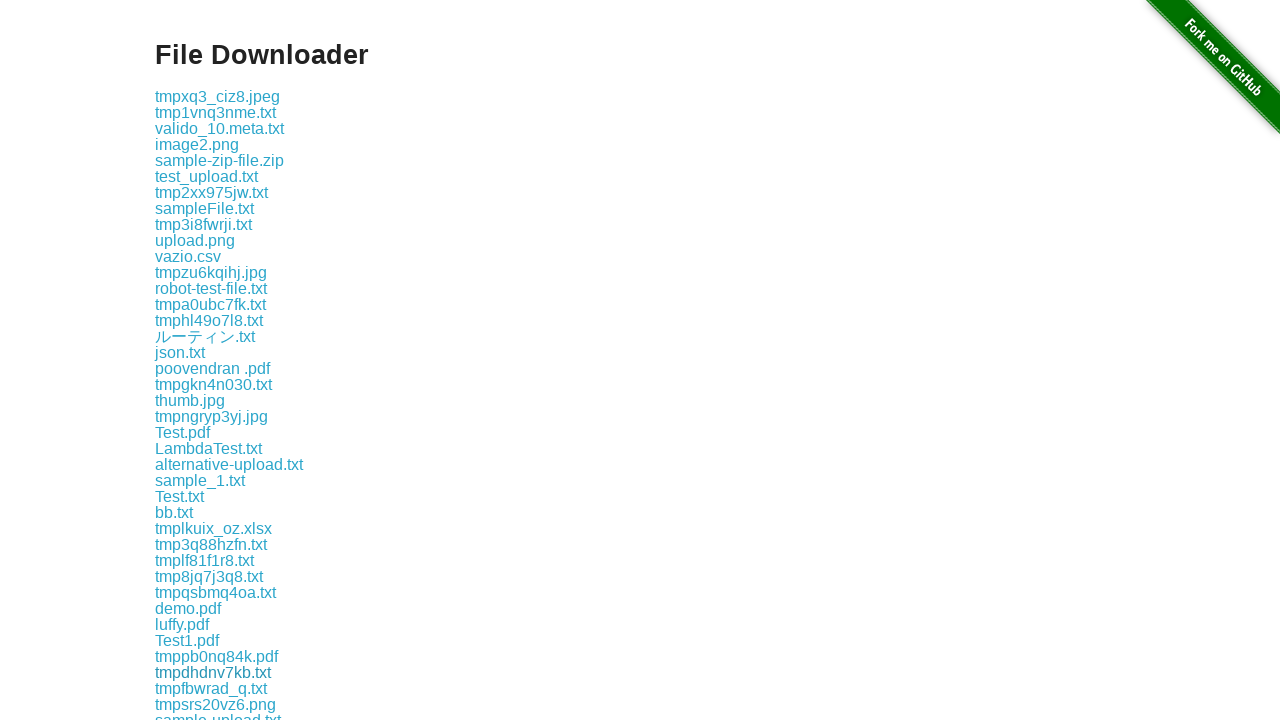

Clicked a download link to initiate file download at (211, 688) on xpath=//div[@class='example']/a >> nth=37
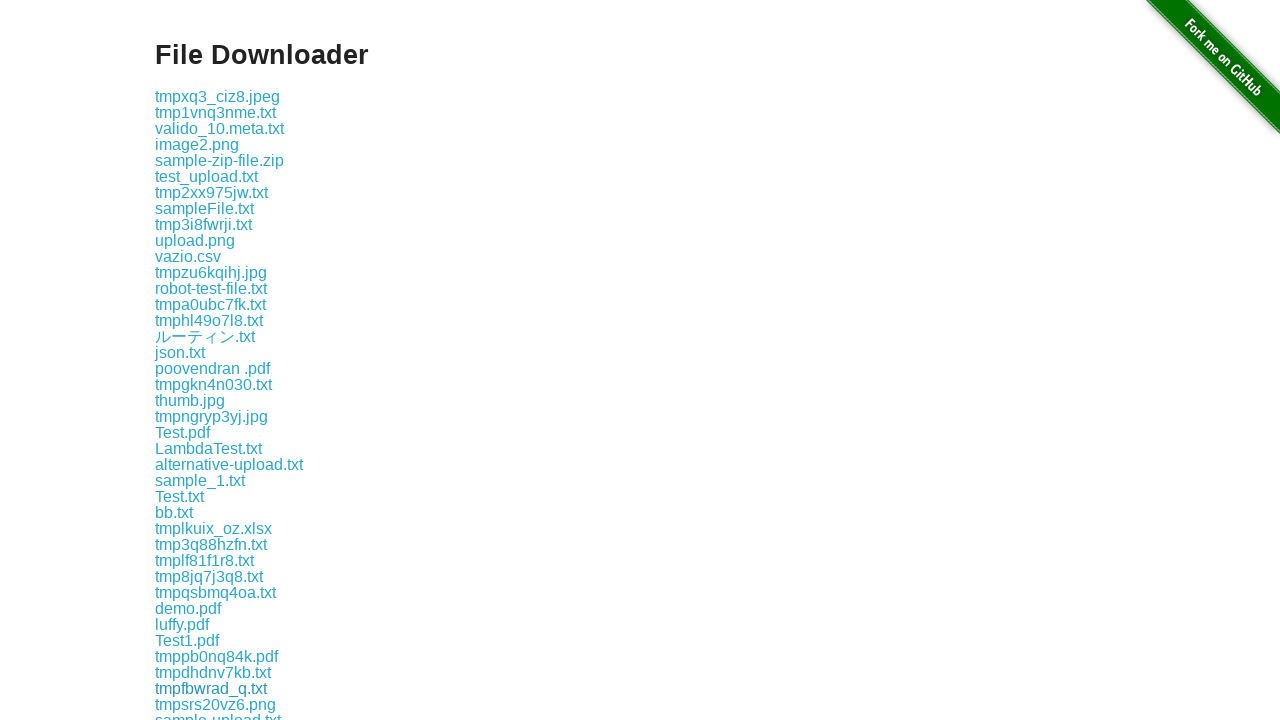

File download completed and saved
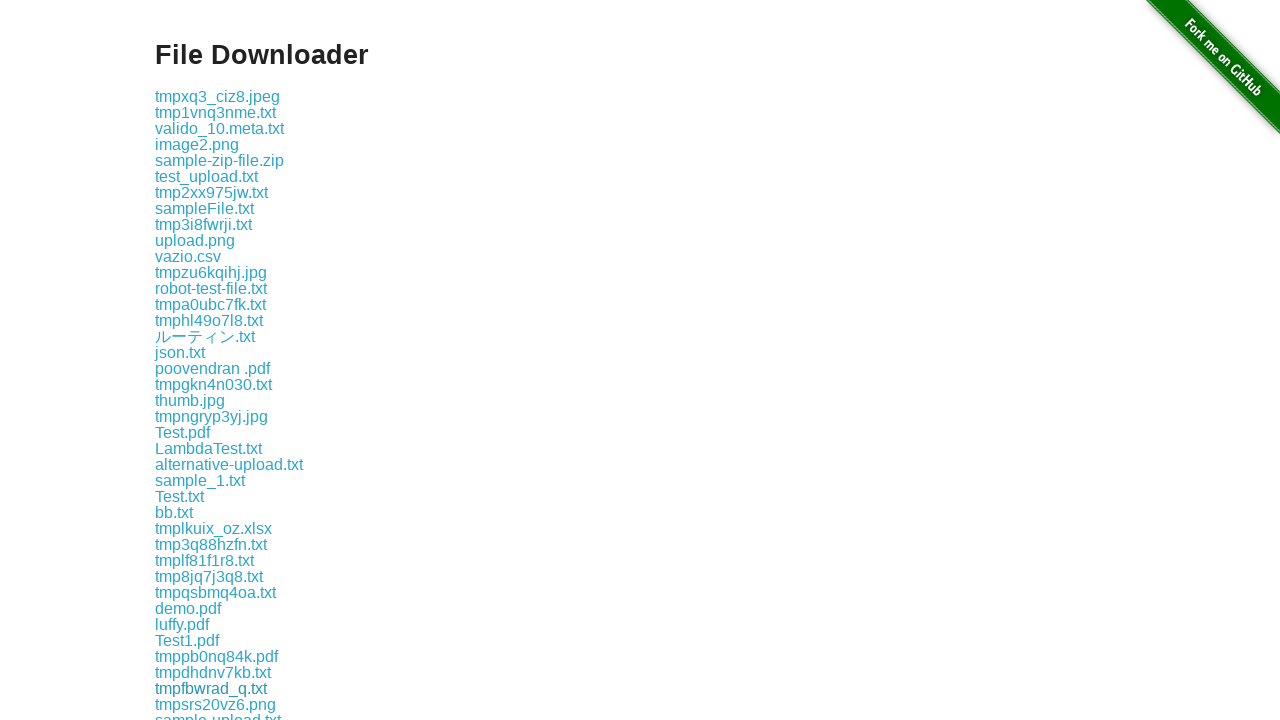

Clicked a download link to initiate file download at (216, 704) on xpath=//div[@class='example']/a >> nth=38
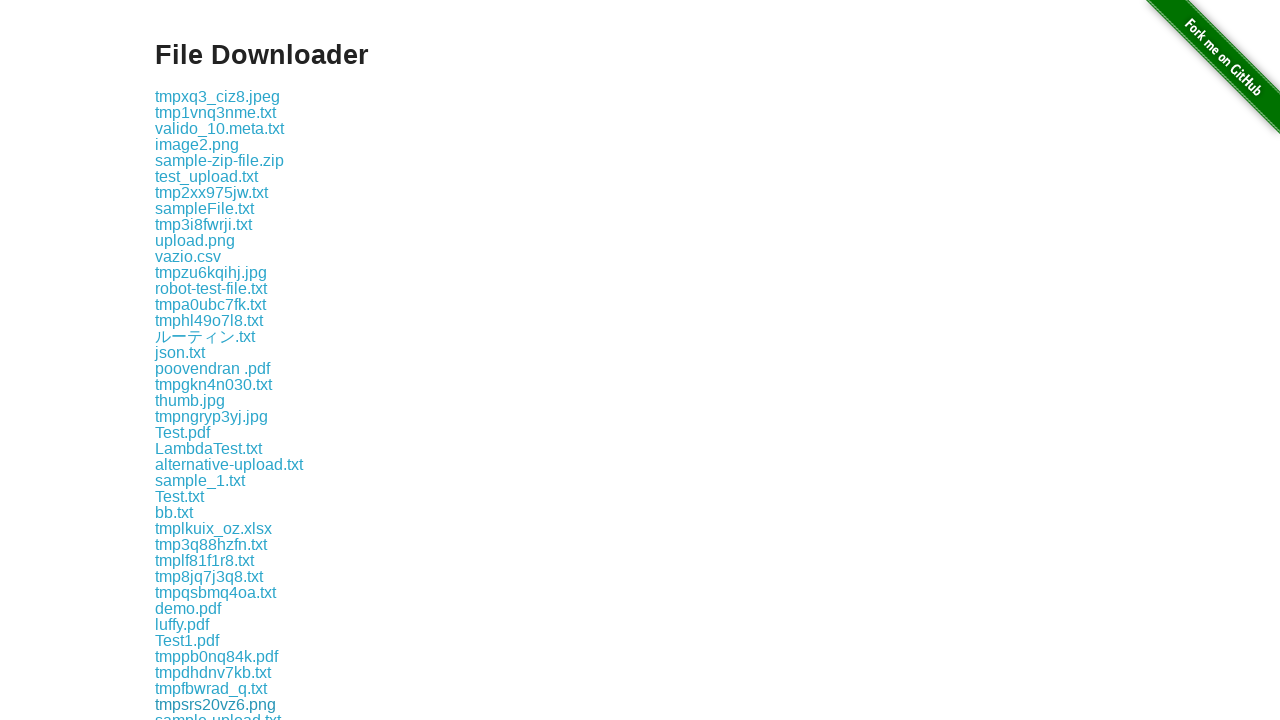

File download completed and saved
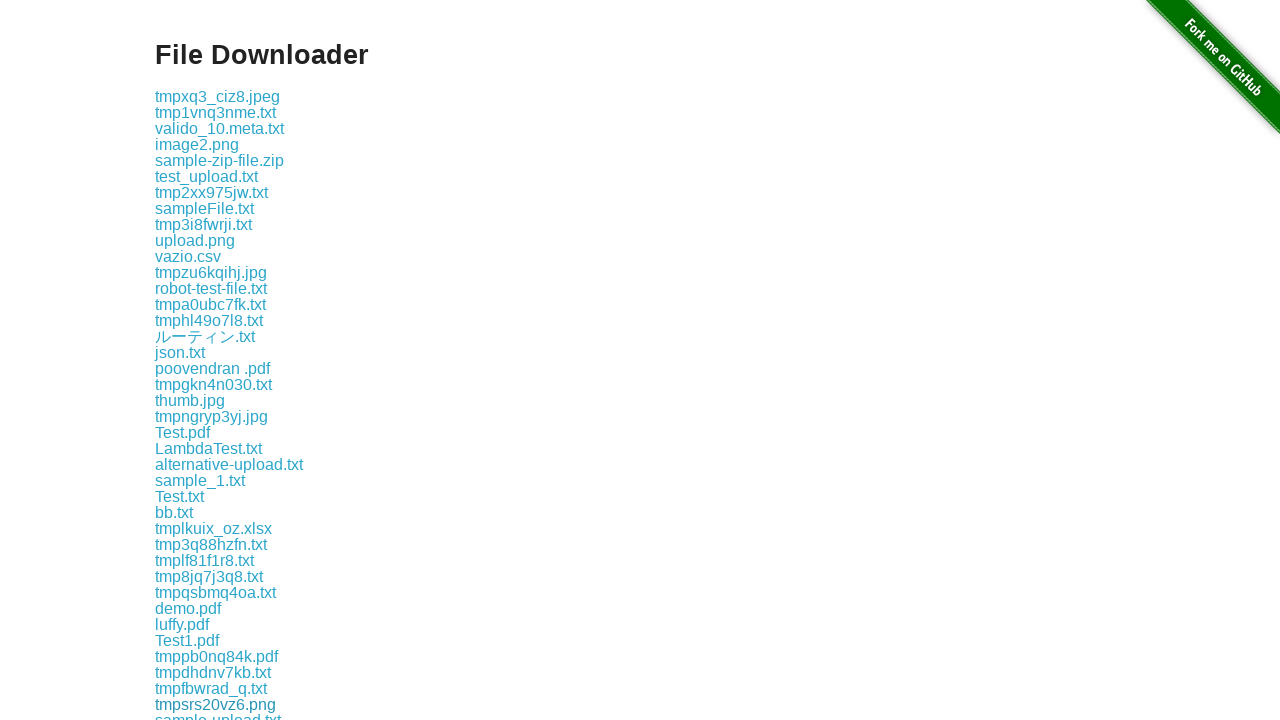

Clicked a download link to initiate file download at (218, 712) on xpath=//div[@class='example']/a >> nth=39
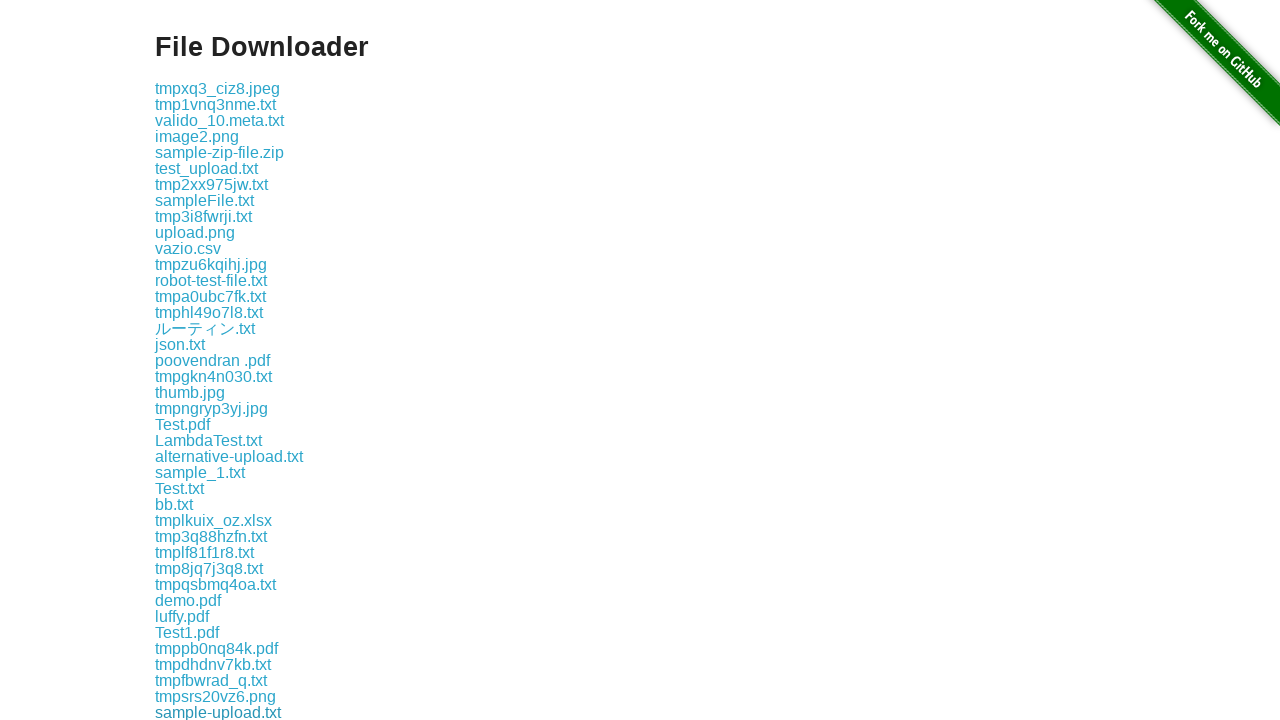

File download completed and saved
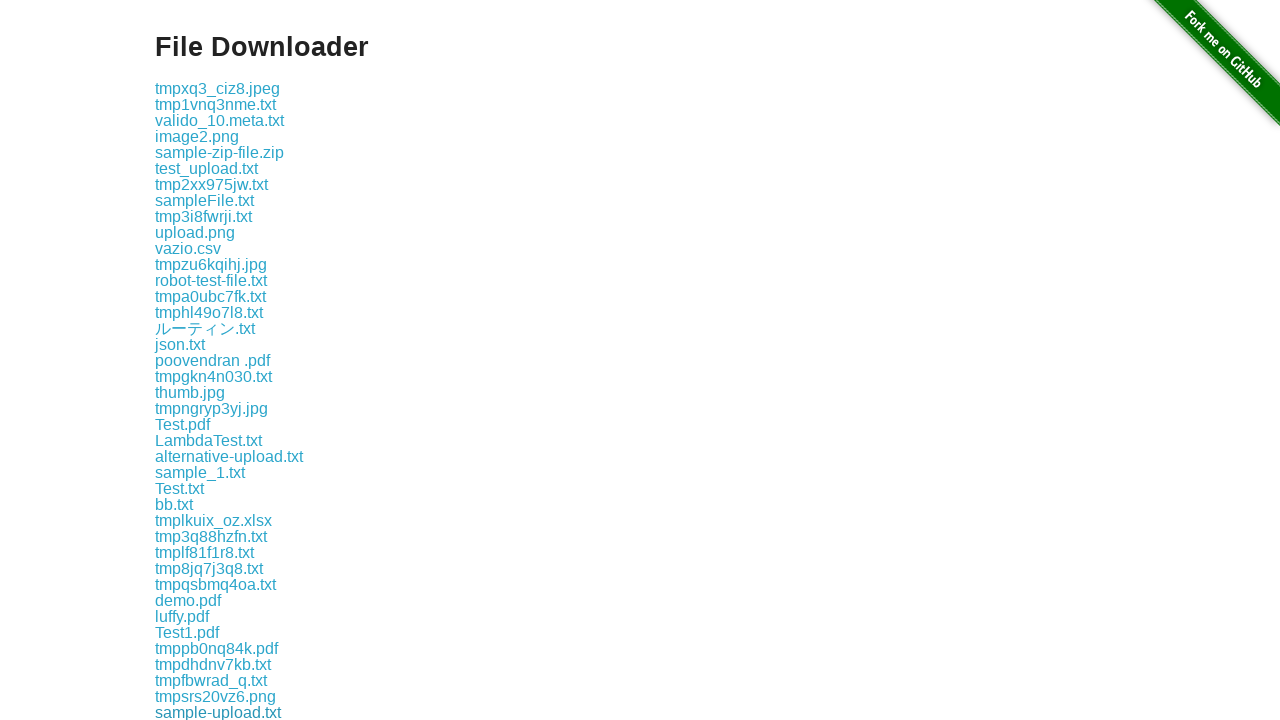

Clicked a download link to initiate file download at (212, 712) on xpath=//div[@class='example']/a >> nth=40
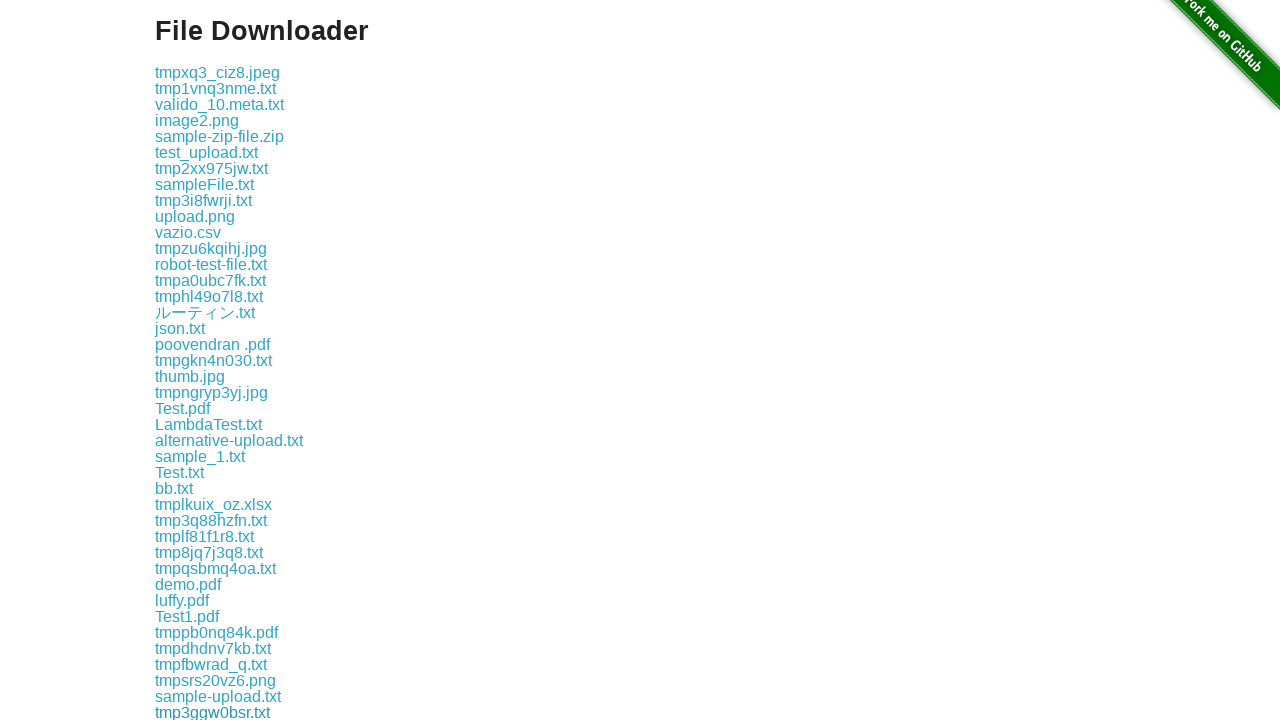

File download completed and saved
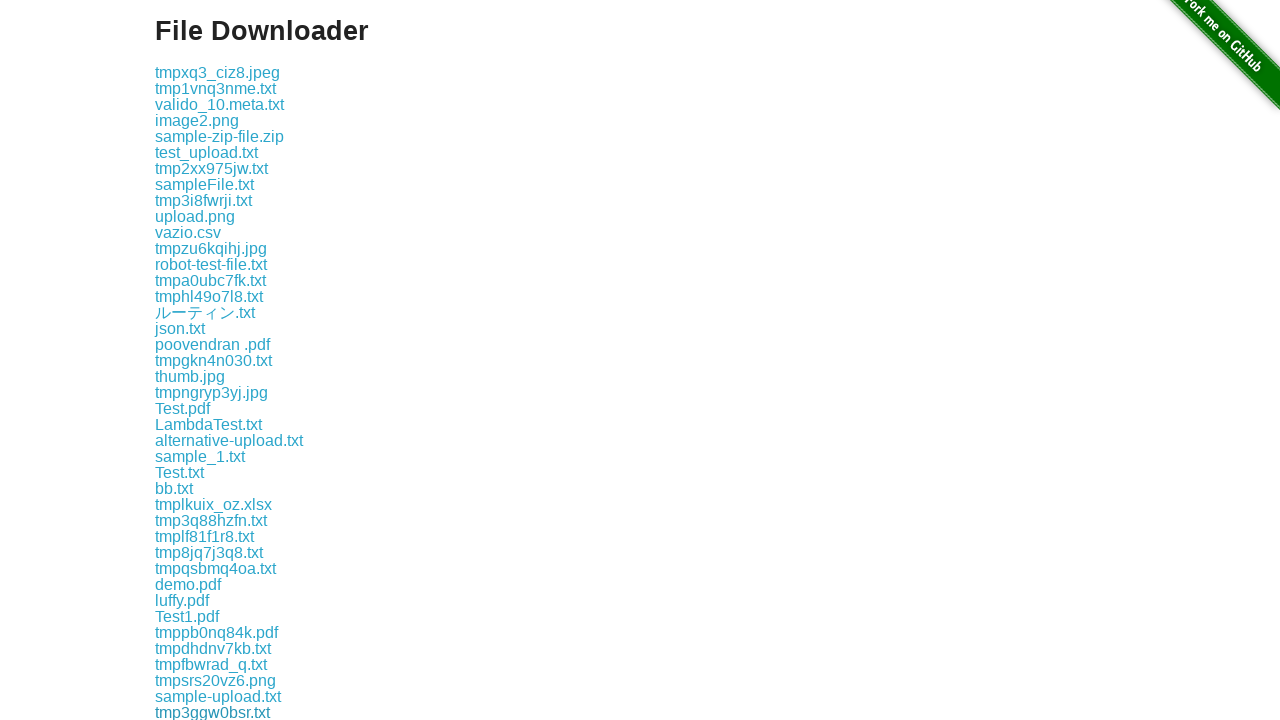

Clicked a download link to initiate file download at (198, 712) on xpath=//div[@class='example']/a >> nth=41
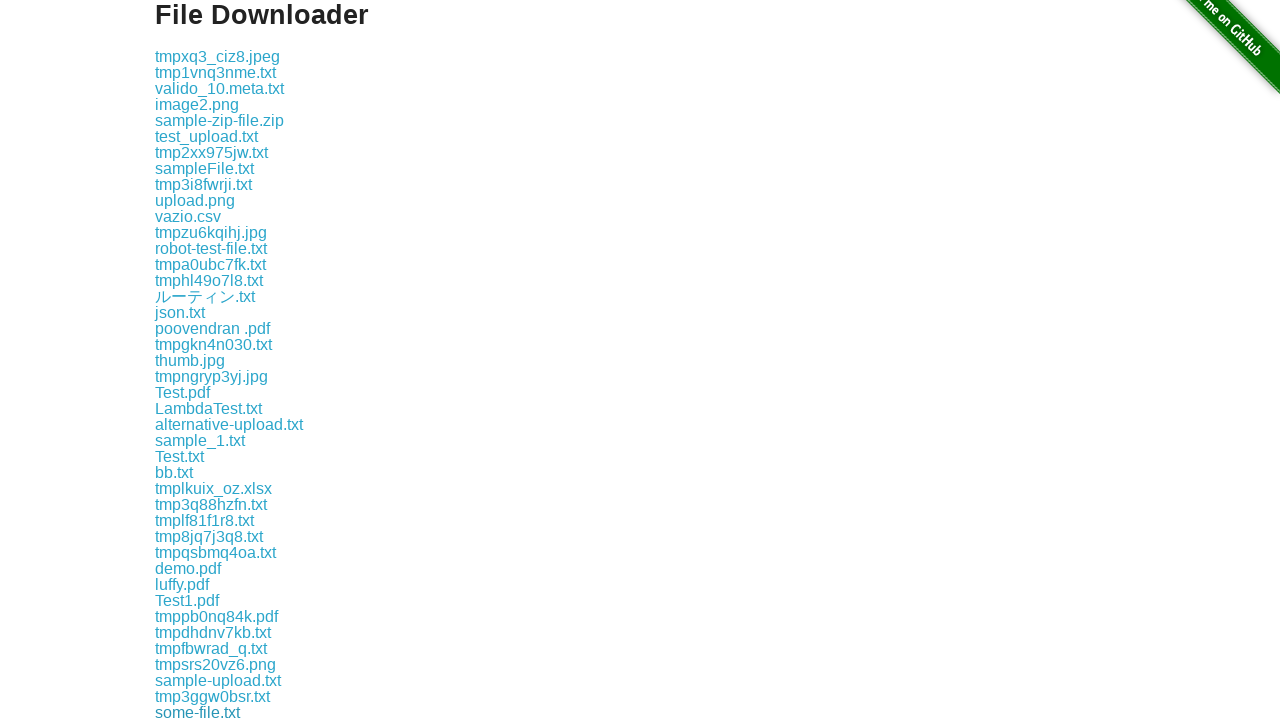

File download completed and saved
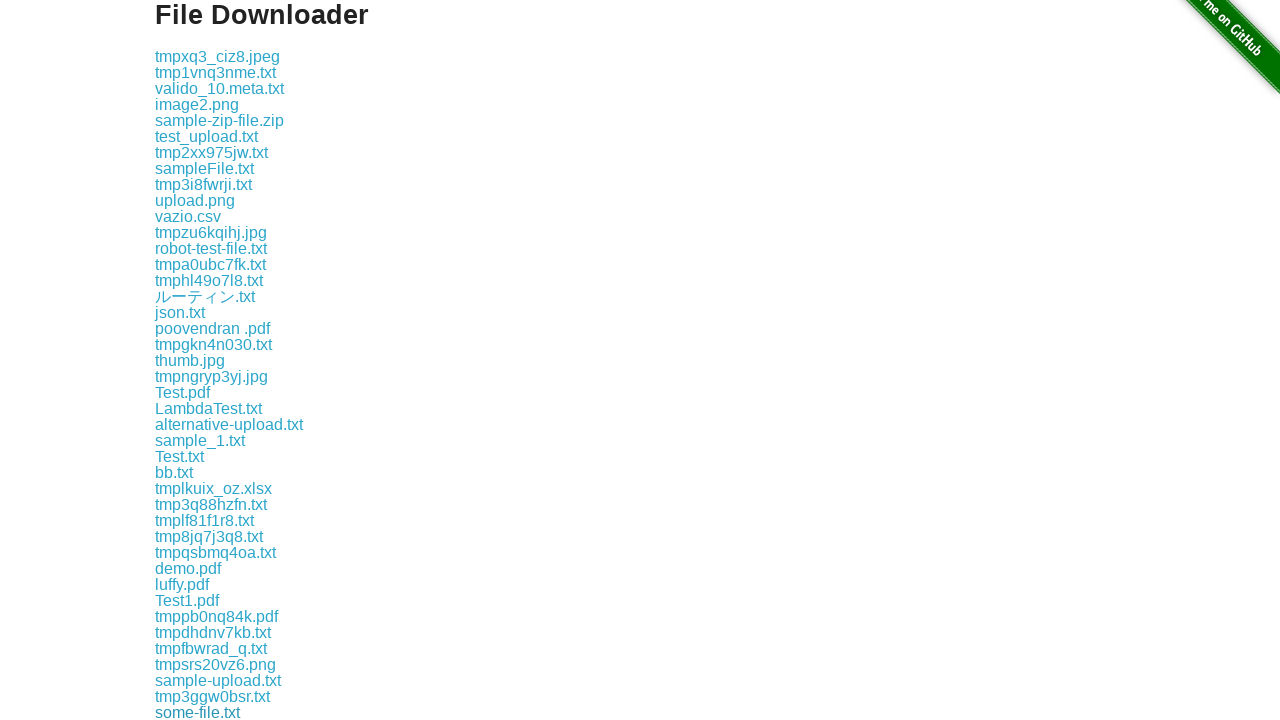

Clicked a download link to initiate file download at (210, 712) on xpath=//div[@class='example']/a >> nth=42
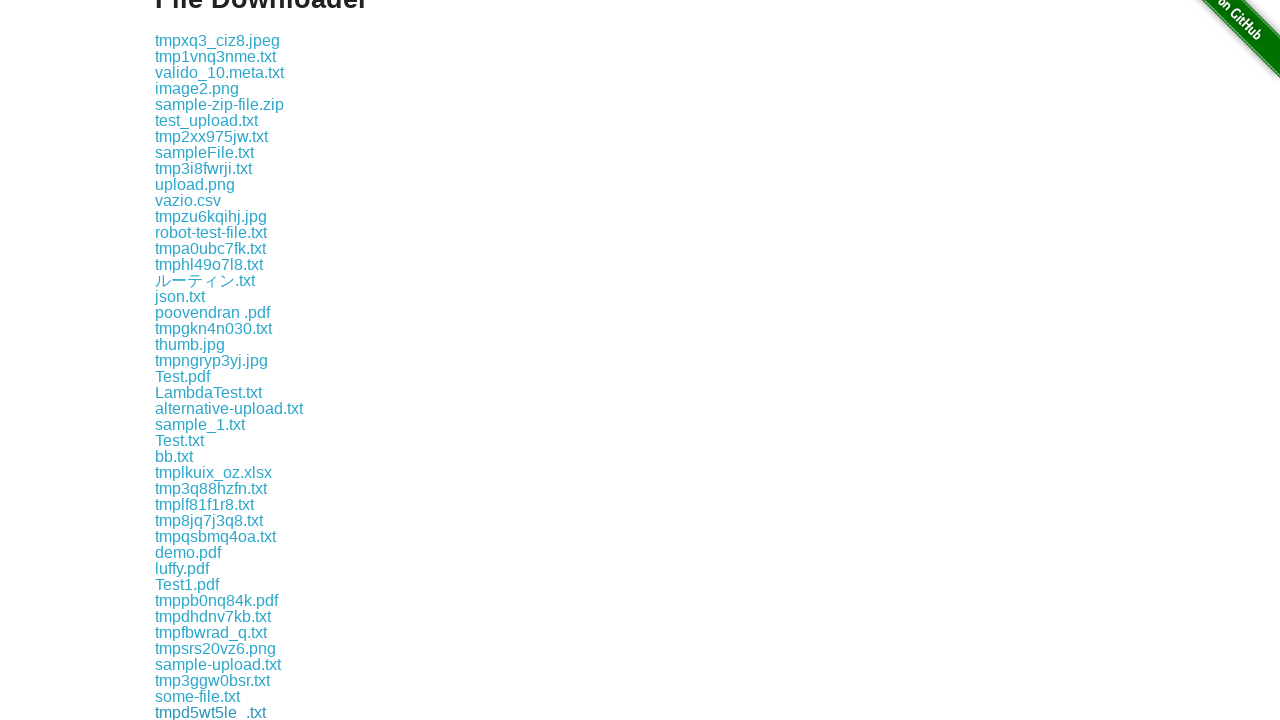

File download completed and saved
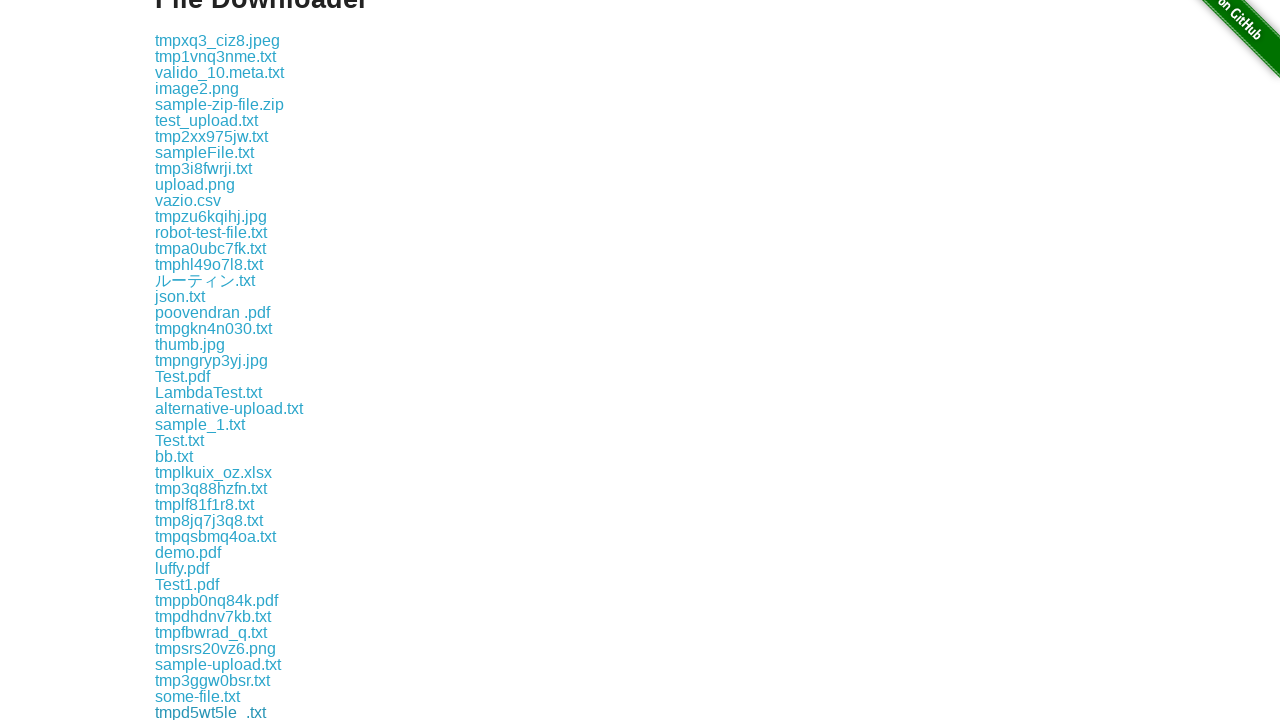

Clicked a download link to initiate file download at (209, 712) on xpath=//div[@class='example']/a >> nth=43
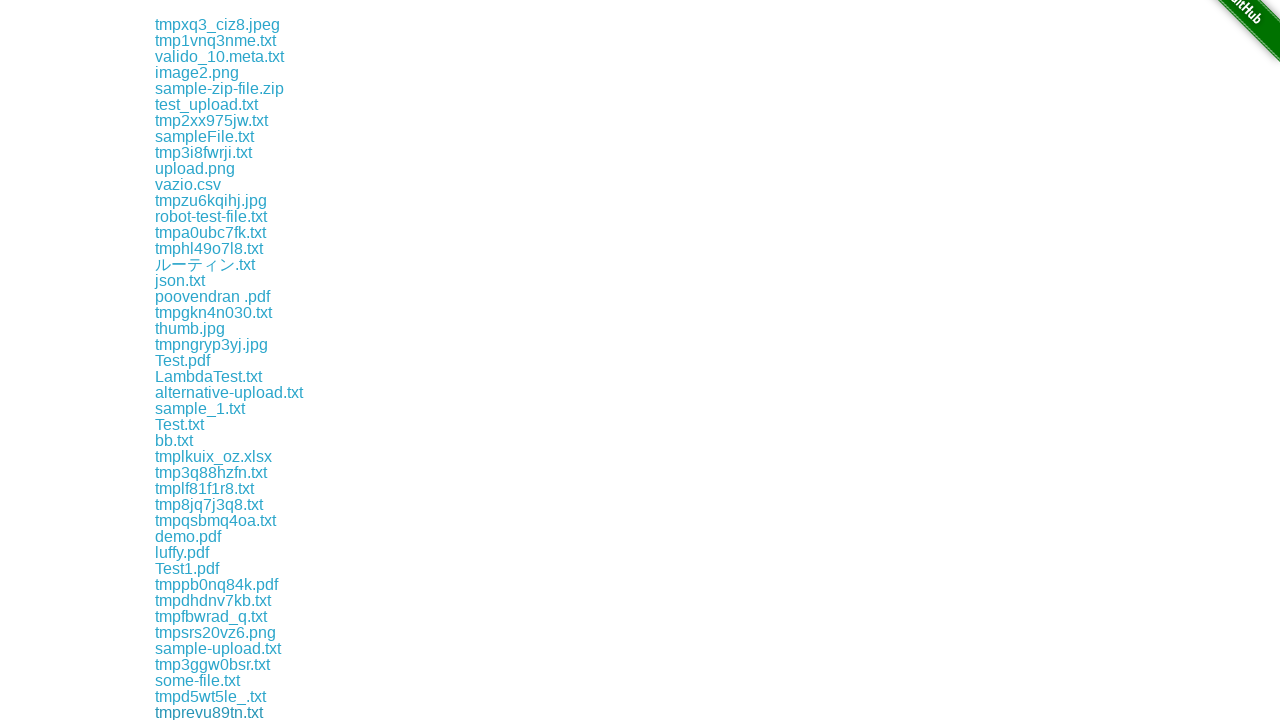

File download completed and saved
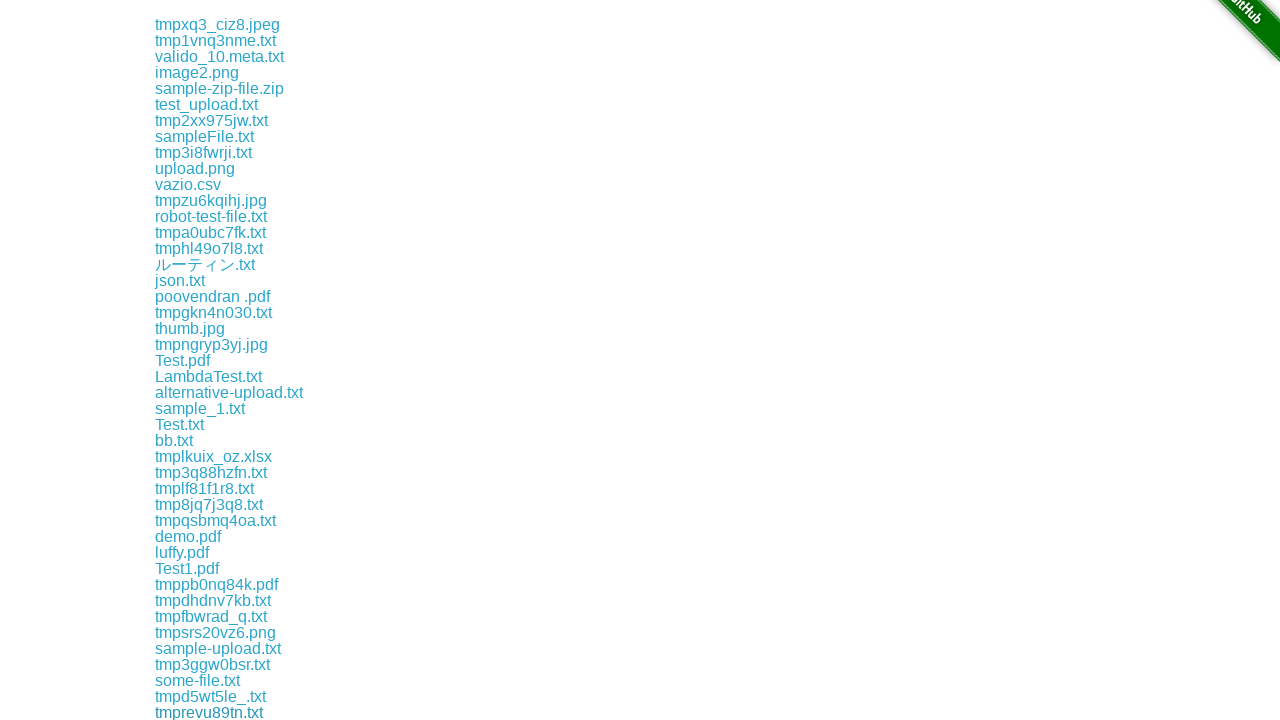

Clicked a download link to initiate file download at (202, 712) on xpath=//div[@class='example']/a >> nth=44
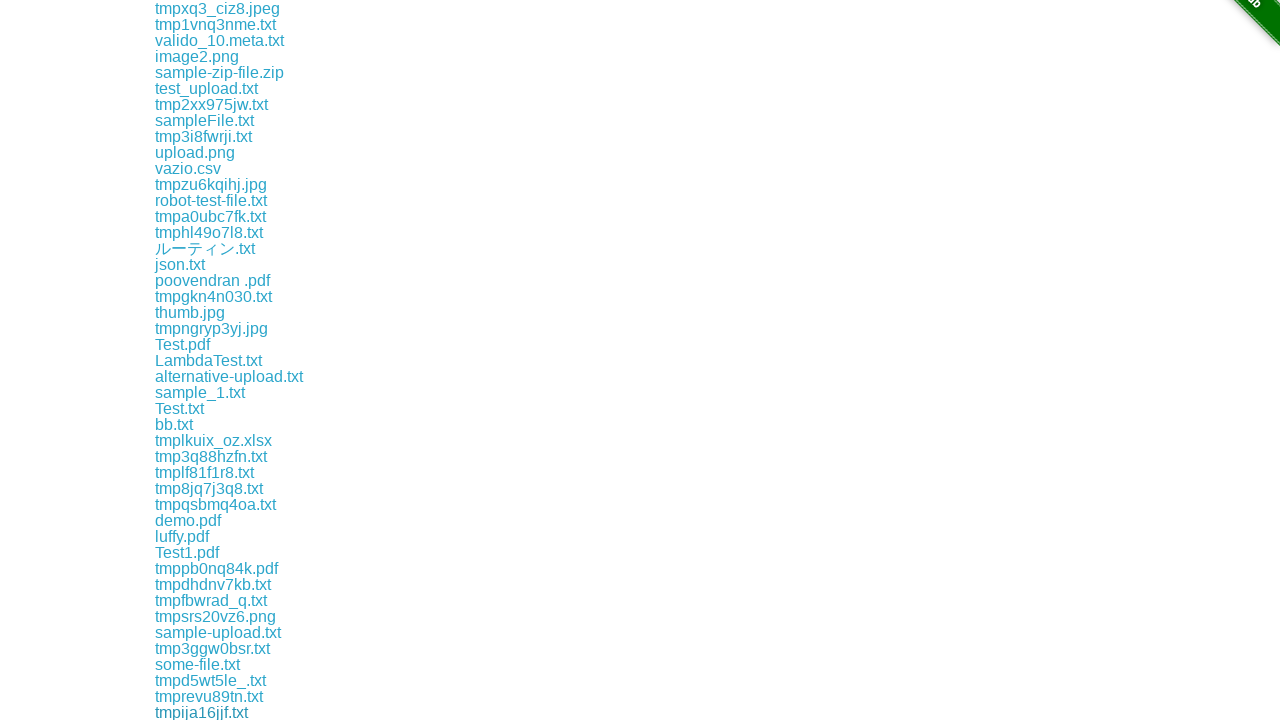

File download completed and saved
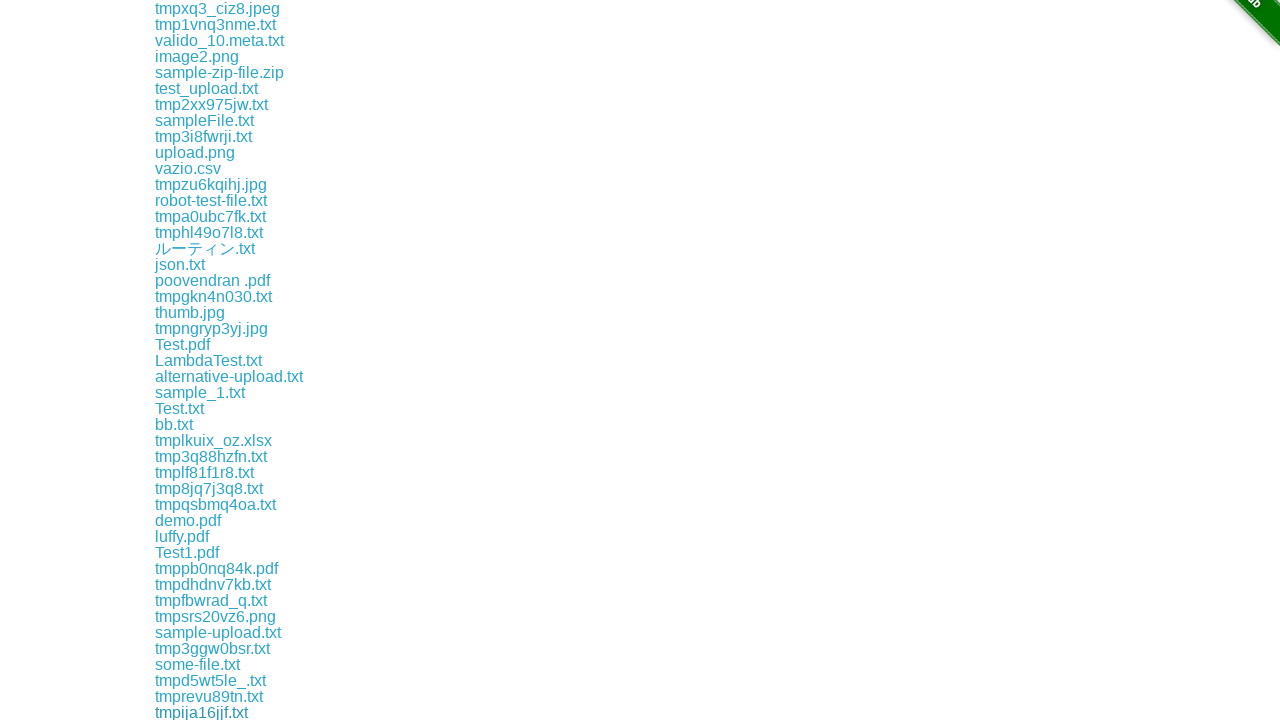

Clicked a download link to initiate file download at (194, 712) on xpath=//div[@class='example']/a >> nth=45
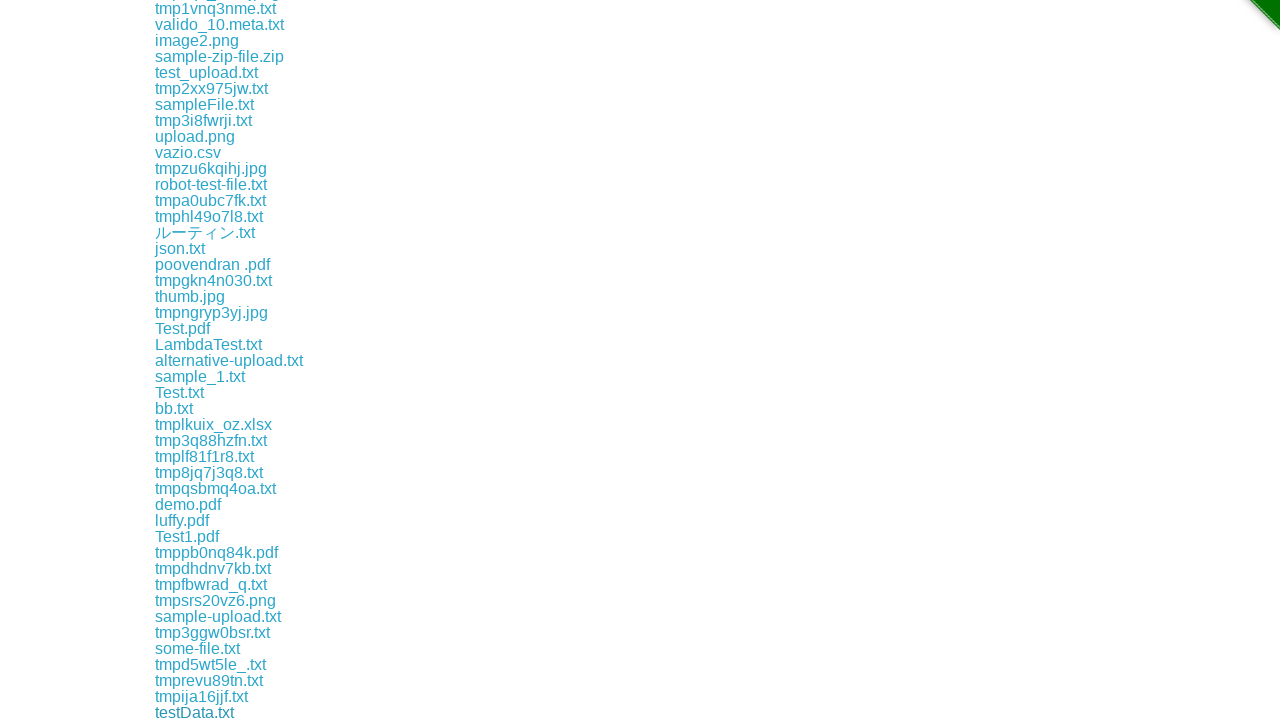

File download completed and saved
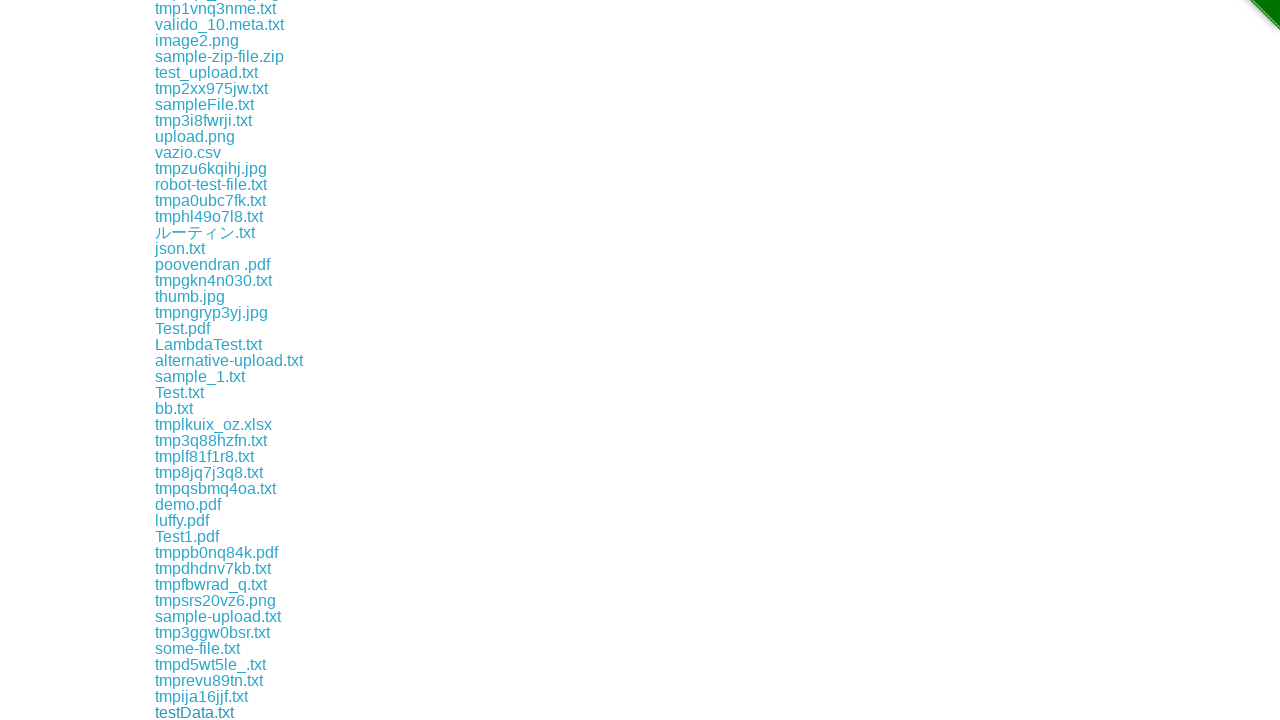

Clicked a download link to initiate file download at (178, 712) on xpath=//div[@class='example']/a >> nth=46
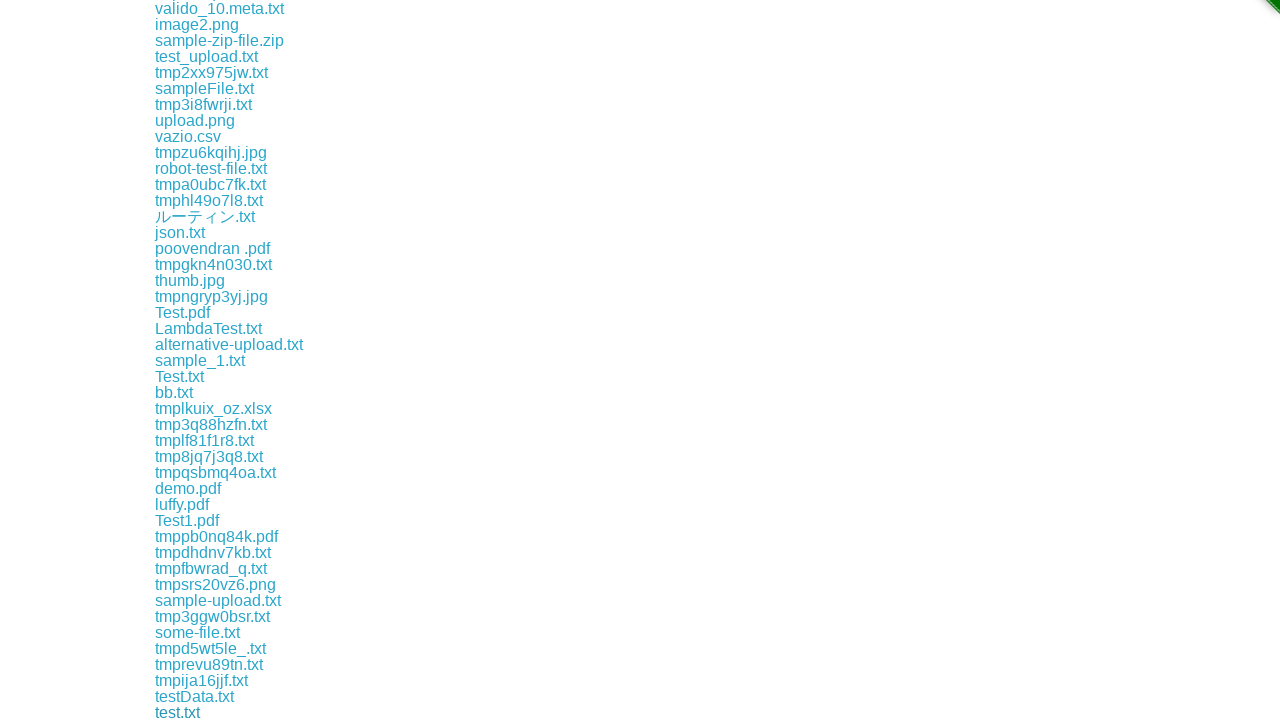

File download completed and saved
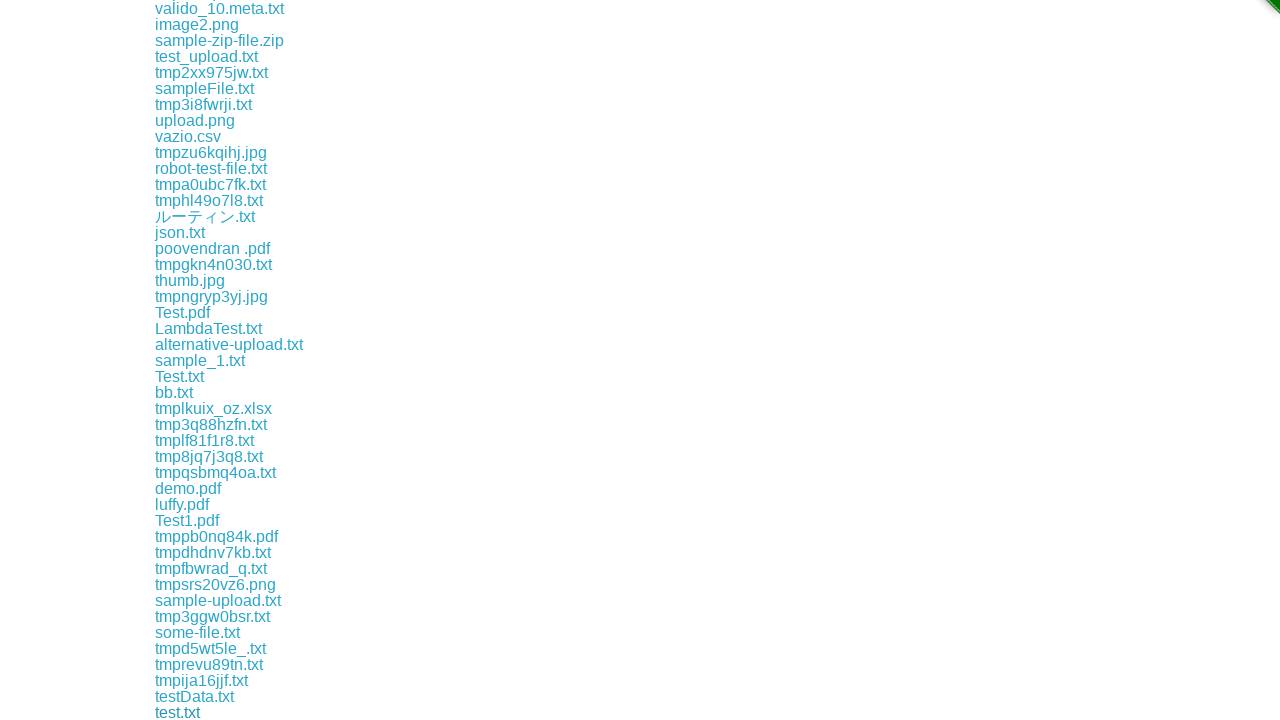

Clicked a download link to initiate file download at (214, 712) on xpath=//div[@class='example']/a >> nth=47
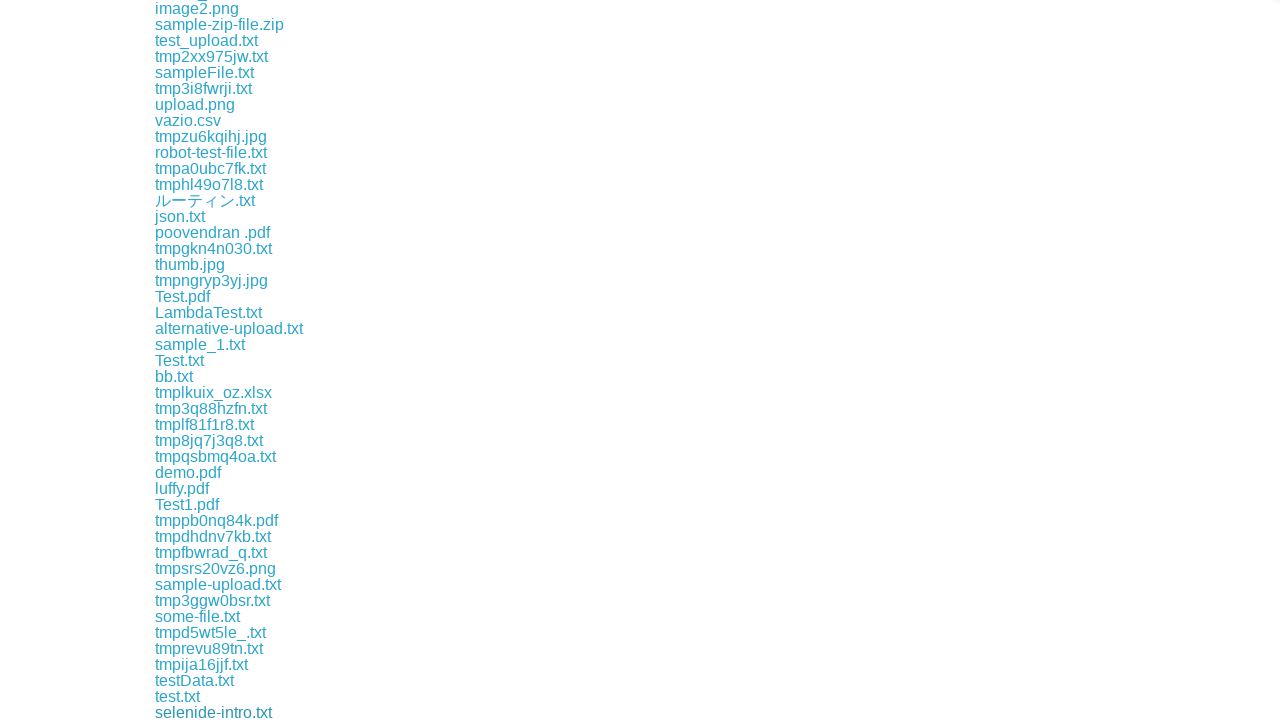

File download completed and saved
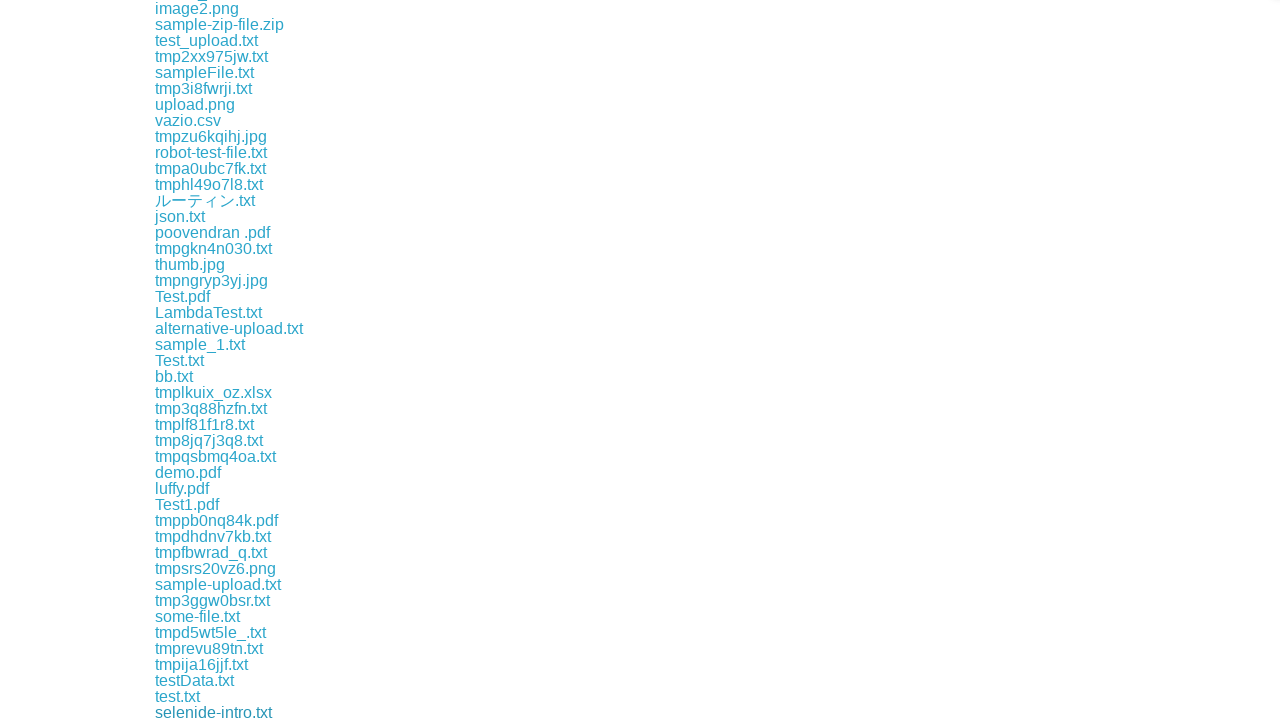

Clicked a download link to initiate file download at (235, 712) on xpath=//div[@class='example']/a >> nth=48
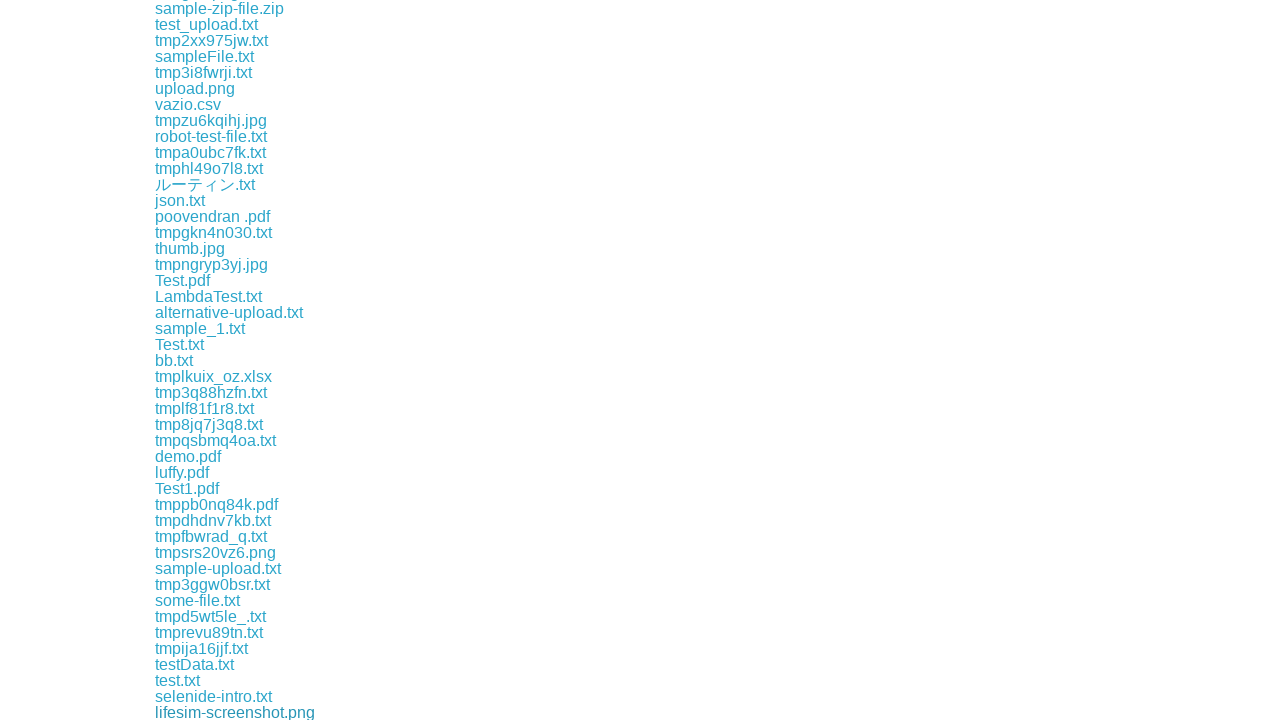

File download completed and saved
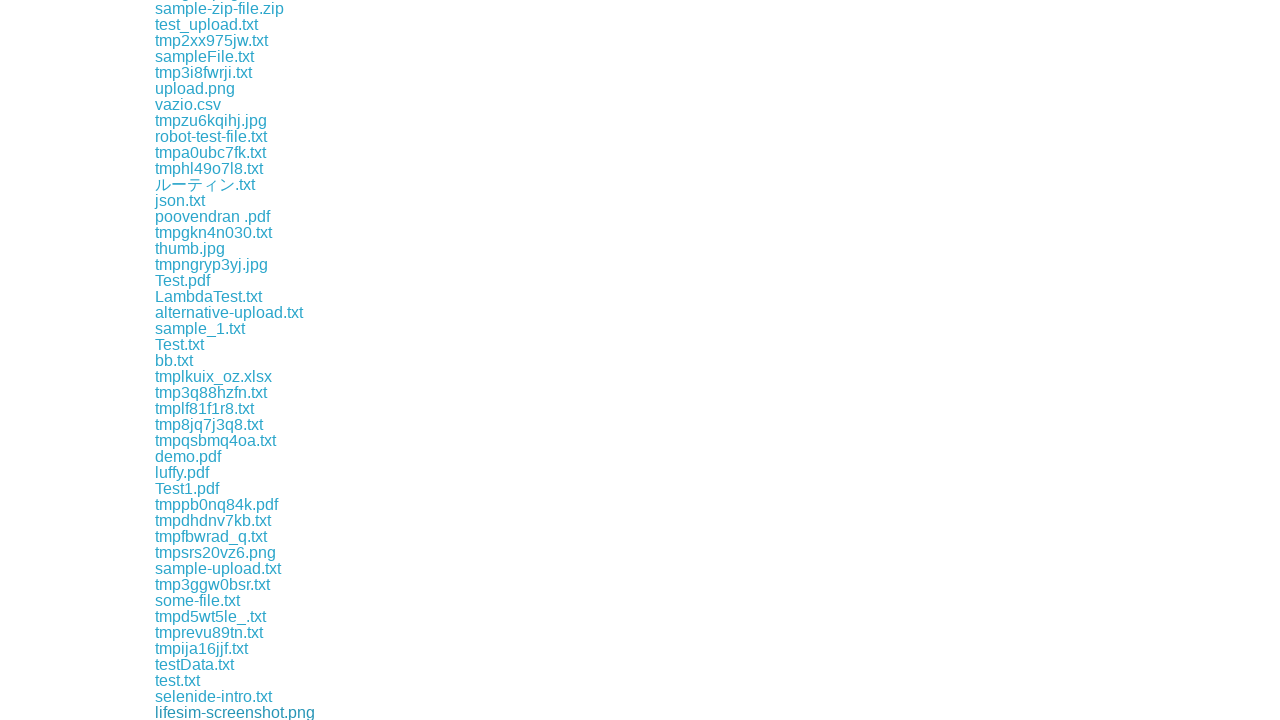

Clicked a download link to initiate file download at (182, 712) on xpath=//div[@class='example']/a >> nth=49
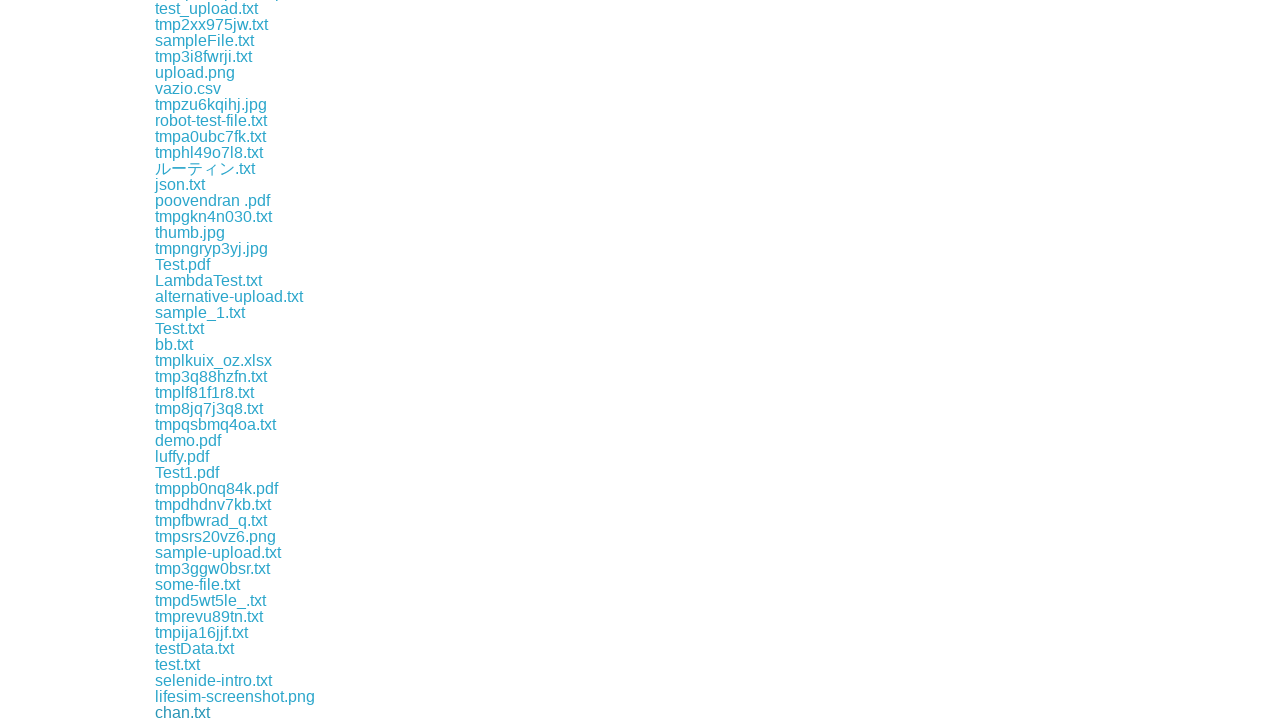

File download completed and saved
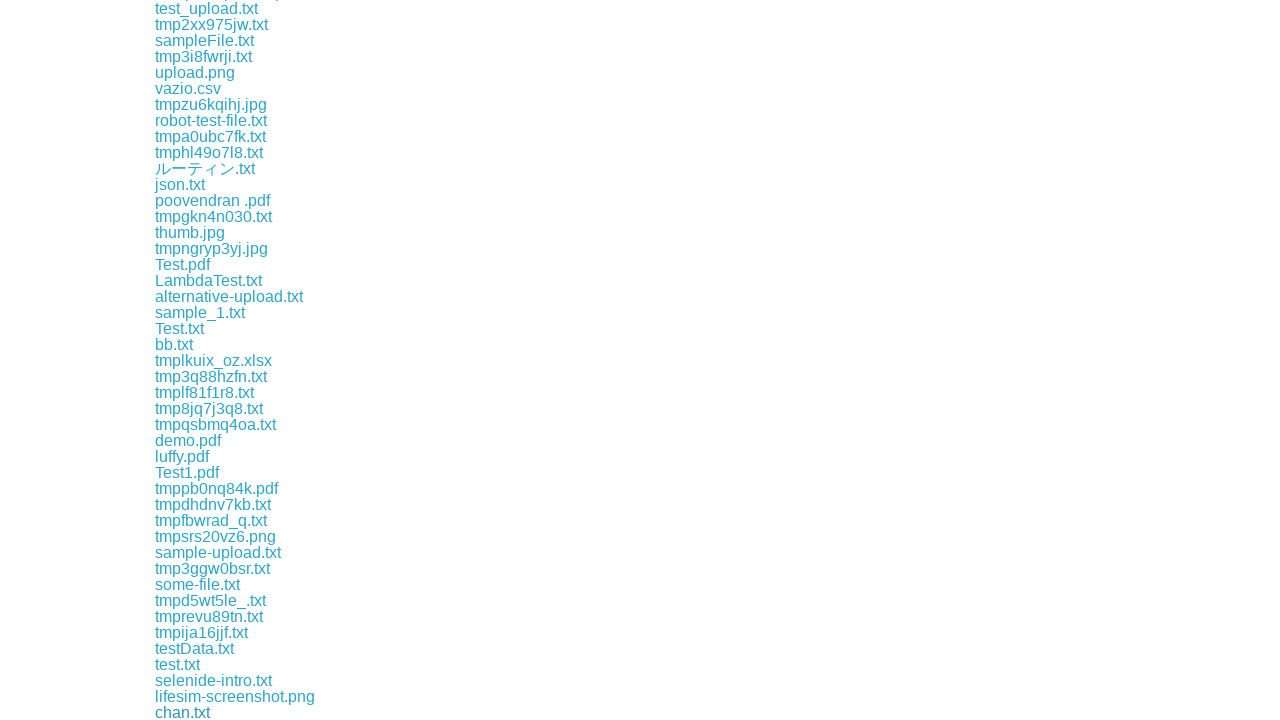

Clicked a download link to initiate file download at (192, 712) on xpath=//div[@class='example']/a >> nth=50
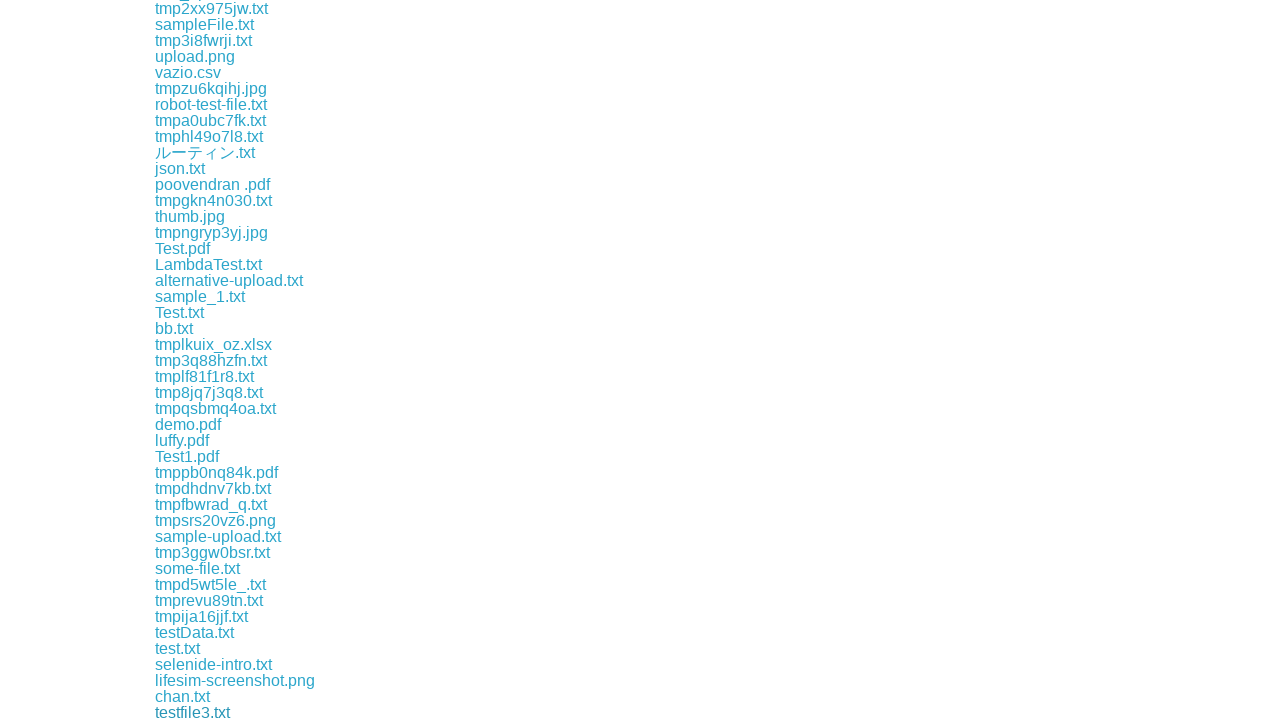

File download completed and saved
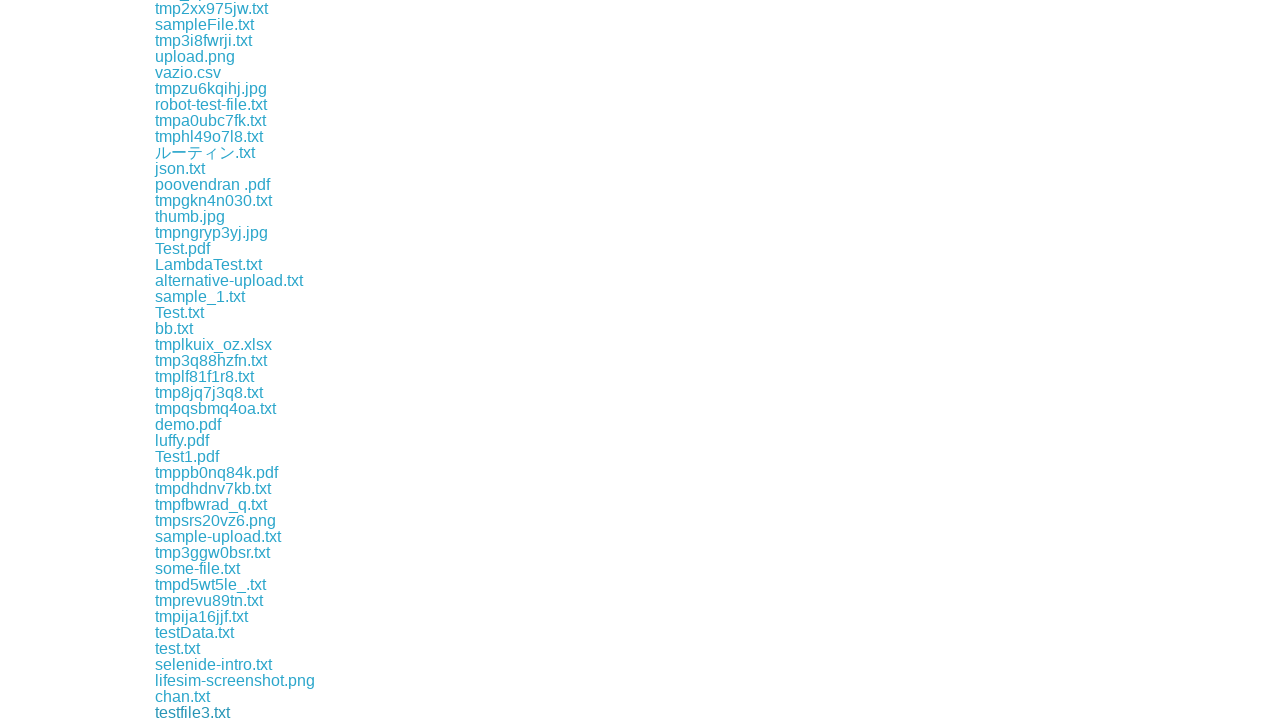

Clicked a download link to initiate file download at (214, 712) on xpath=//div[@class='example']/a >> nth=51
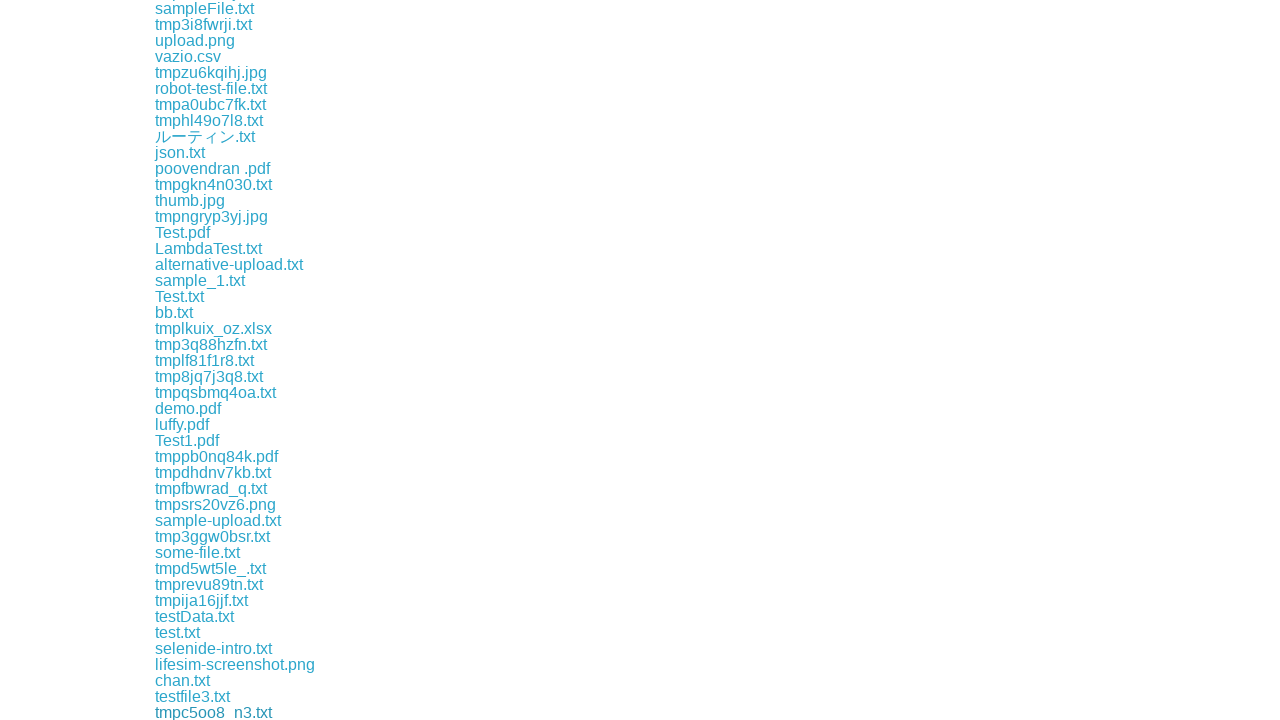

File download completed and saved
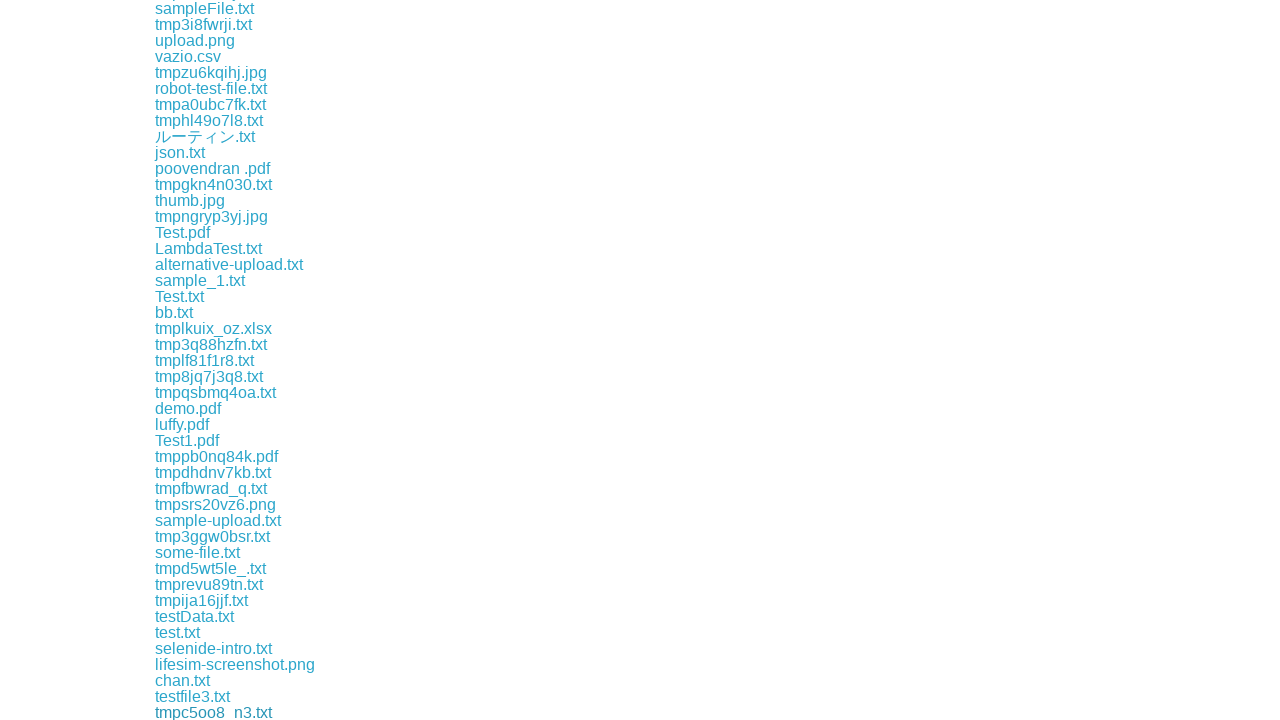

Clicked a download link to initiate file download at (204, 712) on xpath=//div[@class='example']/a >> nth=52
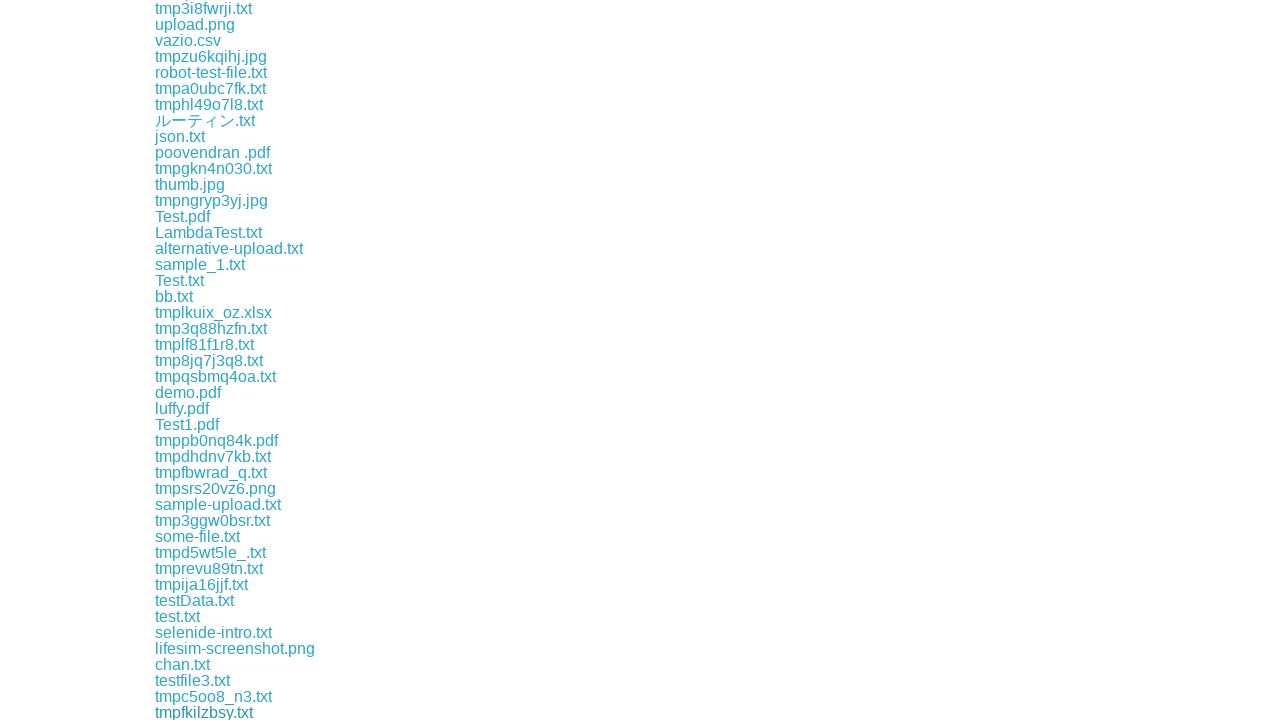

File download completed and saved
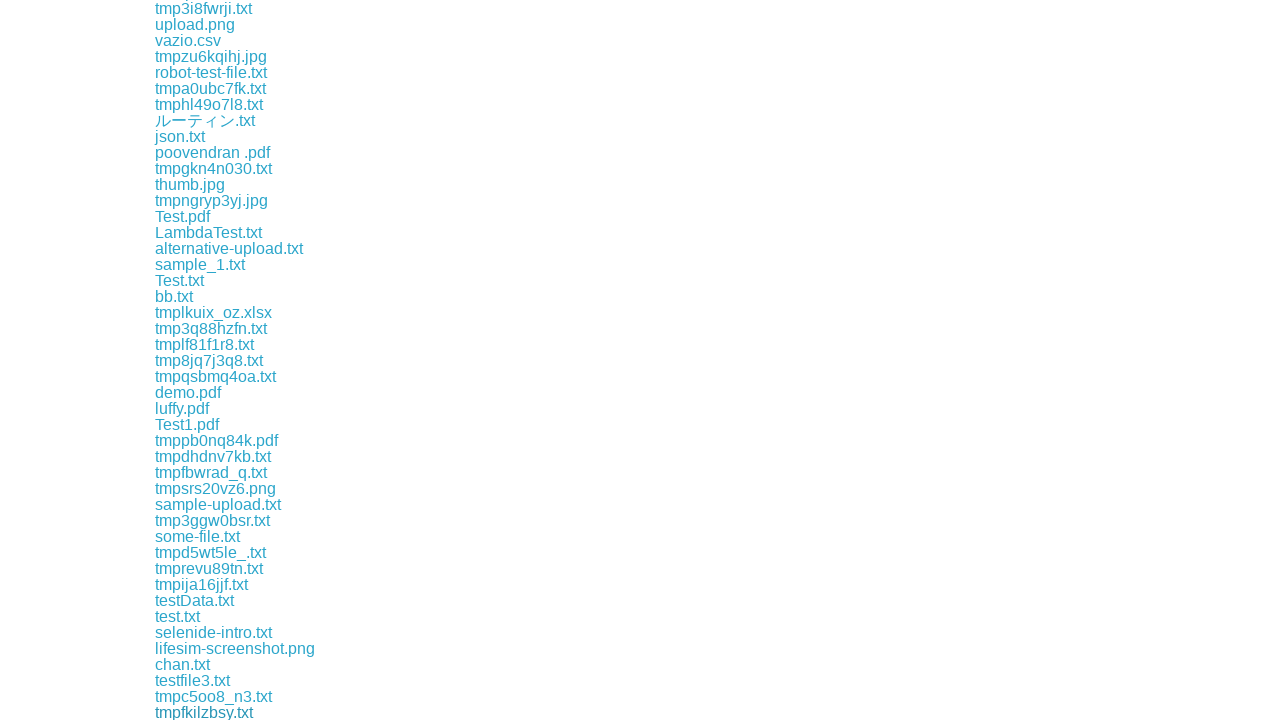

Clicked a download link to initiate file download at (206, 712) on xpath=//div[@class='example']/a >> nth=53
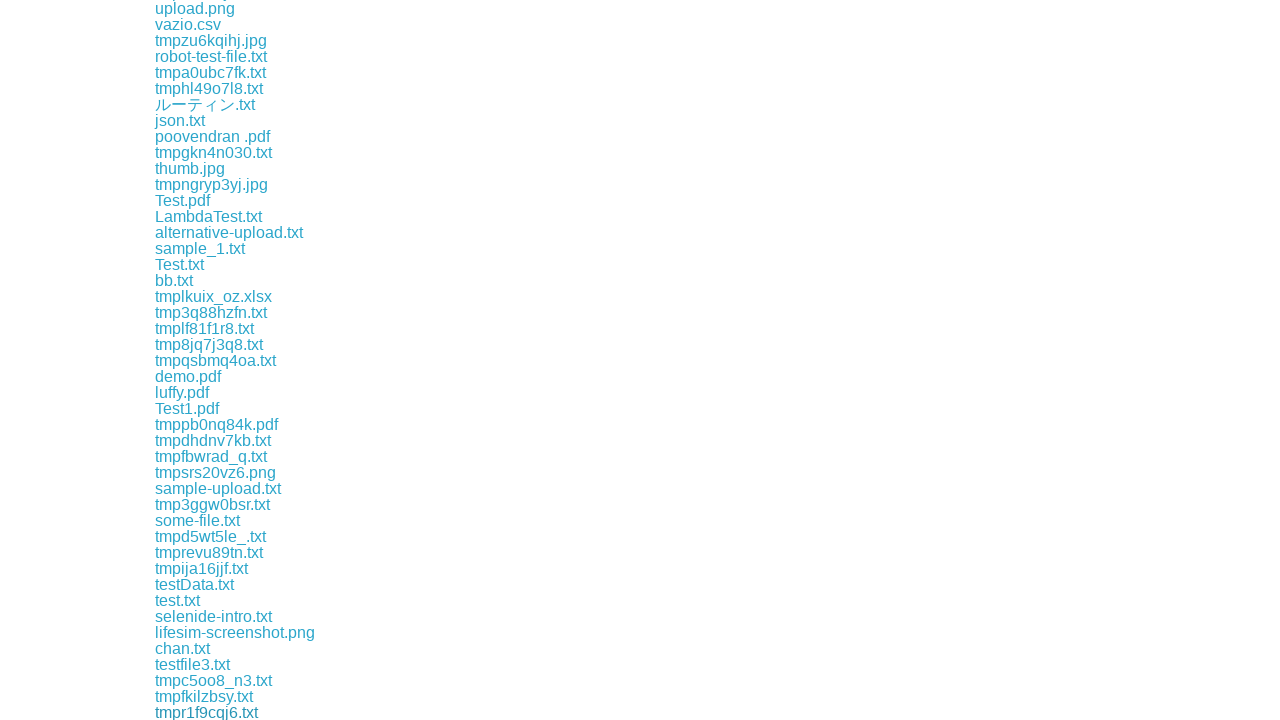

File download completed and saved
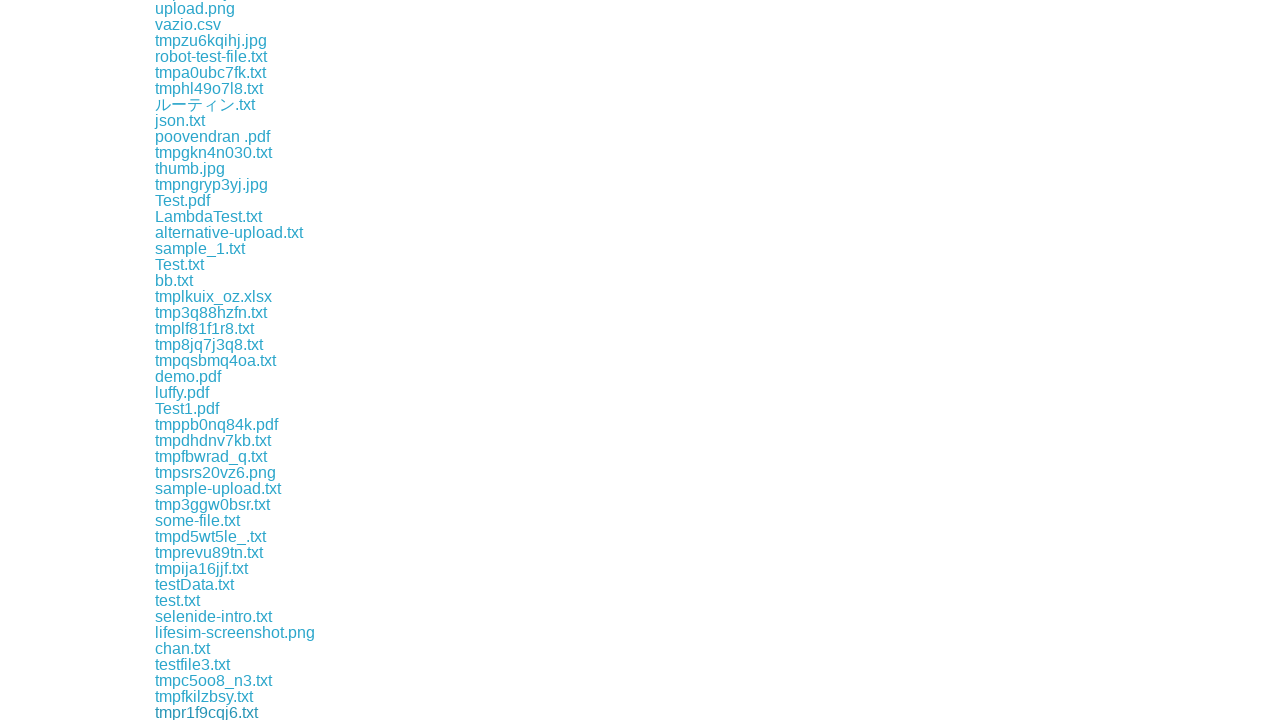

Clicked a download link to initiate file download at (234, 712) on xpath=//div[@class='example']/a >> nth=54
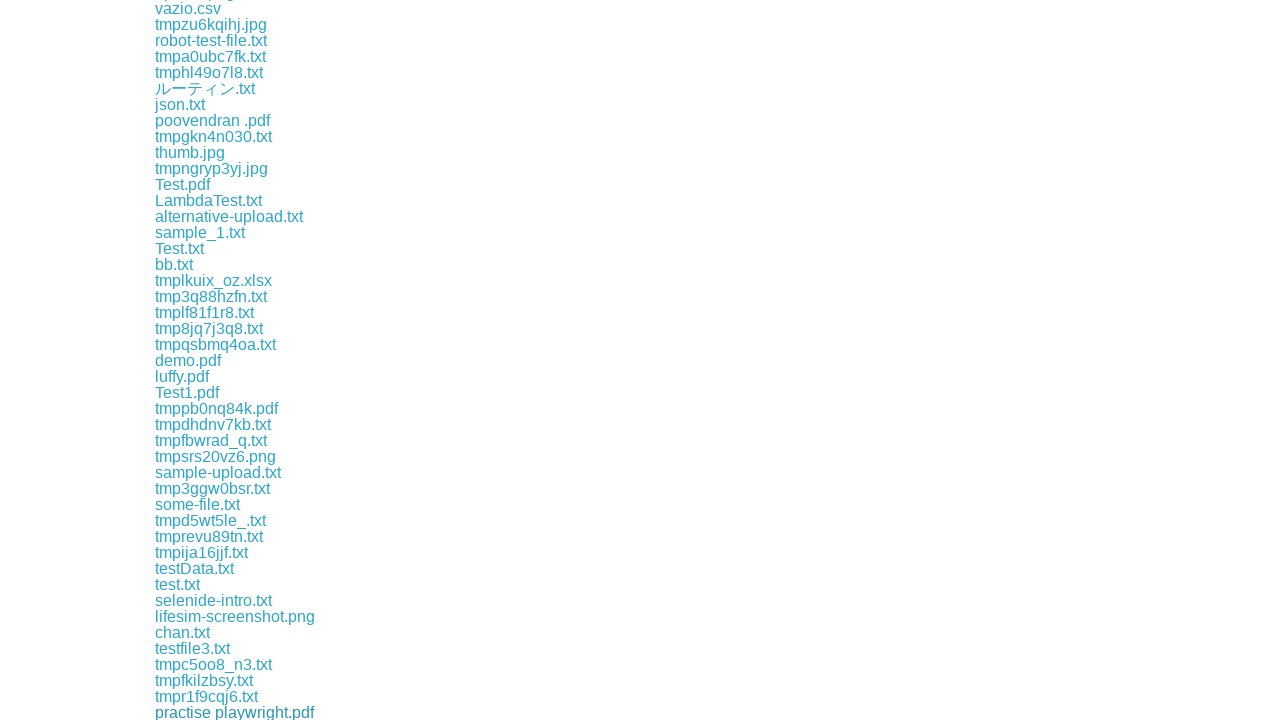

File download completed and saved
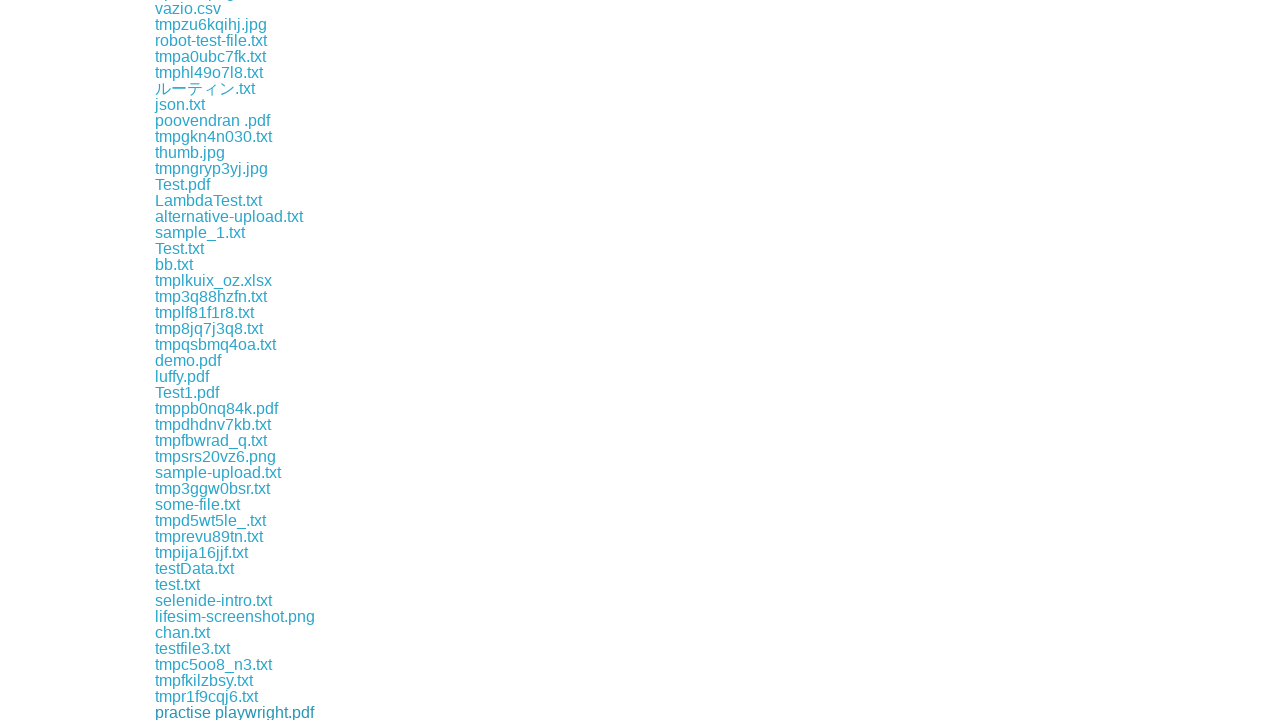

Clicked a download link to initiate file download at (215, 712) on xpath=//div[@class='example']/a >> nth=55
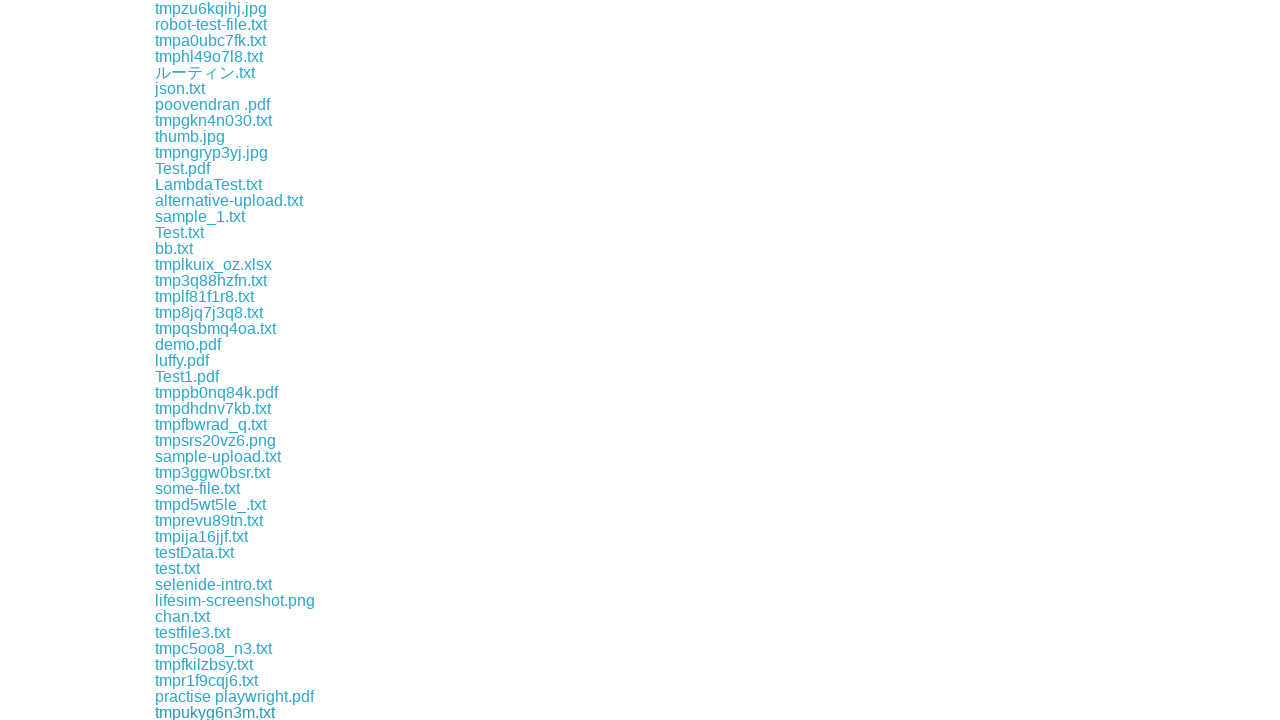

File download completed and saved
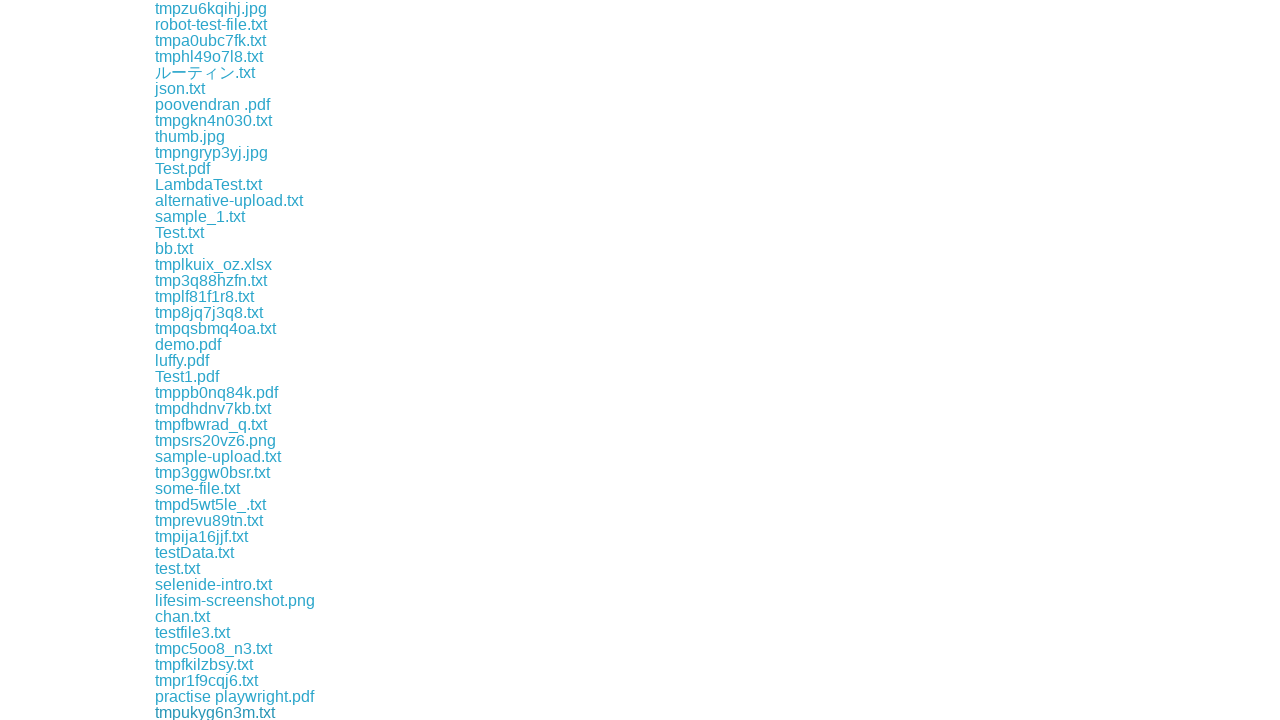

Clicked a download link to initiate file download at (208, 712) on xpath=//div[@class='example']/a >> nth=56
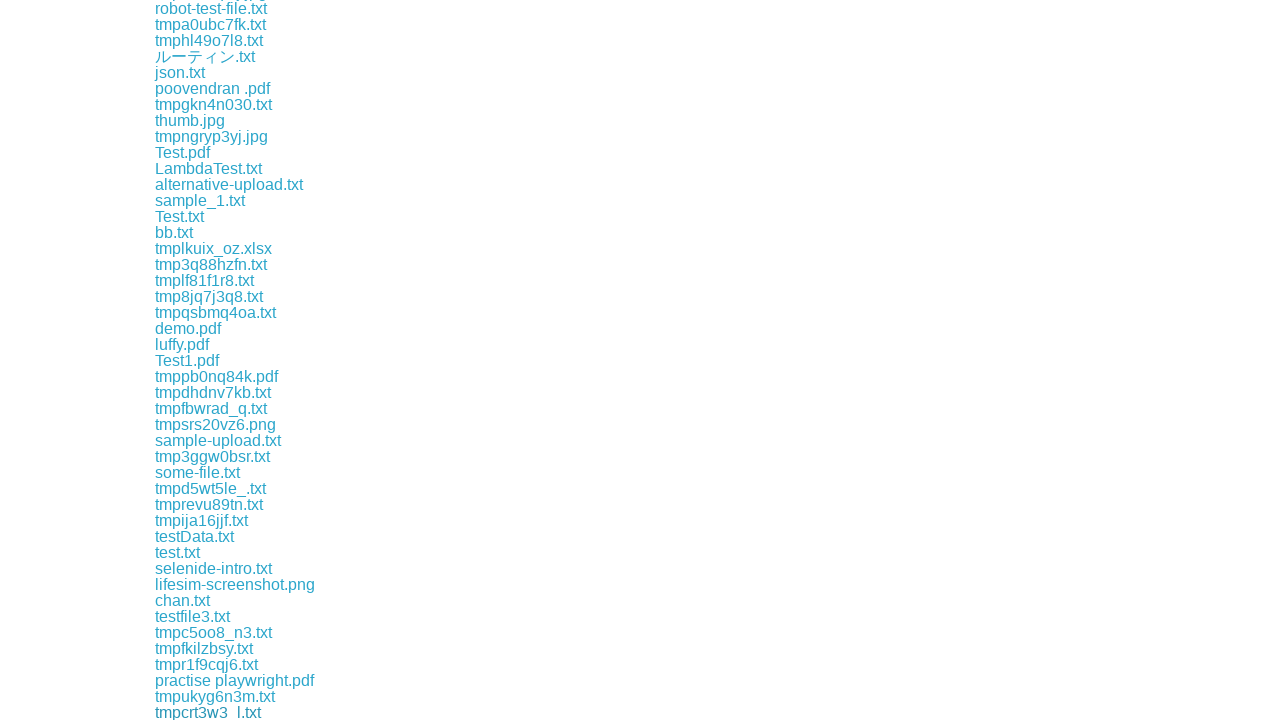

File download completed and saved
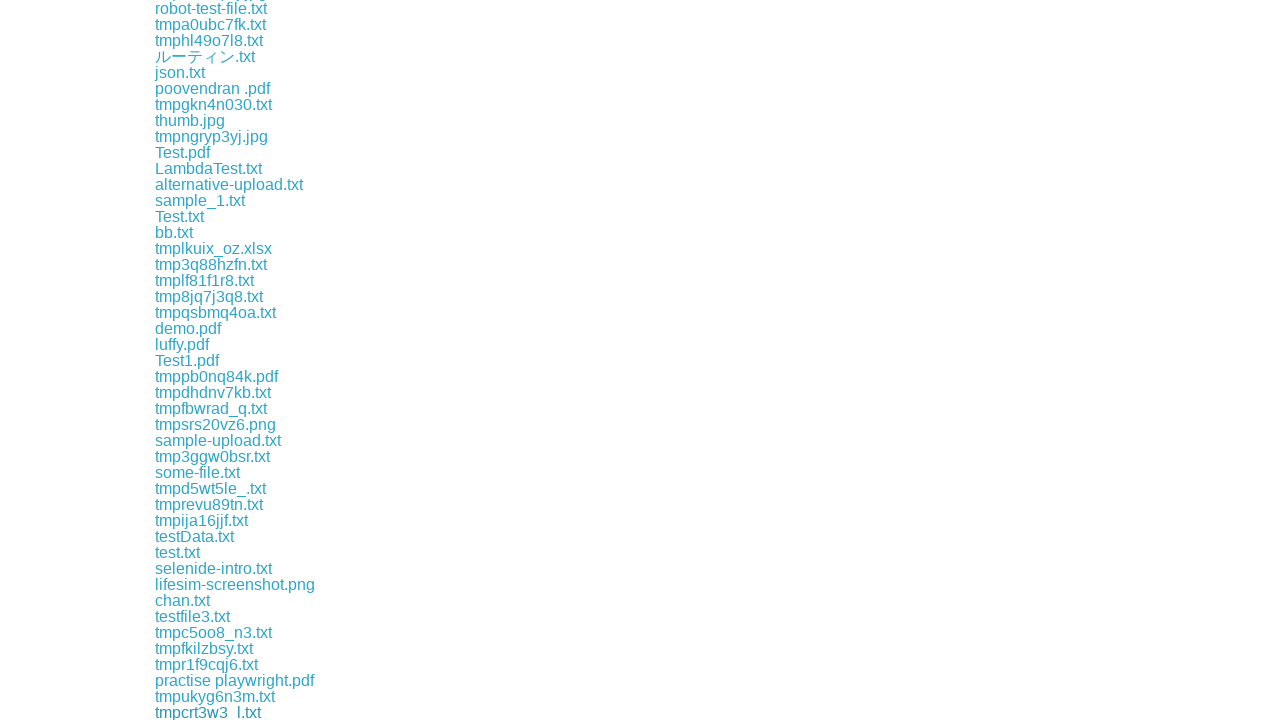

Clicked a download link to initiate file download at (217, 712) on xpath=//div[@class='example']/a >> nth=57
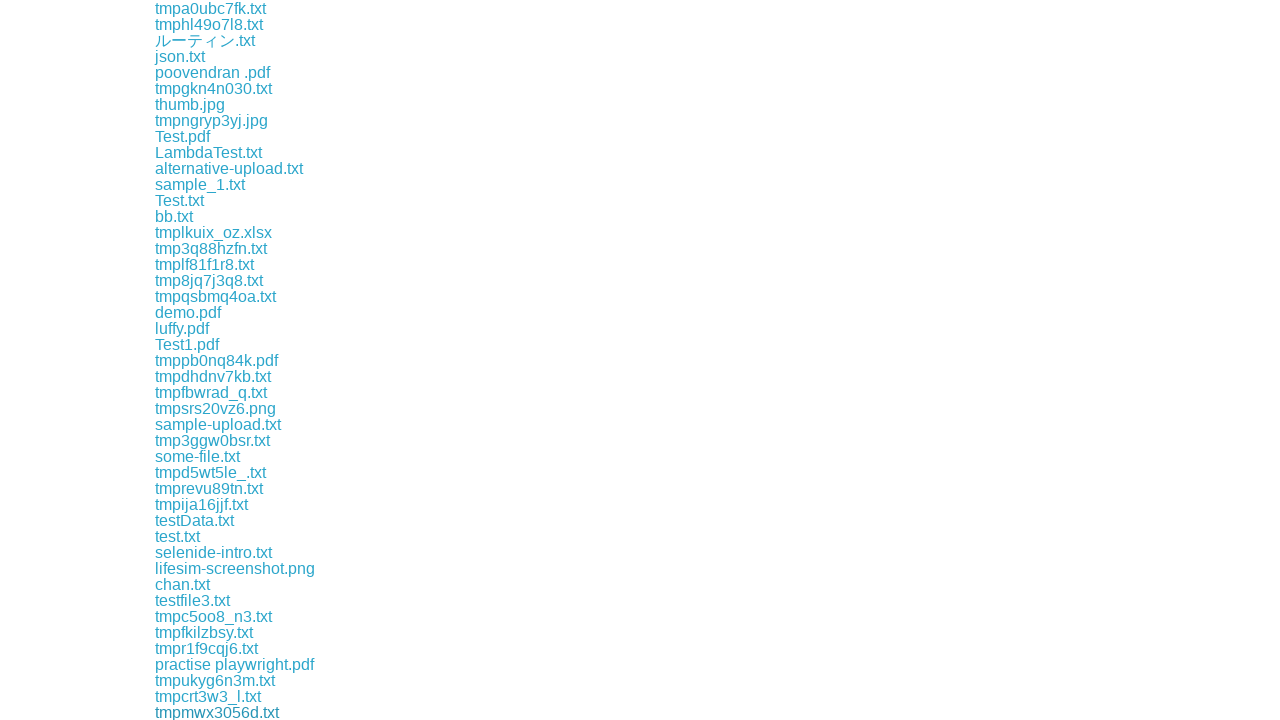

File download completed and saved
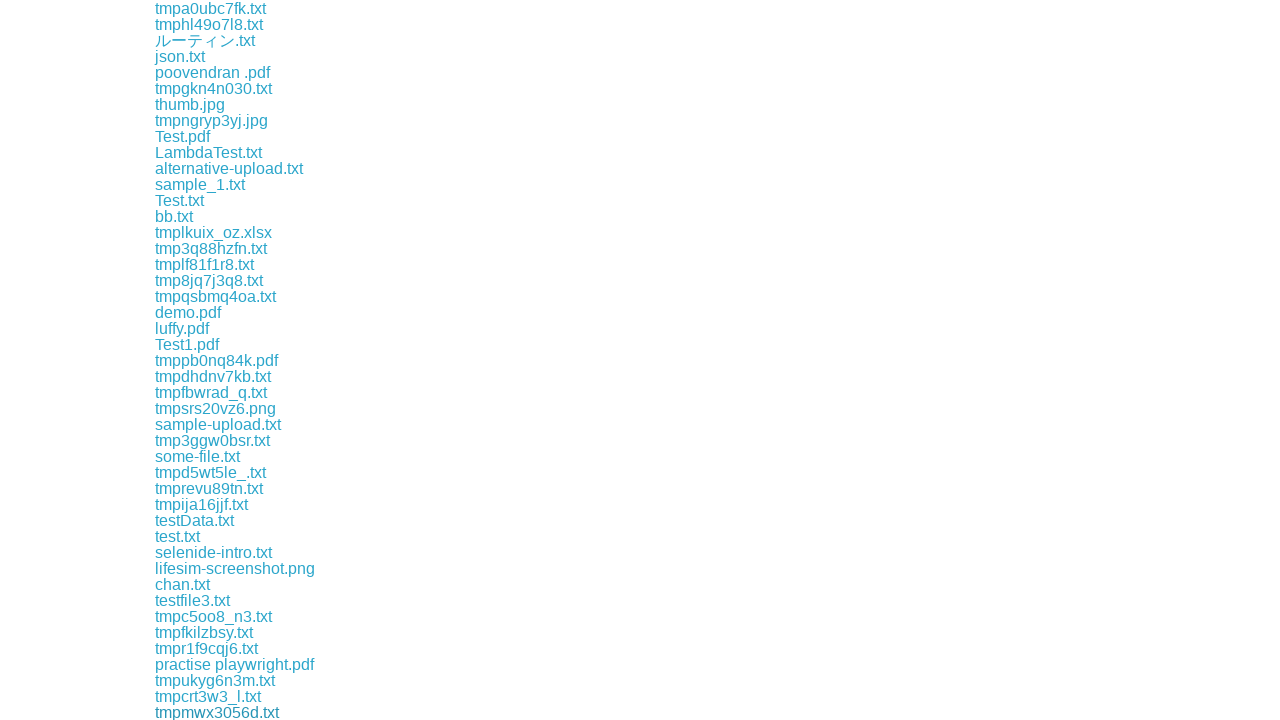

Clicked a download link to initiate file download at (218, 712) on xpath=//div[@class='example']/a >> nth=58
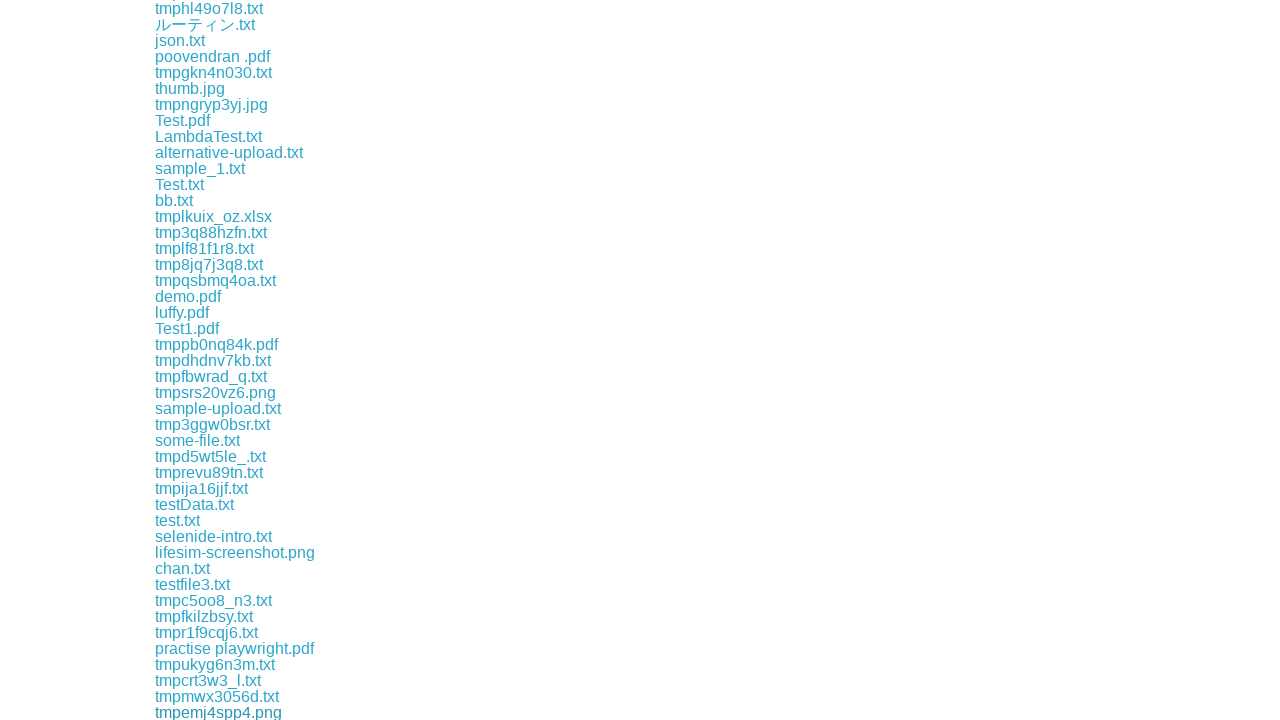

File download completed and saved
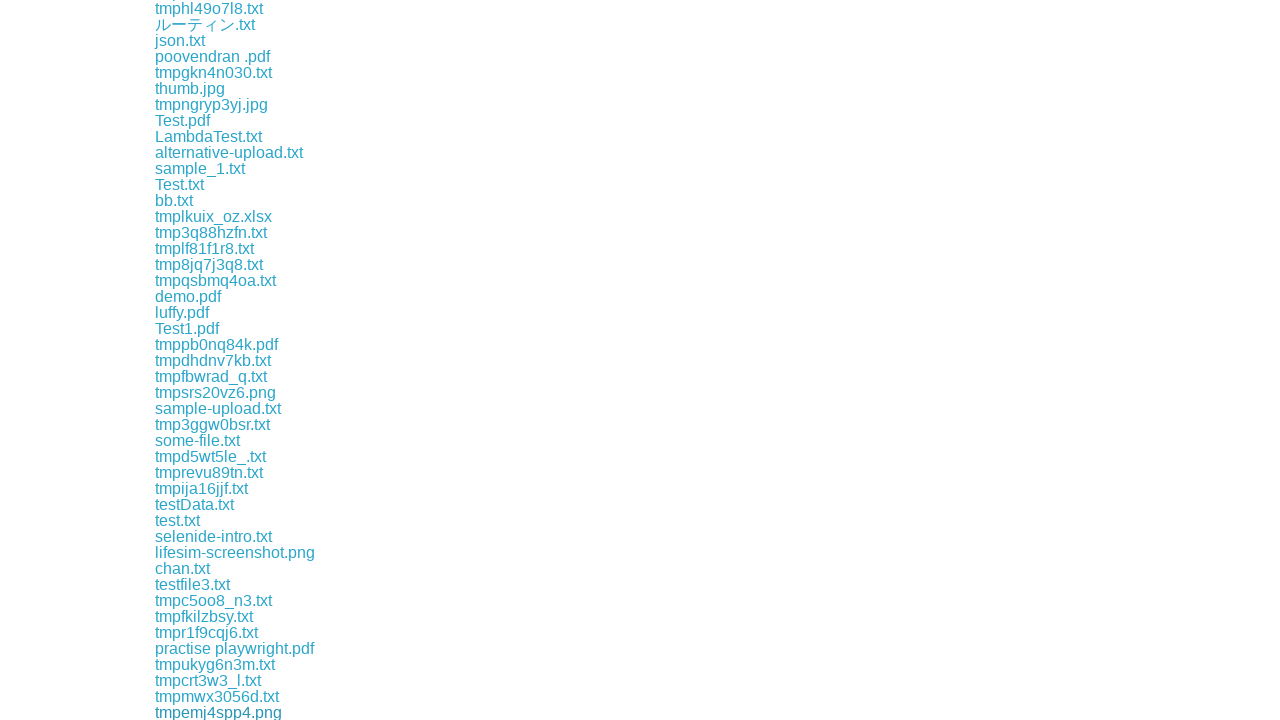

Clicked a download link to initiate file download at (212, 712) on xpath=//div[@class='example']/a >> nth=59
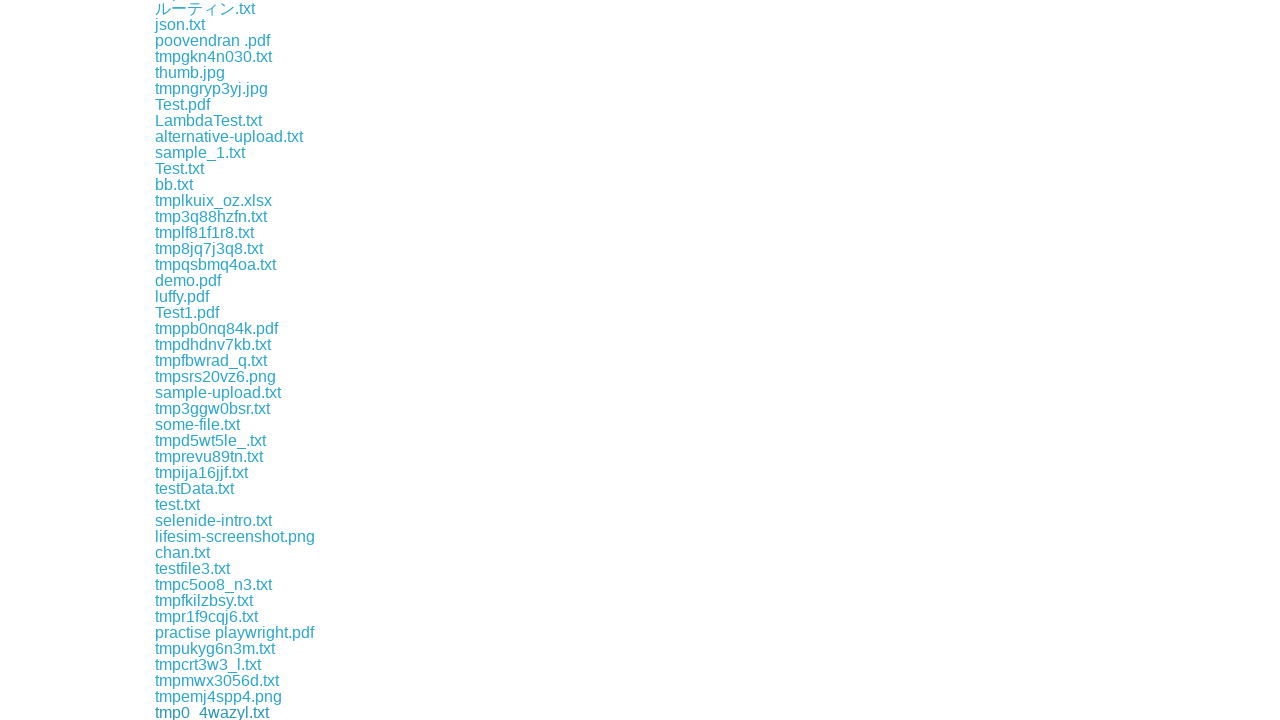

File download completed and saved
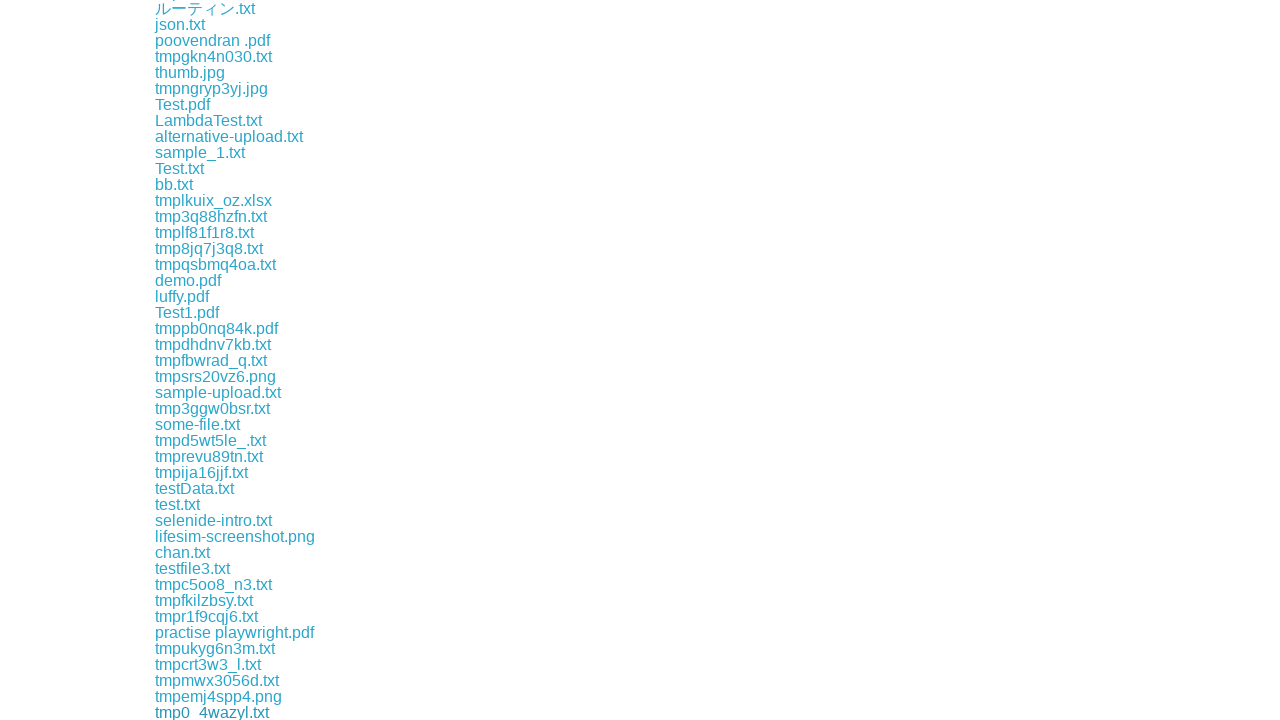

Clicked a download link to initiate file download at (209, 712) on xpath=//div[@class='example']/a >> nth=60
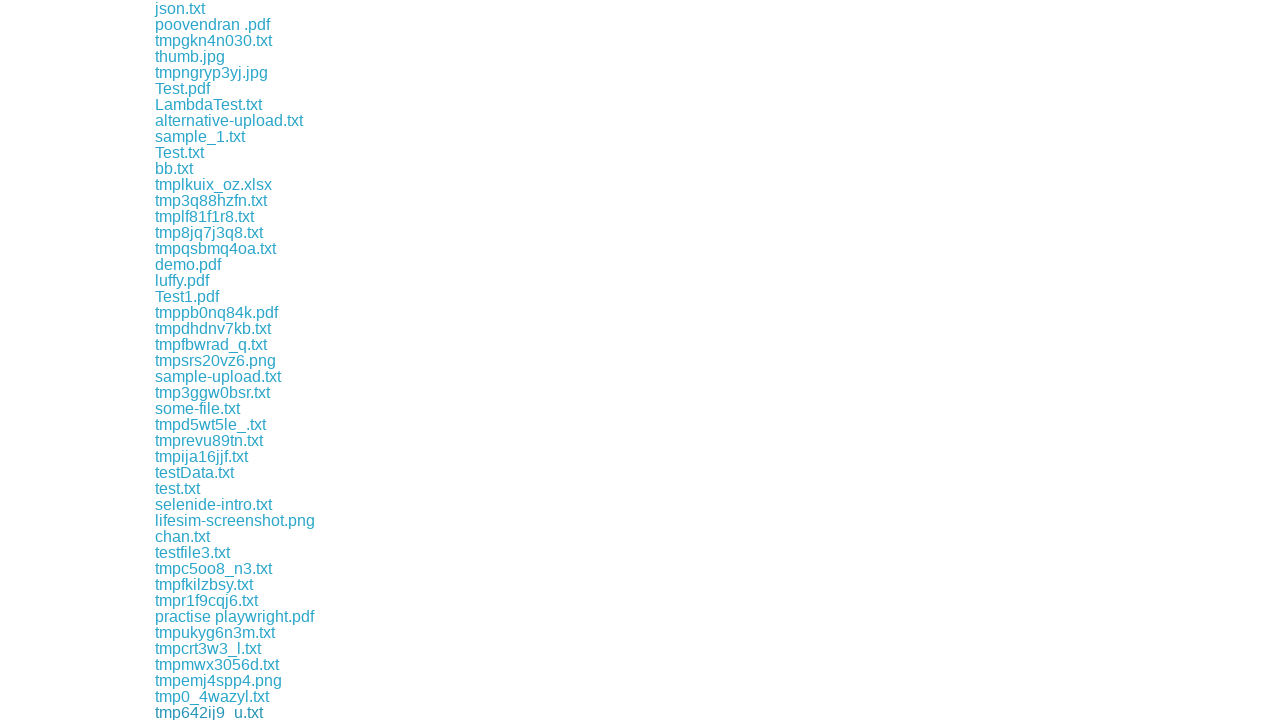

File download completed and saved
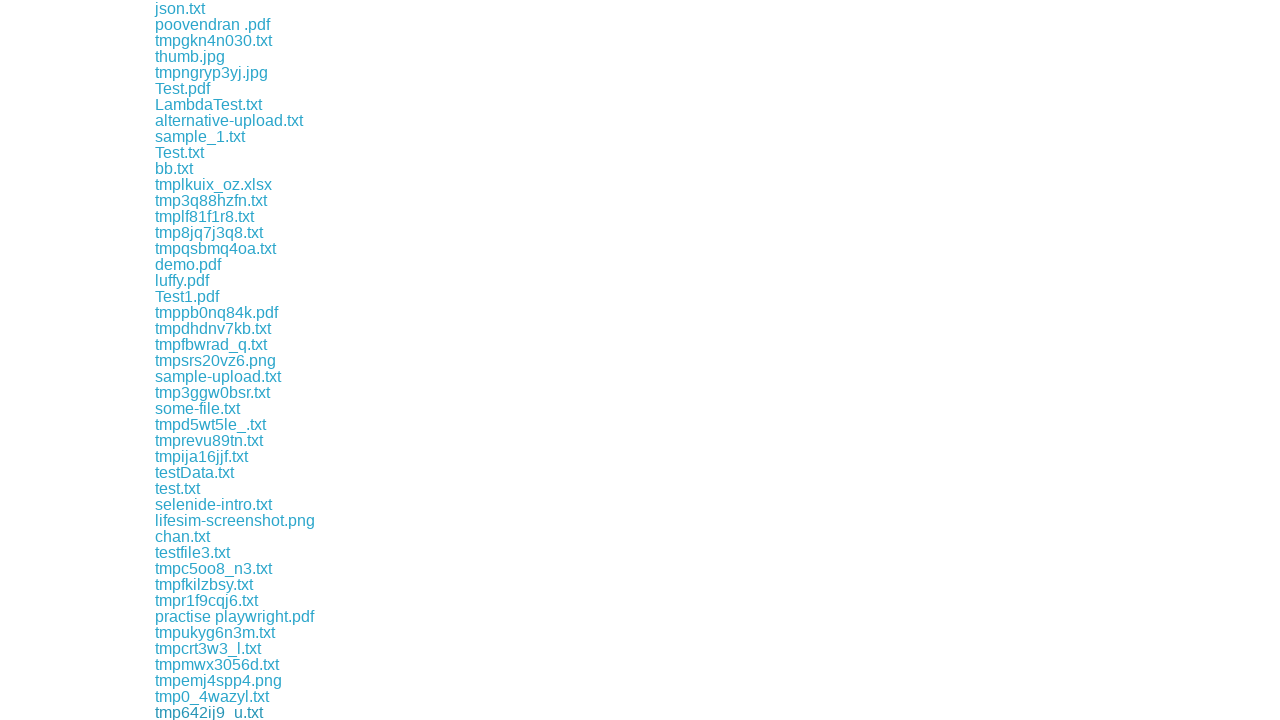

Clicked a download link to initiate file download at (214, 712) on xpath=//div[@class='example']/a >> nth=61
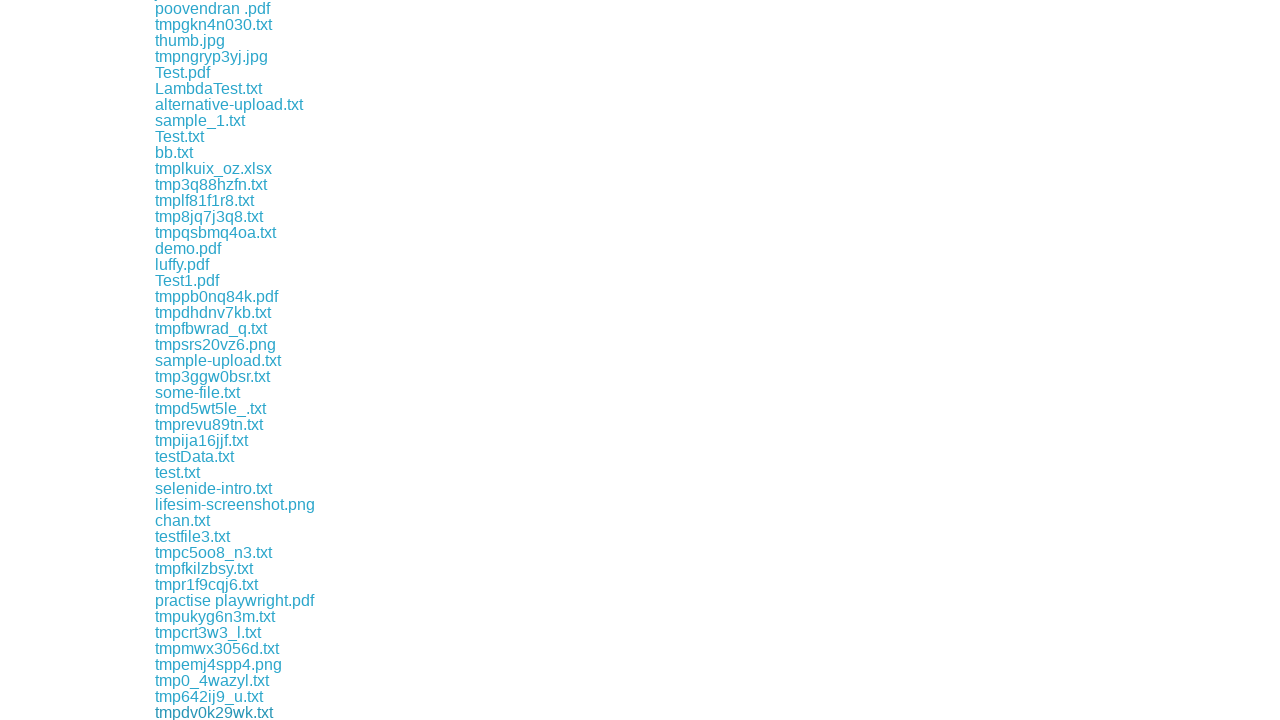

File download completed and saved
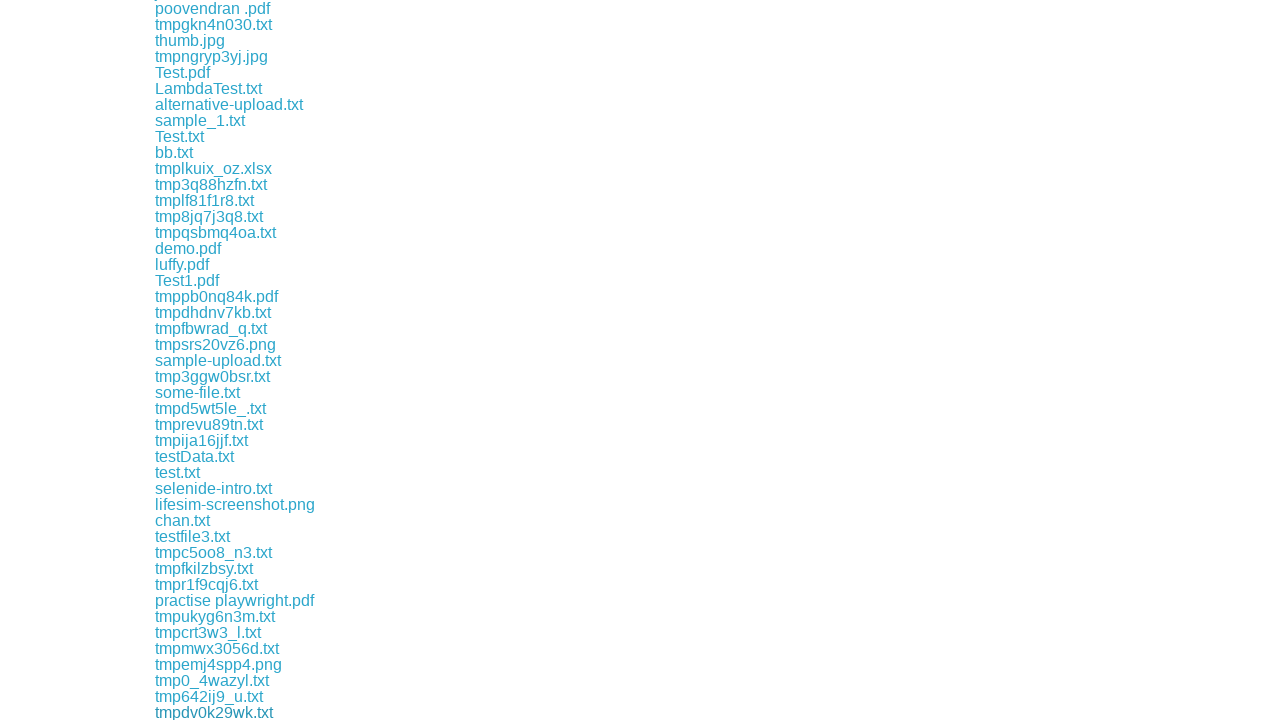

Clicked a download link to initiate file download at (208, 712) on xpath=//div[@class='example']/a >> nth=62
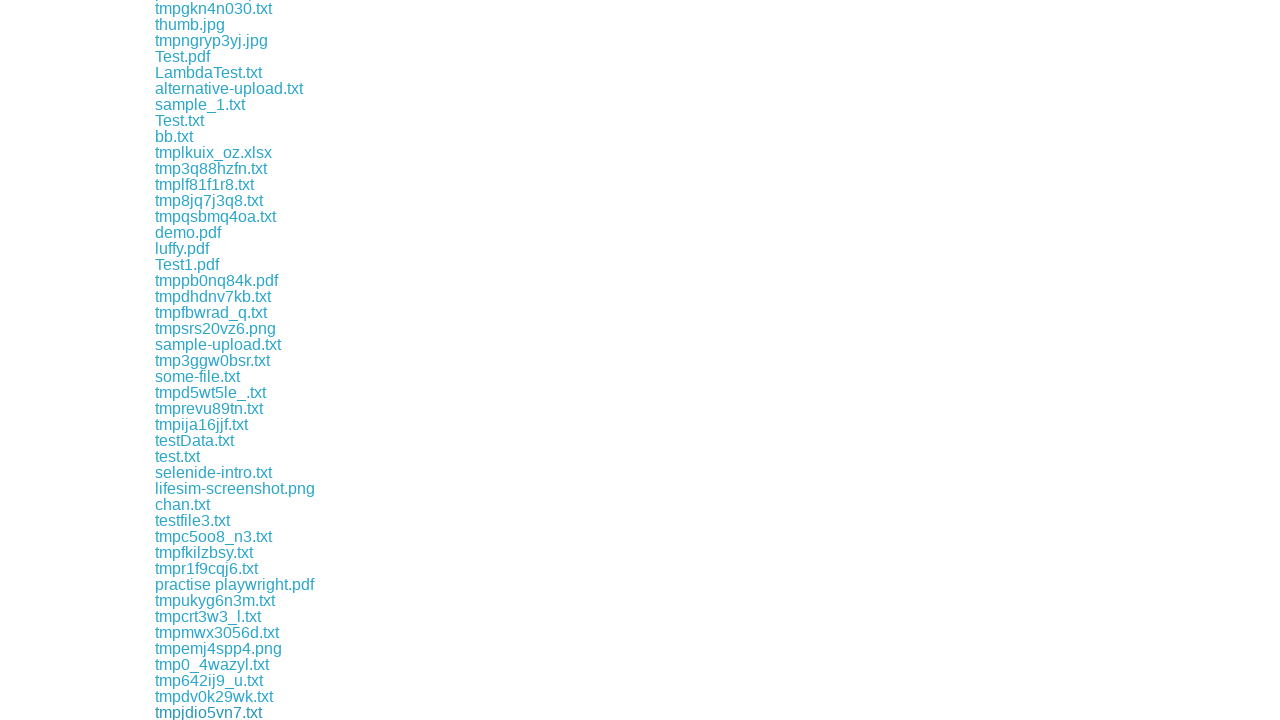

File download completed and saved
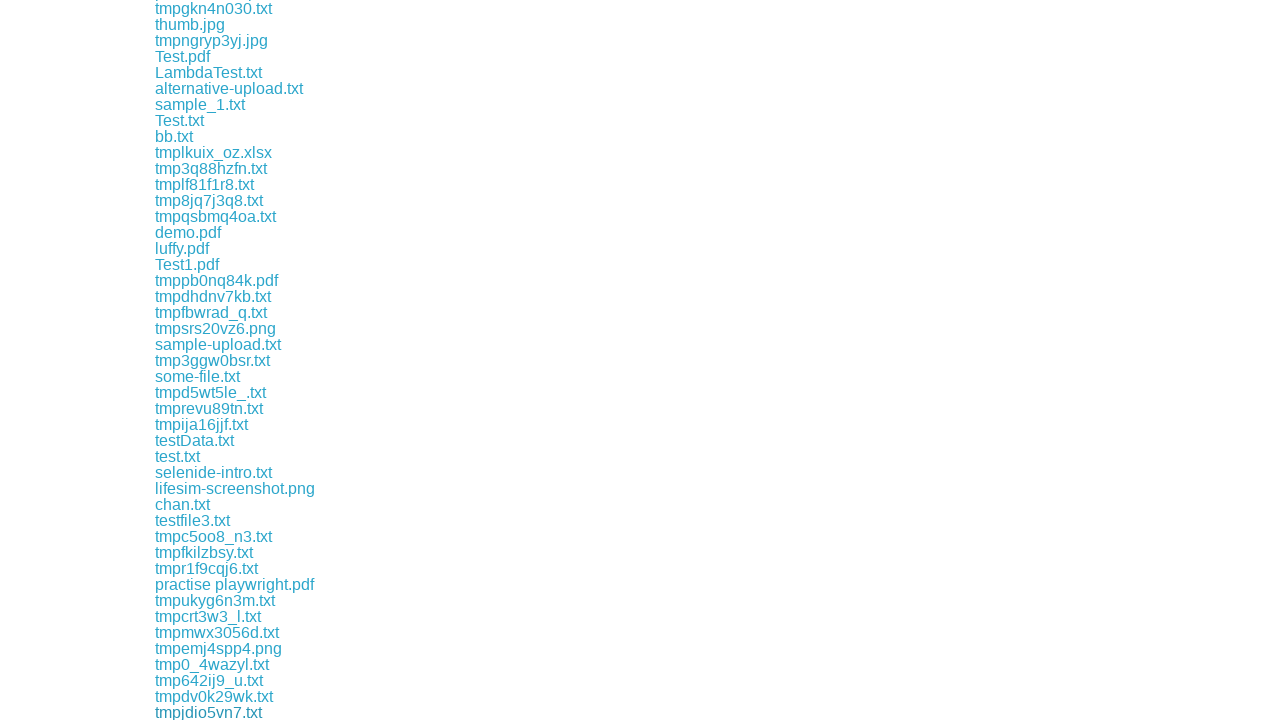

Clicked a download link to initiate file download at (216, 712) on xpath=//div[@class='example']/a >> nth=63
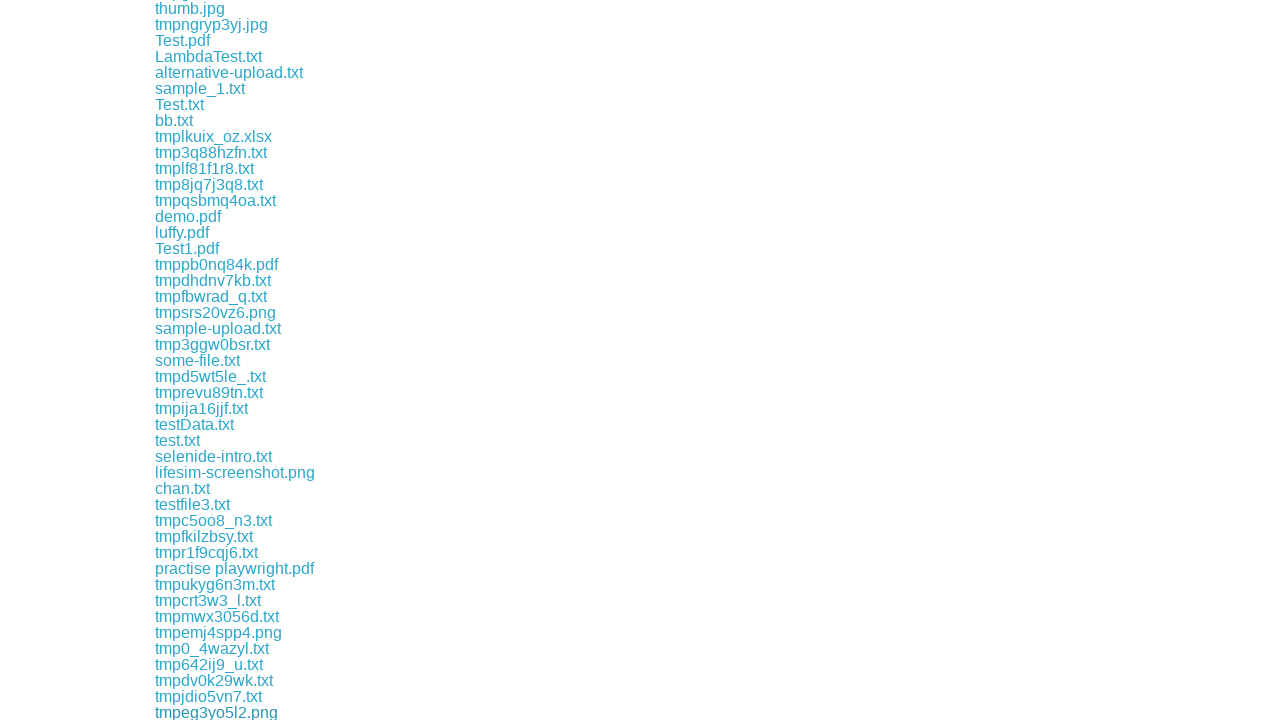

File download completed and saved
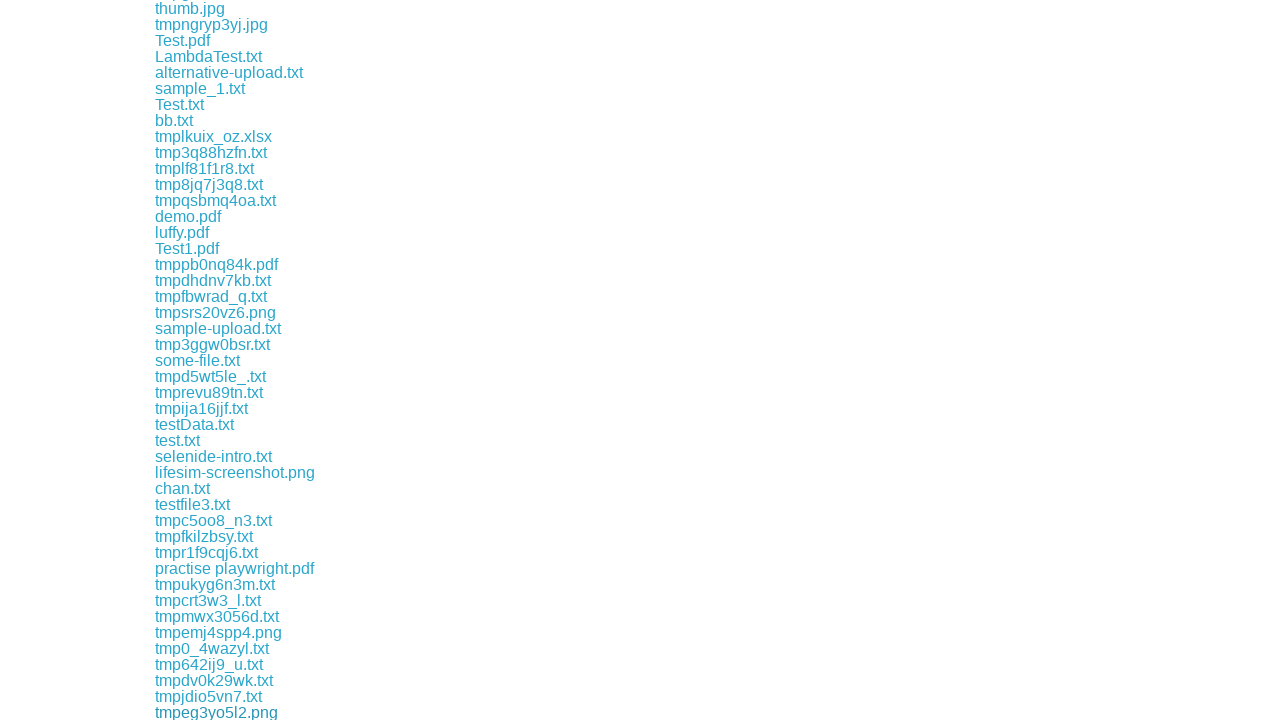

Clicked a download link to initiate file download at (238, 712) on xpath=//div[@class='example']/a >> nth=64
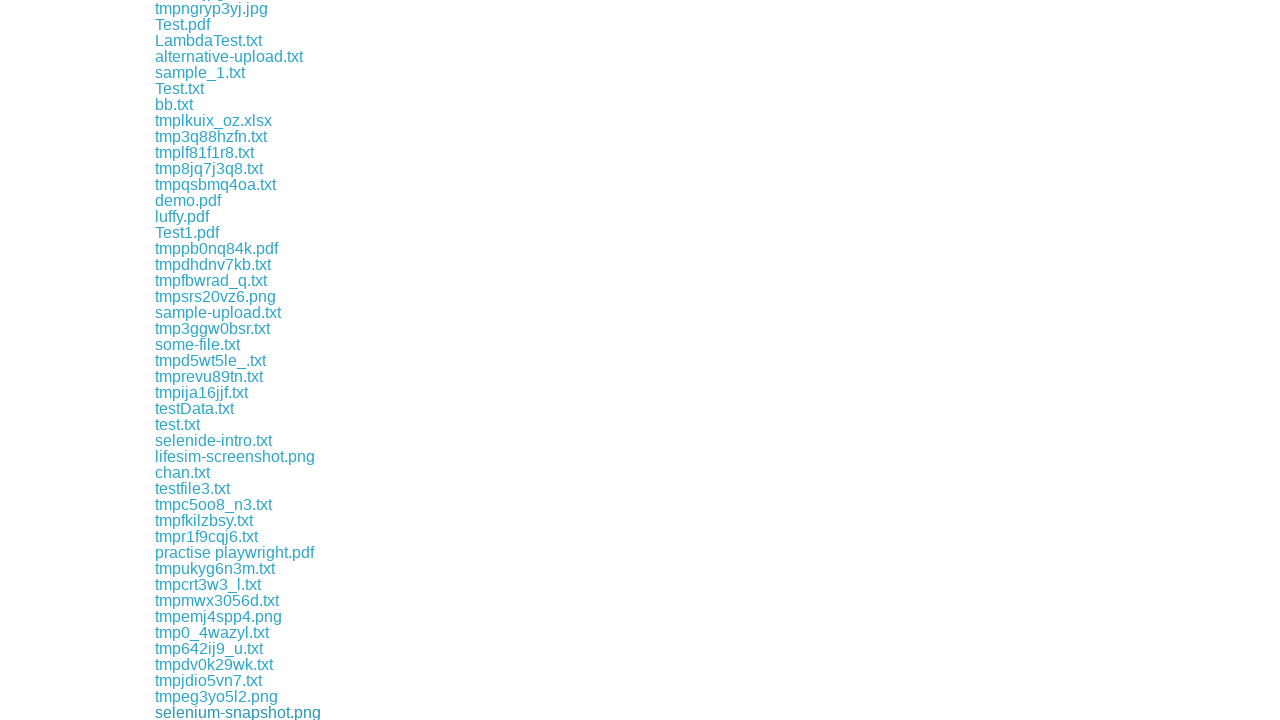

File download completed and saved
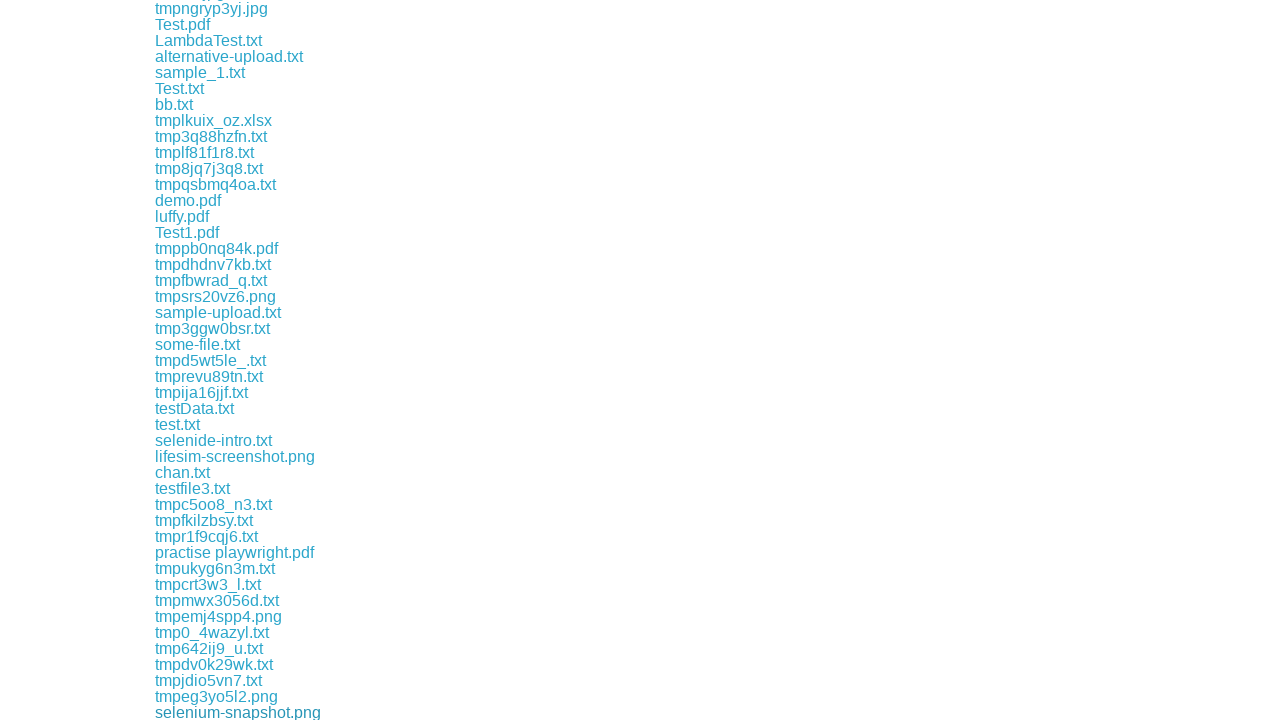

Clicked a download link to initiate file download at (228, 712) on xpath=//div[@class='example']/a >> nth=65
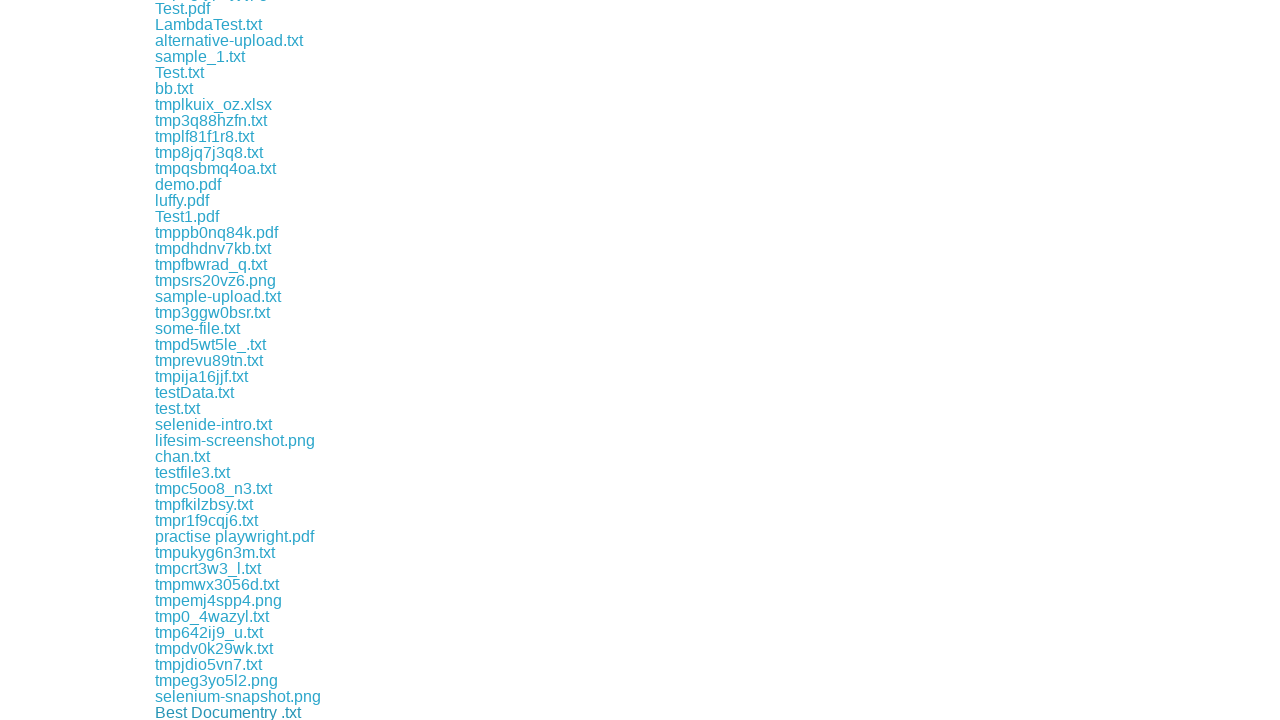

File download completed and saved
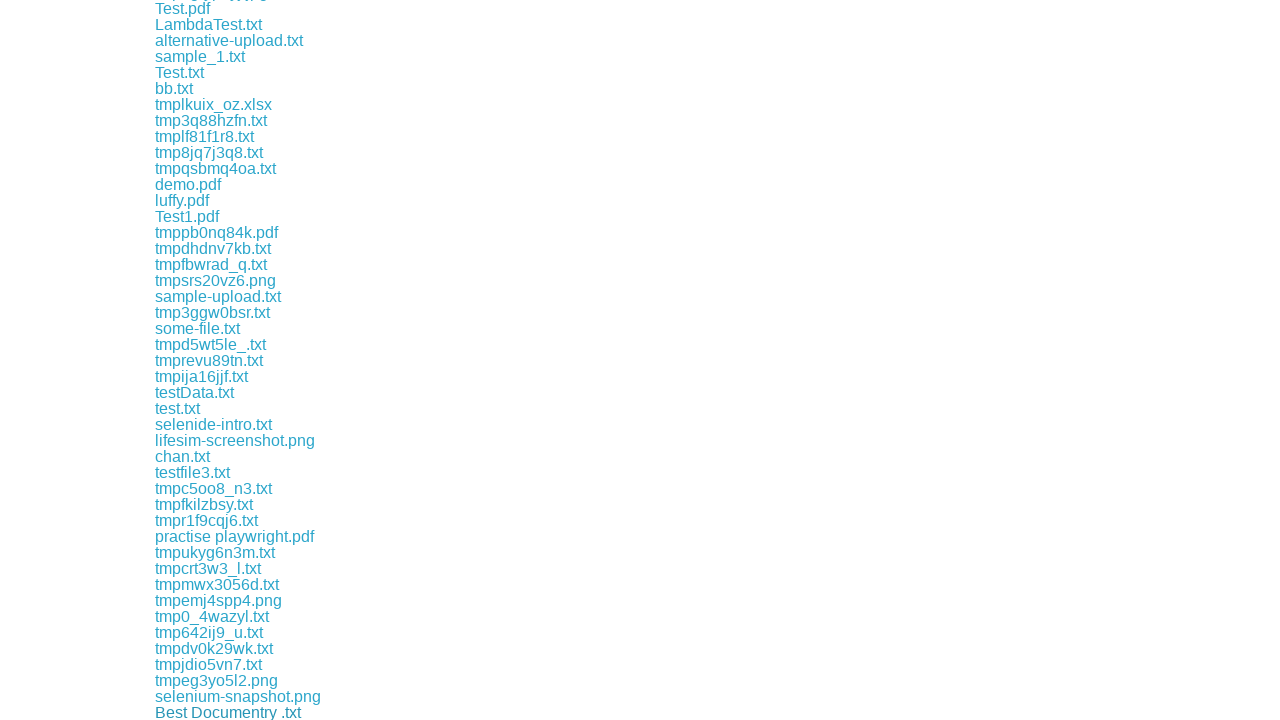

Clicked a download link to initiate file download at (210, 712) on xpath=//div[@class='example']/a >> nth=66
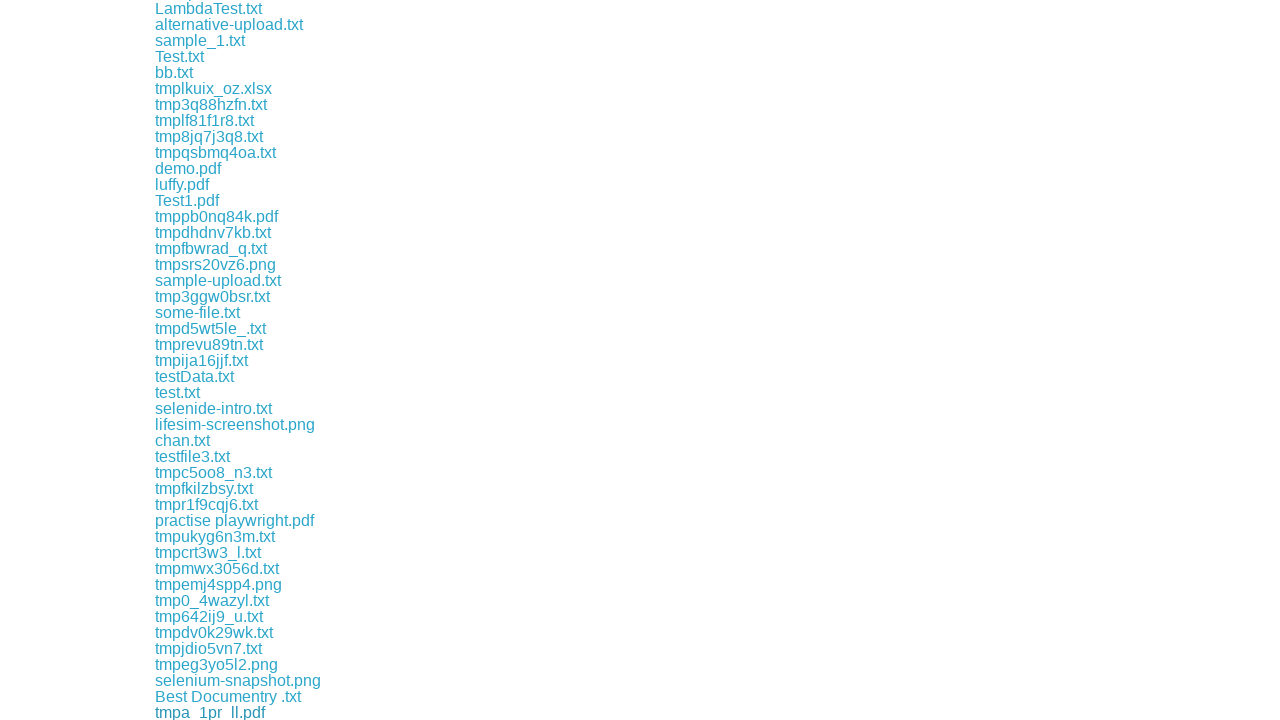

File download completed and saved
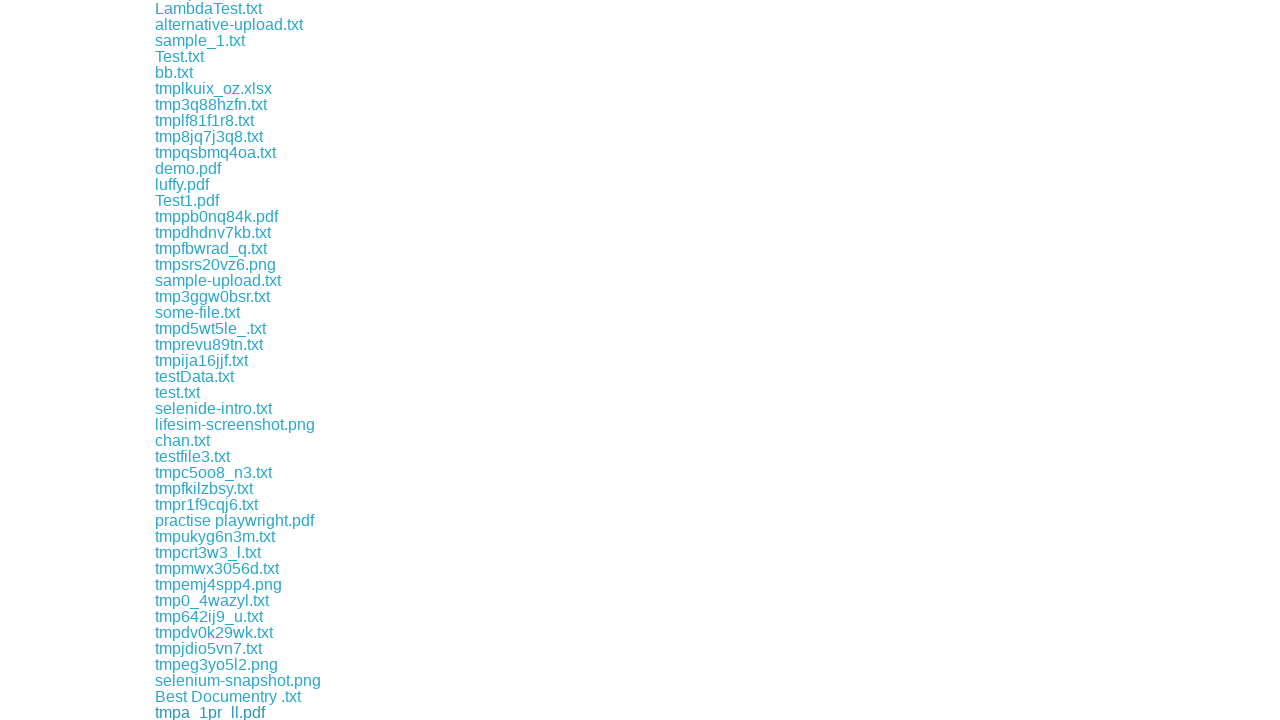

Clicked a download link to initiate file download at (220, 712) on xpath=//div[@class='example']/a >> nth=67
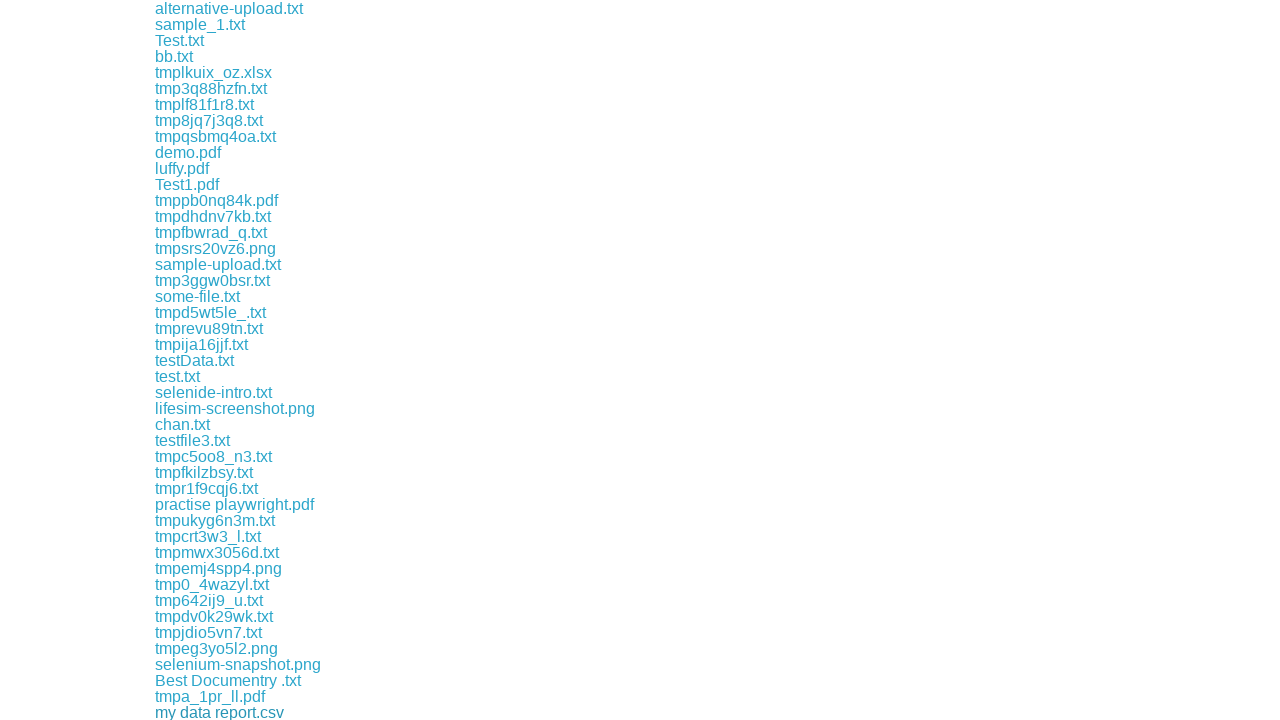

File download completed and saved
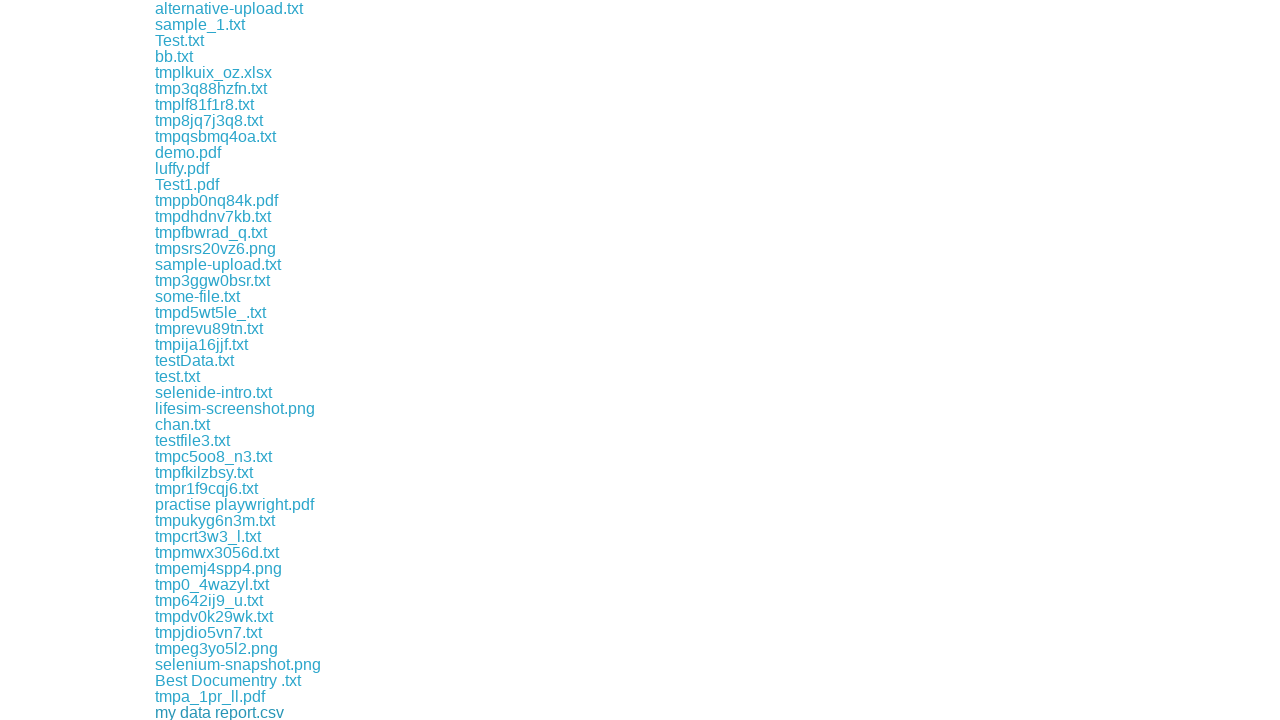

Clicked a download link to initiate file download at (210, 712) on xpath=//div[@class='example']/a >> nth=68
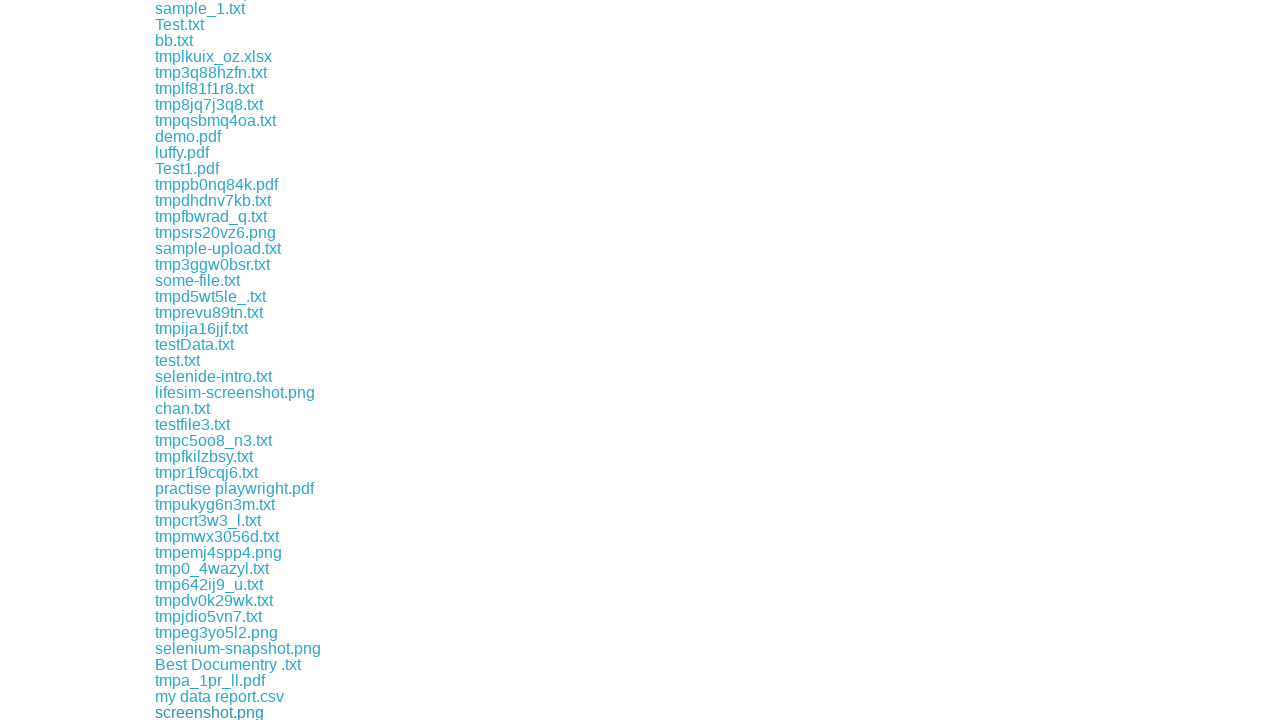

File download completed and saved
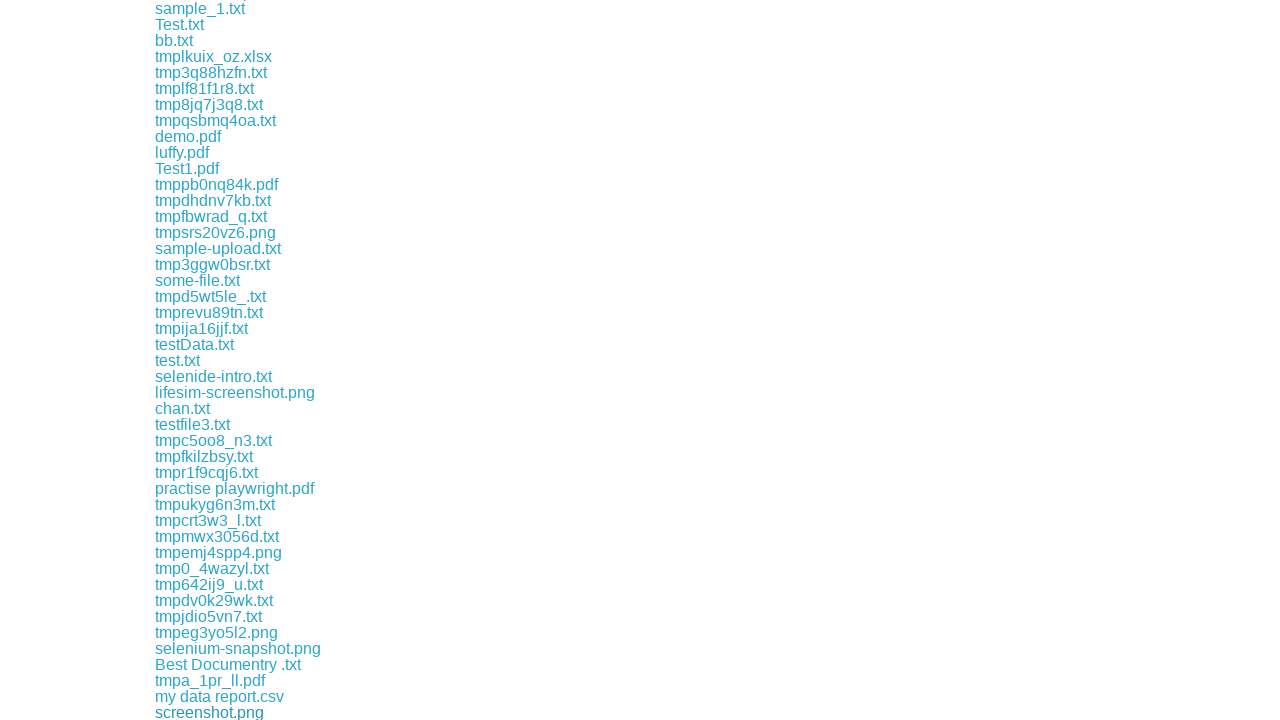

Clicked a download link to initiate file download at (203, 712) on xpath=//div[@class='example']/a >> nth=69
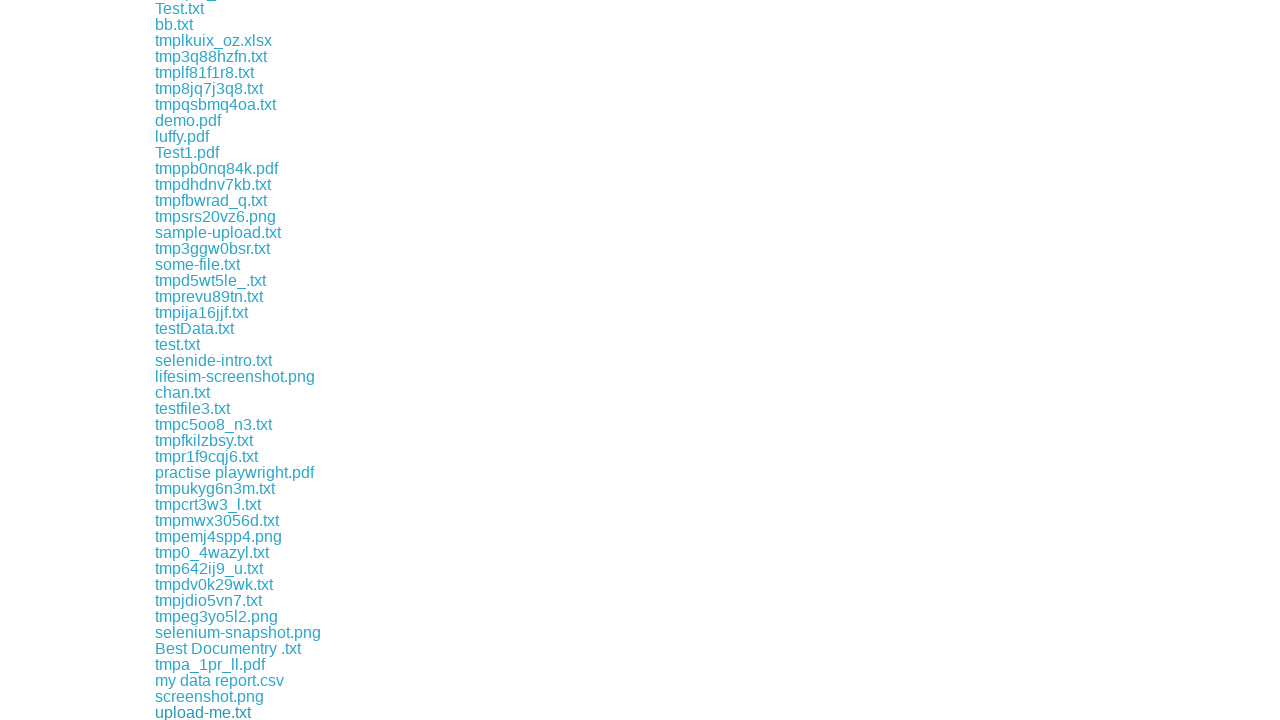

File download completed and saved
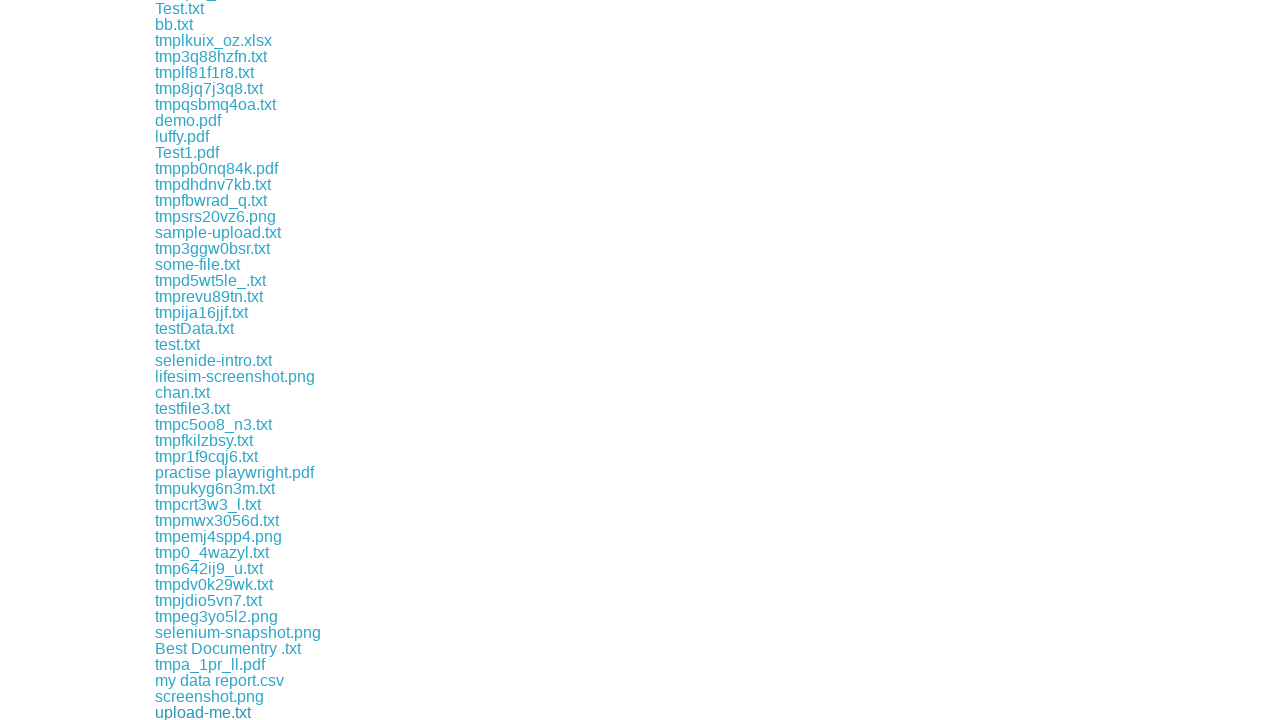

Clicked a download link to initiate file download at (212, 712) on xpath=//div[@class='example']/a >> nth=70
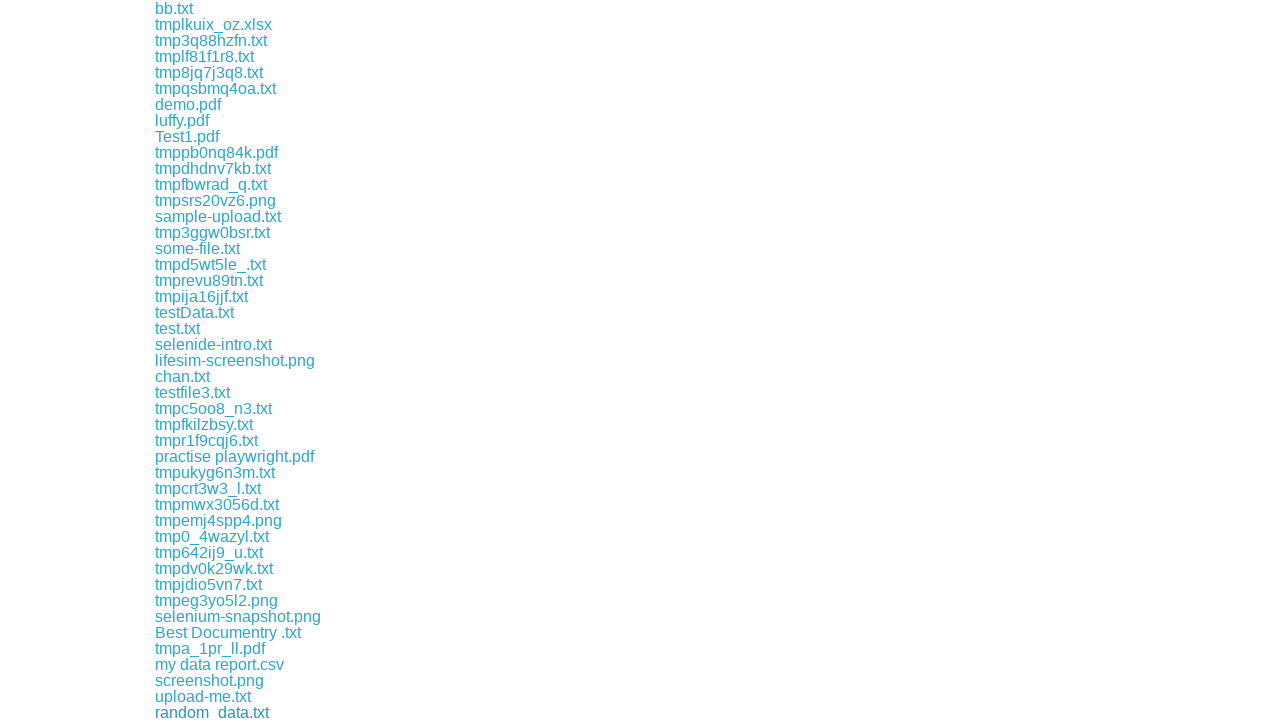

File download completed and saved
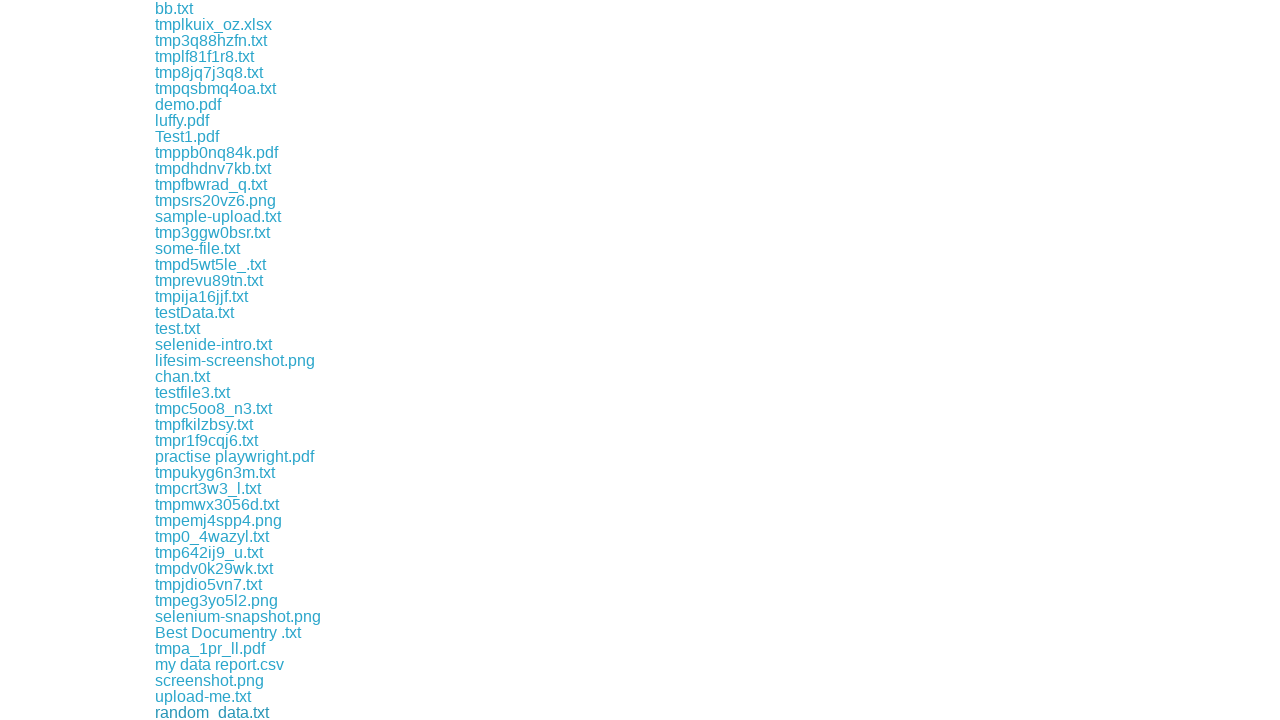

Clicked a download link to initiate file download at (204, 712) on xpath=//div[@class='example']/a >> nth=71
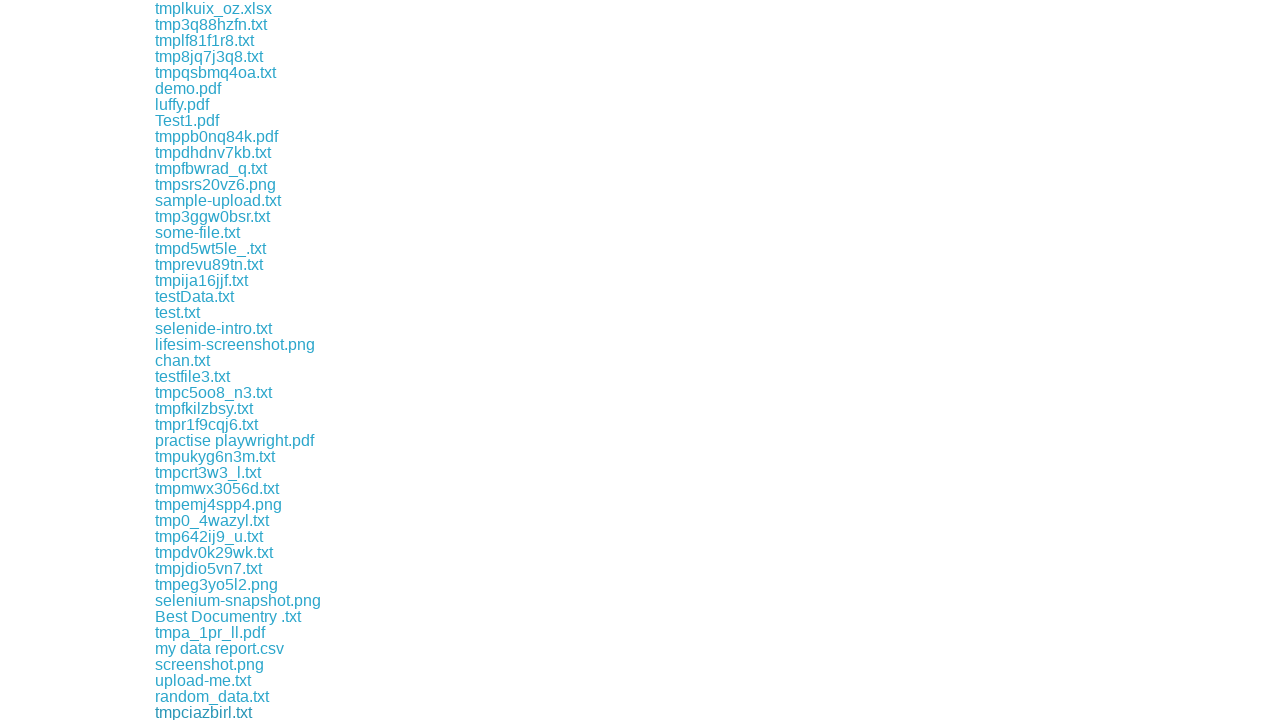

File download completed and saved
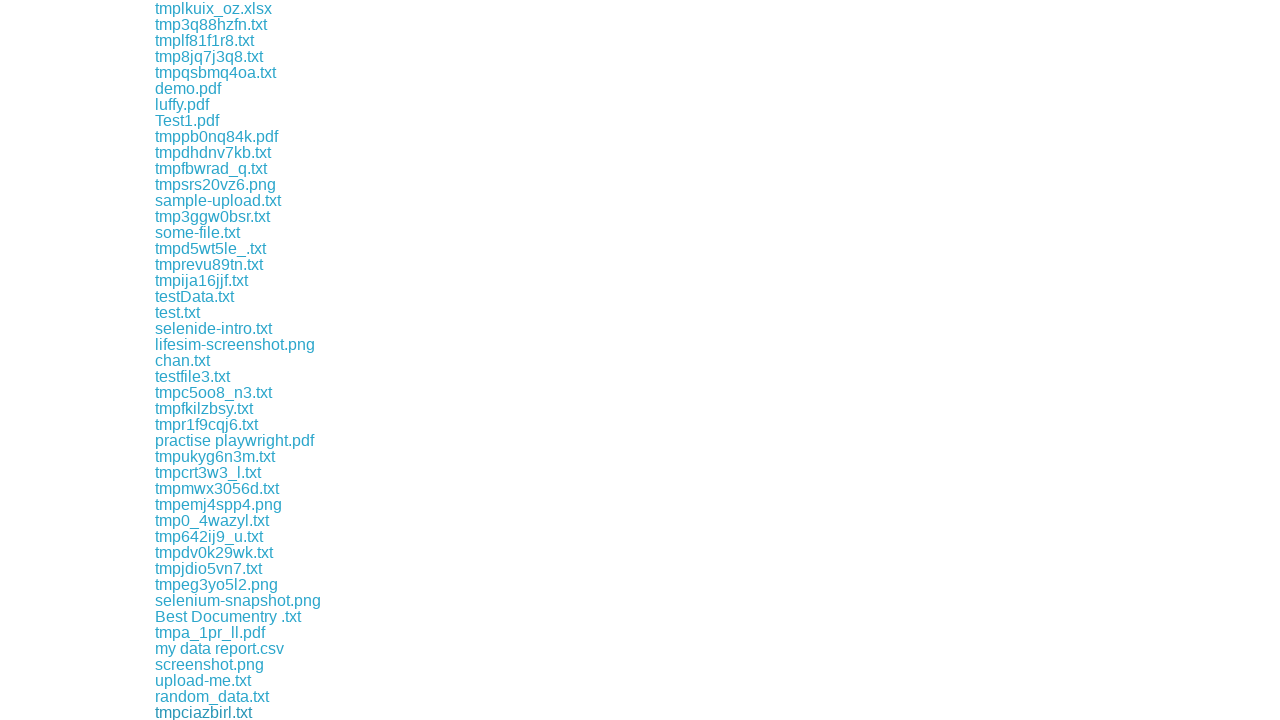

Clicked a download link to initiate file download at (226, 712) on xpath=//div[@class='example']/a >> nth=72
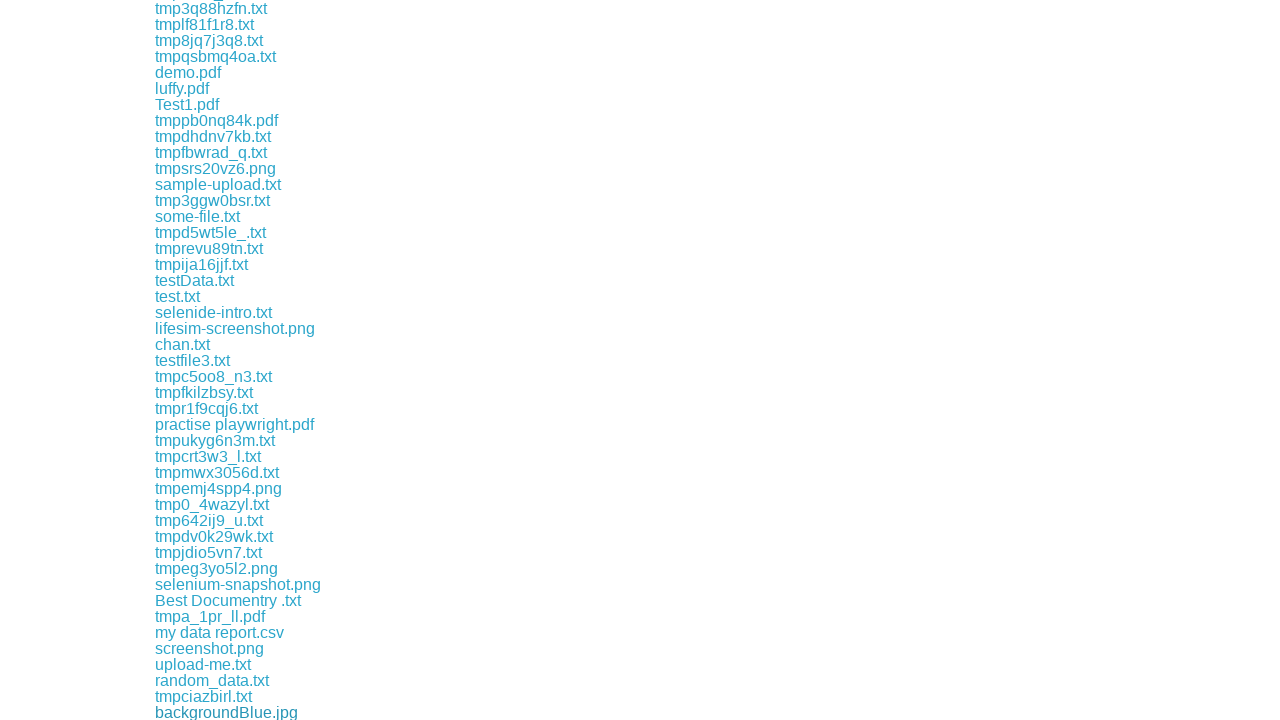

File download completed and saved
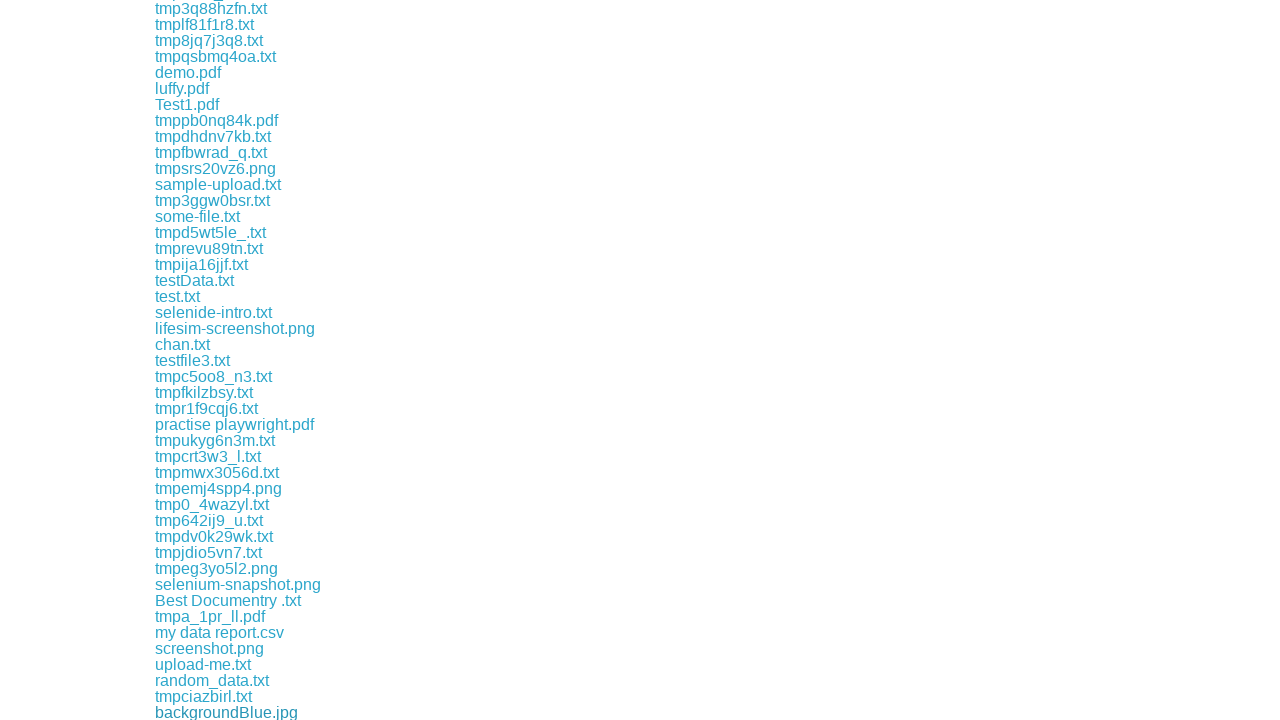

Clicked a download link to initiate file download at (284, 712) on xpath=//div[@class='example']/a >> nth=73
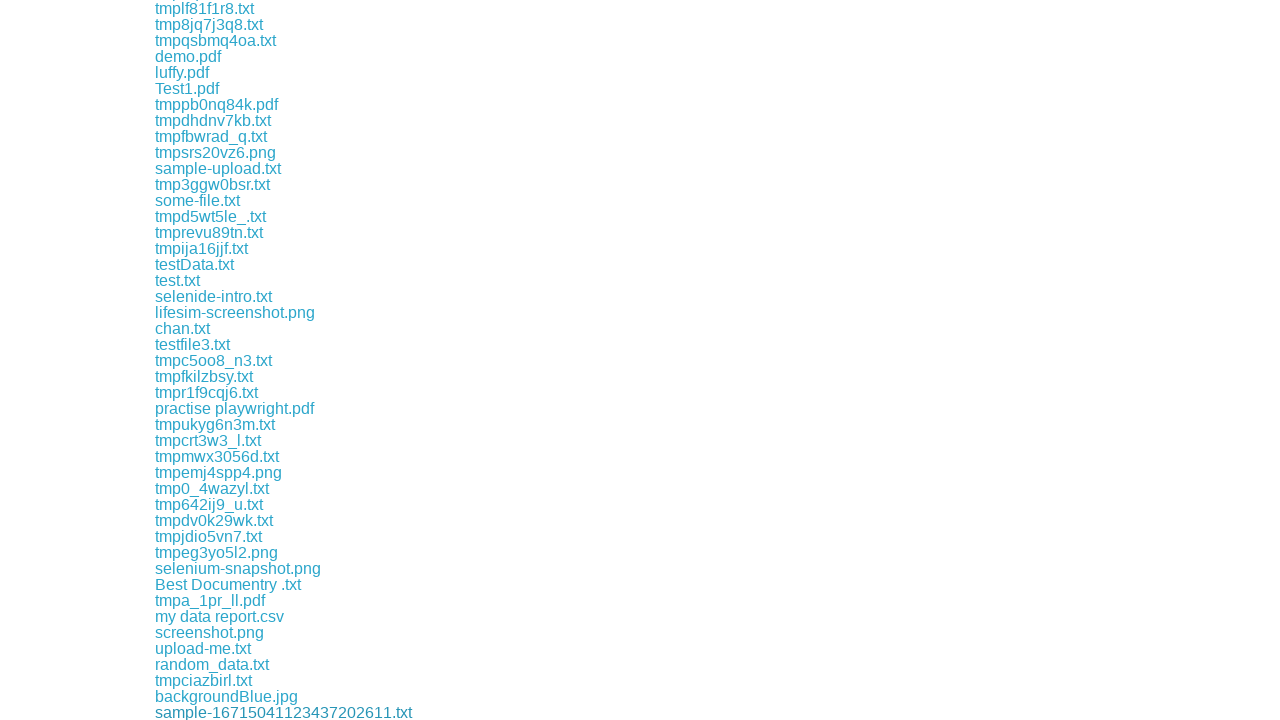

File download completed and saved
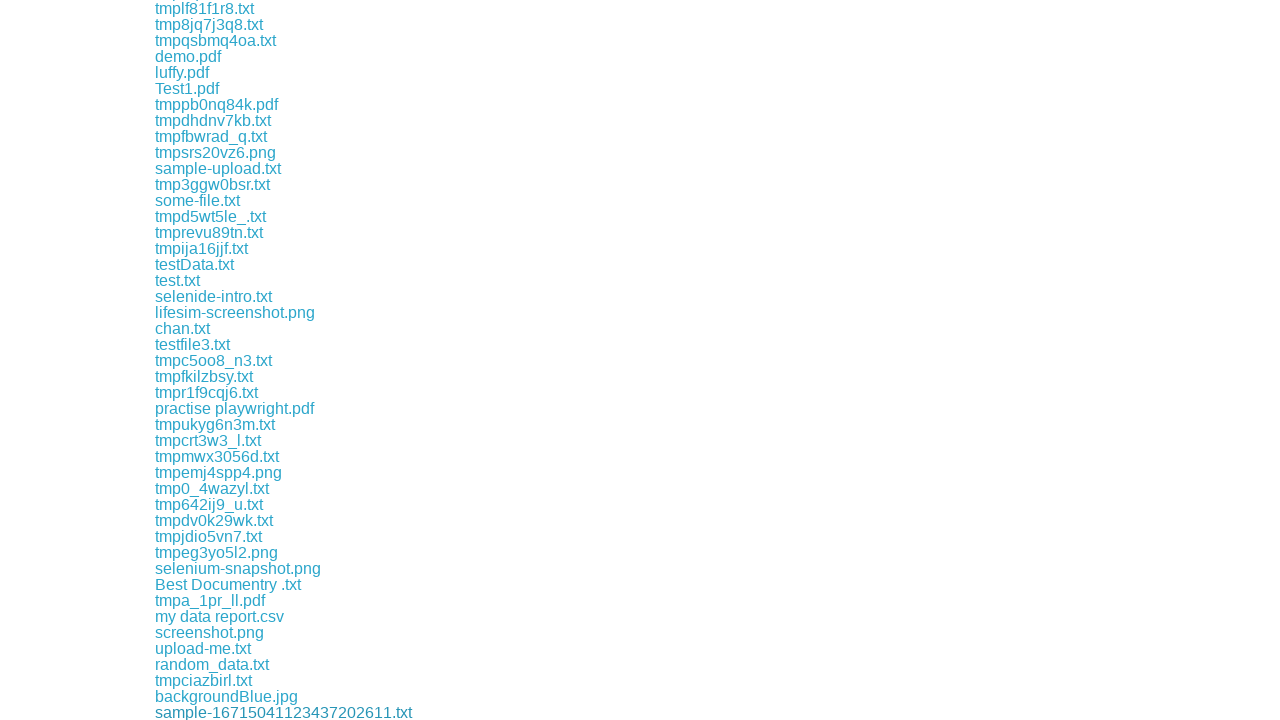

Clicked a download link to initiate file download at (214, 712) on xpath=//div[@class='example']/a >> nth=74
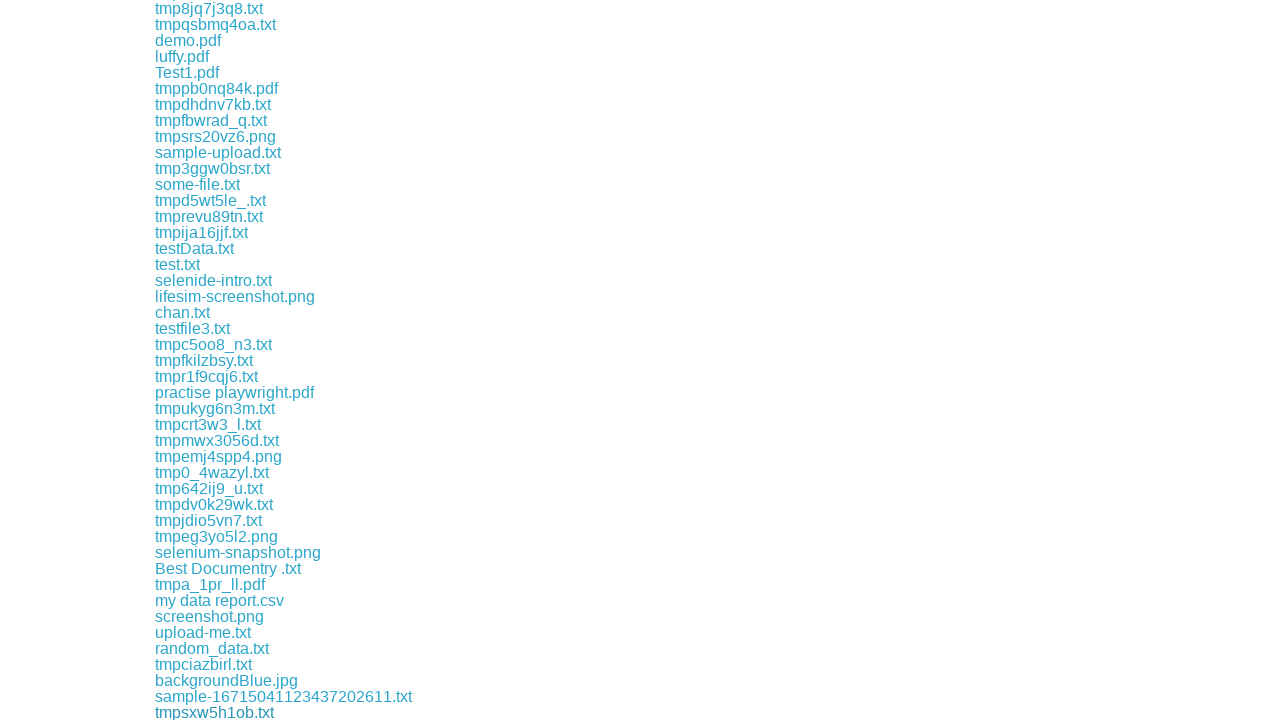

File download completed and saved
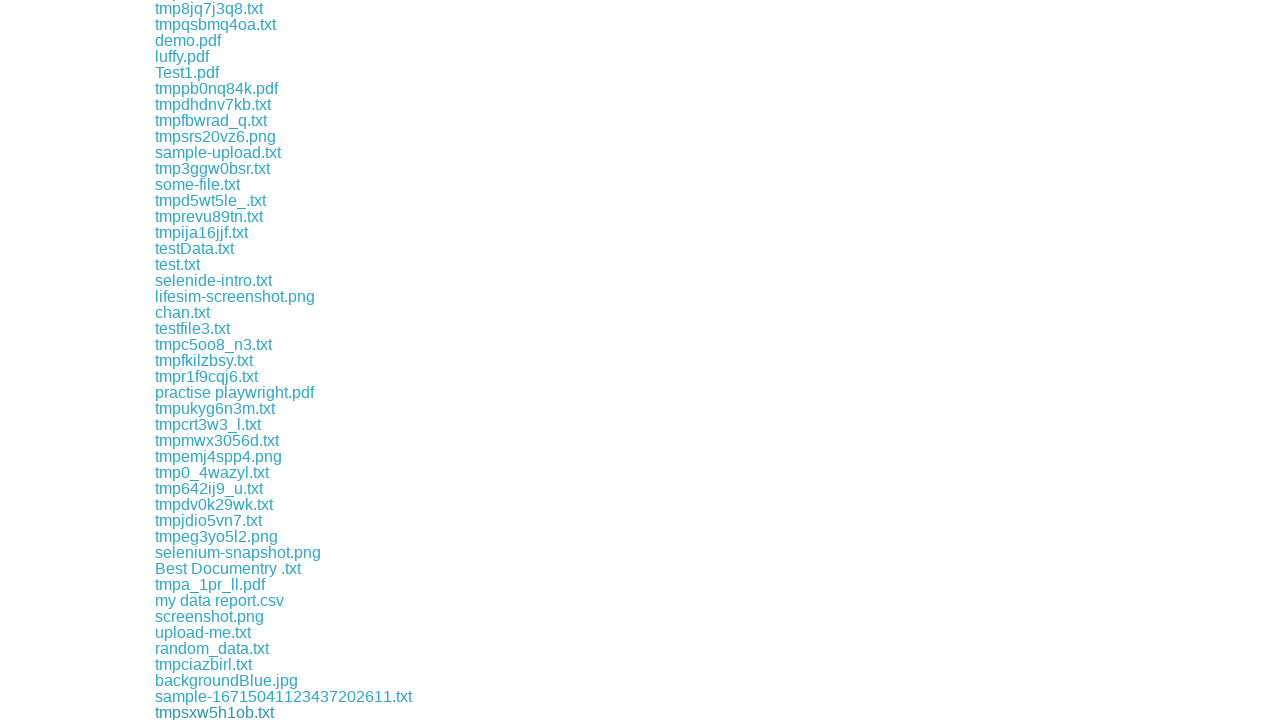

Clicked a download link to initiate file download at (210, 712) on xpath=//div[@class='example']/a >> nth=75
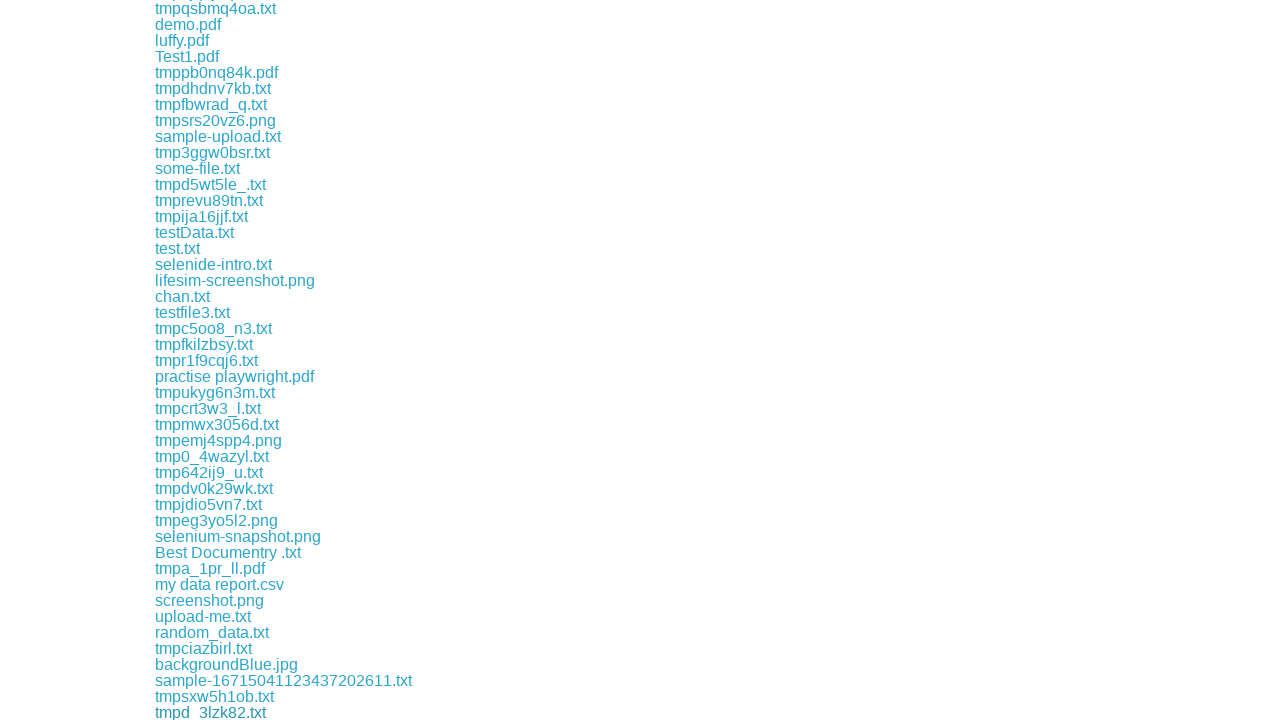

File download completed and saved
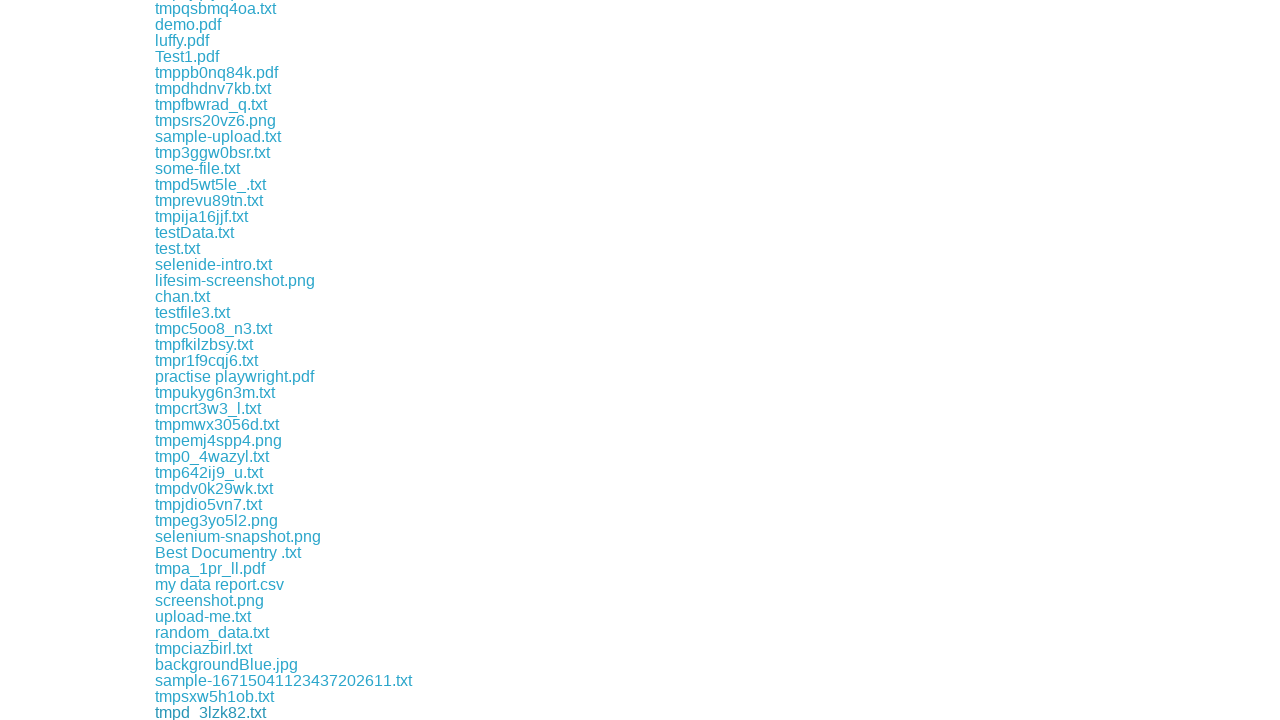

Clicked a download link to initiate file download at (214, 712) on xpath=//div[@class='example']/a >> nth=76
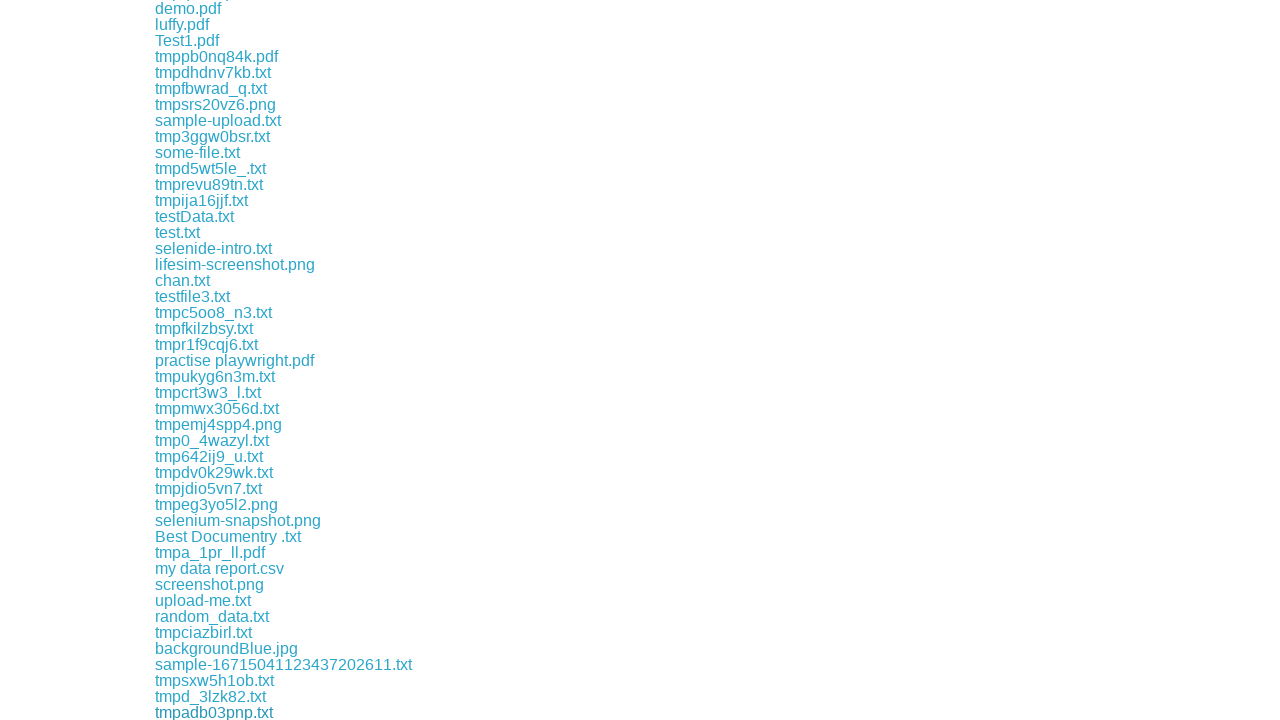

File download completed and saved
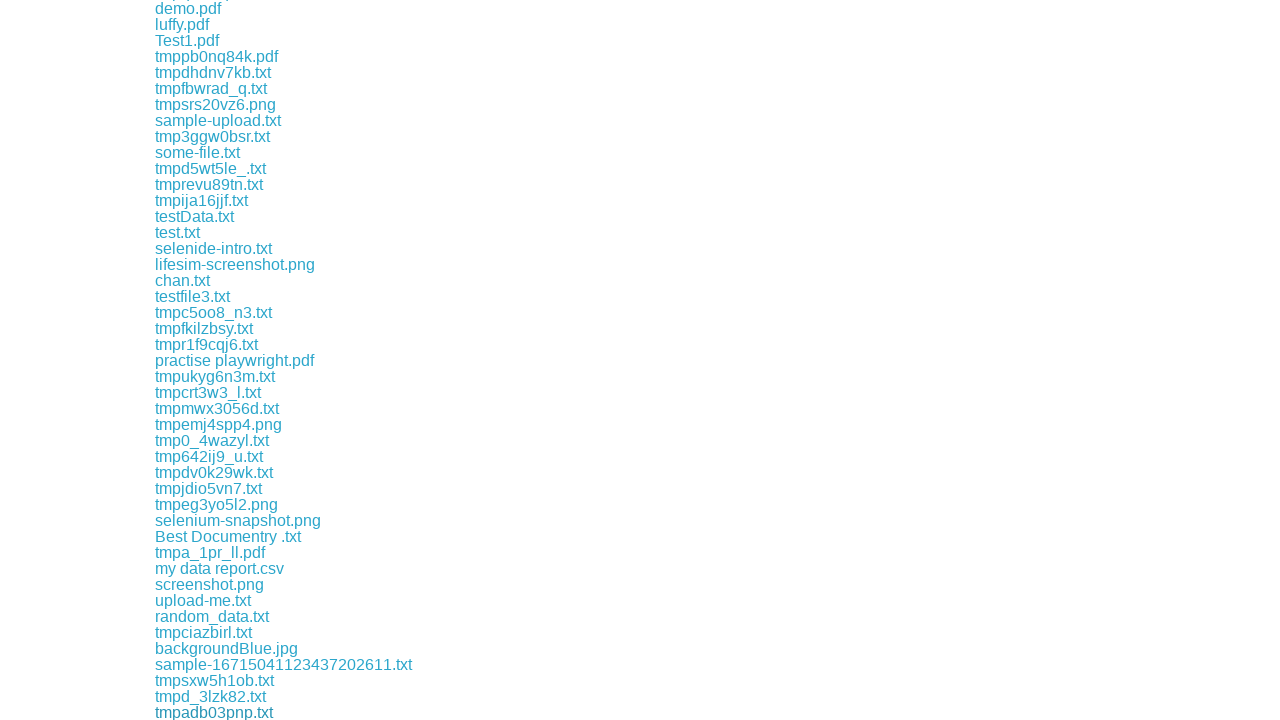

Clicked a download link to initiate file download at (208, 712) on xpath=//div[@class='example']/a >> nth=77
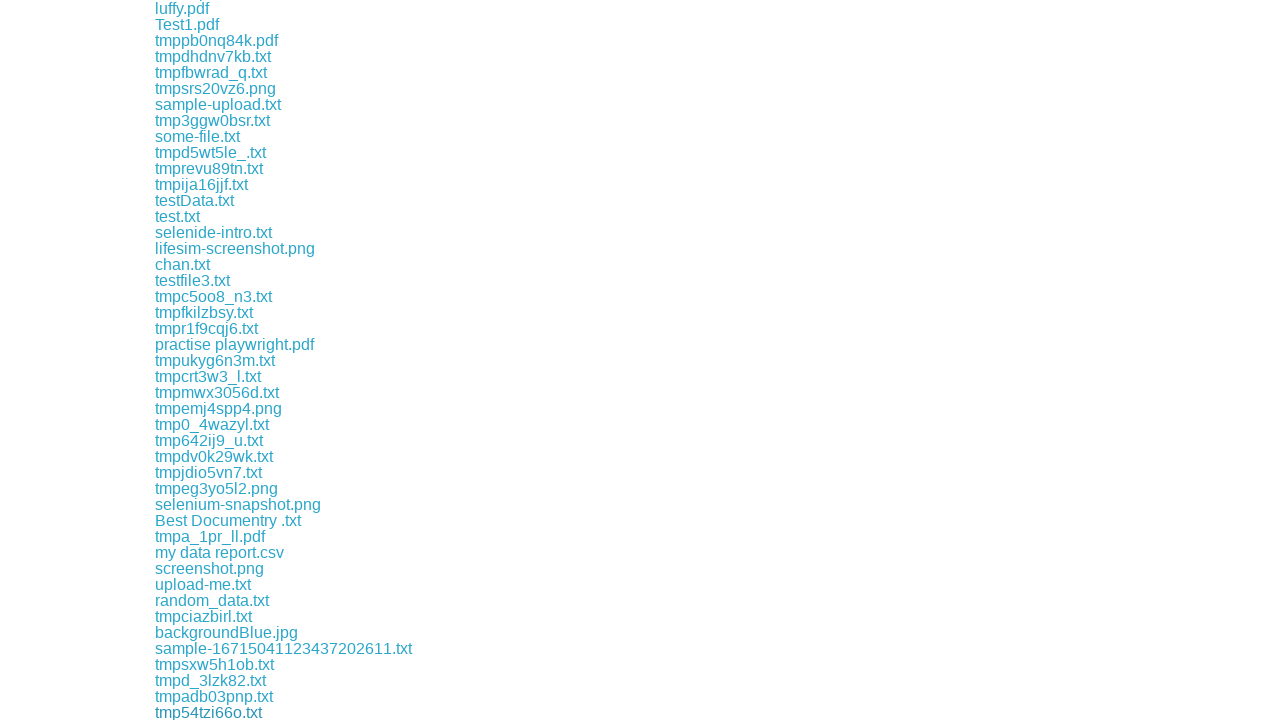

File download completed and saved
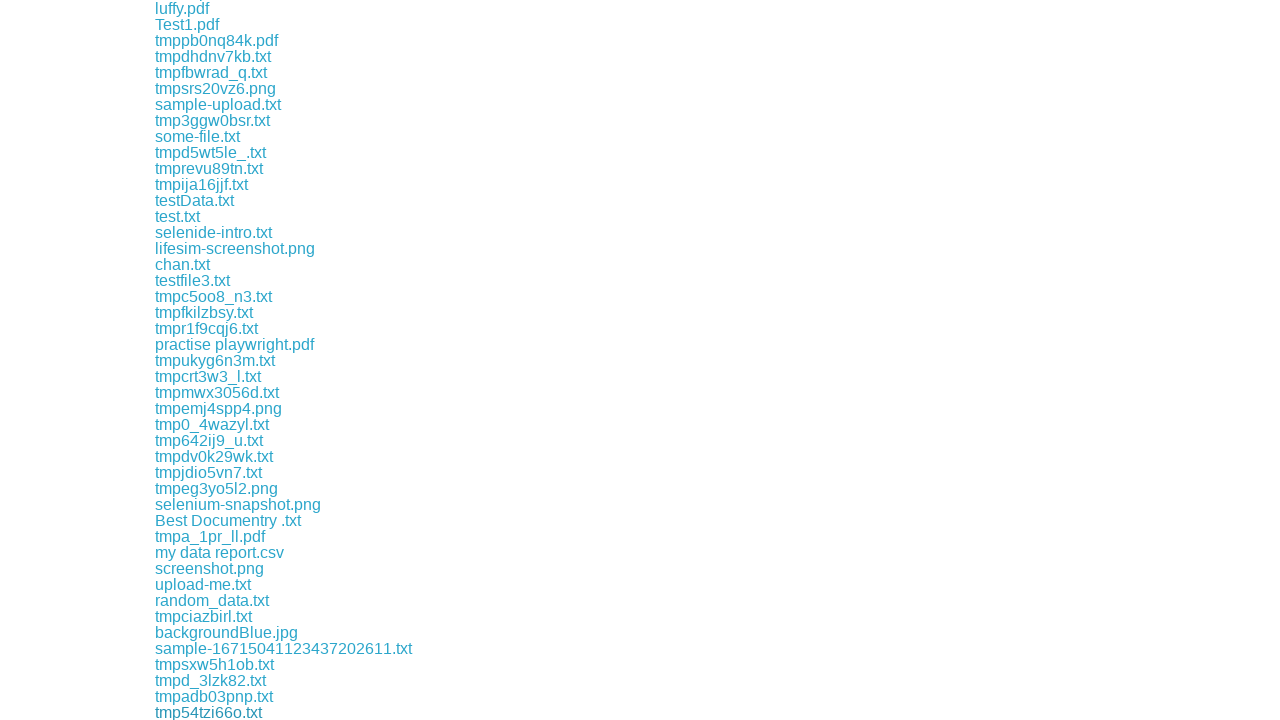

Clicked a download link to initiate file download at (210, 712) on xpath=//div[@class='example']/a >> nth=78
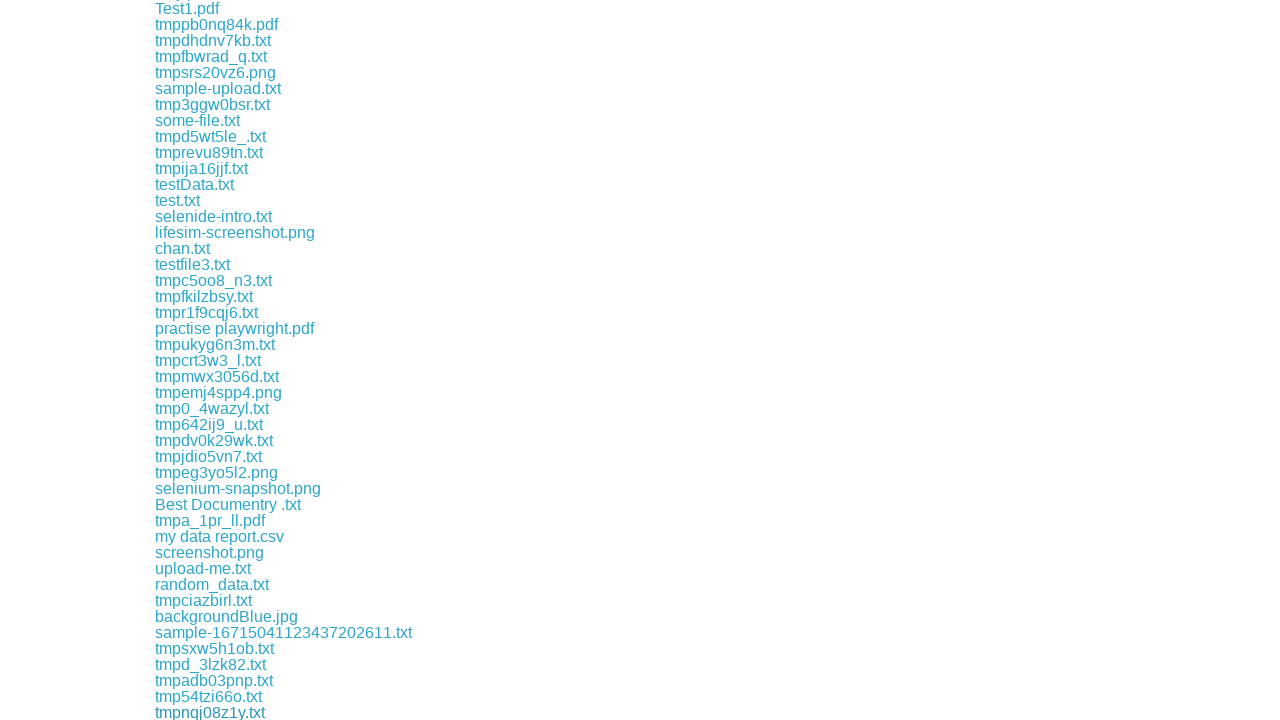

File download completed and saved
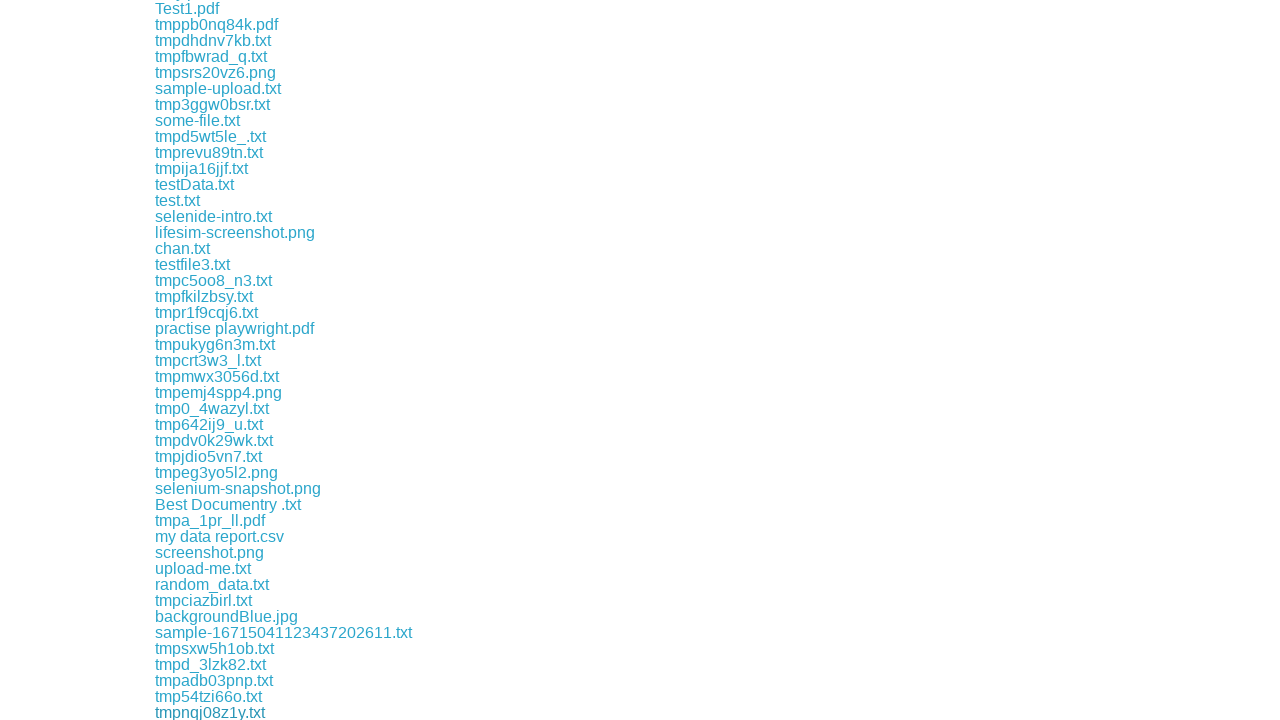

Clicked a download link to initiate file download at (196, 712) on xpath=//div[@class='example']/a >> nth=79
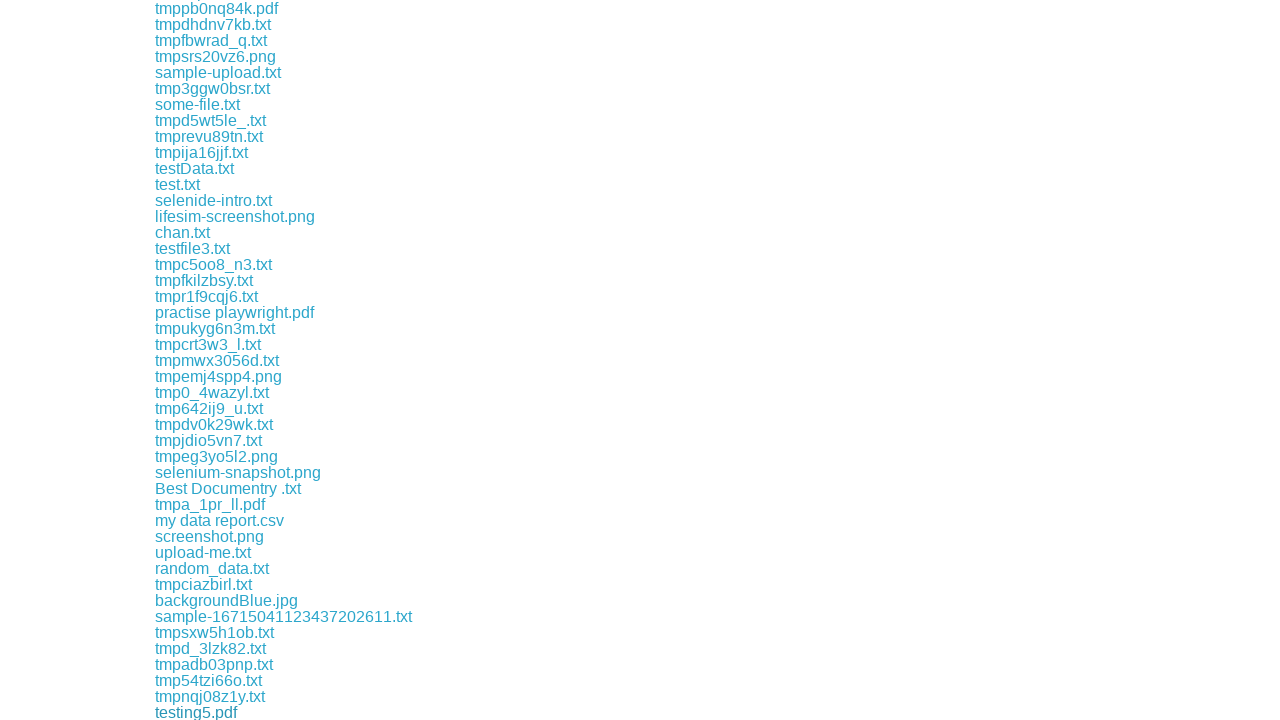

File download completed and saved
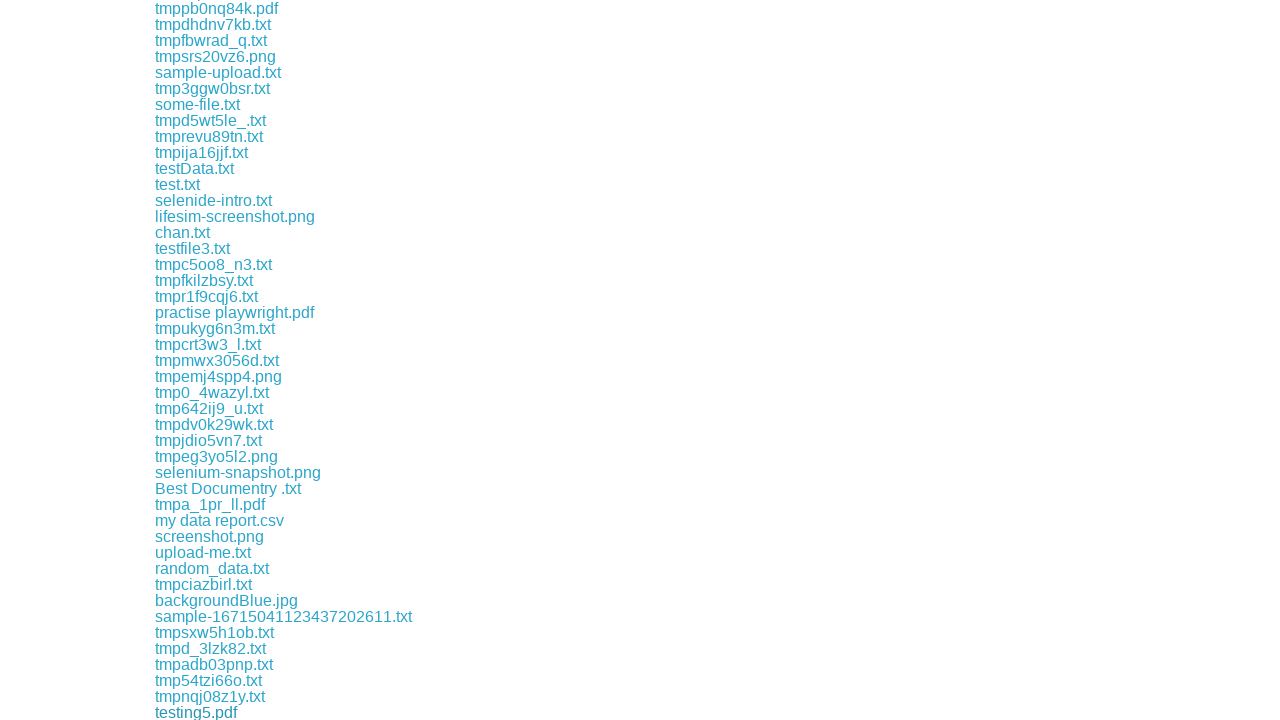

Clicked a download link to initiate file download at (180, 712) on xpath=//div[@class='example']/a >> nth=80
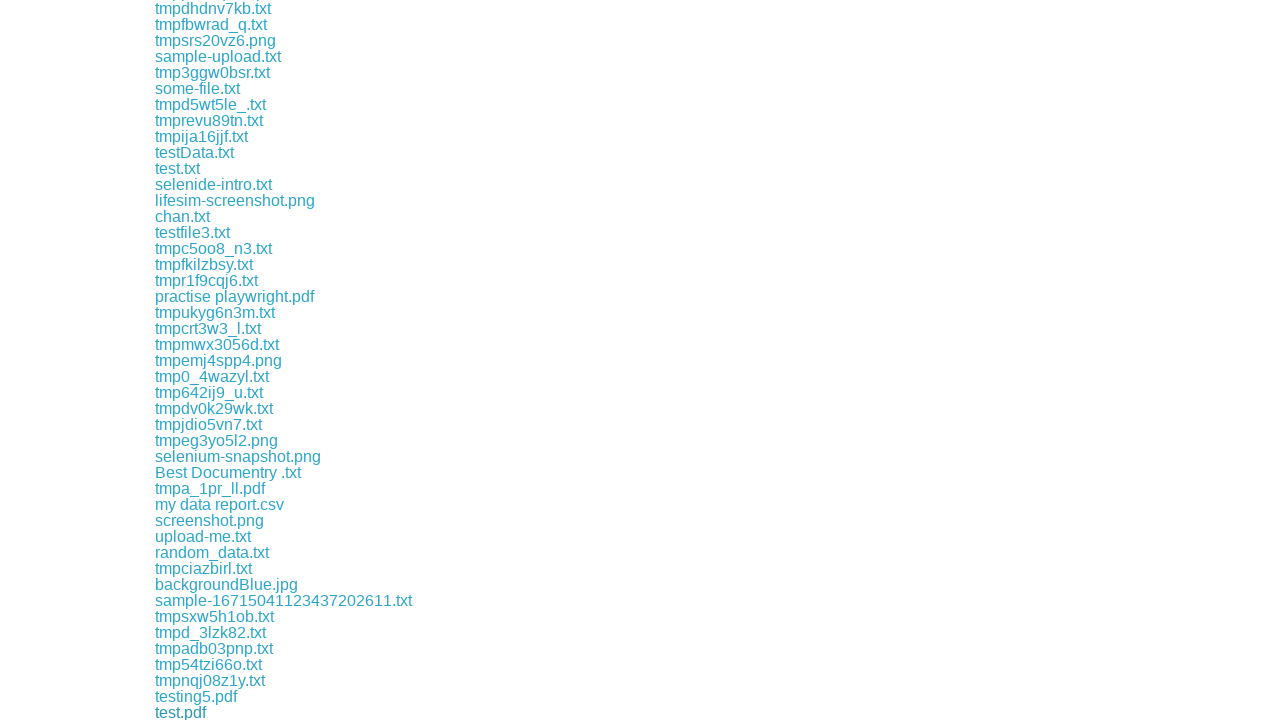

File download completed and saved
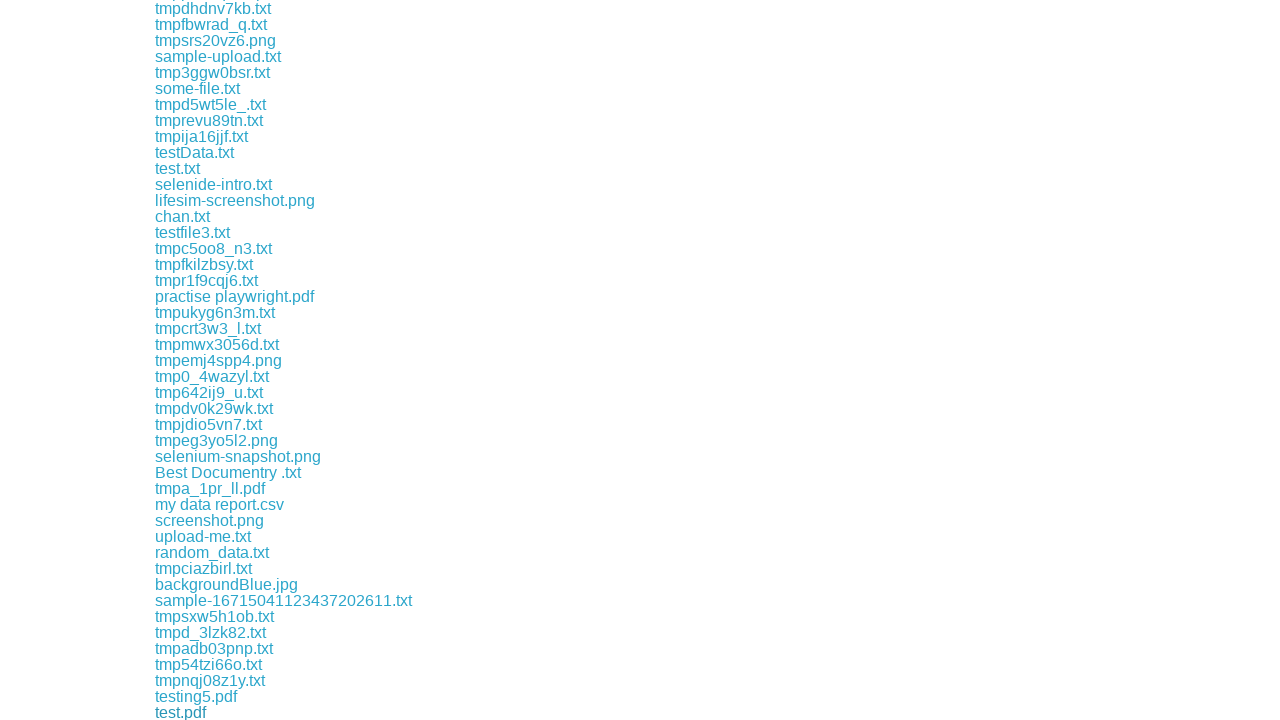

Clicked a download link to initiate file download at (226, 712) on xpath=//div[@class='example']/a >> nth=81
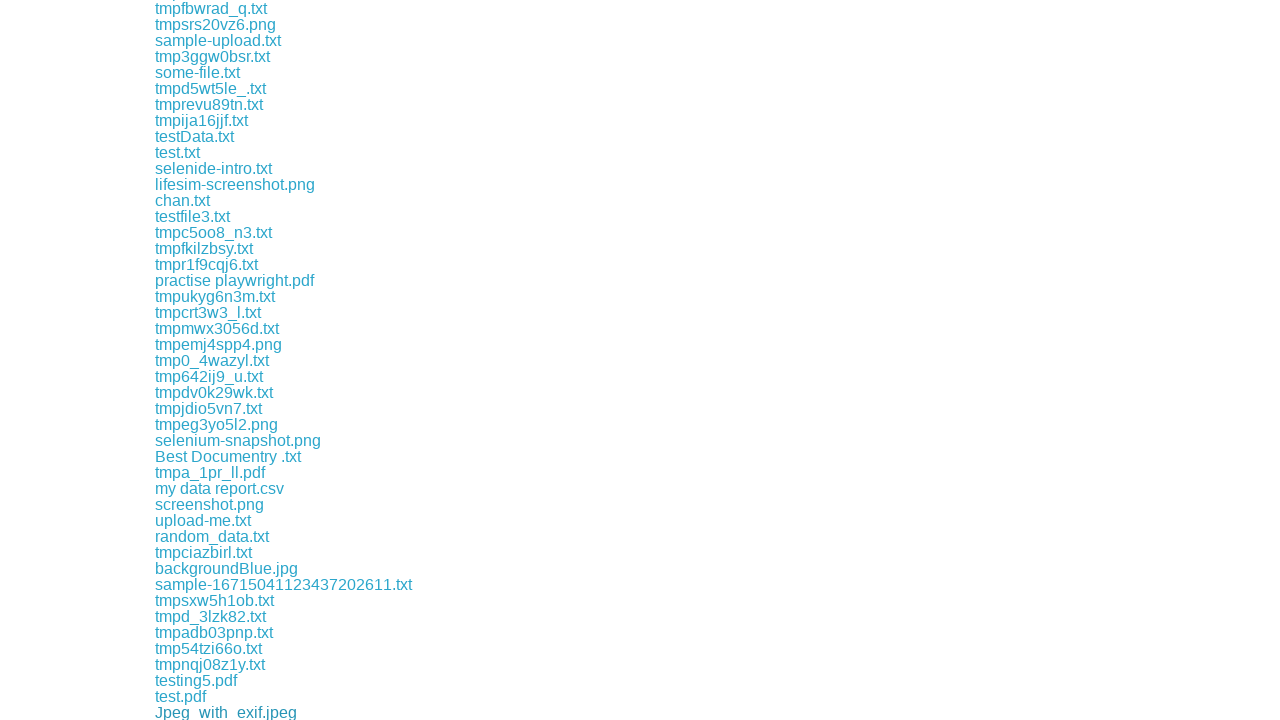

File download completed and saved
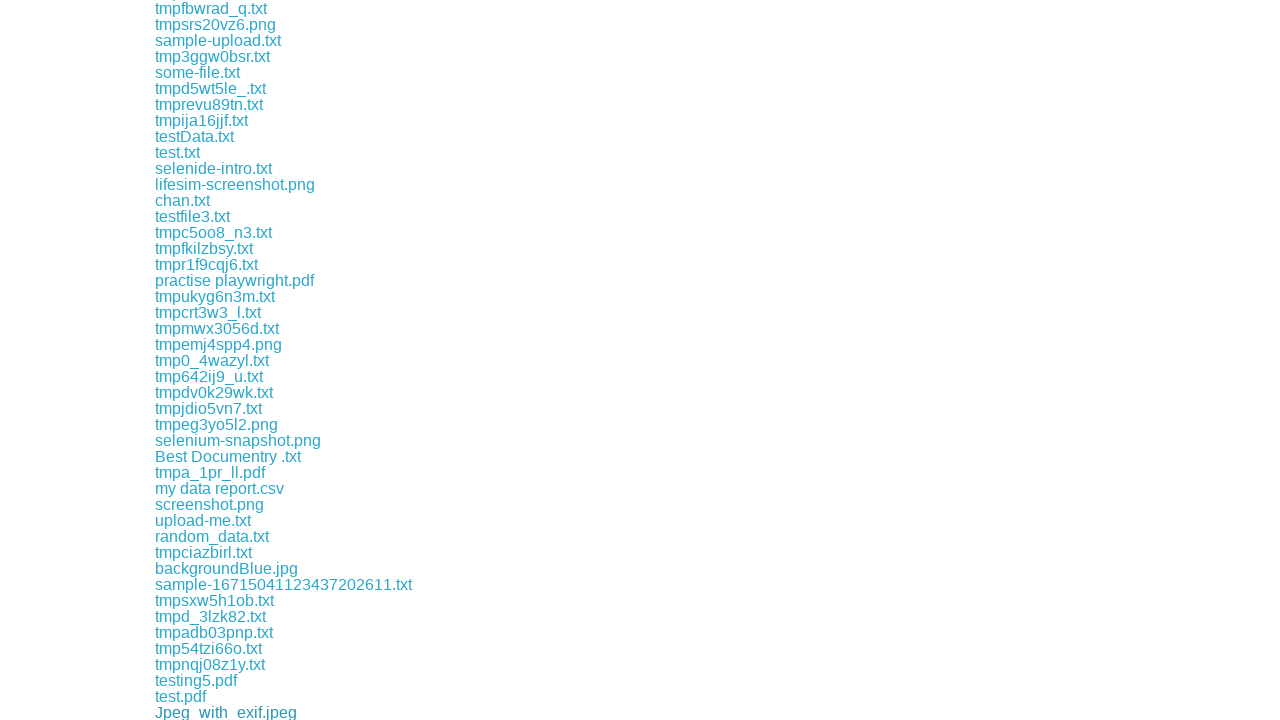

Clicked a download link to initiate file download at (200, 712) on xpath=//div[@class='example']/a >> nth=82
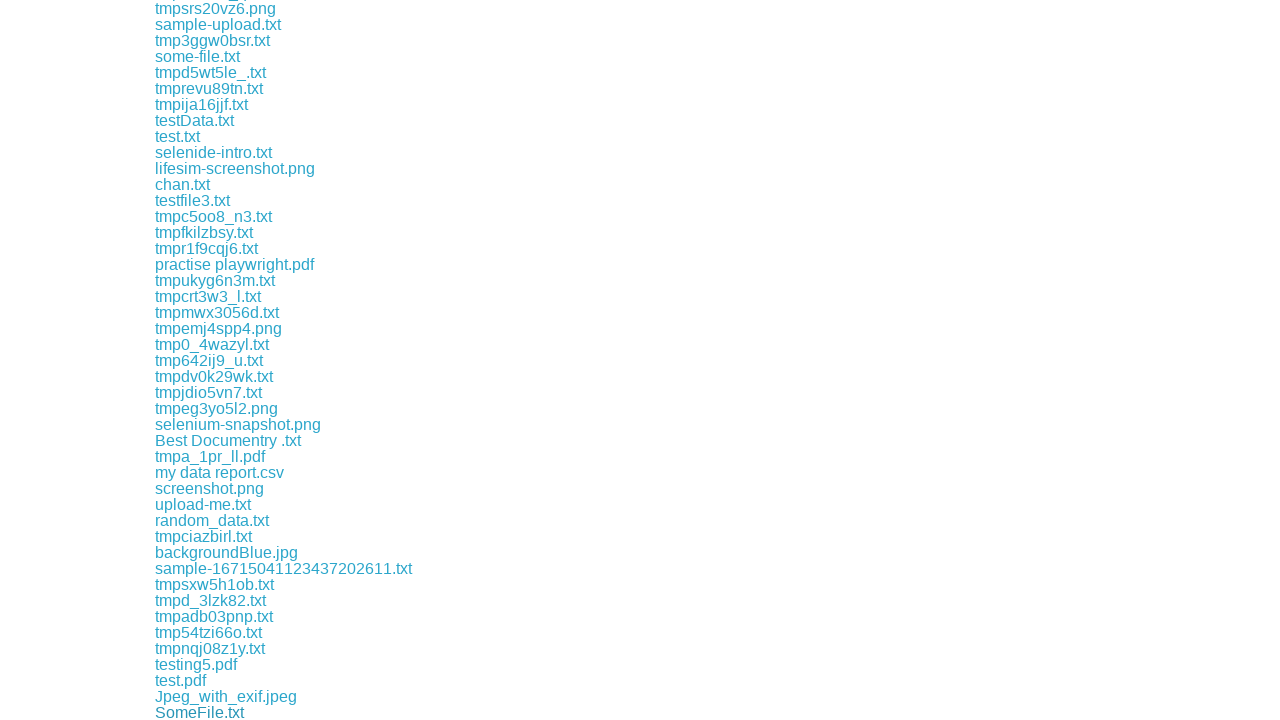

File download completed and saved
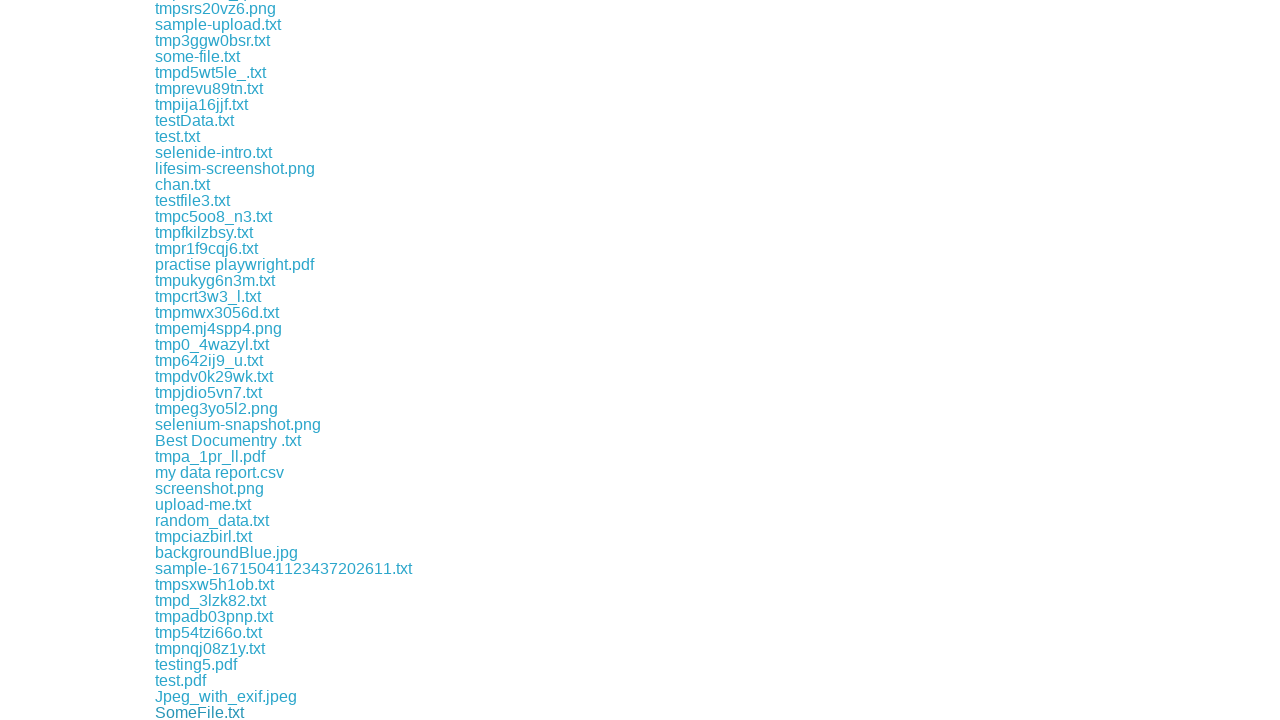

Clicked a download link to initiate file download at (212, 712) on xpath=//div[@class='example']/a >> nth=83
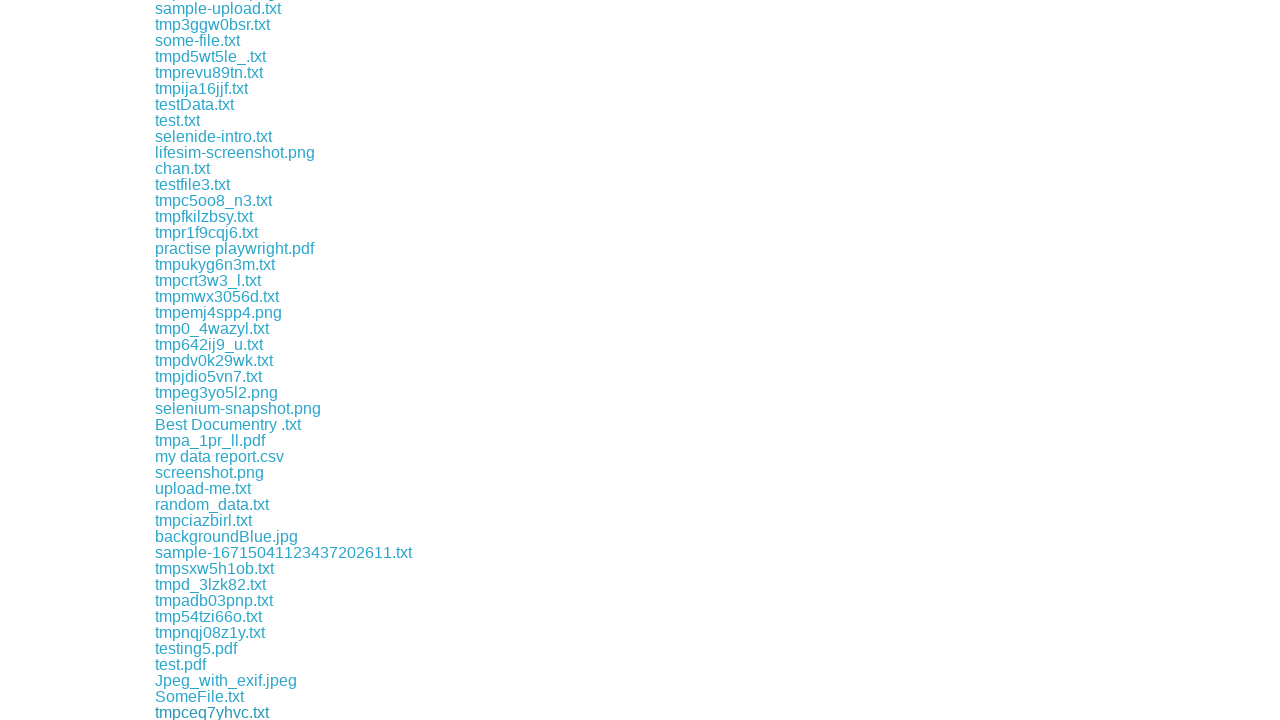

File download completed and saved
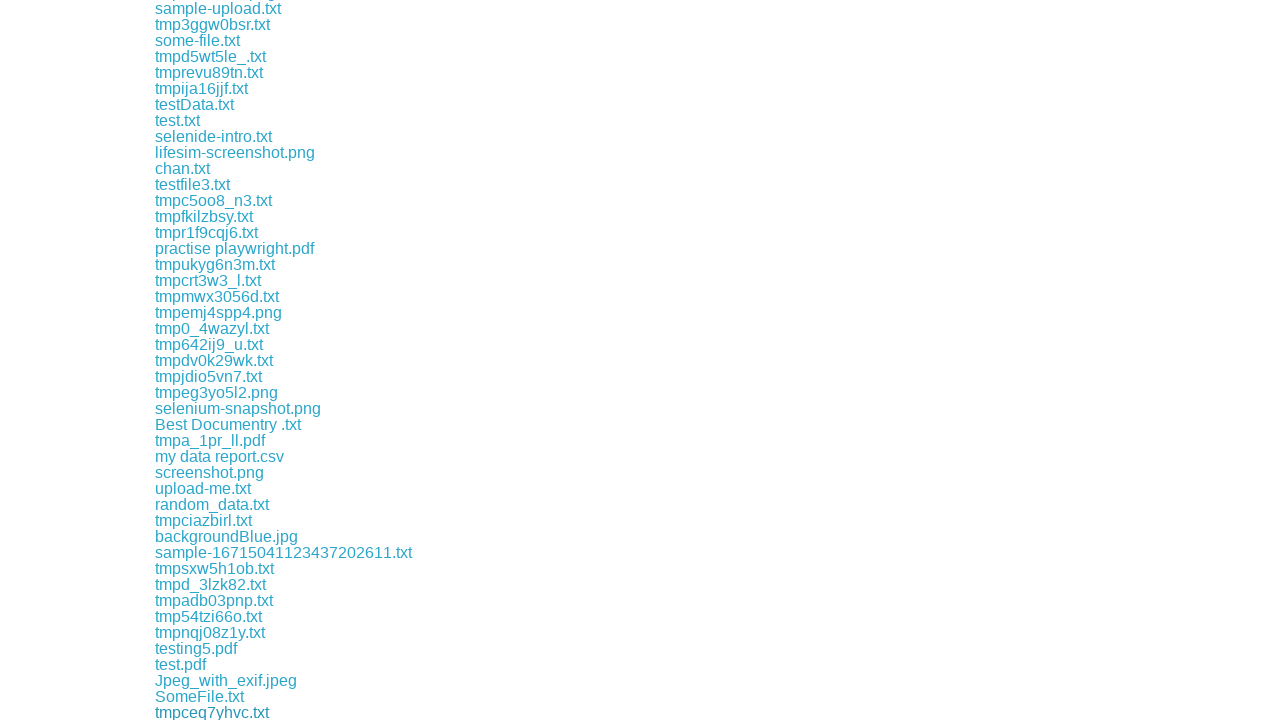

Clicked a download link to initiate file download at (212, 712) on xpath=//div[@class='example']/a >> nth=84
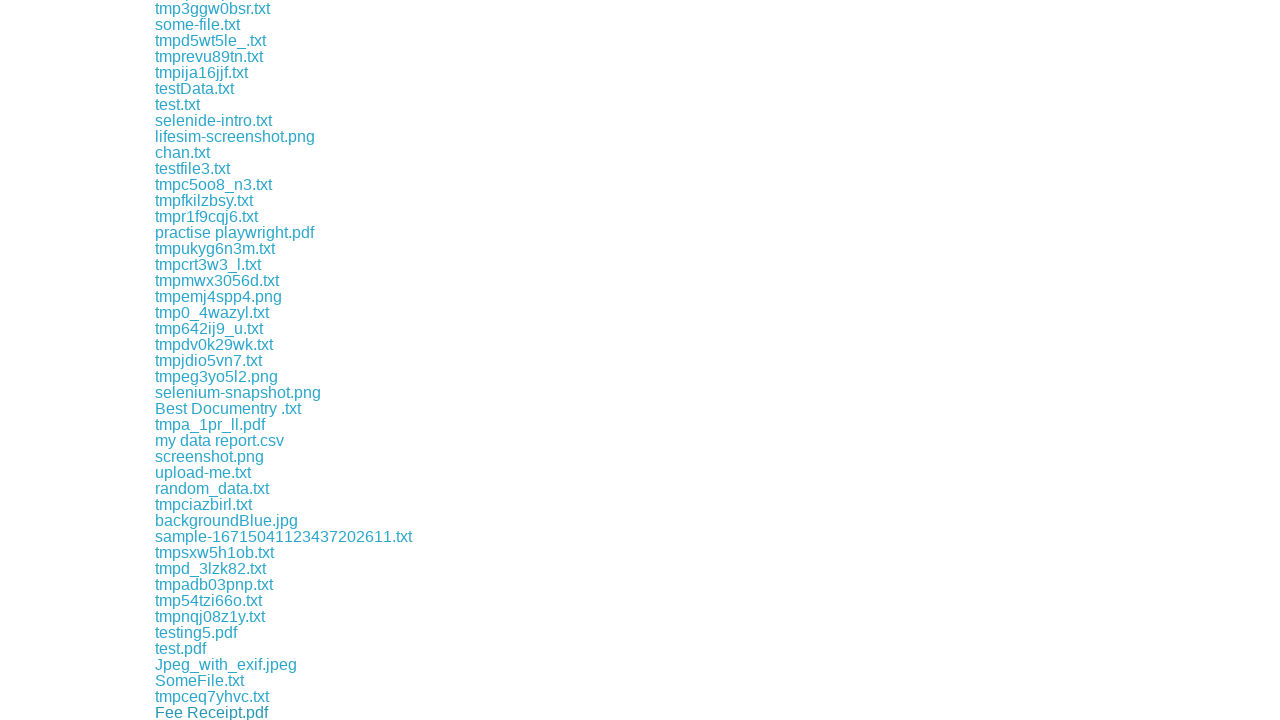

File download completed and saved
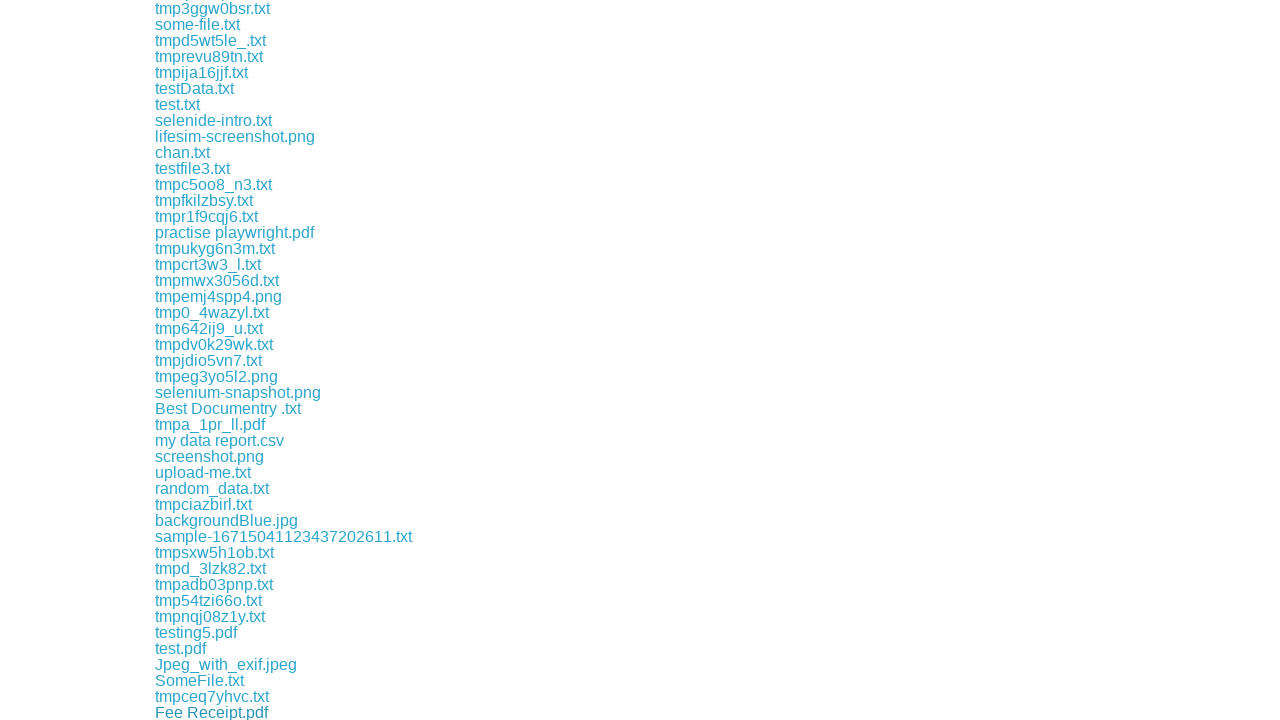

Clicked a download link to initiate file download at (181, 712) on xpath=//div[@class='example']/a >> nth=85
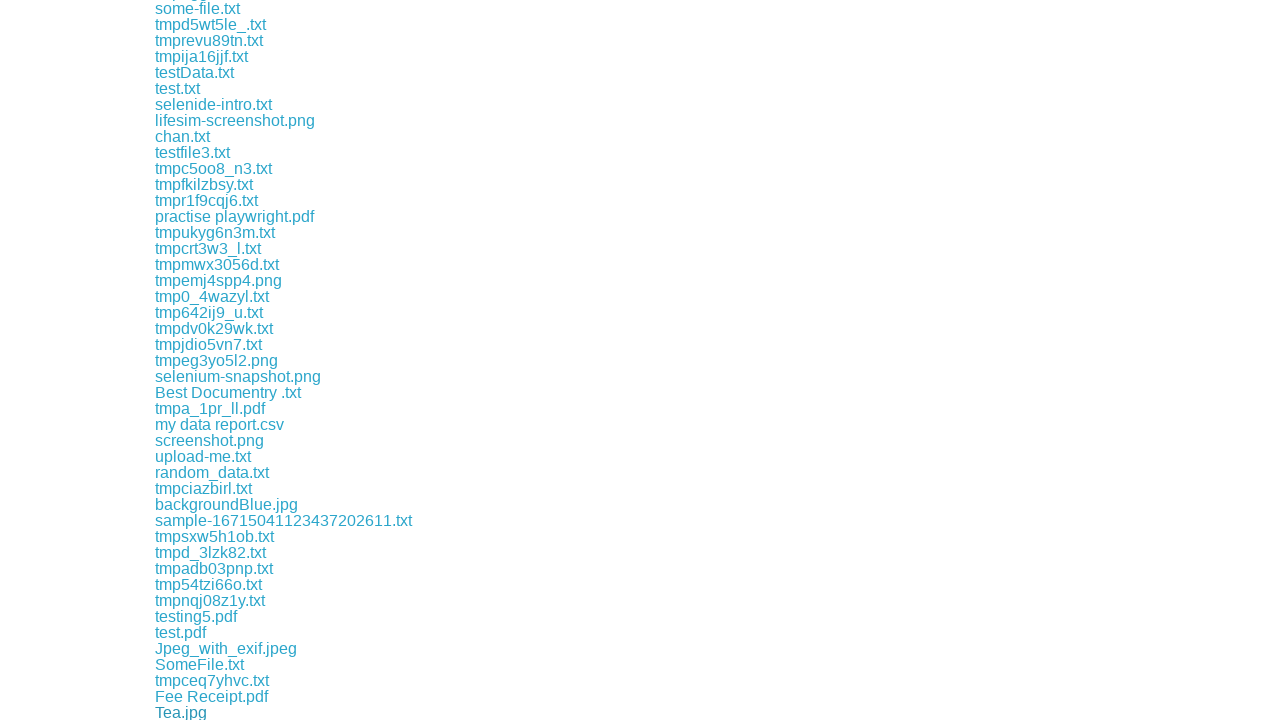

File download completed and saved
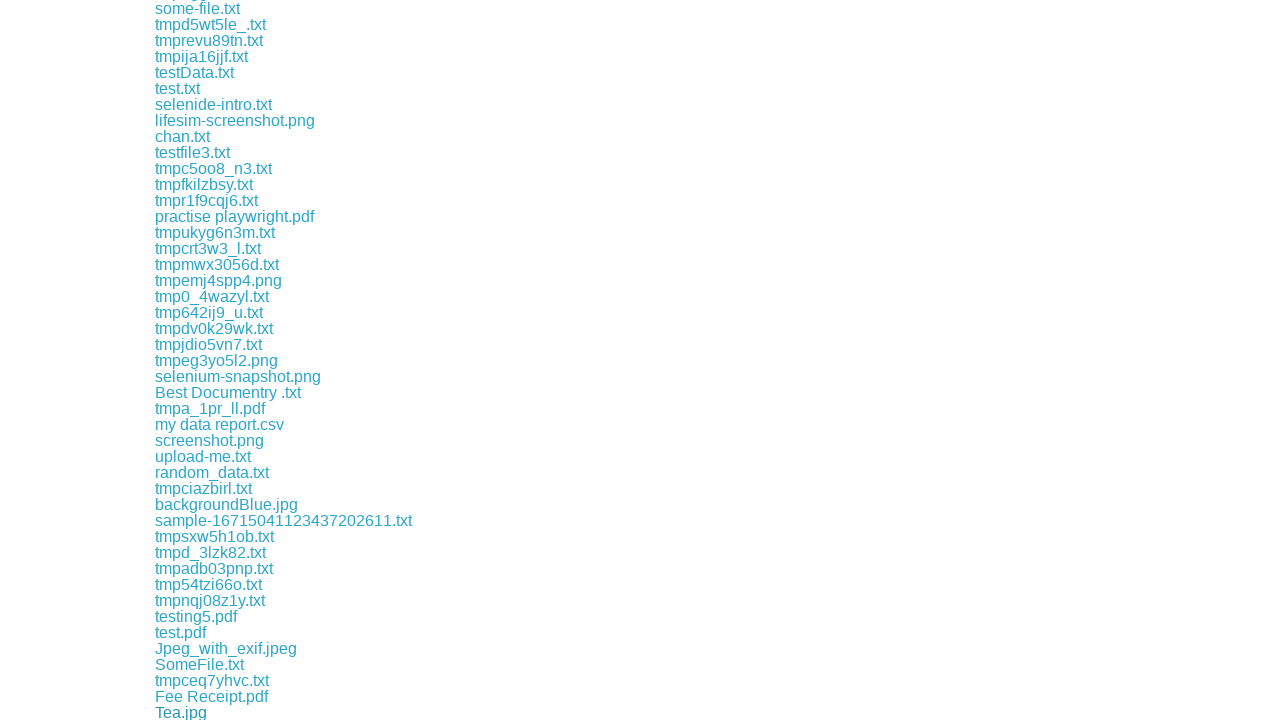

Clicked a download link to initiate file download at (210, 712) on xpath=//div[@class='example']/a >> nth=86
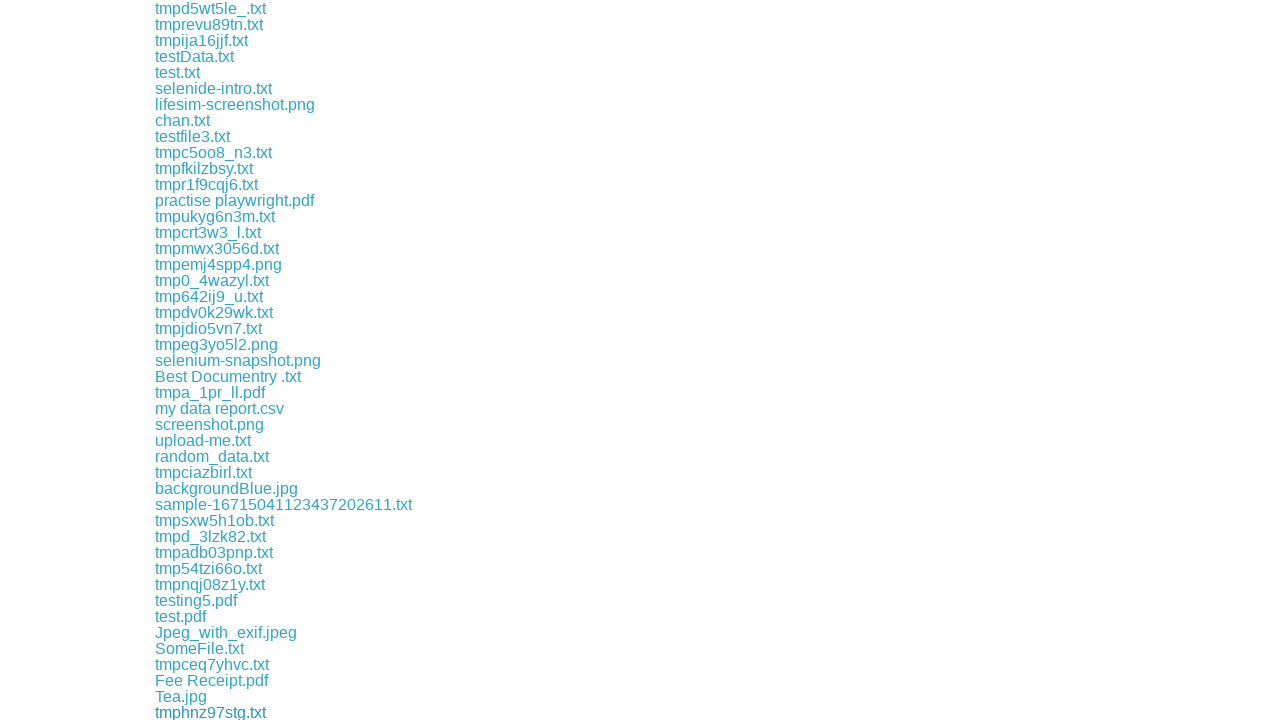

File download completed and saved
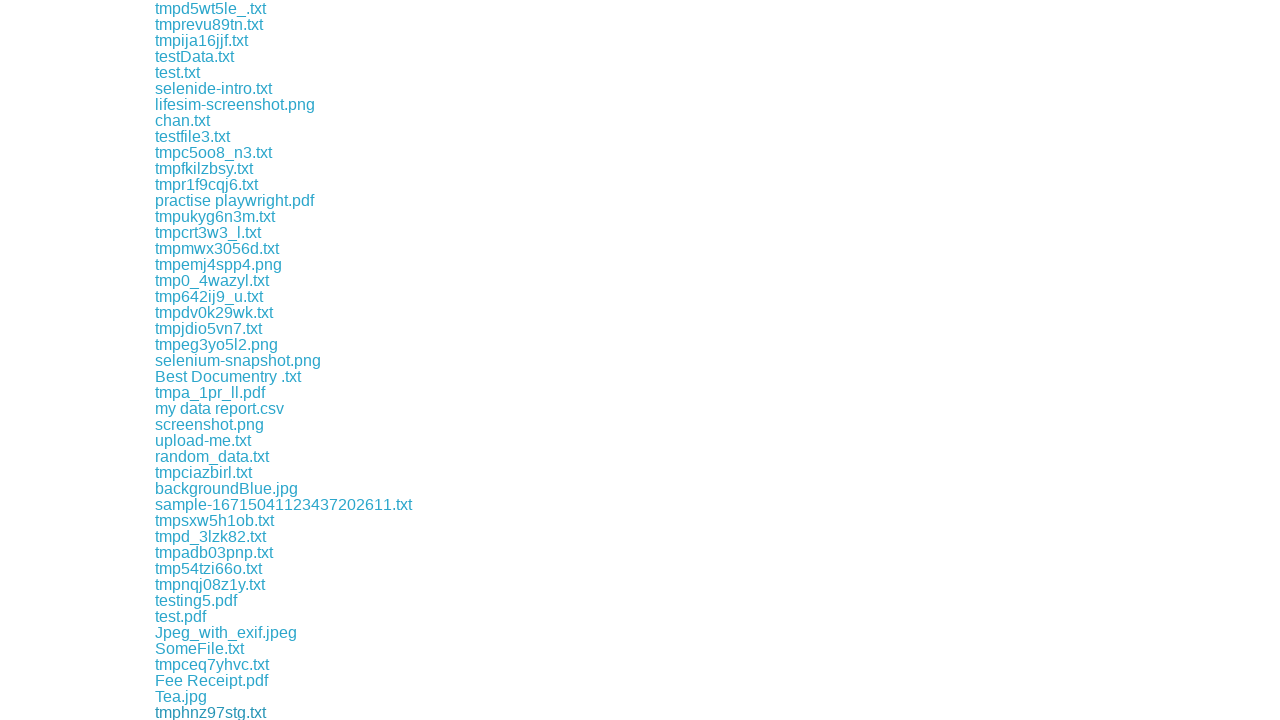

Clicked a download link to initiate file download at (215, 712) on xpath=//div[@class='example']/a >> nth=87
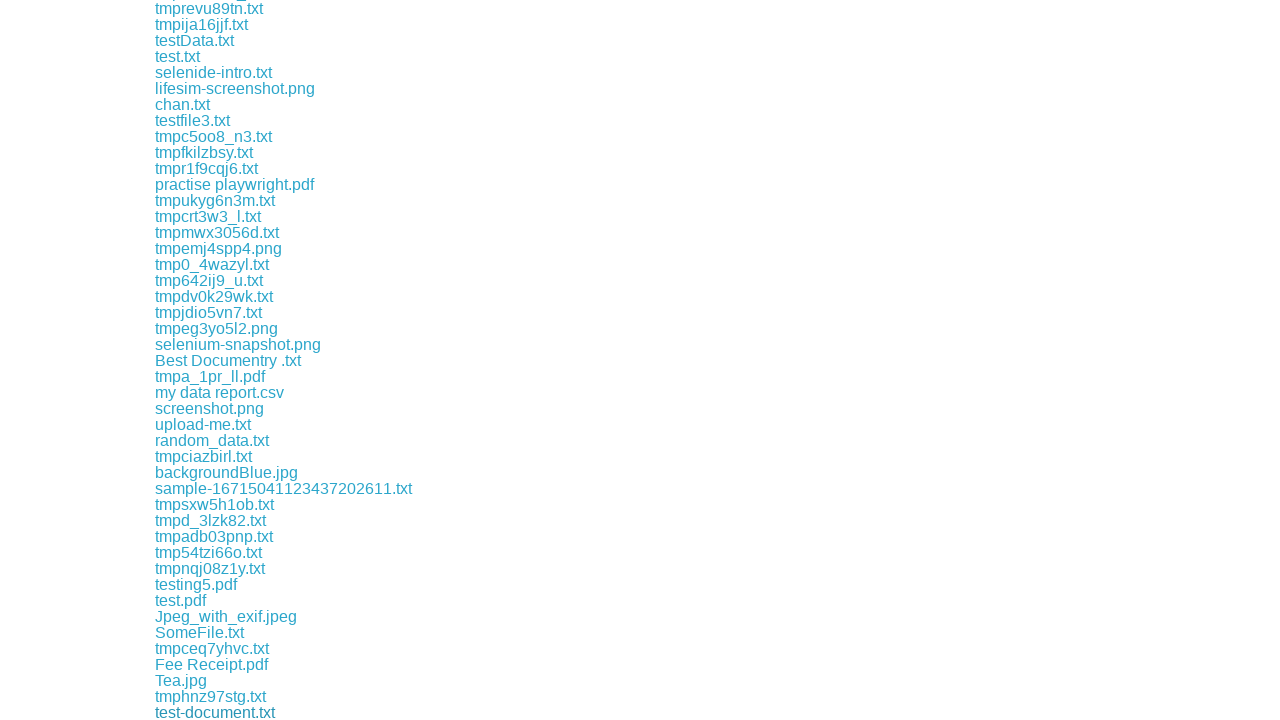

File download completed and saved
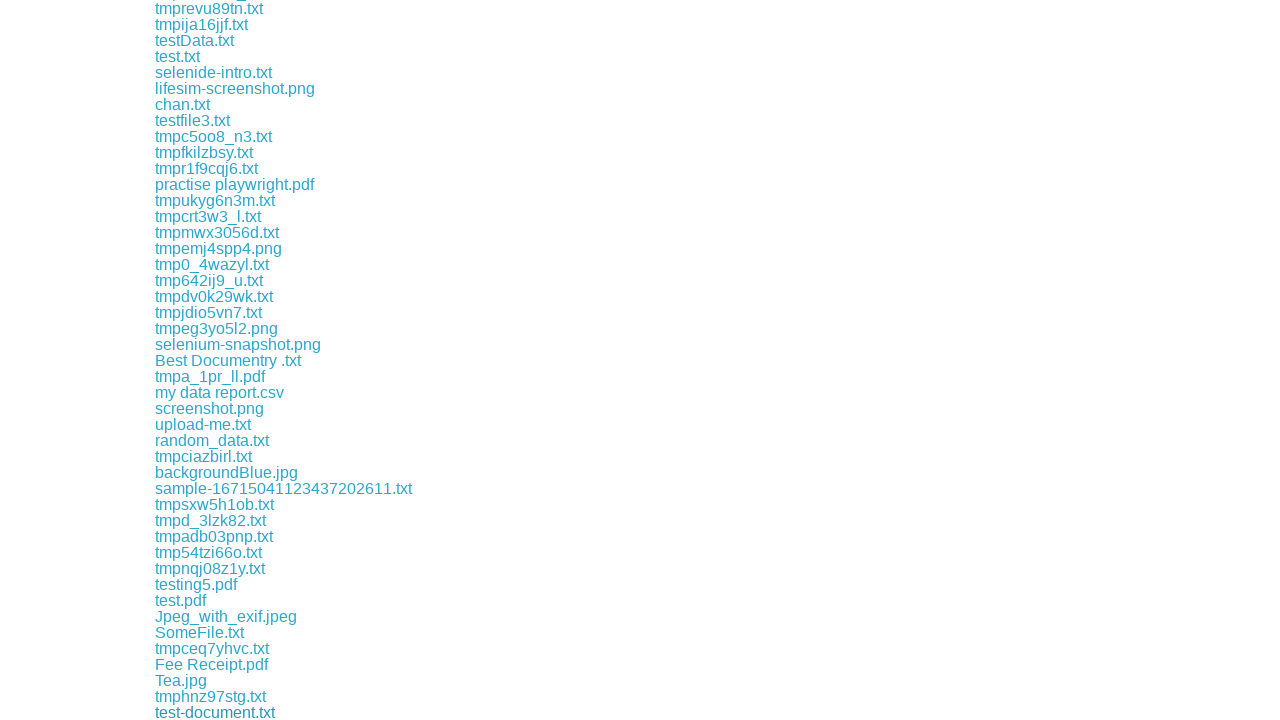

Clicked a download link to initiate file download at (183, 712) on xpath=//div[@class='example']/a >> nth=88
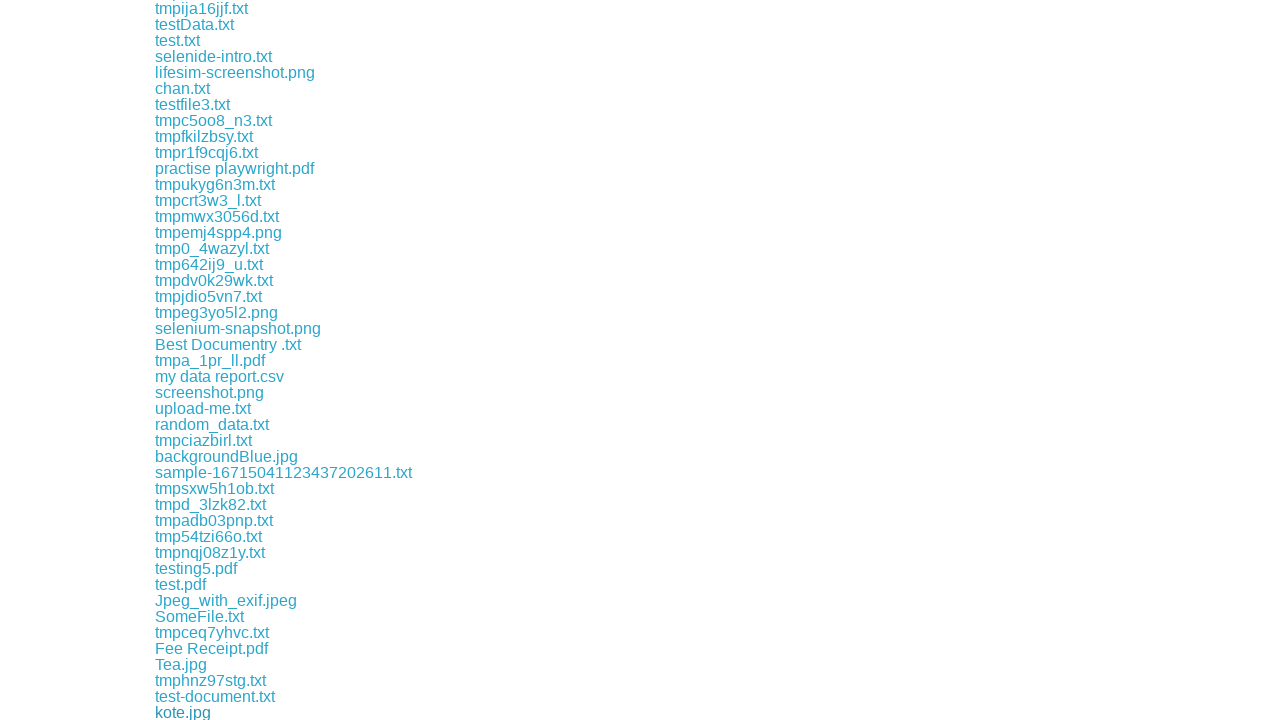

File download completed and saved
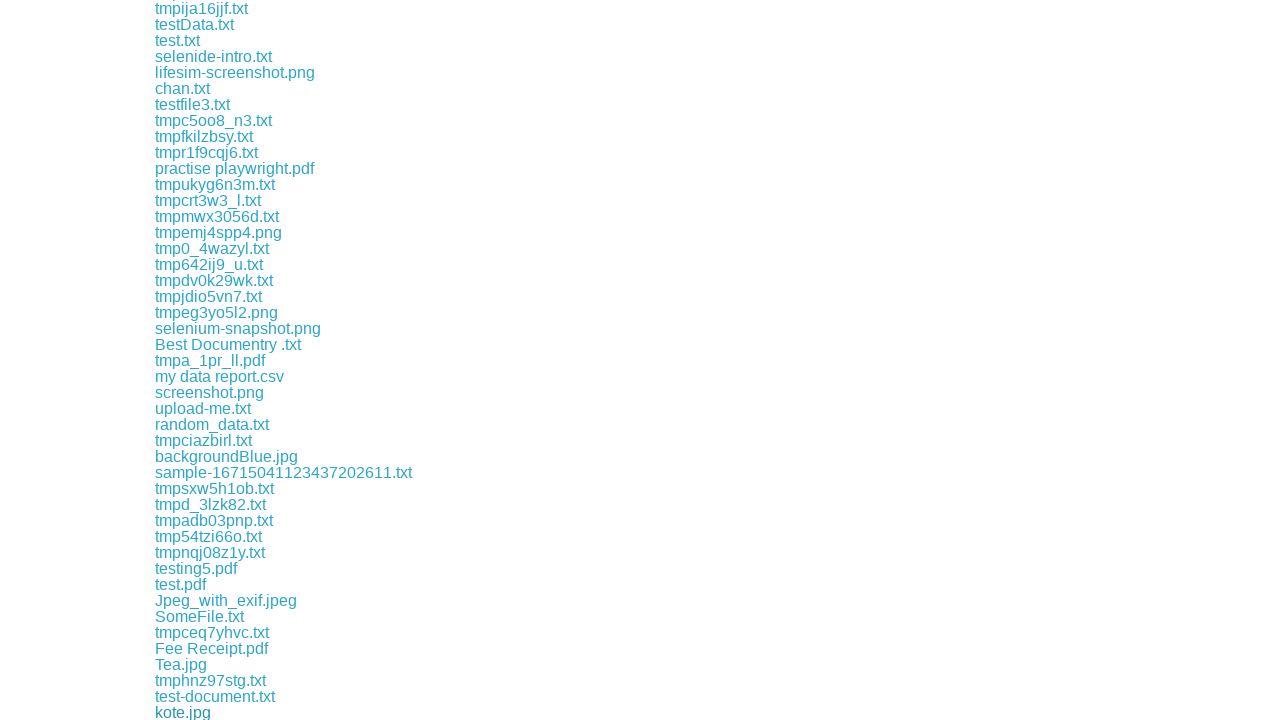

Clicked a download link to initiate file download at (256, 712) on xpath=//div[@class='example']/a >> nth=89
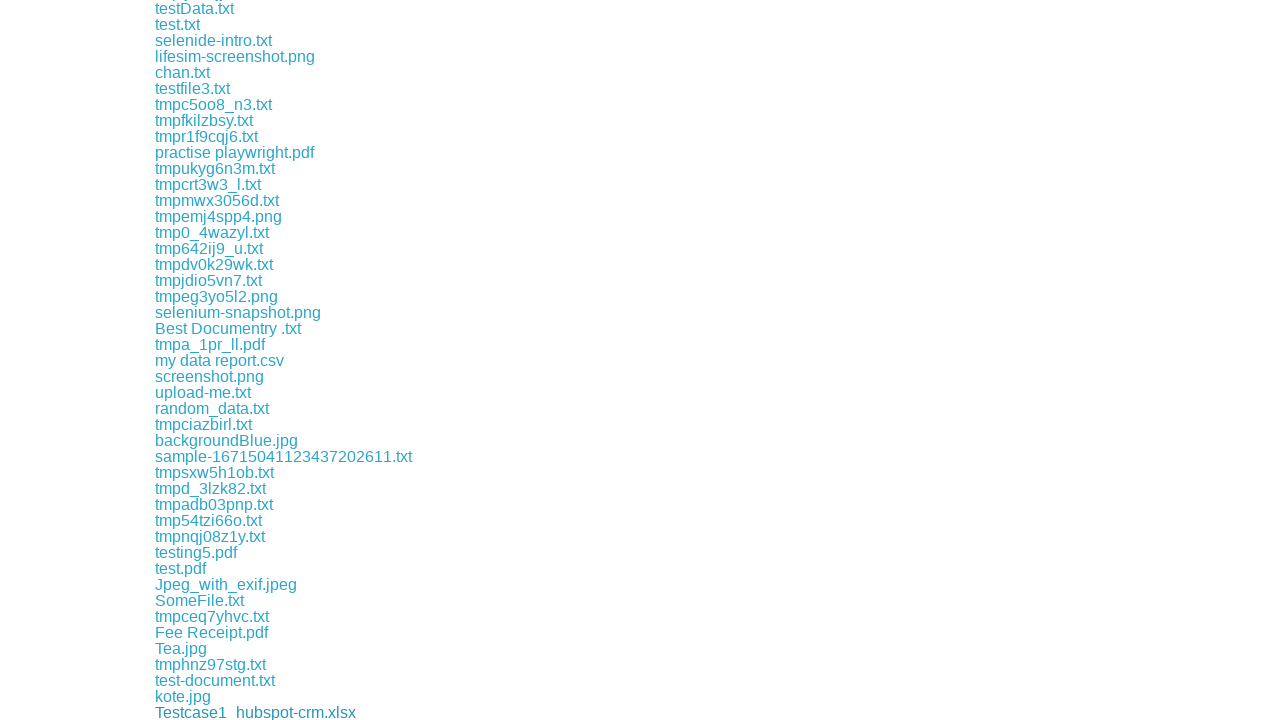

File download completed and saved
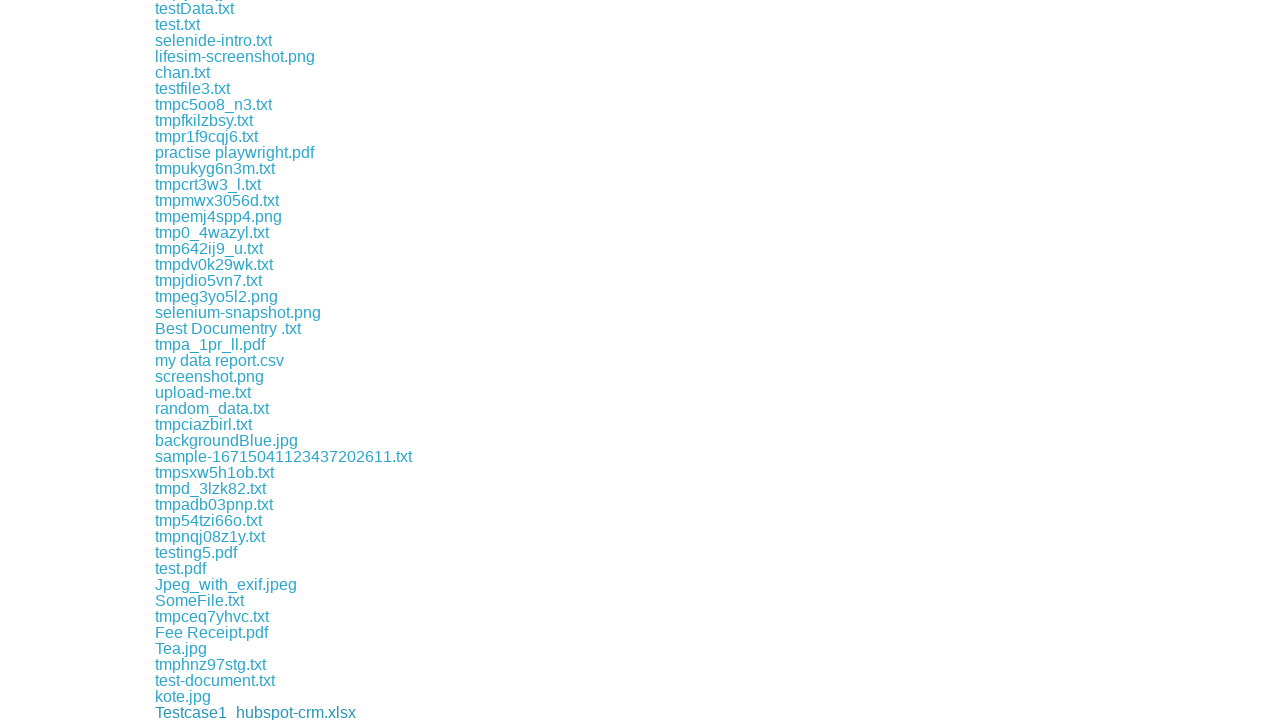

Clicked a download link to initiate file download at (182, 712) on xpath=//div[@class='example']/a >> nth=90
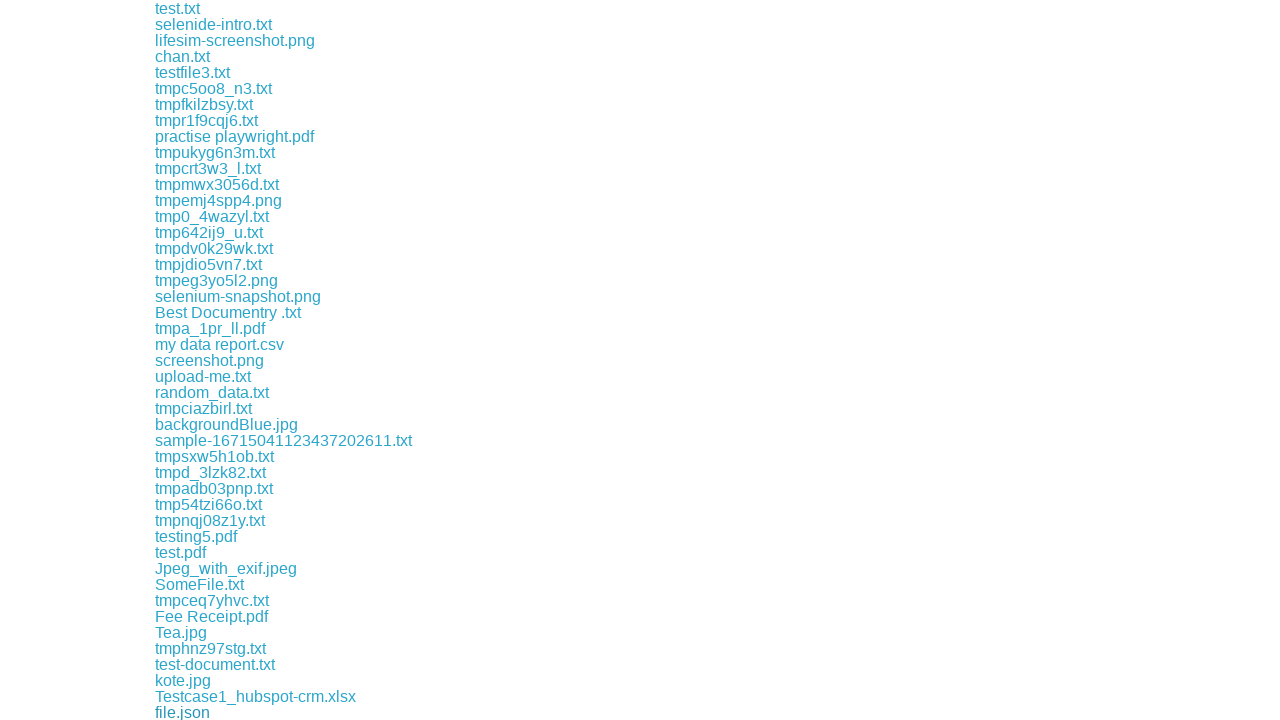

File download completed and saved
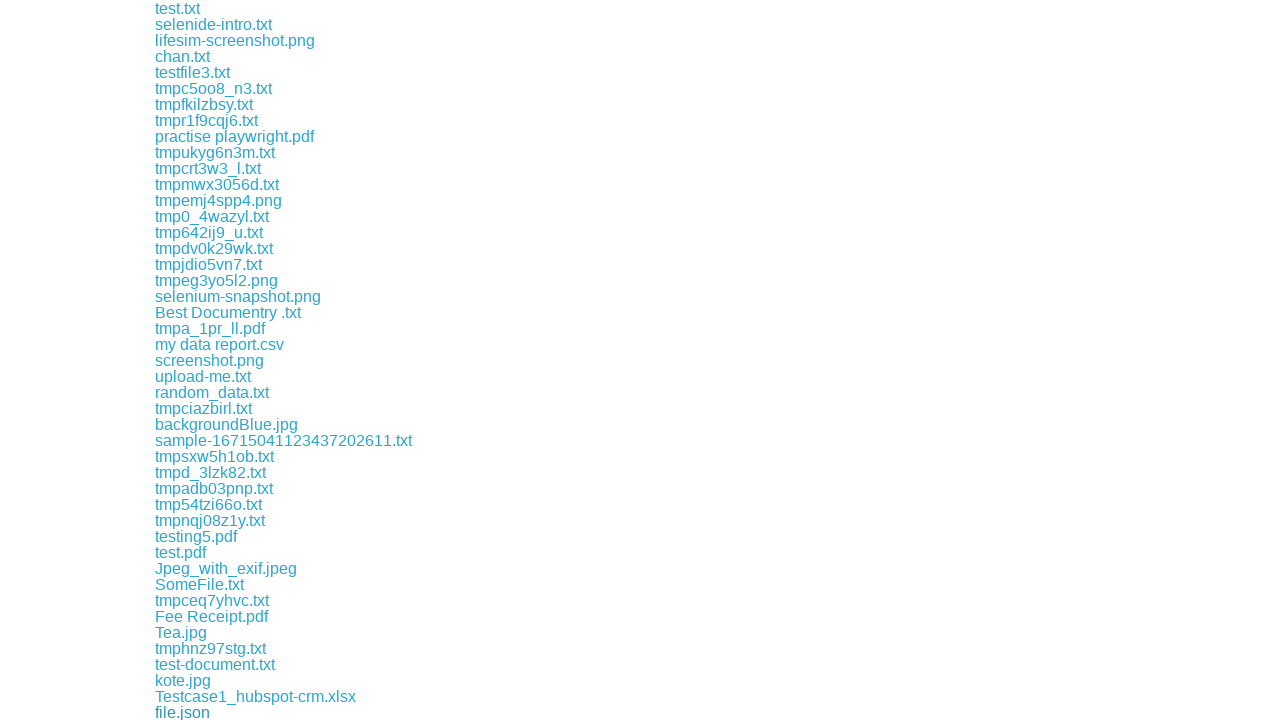

Clicked a download link to initiate file download at (281, 712) on xpath=//div[@class='example']/a >> nth=91
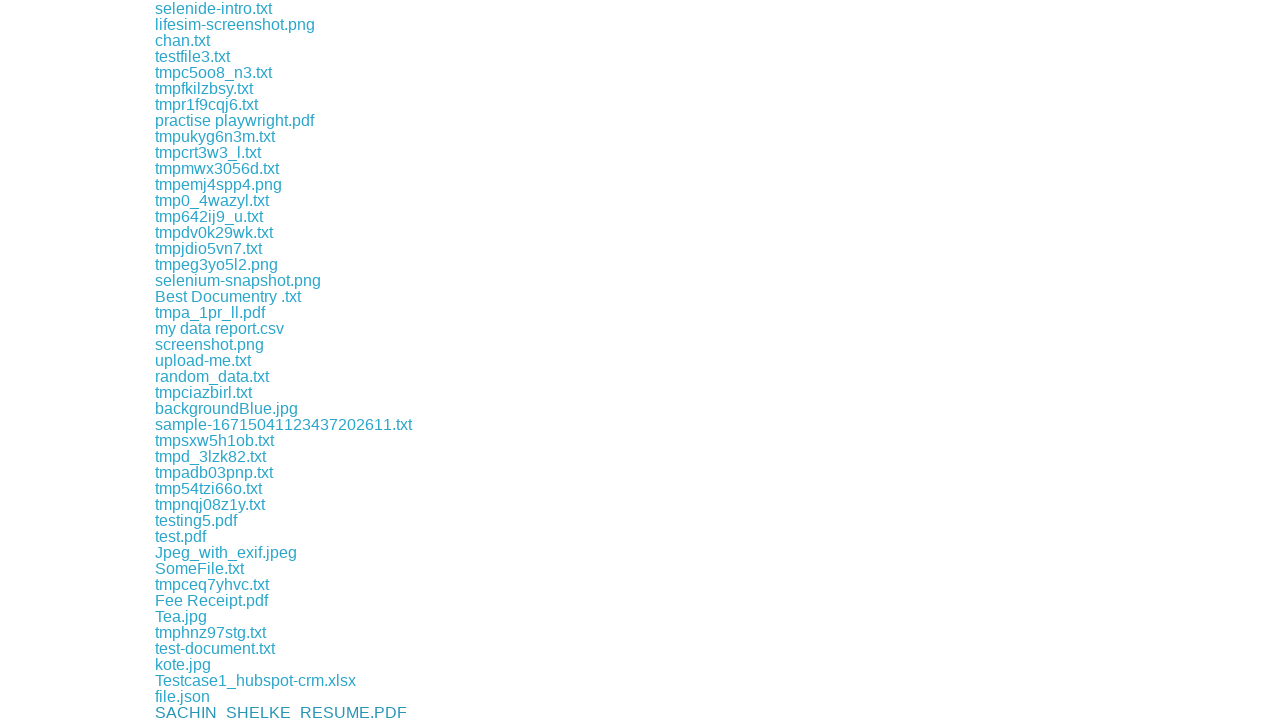

File download completed and saved
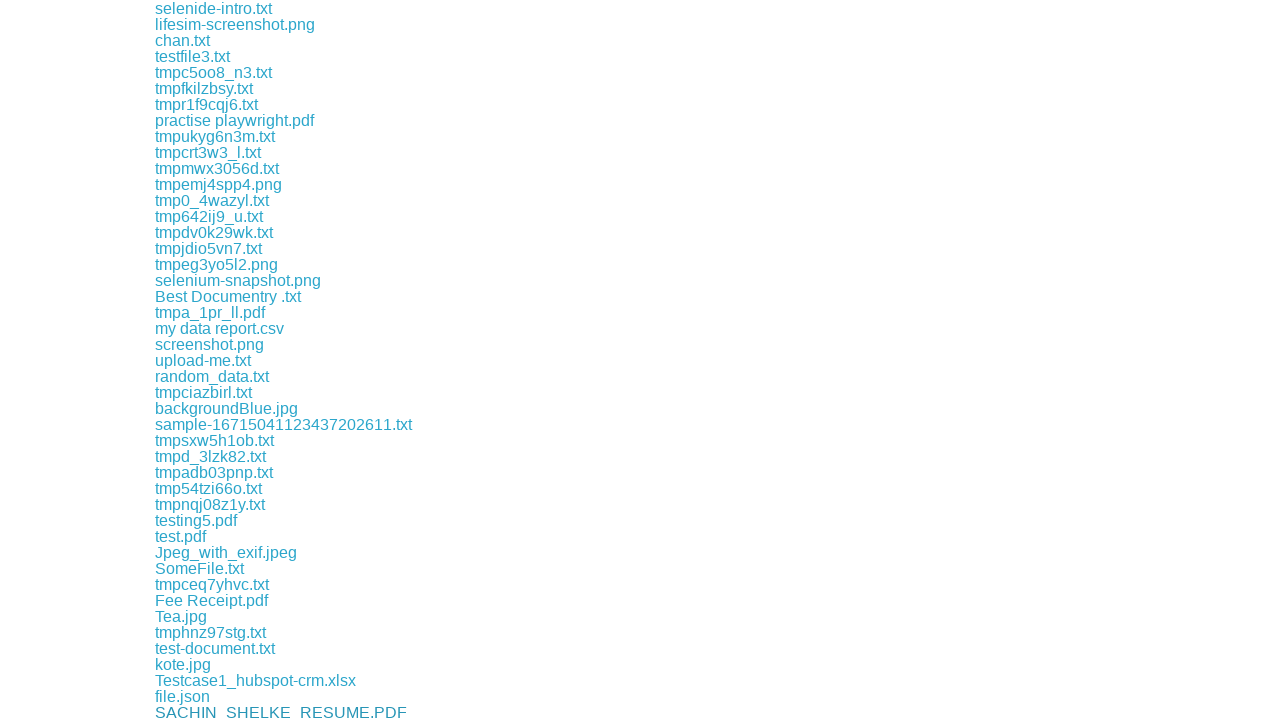

Clicked a download link to initiate file download at (209, 712) on xpath=//div[@class='example']/a >> nth=92
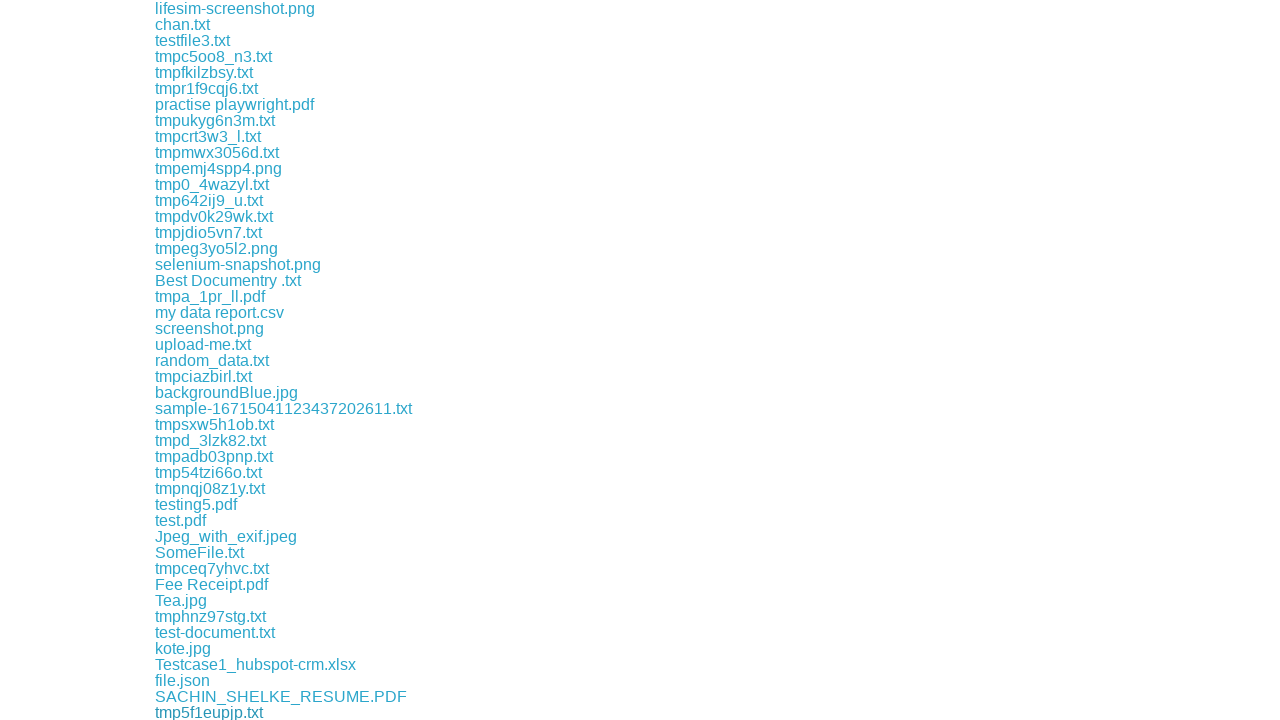

File download completed and saved
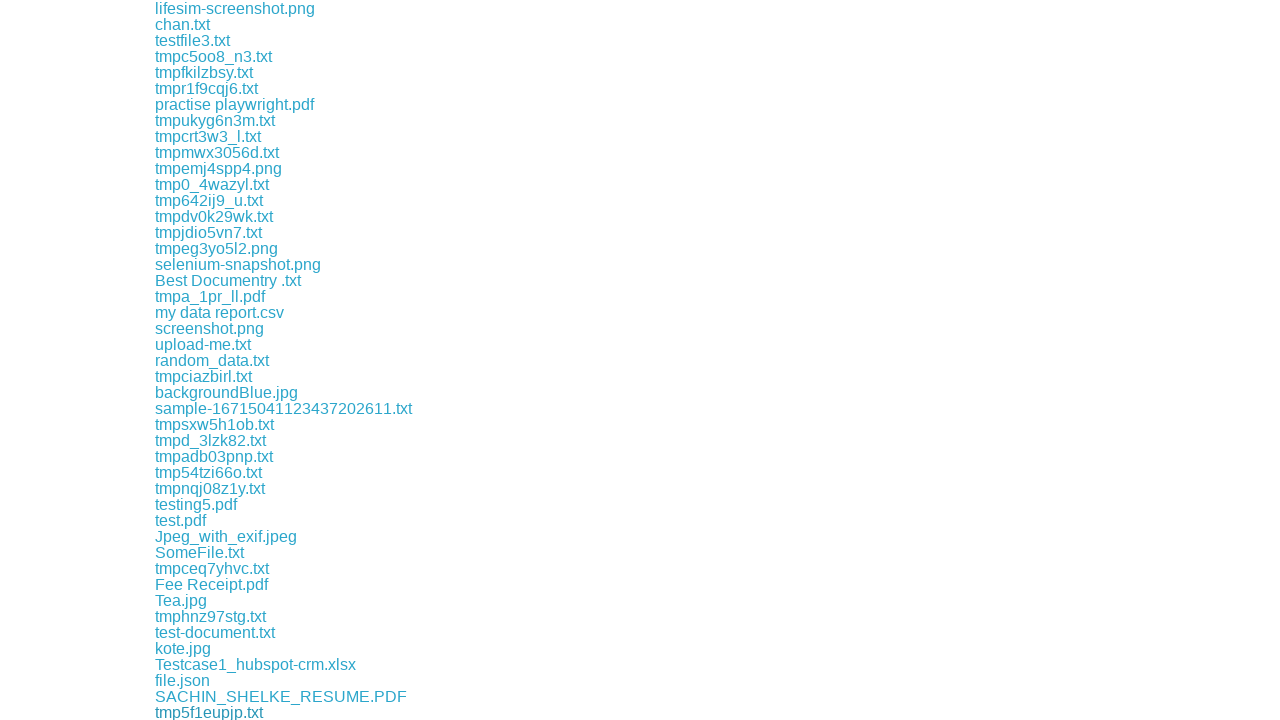

Clicked a download link to initiate file download at (192, 712) on xpath=//div[@class='example']/a >> nth=93
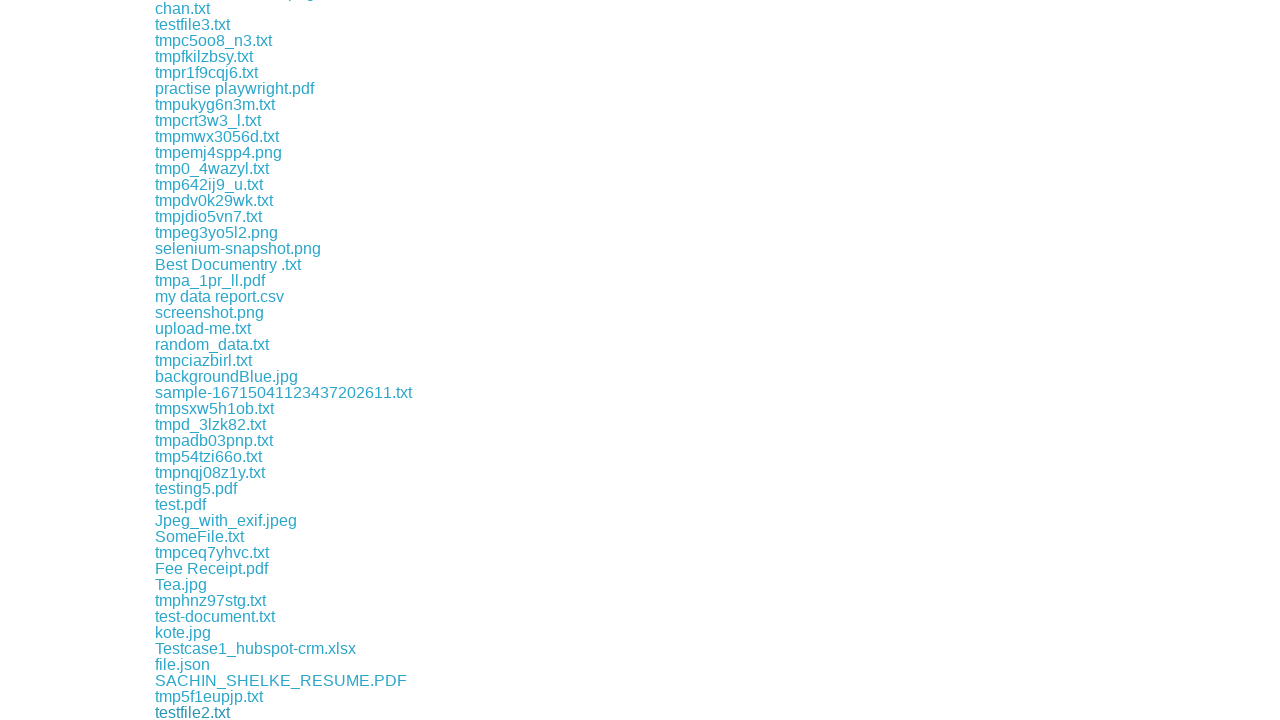

File download completed and saved
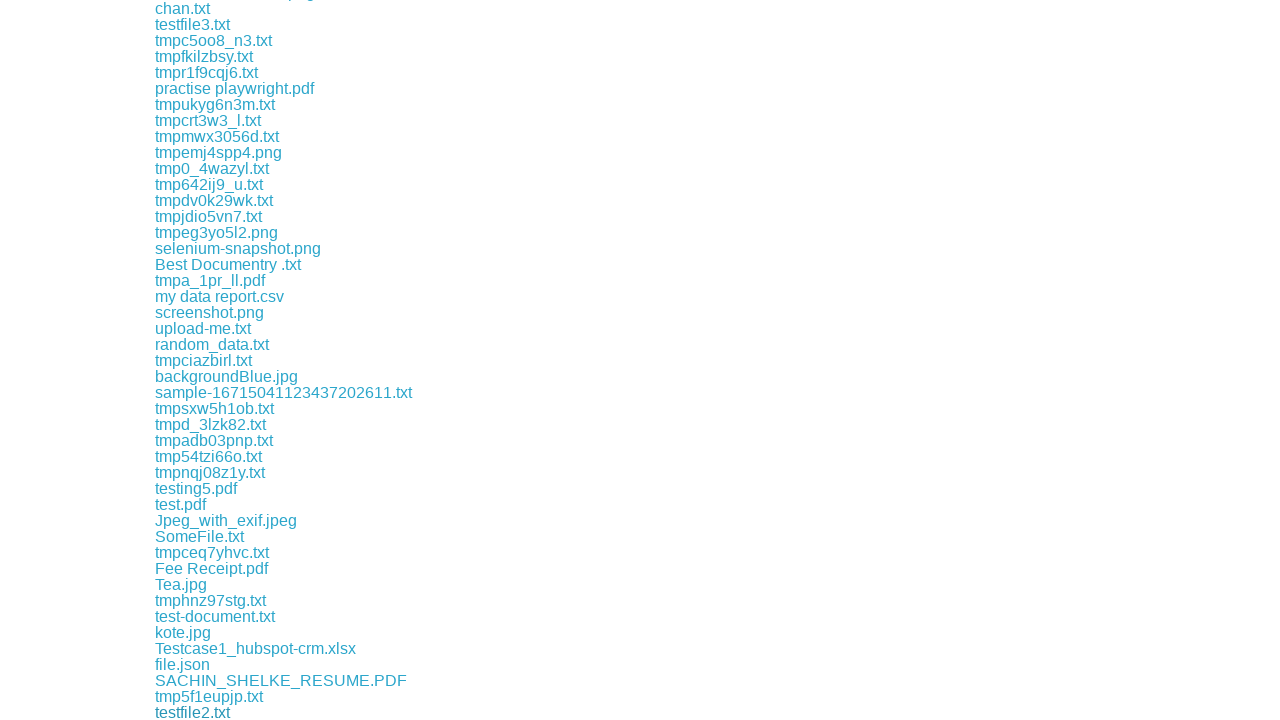

Clicked a download link to initiate file download at (190, 712) on xpath=//div[@class='example']/a >> nth=94
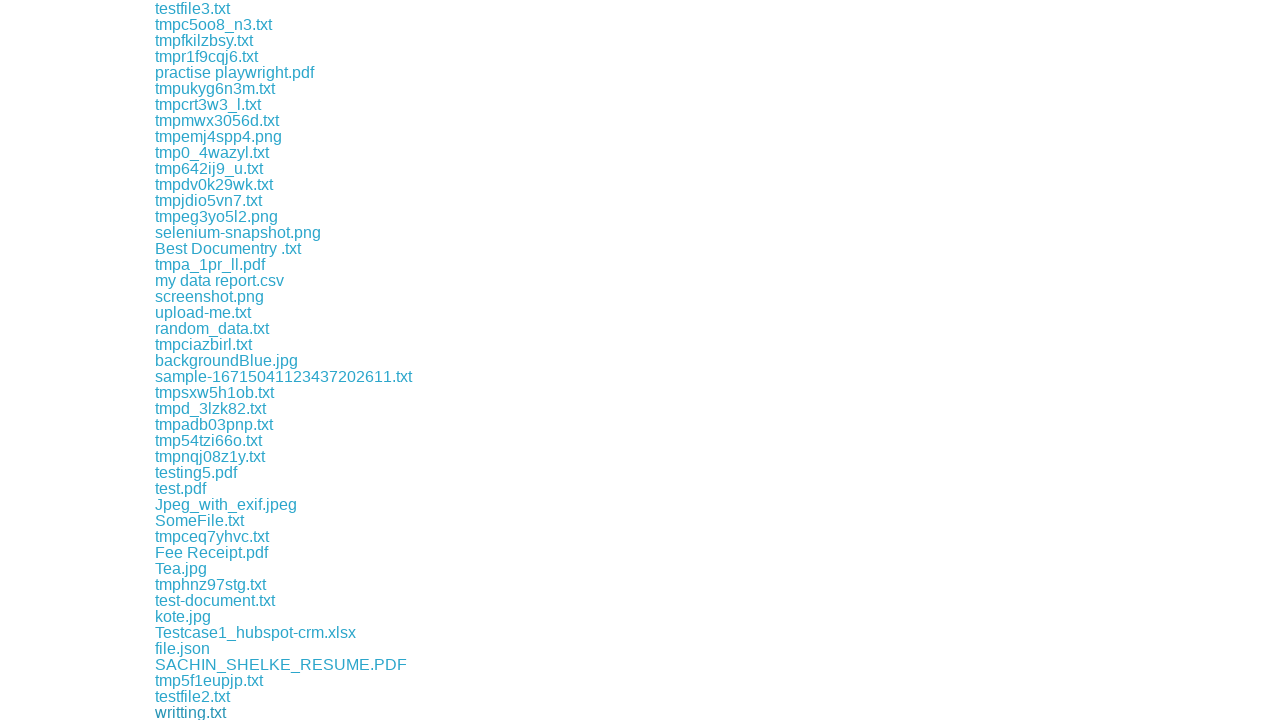

File download completed and saved
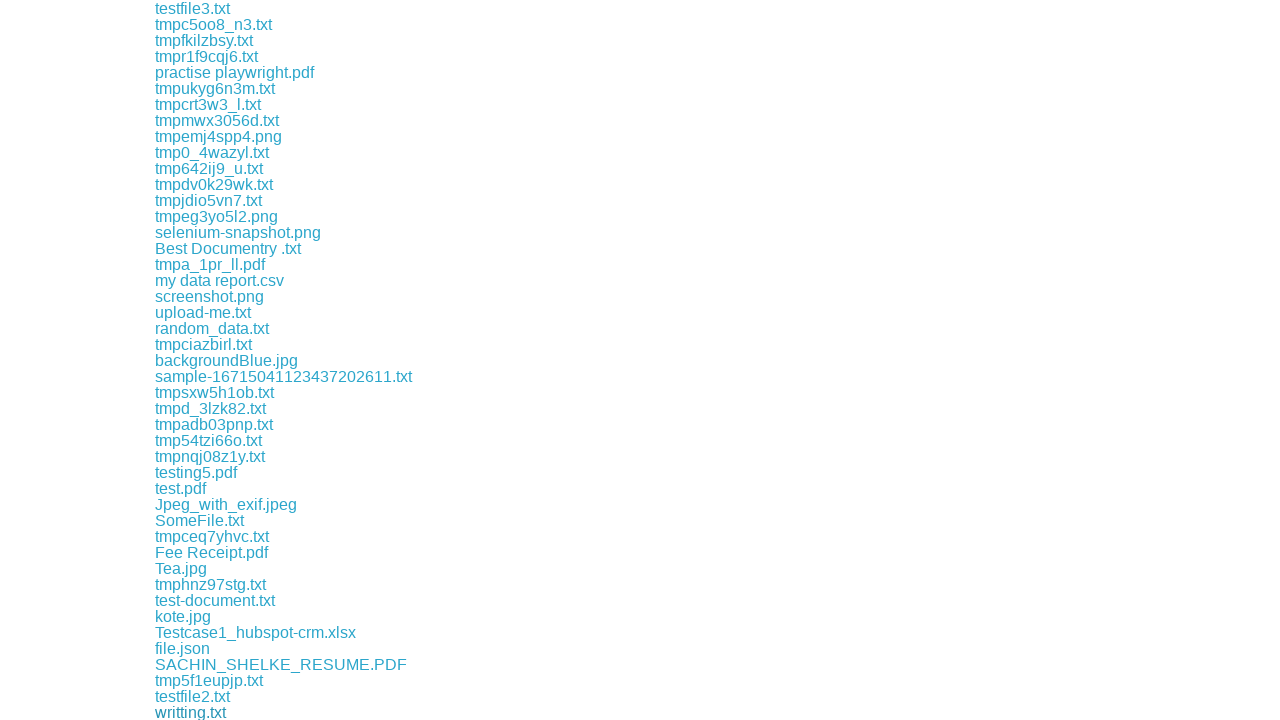

Clicked a download link to initiate file download at (210, 712) on xpath=//div[@class='example']/a >> nth=95
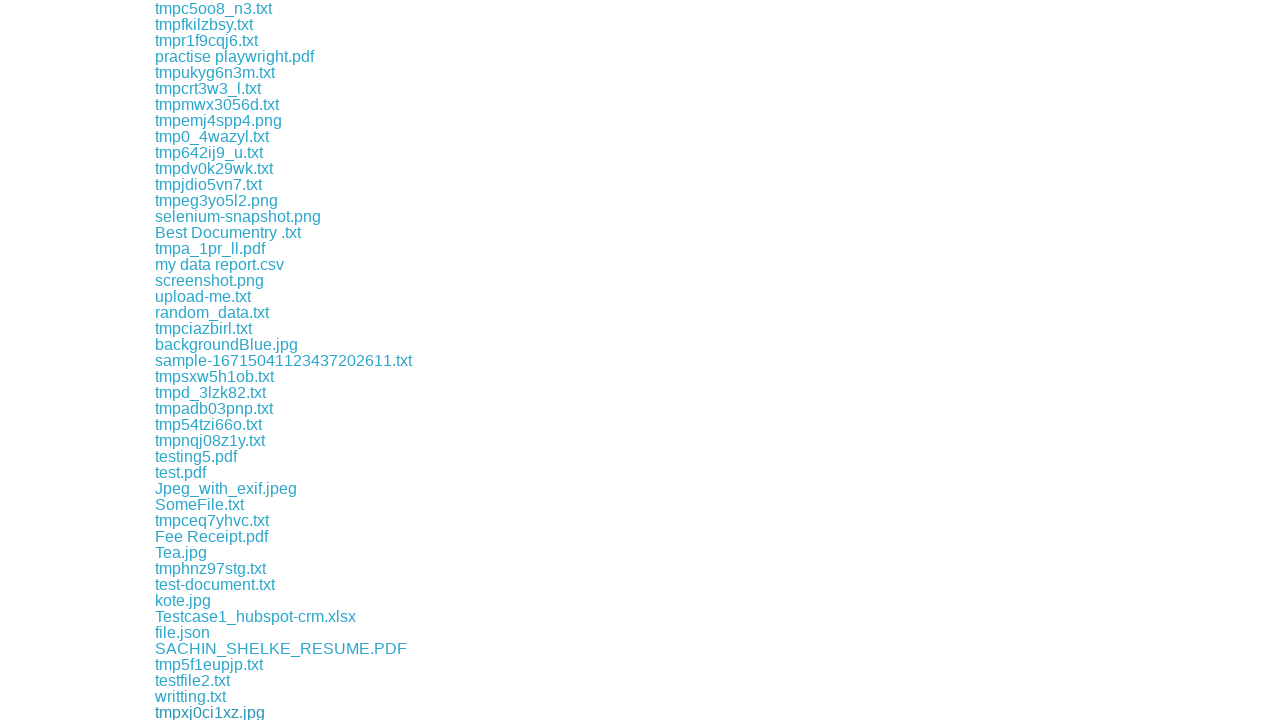

File download completed and saved
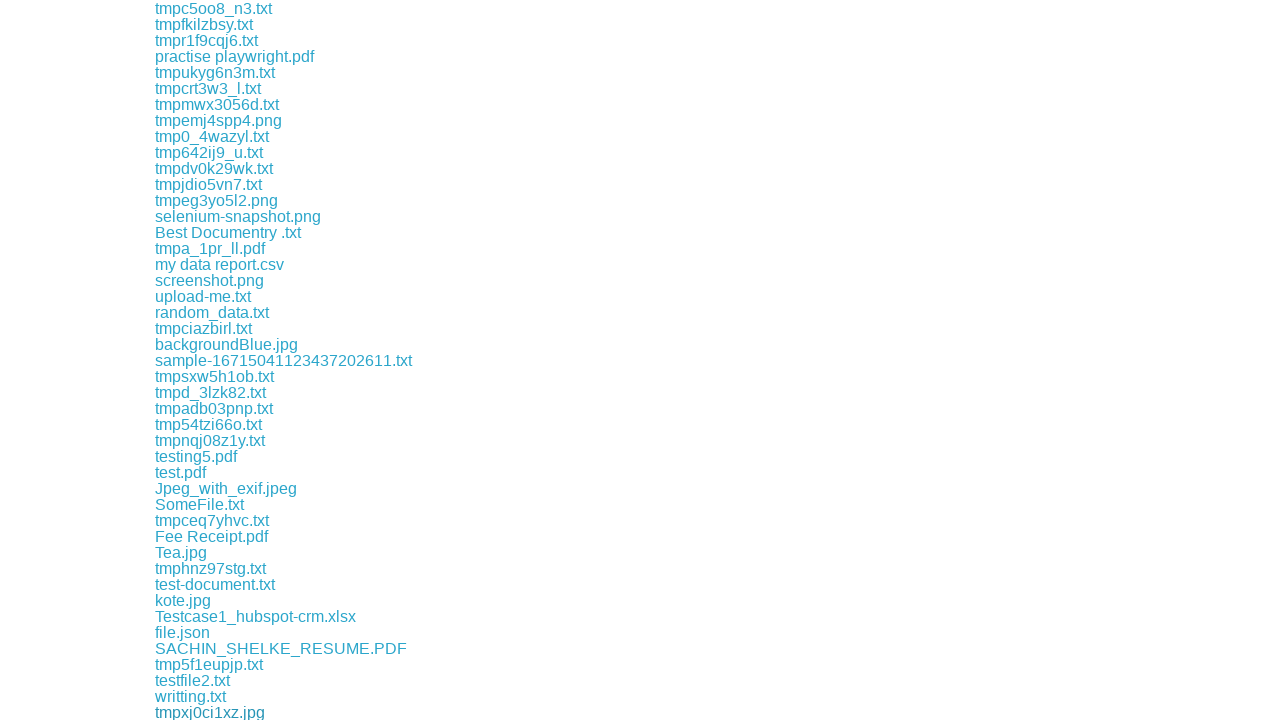

Clicked a download link to initiate file download at (208, 712) on xpath=//div[@class='example']/a >> nth=96
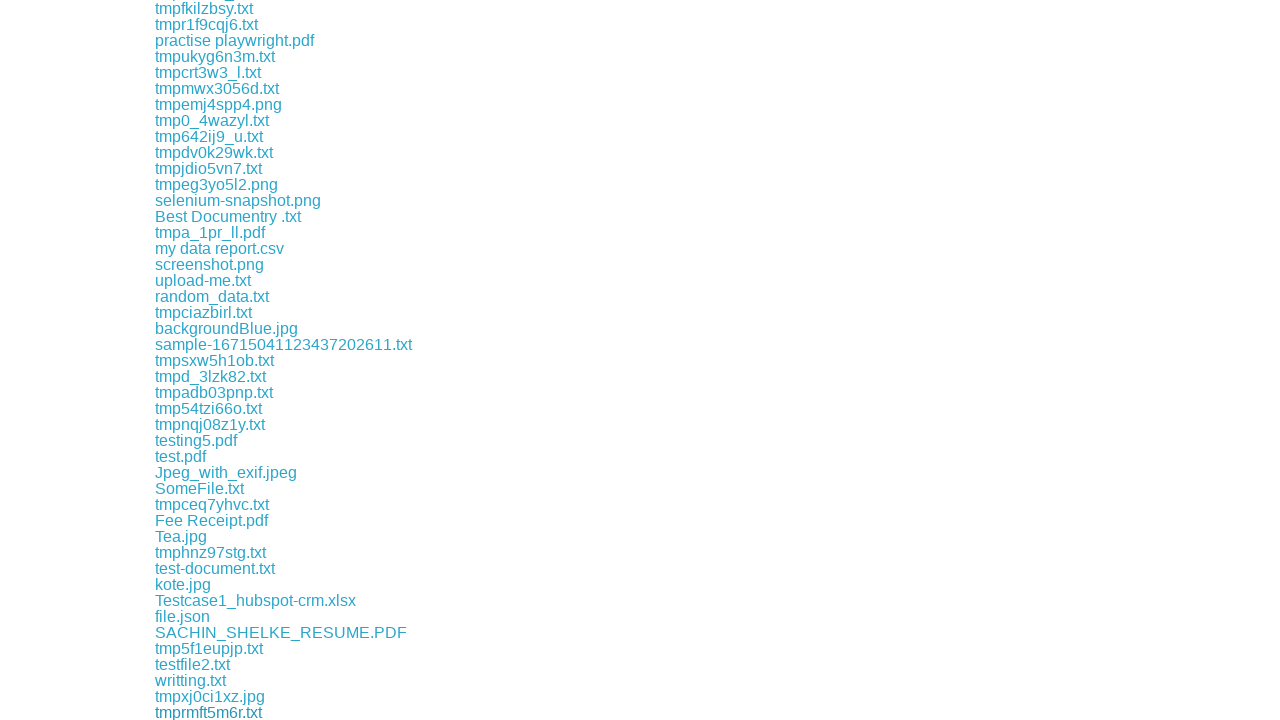

File download completed and saved
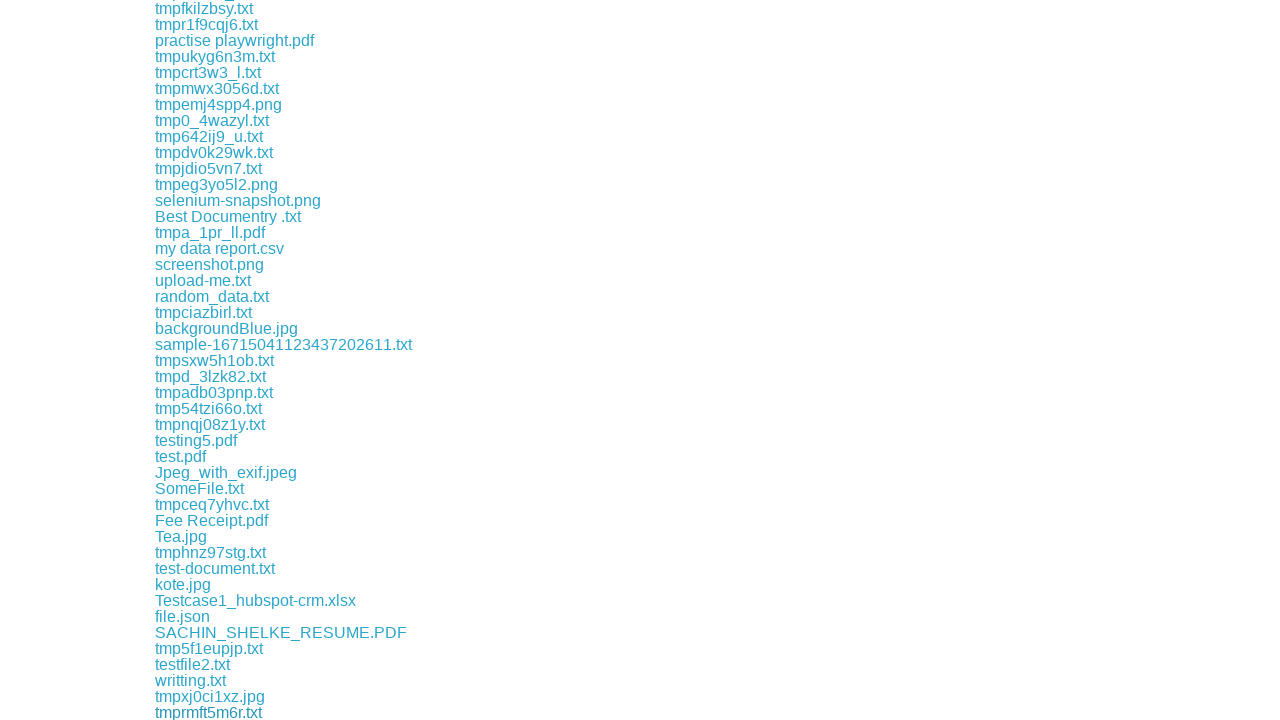

Clicked a download link to initiate file download at (222, 712) on xpath=//div[@class='example']/a >> nth=97
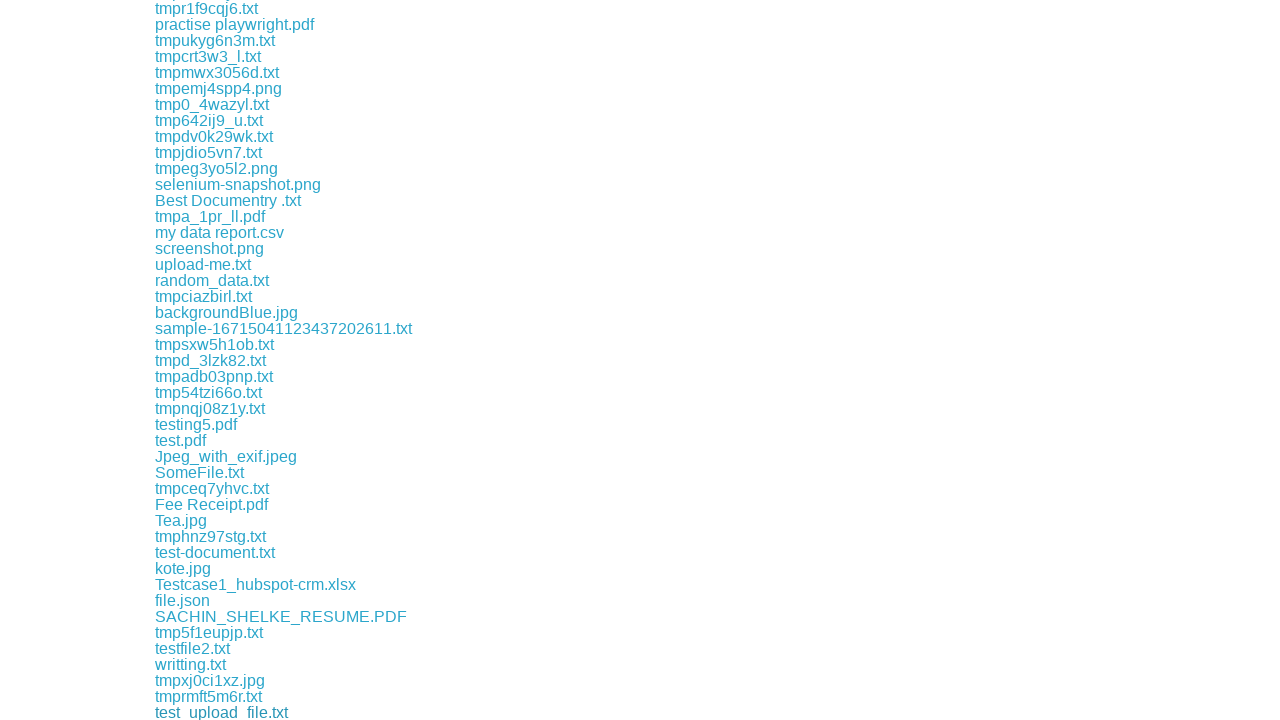

File download completed and saved
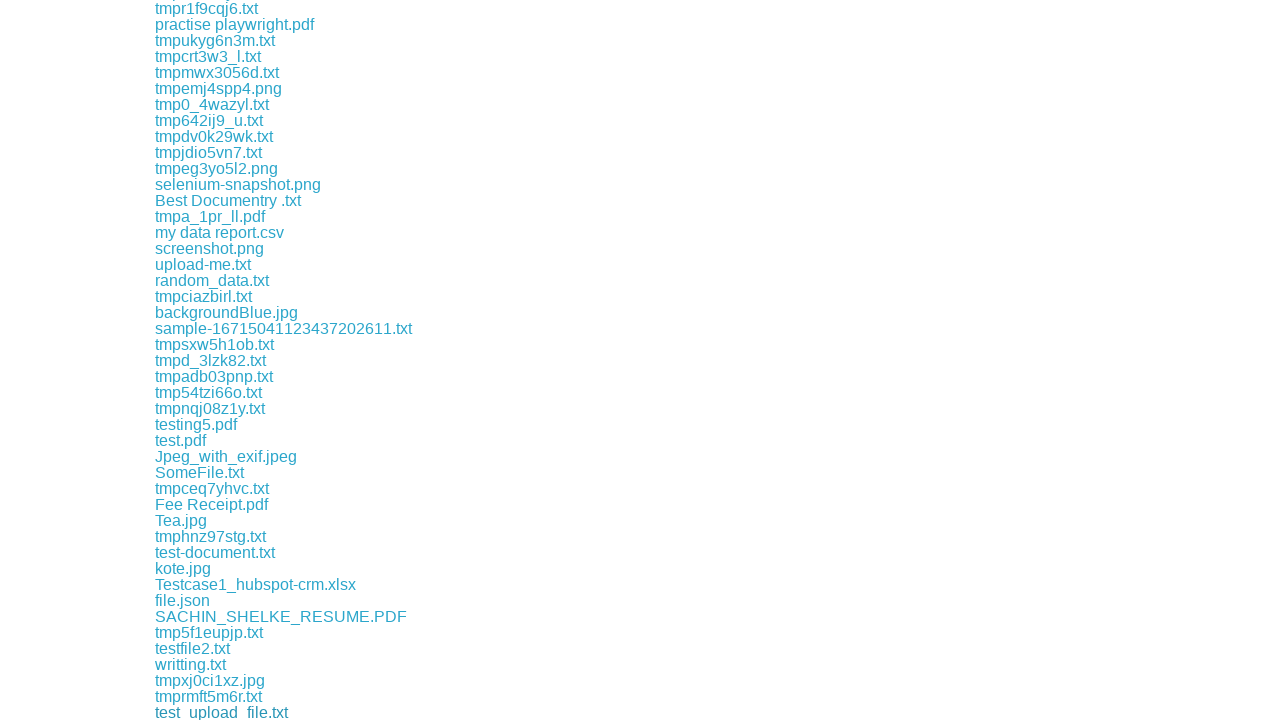

Clicked a download link to initiate file download at (210, 712) on xpath=//div[@class='example']/a >> nth=98
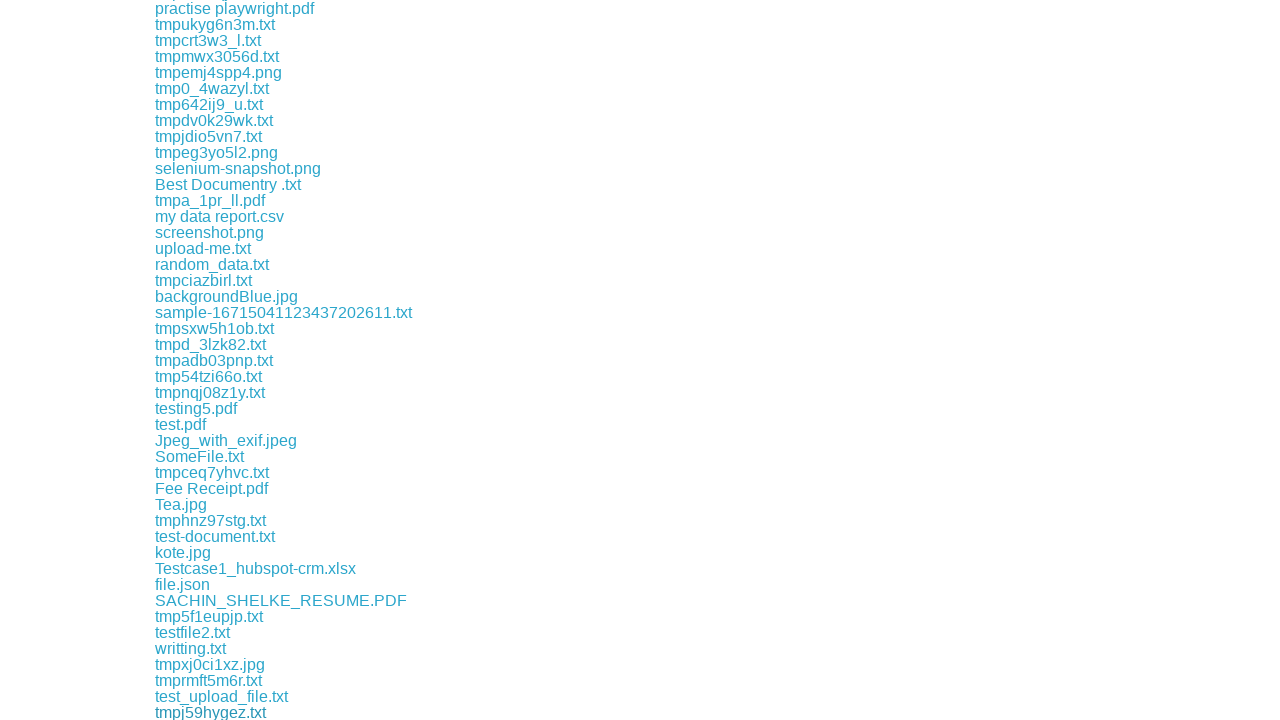

File download completed and saved
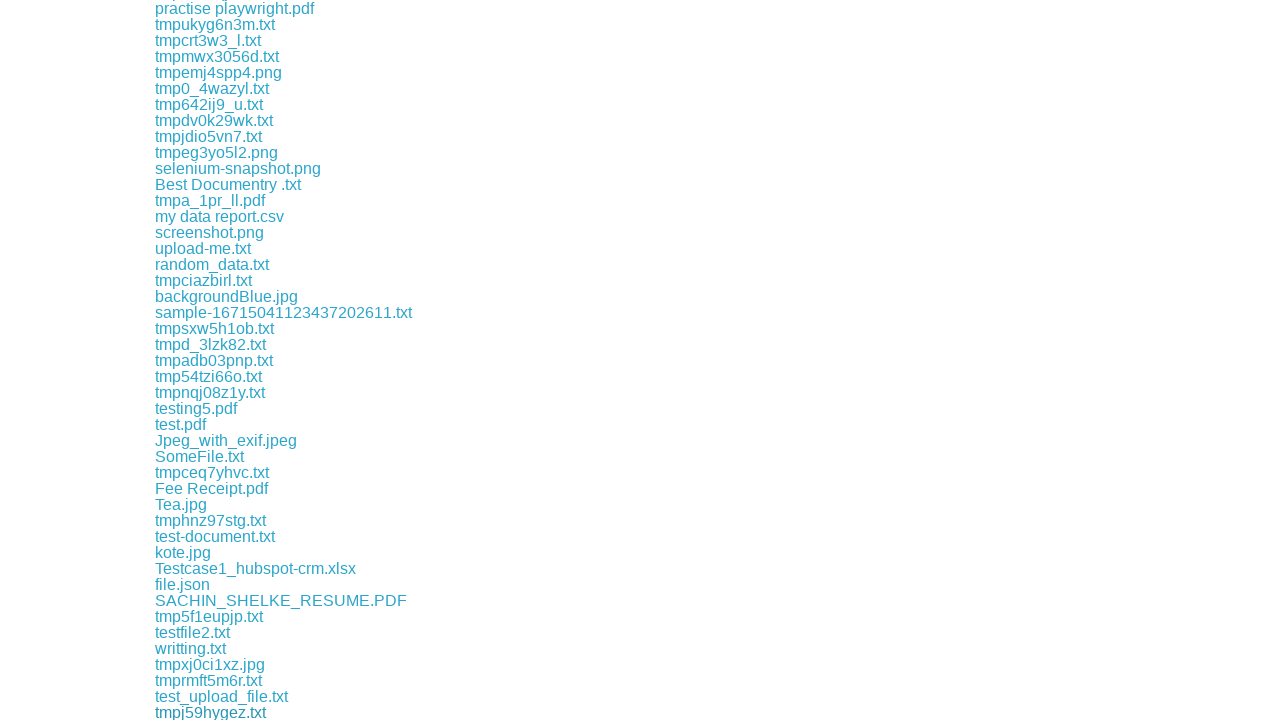

Clicked a download link to initiate file download at (209, 712) on xpath=//div[@class='example']/a >> nth=99
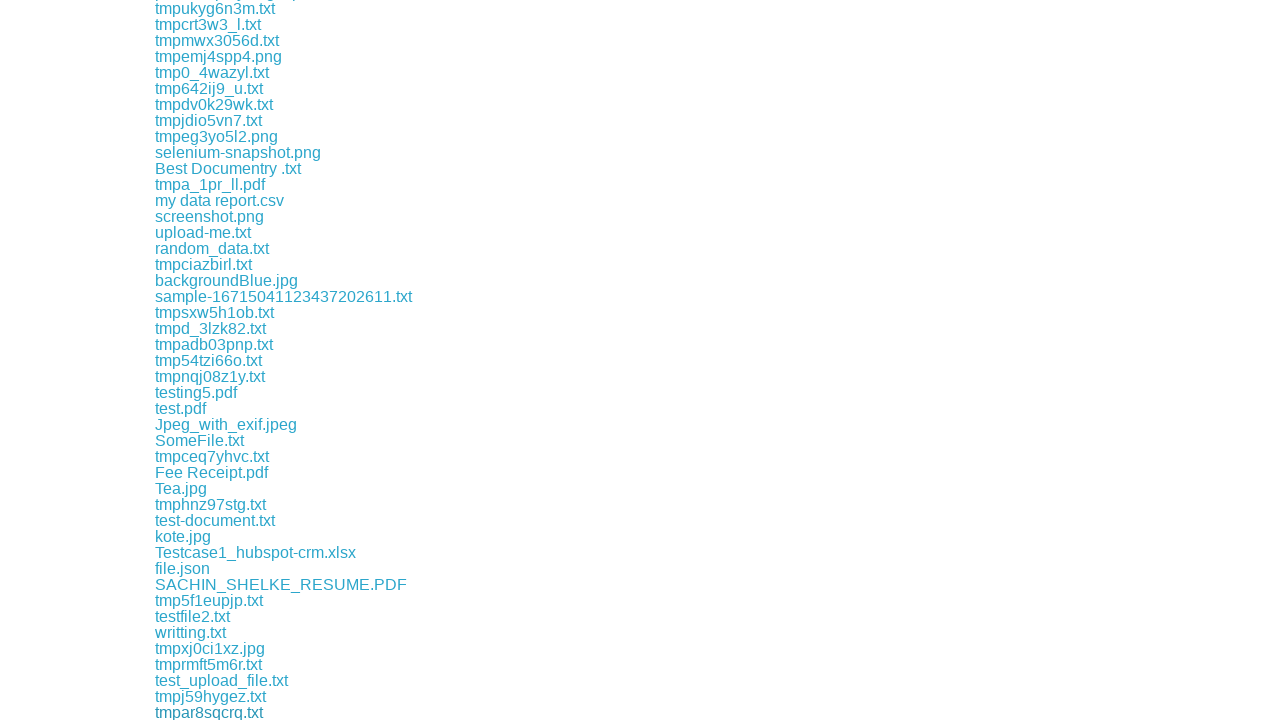

File download completed and saved
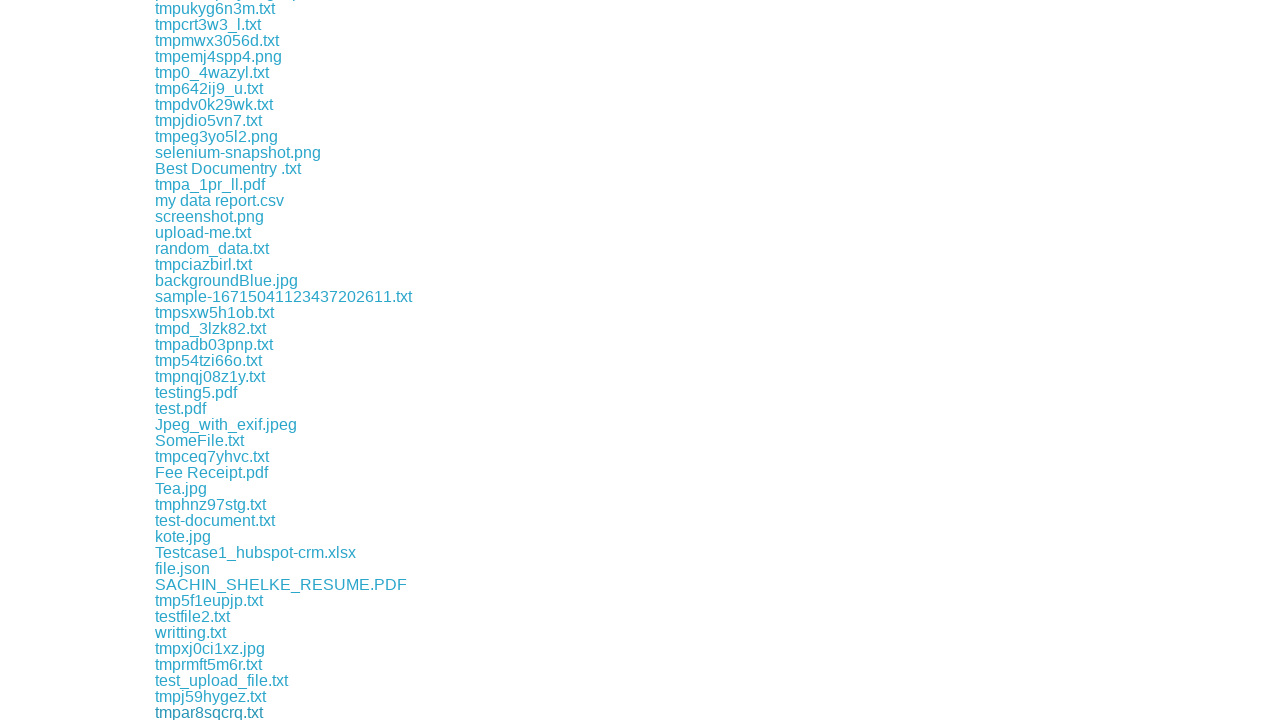

Clicked a download link to initiate file download at (182, 712) on xpath=//div[@class='example']/a >> nth=100
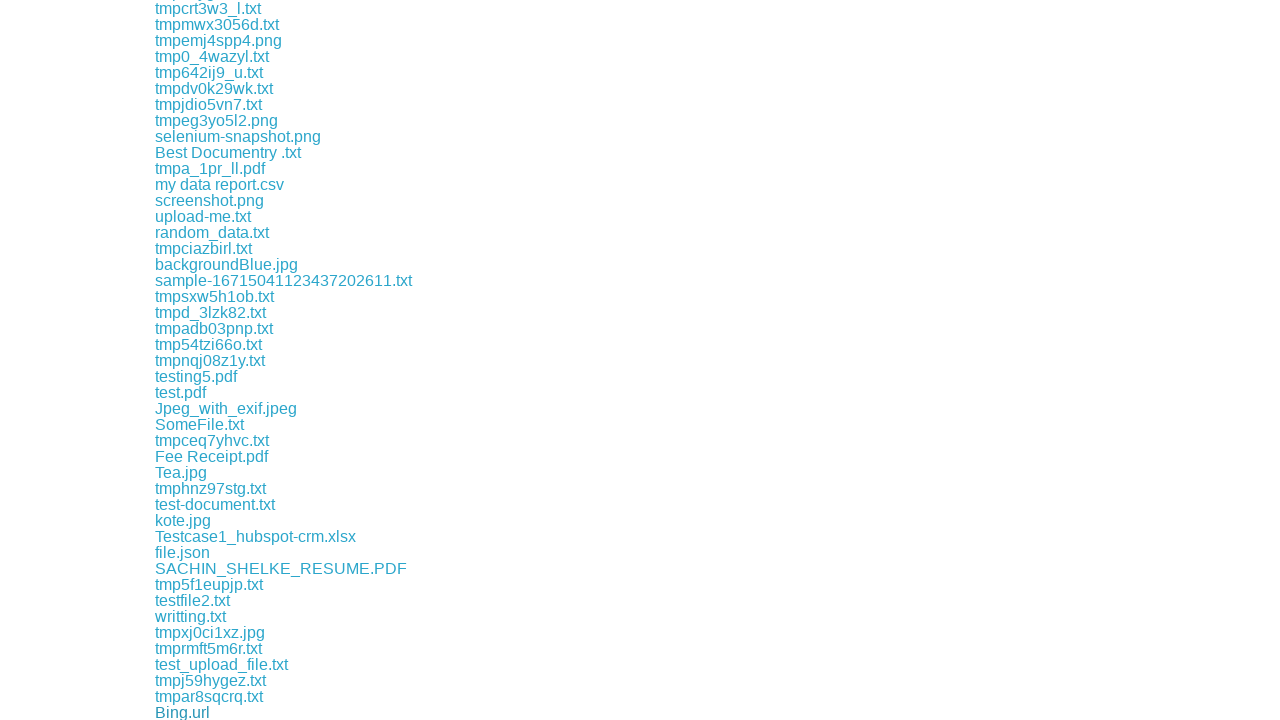

File download completed and saved
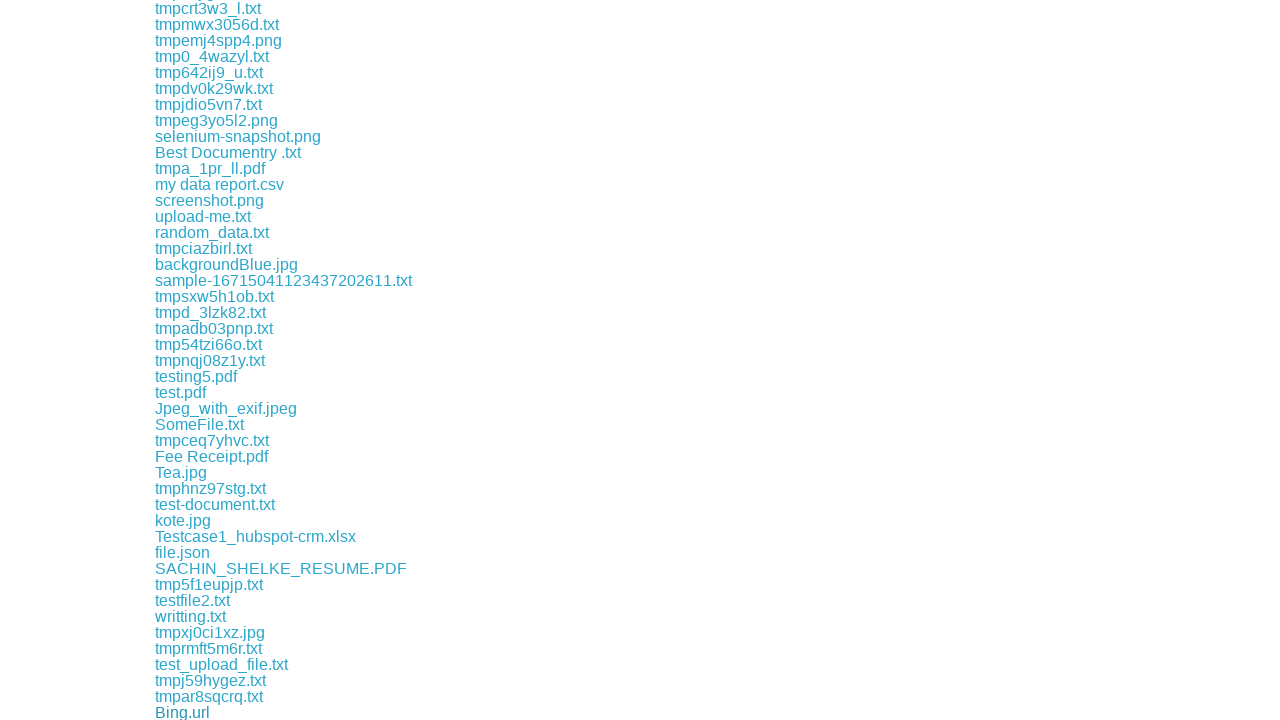

Clicked a download link to initiate file download at (192, 712) on xpath=//div[@class='example']/a >> nth=101
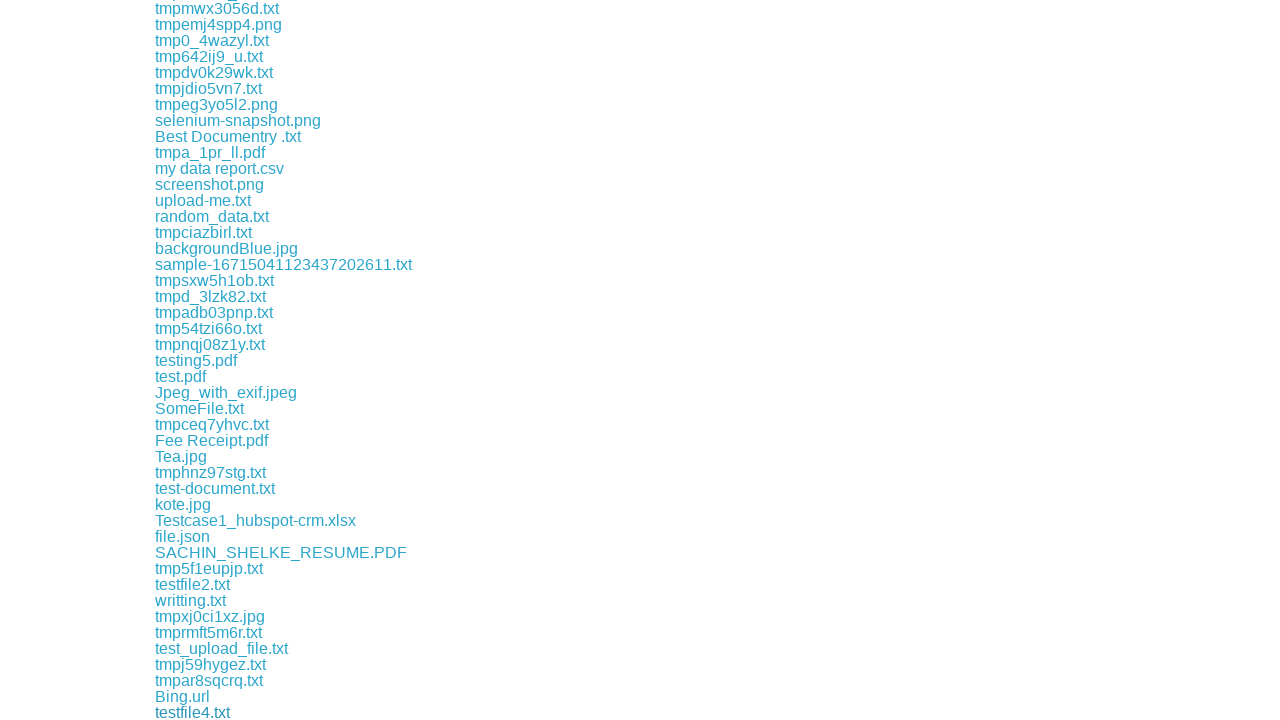

File download completed and saved
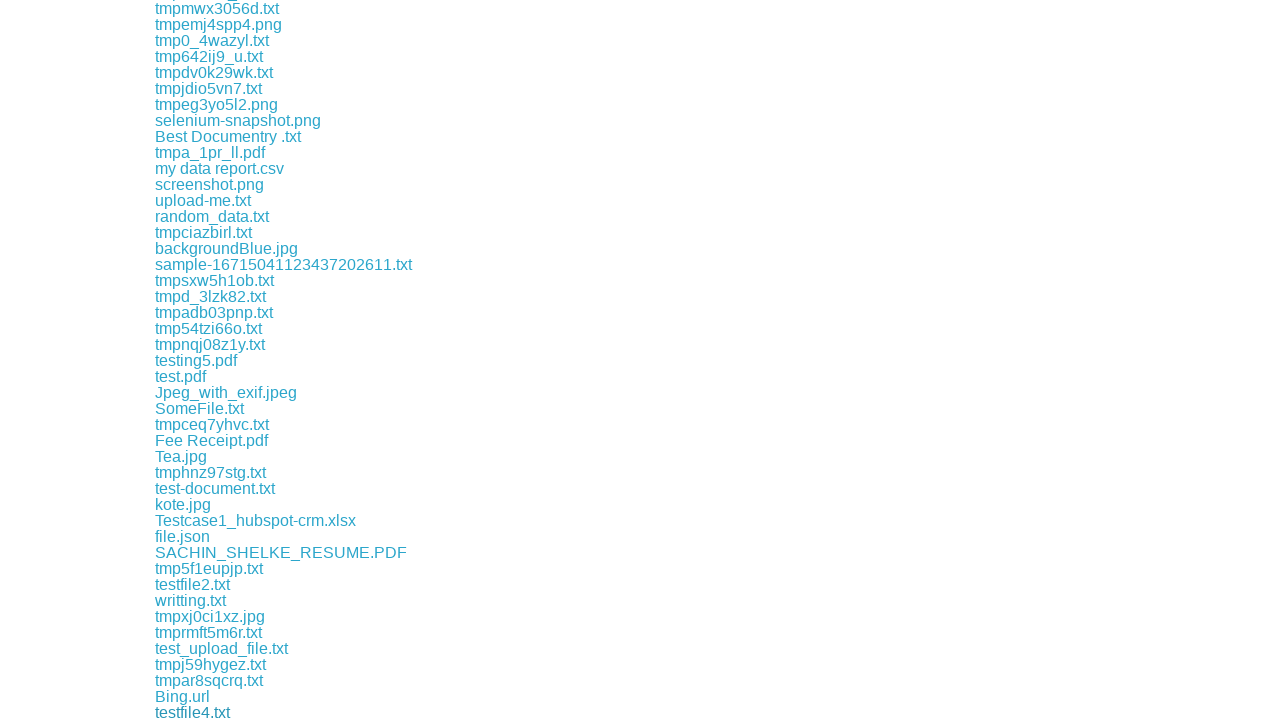

Clicked a download link to initiate file download at (218, 712) on xpath=//div[@class='example']/a >> nth=102
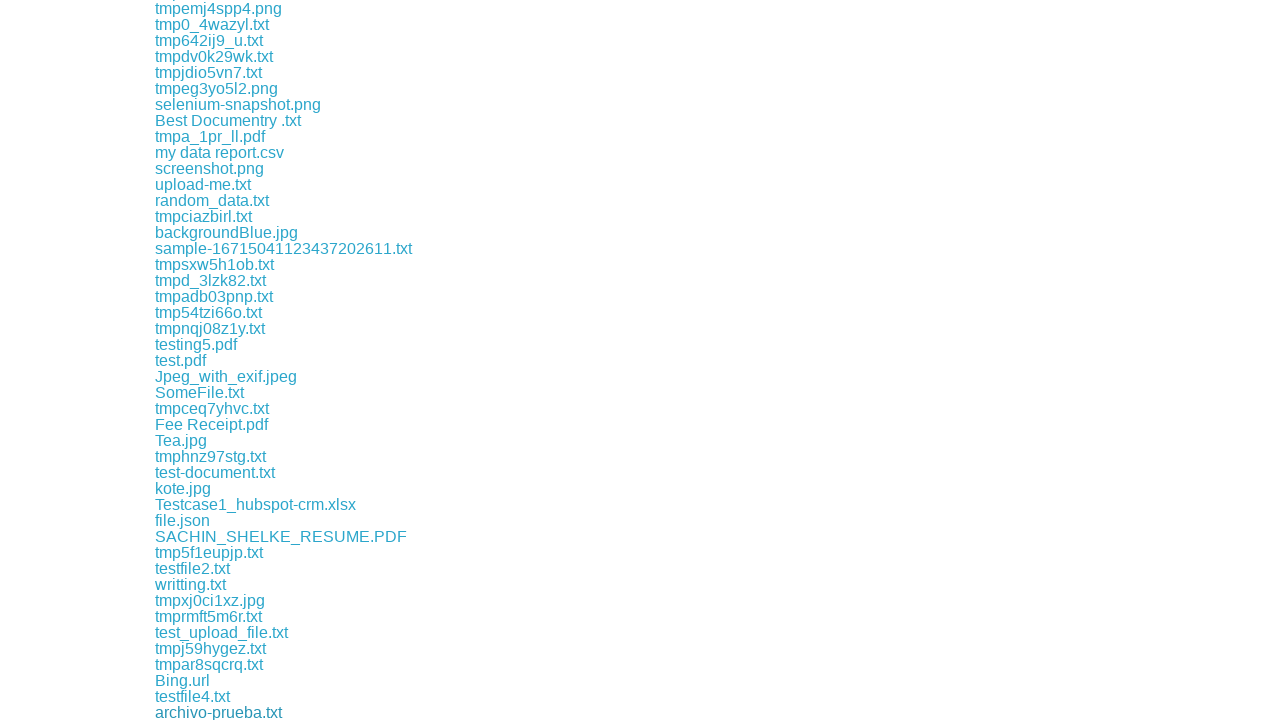

File download completed and saved
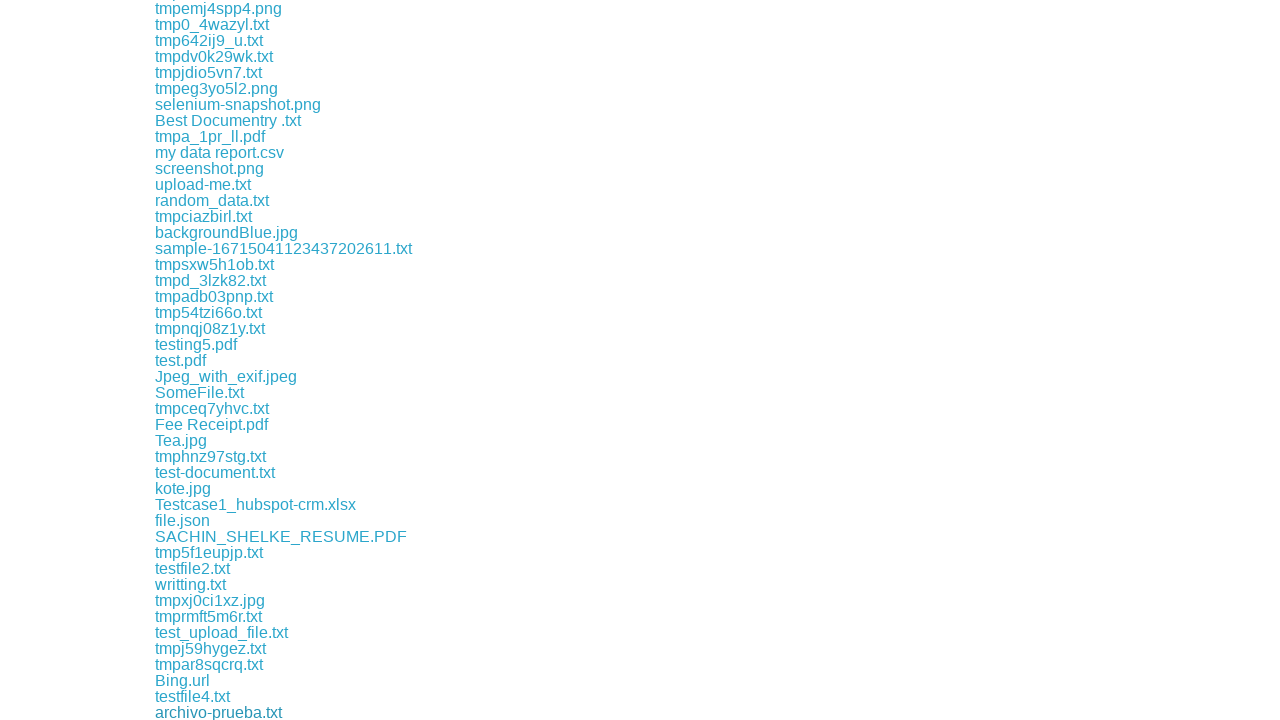

Clicked a download link to initiate file download at (207, 712) on xpath=//div[@class='example']/a >> nth=103
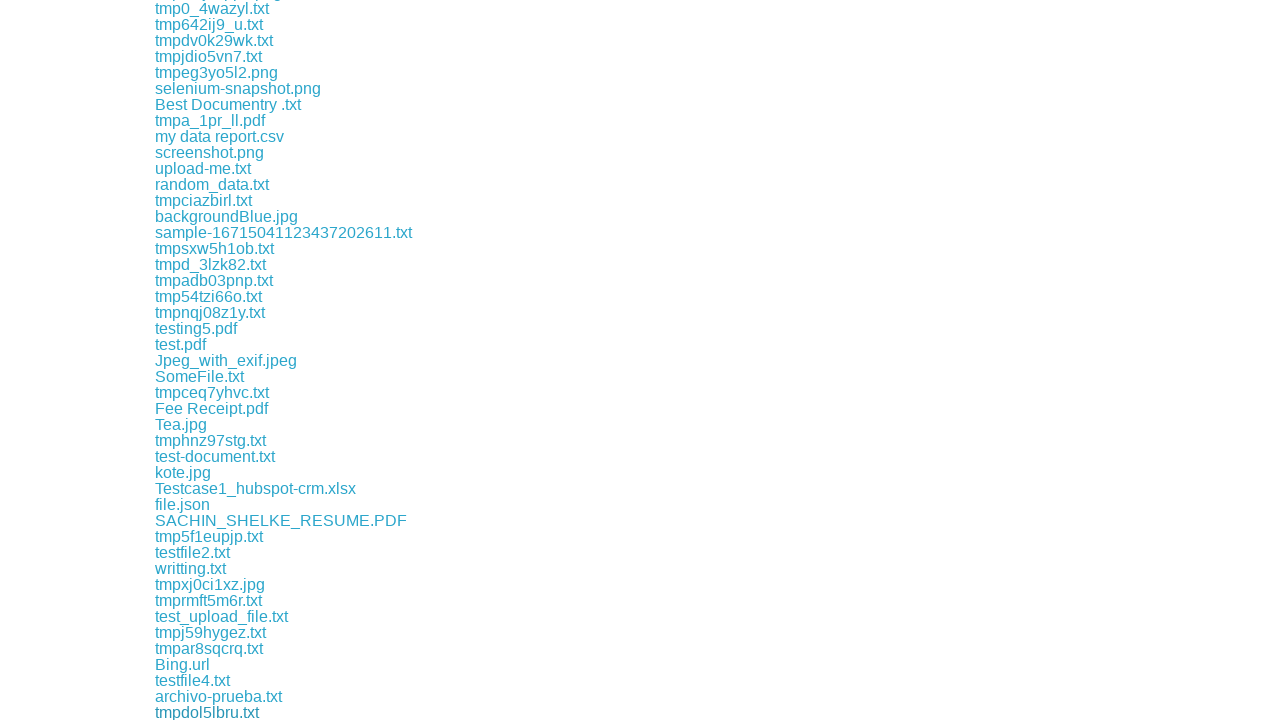

File download completed and saved
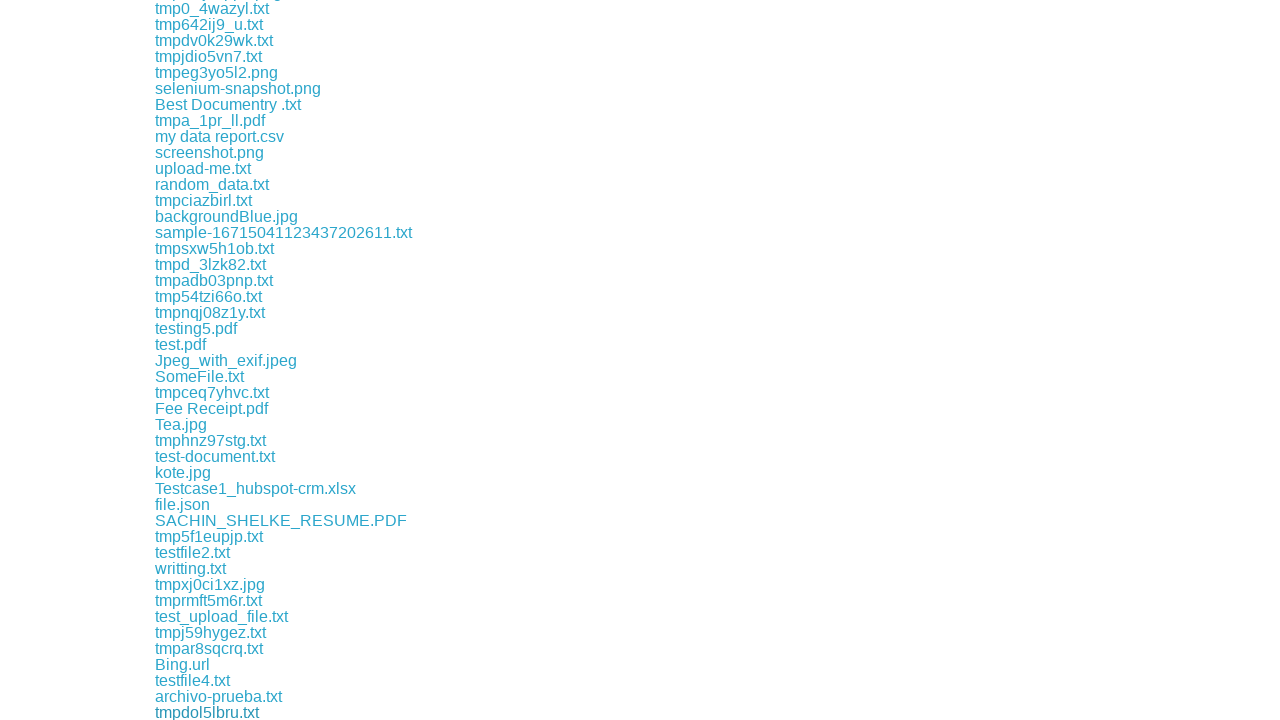

Clicked a download link to initiate file download at (197, 712) on xpath=//div[@class='example']/a >> nth=104
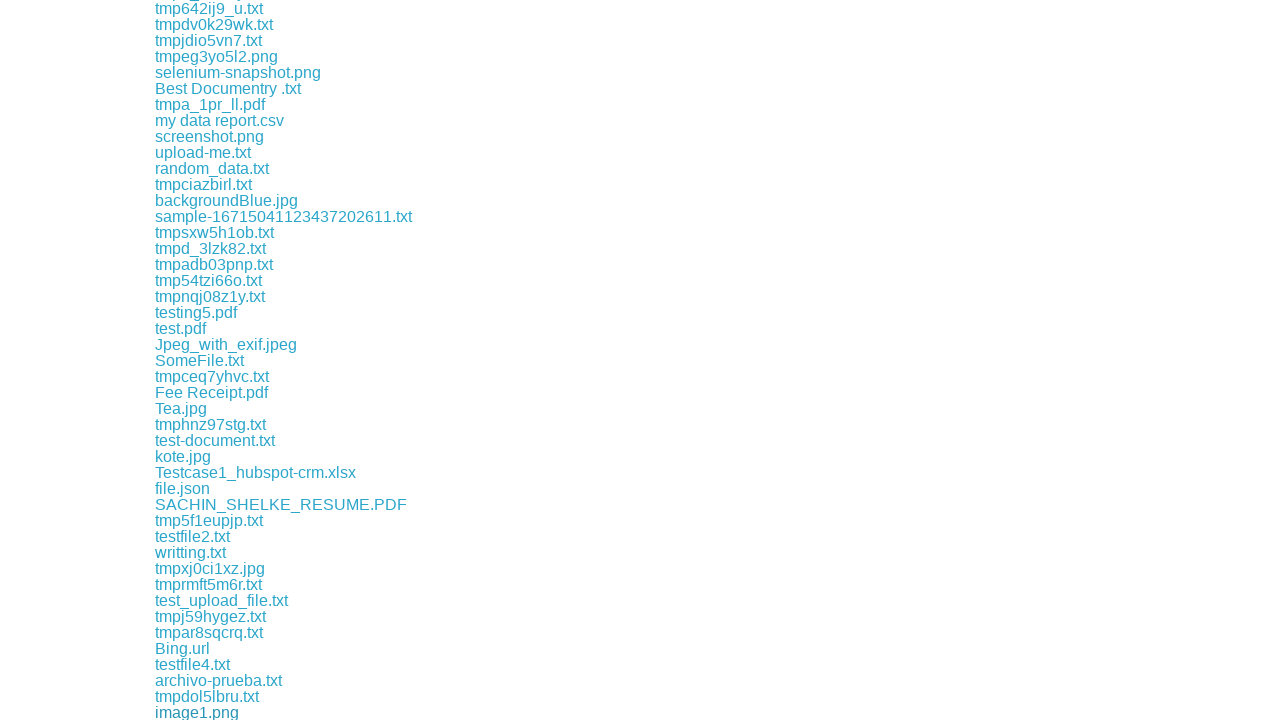

File download completed and saved
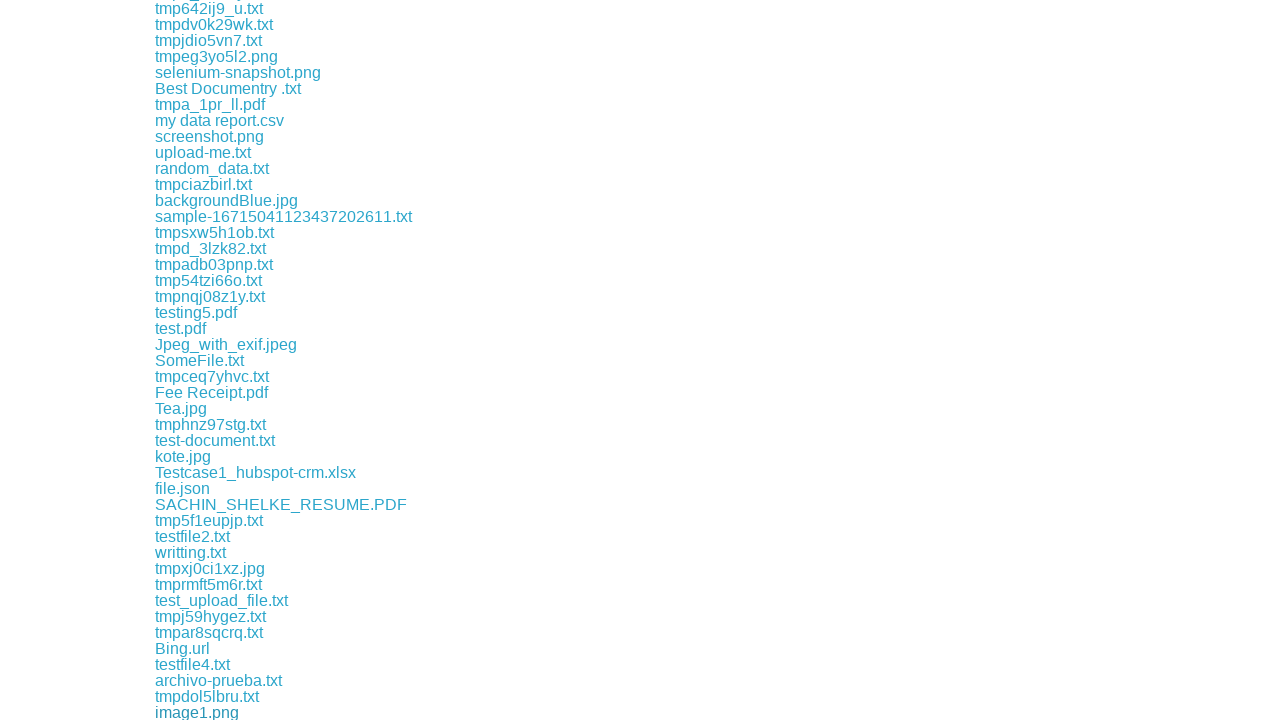

Clicked a download link to initiate file download at (176, 712) on xpath=//div[@class='example']/a >> nth=105
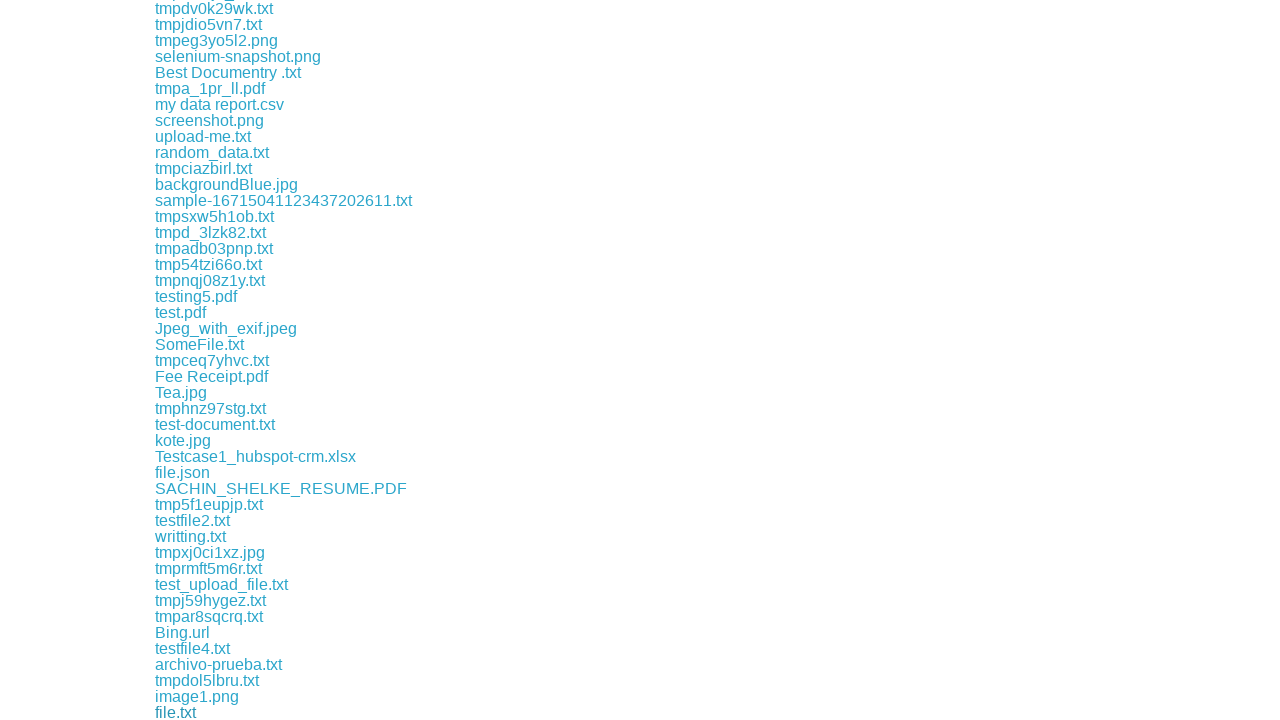

File download completed and saved
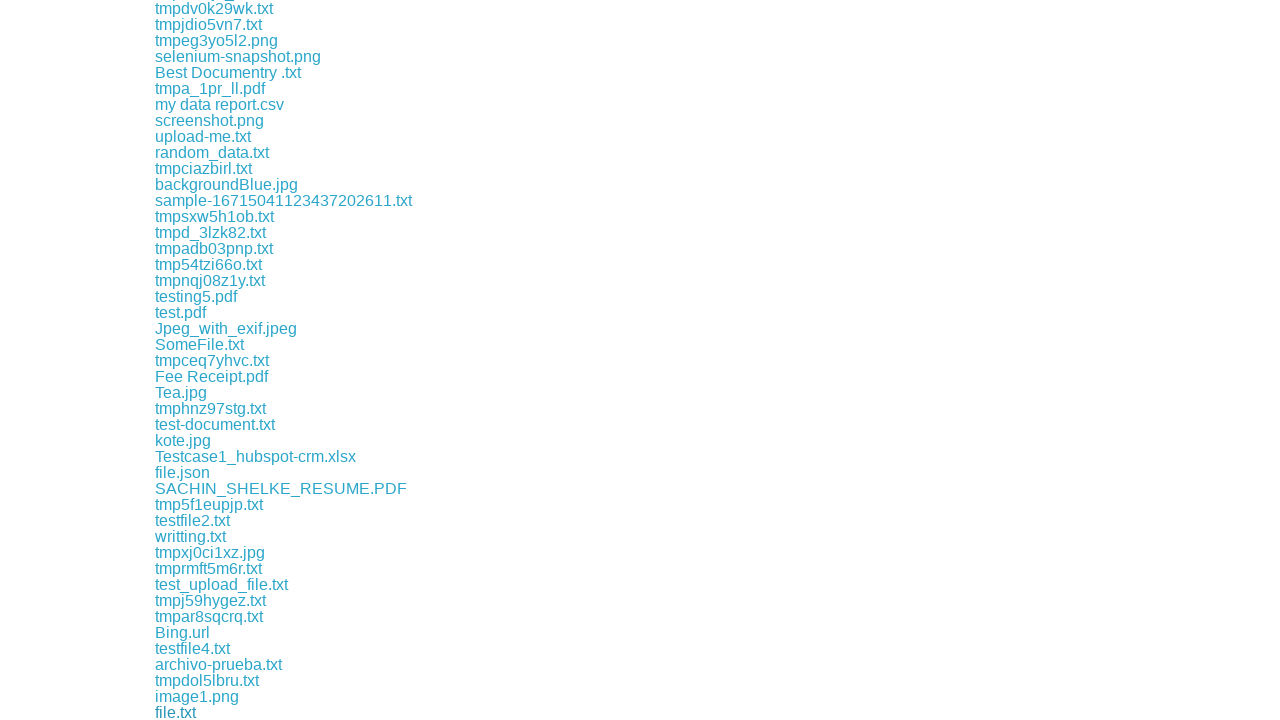

Clicked a download link to initiate file download at (190, 712) on xpath=//div[@class='example']/a >> nth=106
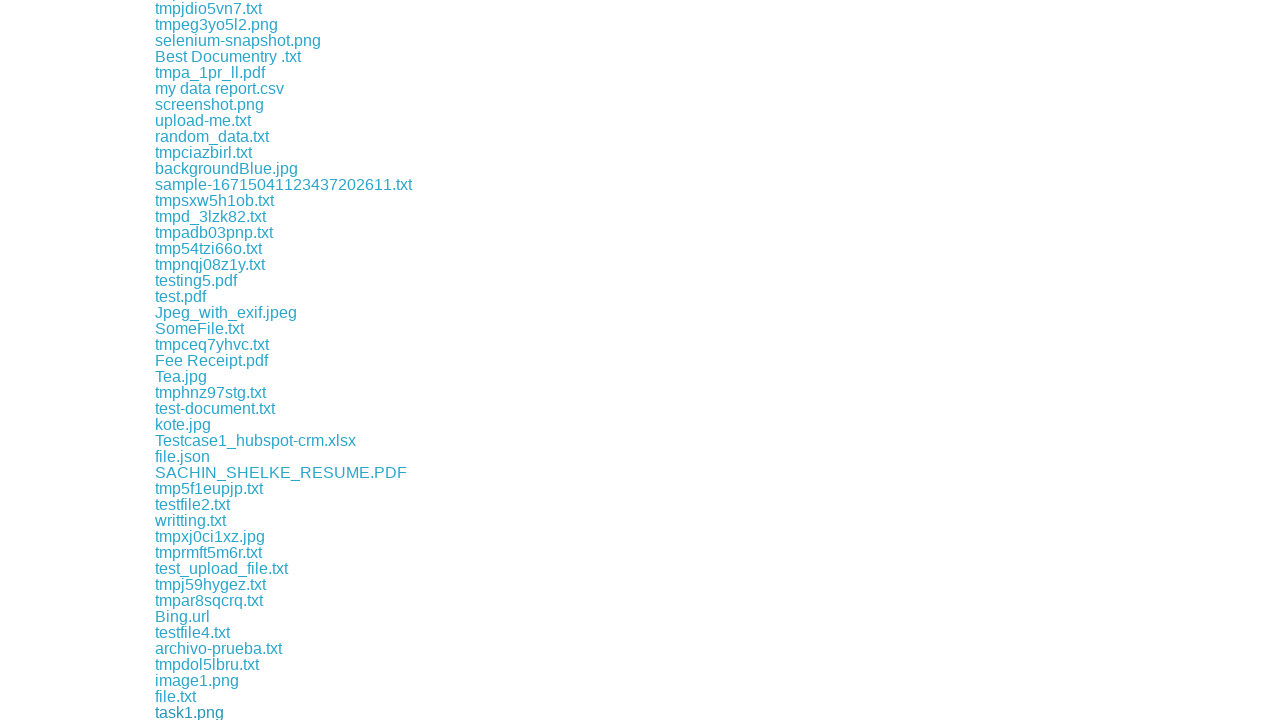

File download completed and saved
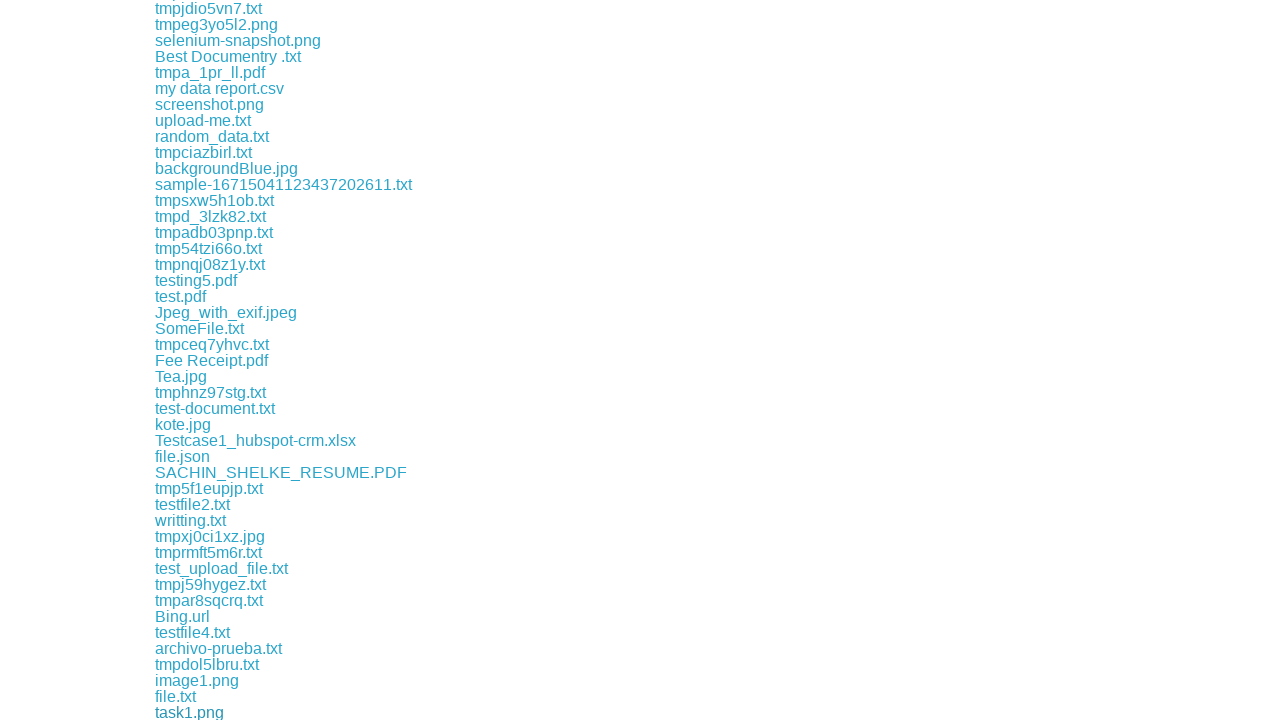

Clicked a download link to initiate file download at (213, 712) on xpath=//div[@class='example']/a >> nth=107
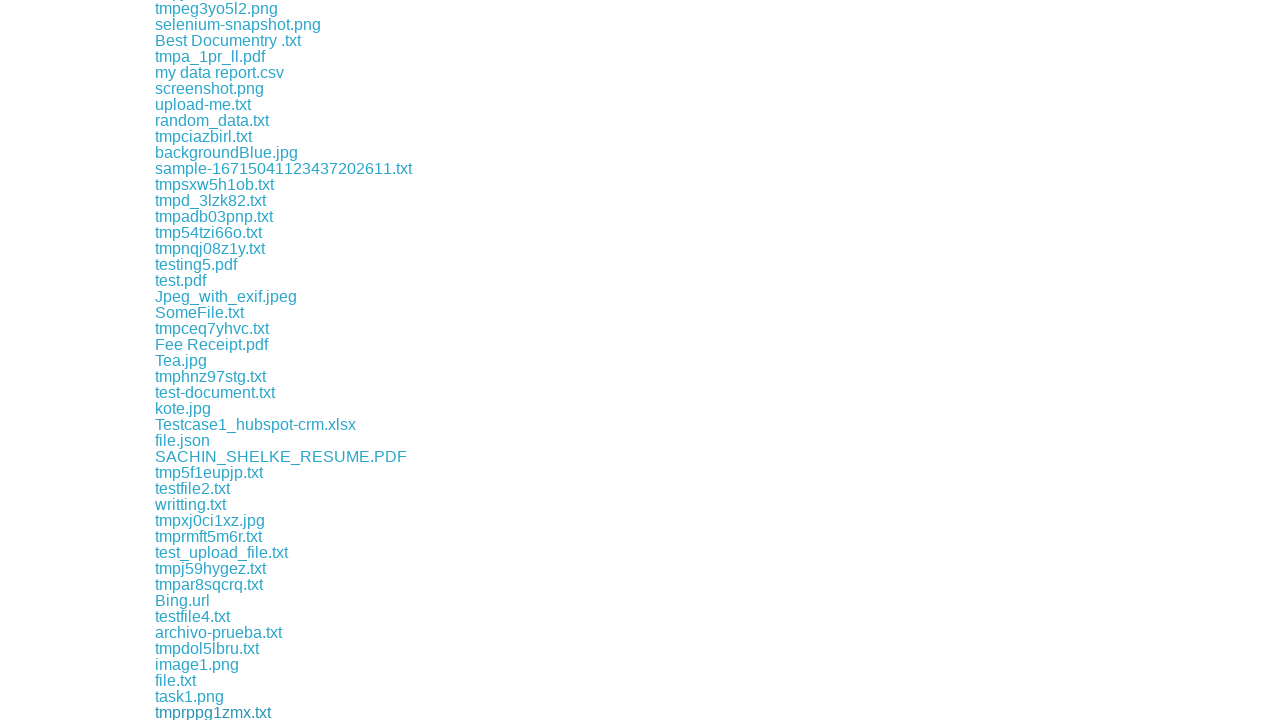

File download completed and saved
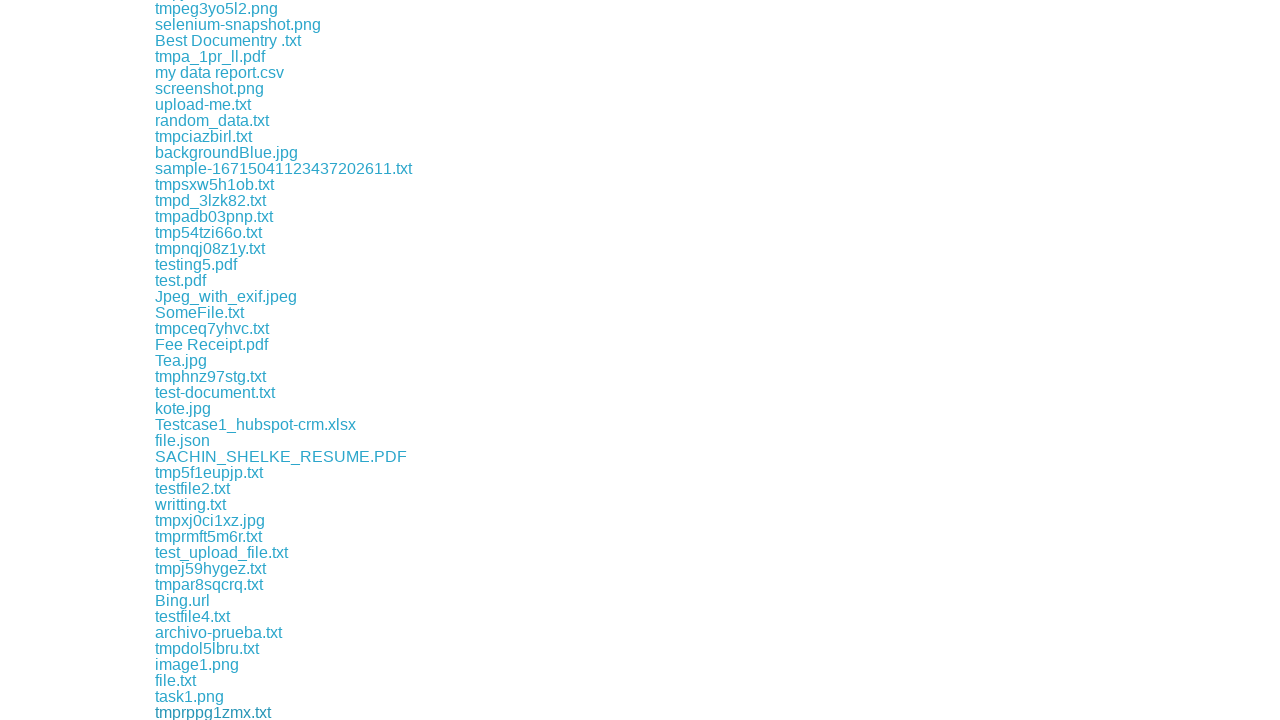

Clicked a download link to initiate file download at (191, 712) on xpath=//div[@class='example']/a >> nth=108
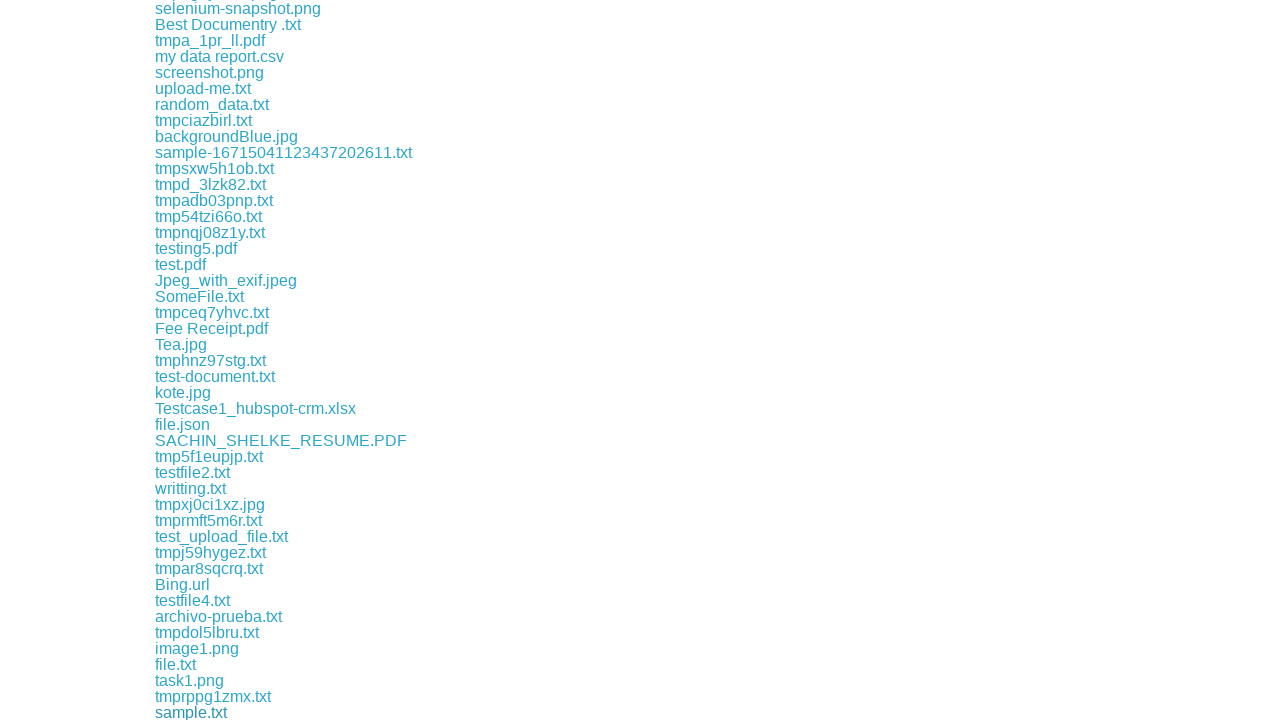

File download completed and saved
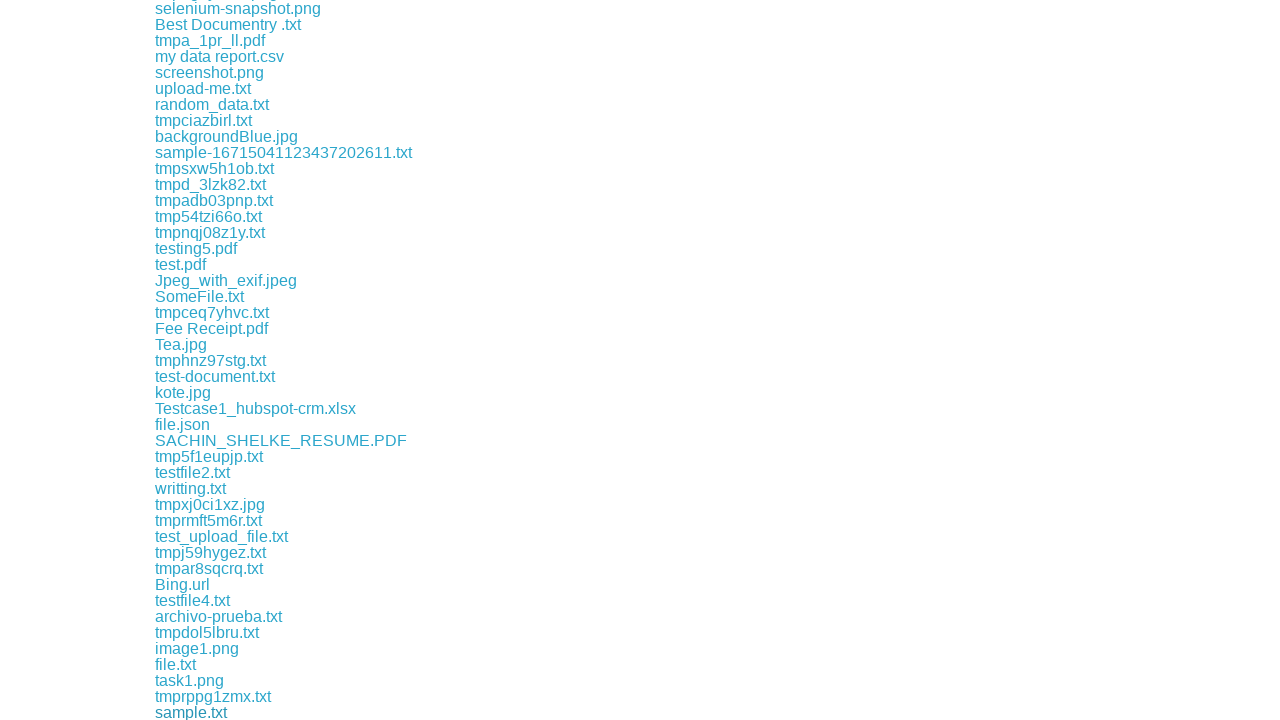

Clicked a download link to initiate file download at (338, 712) on xpath=//div[@class='example']/a >> nth=109
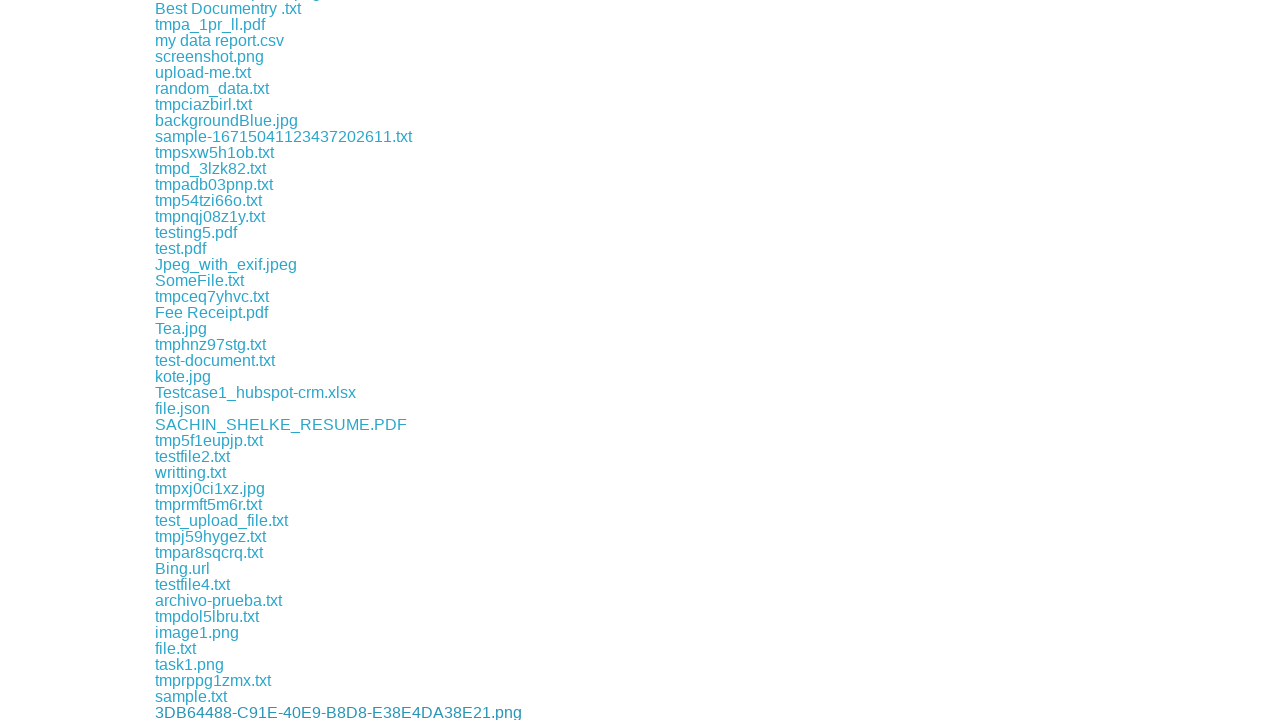

File download completed and saved
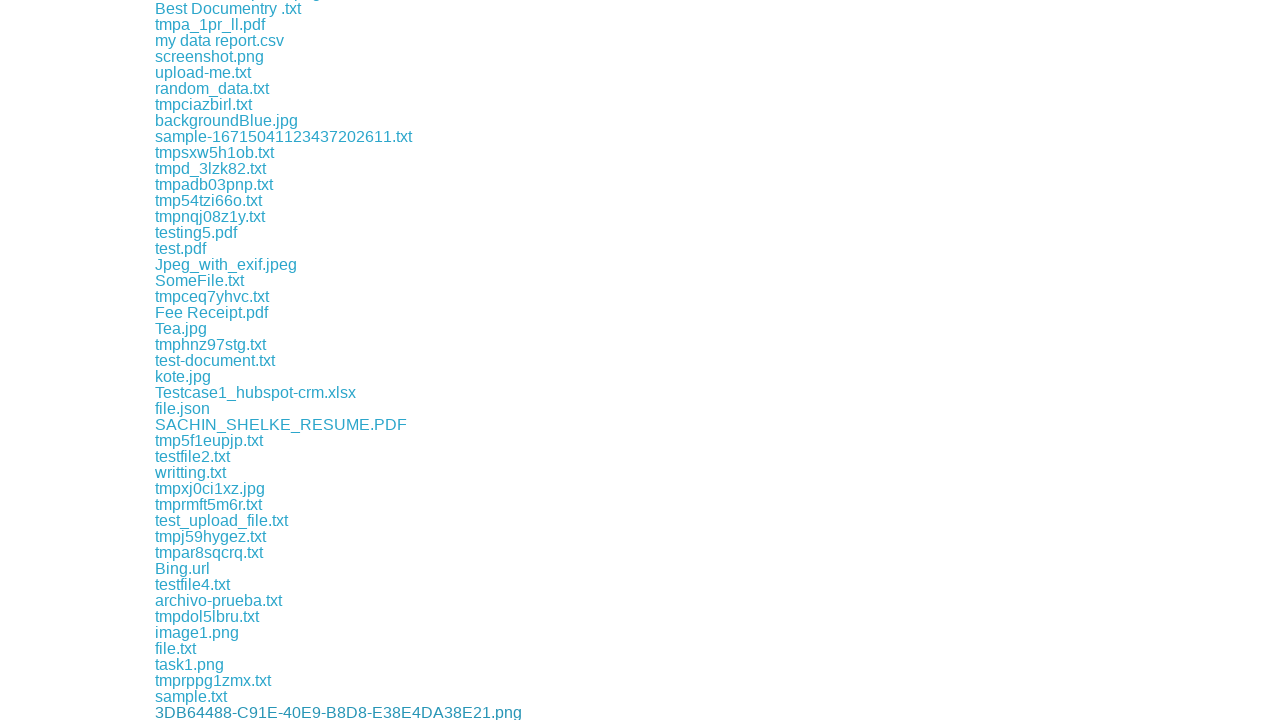

Clicked a download link to initiate file download at (214, 712) on xpath=//div[@class='example']/a >> nth=110
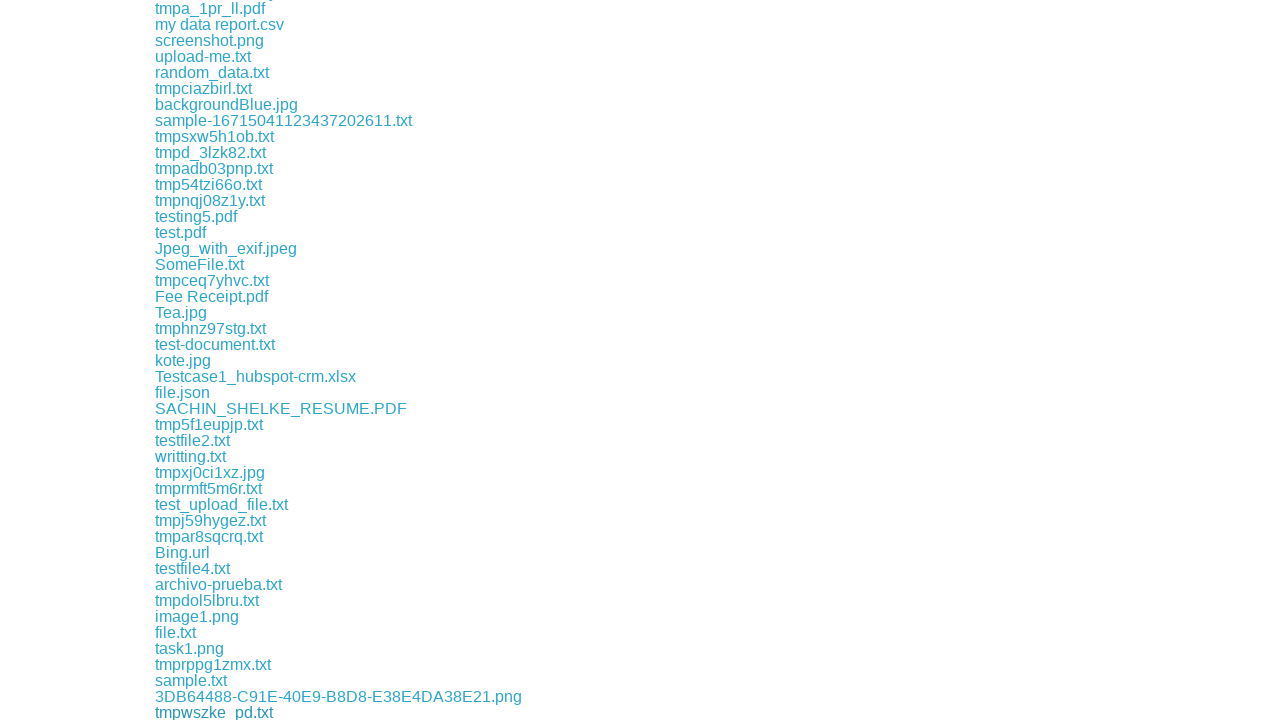

File download completed and saved
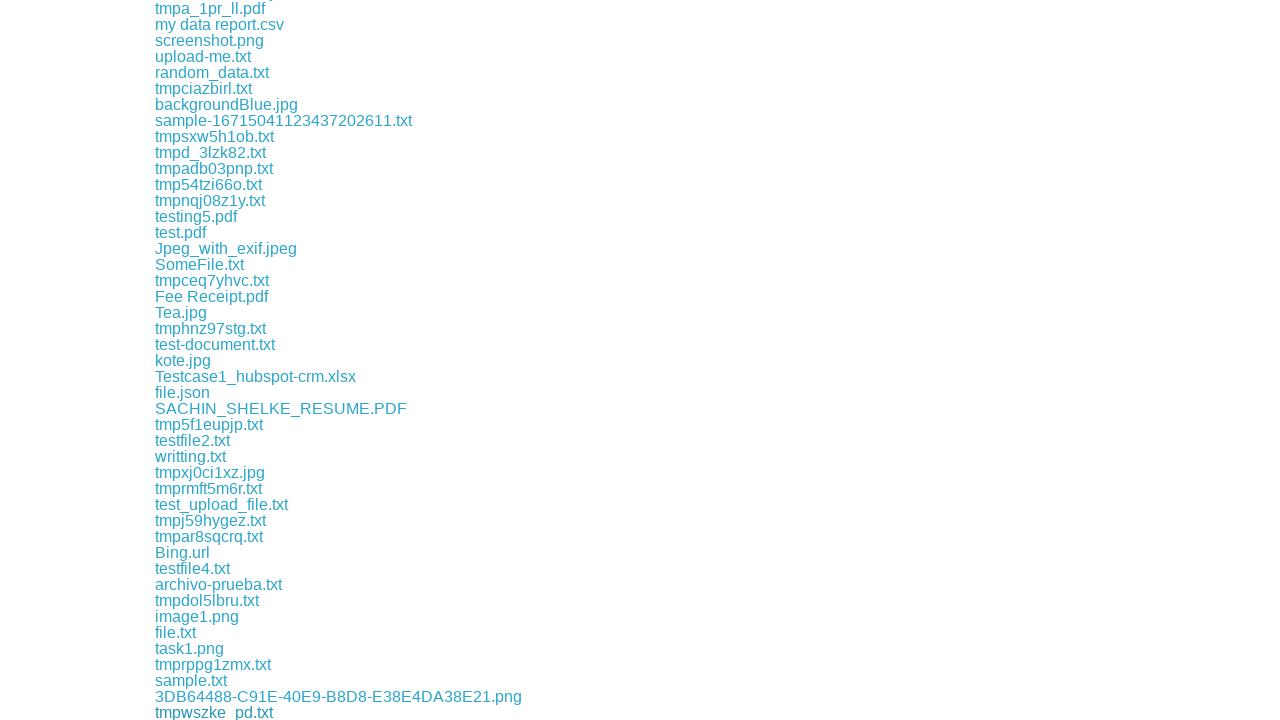

Clicked a download link to initiate file download at (192, 712) on xpath=//div[@class='example']/a >> nth=111
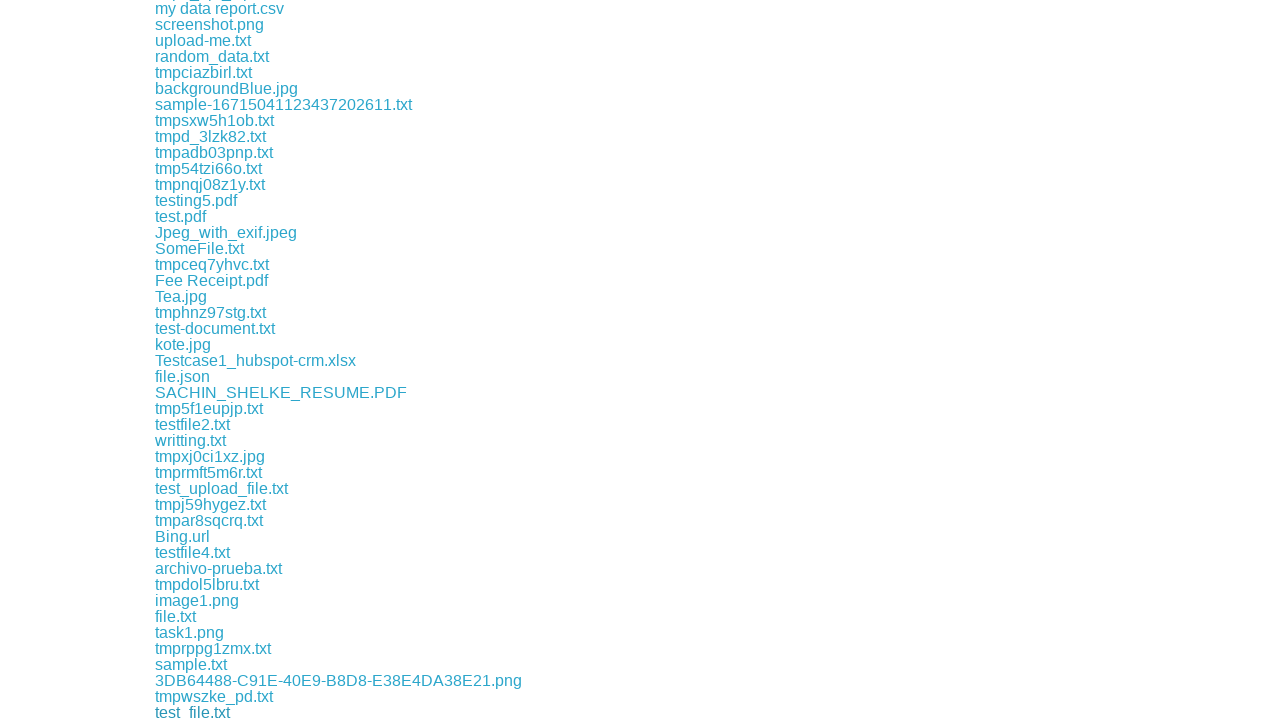

File download completed and saved
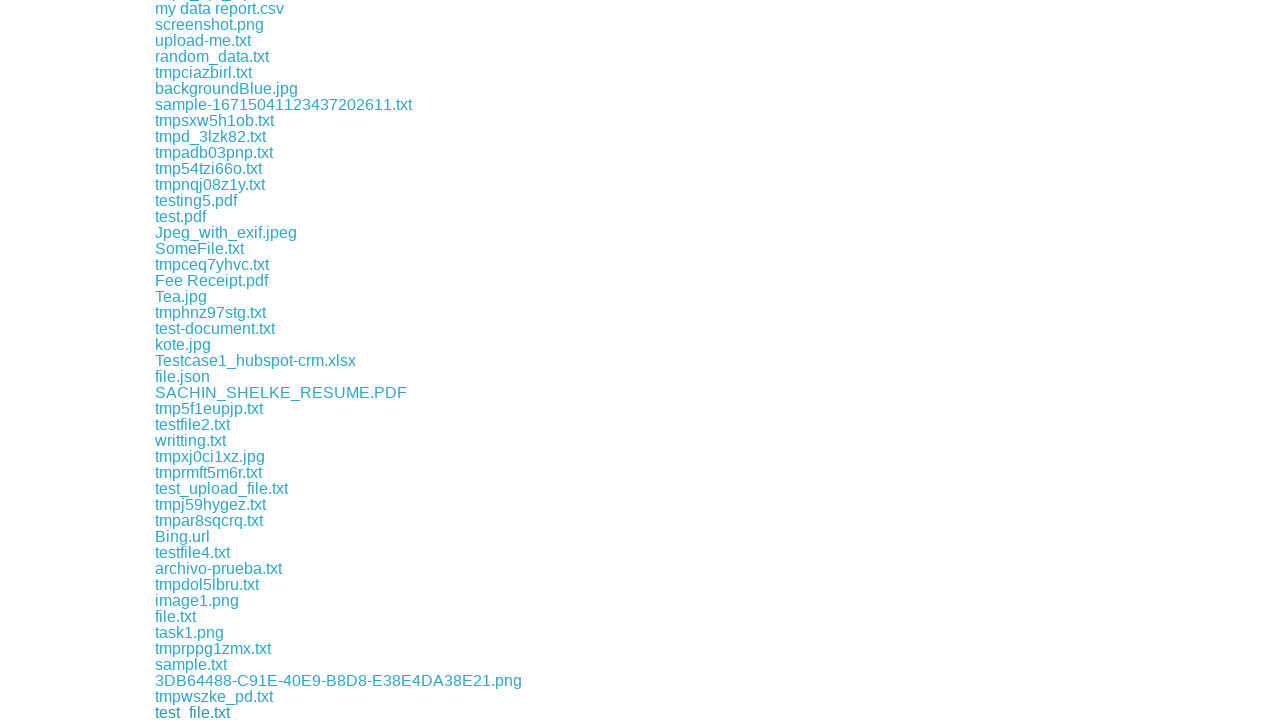

Clicked a download link to initiate file download at (210, 712) on xpath=//div[@class='example']/a >> nth=112
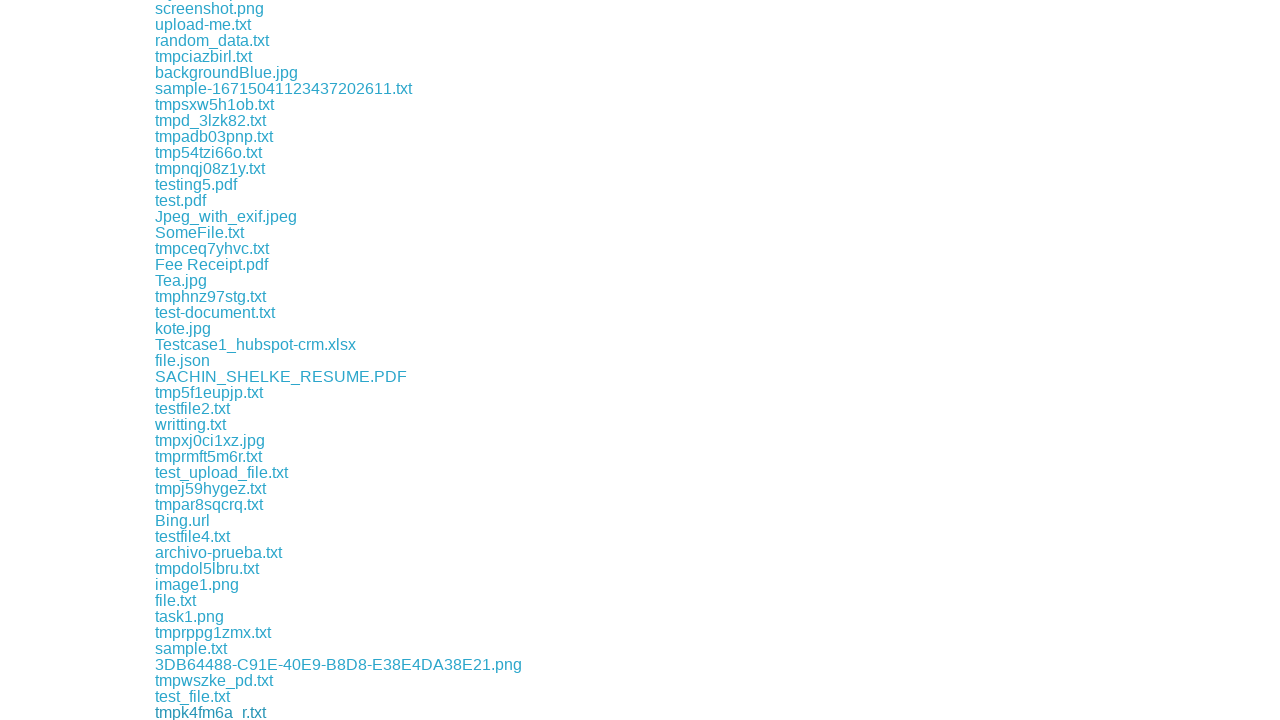

File download completed and saved
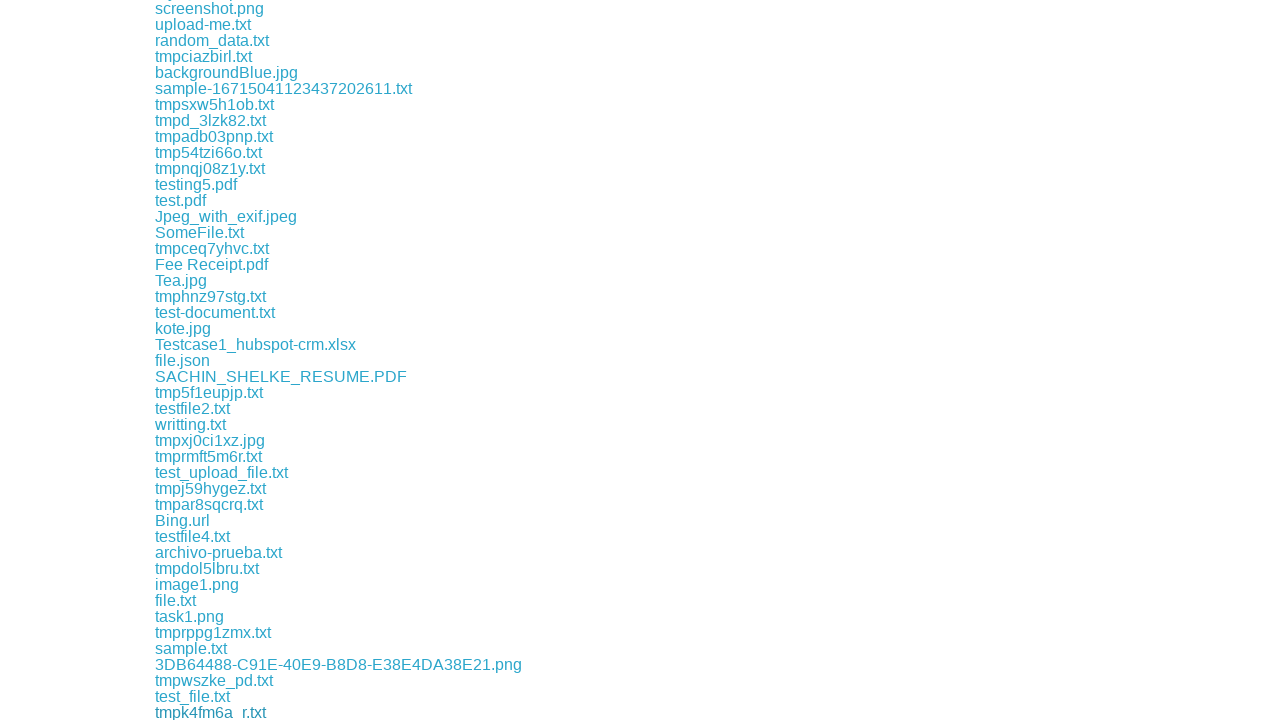

Clicked a download link to initiate file download at (222, 712) on xpath=//div[@class='example']/a >> nth=113
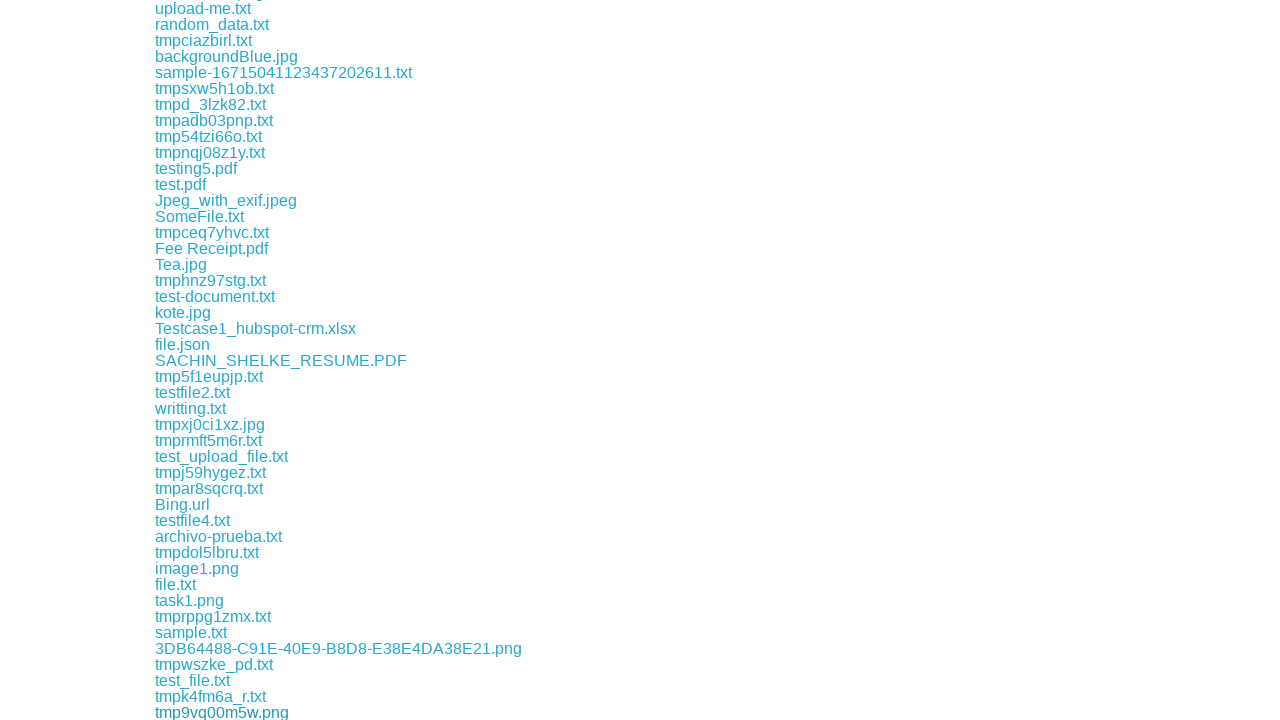

File download completed and saved
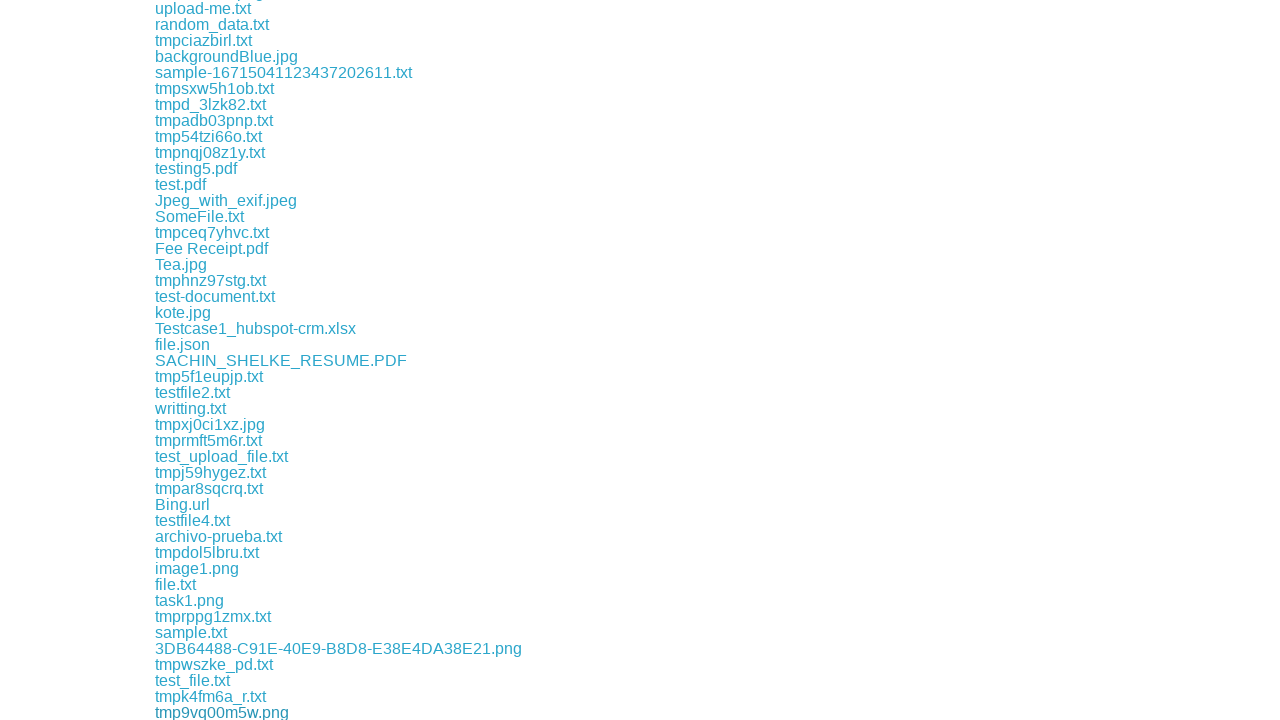

Clicked a download link to initiate file download at (204, 712) on xpath=//div[@class='example']/a >> nth=114
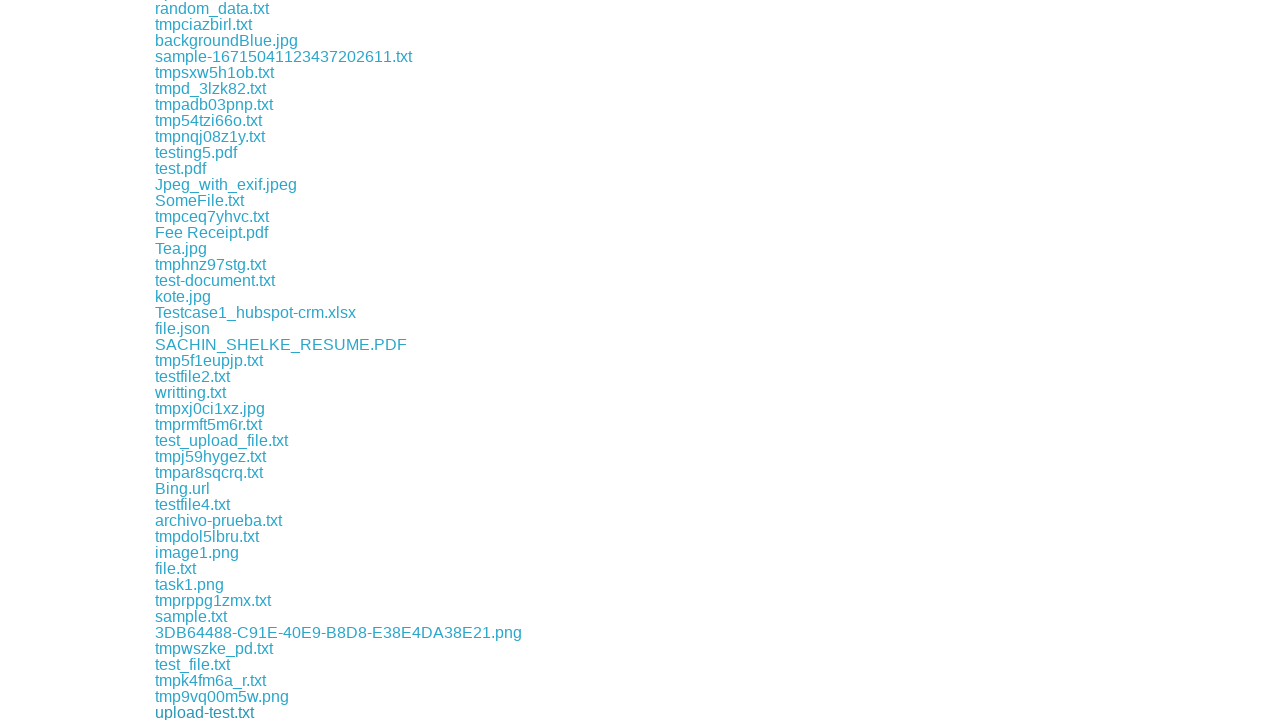

File download completed and saved
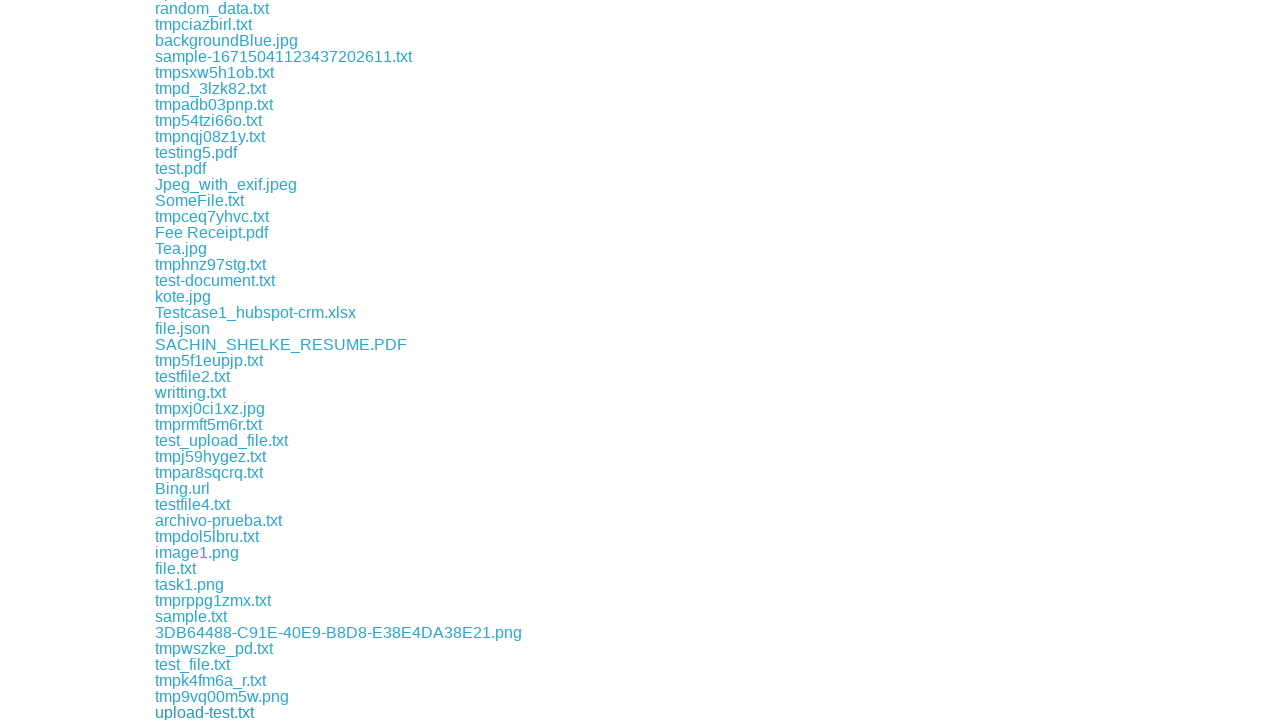

Clicked a download link to initiate file download at (200, 712) on xpath=//div[@class='example']/a >> nth=115
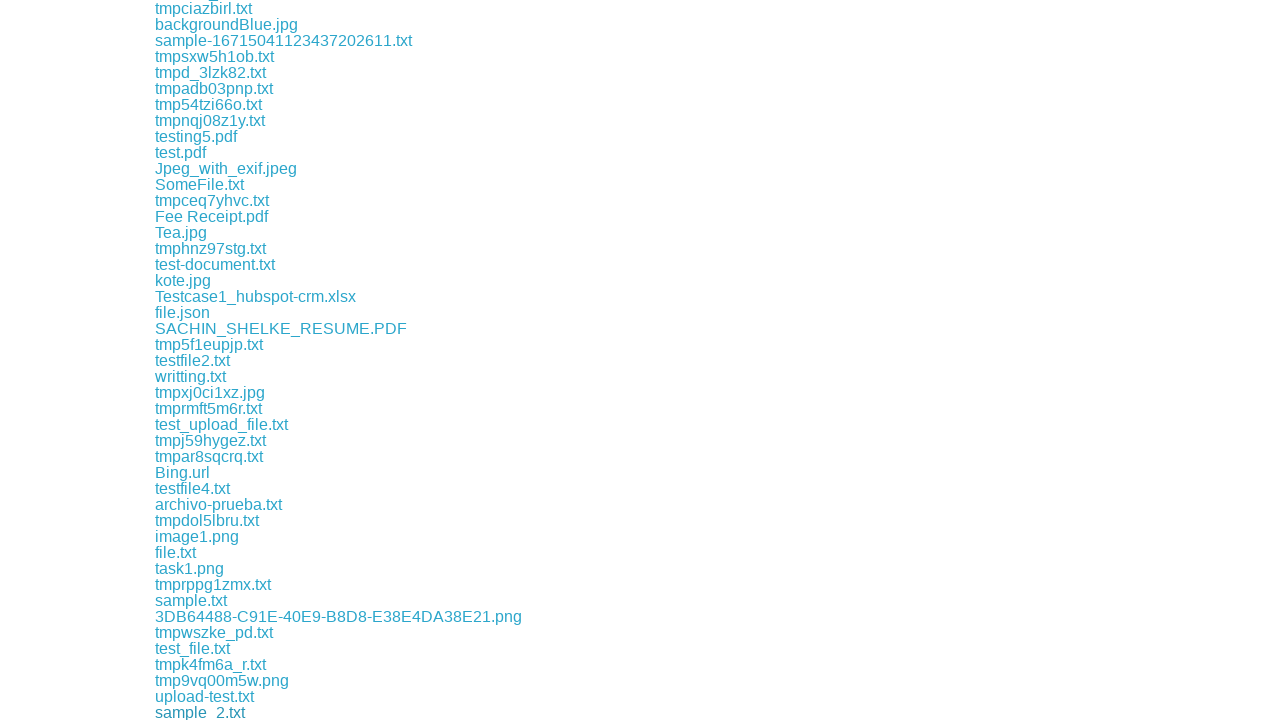

File download completed and saved
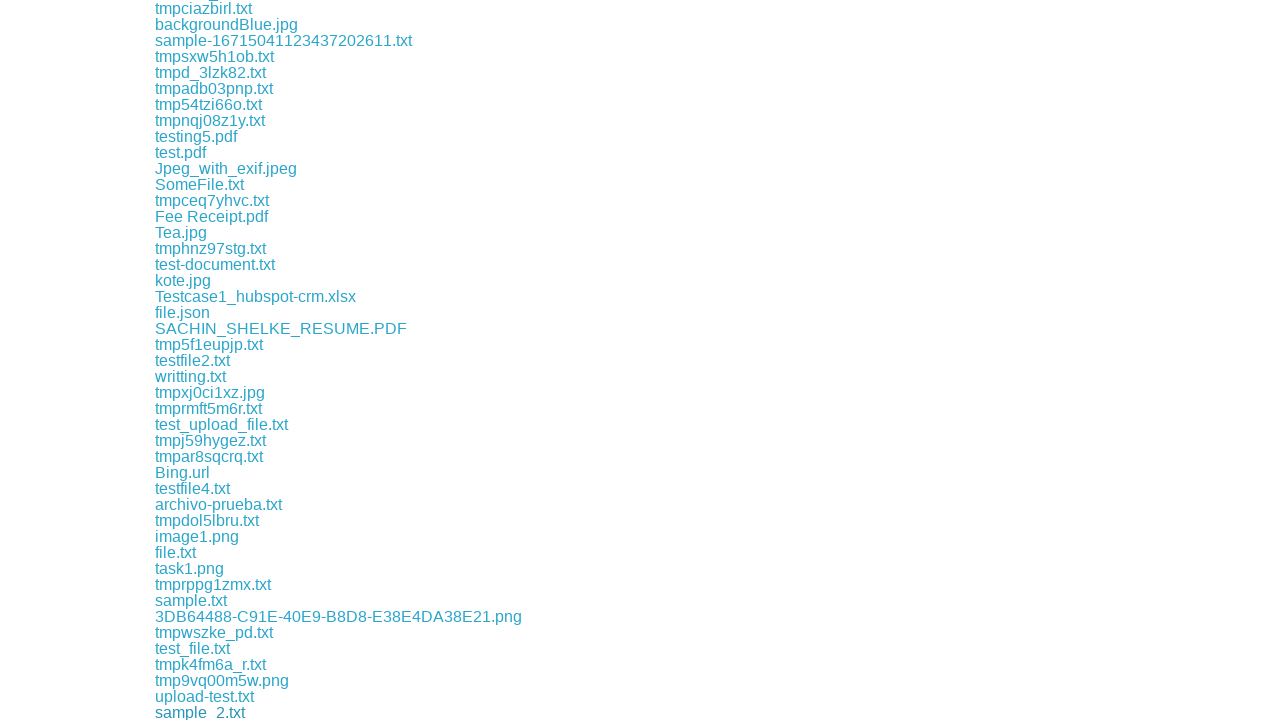

Clicked a download link to initiate file download at (219, 712) on xpath=//div[@class='example']/a >> nth=116
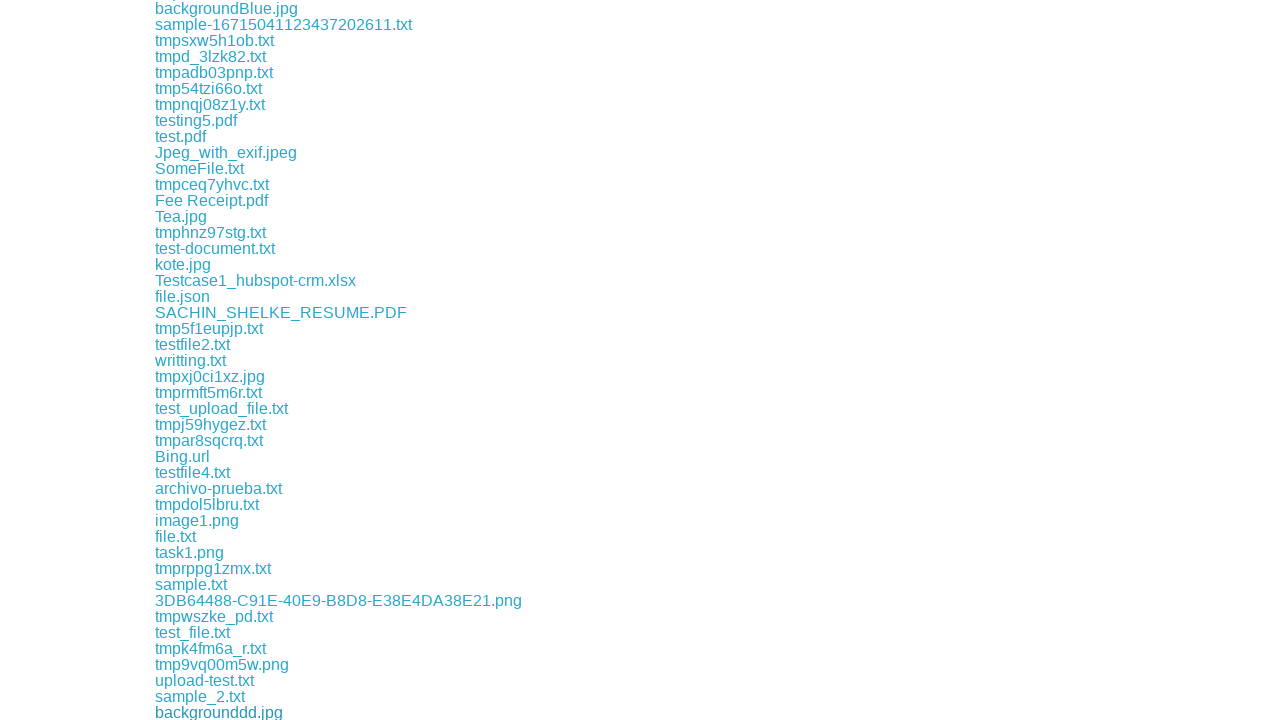

File download completed and saved
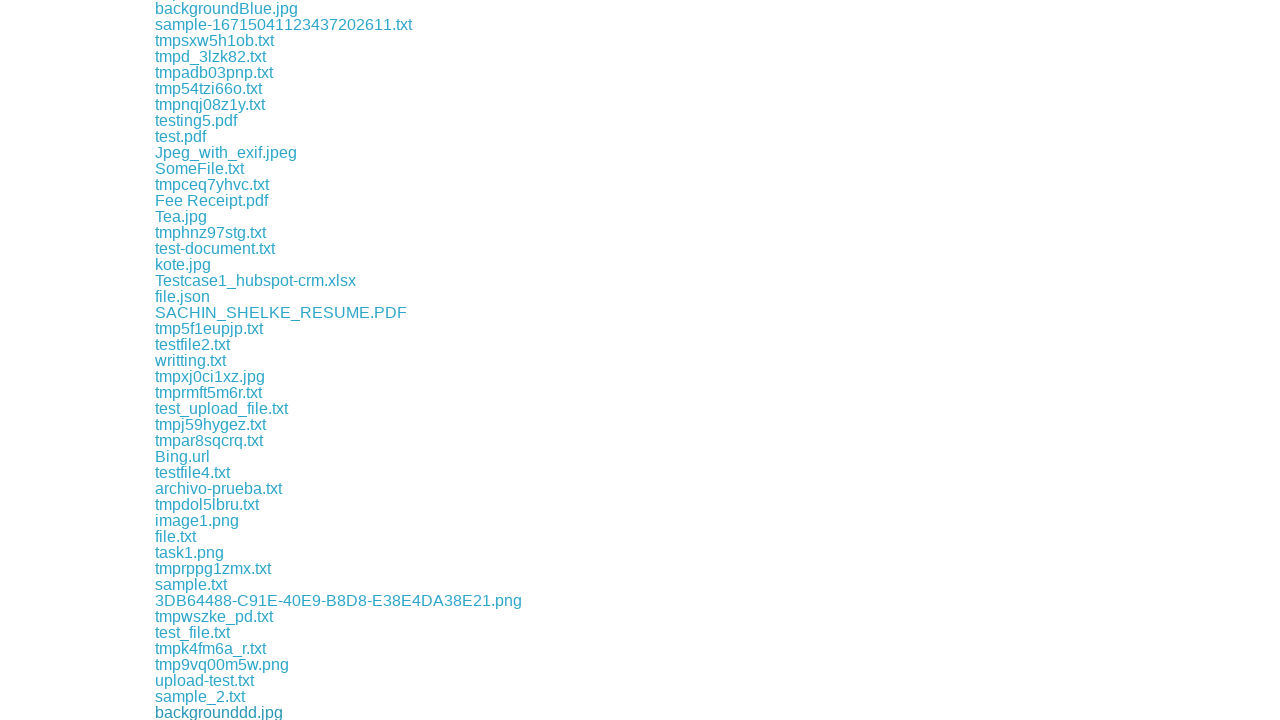

Clicked a download link to initiate file download at (185, 712) on xpath=//div[@class='example']/a >> nth=117
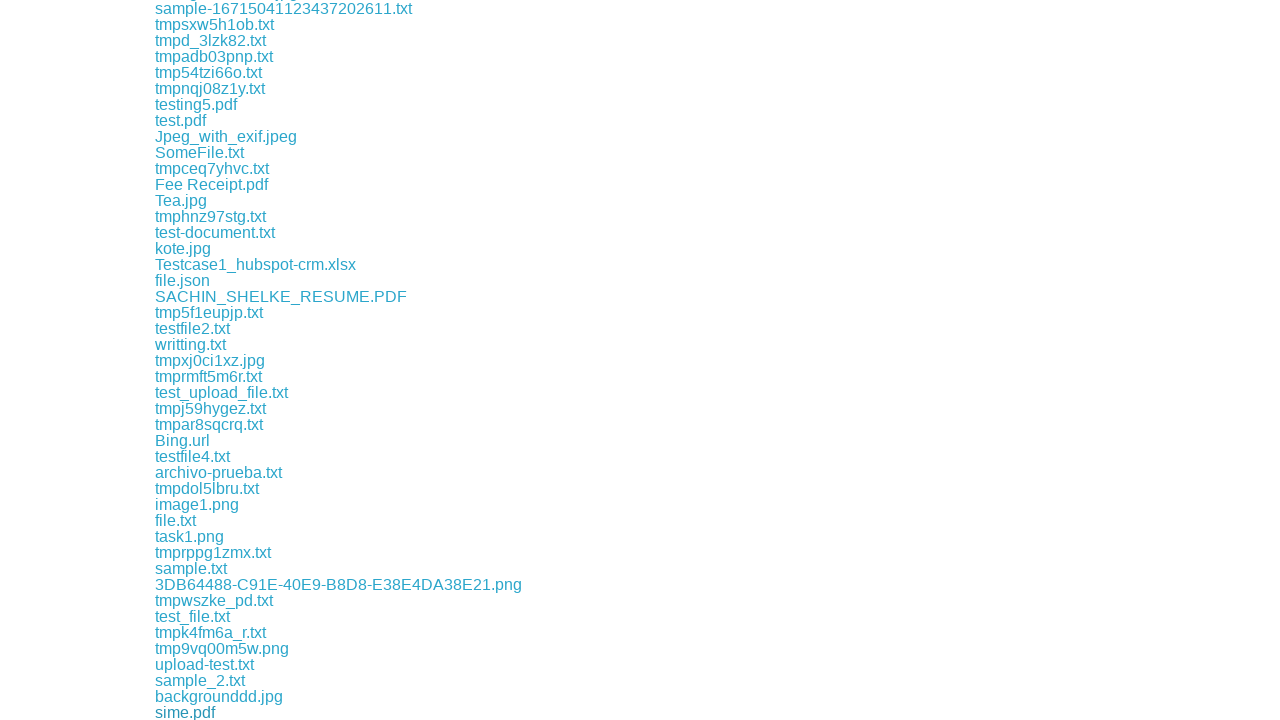

File download completed and saved
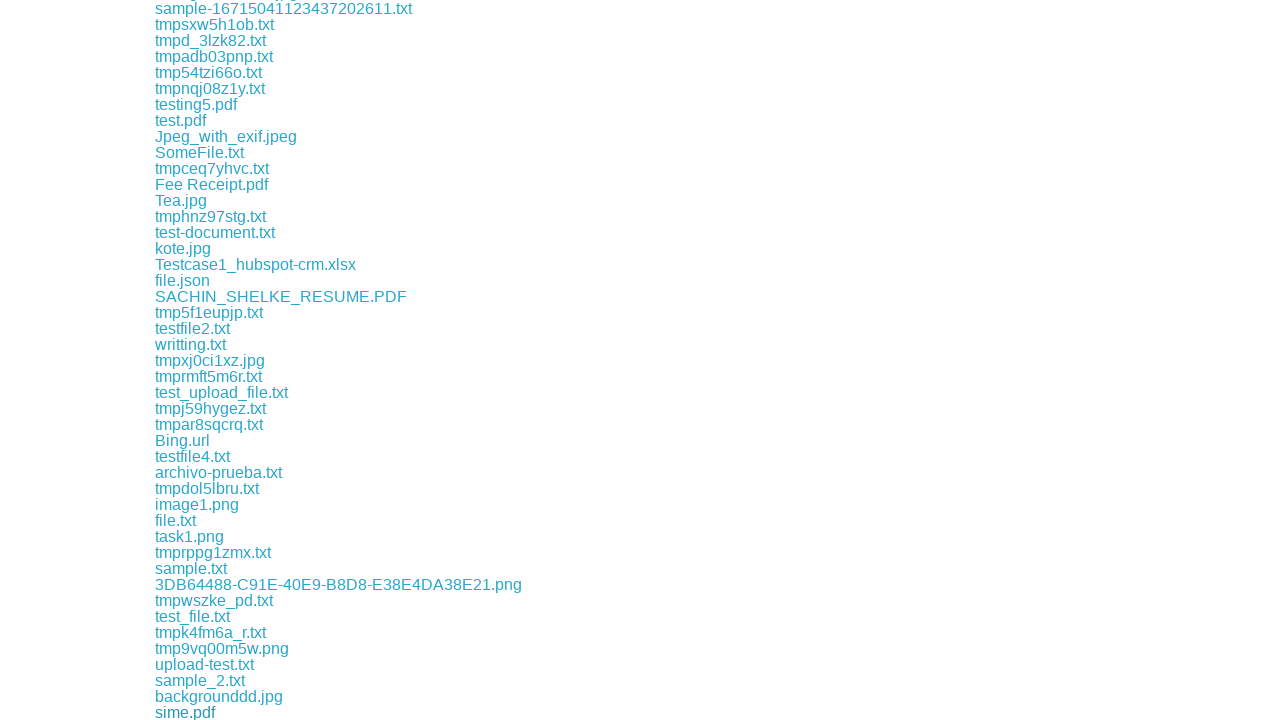

Clicked a download link to initiate file download at (221, 712) on xpath=//div[@class='example']/a >> nth=118
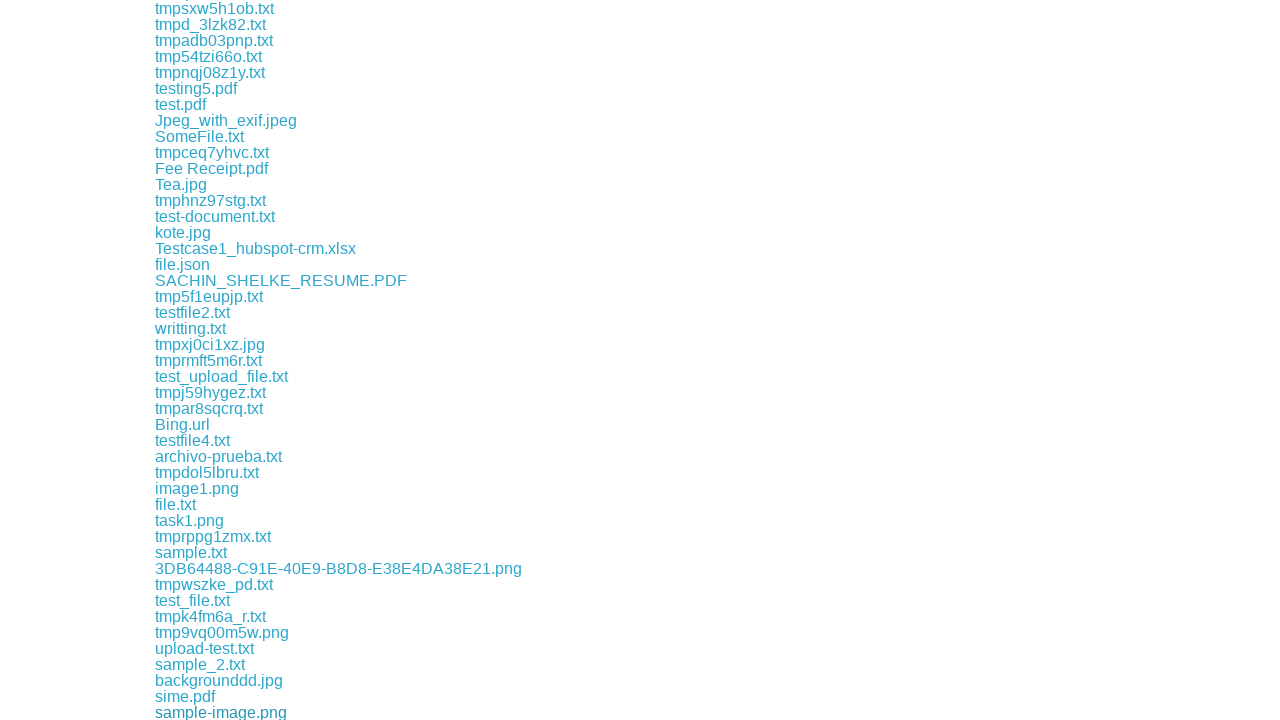

File download completed and saved
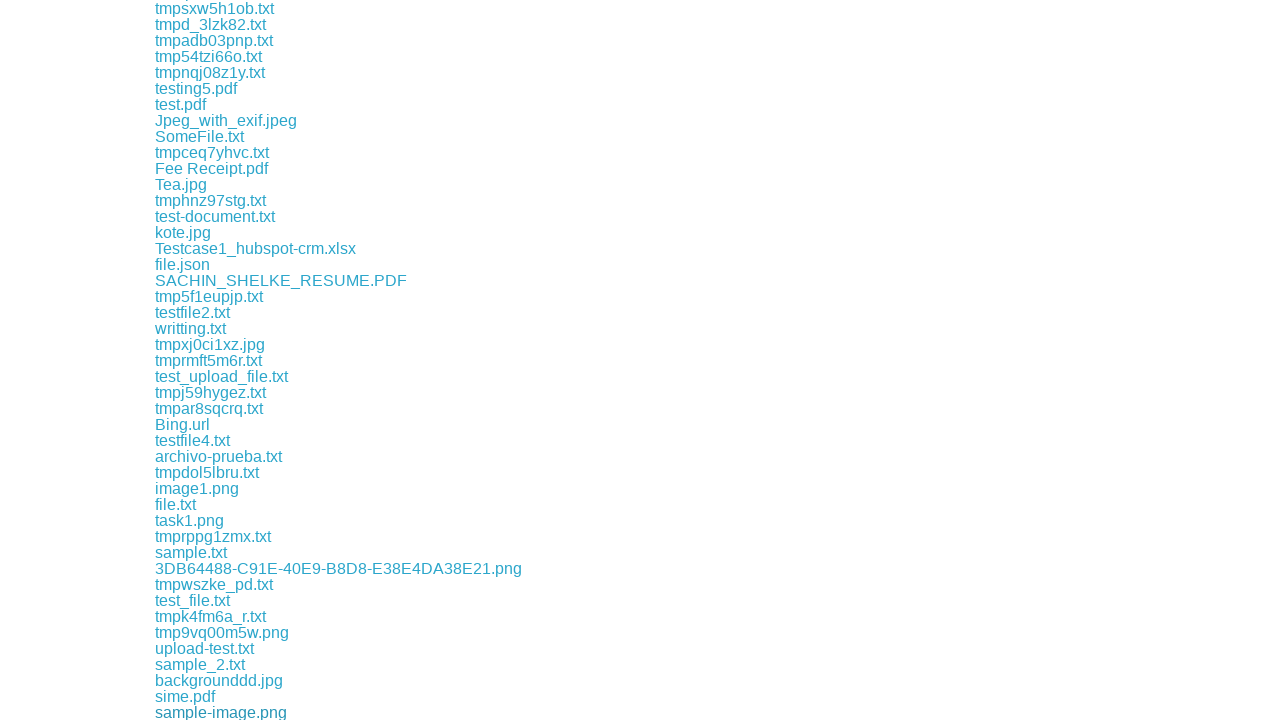

Clicked a download link to initiate file download at (208, 712) on xpath=//div[@class='example']/a >> nth=119
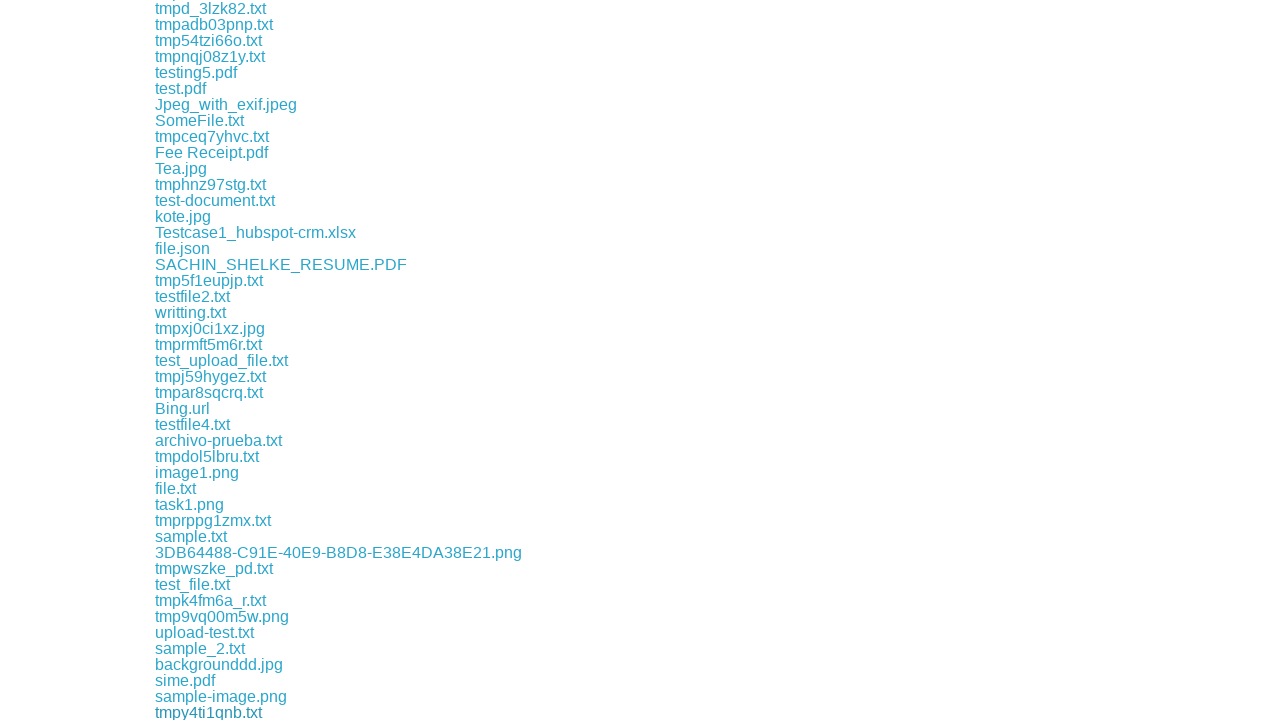

File download completed and saved
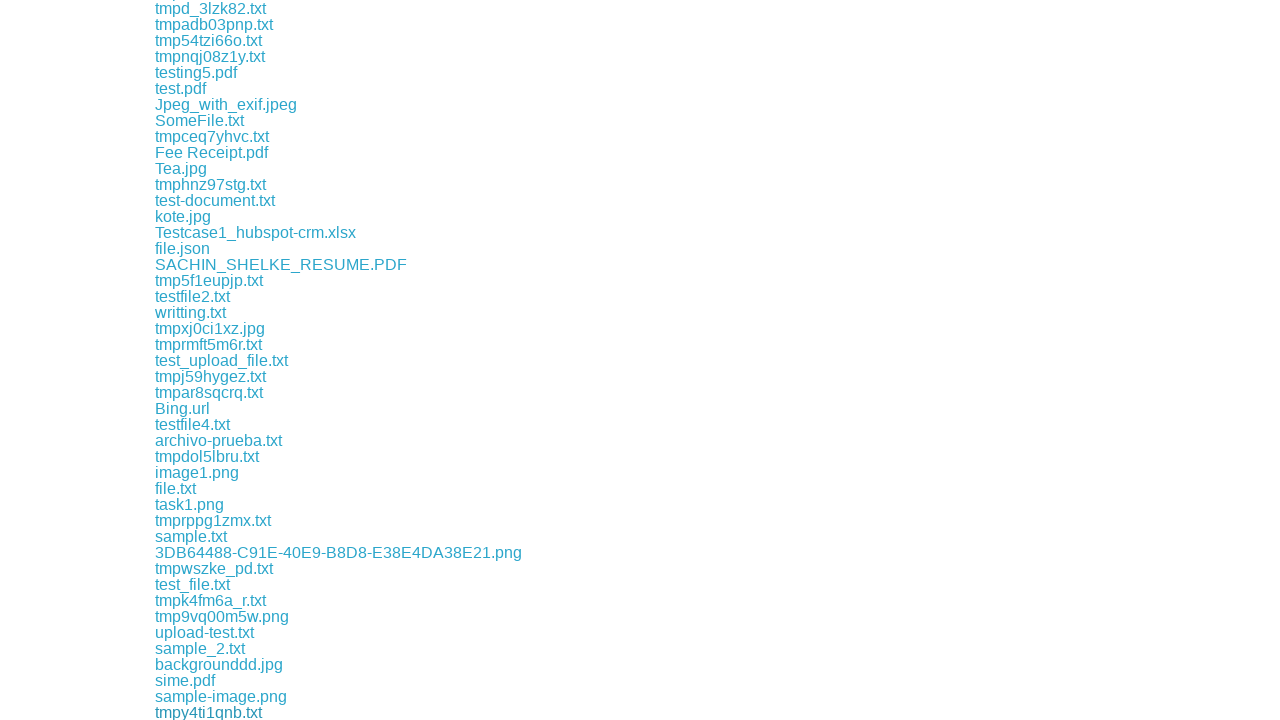

Clicked a download link to initiate file download at (206, 712) on xpath=//div[@class='example']/a >> nth=120
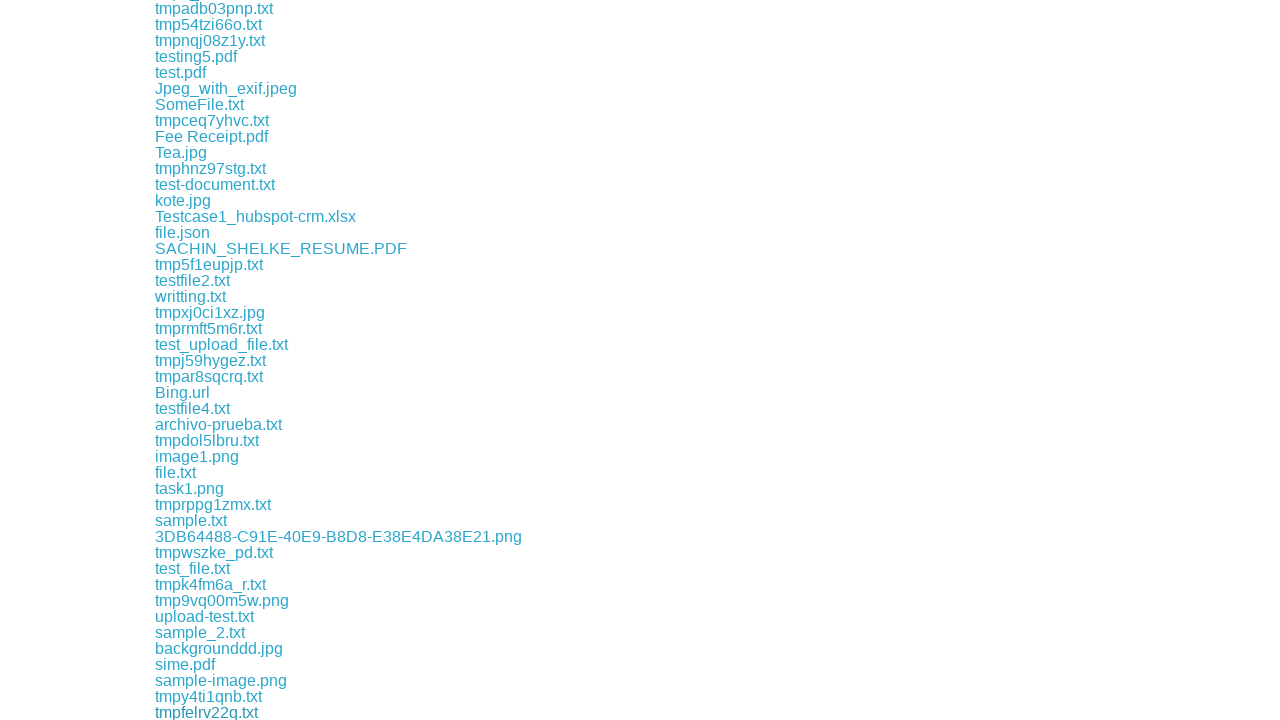

File download completed and saved
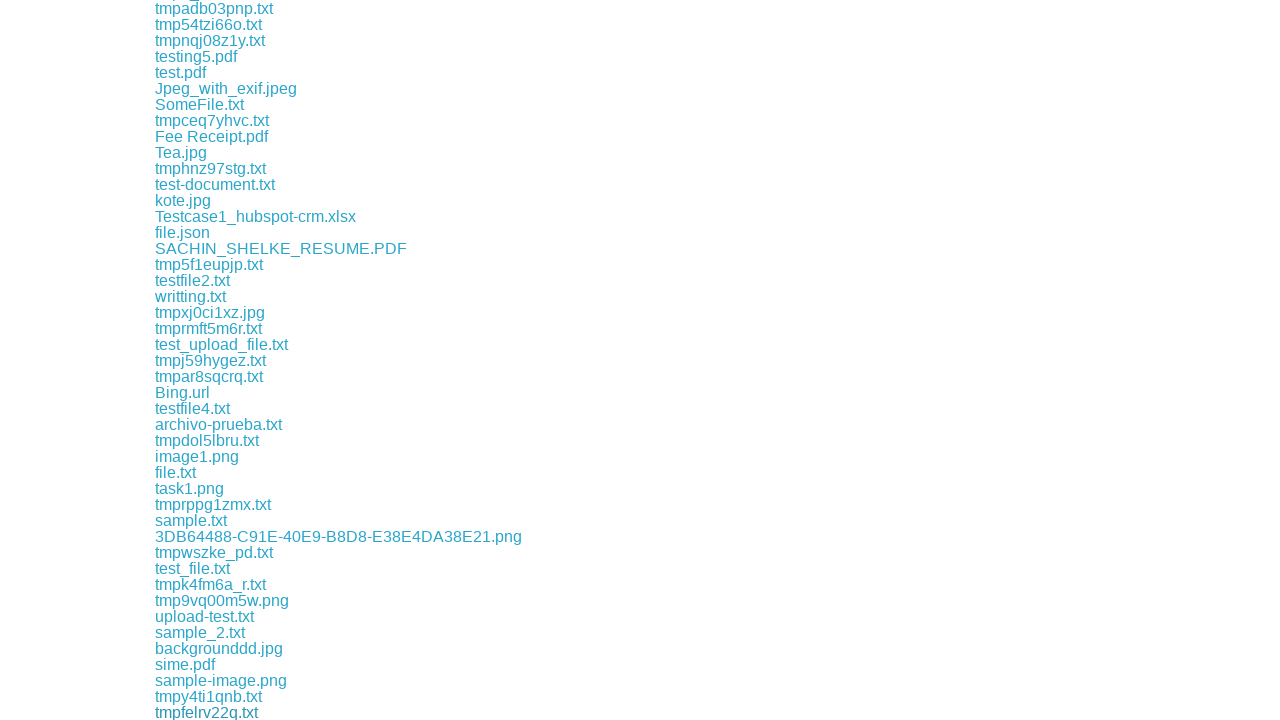

Clicked a download link to initiate file download at (212, 712) on xpath=//div[@class='example']/a >> nth=121
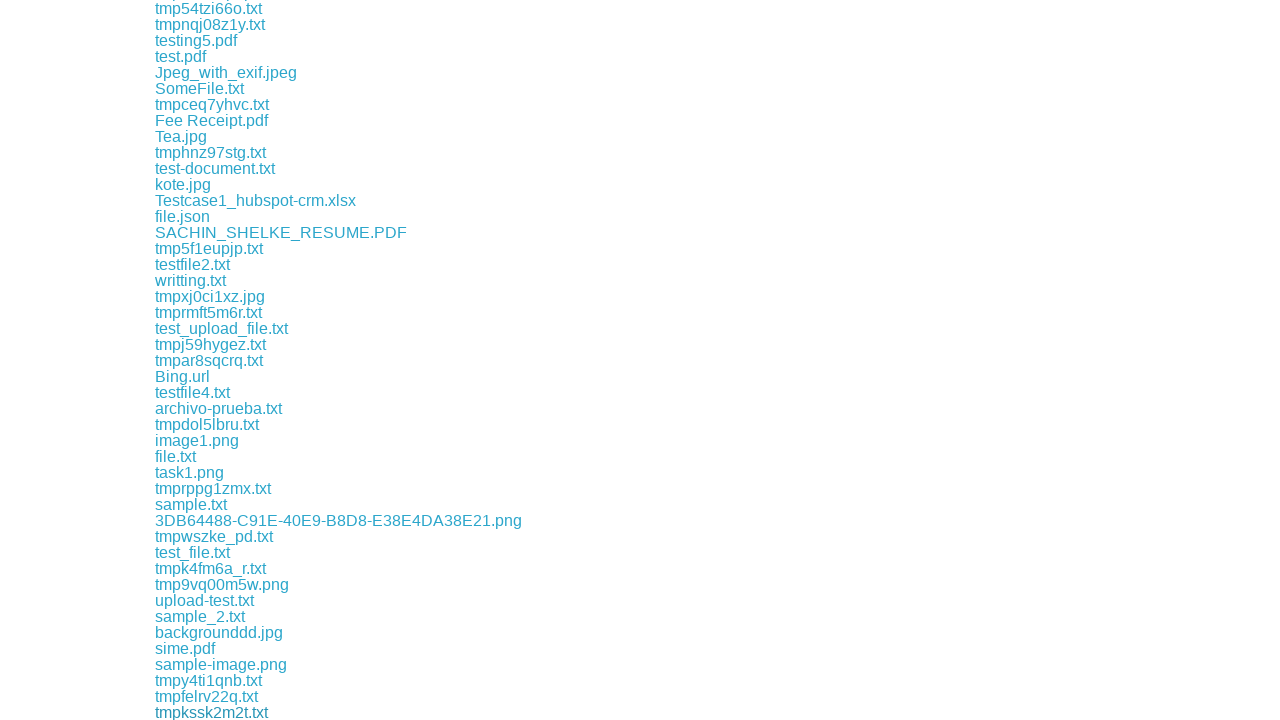

File download completed and saved
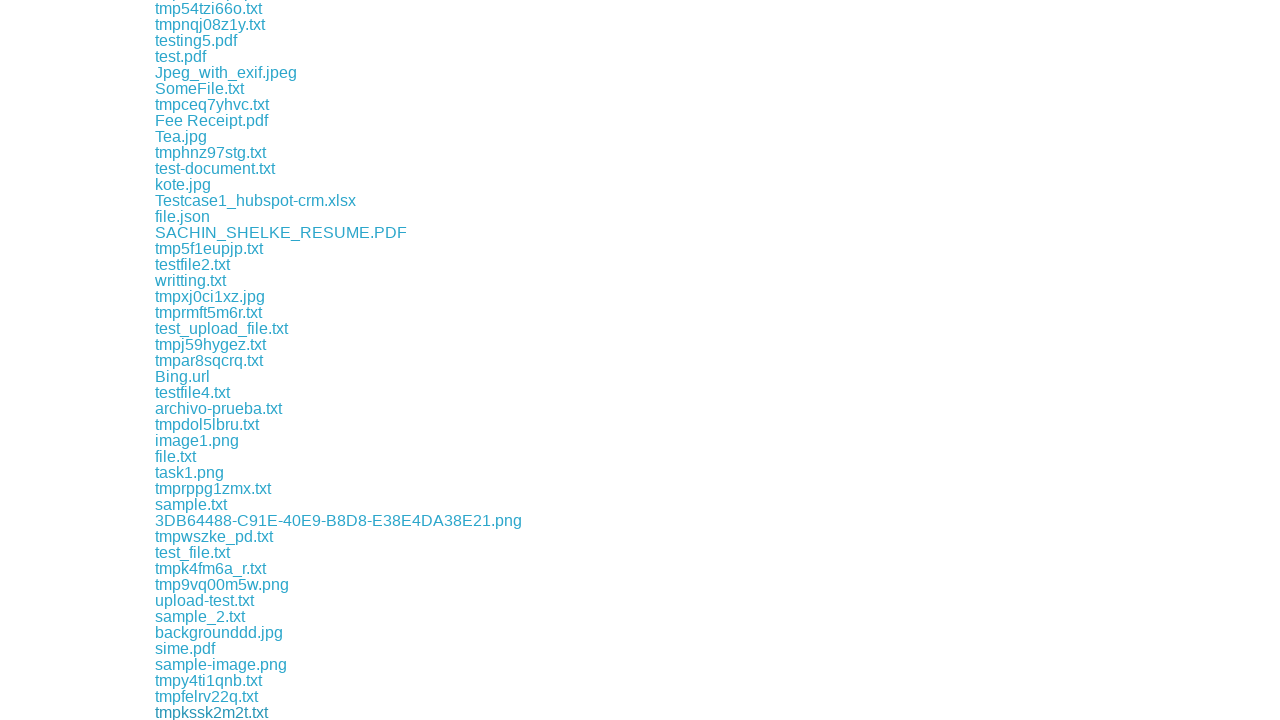

Clicked a download link to initiate file download at (212, 712) on xpath=//div[@class='example']/a >> nth=122
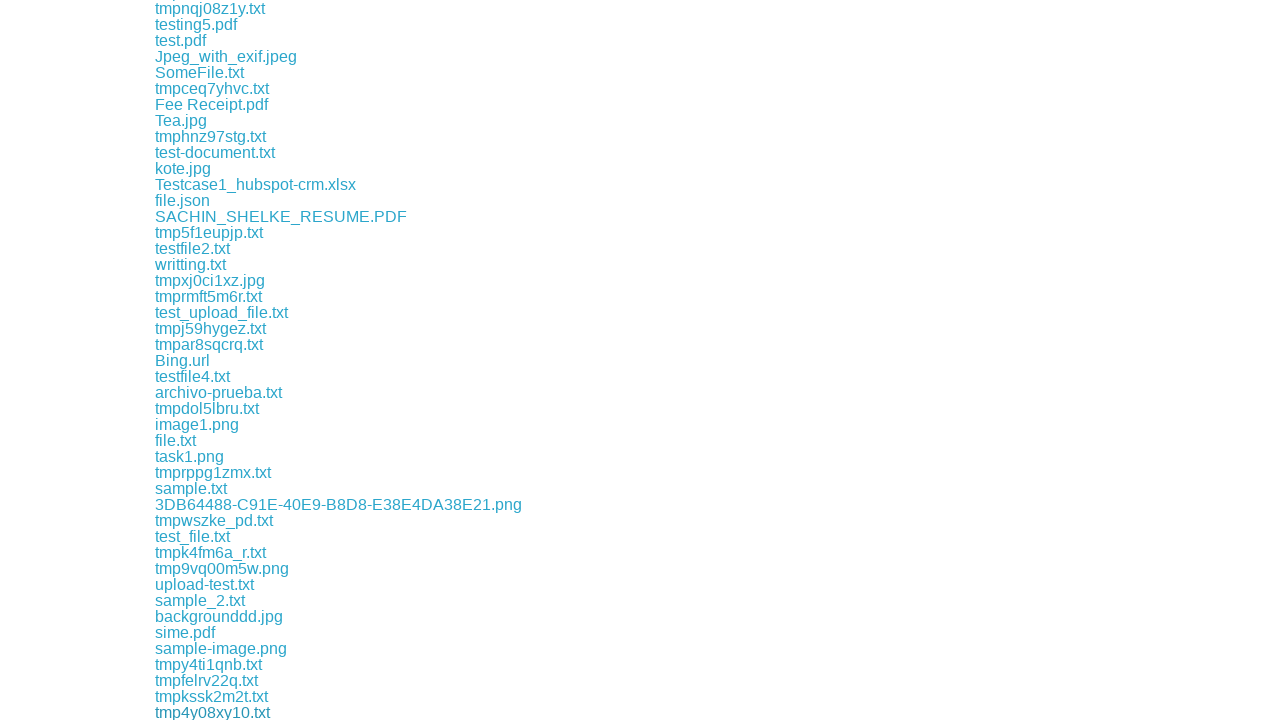

File download completed and saved
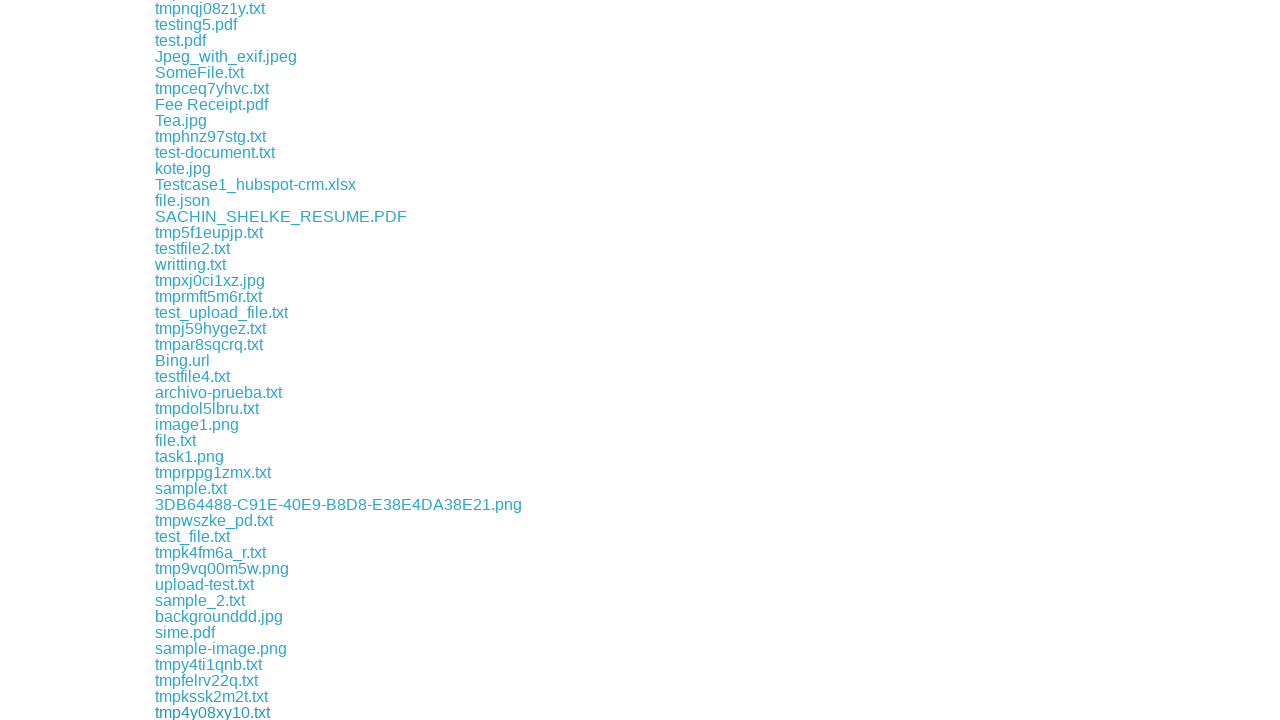

Clicked a download link to initiate file download at (192, 712) on xpath=//div[@class='example']/a >> nth=123
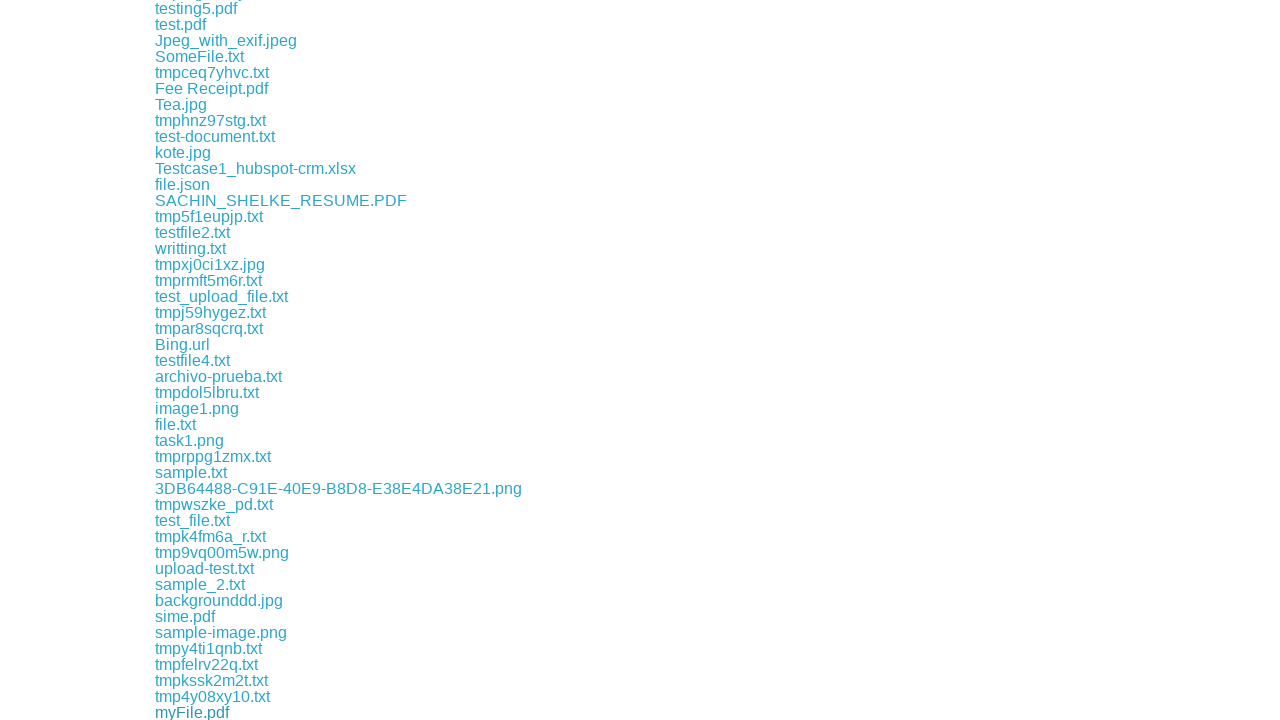

File download completed and saved
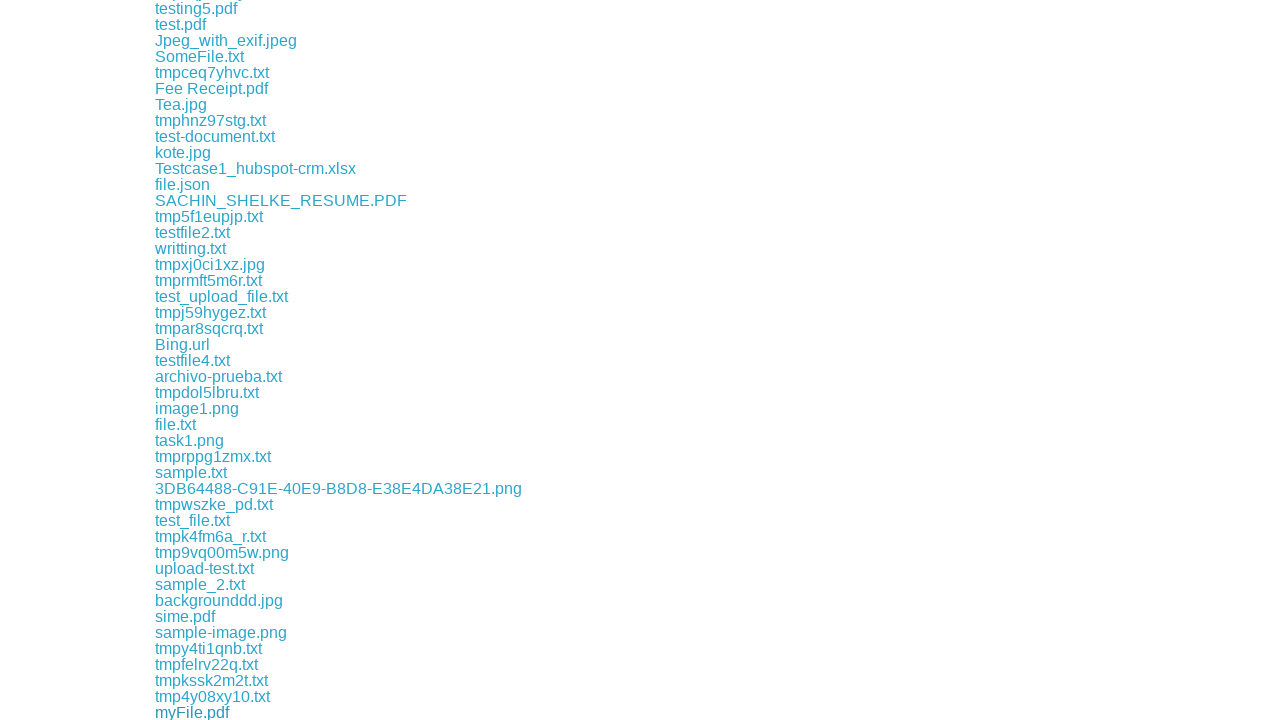

Clicked a download link to initiate file download at (196, 712) on xpath=//div[@class='example']/a >> nth=124
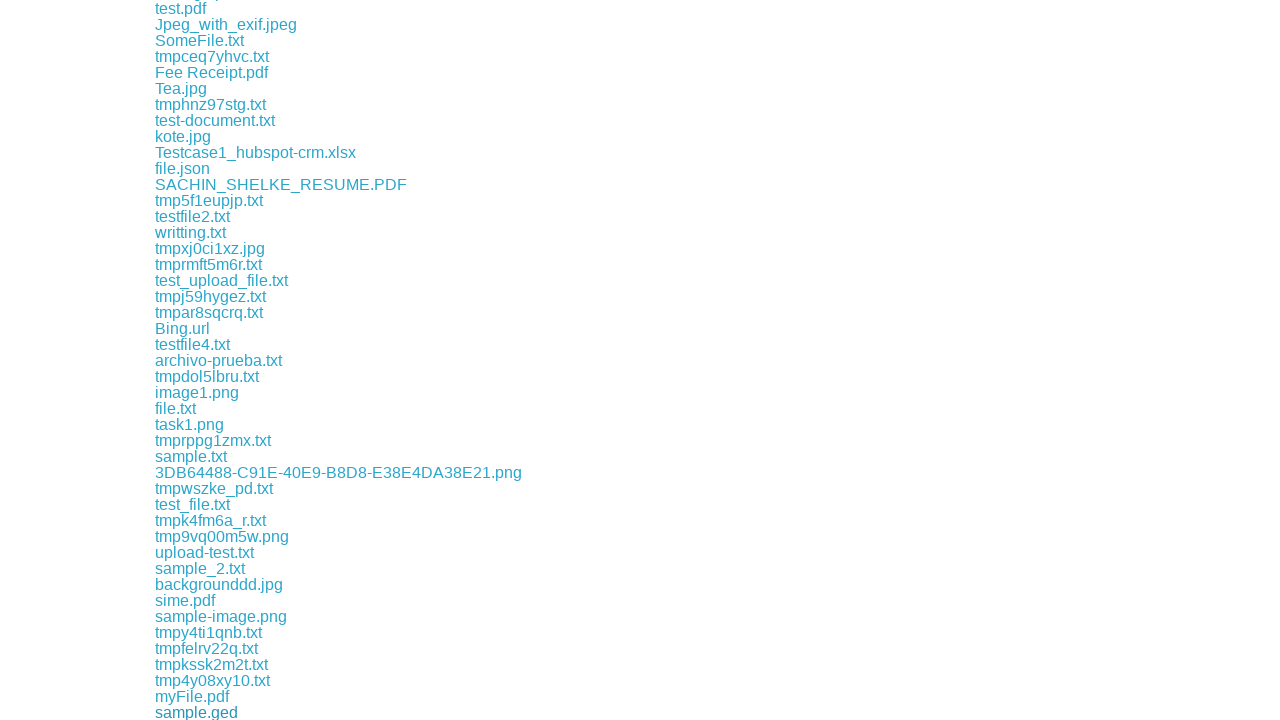

File download completed and saved
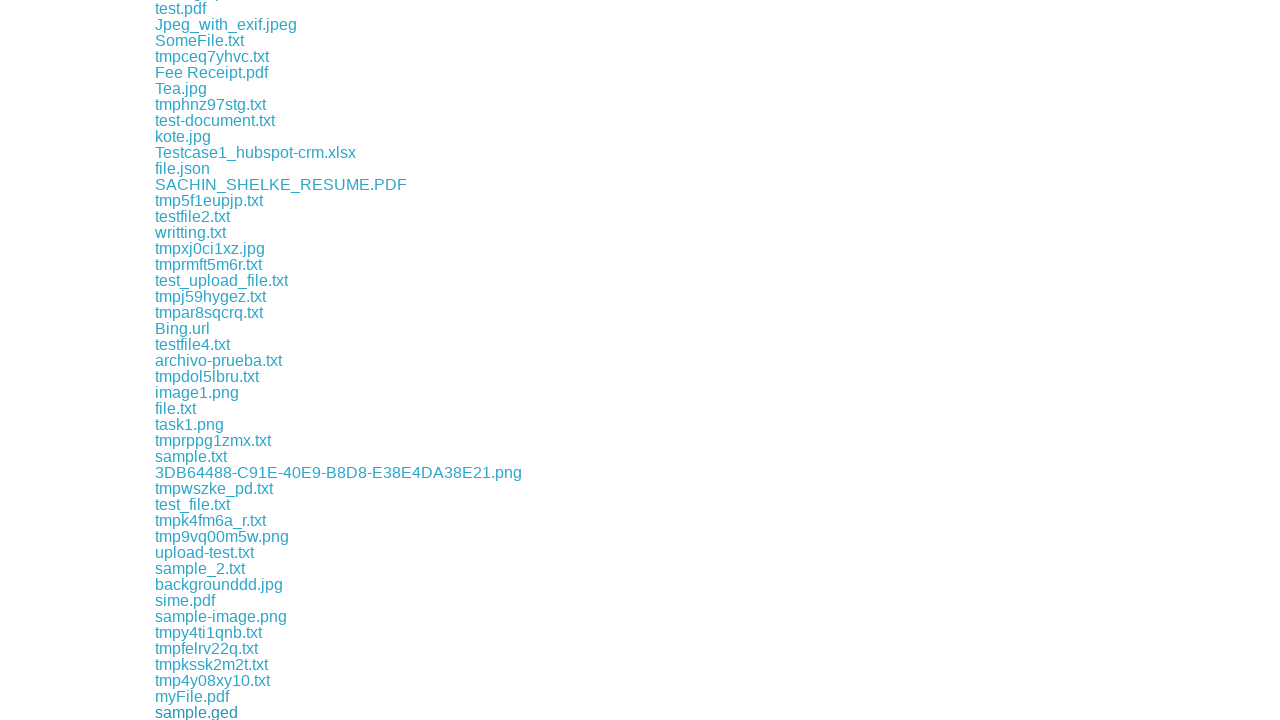

Clicked a download link to initiate file download at (206, 712) on xpath=//div[@class='example']/a >> nth=125
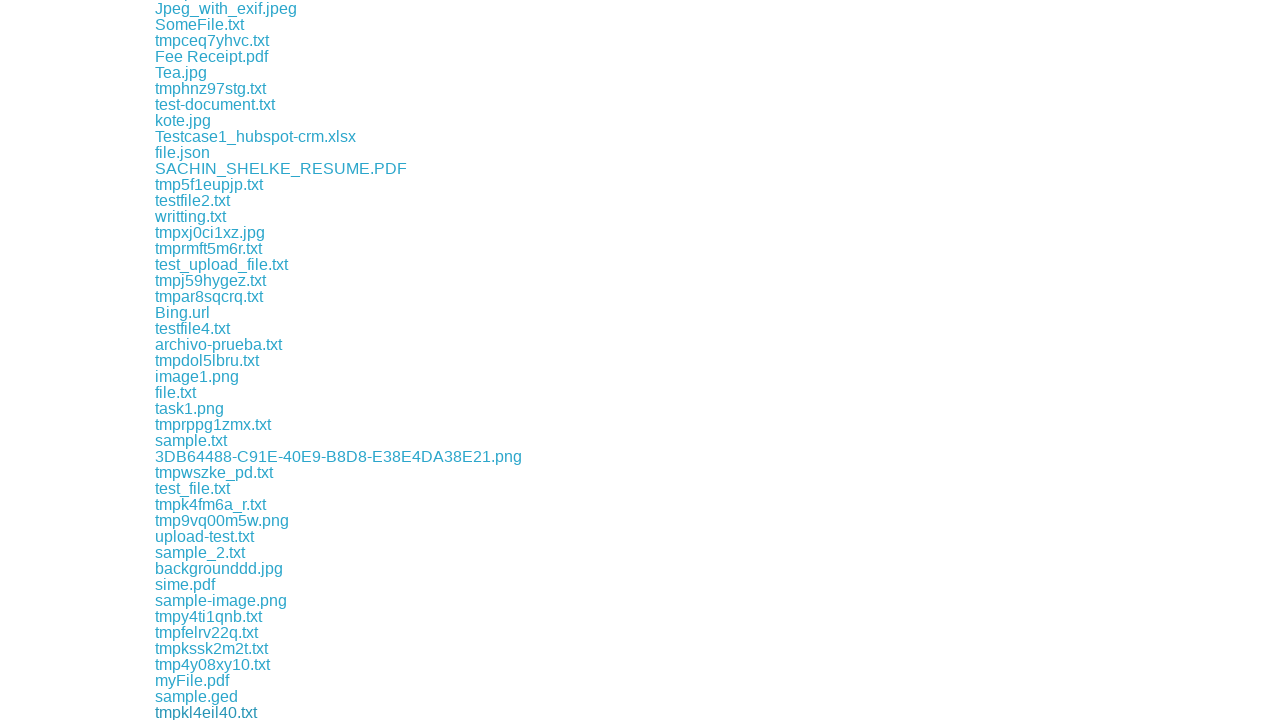

File download completed and saved
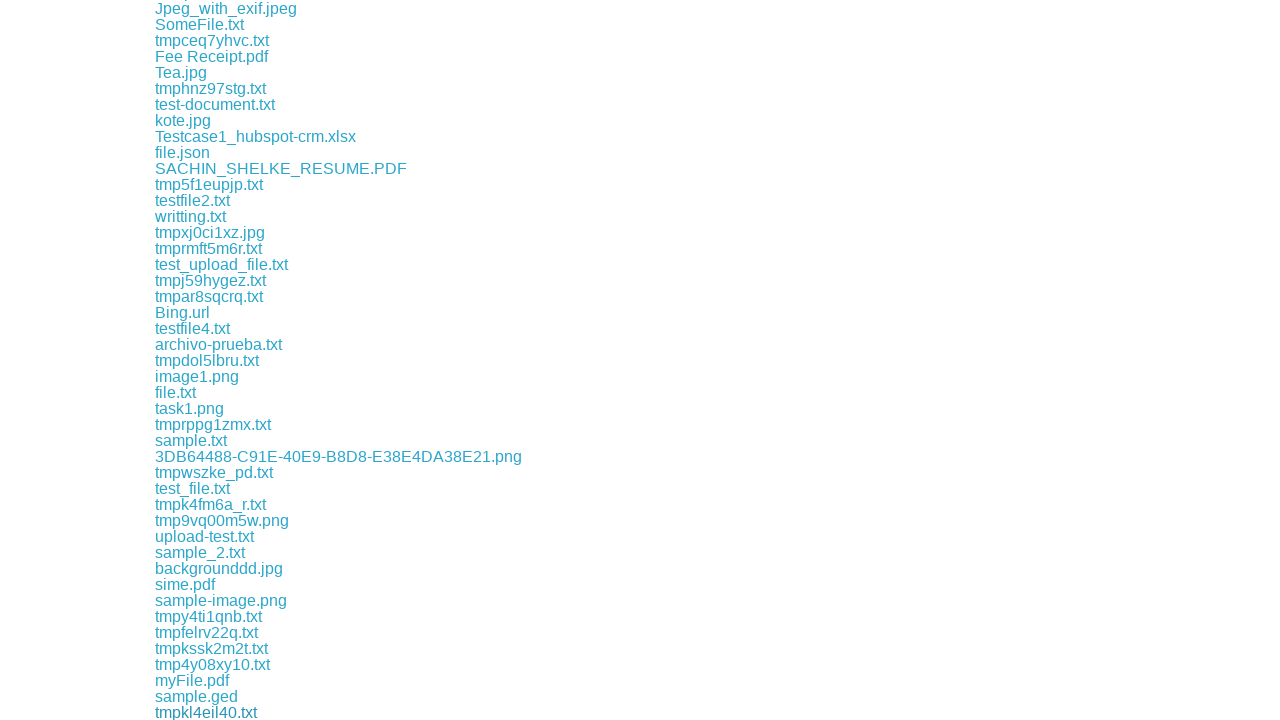

Clicked a download link to initiate file download at (212, 712) on xpath=//div[@class='example']/a >> nth=126
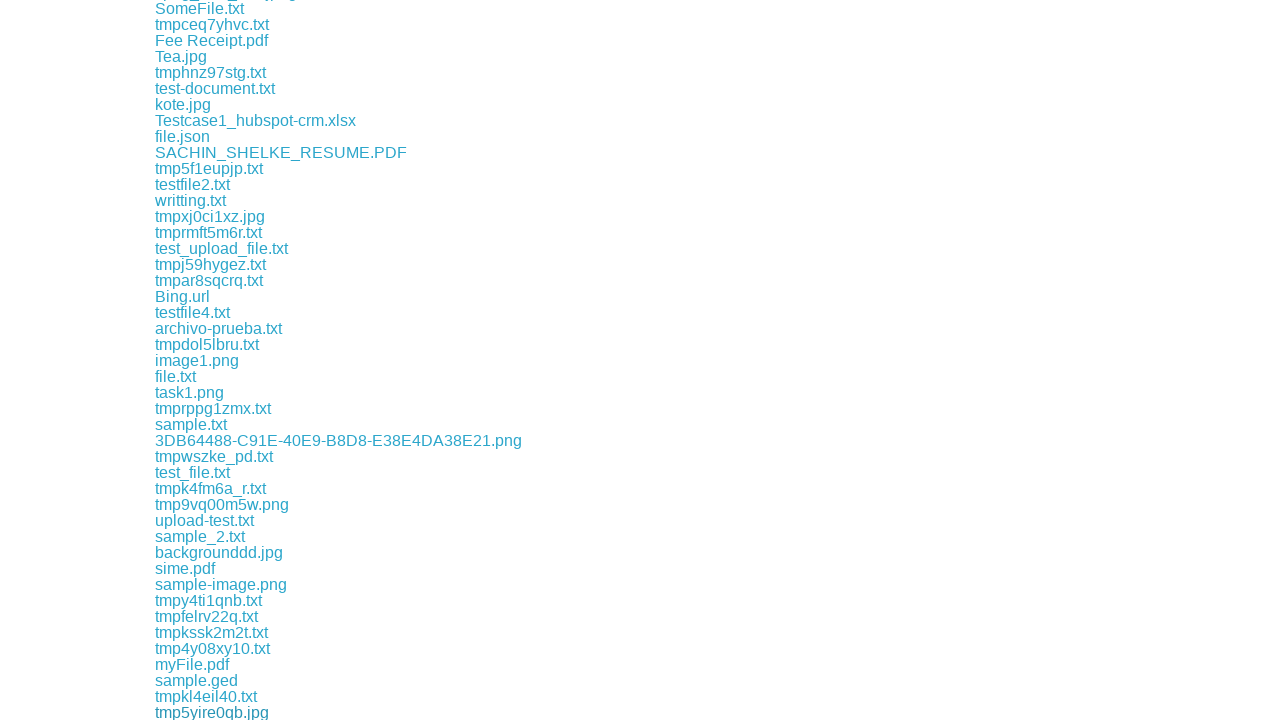

File download completed and saved
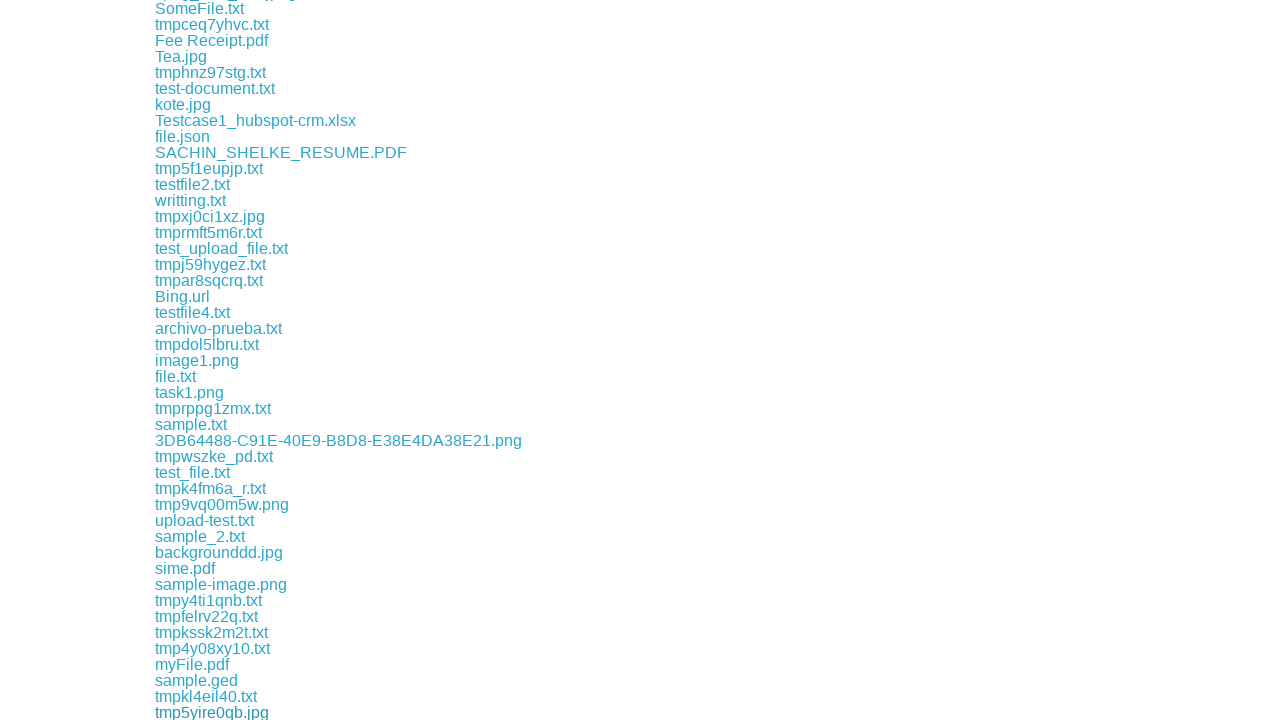

Clicked a download link to initiate file download at (240, 712) on xpath=//div[@class='example']/a >> nth=127
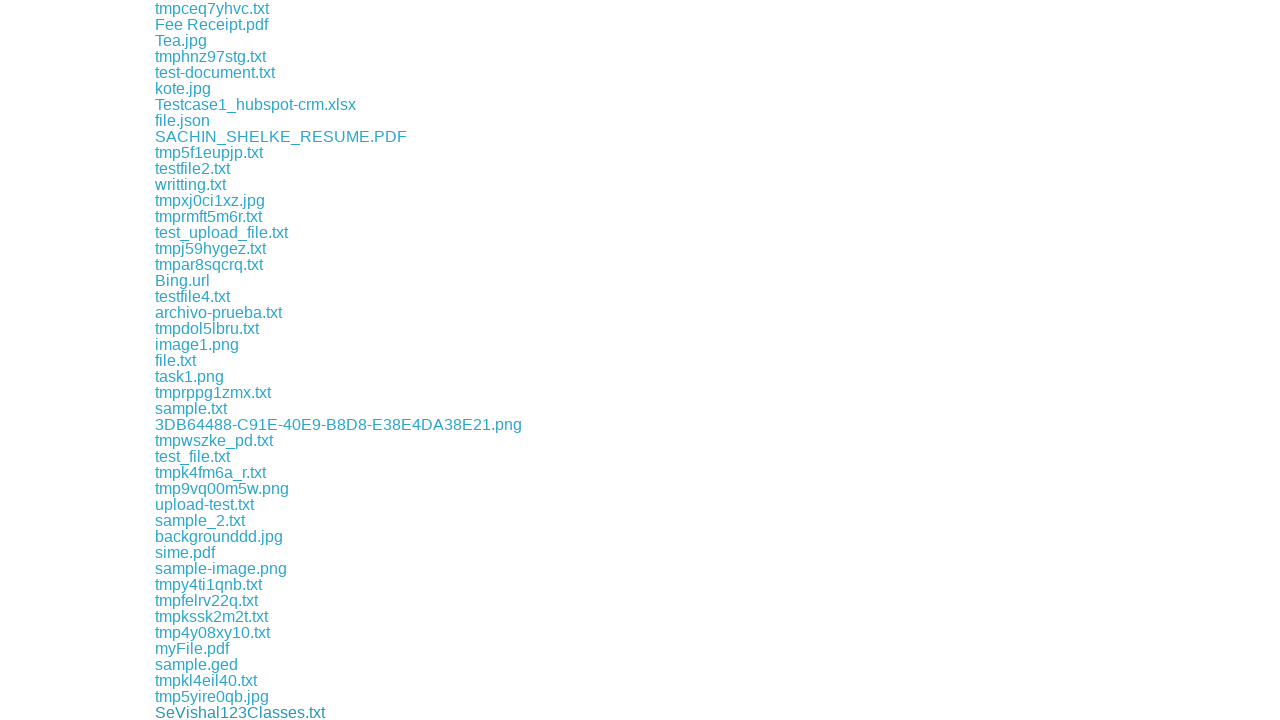

File download completed and saved
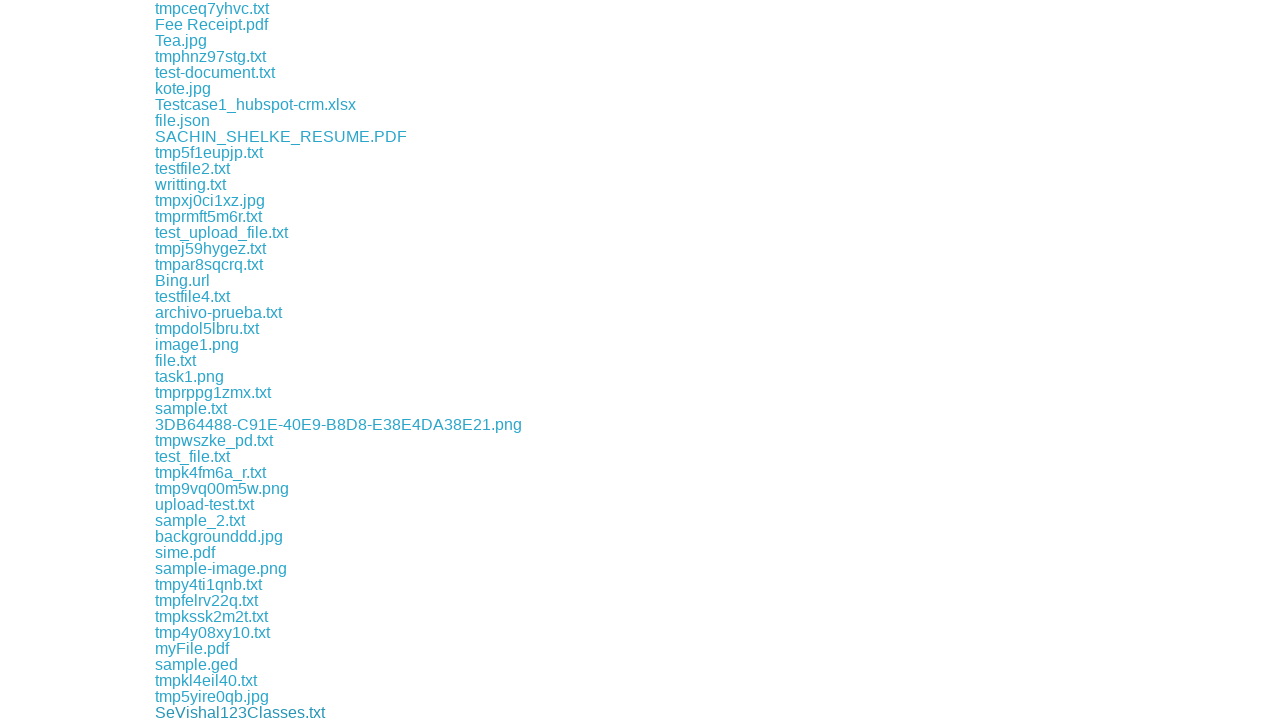

Clicked a download link to initiate file download at (206, 712) on xpath=//div[@class='example']/a >> nth=128
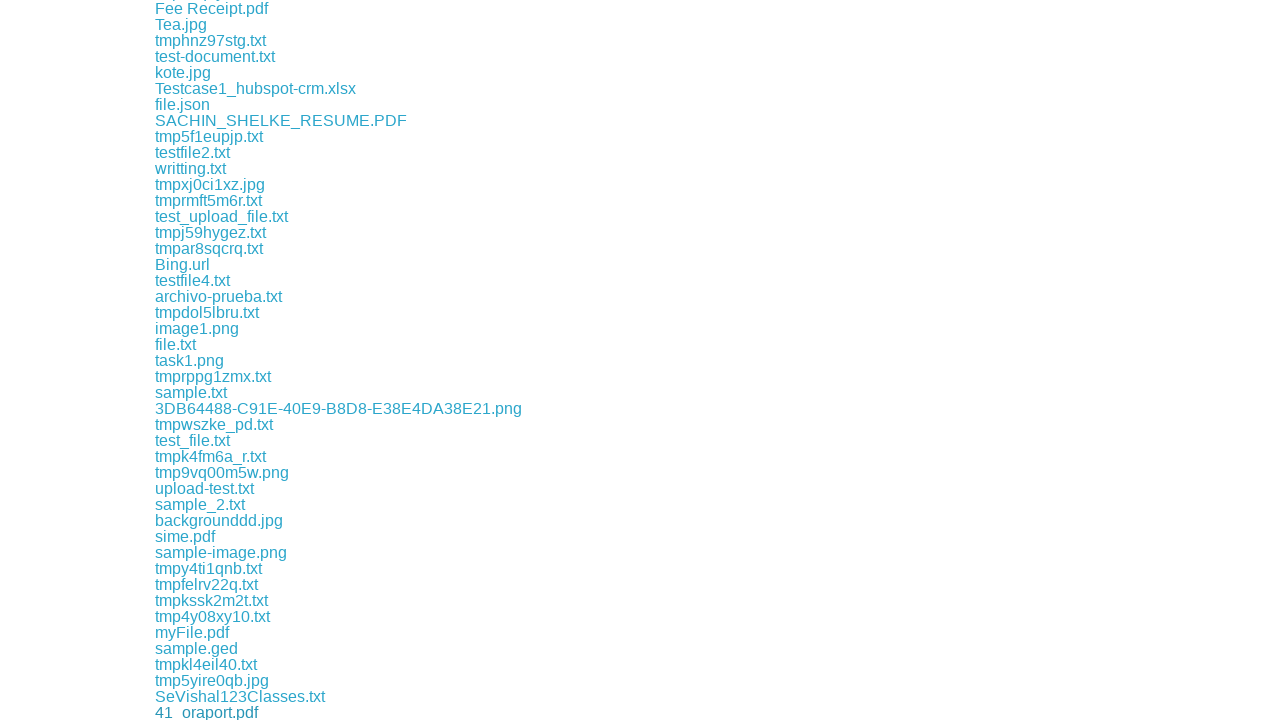

File download completed and saved
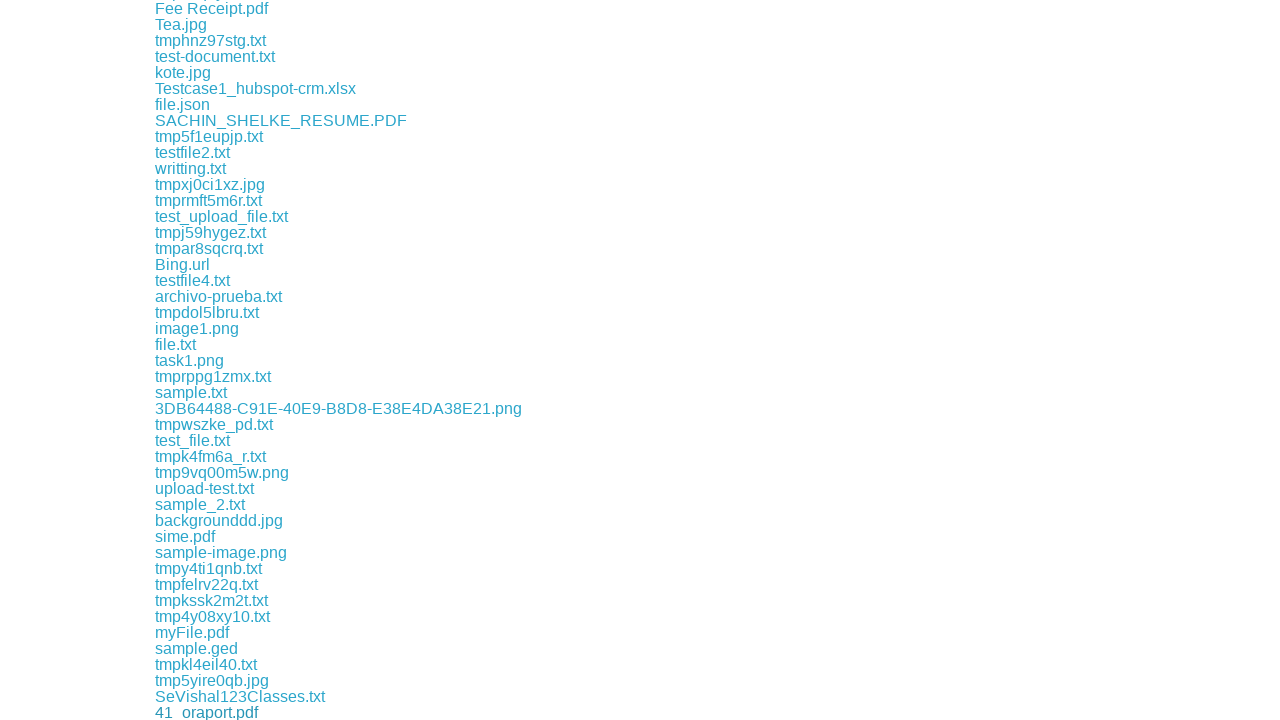

Clicked a download link to initiate file download at (240, 712) on xpath=//div[@class='example']/a >> nth=129
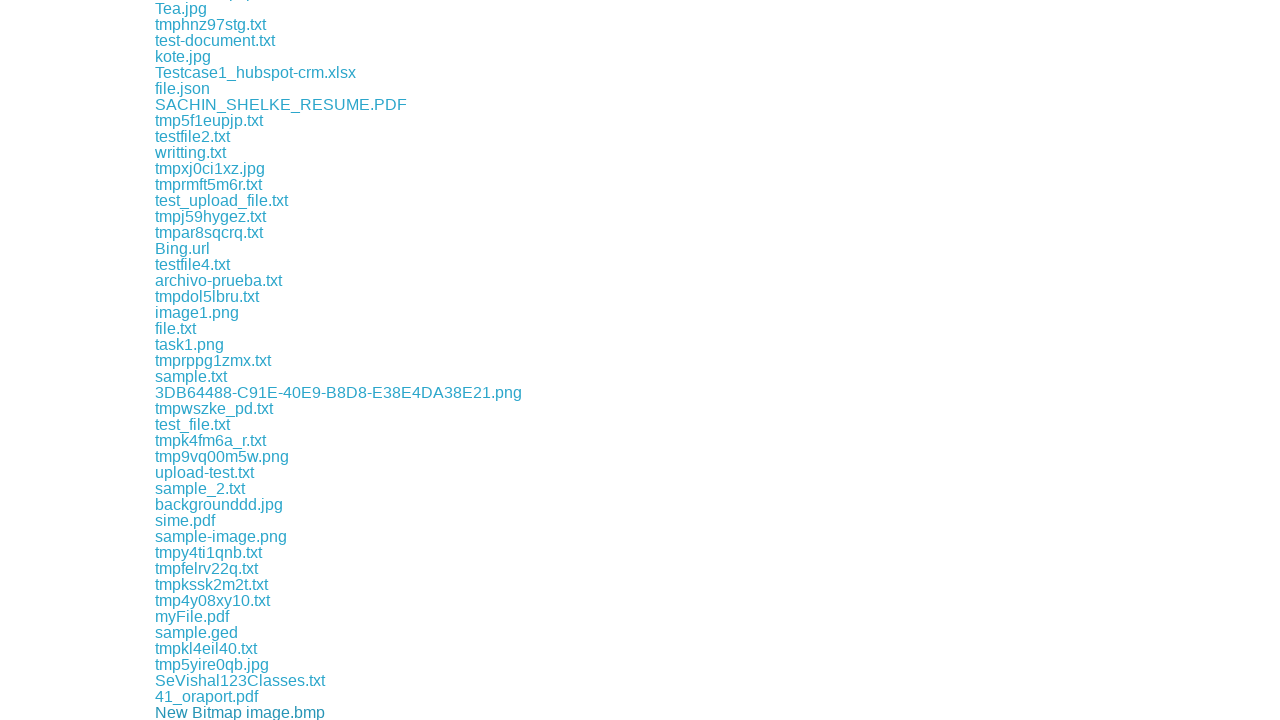

File download completed and saved
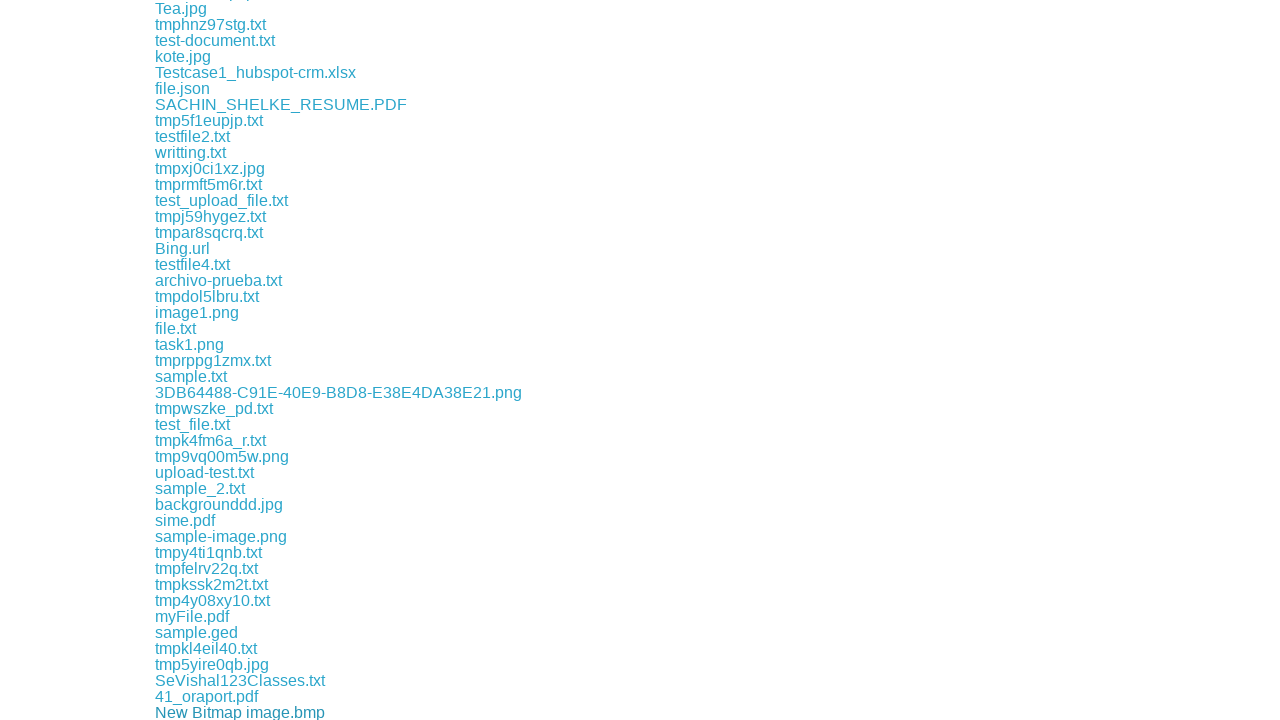

Clicked a download link to initiate file download at (194, 712) on xpath=//div[@class='example']/a >> nth=130
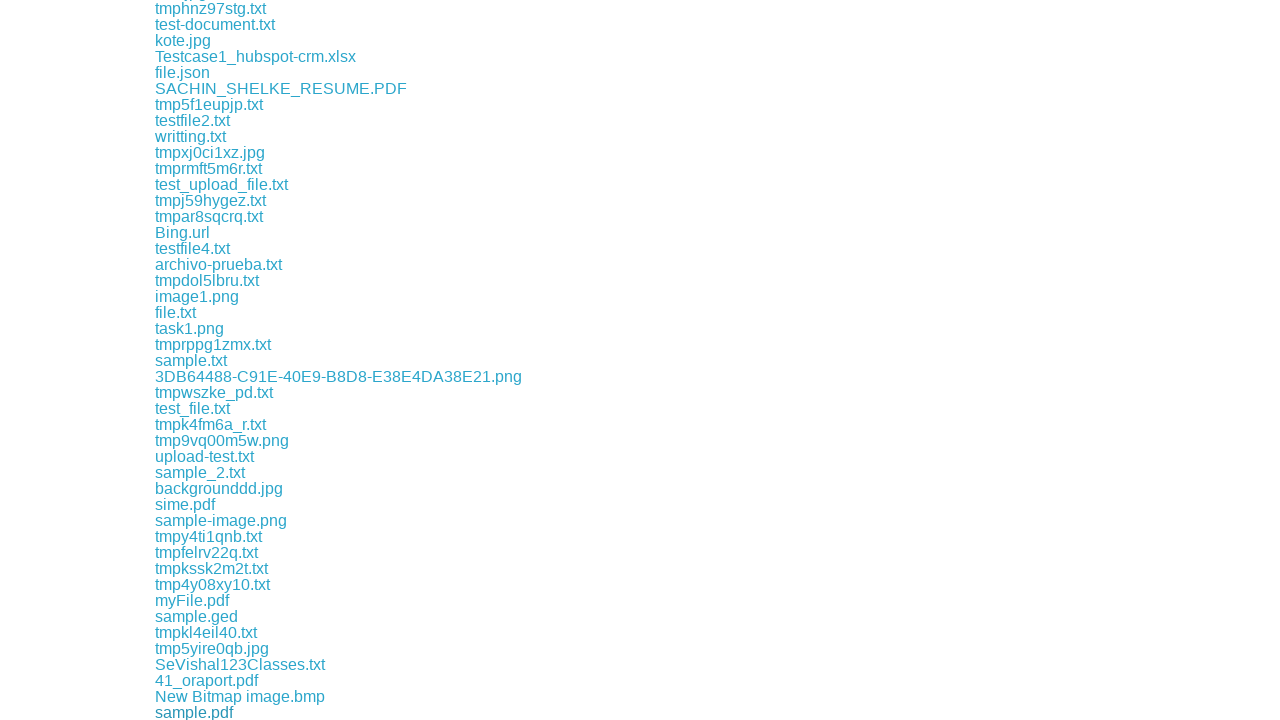

File download completed and saved
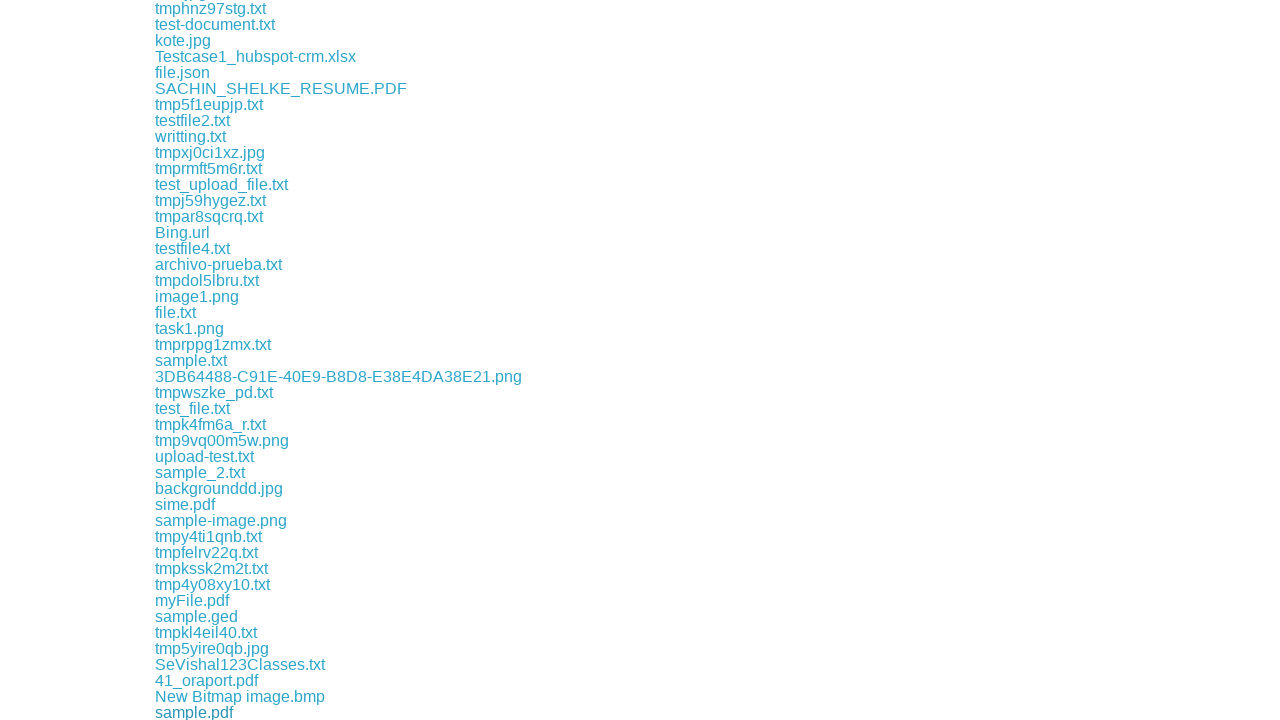

Clicked a download link to initiate file download at (220, 712) on xpath=//div[@class='example']/a >> nth=131
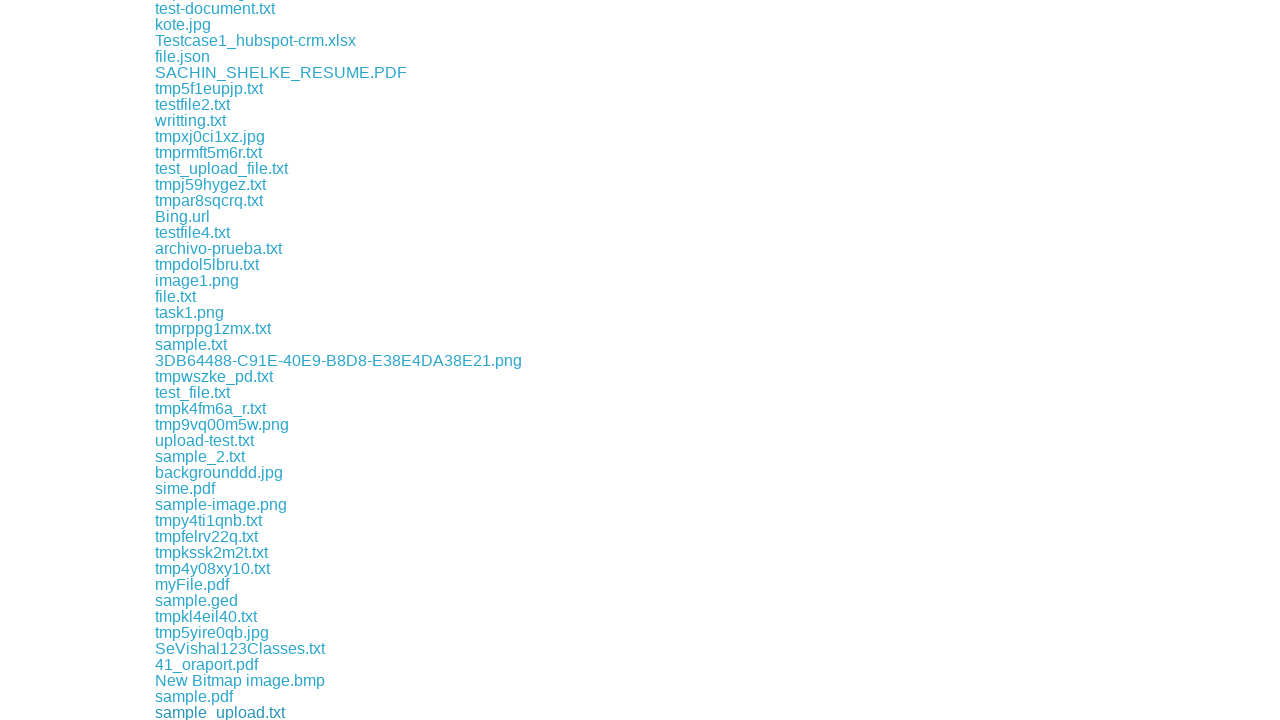

File download completed and saved
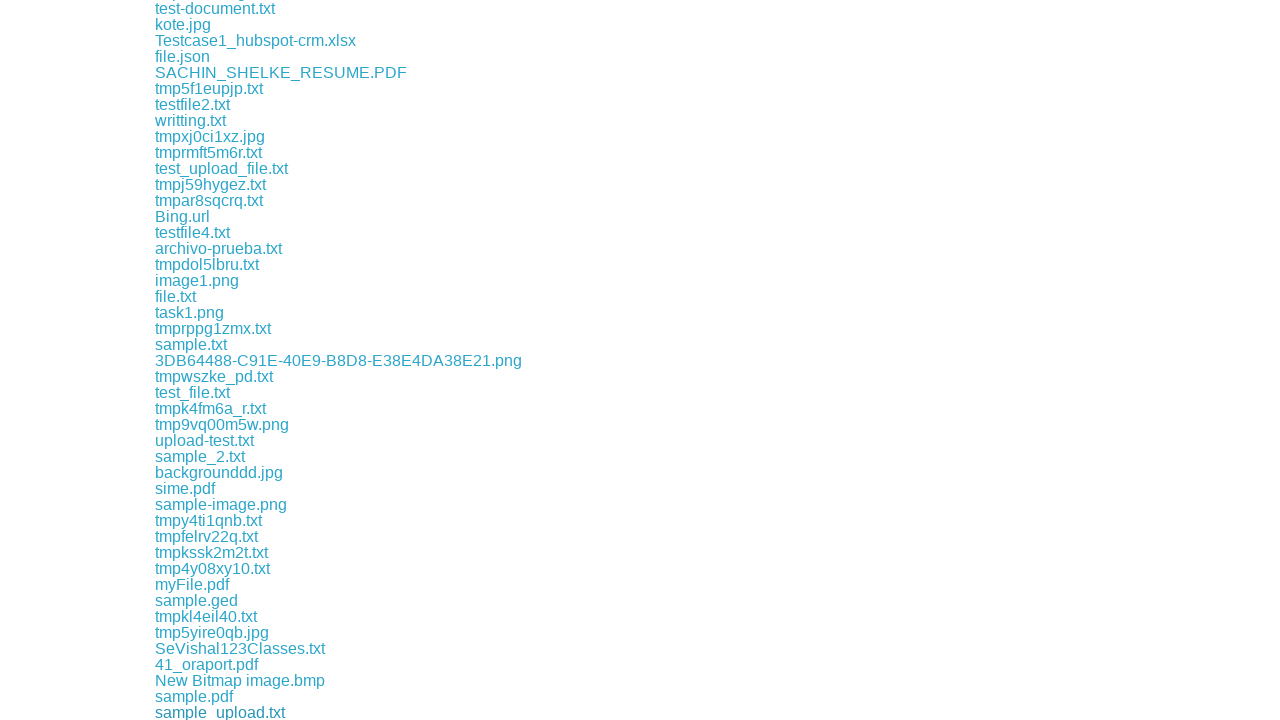

Clicked a download link to initiate file download at (215, 712) on xpath=//div[@class='example']/a >> nth=132
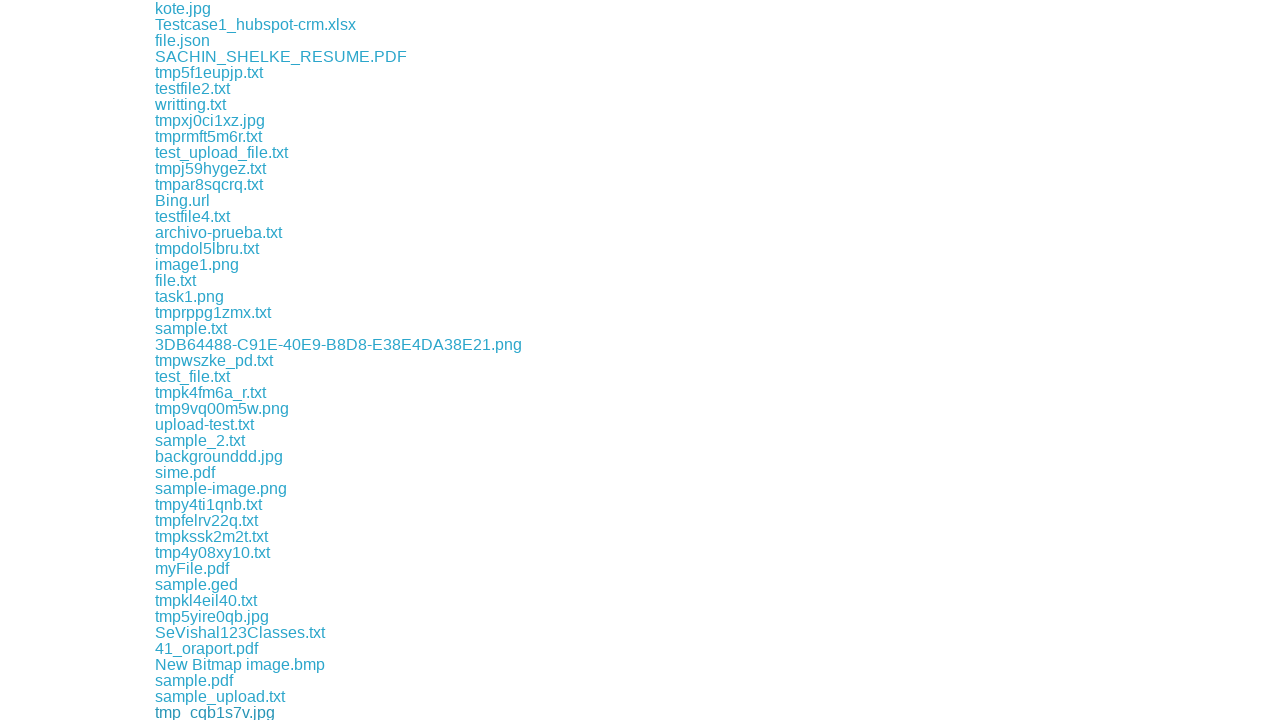

File download completed and saved
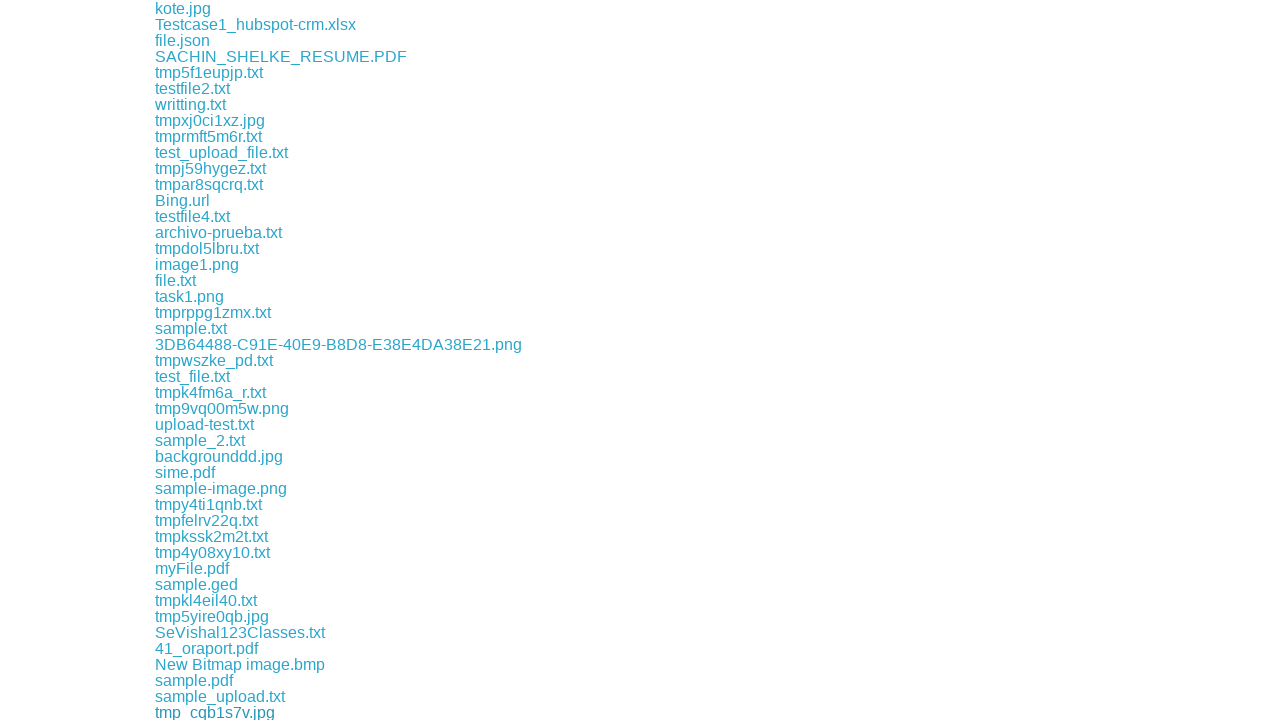

Clicked a download link to initiate file download at (203, 712) on xpath=//div[@class='example']/a >> nth=133
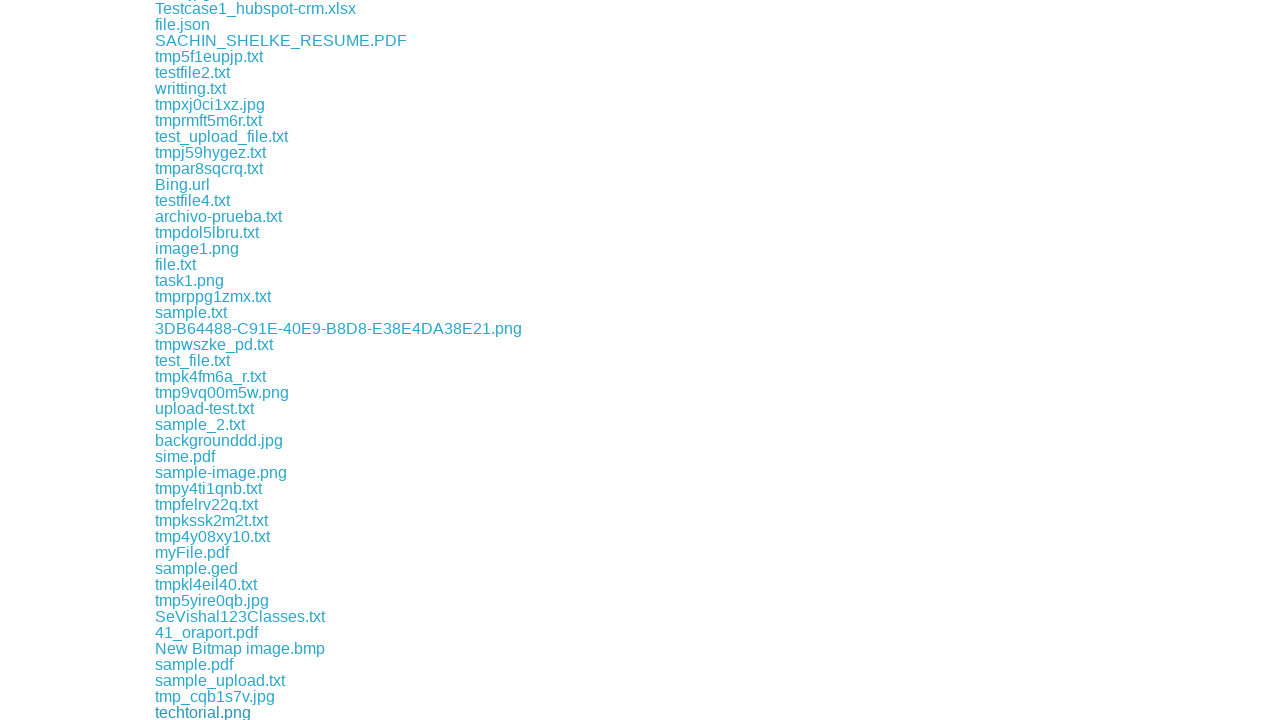

File download completed and saved
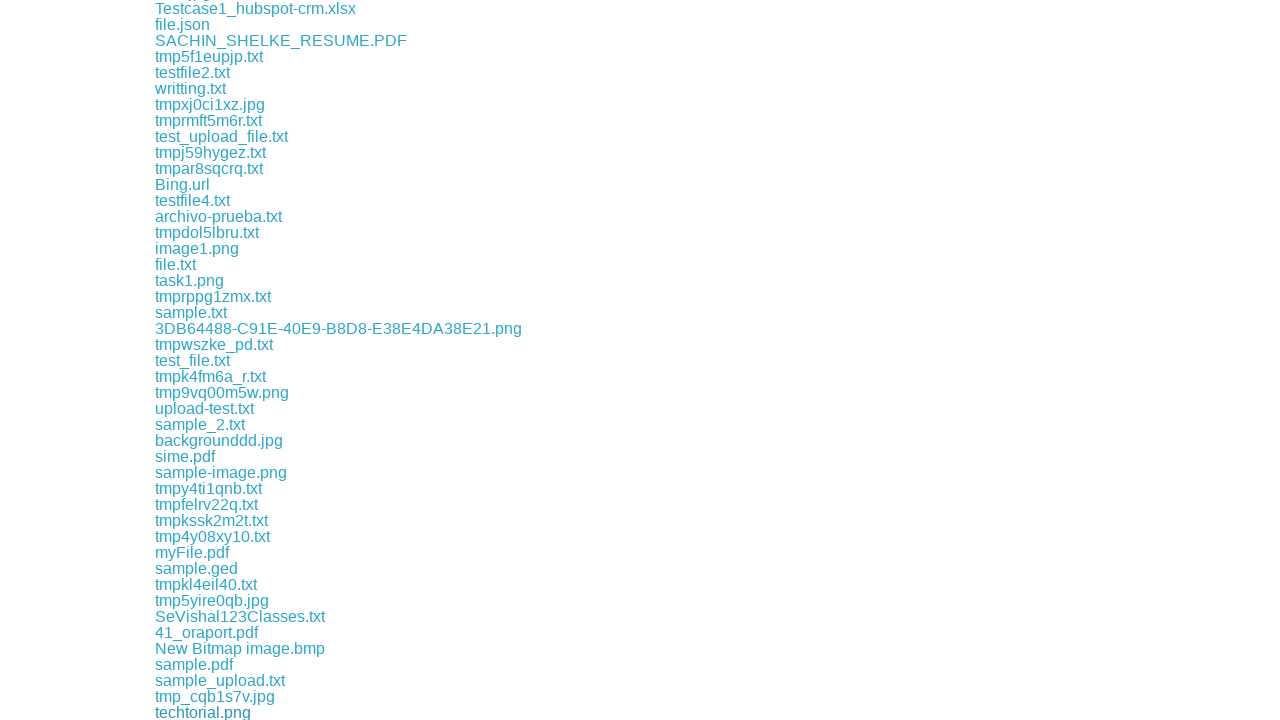

Clicked a download link to initiate file download at (204, 712) on xpath=//div[@class='example']/a >> nth=134
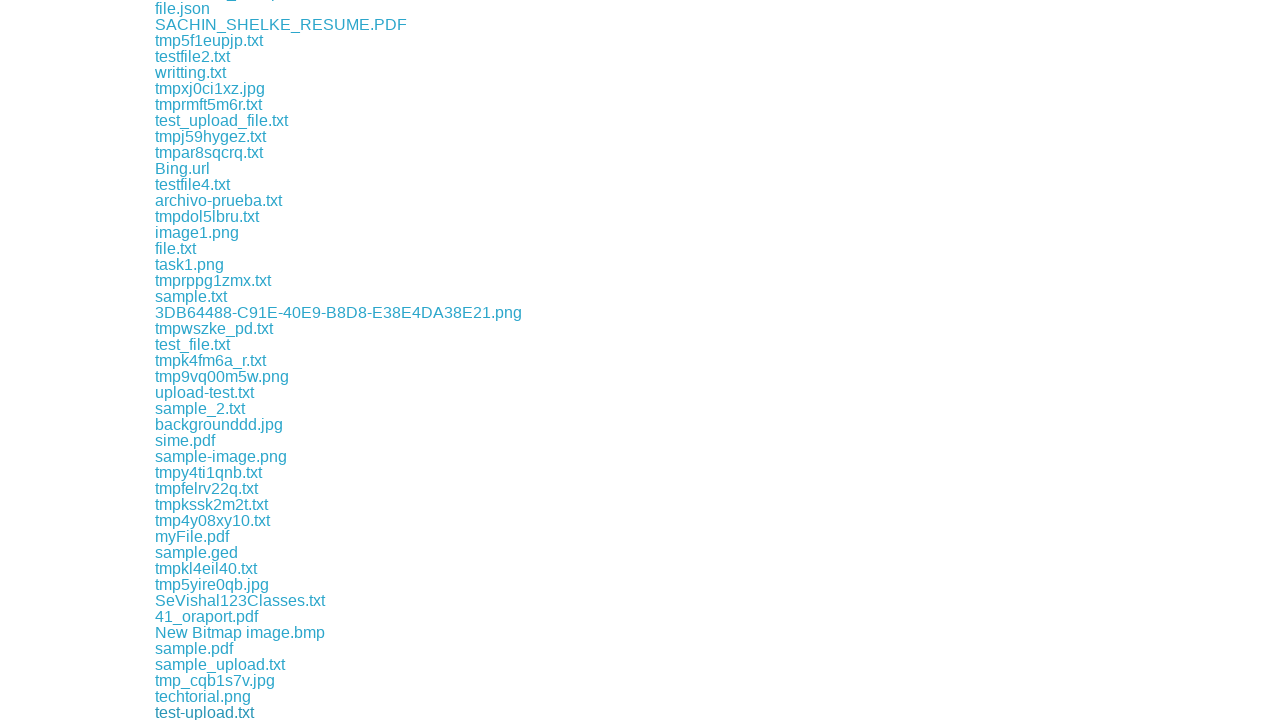

File download completed and saved
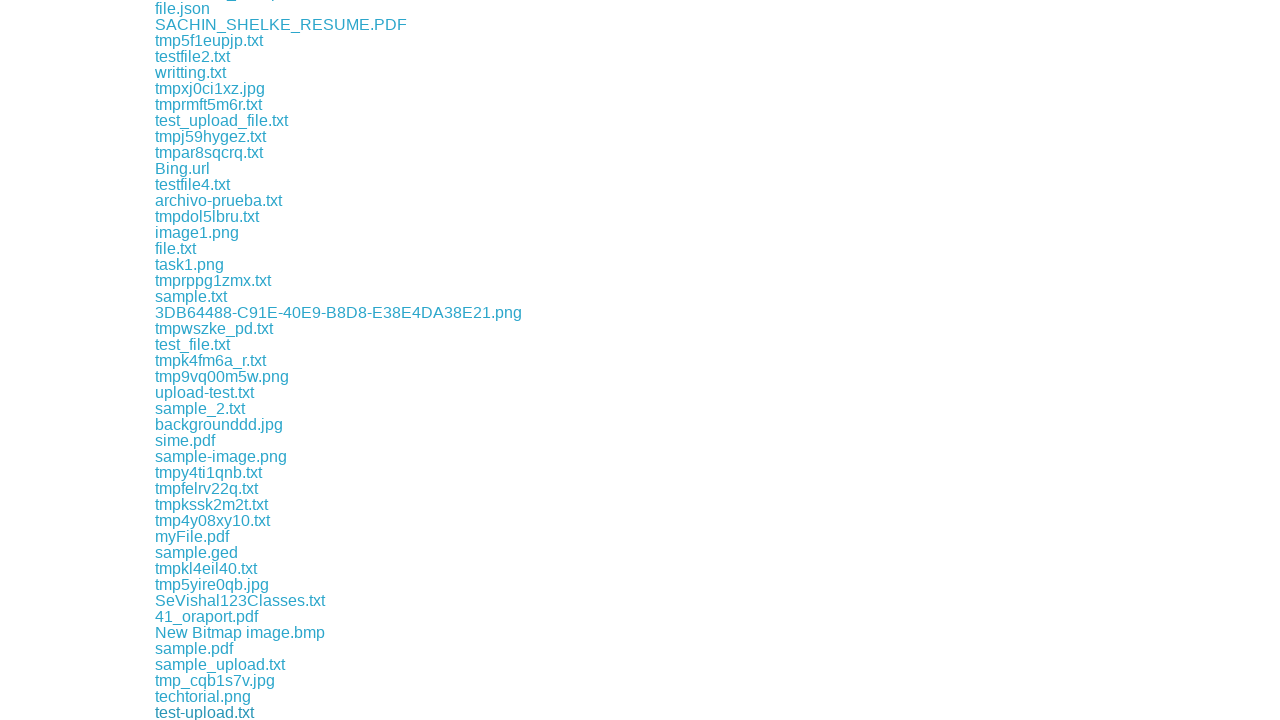

Clicked a download link to initiate file download at (200, 712) on xpath=//div[@class='example']/a >> nth=135
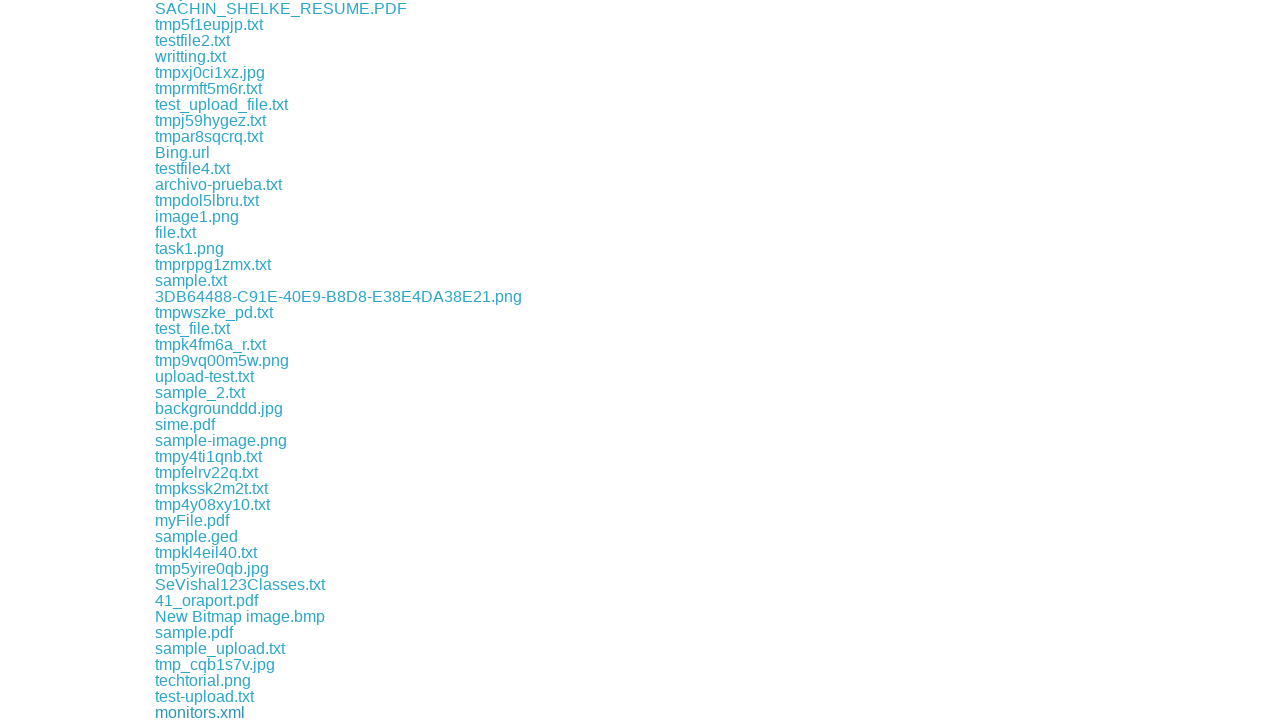

File download completed and saved
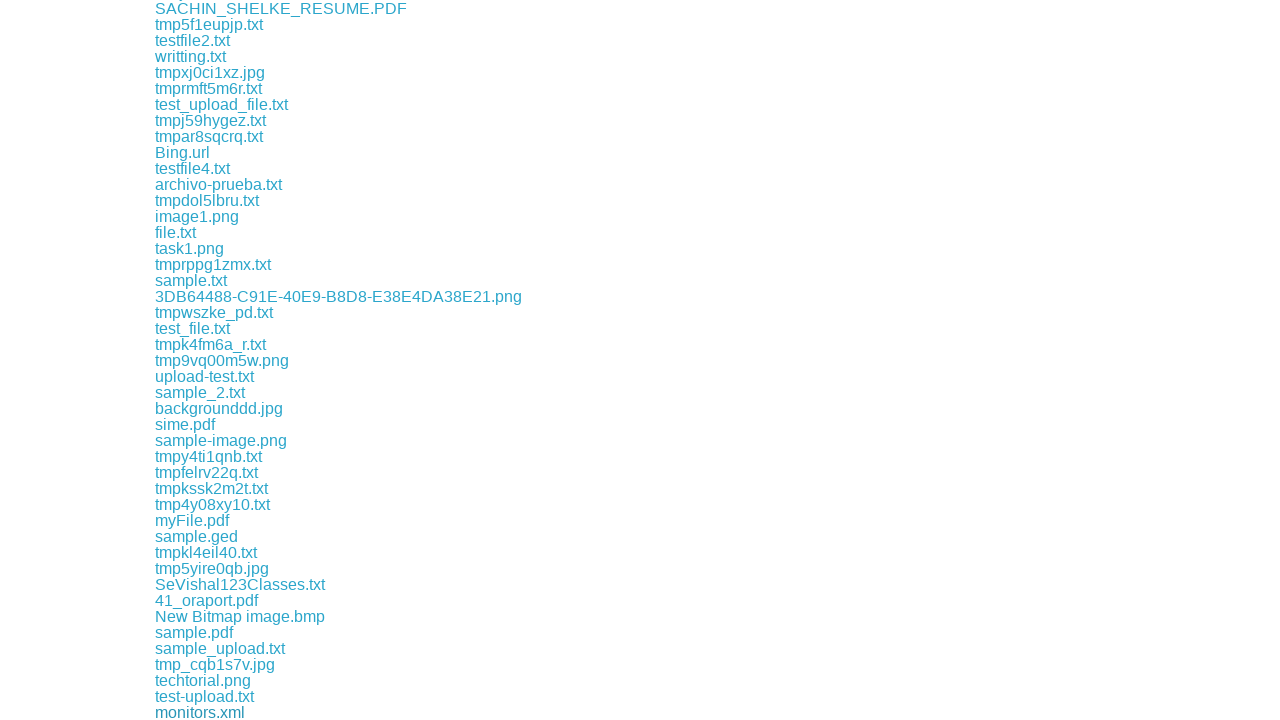

Clicked a download link to initiate file download at (202, 712) on xpath=//div[@class='example']/a >> nth=136
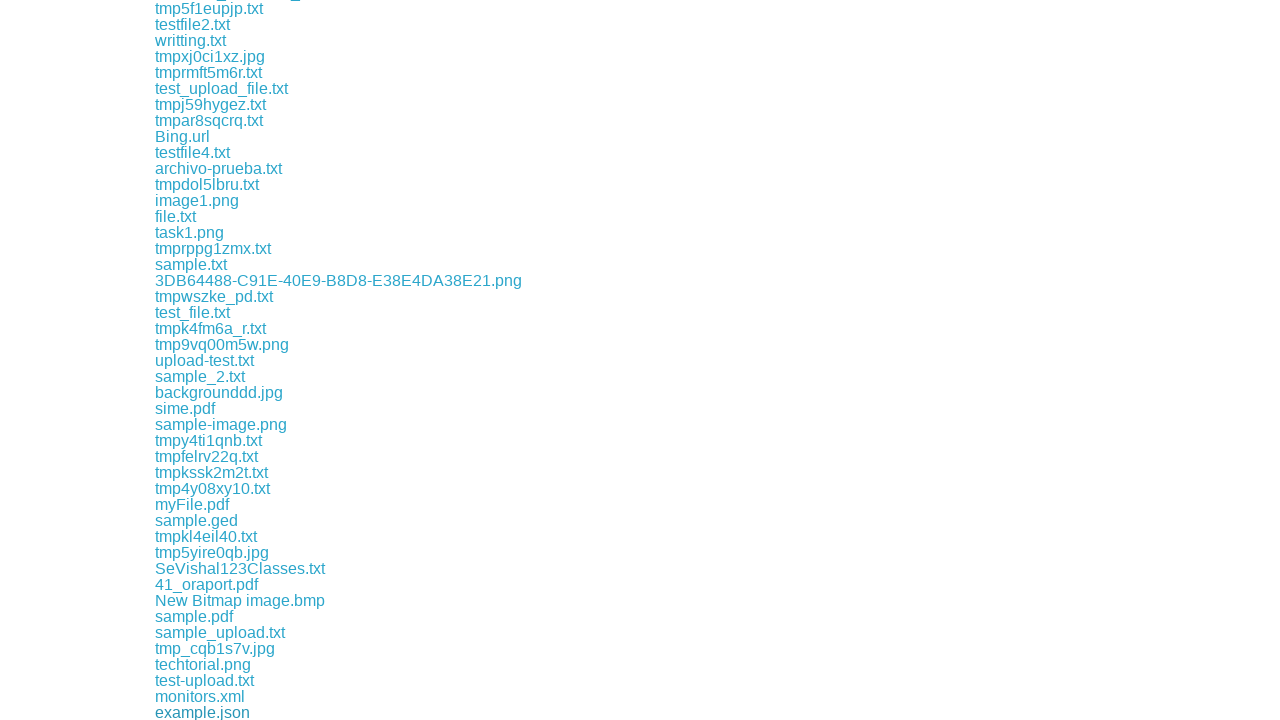

File download completed and saved
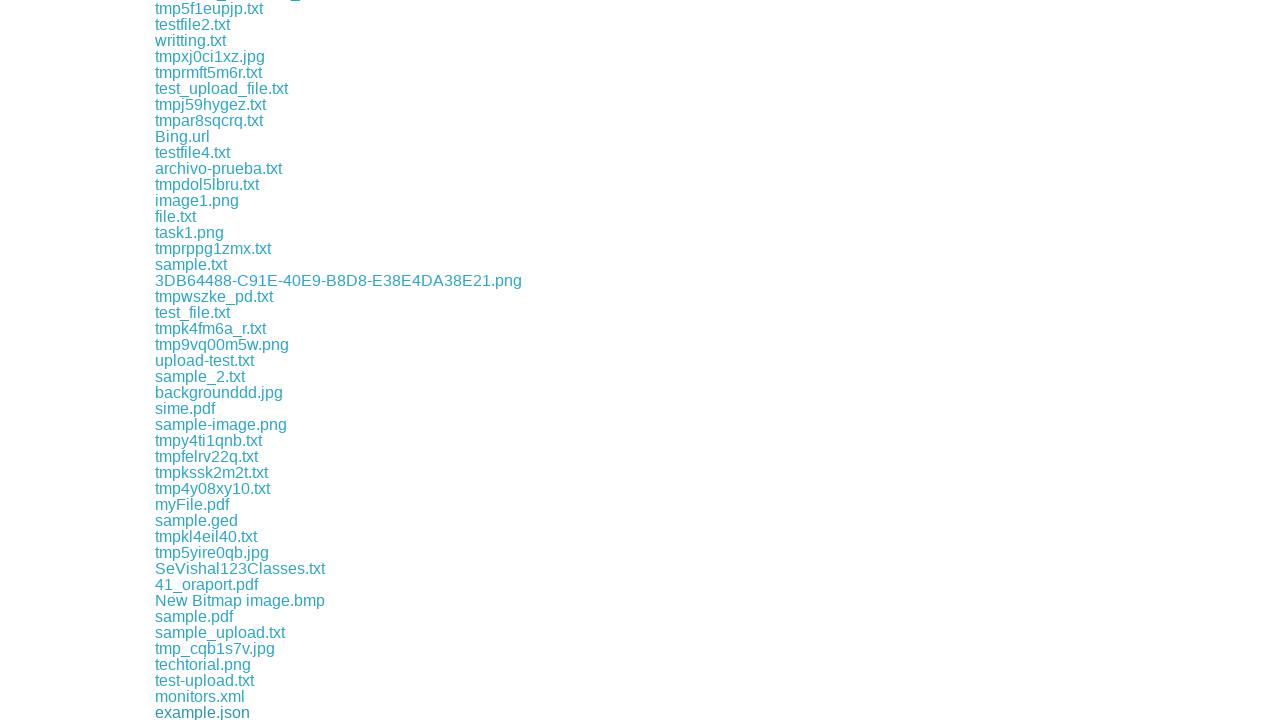

Clicked a download link to initiate file download at (186, 712) on xpath=//div[@class='example']/a >> nth=137
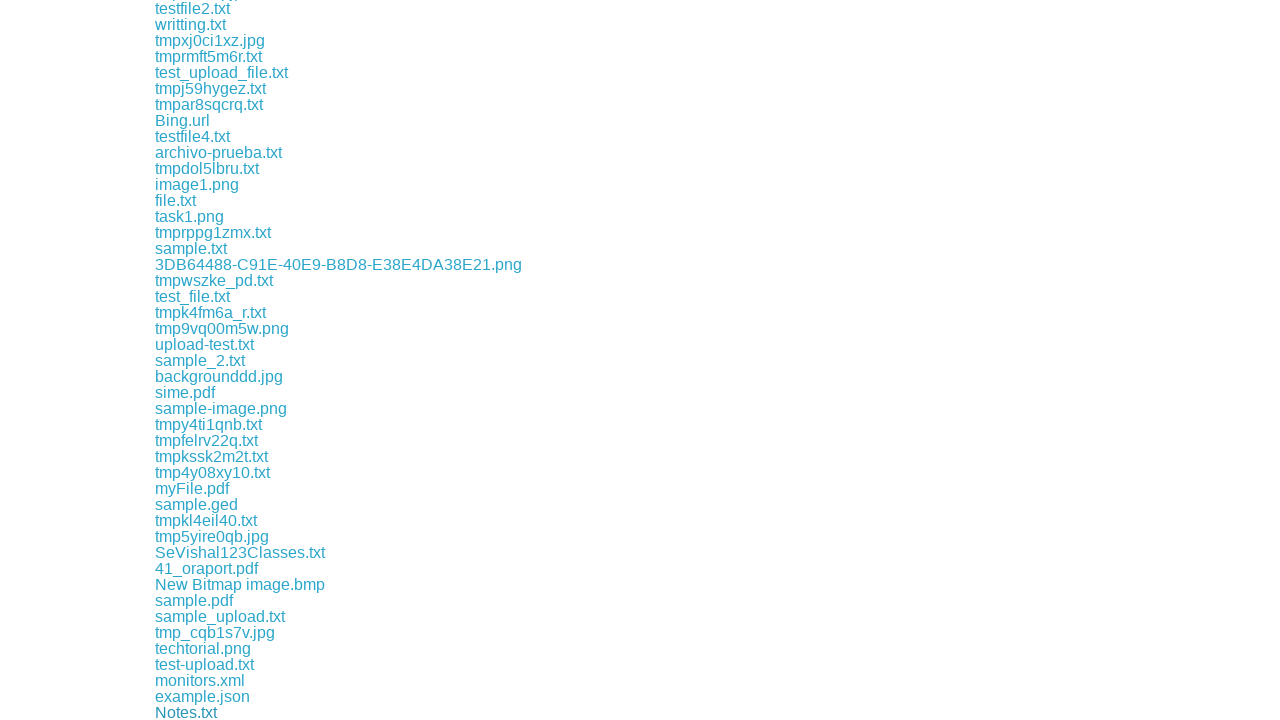

File download completed and saved
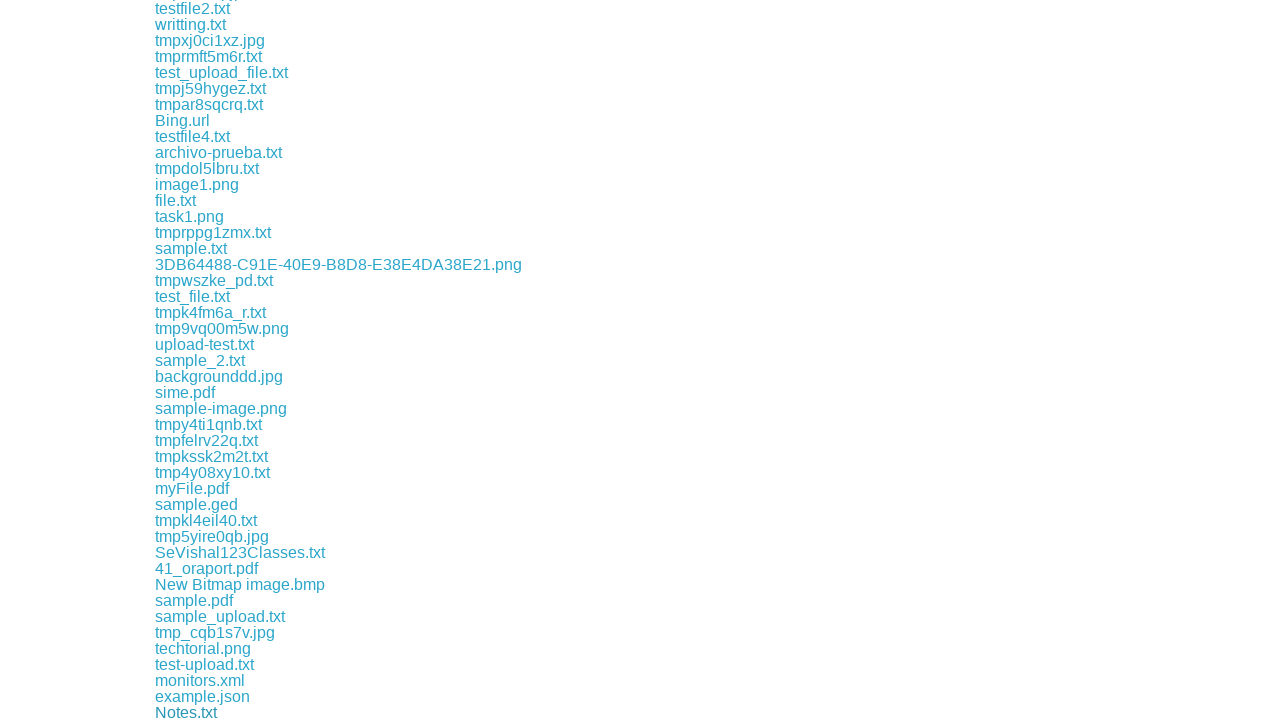

Clicked a download link to initiate file download at (211, 712) on xpath=//div[@class='example']/a >> nth=138
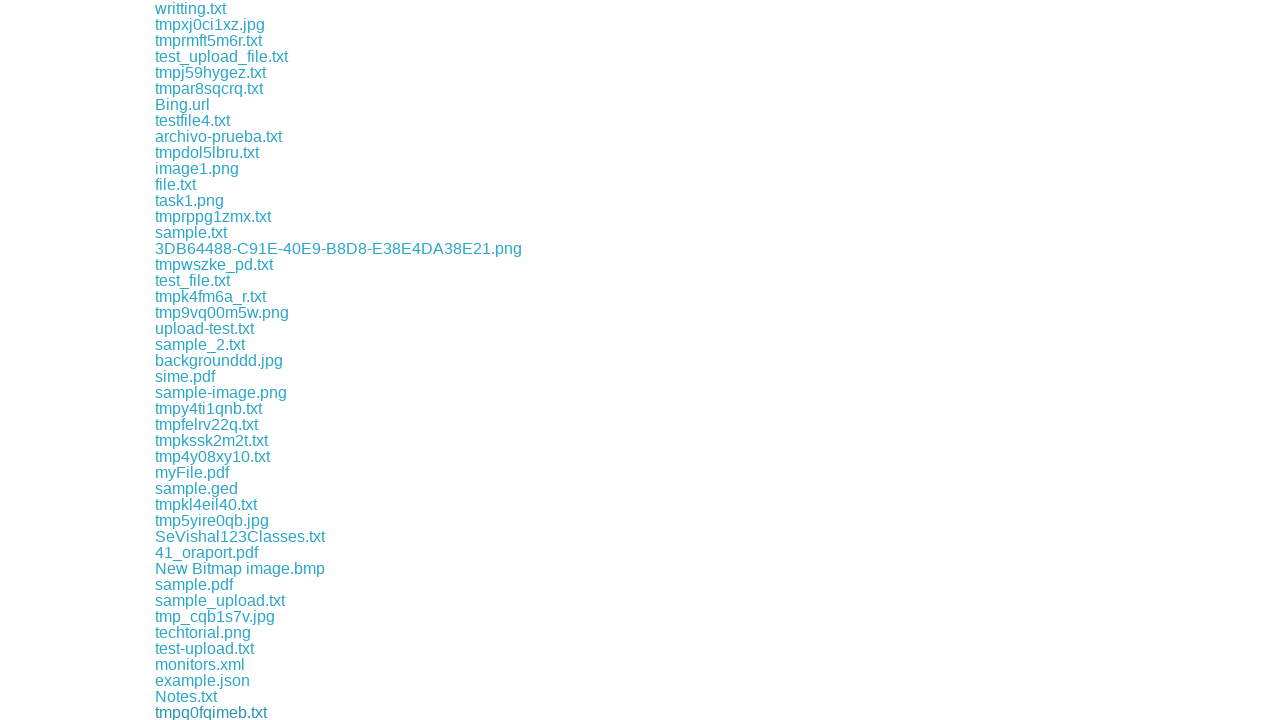

File download completed and saved
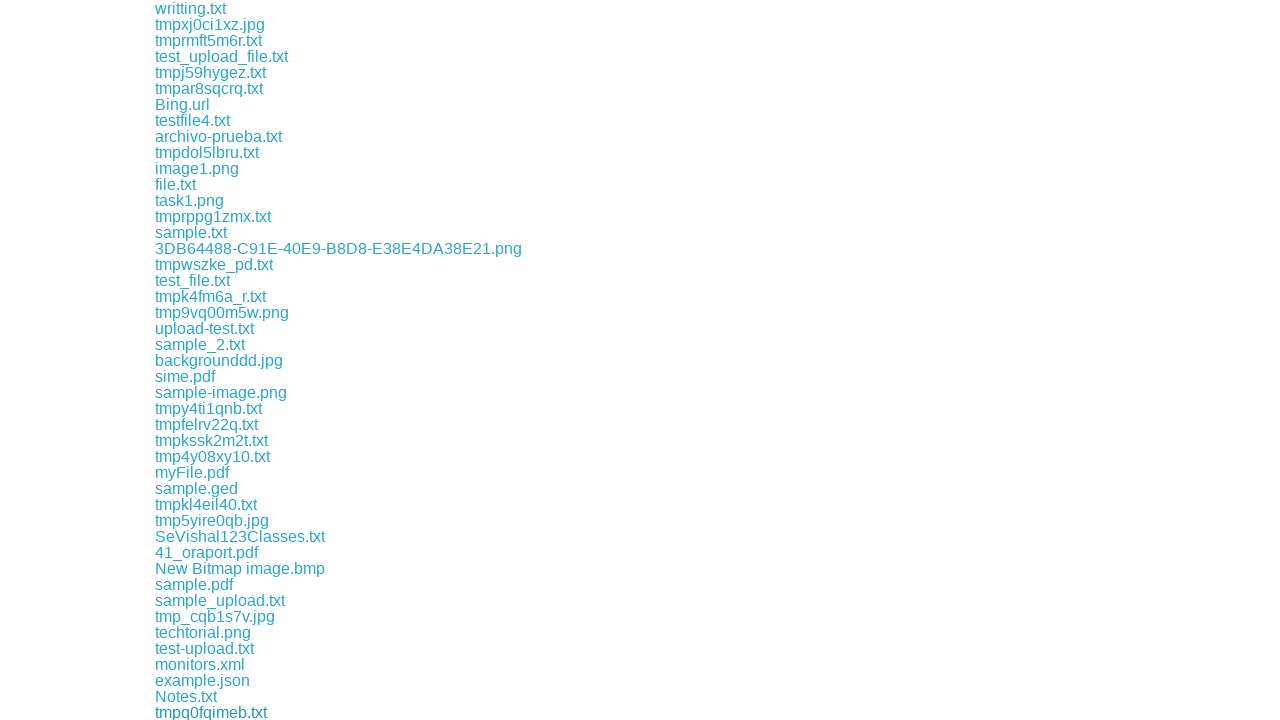

Clicked a download link to initiate file download at (219, 712) on xpath=//div[@class='example']/a >> nth=139
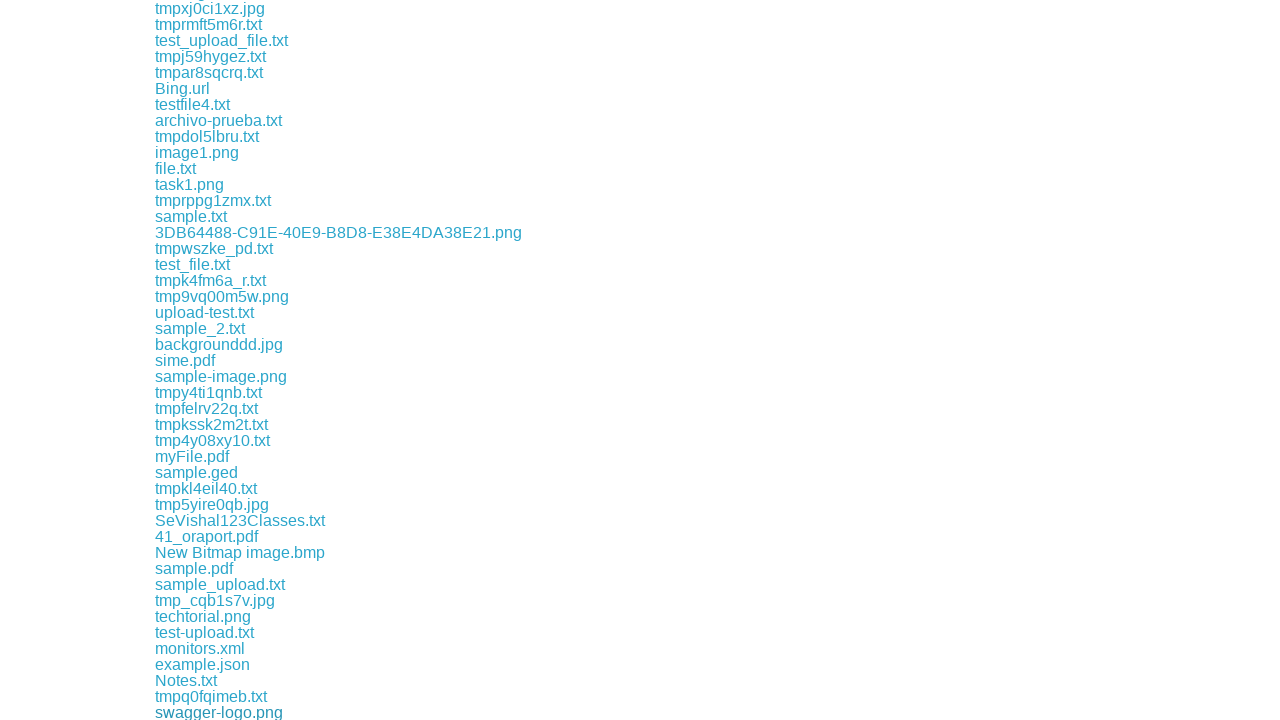

File download completed and saved
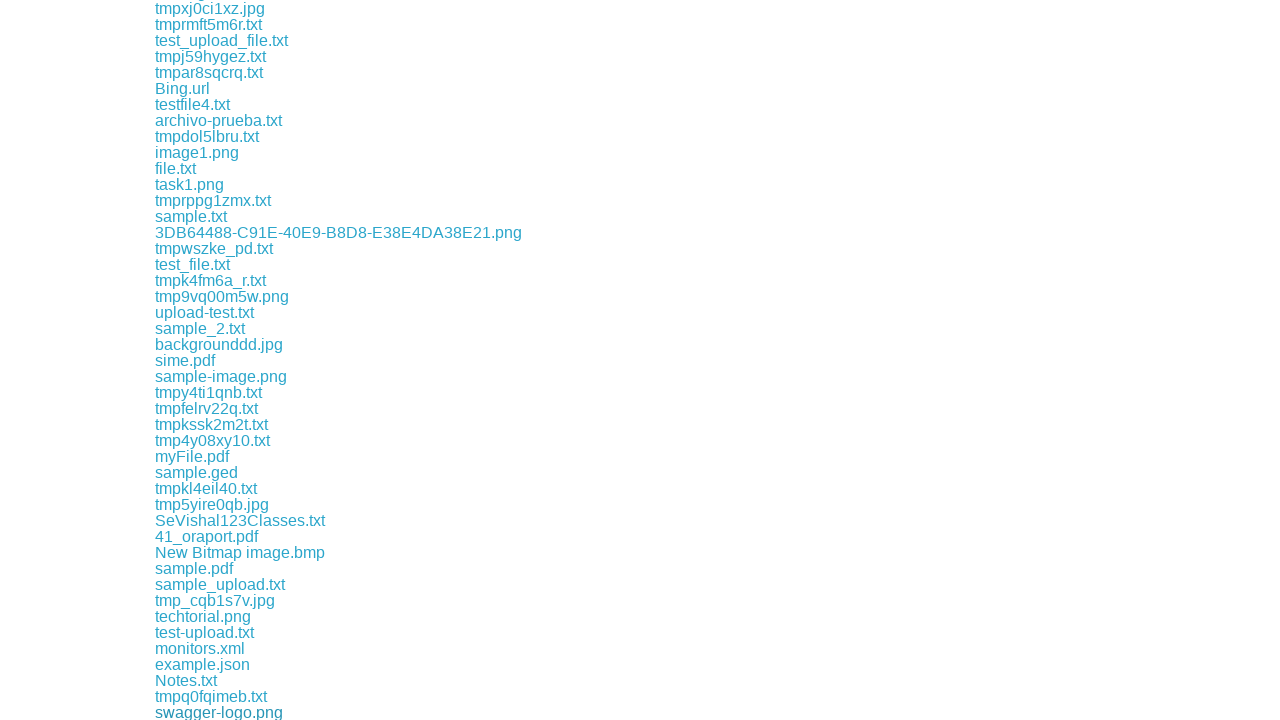

Clicked a download link to initiate file download at (212, 712) on xpath=//div[@class='example']/a >> nth=140
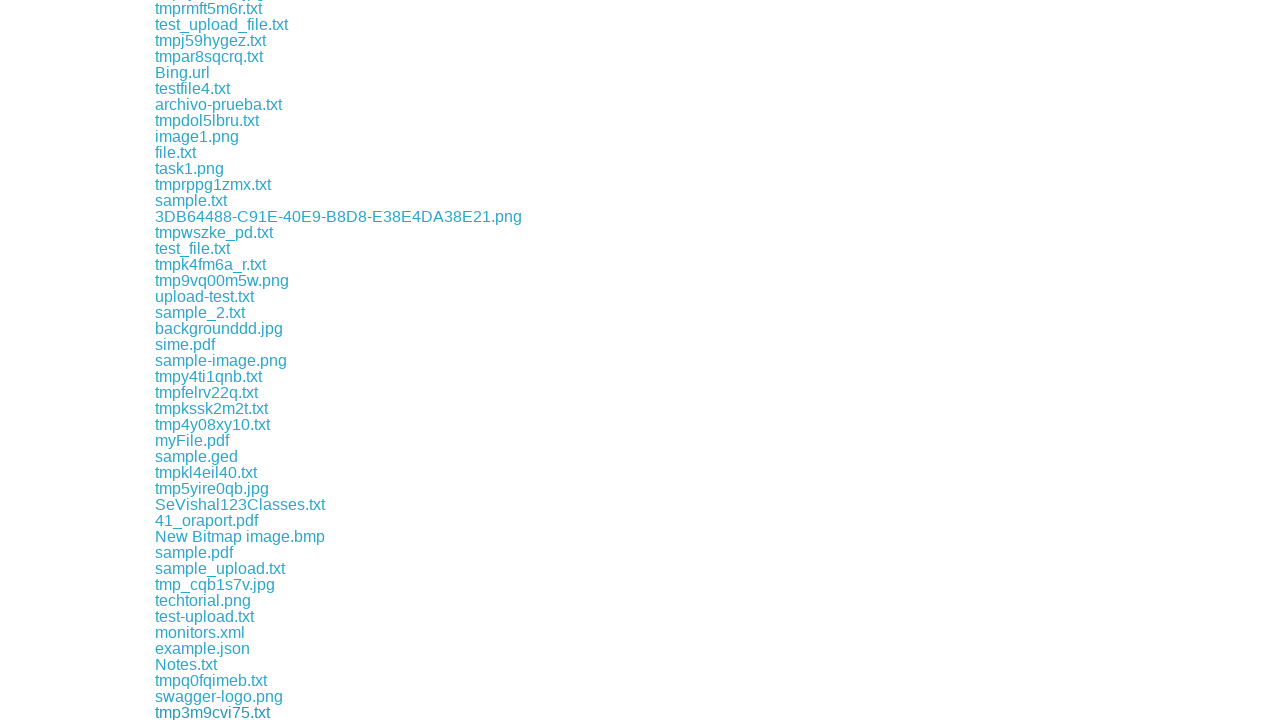

File download completed and saved
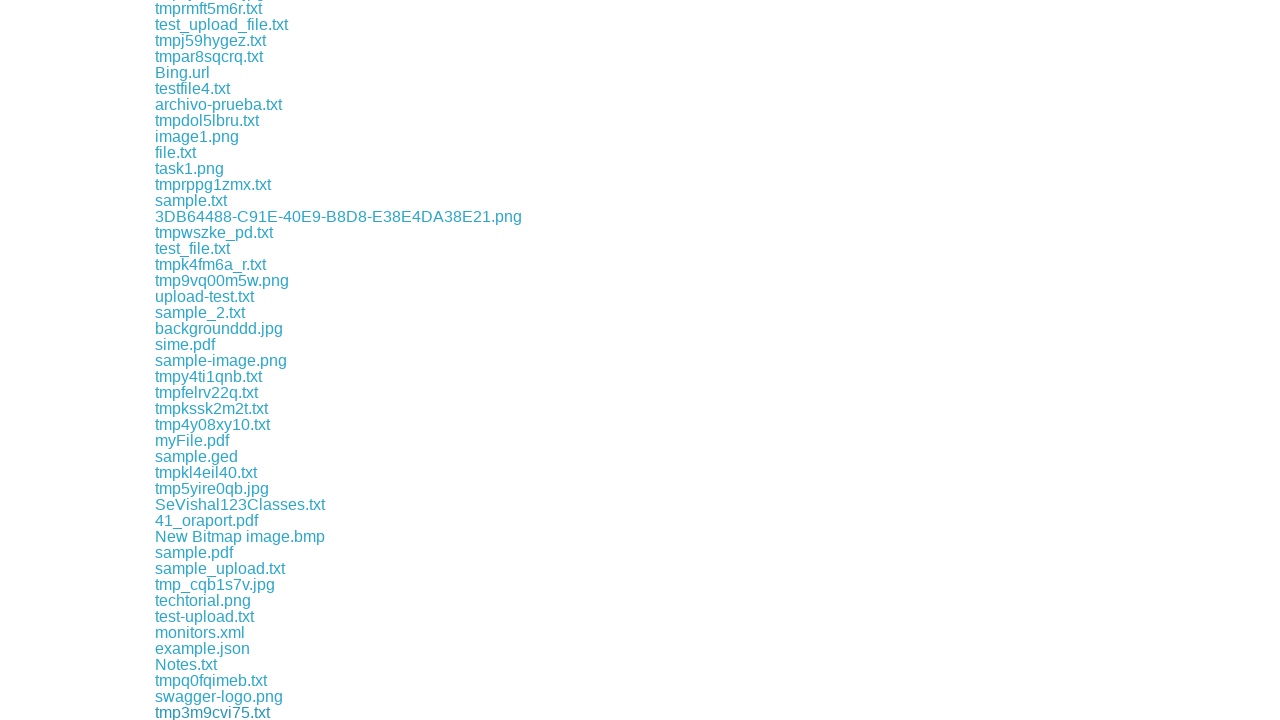

Clicked a download link to initiate file download at (196, 712) on xpath=//div[@class='example']/a >> nth=141
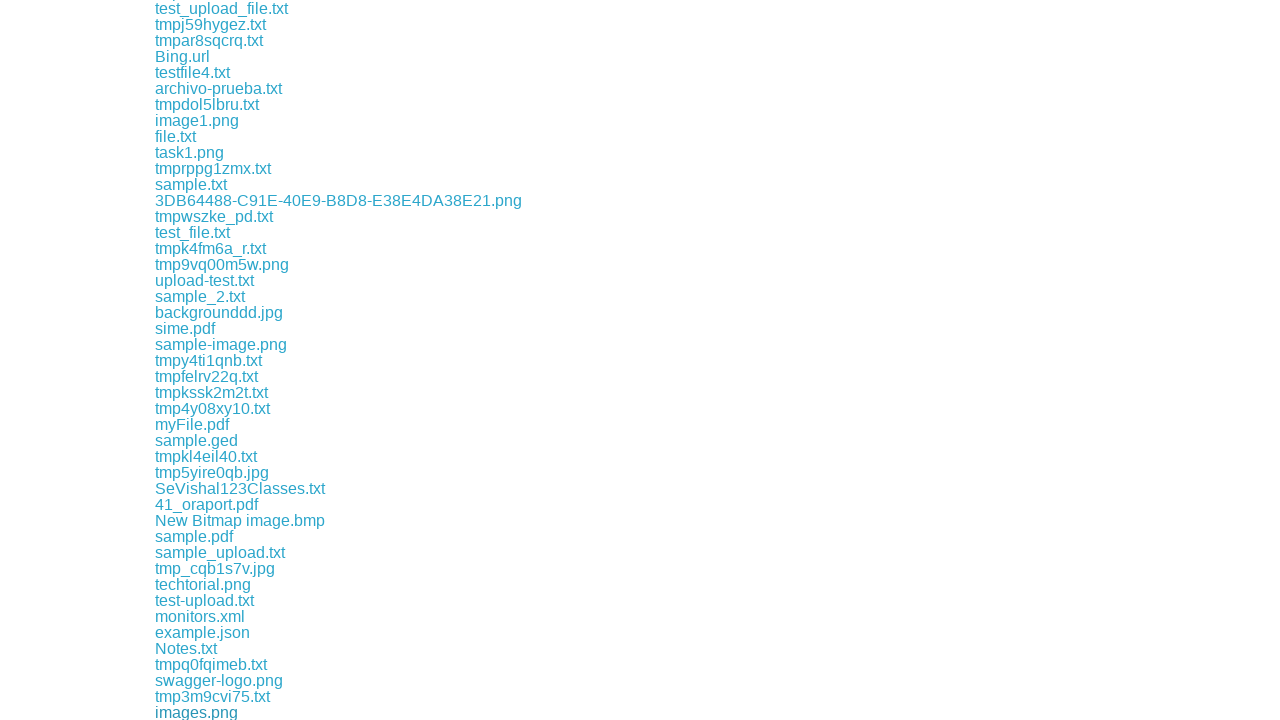

File download completed and saved
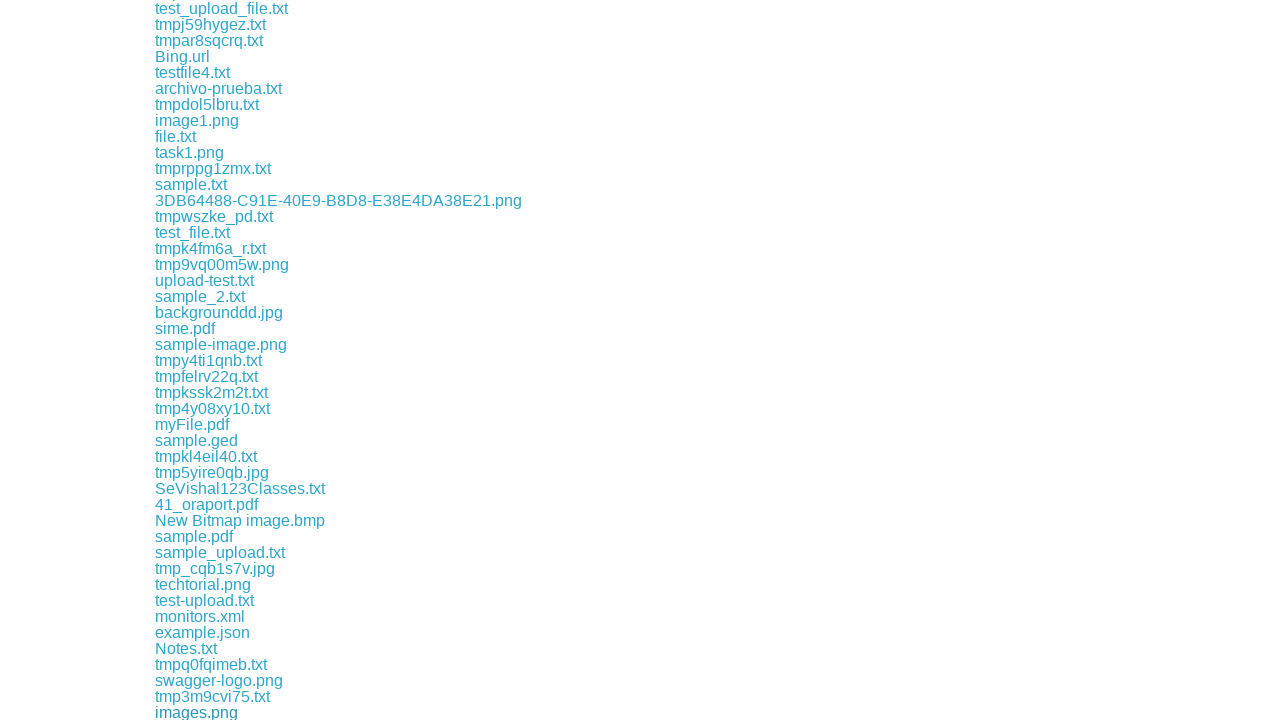

Clicked a download link to initiate file download at (211, 712) on xpath=//div[@class='example']/a >> nth=142
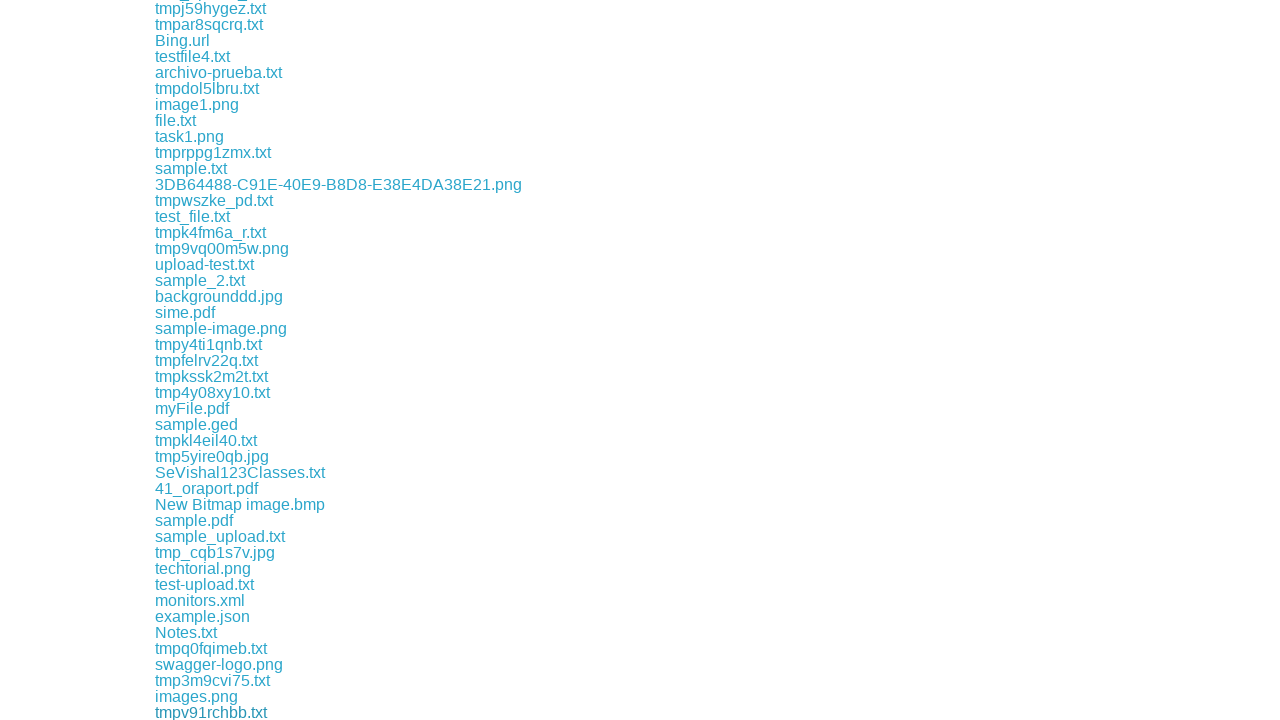

File download completed and saved
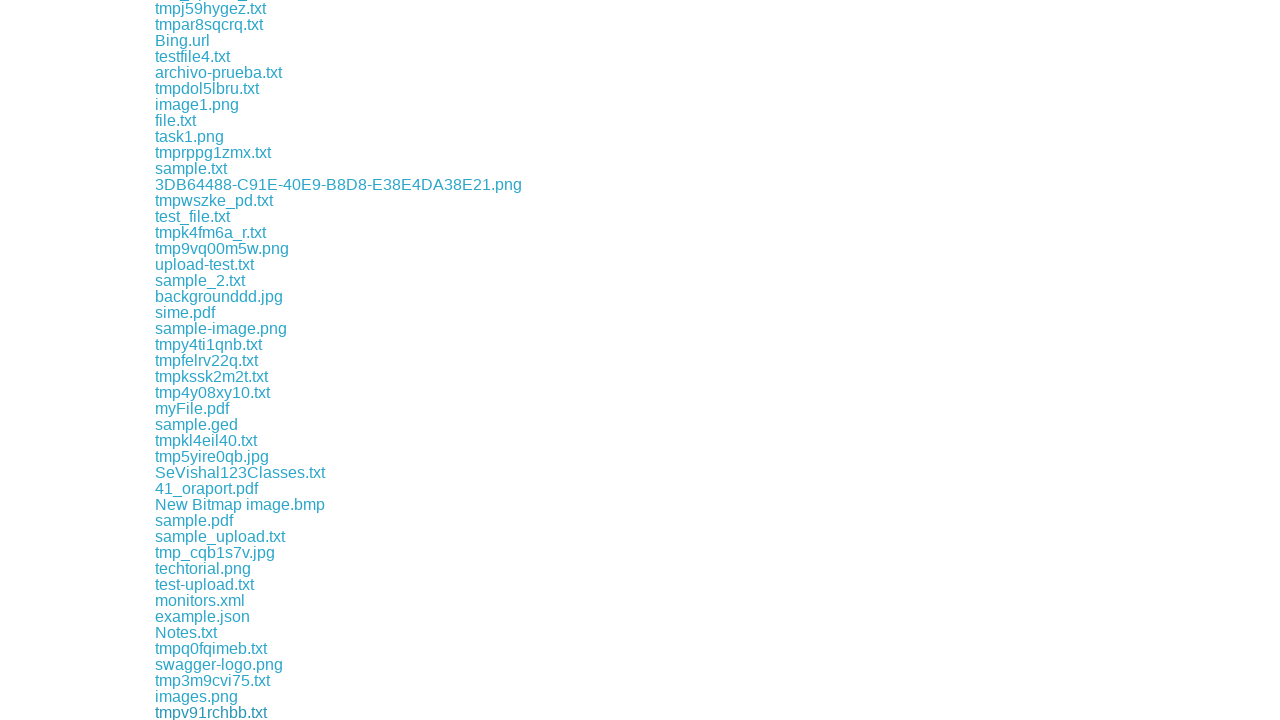

Clicked a download link to initiate file download at (210, 712) on xpath=//div[@class='example']/a >> nth=143
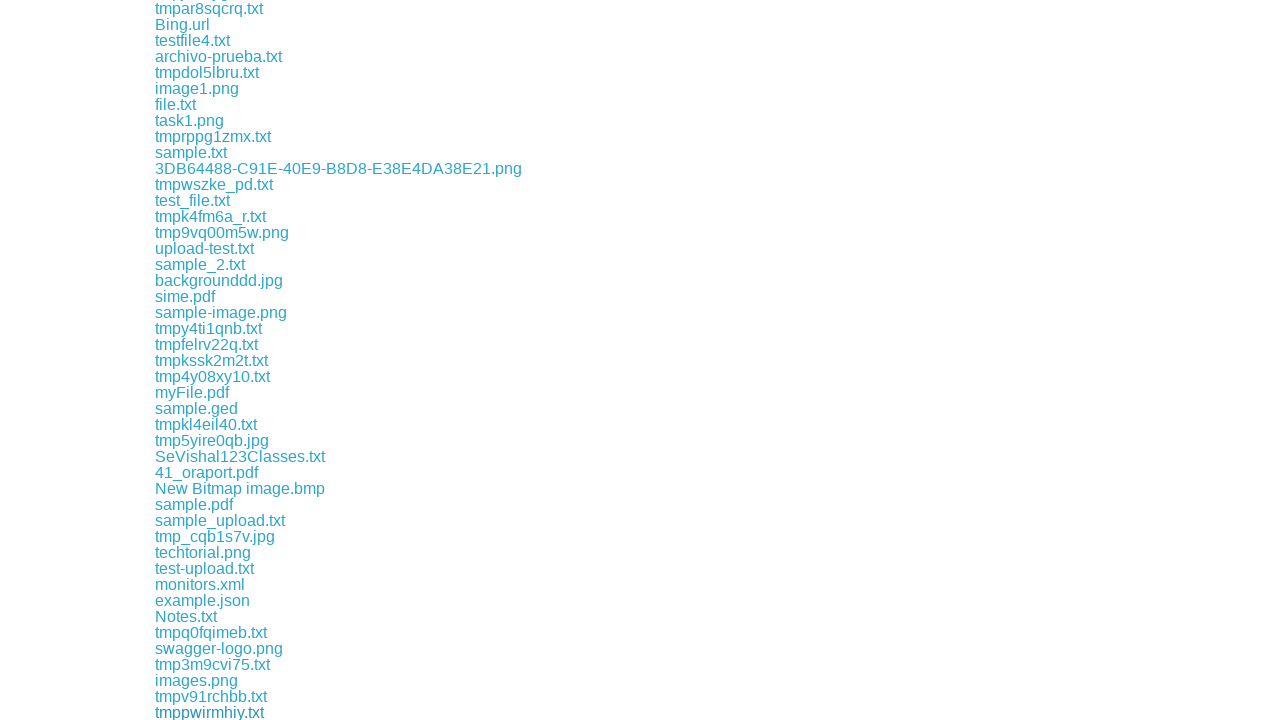

File download completed and saved
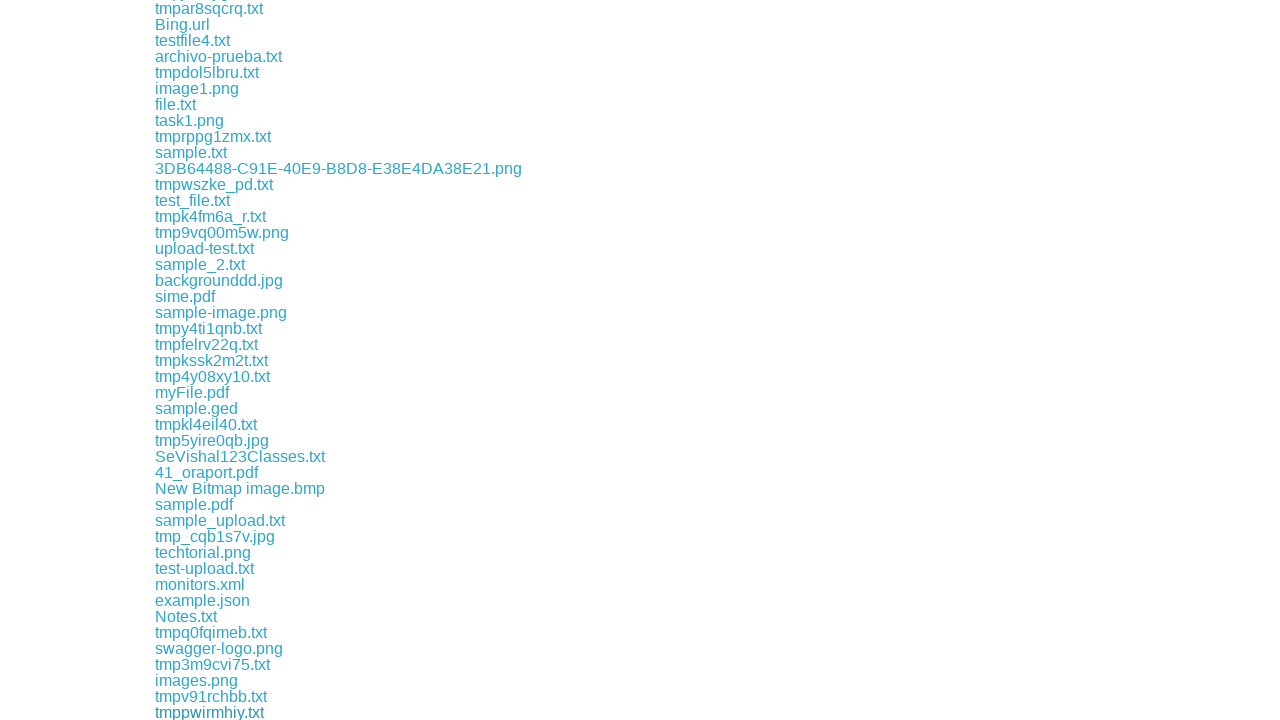

Clicked a download link to initiate file download at (292, 712) on xpath=//div[@class='example']/a >> nth=144
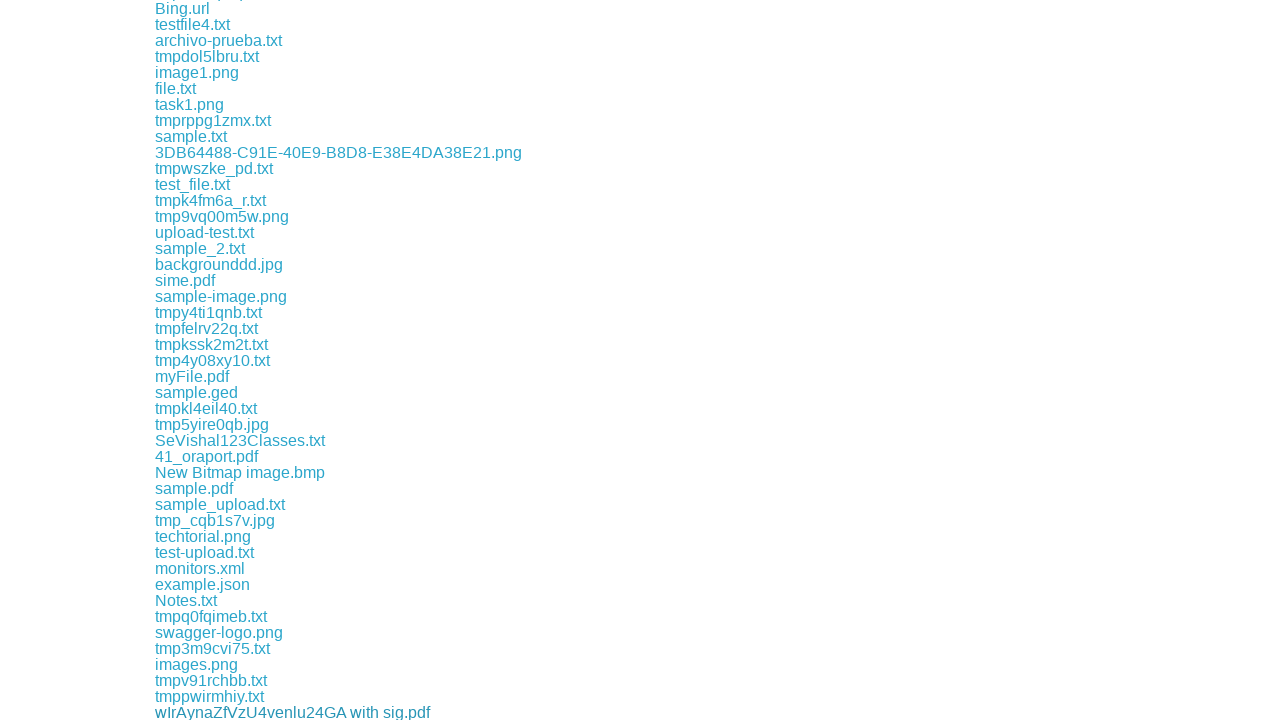

File download completed and saved
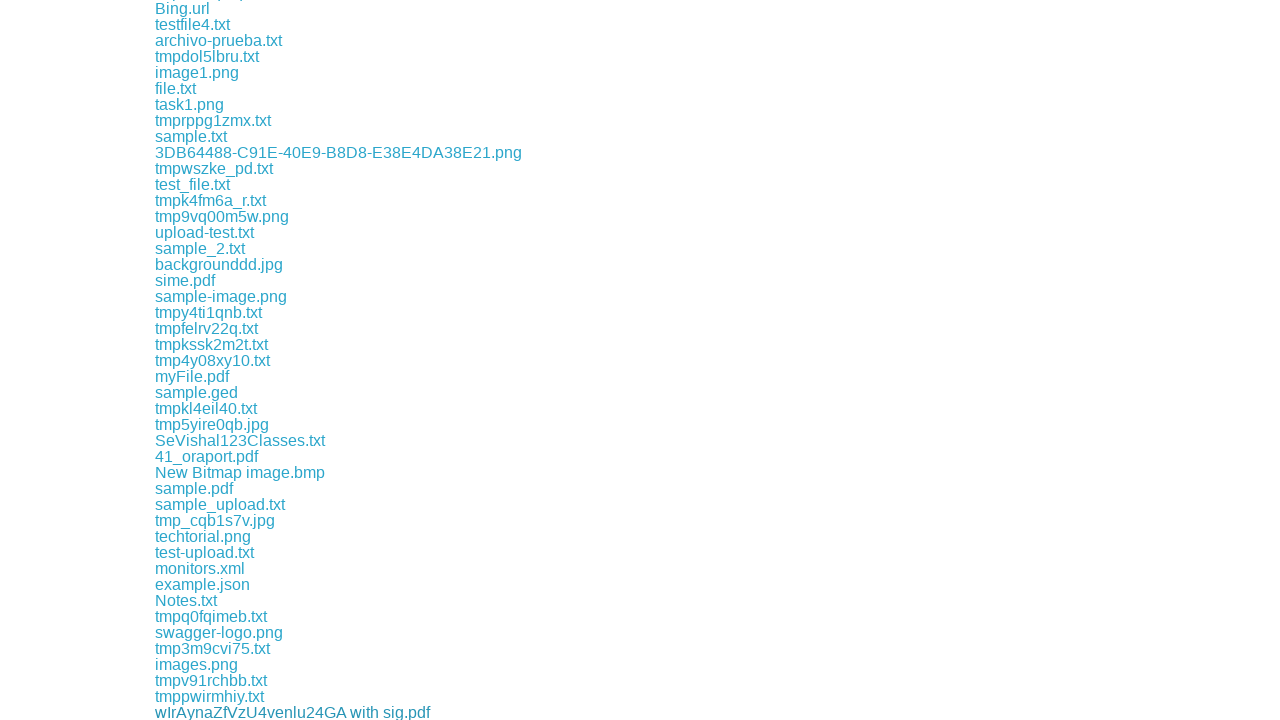

Clicked a download link to initiate file download at (214, 712) on xpath=//div[@class='example']/a >> nth=145
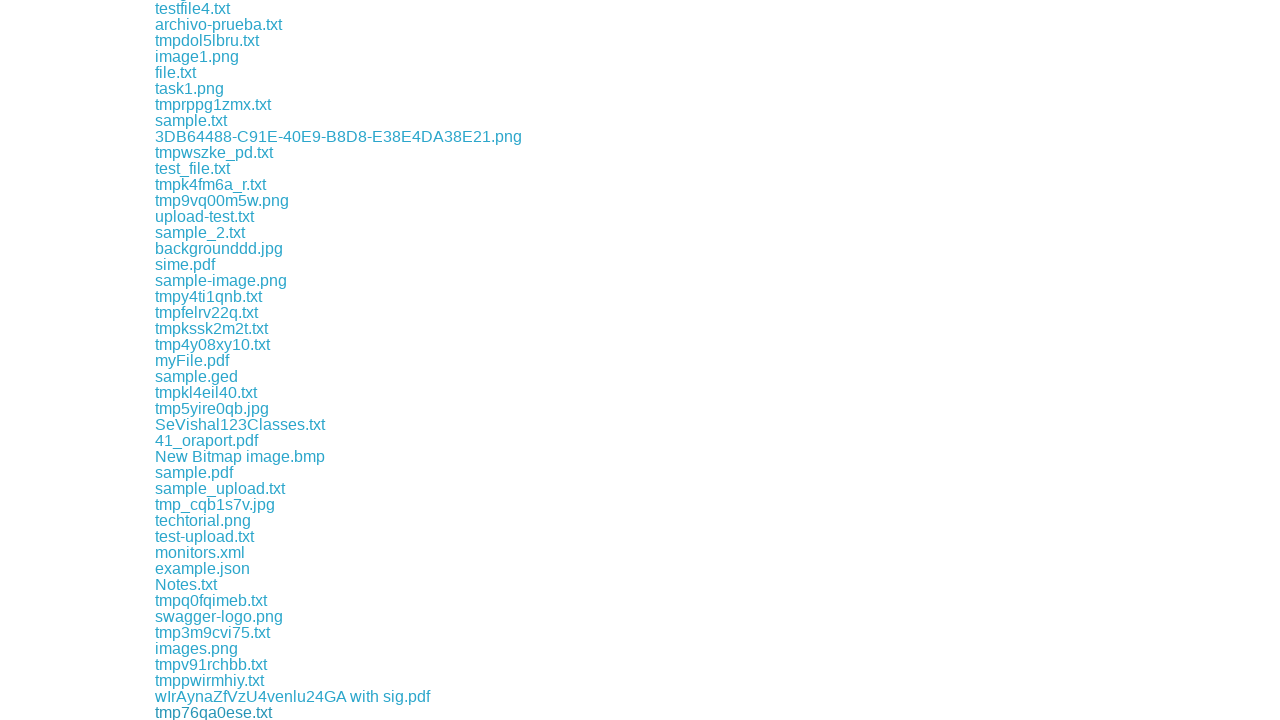

File download completed and saved
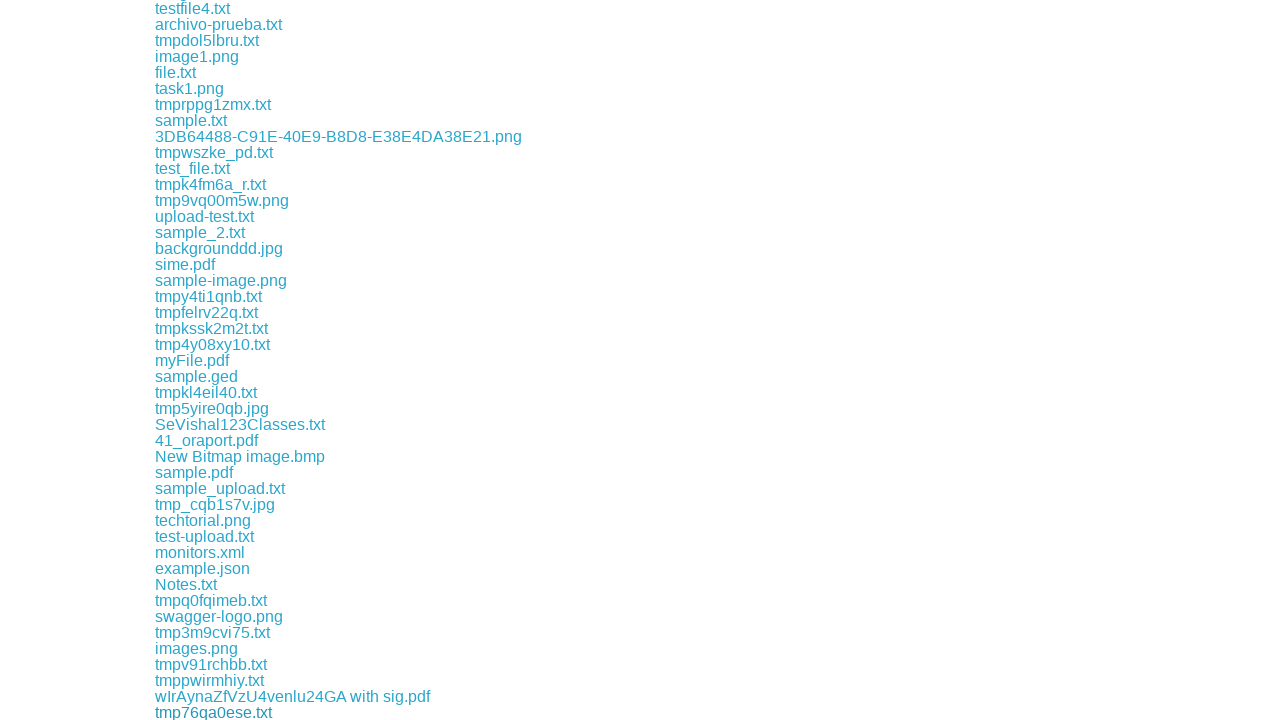

Clicked a download link to initiate file download at (198, 712) on xpath=//div[@class='example']/a >> nth=146
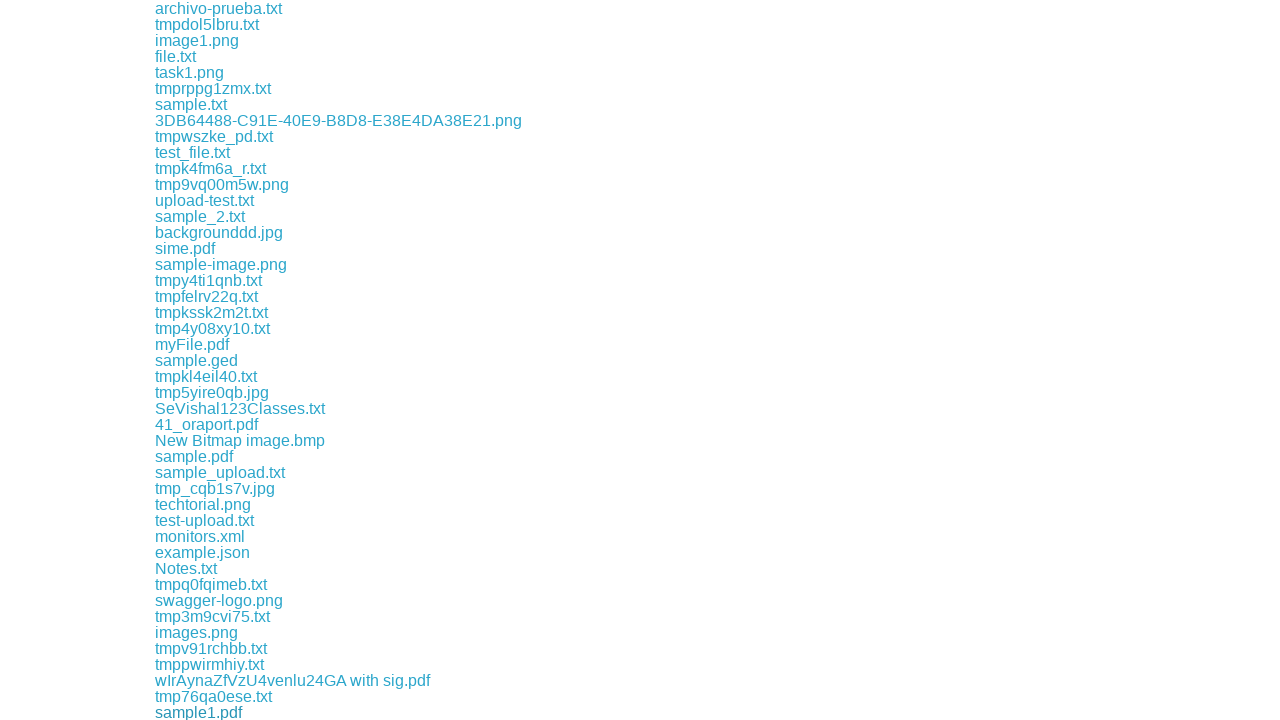

File download completed and saved
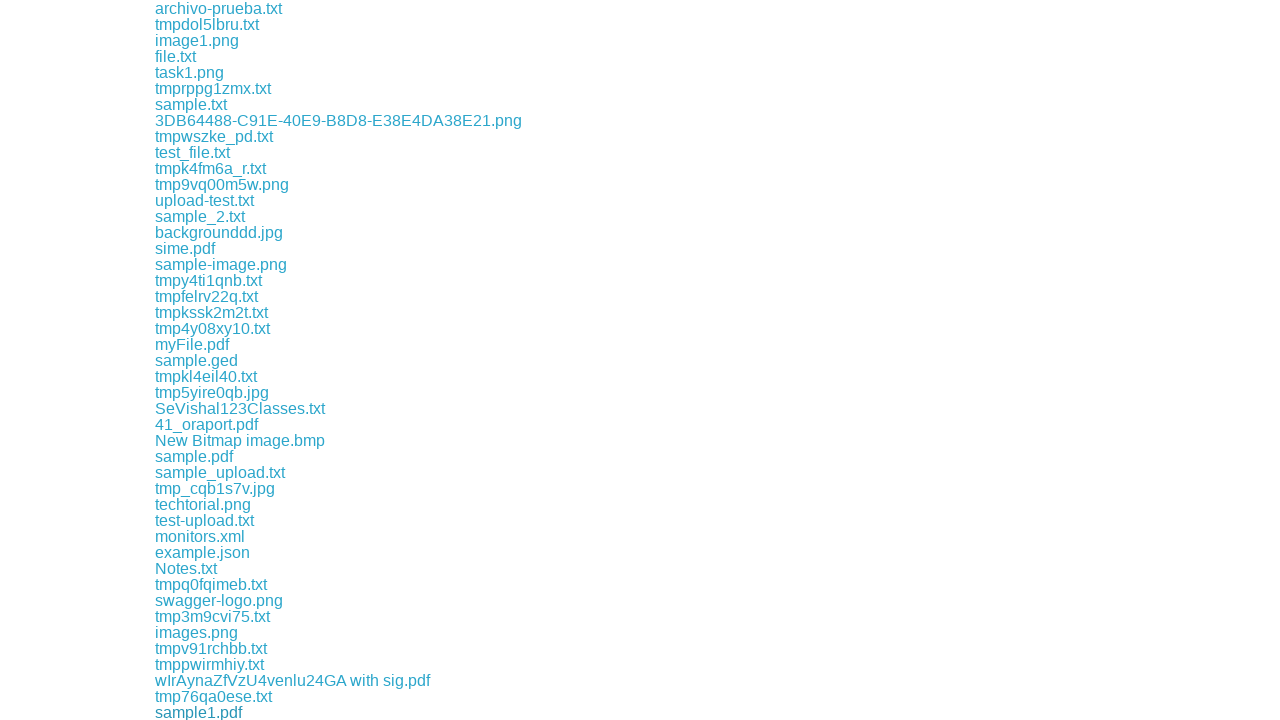

Clicked a download link to initiate file download at (213, 712) on xpath=//div[@class='example']/a >> nth=147
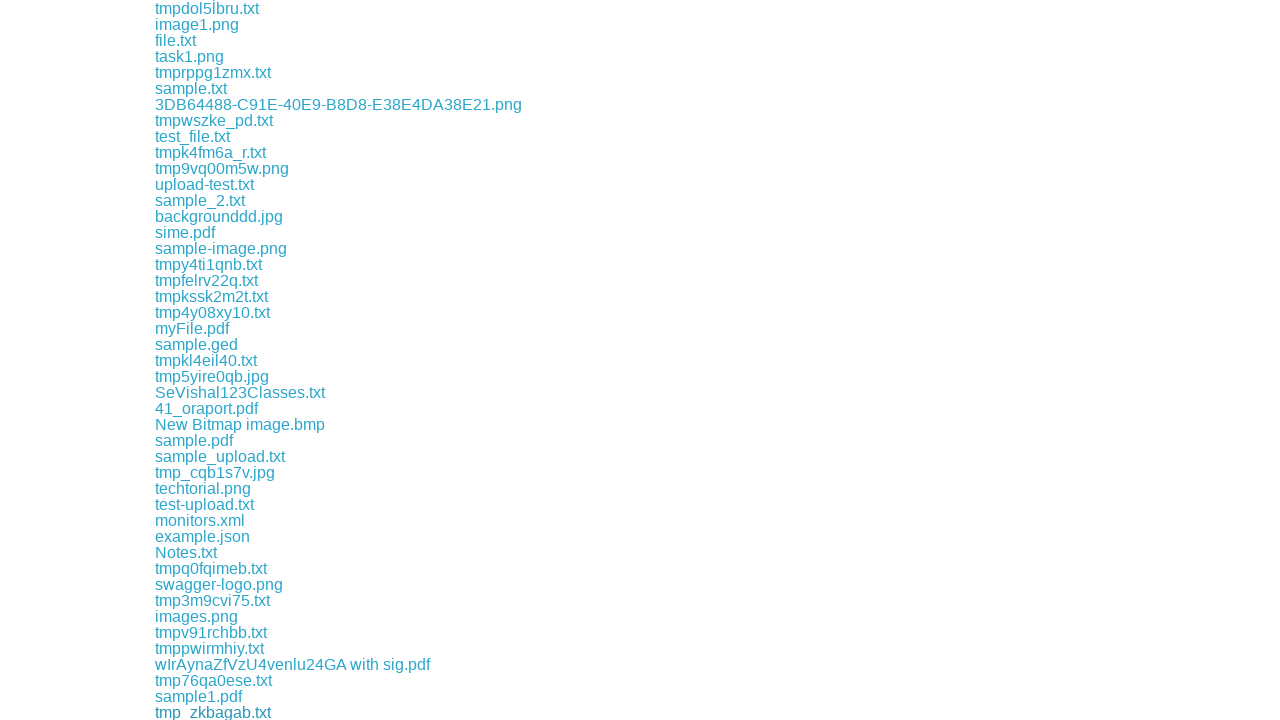

File download completed and saved
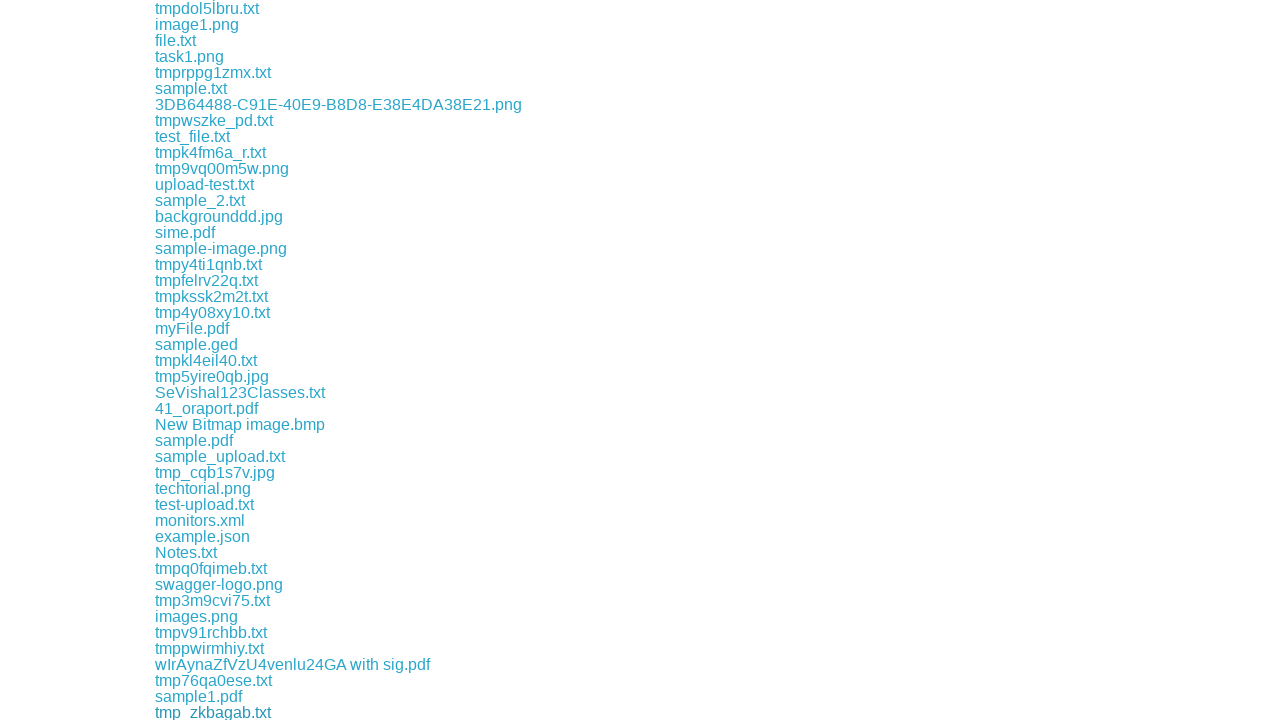

Clicked a download link to initiate file download at (214, 712) on xpath=//div[@class='example']/a >> nth=148
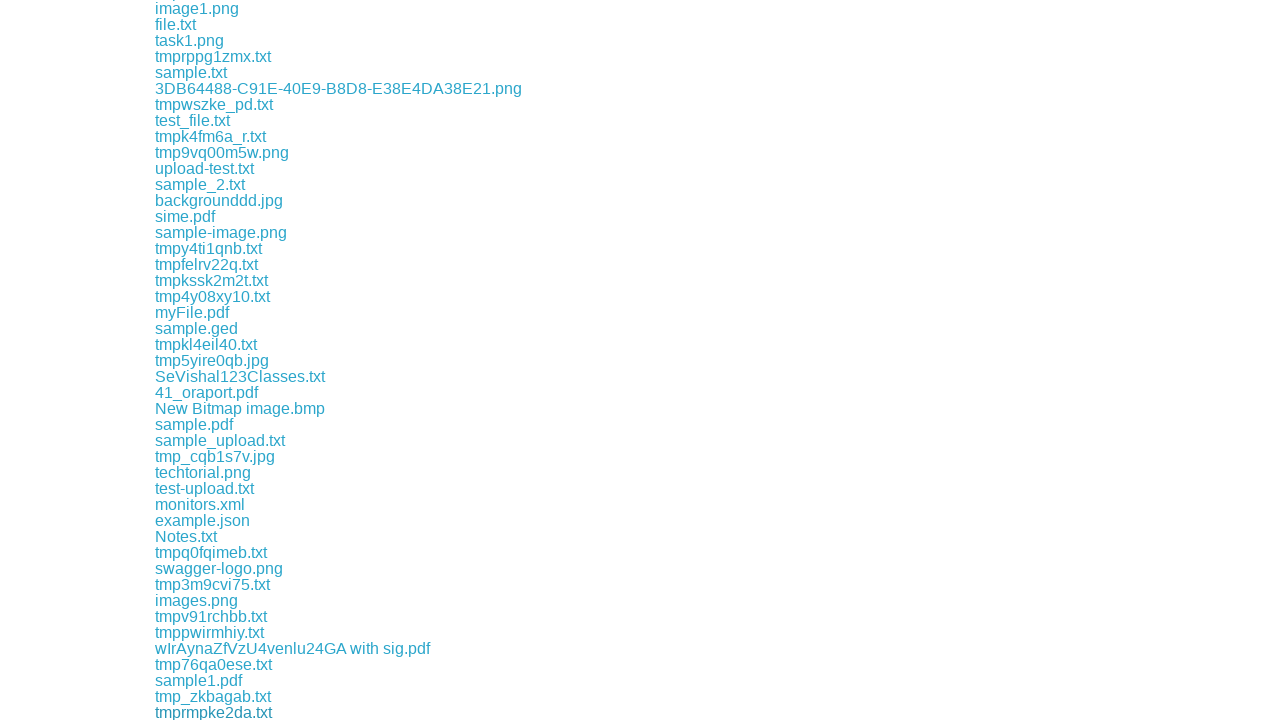

File download completed and saved
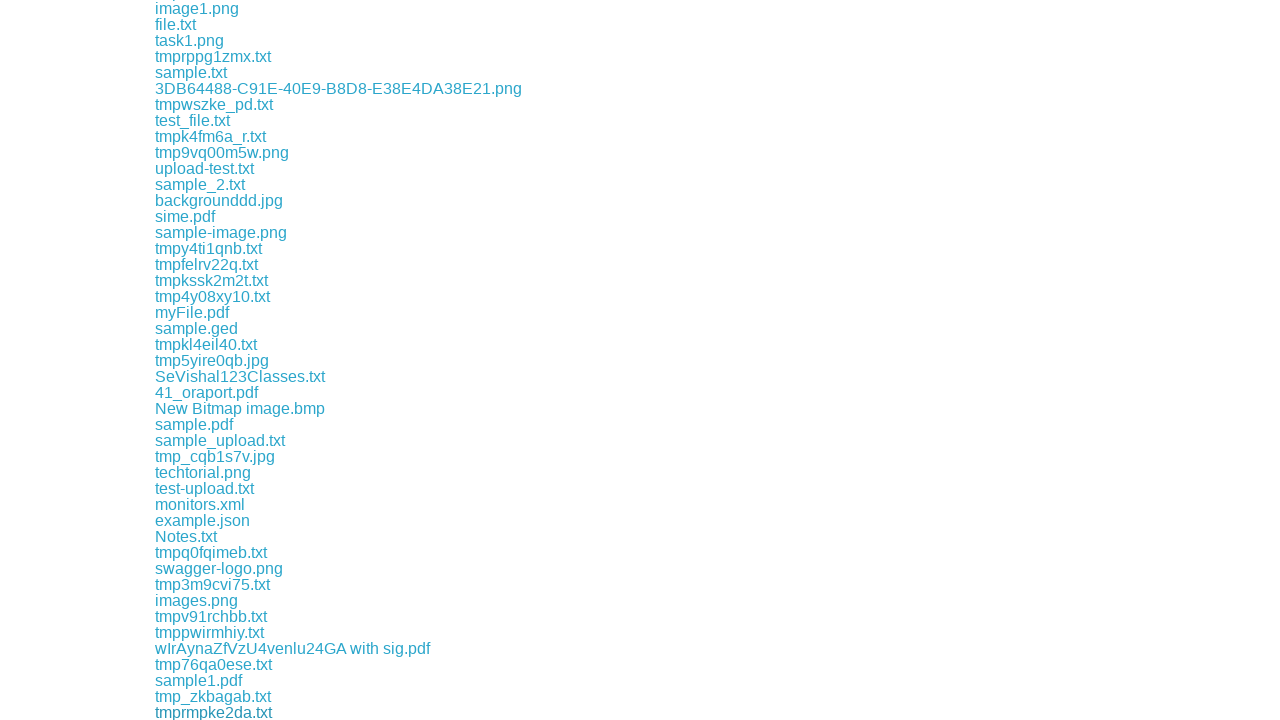

Clicked a download link to initiate file download at (208, 712) on xpath=//div[@class='example']/a >> nth=149
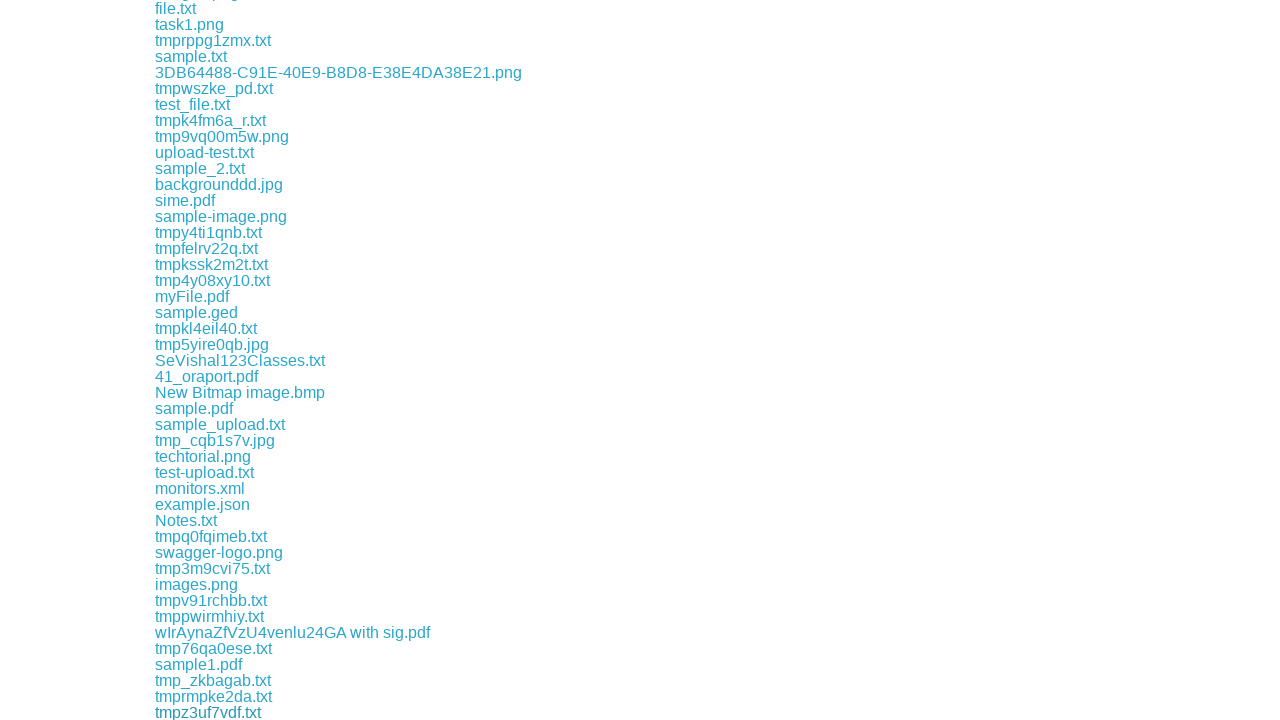

File download completed and saved
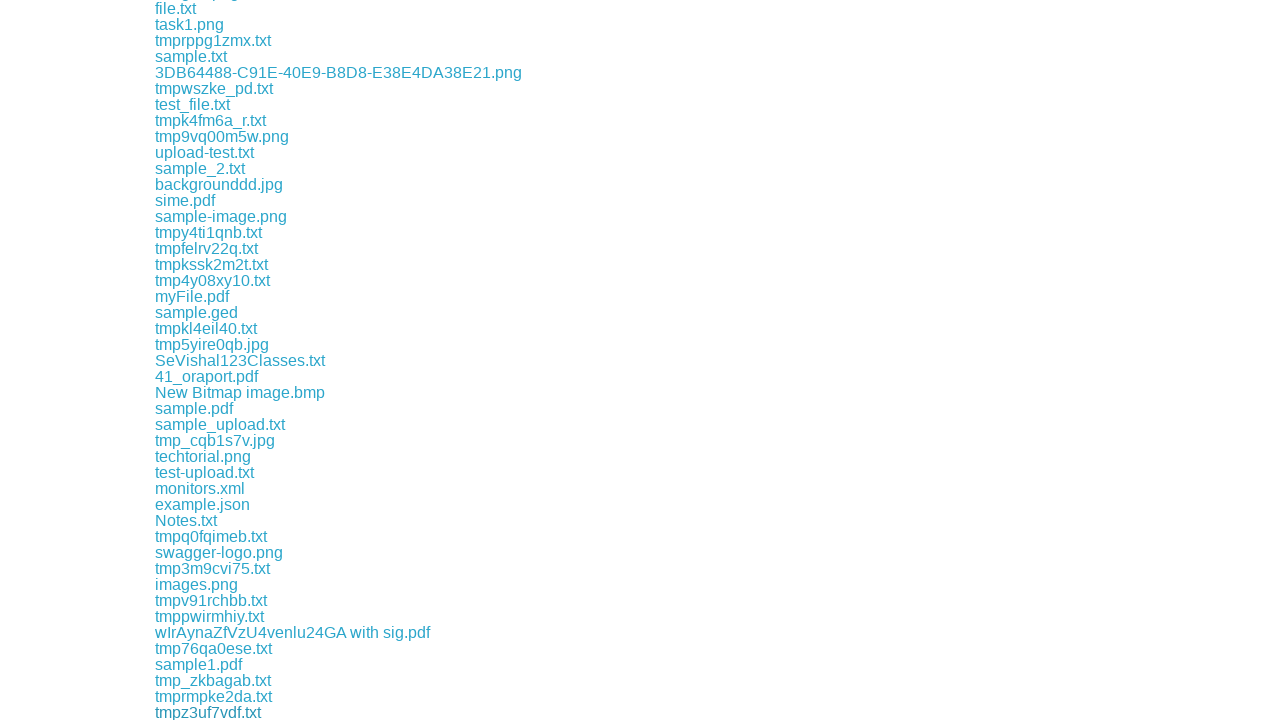

Clicked a download link to initiate file download at (183, 712) on xpath=//div[@class='example']/a >> nth=150
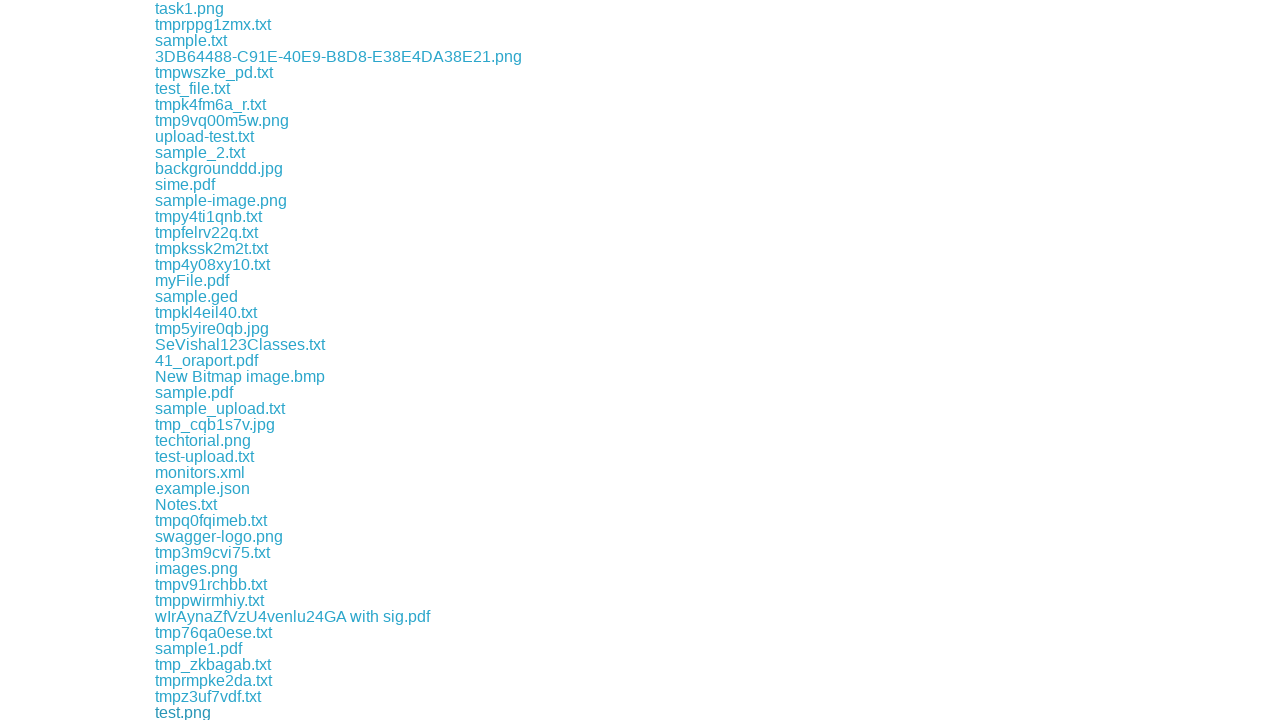

File download completed and saved
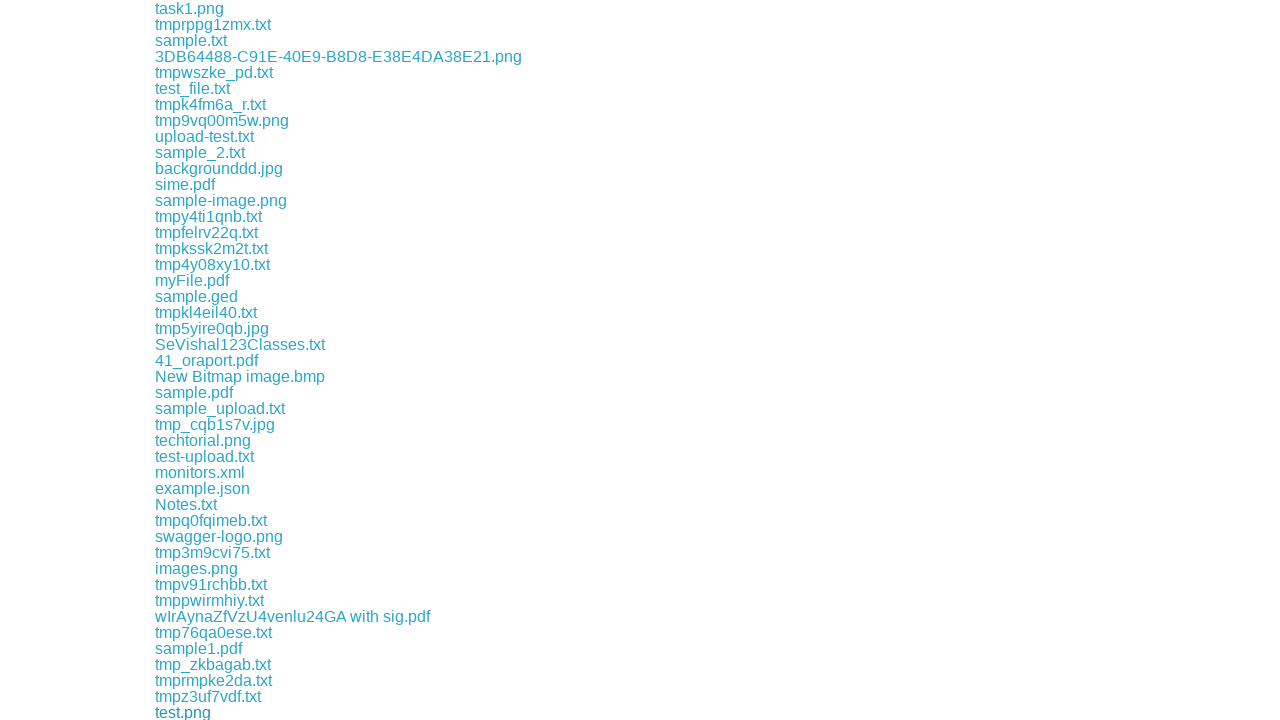

Clicked a download link to initiate file download at (296, 712) on xpath=//div[@class='example']/a >> nth=151
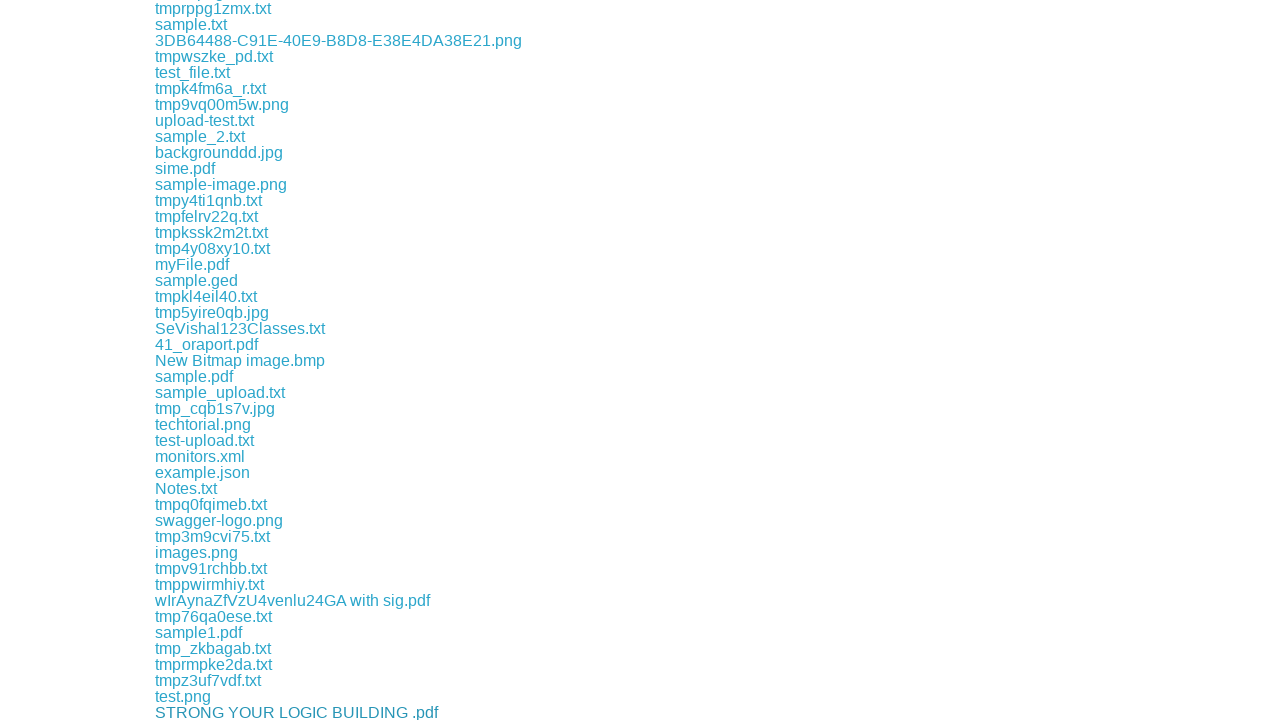

File download completed and saved
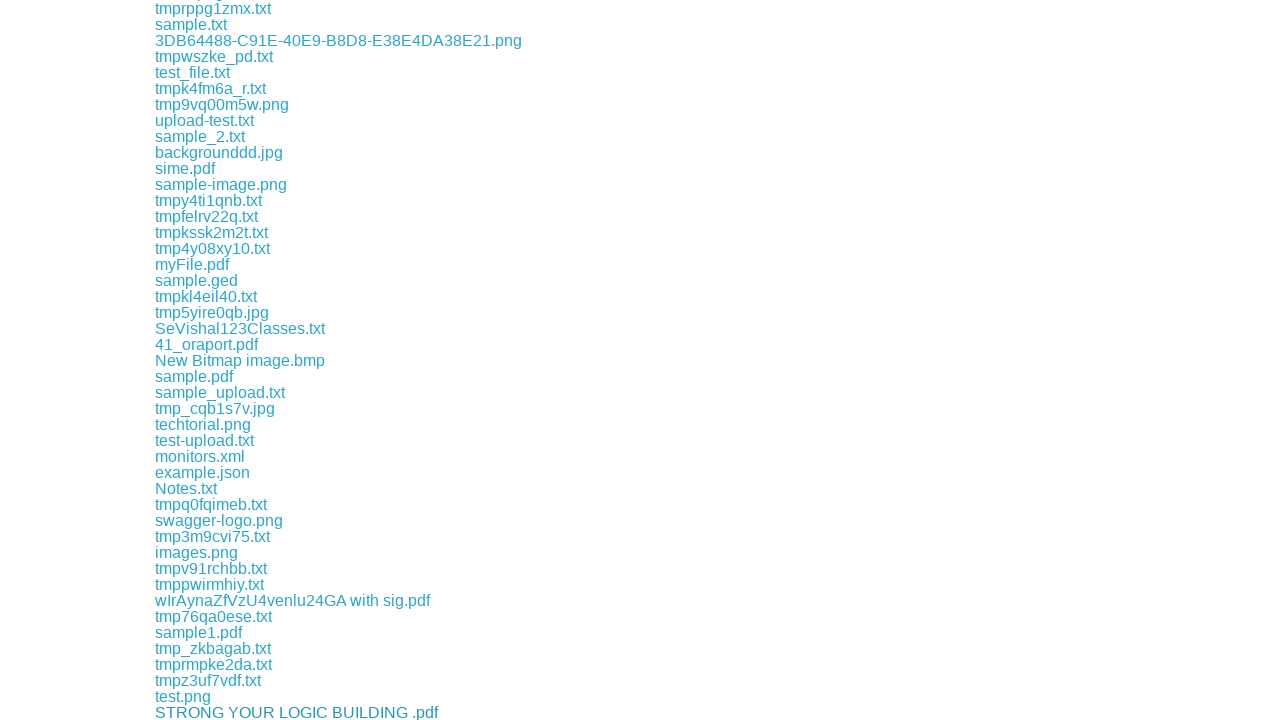

Clicked a download link to initiate file download at (206, 712) on xpath=//div[@class='example']/a >> nth=152
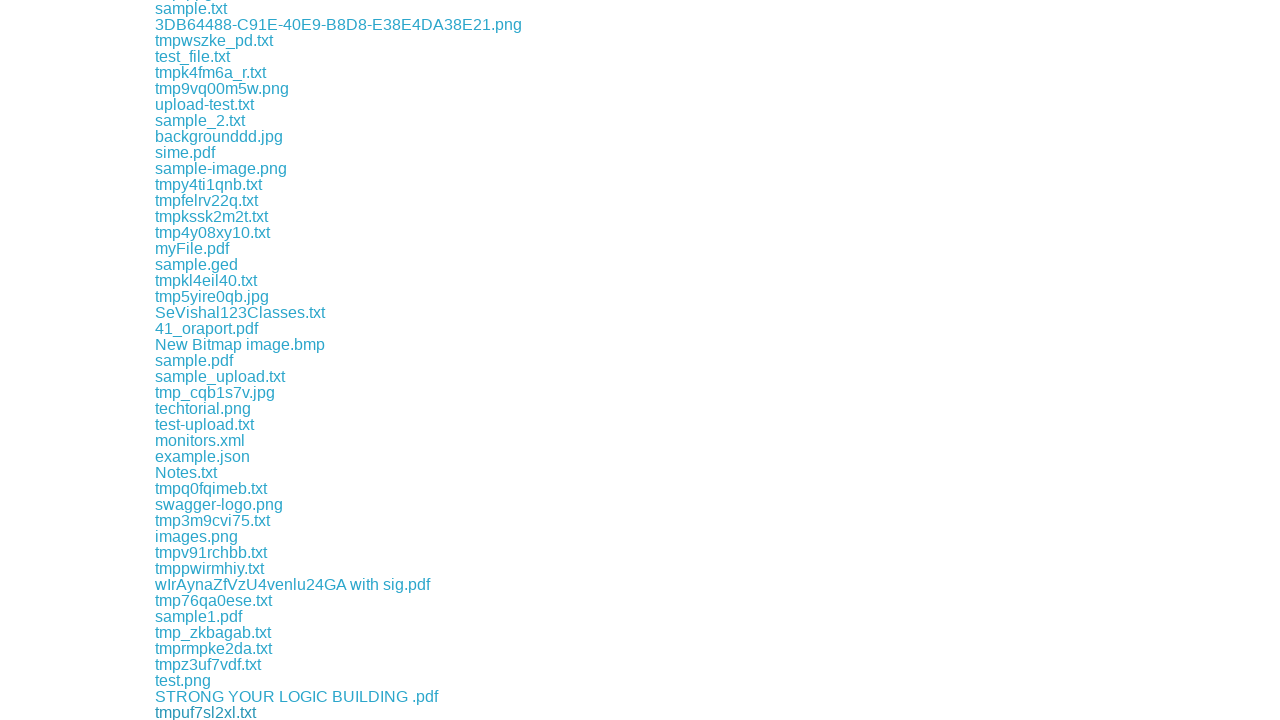

File download completed and saved
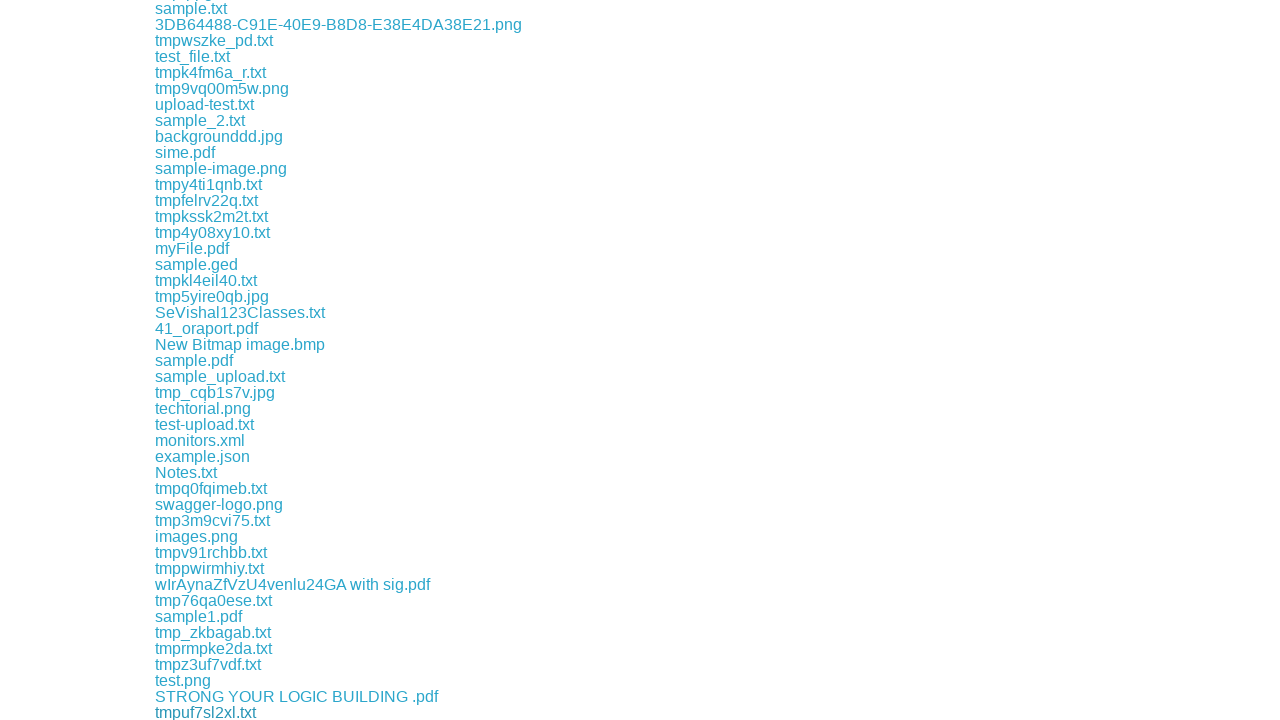

Clicked a download link to initiate file download at (198, 712) on xpath=//div[@class='example']/a >> nth=153
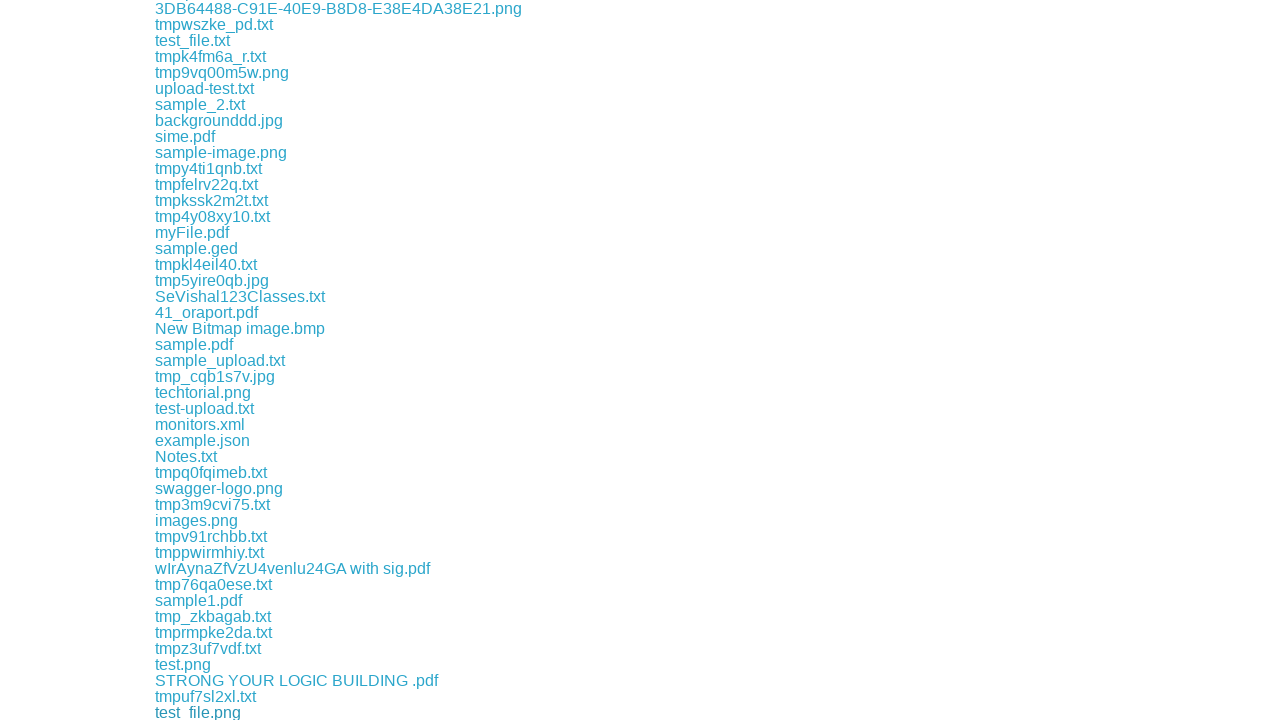

File download completed and saved
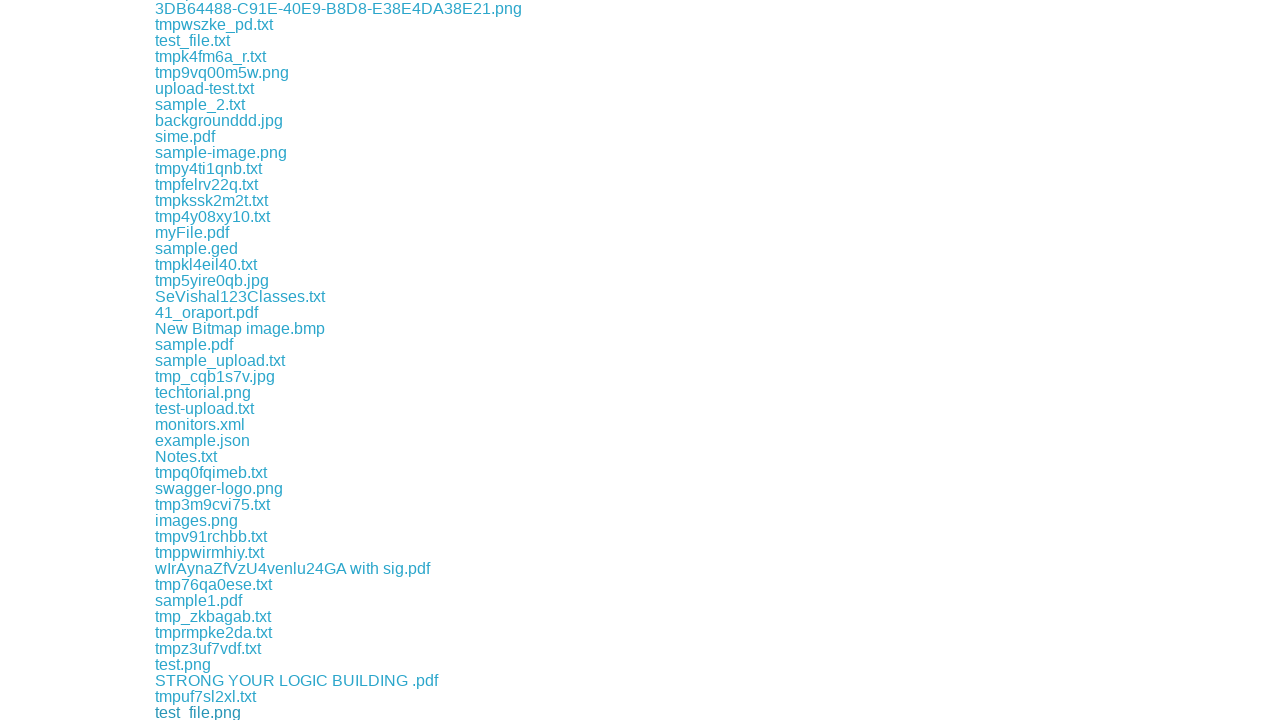

Clicked a download link to initiate file download at (209, 712) on xpath=//div[@class='example']/a >> nth=154
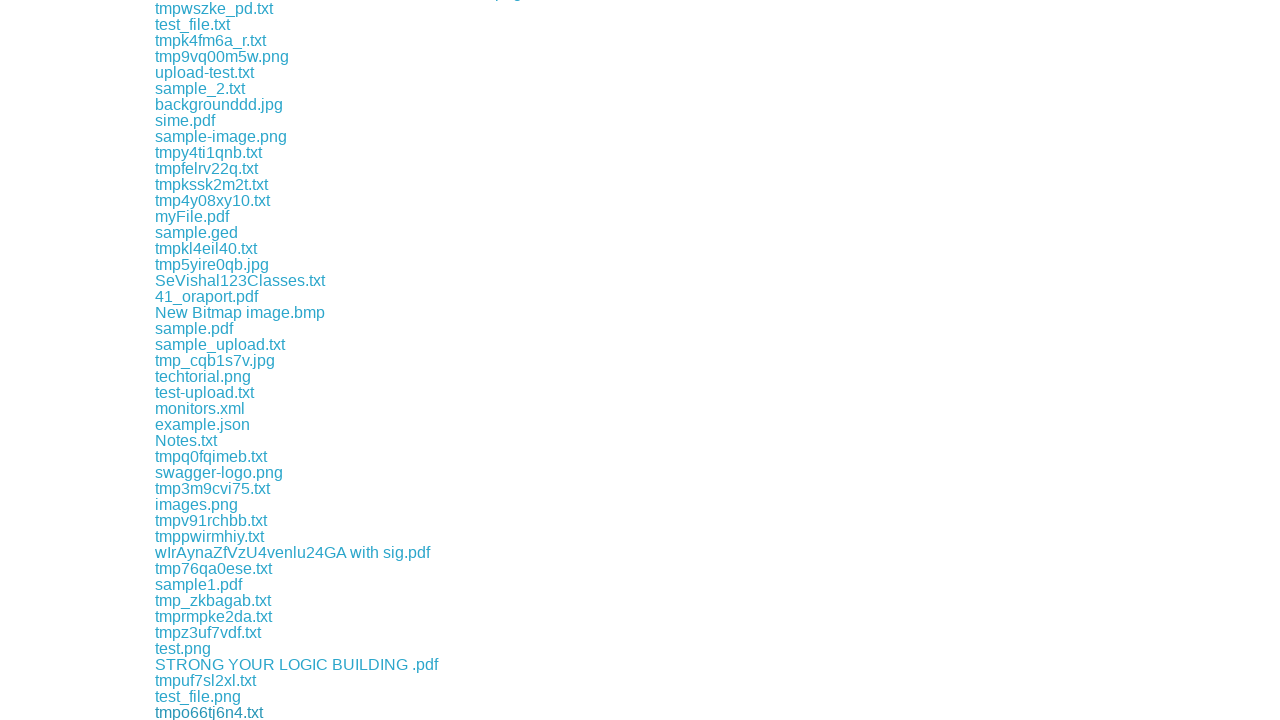

File download completed and saved
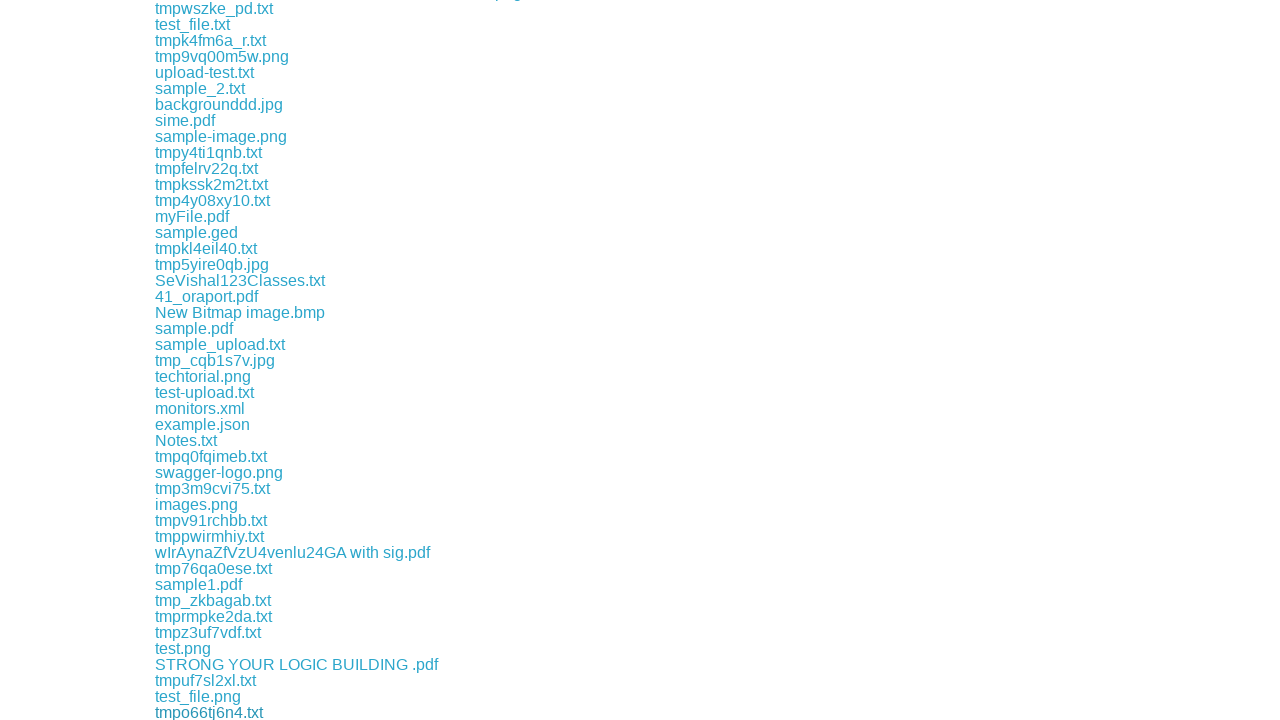

Clicked a download link to initiate file download at (214, 712) on xpath=//div[@class='example']/a >> nth=155
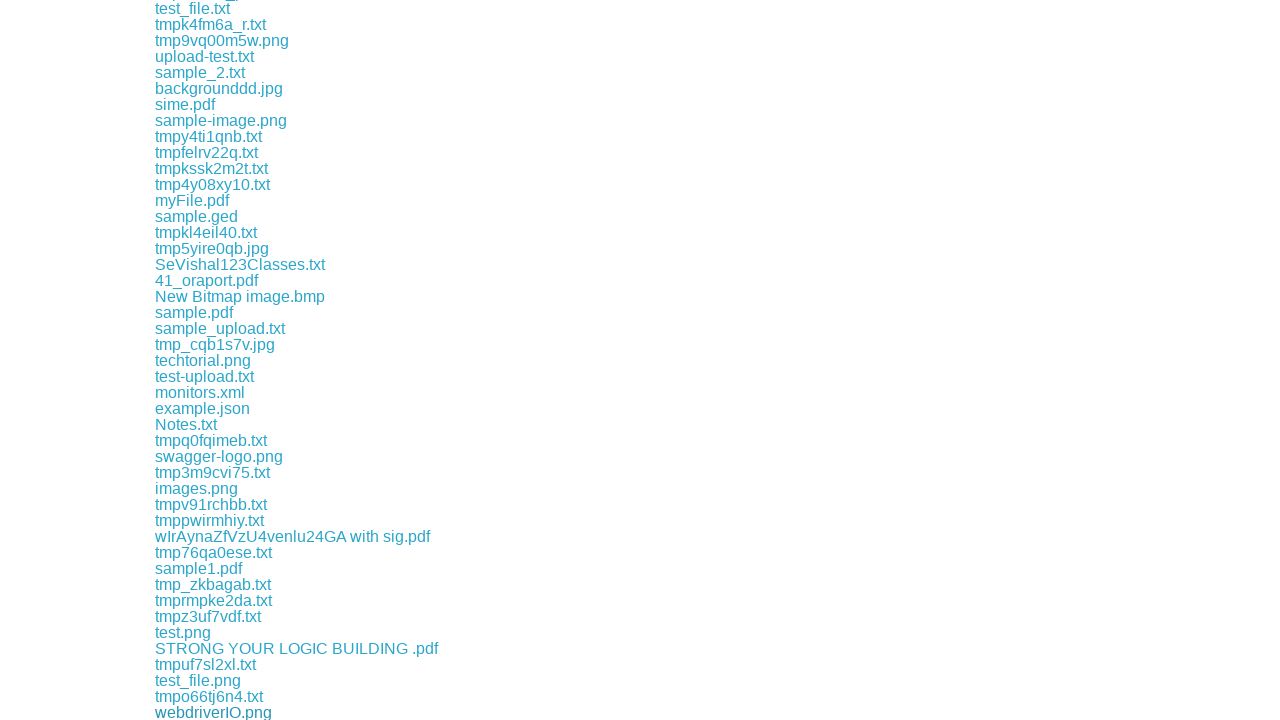

File download completed and saved
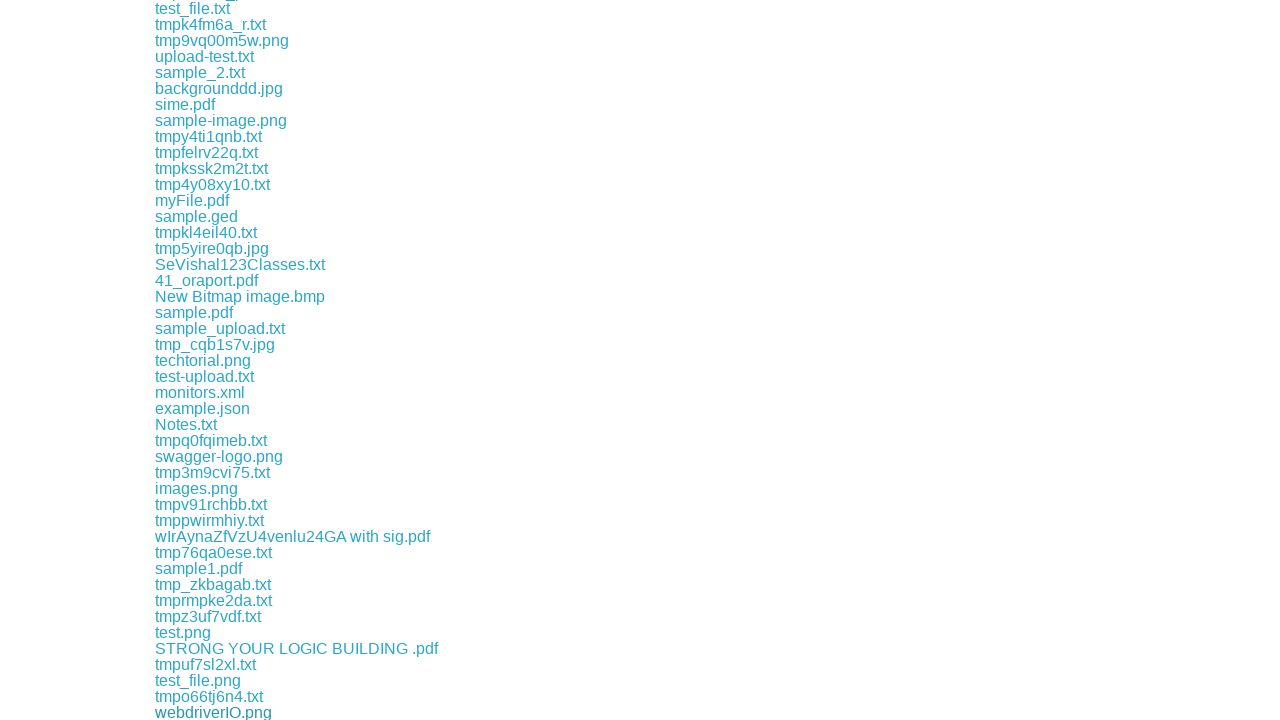

Clicked a download link to initiate file download at (327, 712) on xpath=//div[@class='example']/a >> nth=156
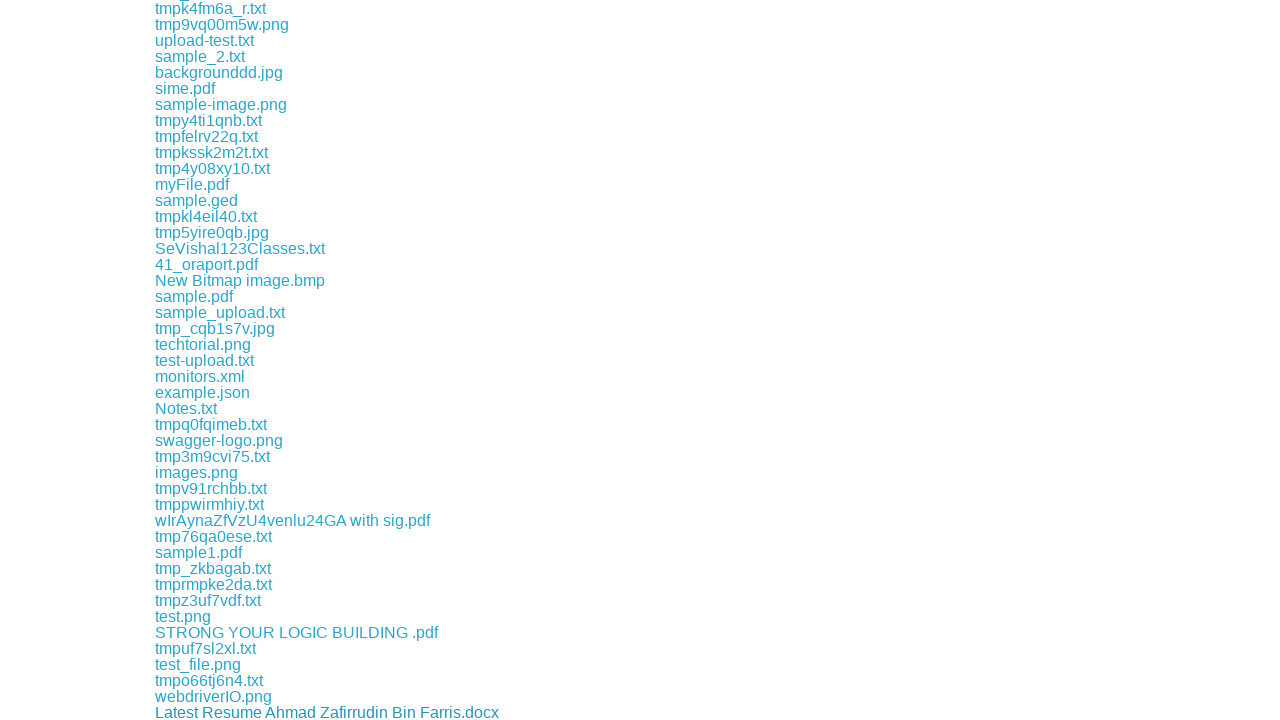

File download completed and saved
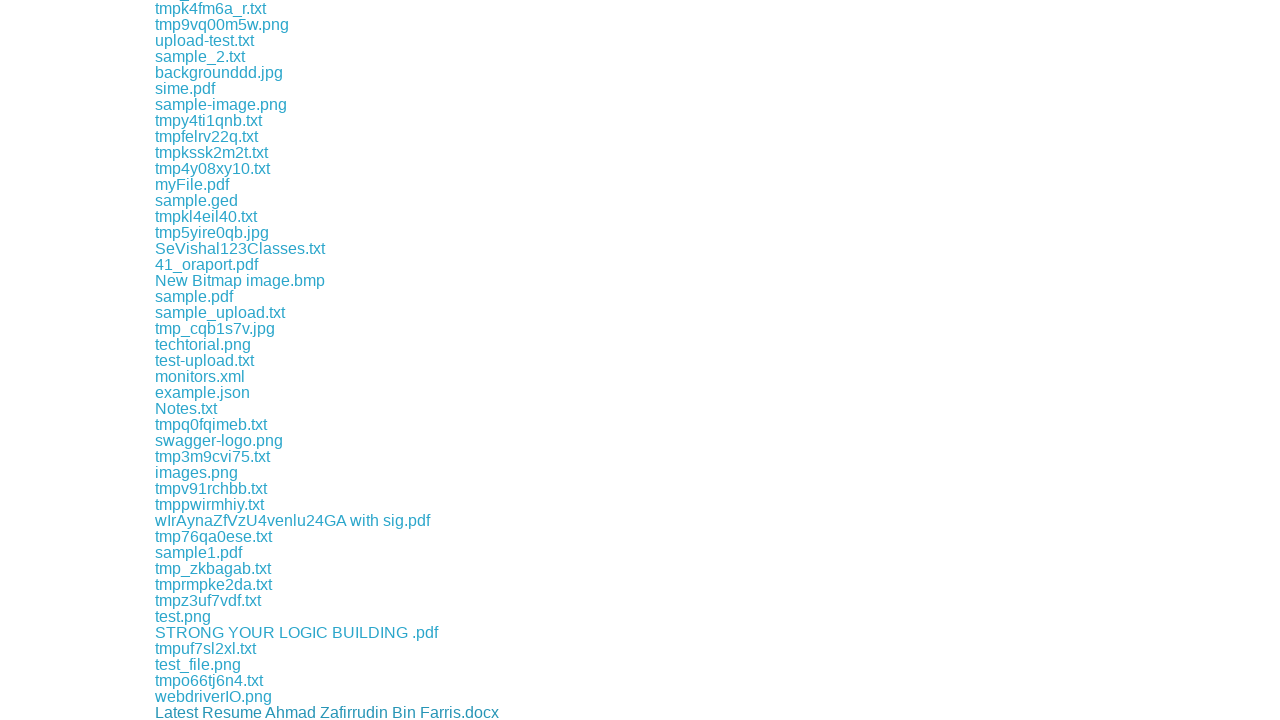

Clicked a download link to initiate file download at (208, 712) on xpath=//div[@class='example']/a >> nth=157
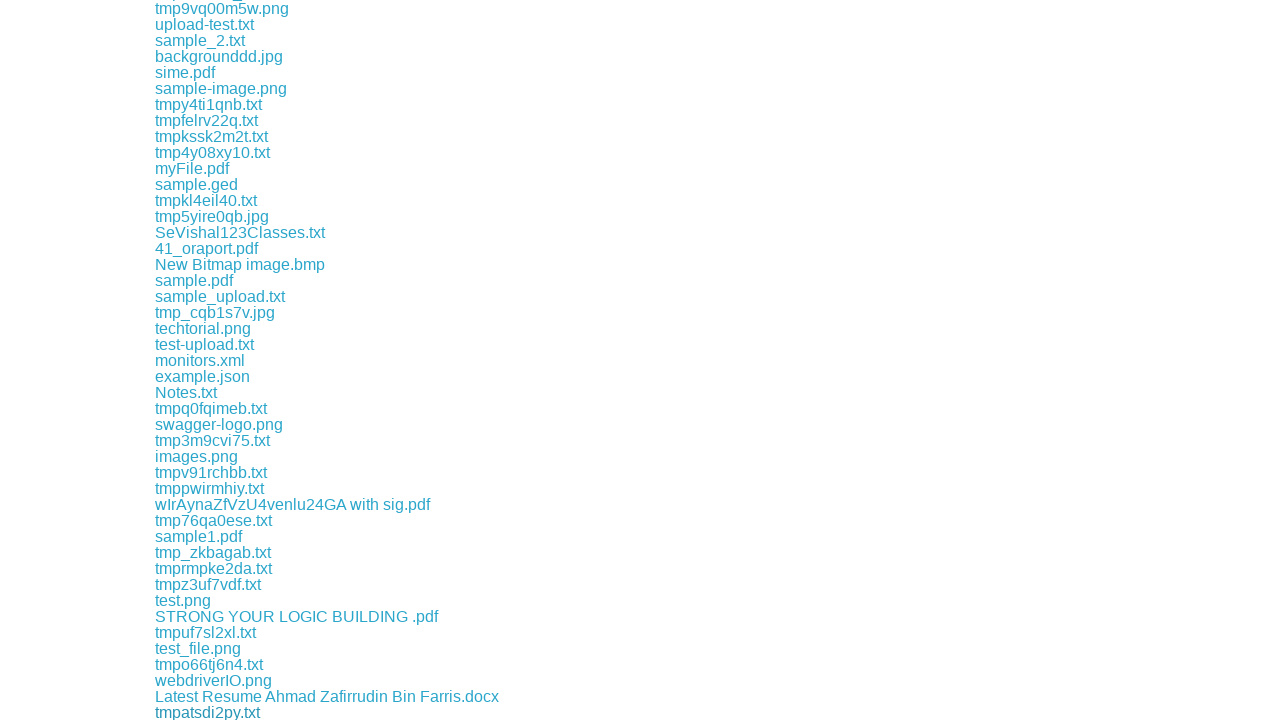

File download completed and saved
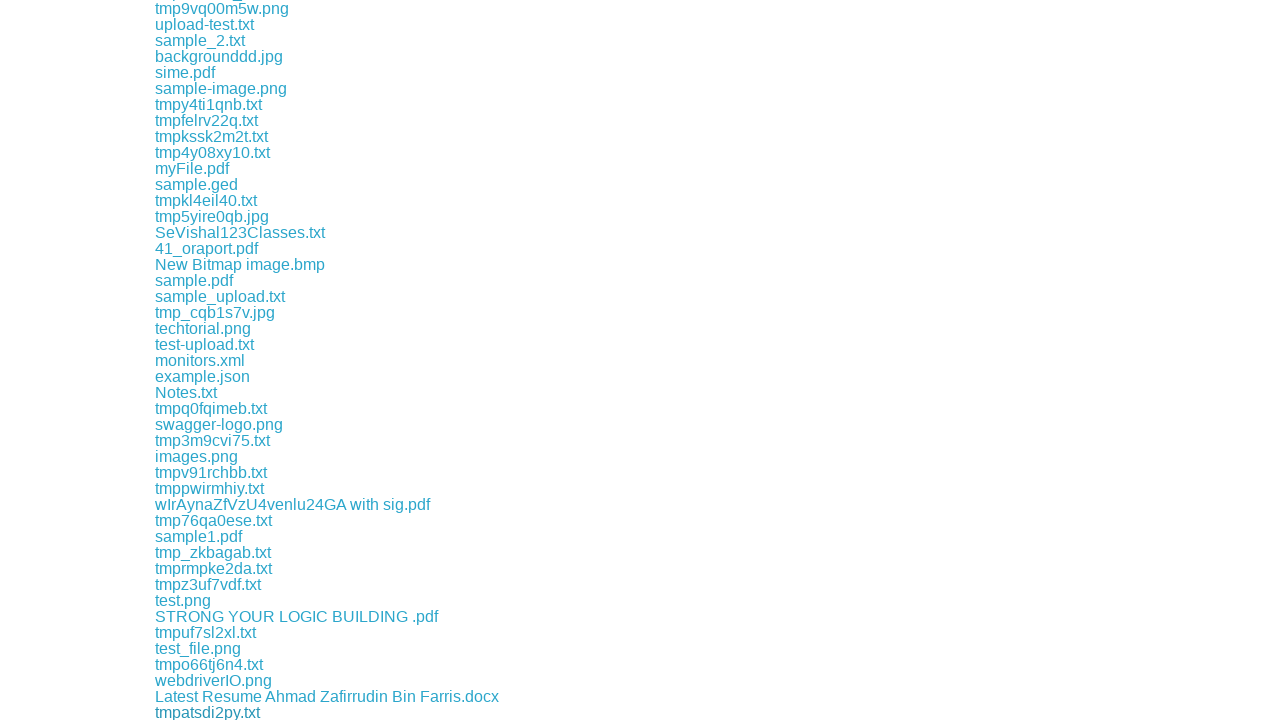

Clicked a download link to initiate file download at (272, 712) on xpath=//div[@class='example']/a >> nth=158
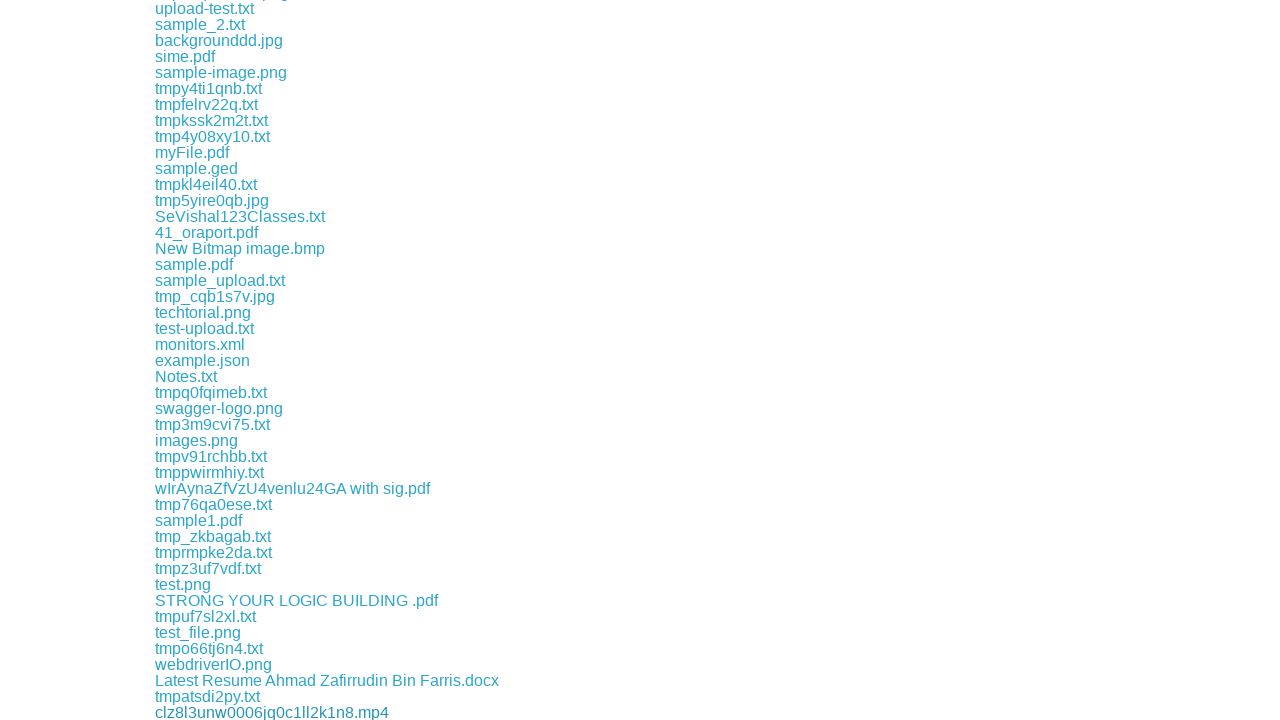

File download completed and saved
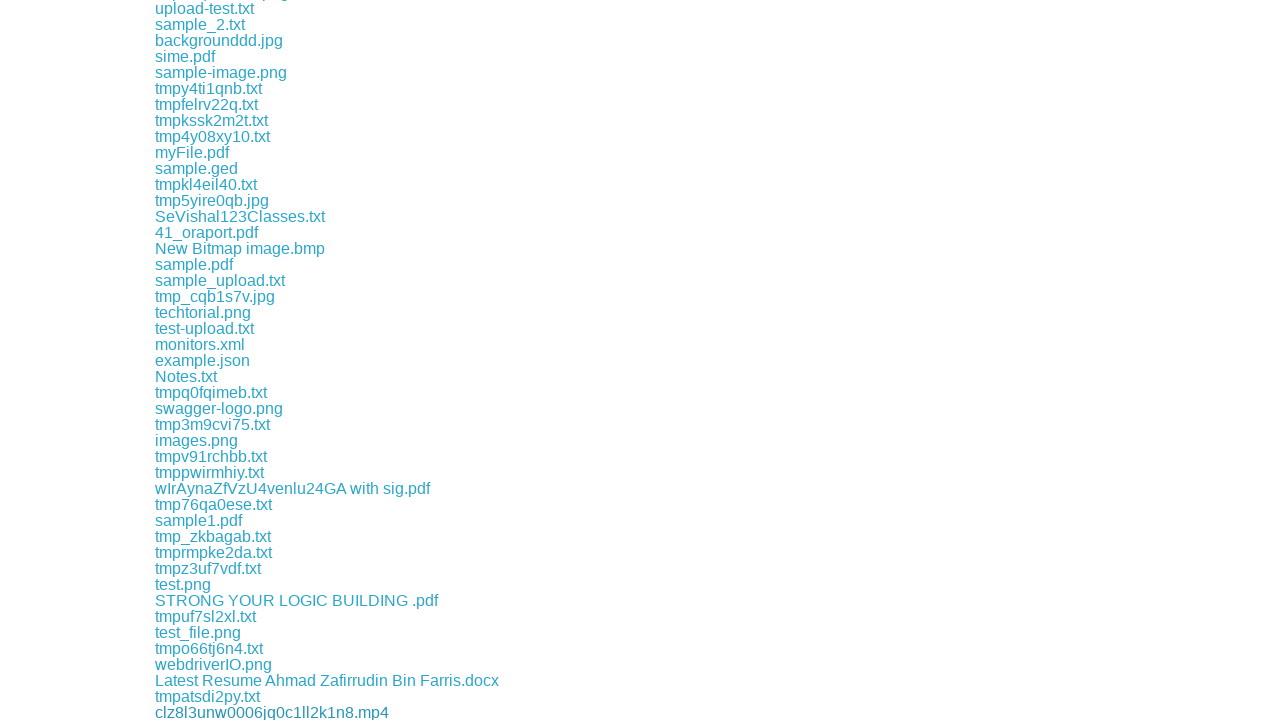

Clicked a download link to initiate file download at (329, 712) on xpath=//div[@class='example']/a >> nth=159
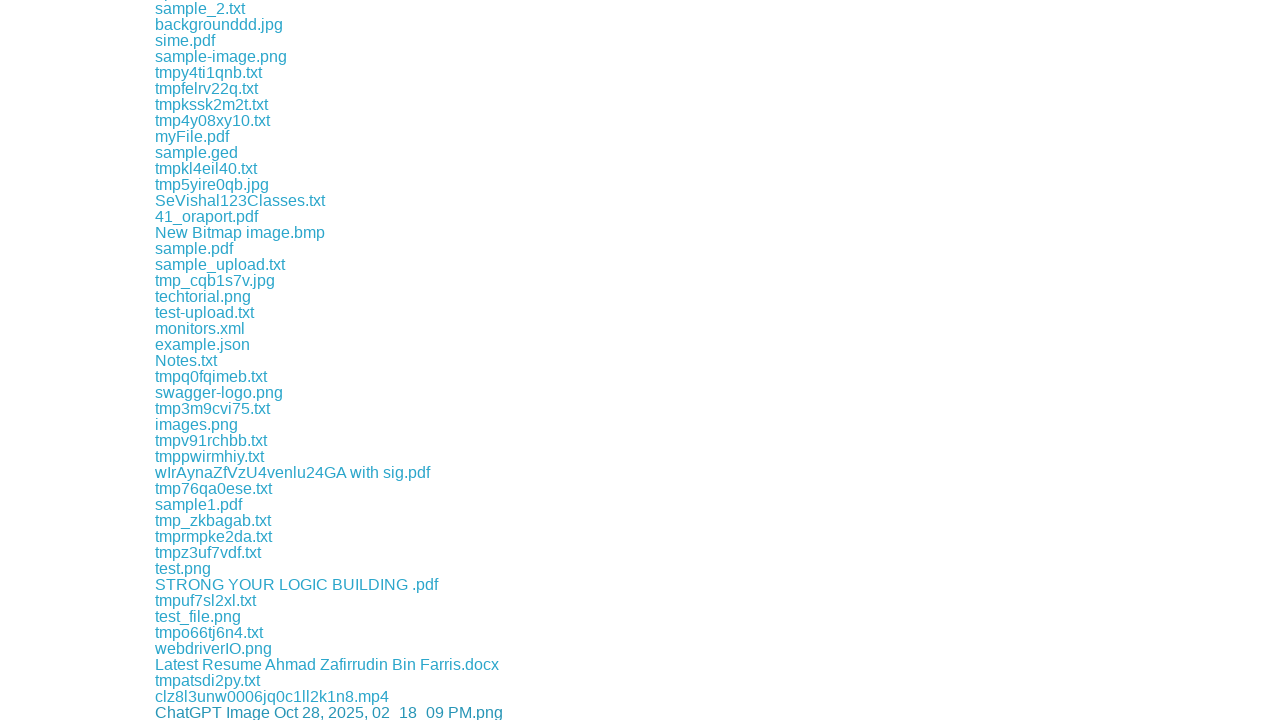

File download completed and saved
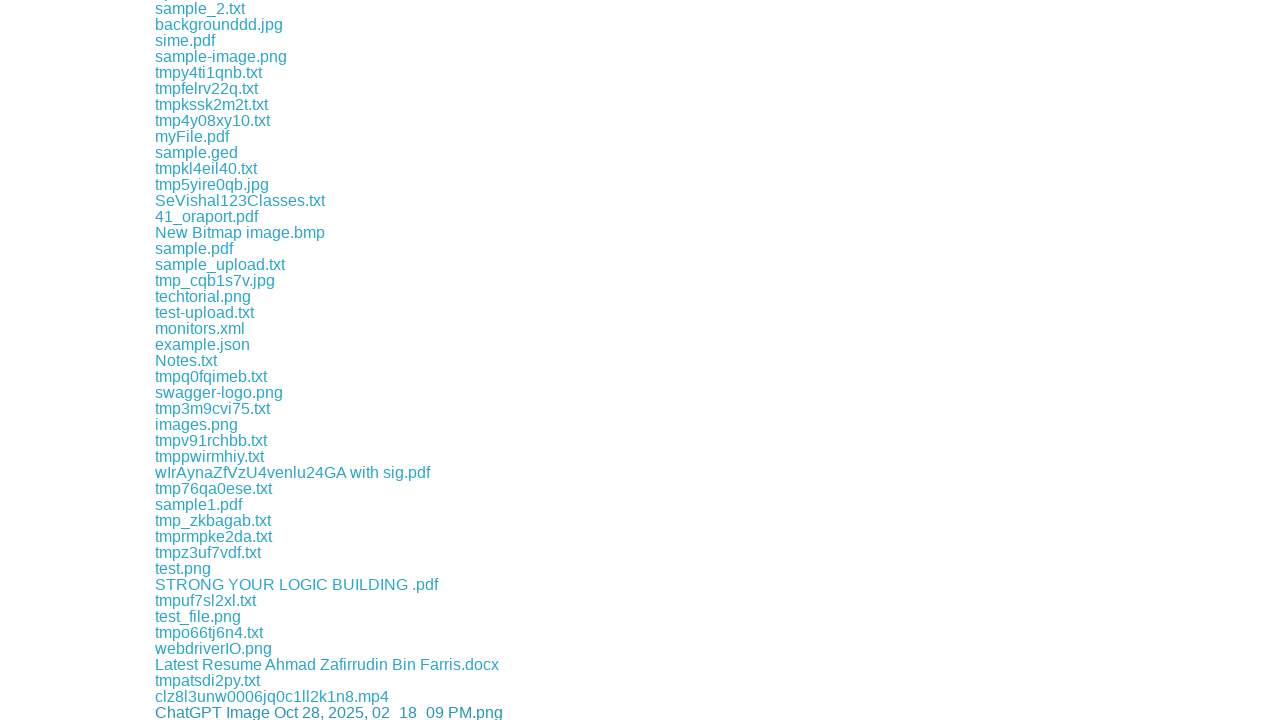

Clicked a download link to initiate file download at (239, 712) on xpath=//div[@class='example']/a >> nth=160
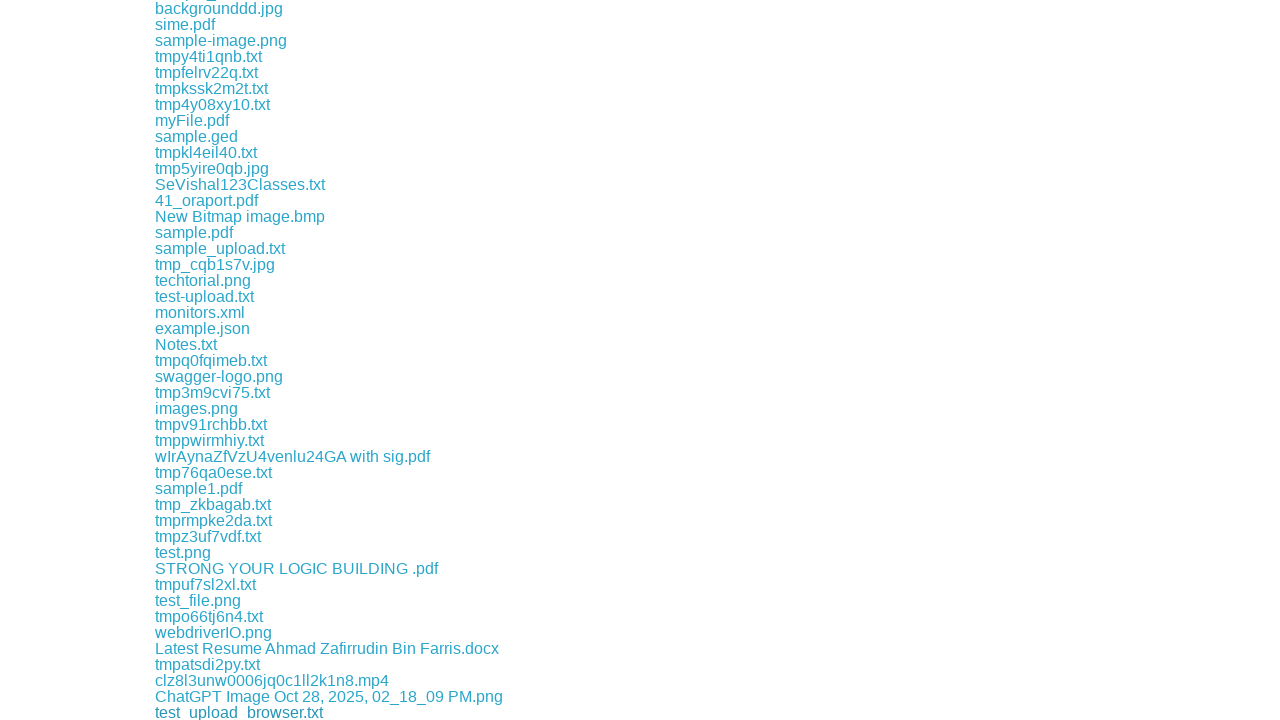

File download completed and saved
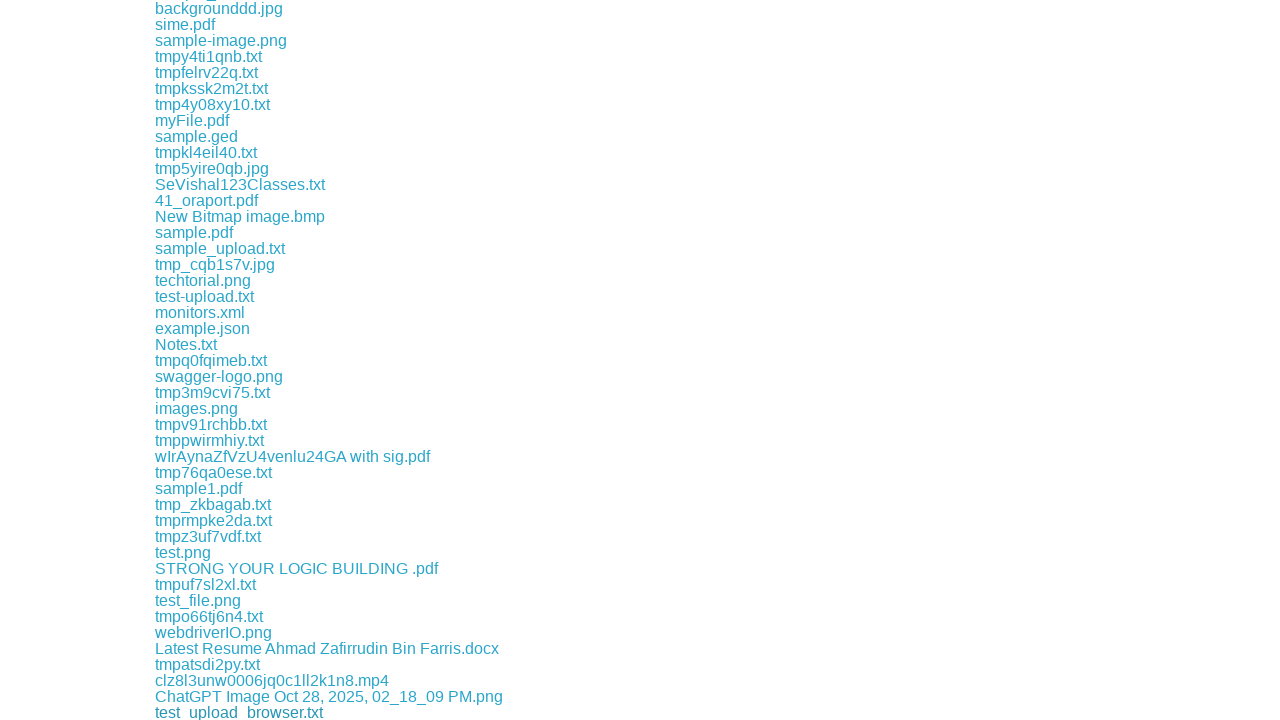

Clicked a download link to initiate file download at (206, 712) on xpath=//div[@class='example']/a >> nth=161
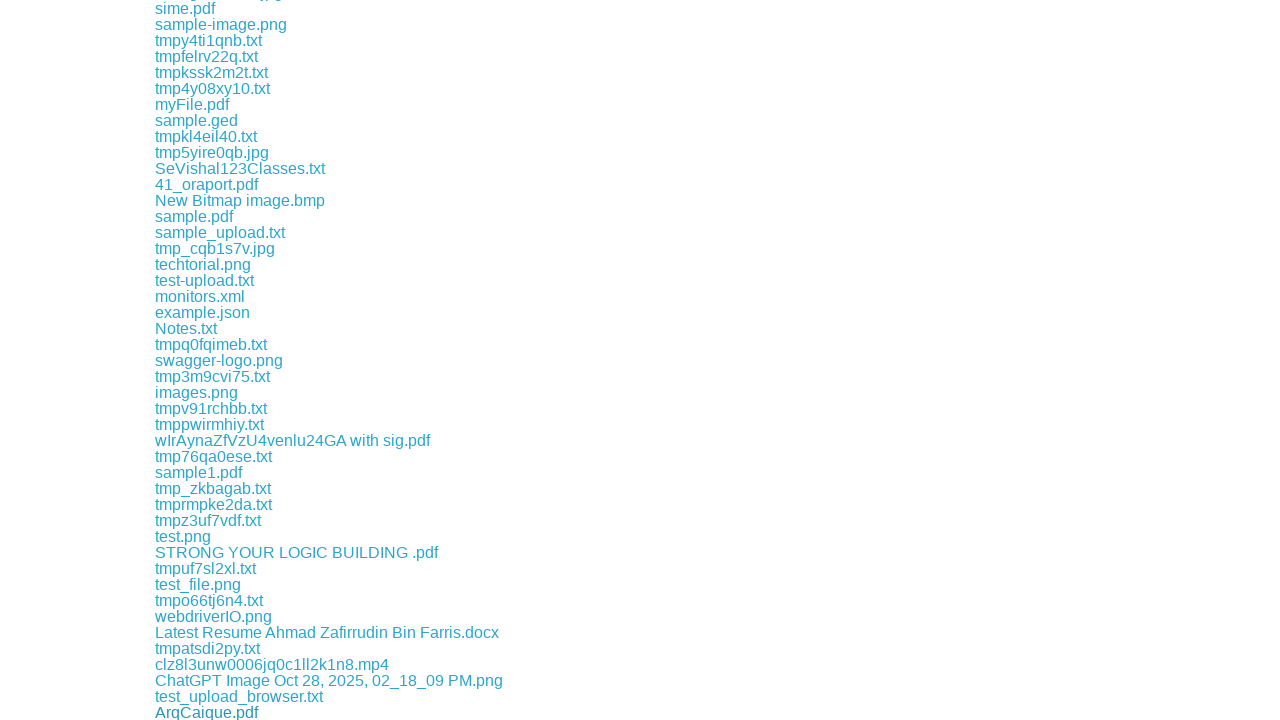

File download completed and saved
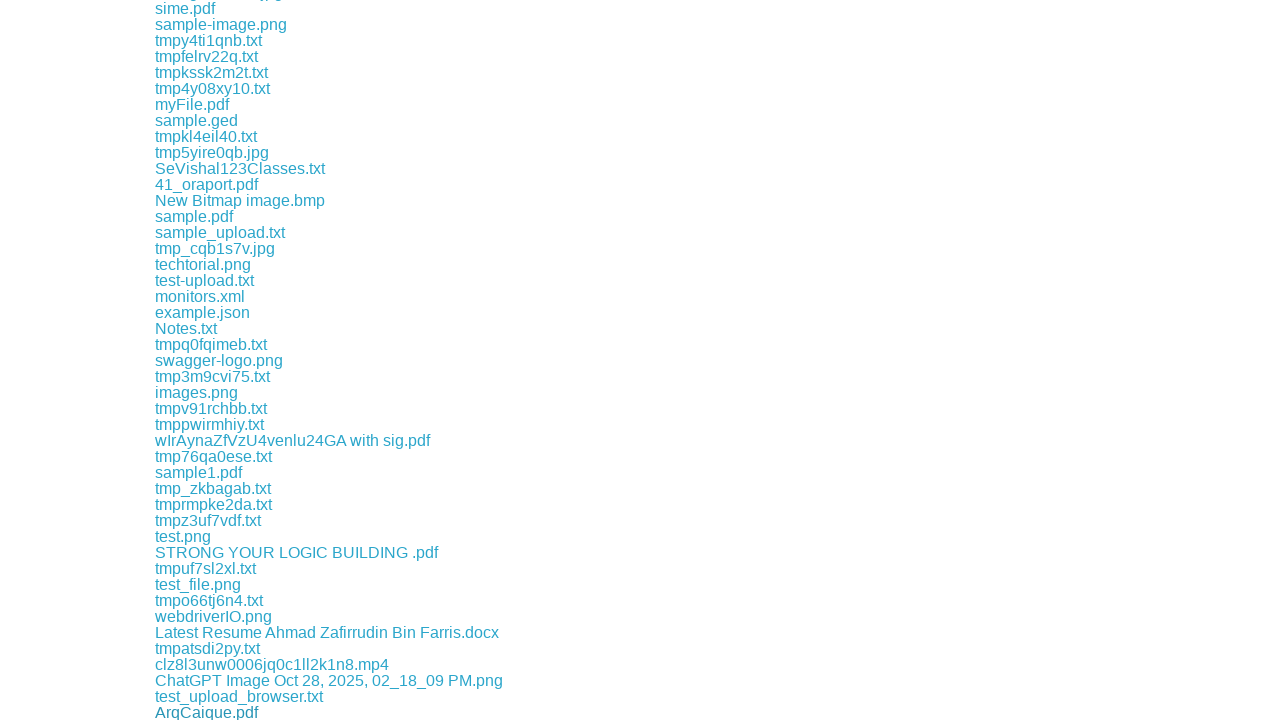

Clicked a download link to initiate file download at (217, 712) on xpath=//div[@class='example']/a >> nth=162
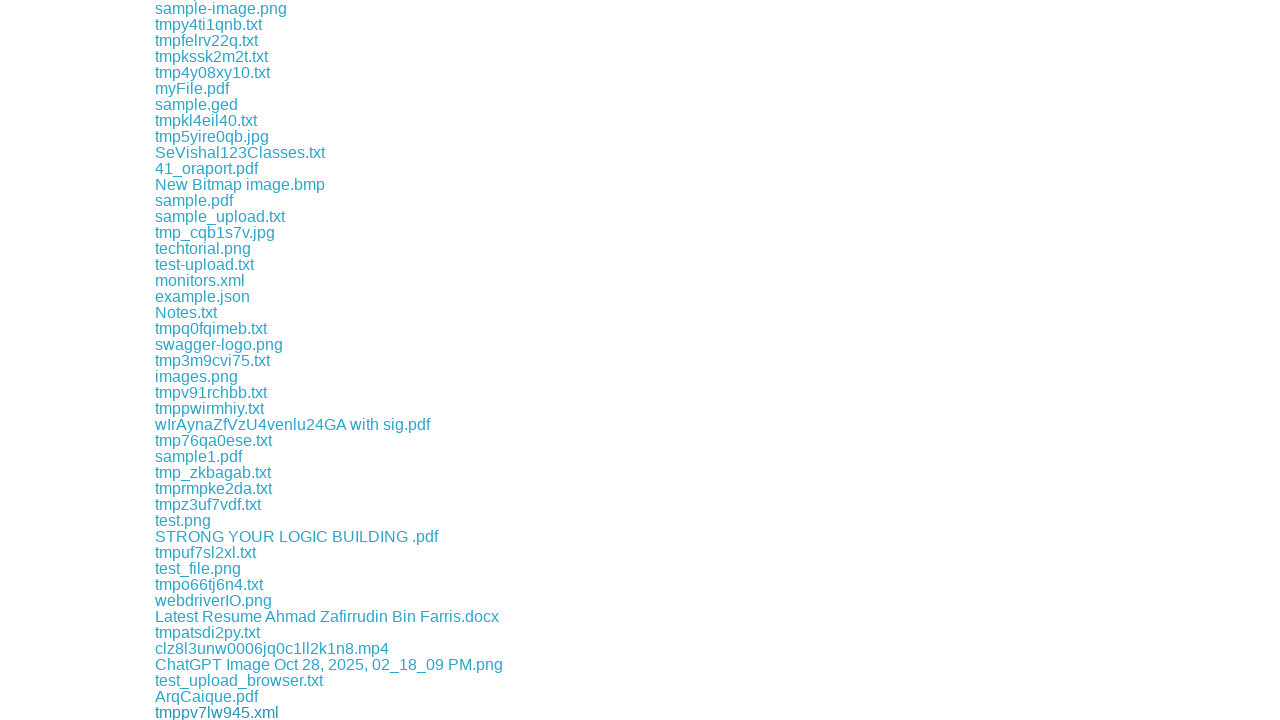

File download completed and saved
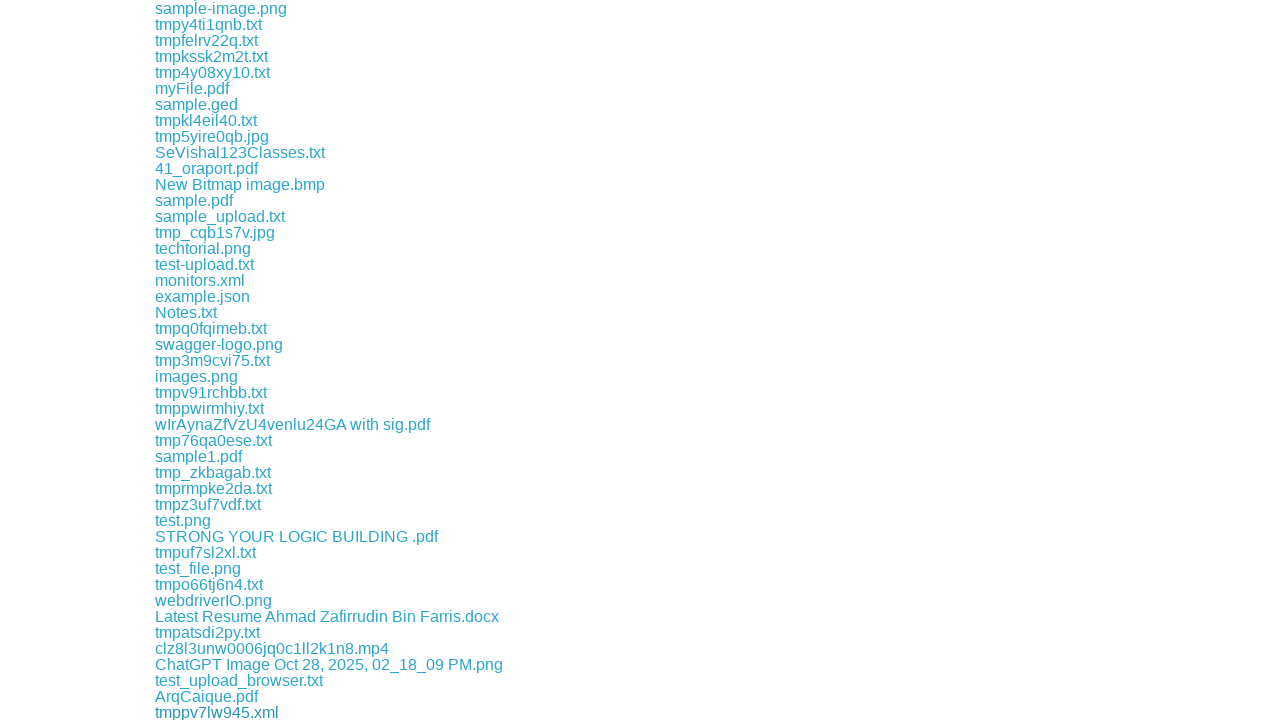

Clicked a download link to initiate file download at (182, 712) on xpath=//div[@class='example']/a >> nth=163
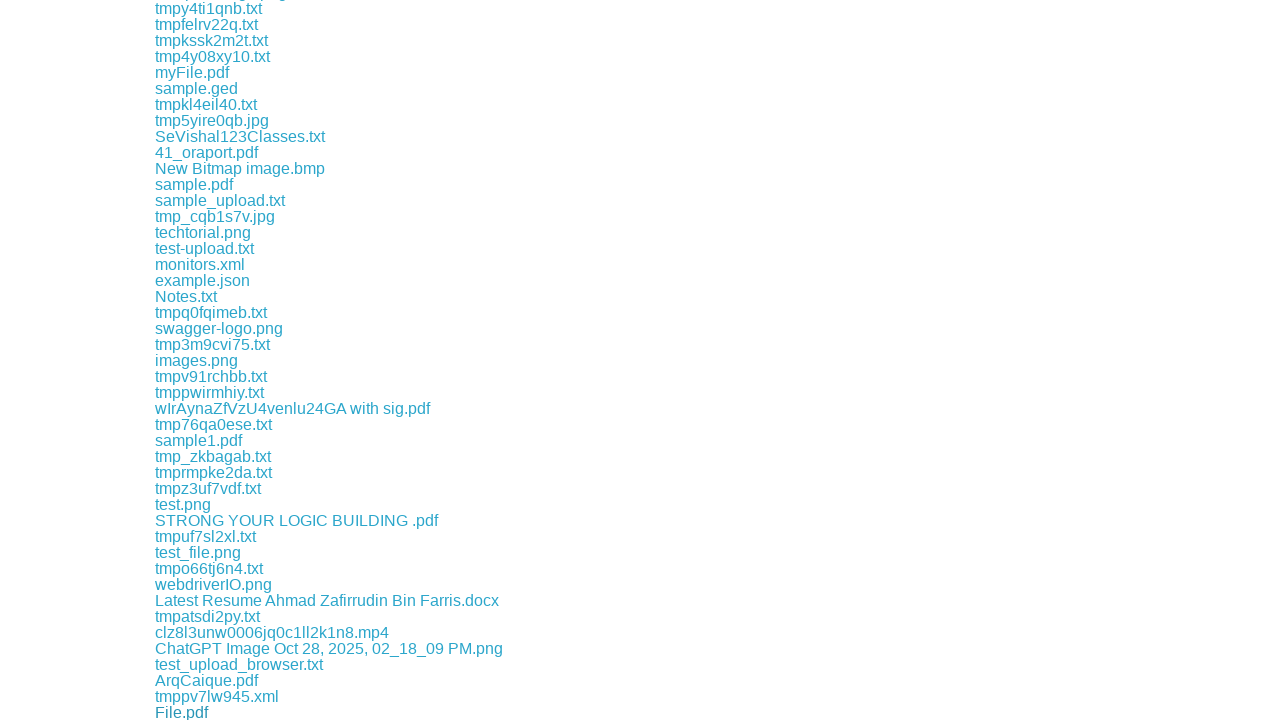

File download completed and saved
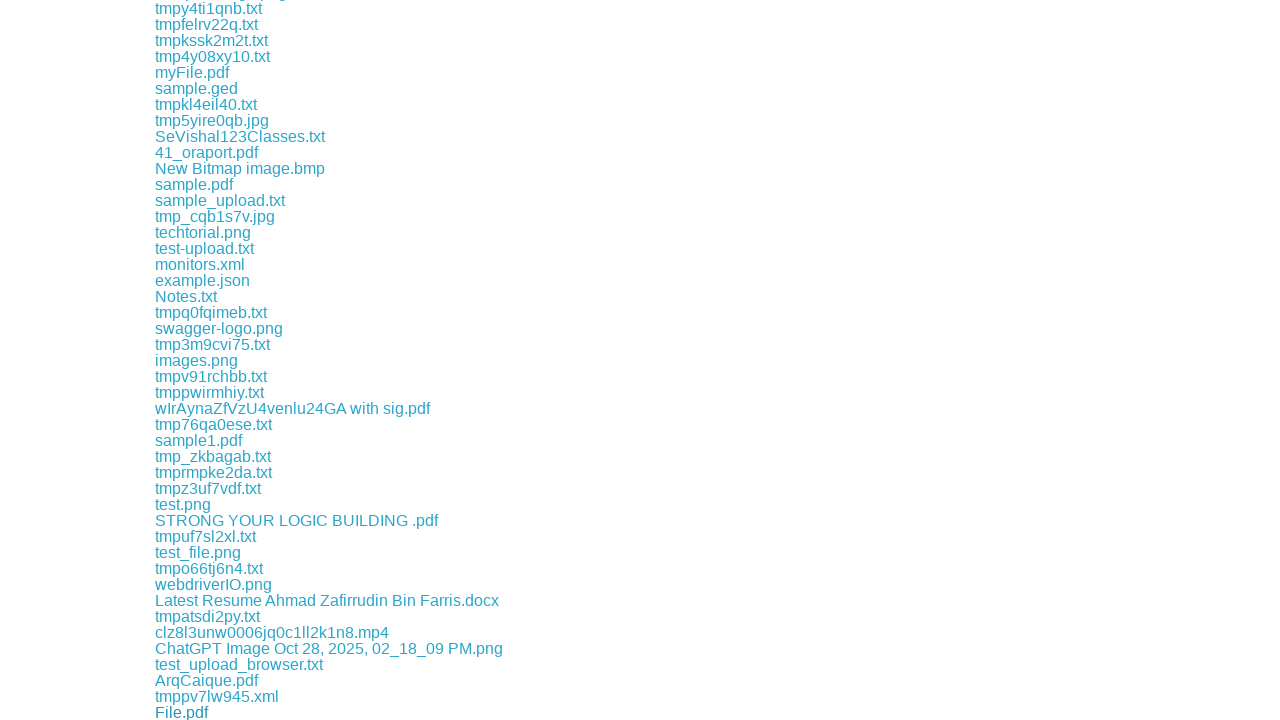

Clicked a download link to initiate file download at (212, 712) on xpath=//div[@class='example']/a >> nth=164
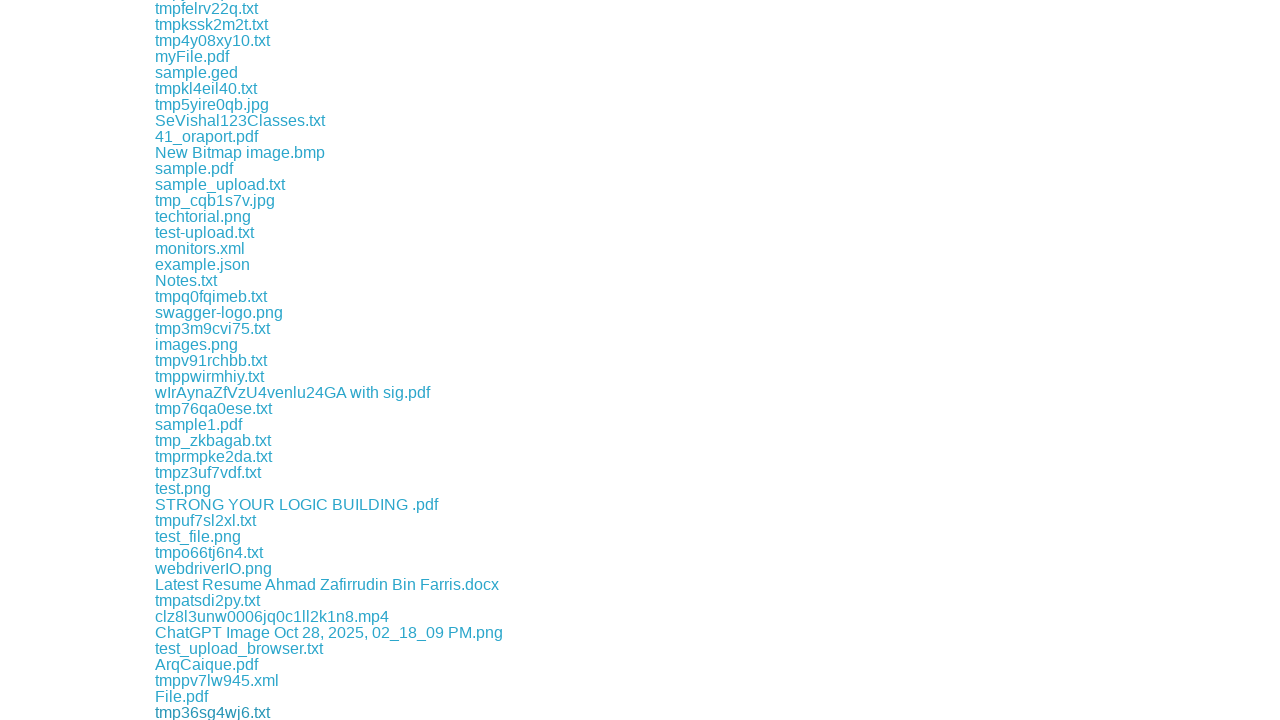

File download completed and saved
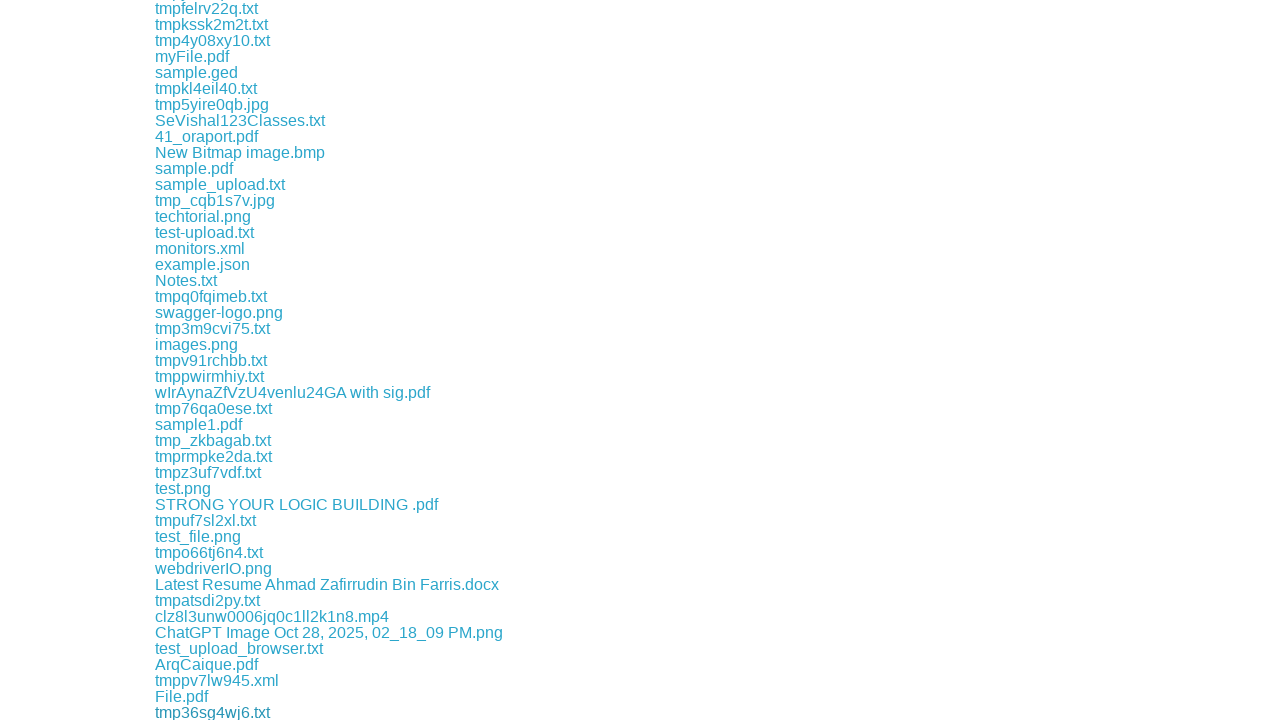

Clicked a download link to initiate file download at (190, 712) on xpath=//div[@class='example']/a >> nth=165
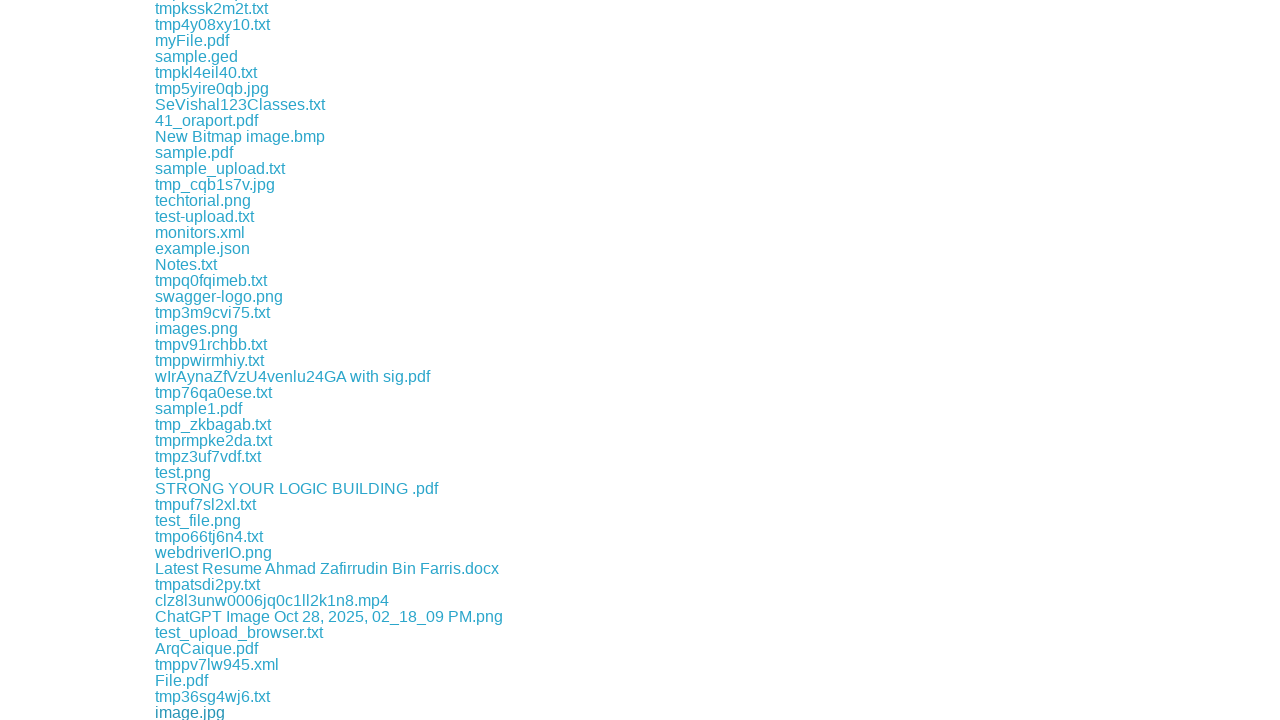

File download completed and saved
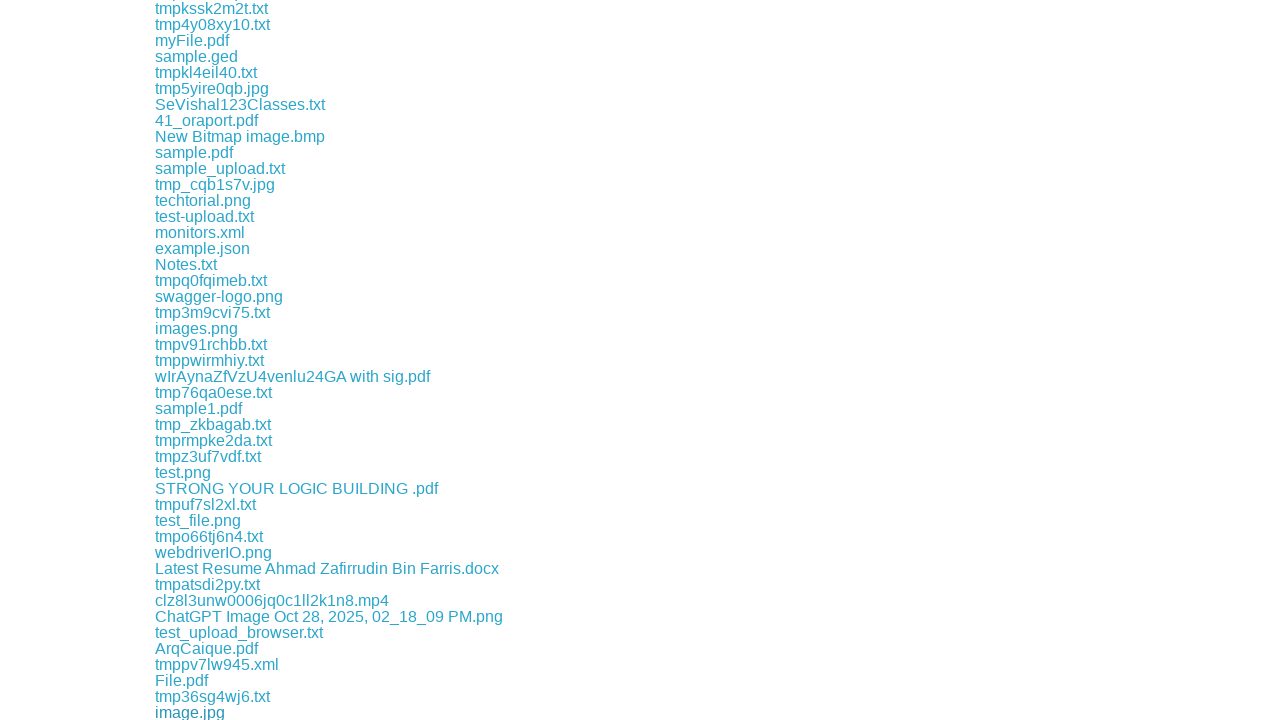

Clicked a download link to initiate file download at (218, 712) on xpath=//div[@class='example']/a >> nth=166
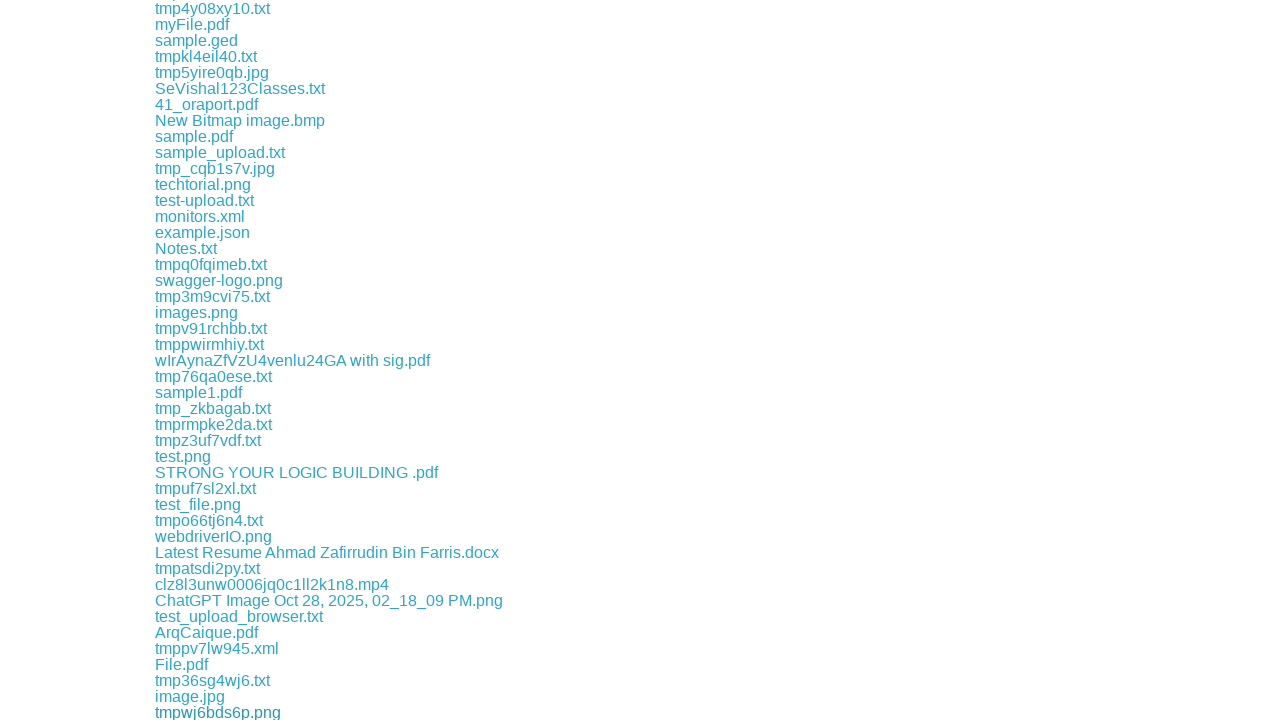

File download completed and saved
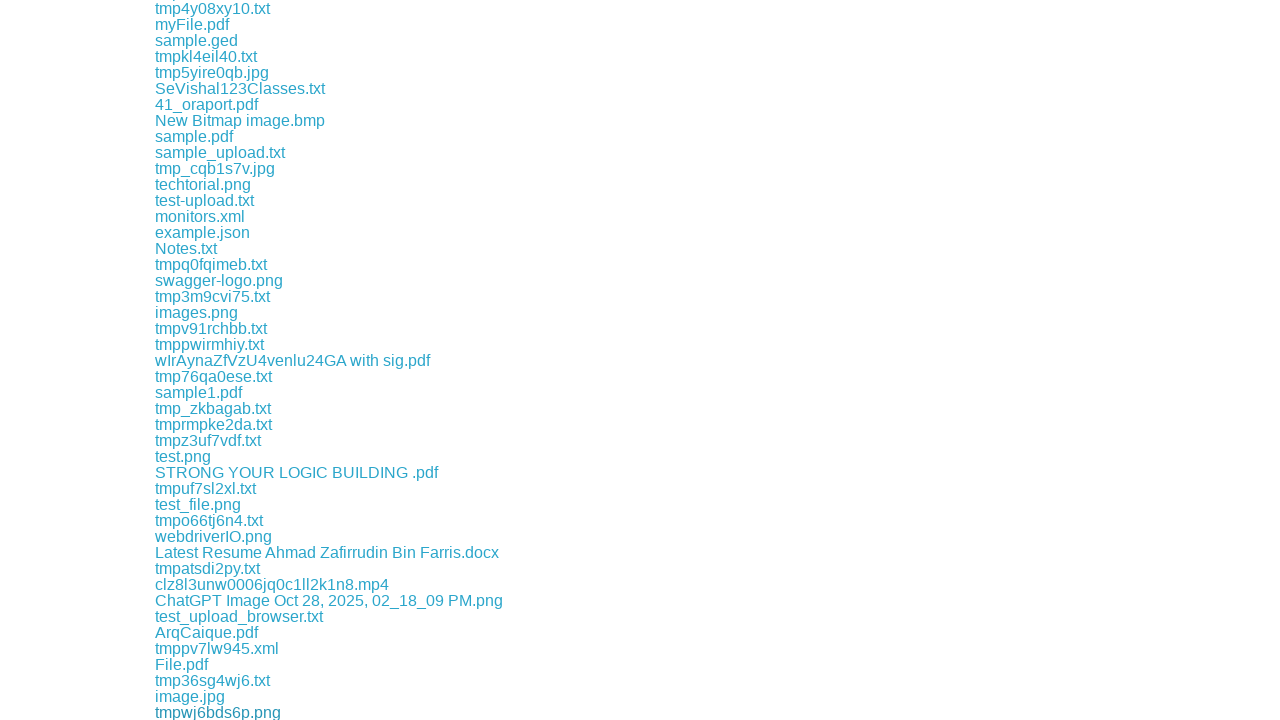

Clicked a download link to initiate file download at (212, 712) on xpath=//div[@class='example']/a >> nth=167
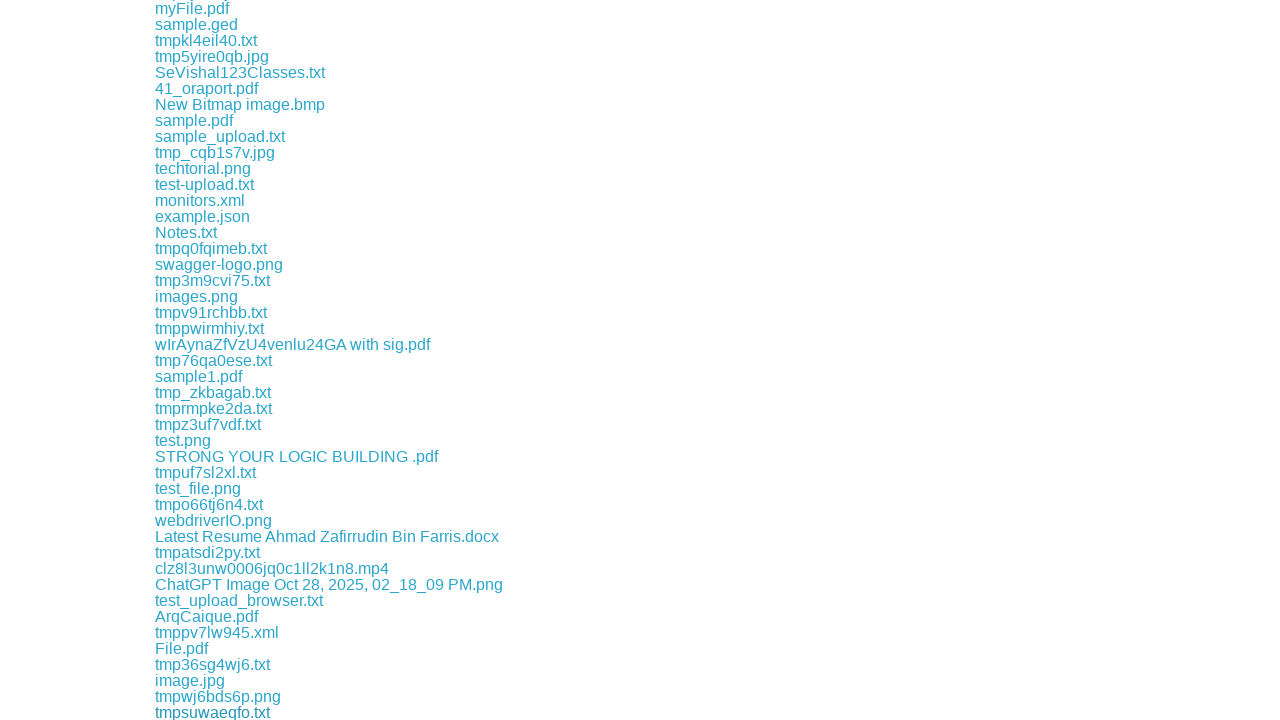

File download completed and saved
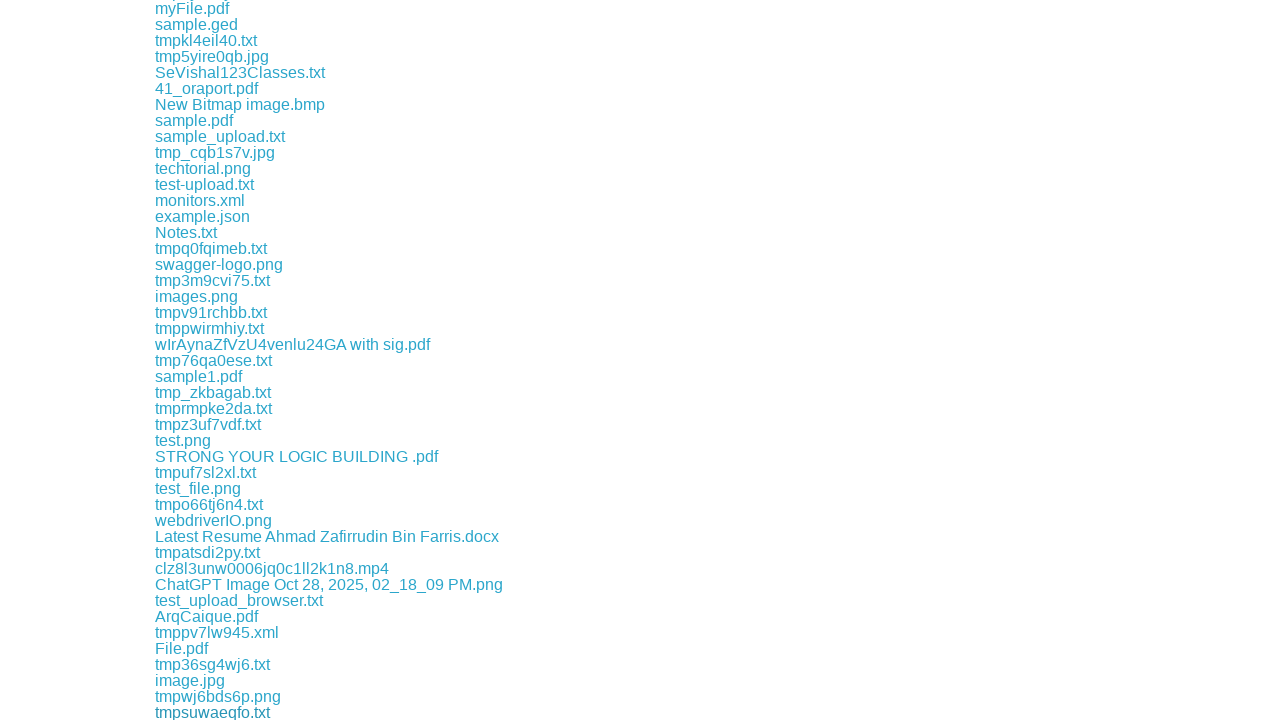

Clicked a download link to initiate file download at (192, 712) on xpath=//div[@class='example']/a >> nth=168
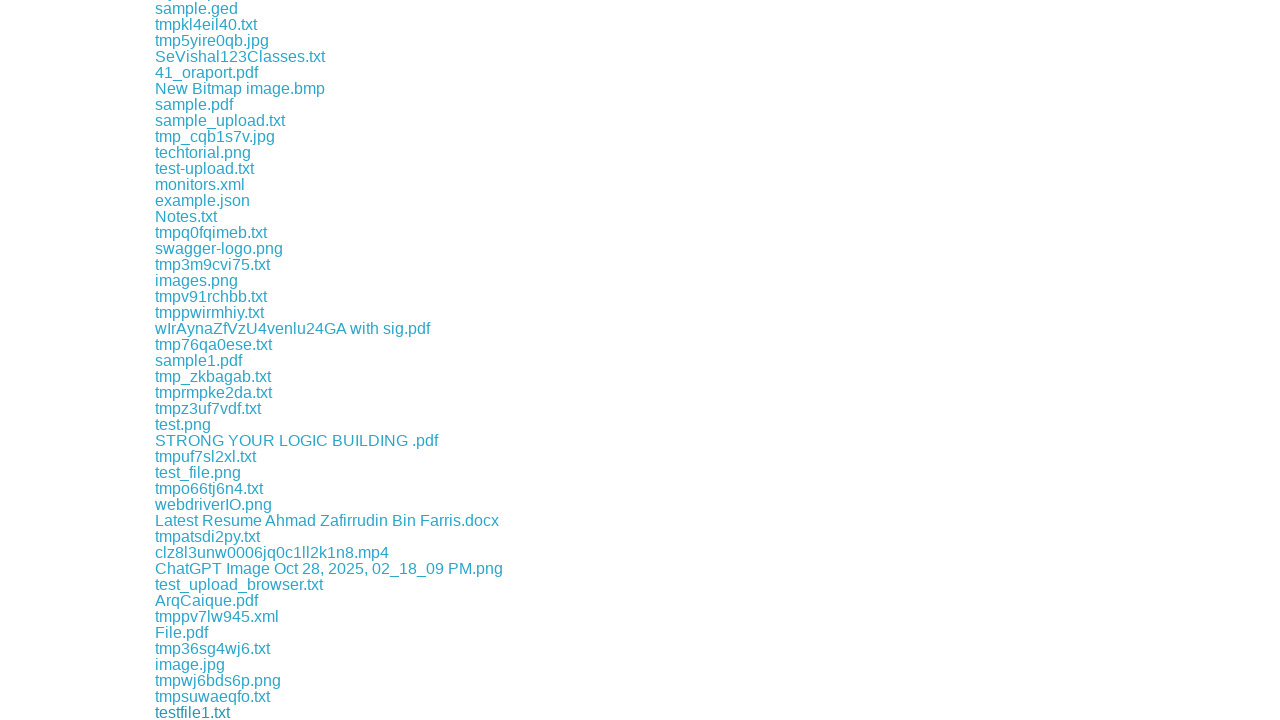

File download completed and saved
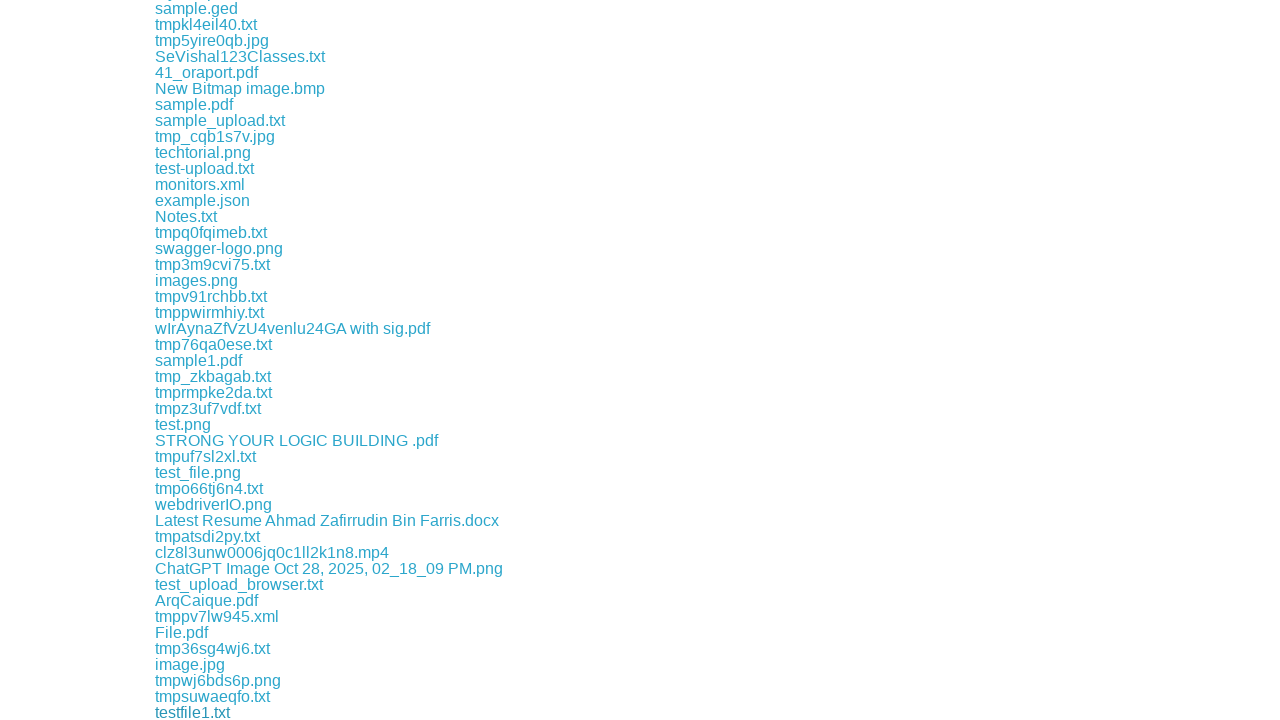

Clicked a download link to initiate file download at (214, 712) on xpath=//div[@class='example']/a >> nth=169
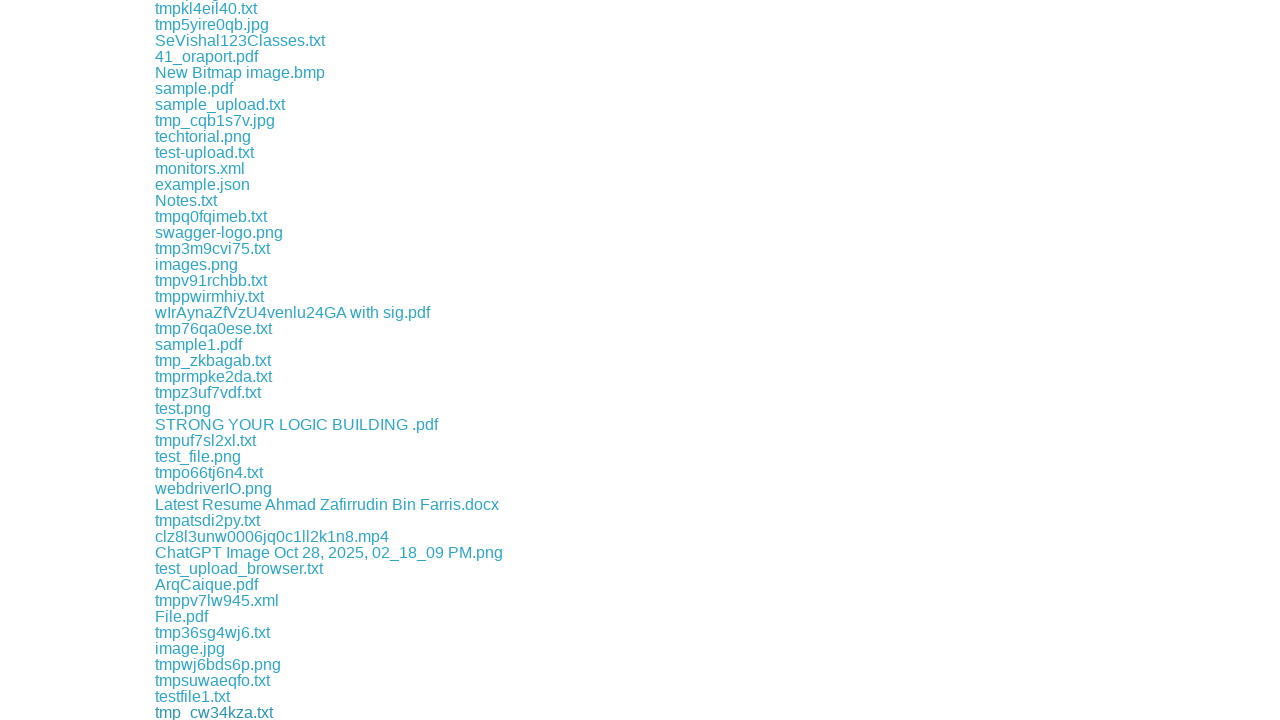

File download completed and saved
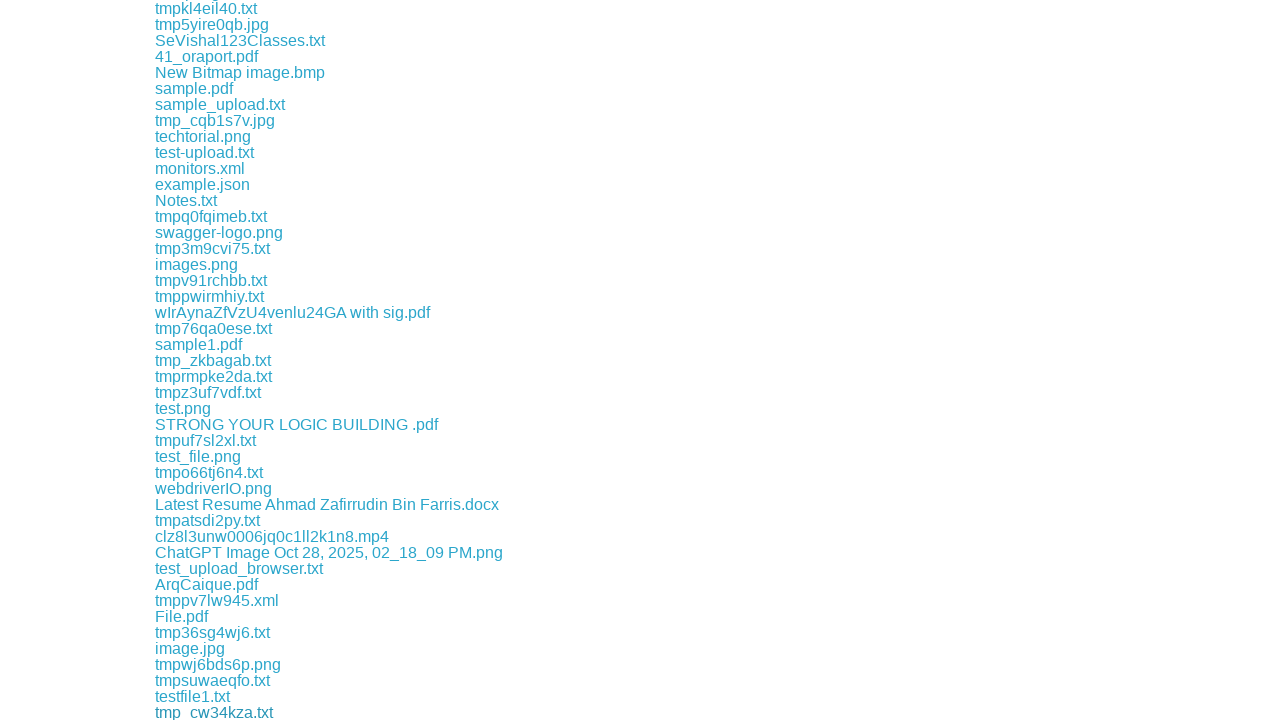

Clicked a download link to initiate file download at (178, 712) on xpath=//div[@class='example']/a >> nth=170
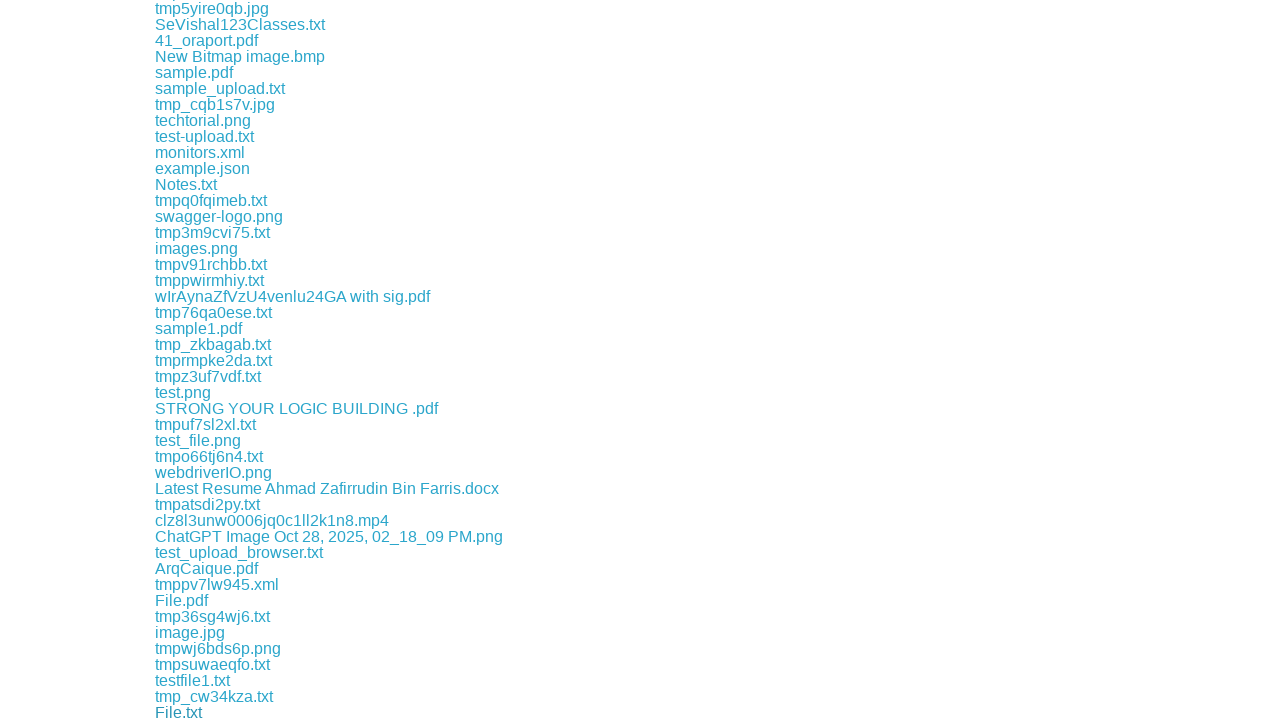

File download completed and saved
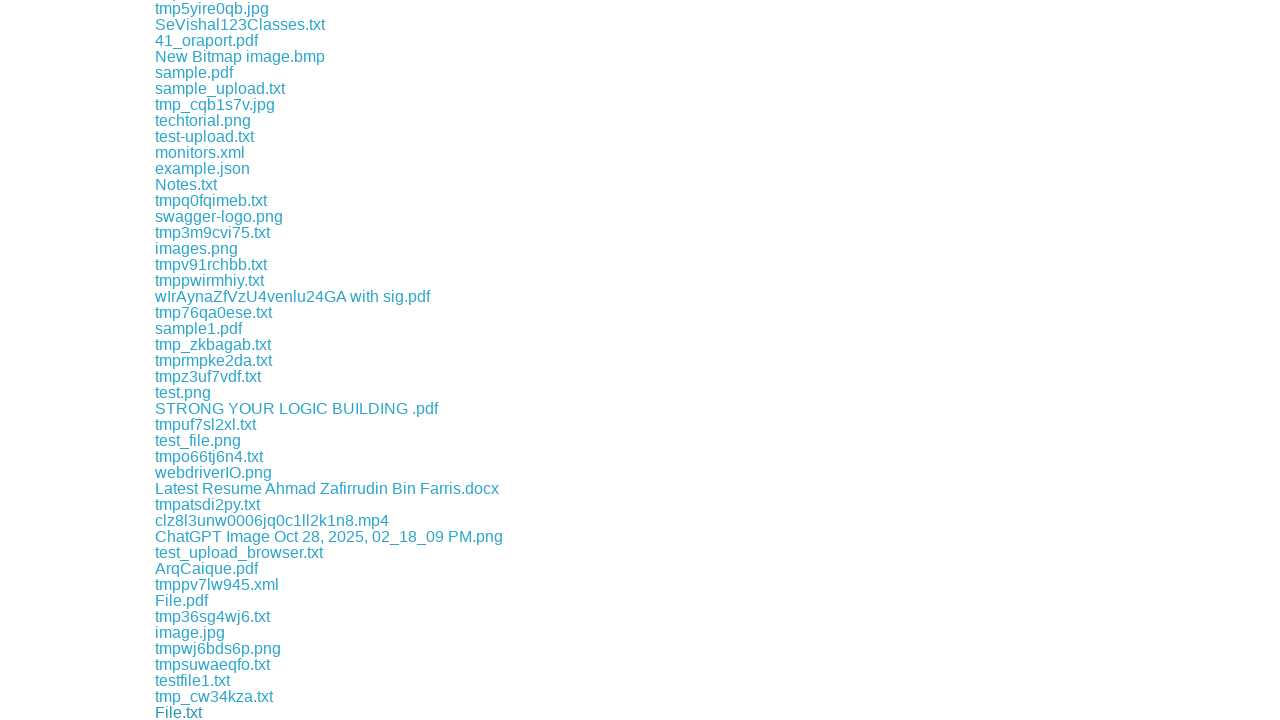

Clicked a download link to initiate file download at (219, 712) on xpath=//div[@class='example']/a >> nth=171
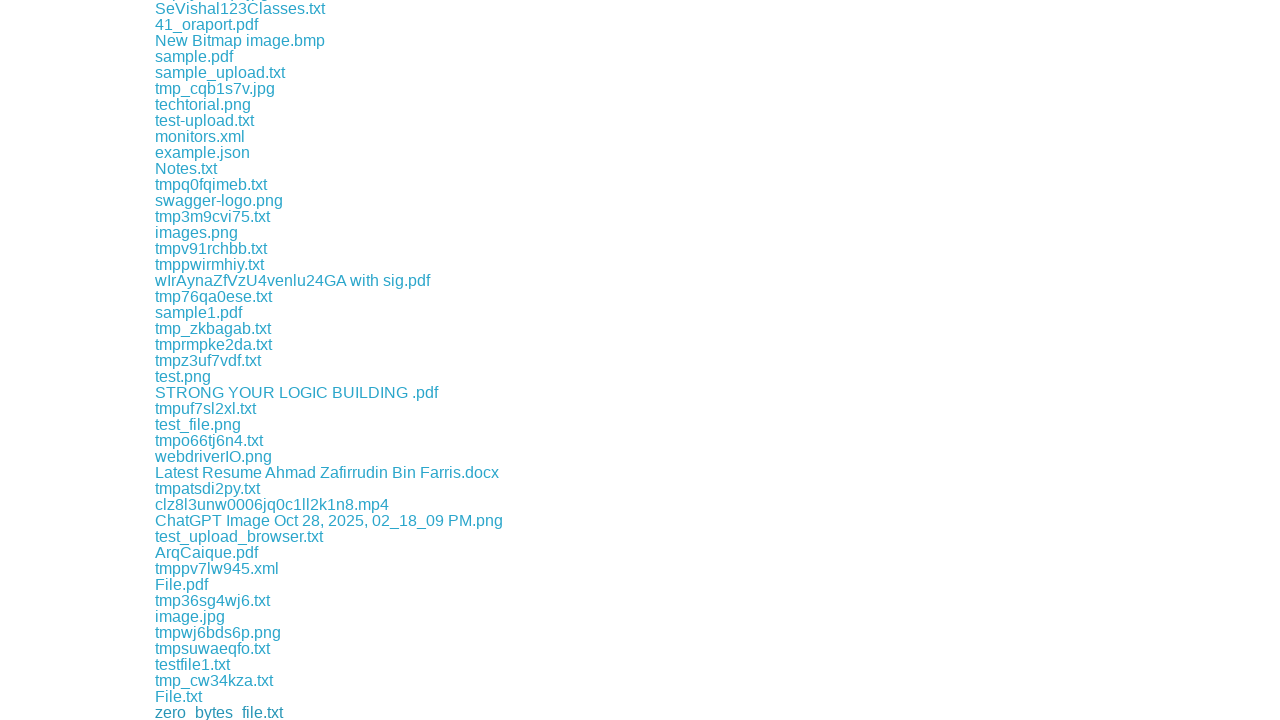

File download completed and saved
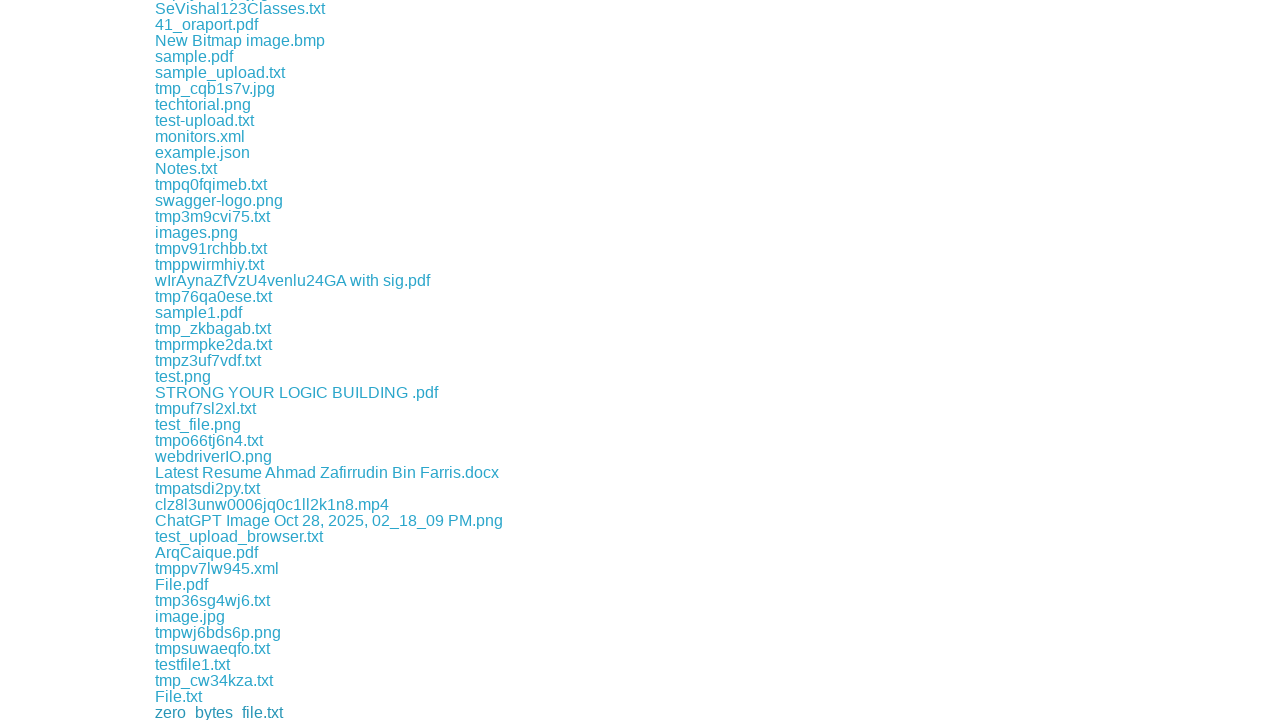

Clicked a download link to initiate file download at (217, 712) on xpath=//div[@class='example']/a >> nth=172
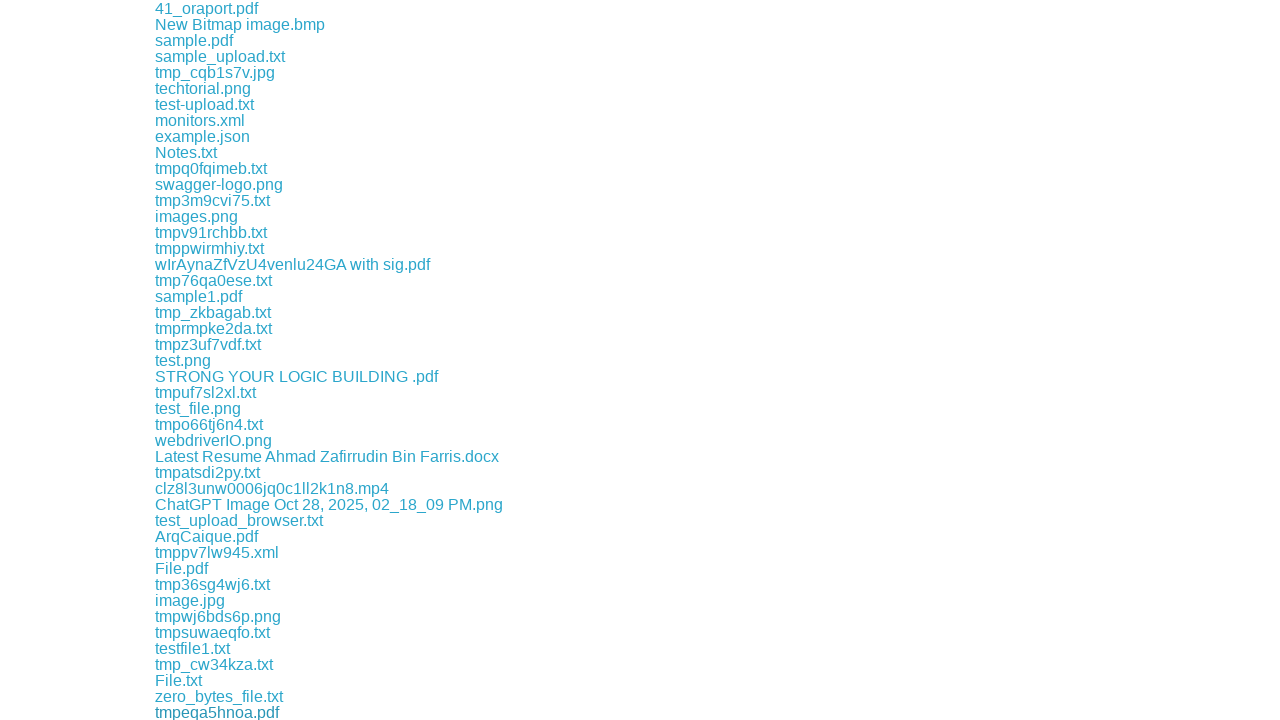

File download completed and saved
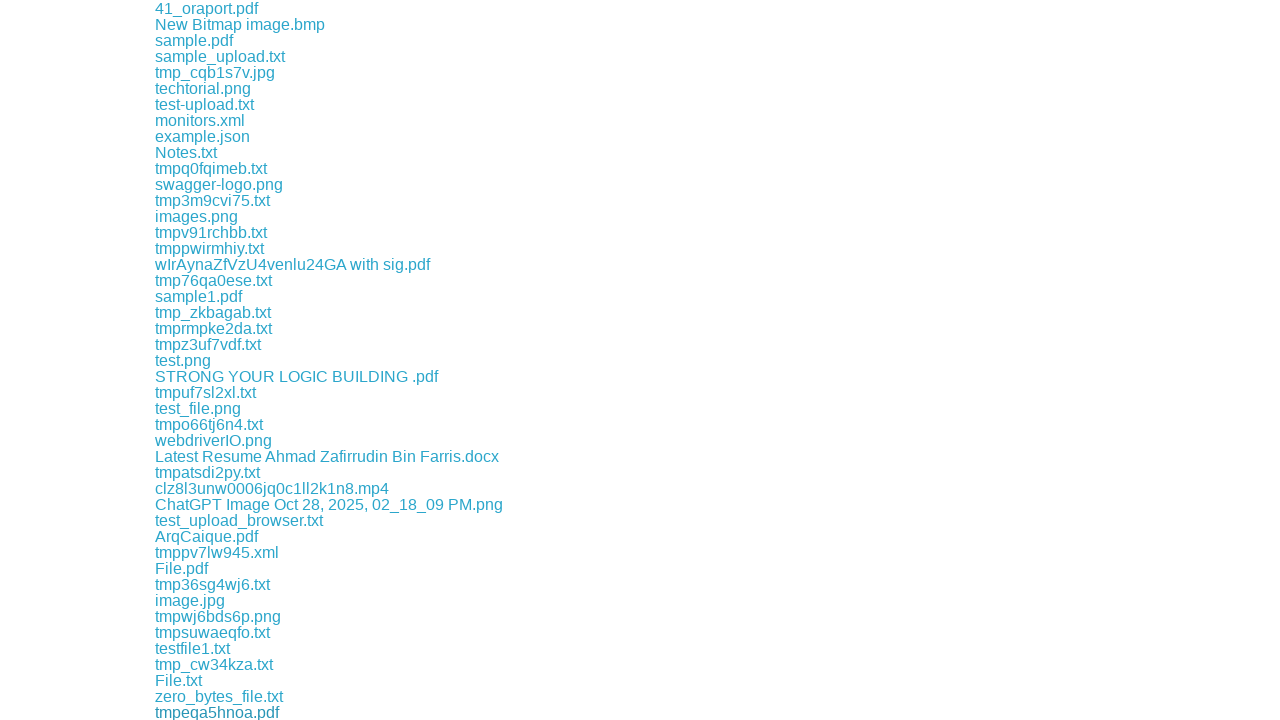

Clicked a download link to initiate file download at (208, 712) on xpath=//div[@class='example']/a >> nth=173
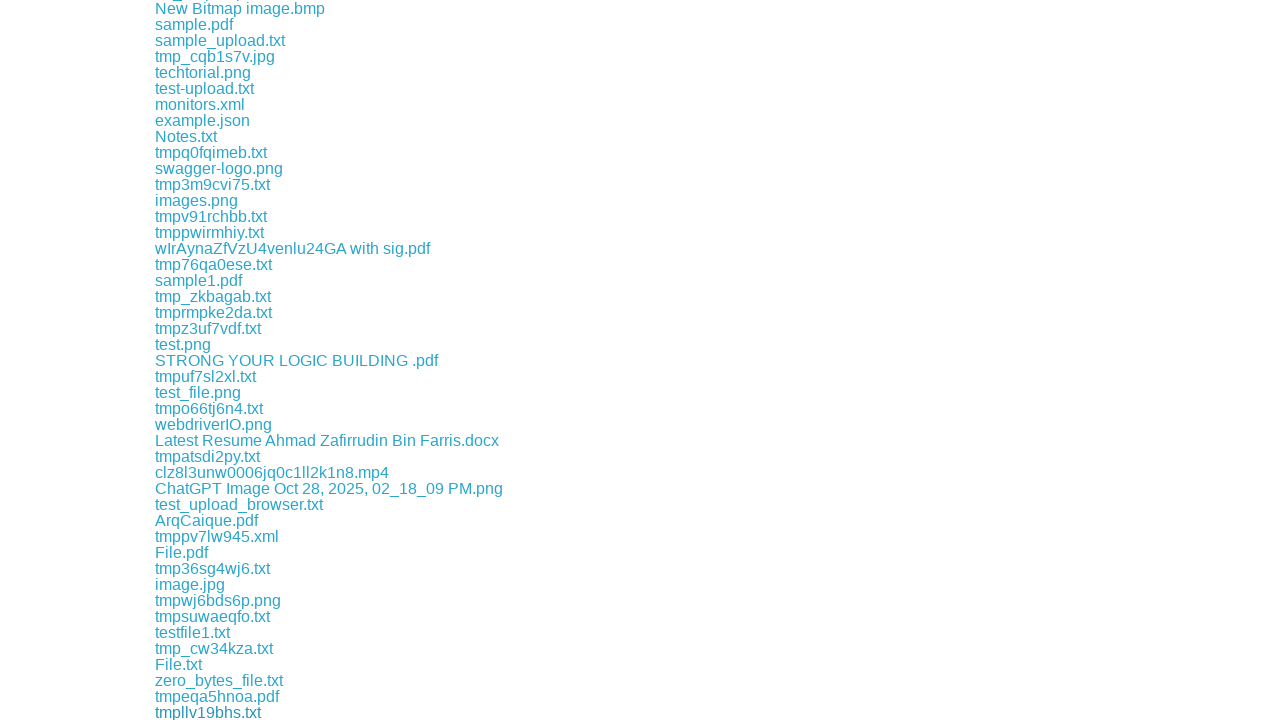

File download completed and saved
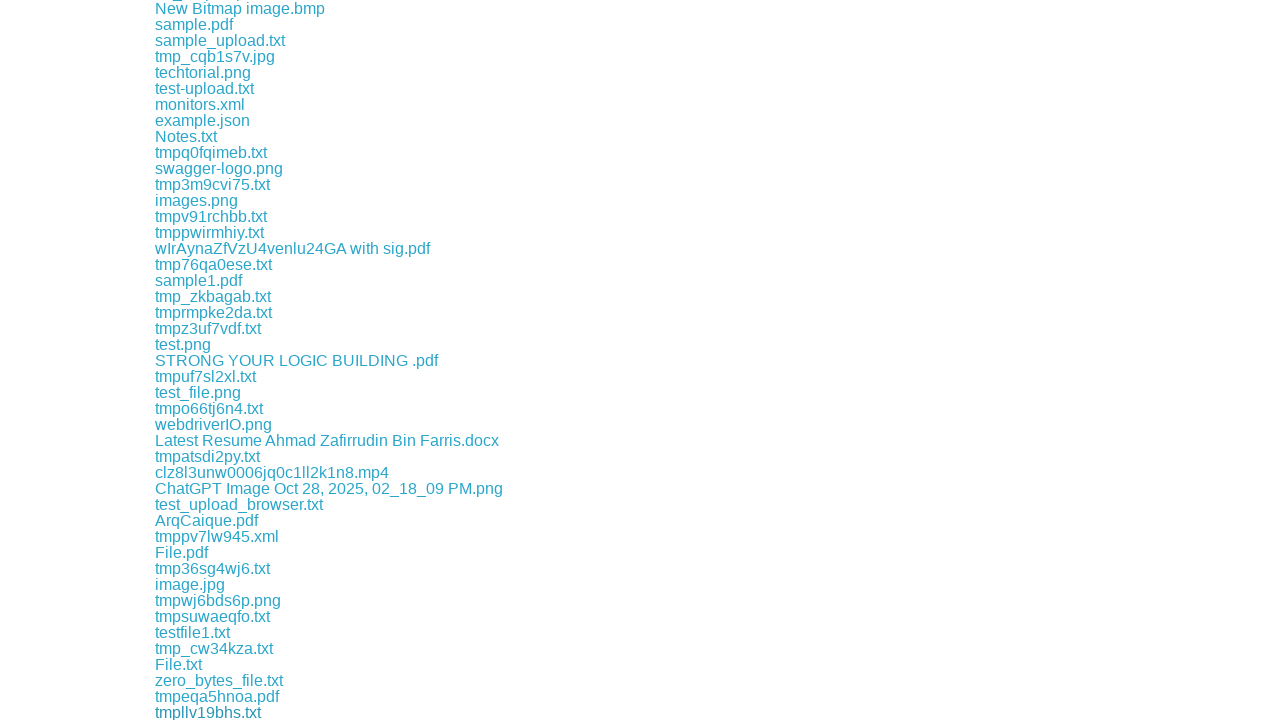

Clicked a download link to initiate file download at (223, 712) on xpath=//div[@class='example']/a >> nth=174
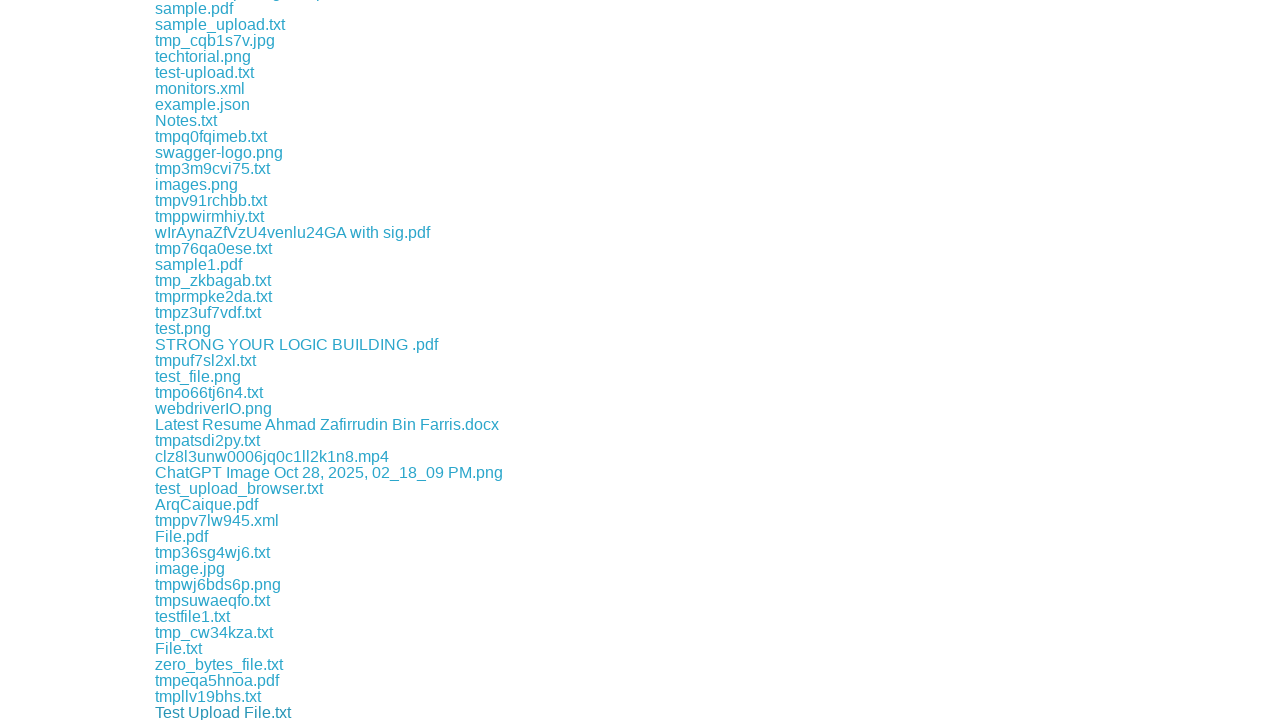

File download completed and saved
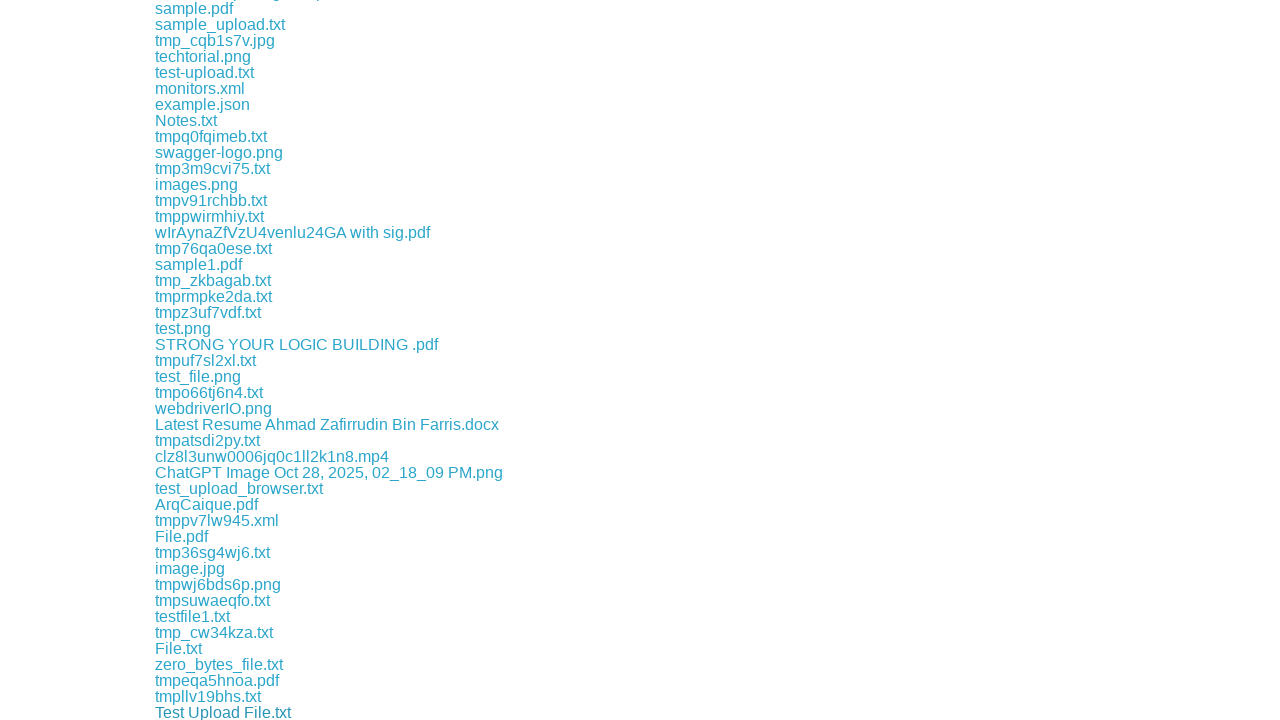

Clicked a download link to initiate file download at (190, 712) on xpath=//div[@class='example']/a >> nth=175
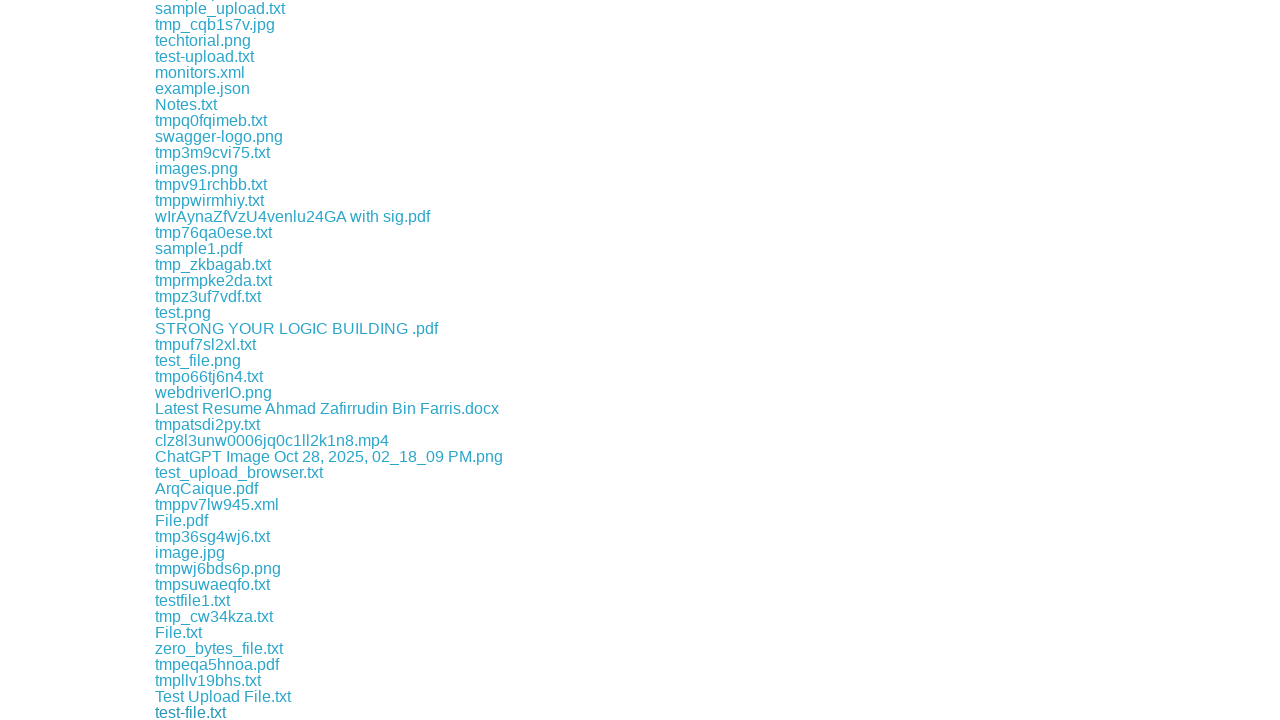

File download completed and saved
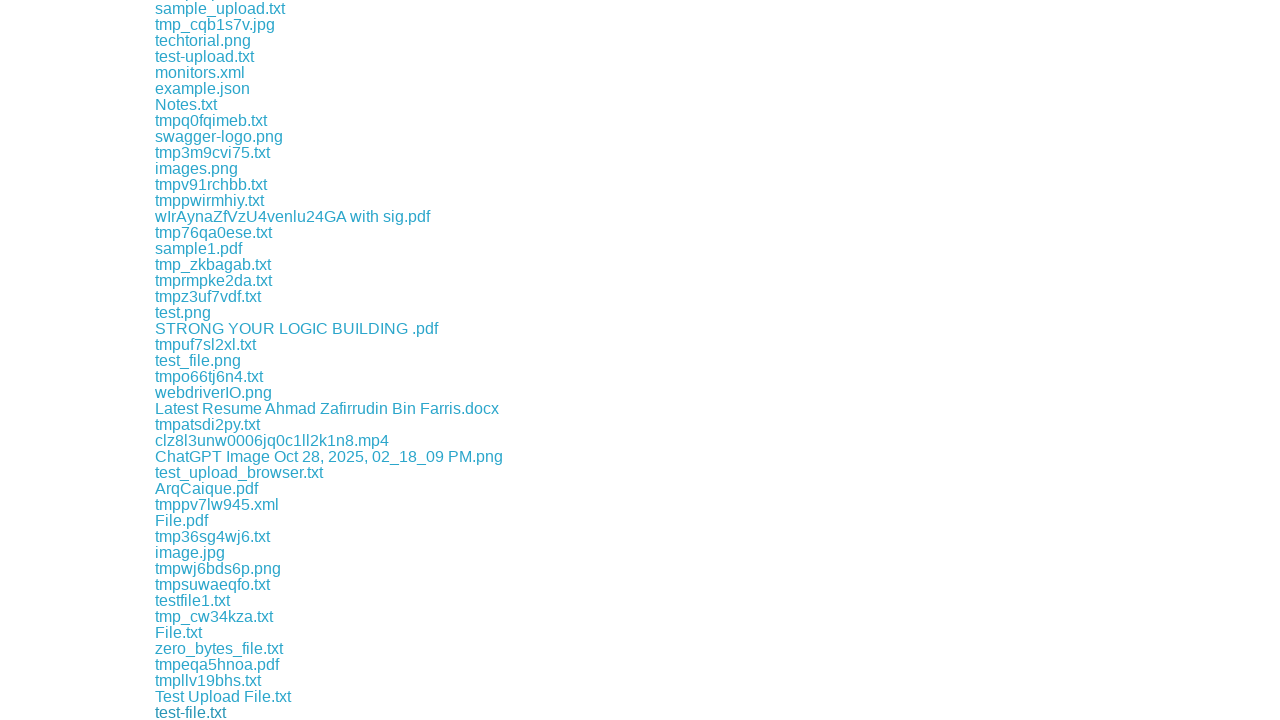

Clicked a download link to initiate file download at (260, 712) on xpath=//div[@class='example']/a >> nth=176
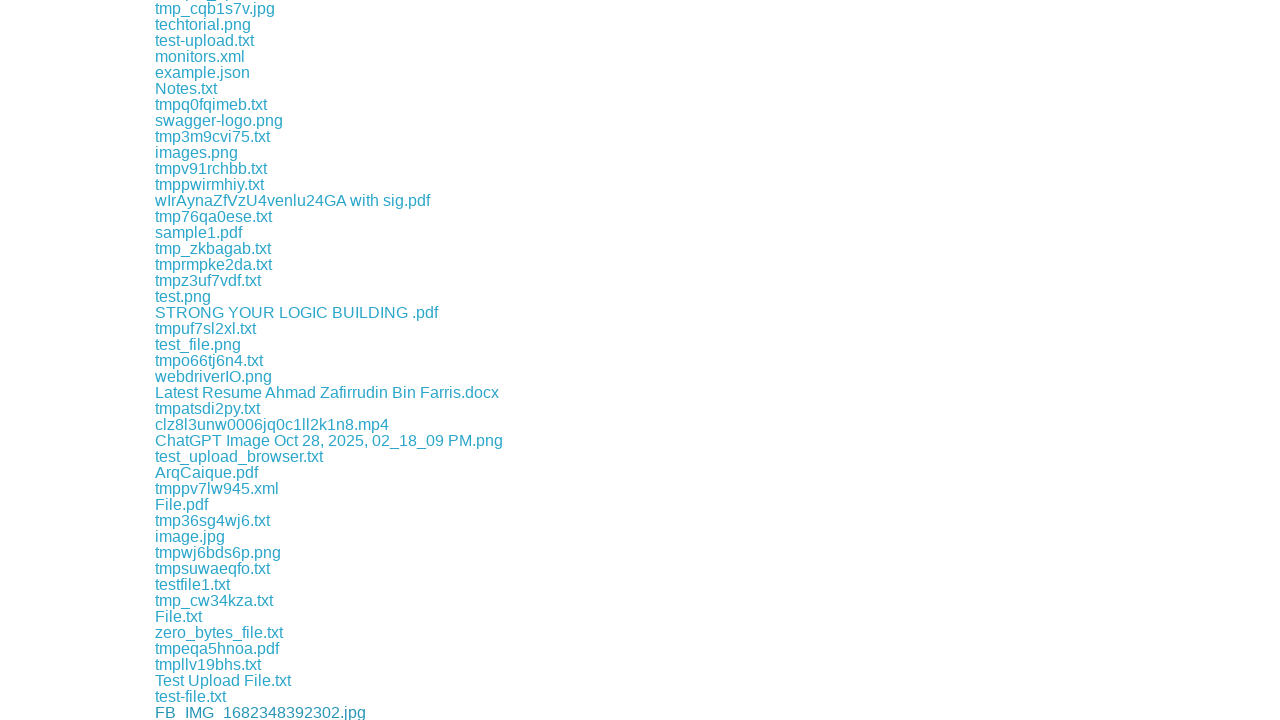

File download completed and saved
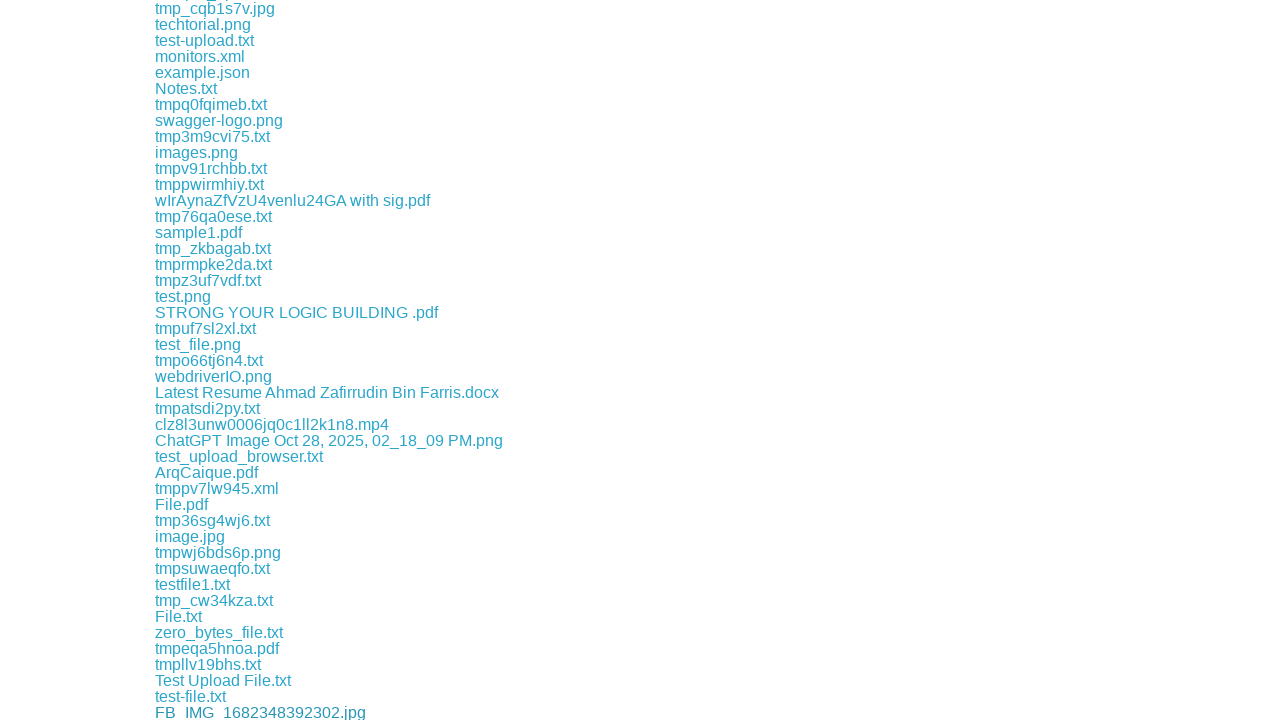

Clicked a download link to initiate file download at (186, 712) on xpath=//div[@class='example']/a >> nth=177
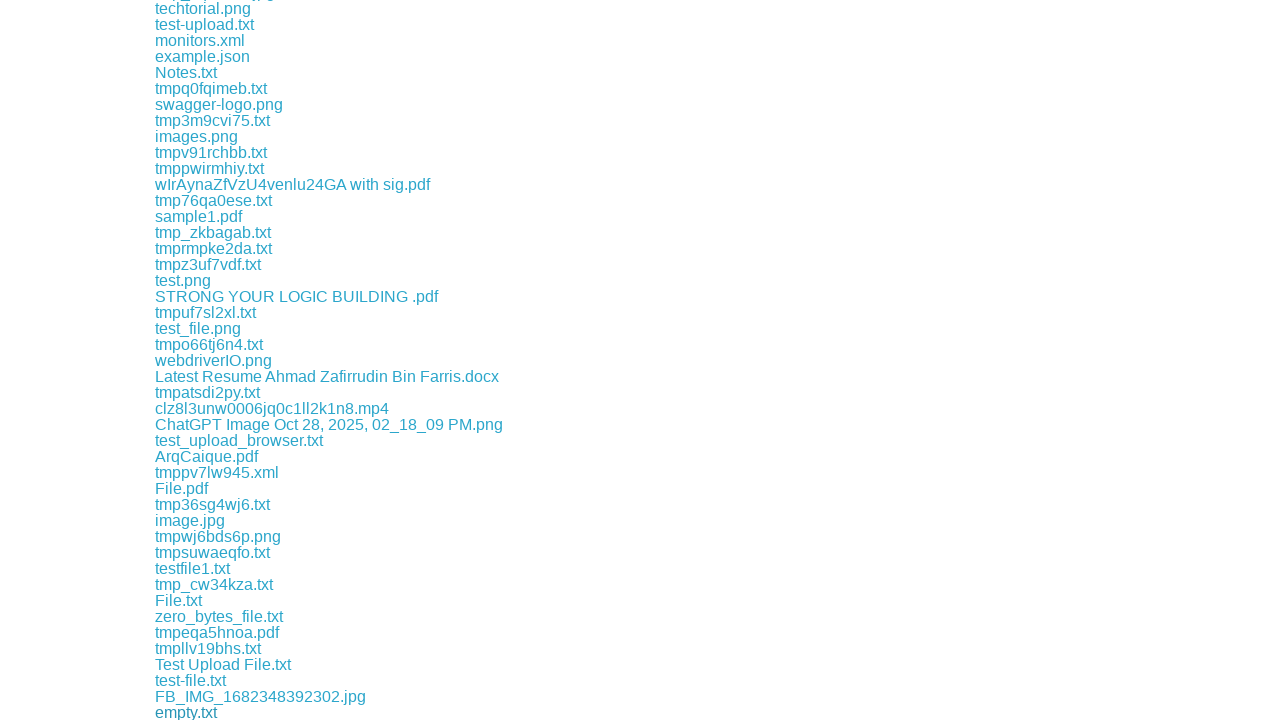

File download completed and saved
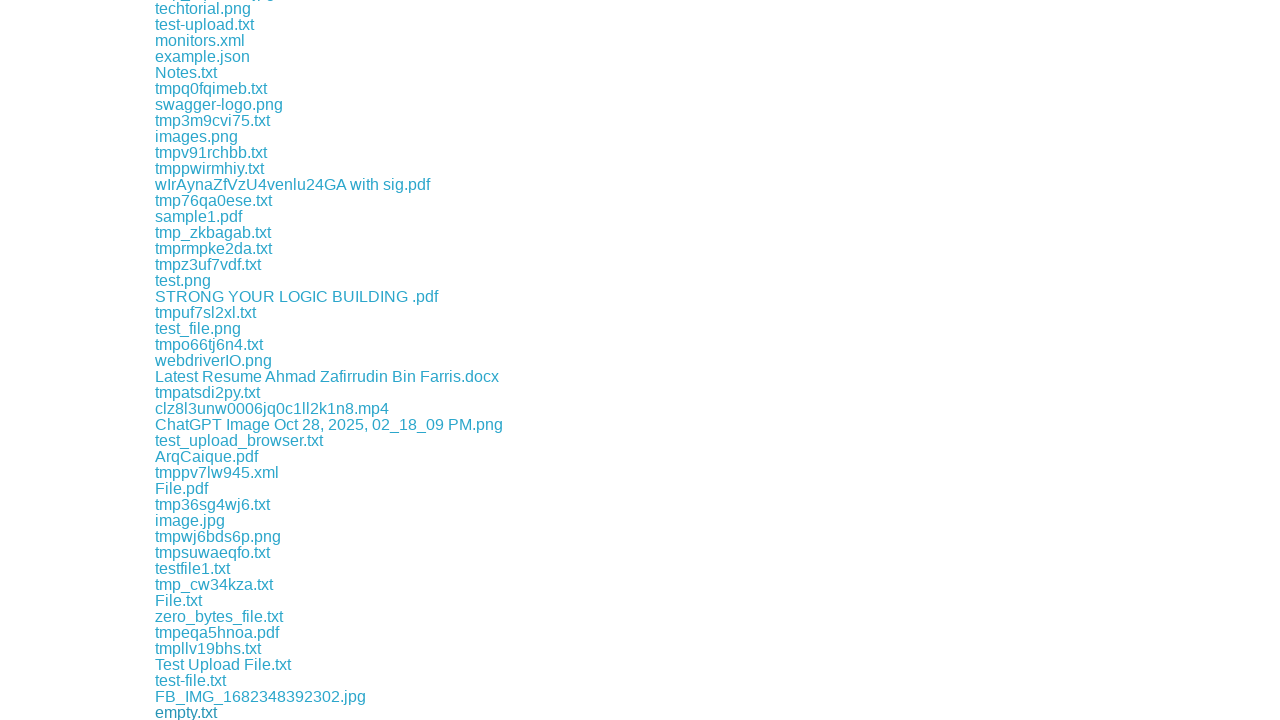

Clicked a download link to initiate file download at (215, 712) on xpath=//div[@class='example']/a >> nth=178
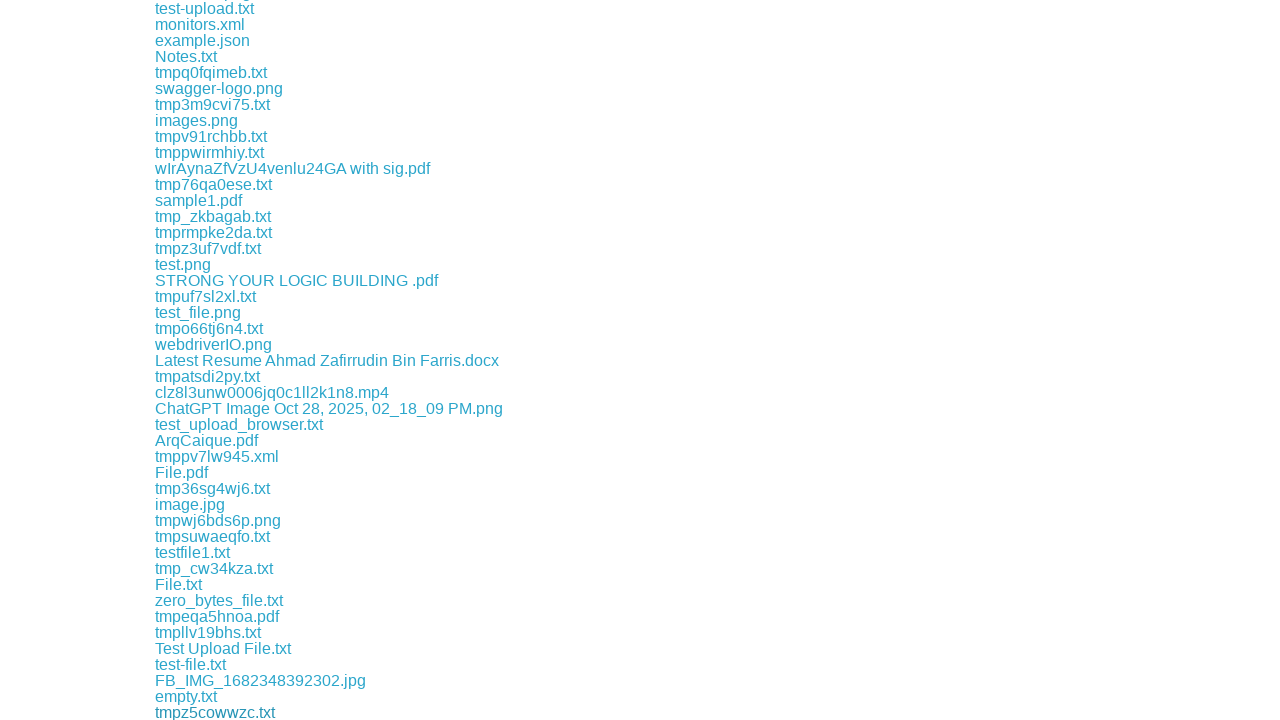

File download completed and saved
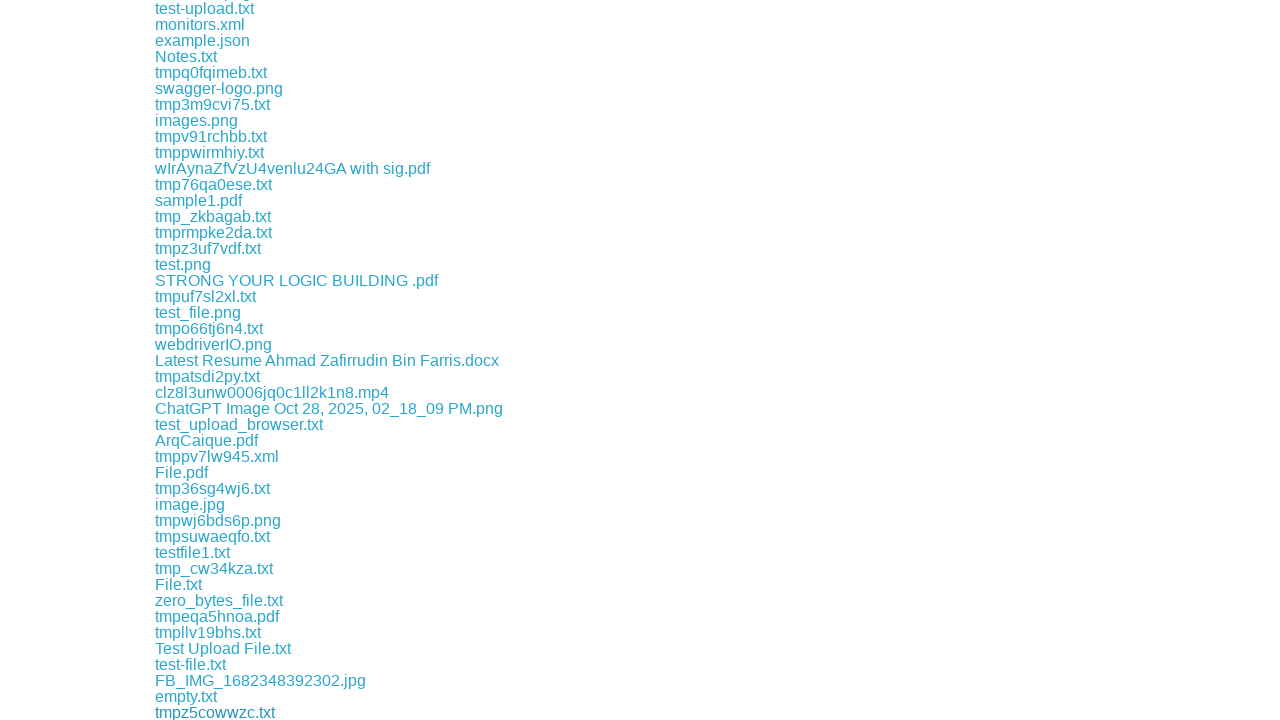

Clicked a download link to initiate file download at (347, 712) on xpath=//div[@class='example']/a >> nth=179
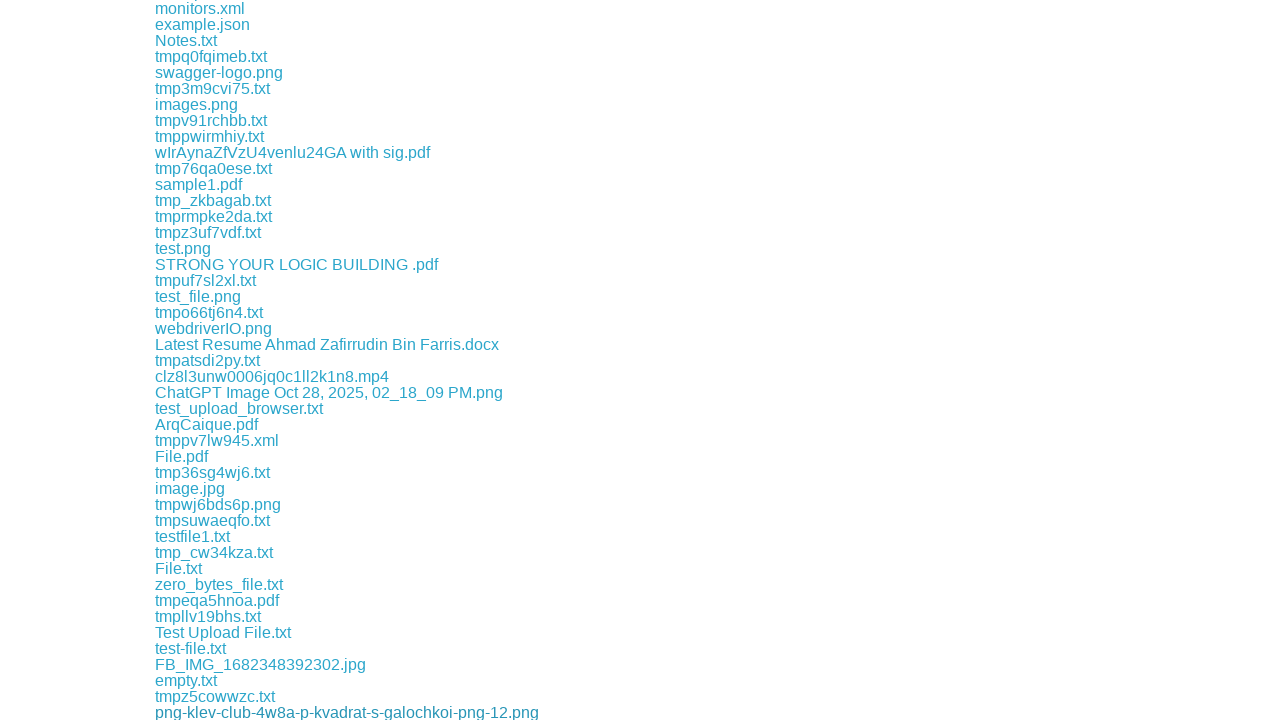

File download completed and saved
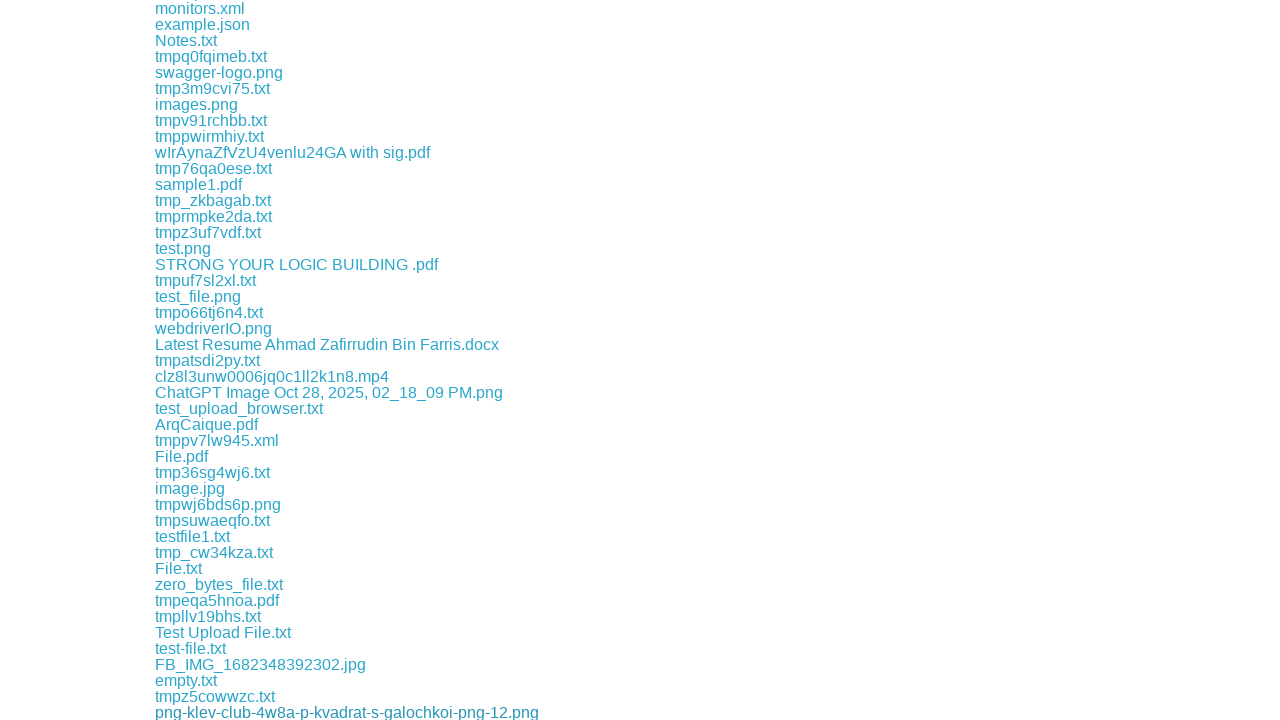

Clicked a download link to initiate file download at (212, 712) on xpath=//div[@class='example']/a >> nth=180
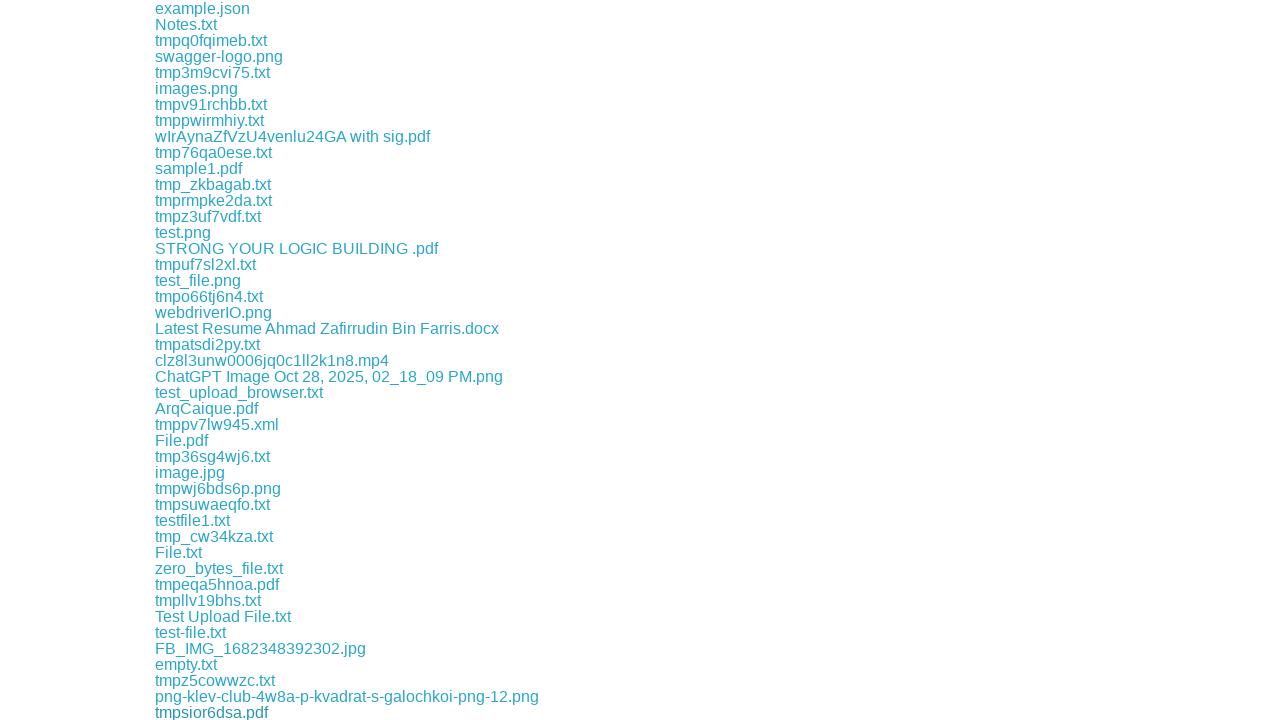

File download completed and saved
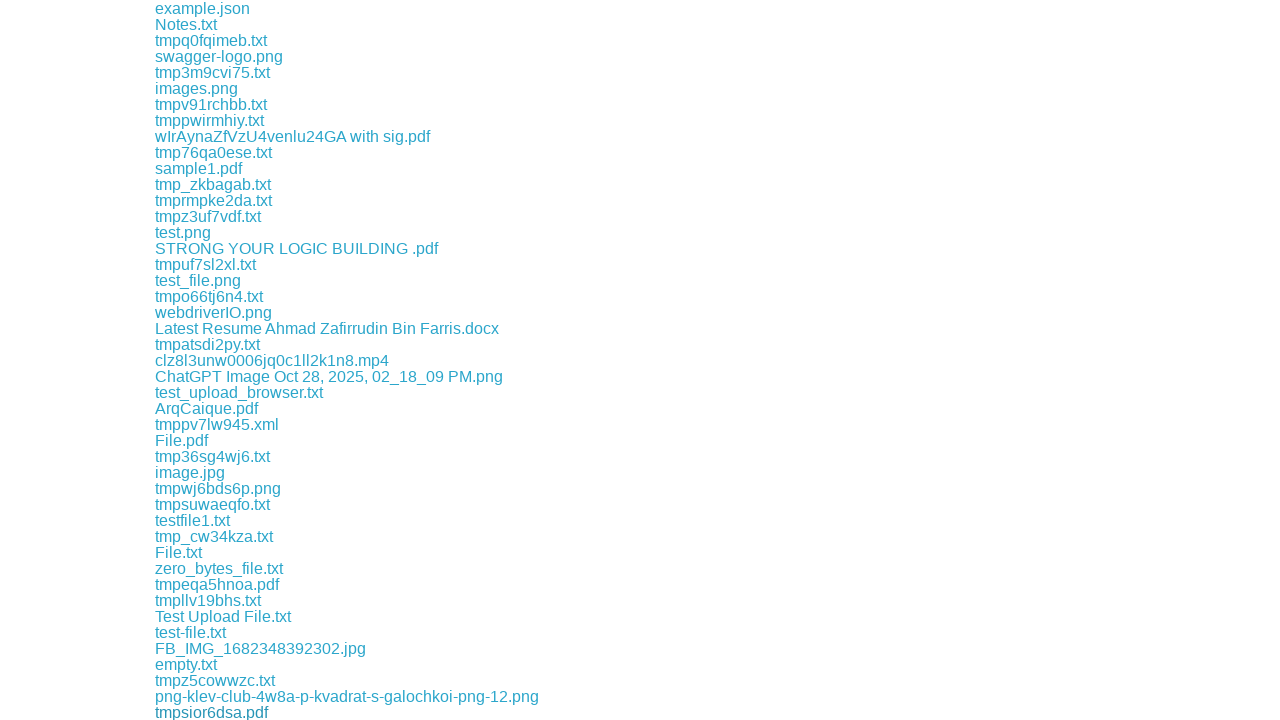

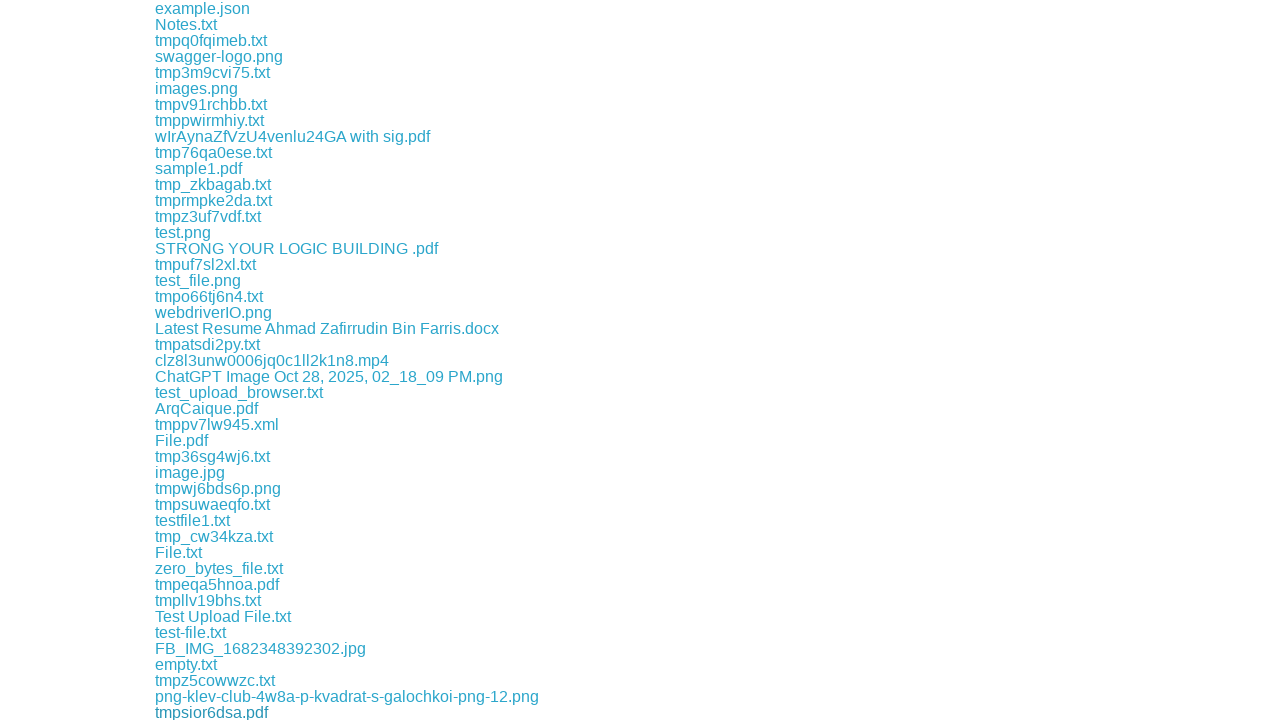